Navigates to the world clock page and retrieves time information from the table displaying various time zones

Starting URL: https://www.timeanddate.com/worldclock/

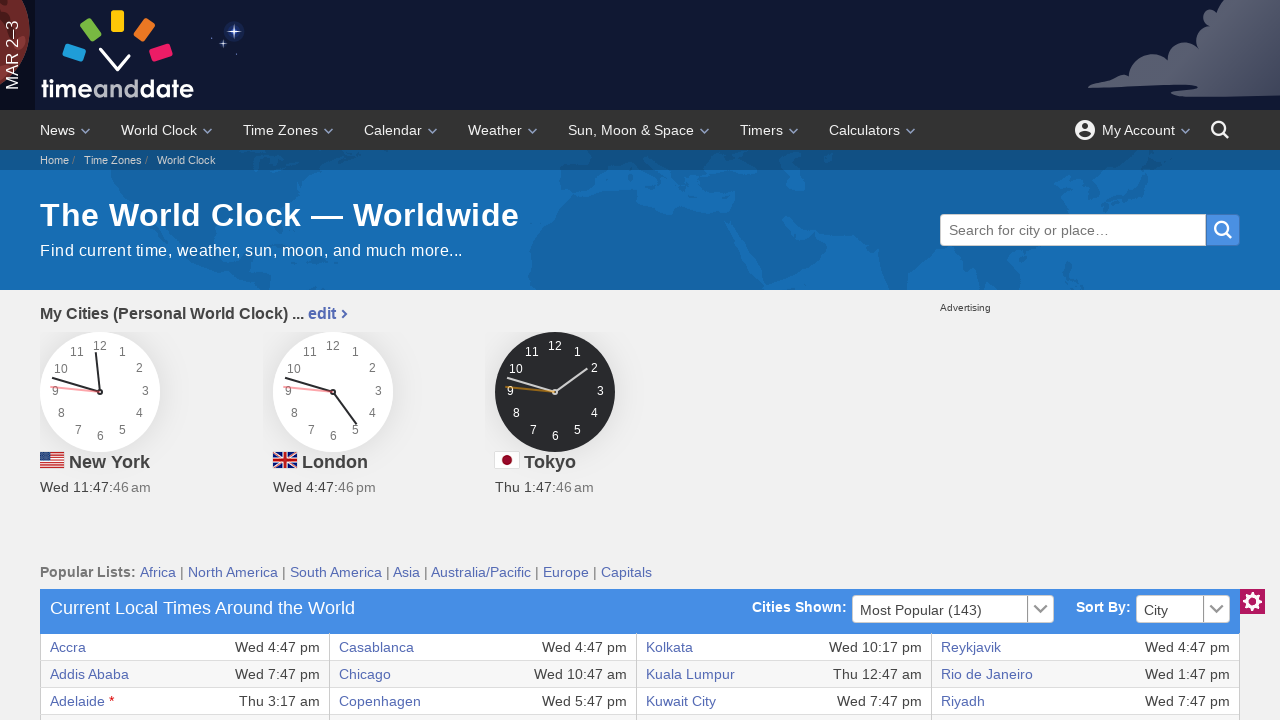

World clock table loaded
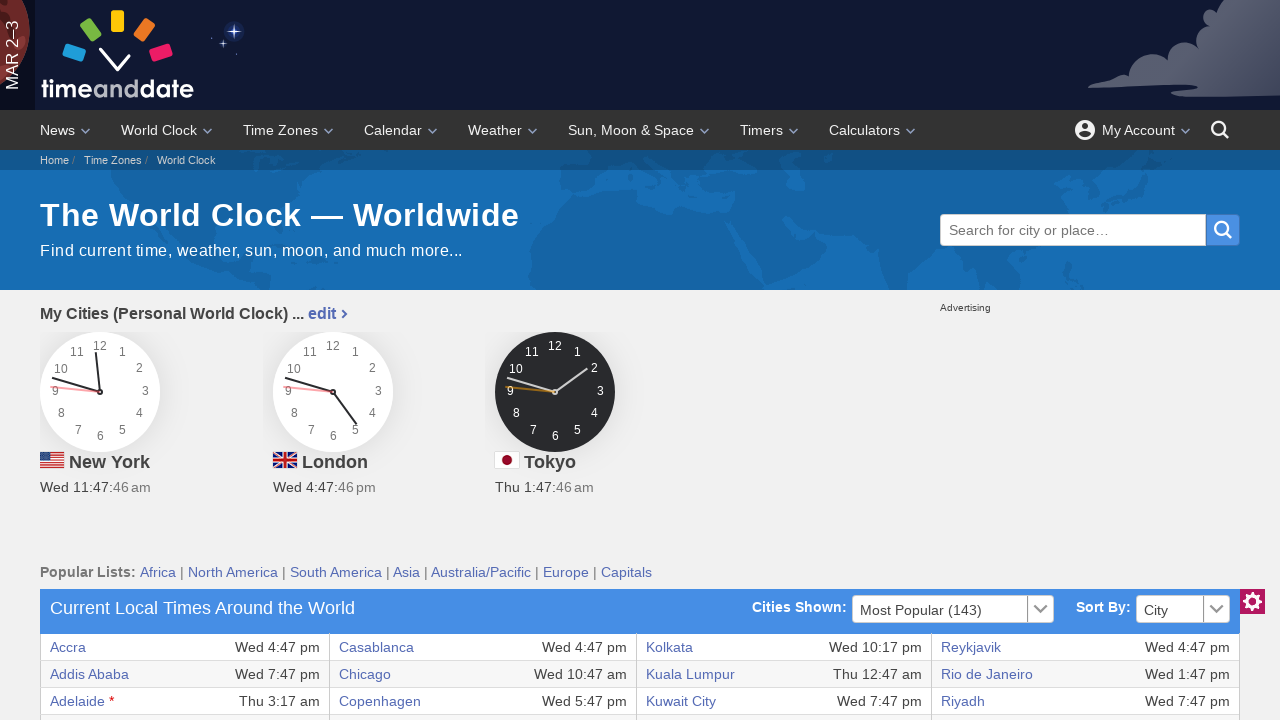

Retrieved all table rows from world clock
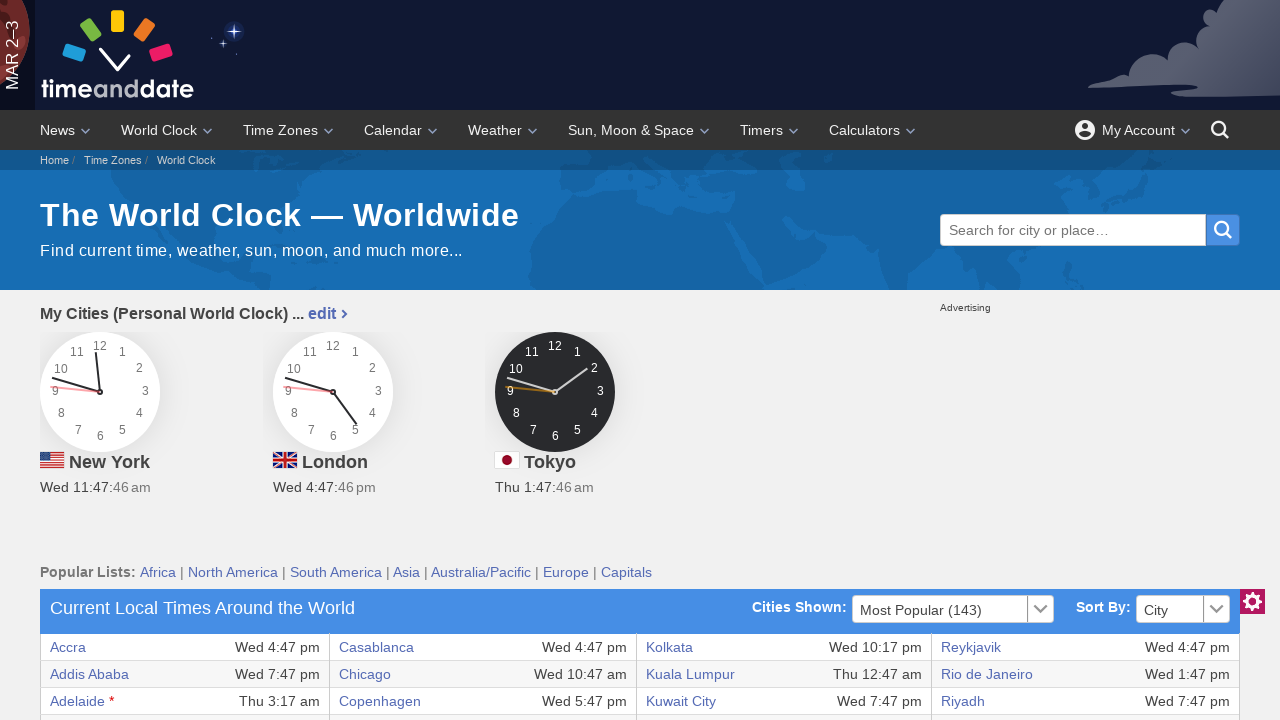

Retrieved cells from table row
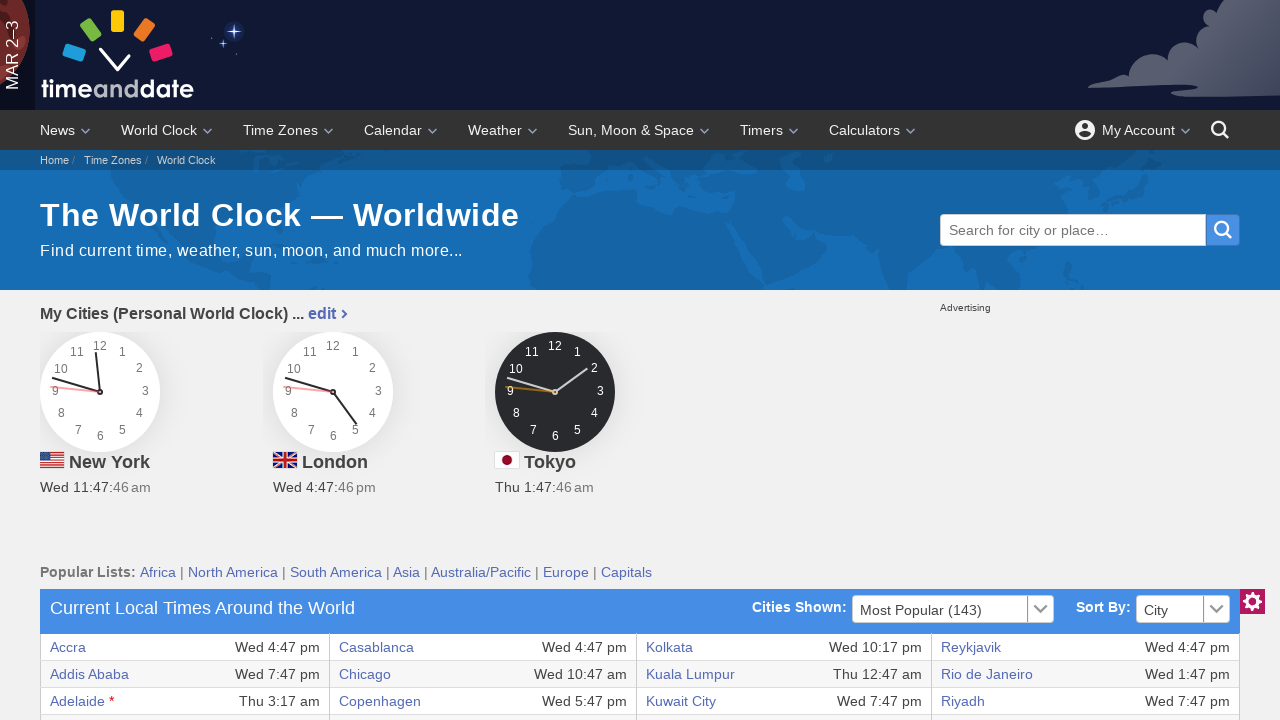

Extracted cell content: Accra
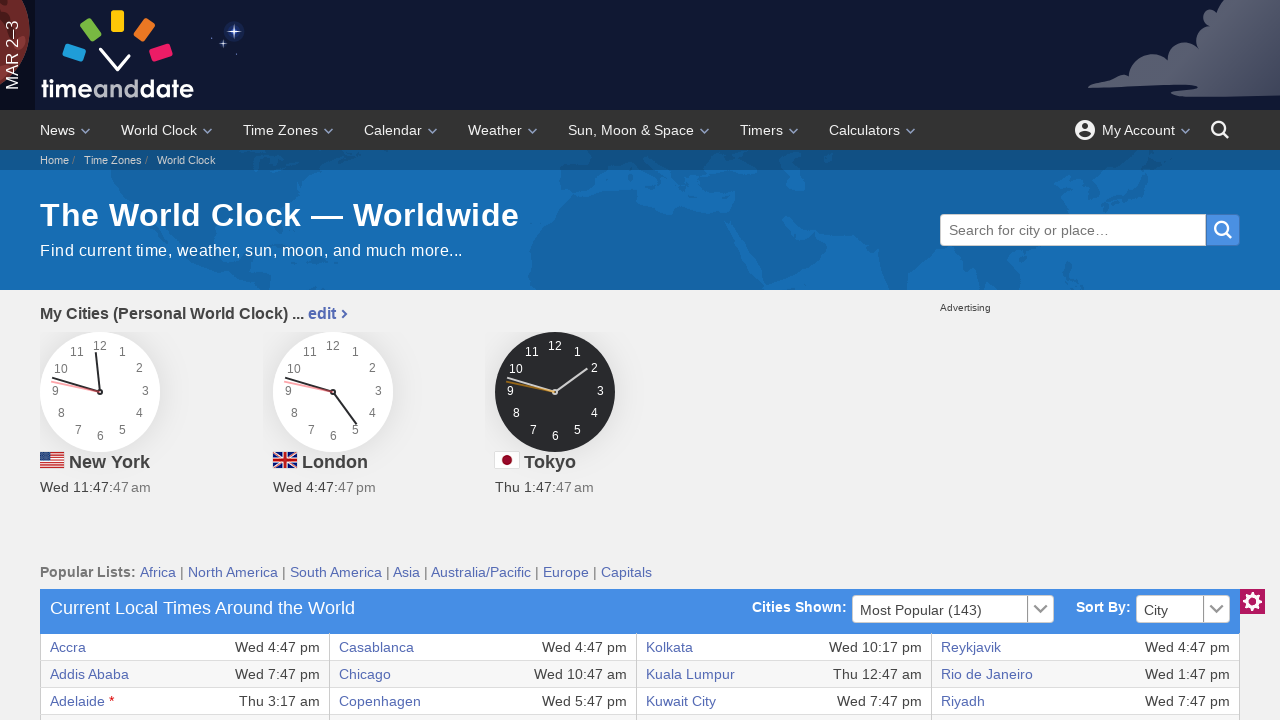

Extracted cell content: Wed 4:47 pm
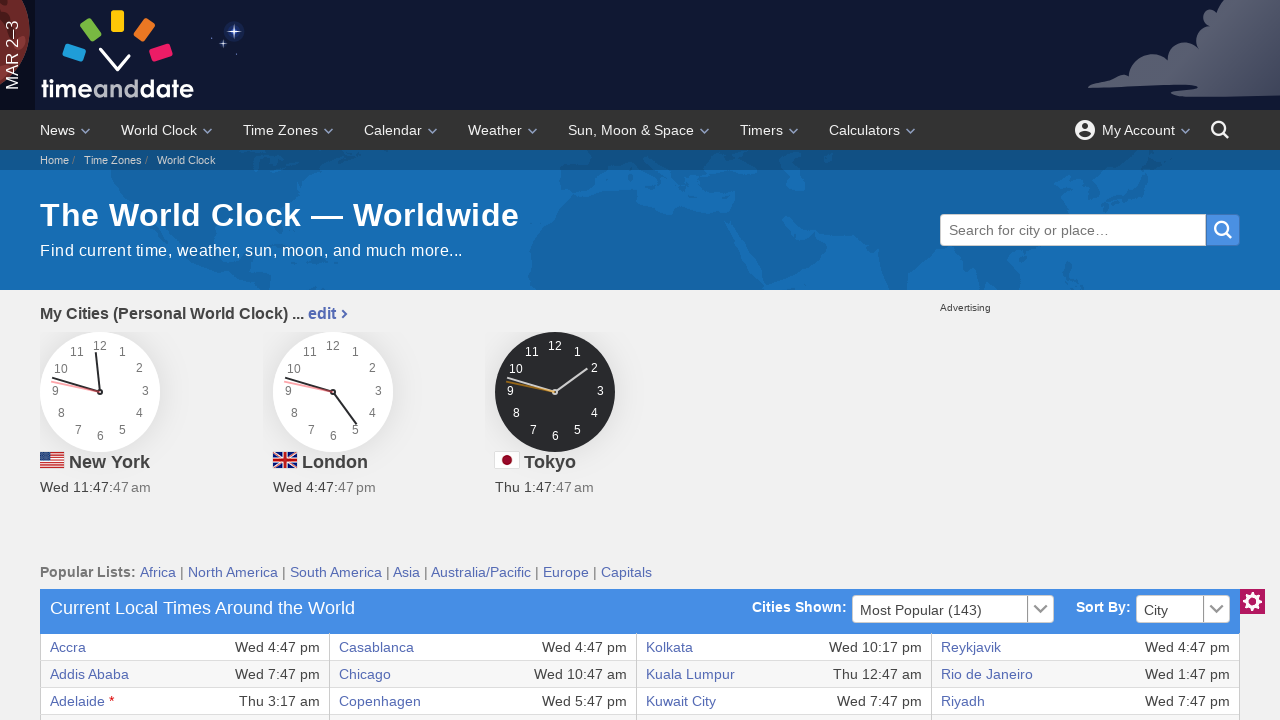

Extracted cell content: Casablanca
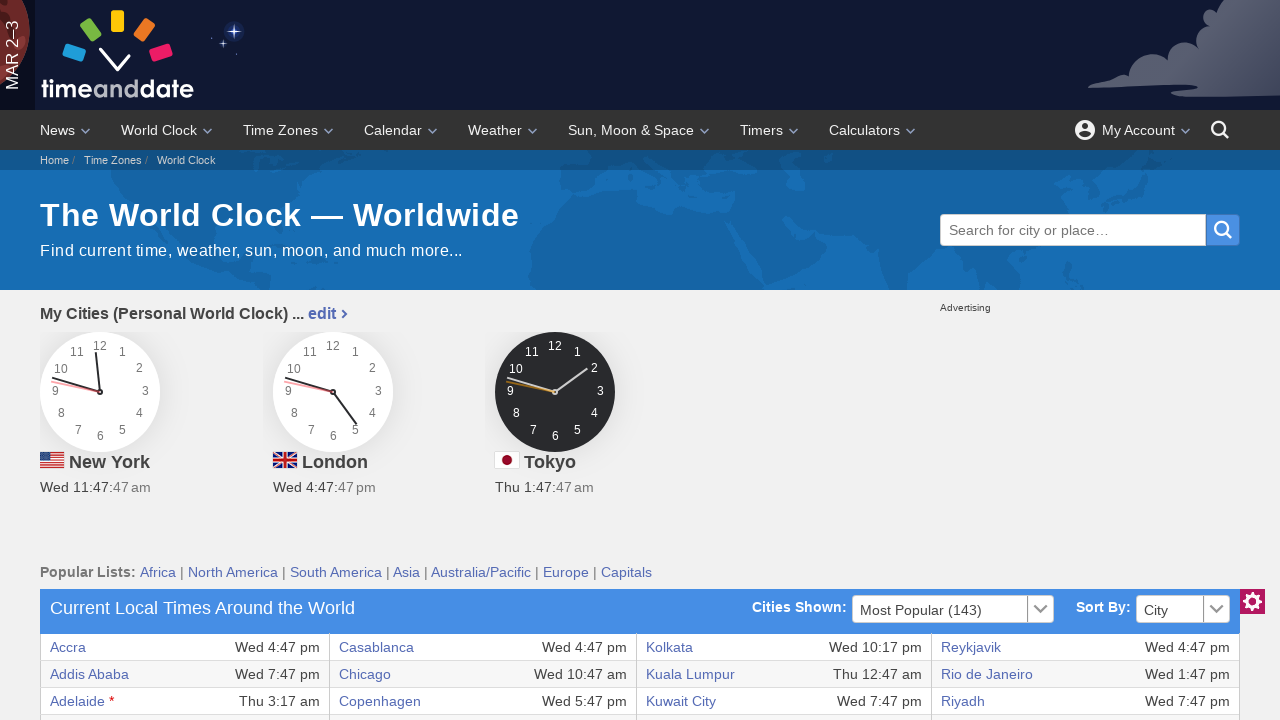

Extracted cell content: Wed 4:47 pm
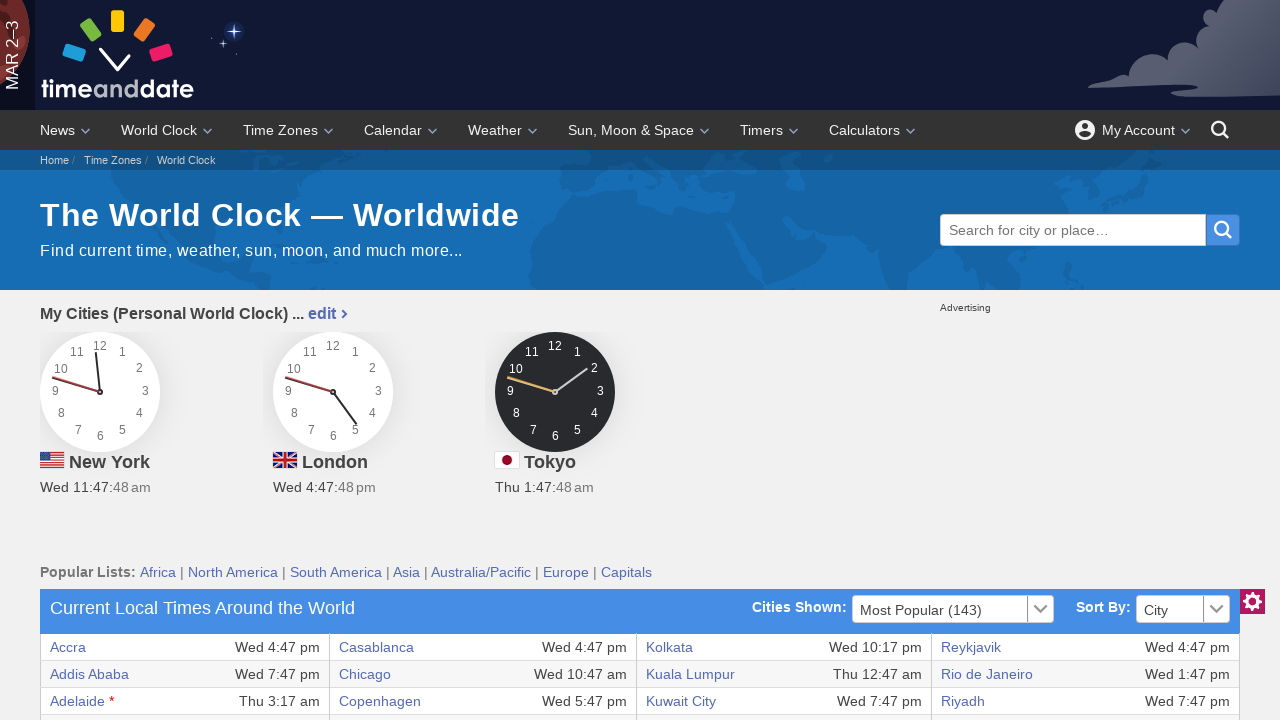

Extracted cell content: Kolkata
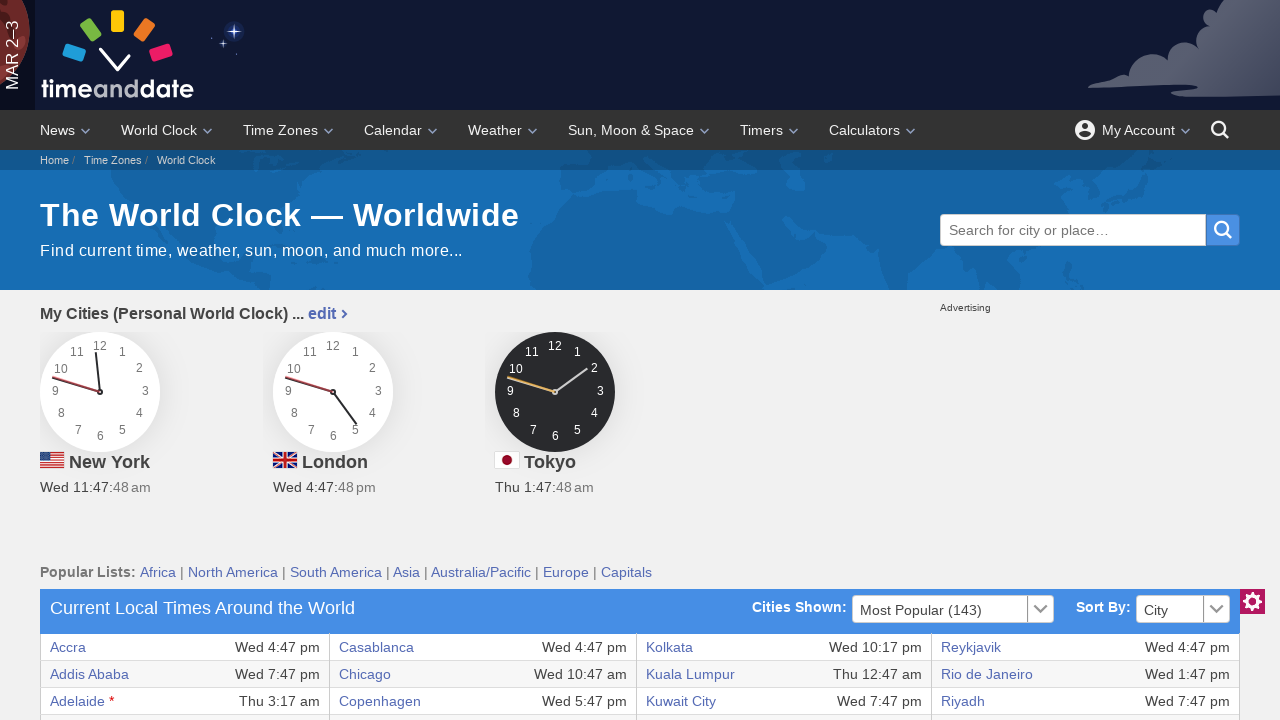

Extracted cell content: Wed 10:17 pm
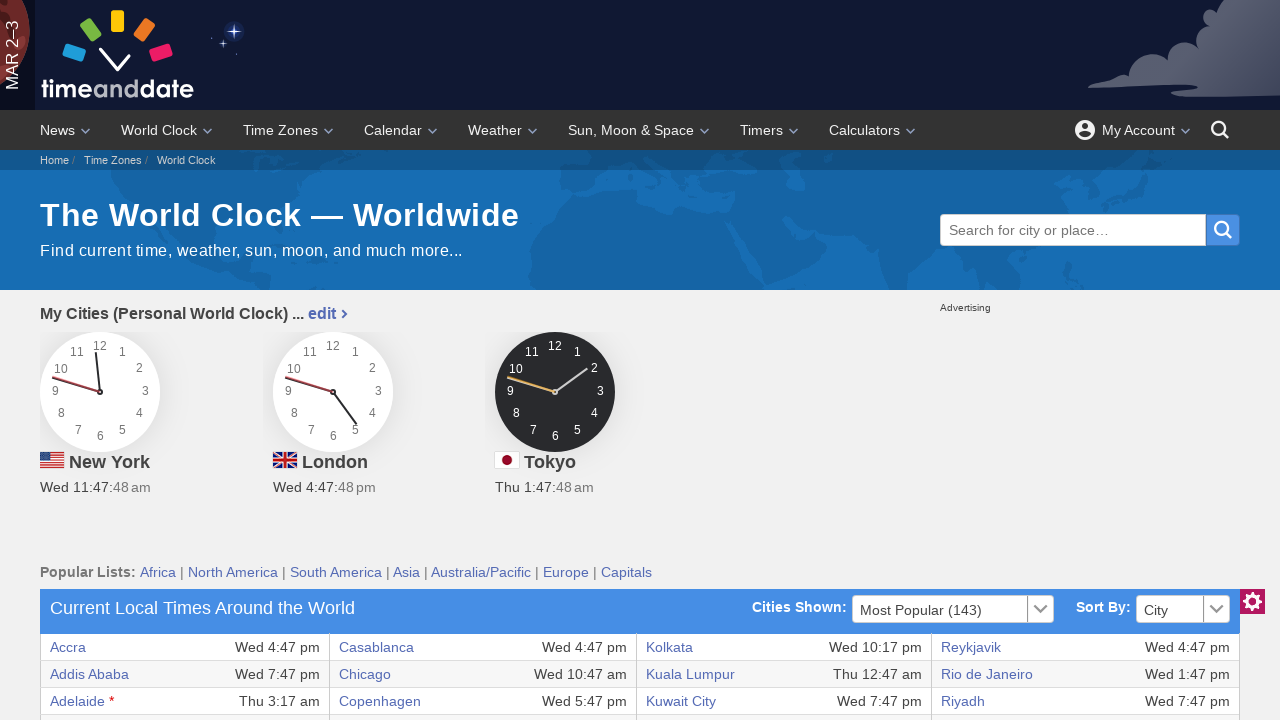

Extracted cell content: Reykjavik
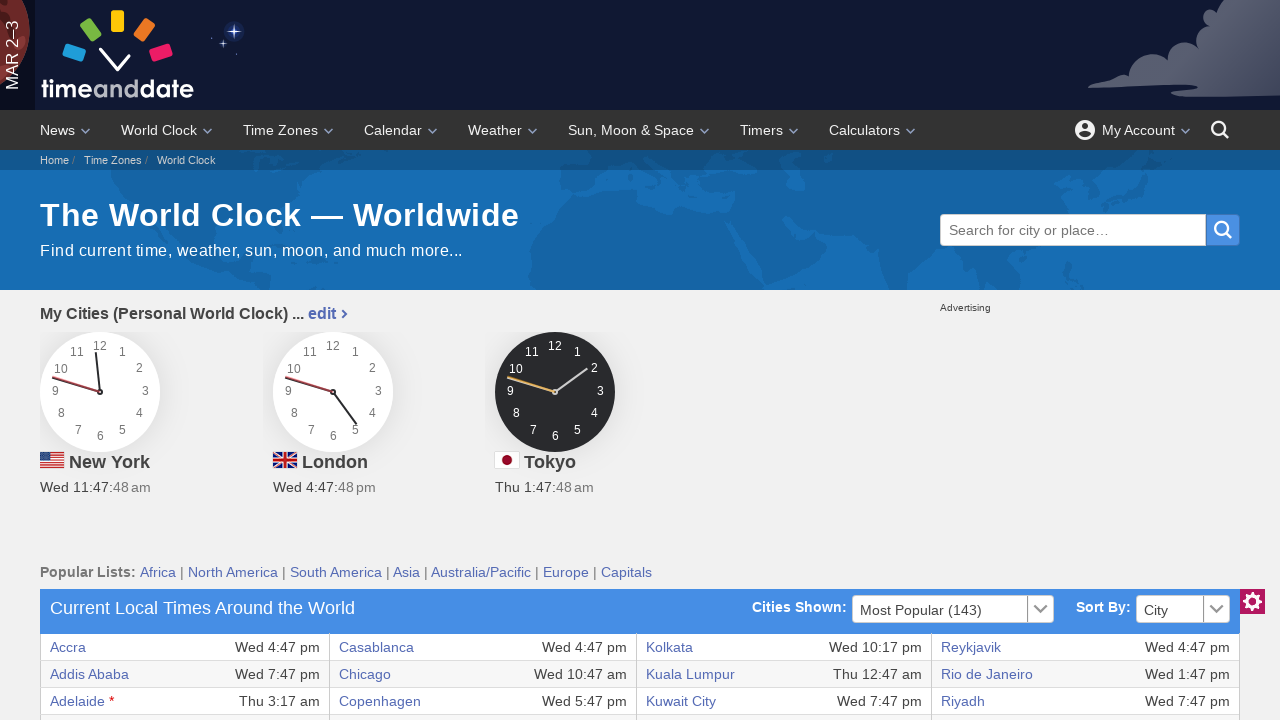

Extracted cell content: Wed 4:47 pm
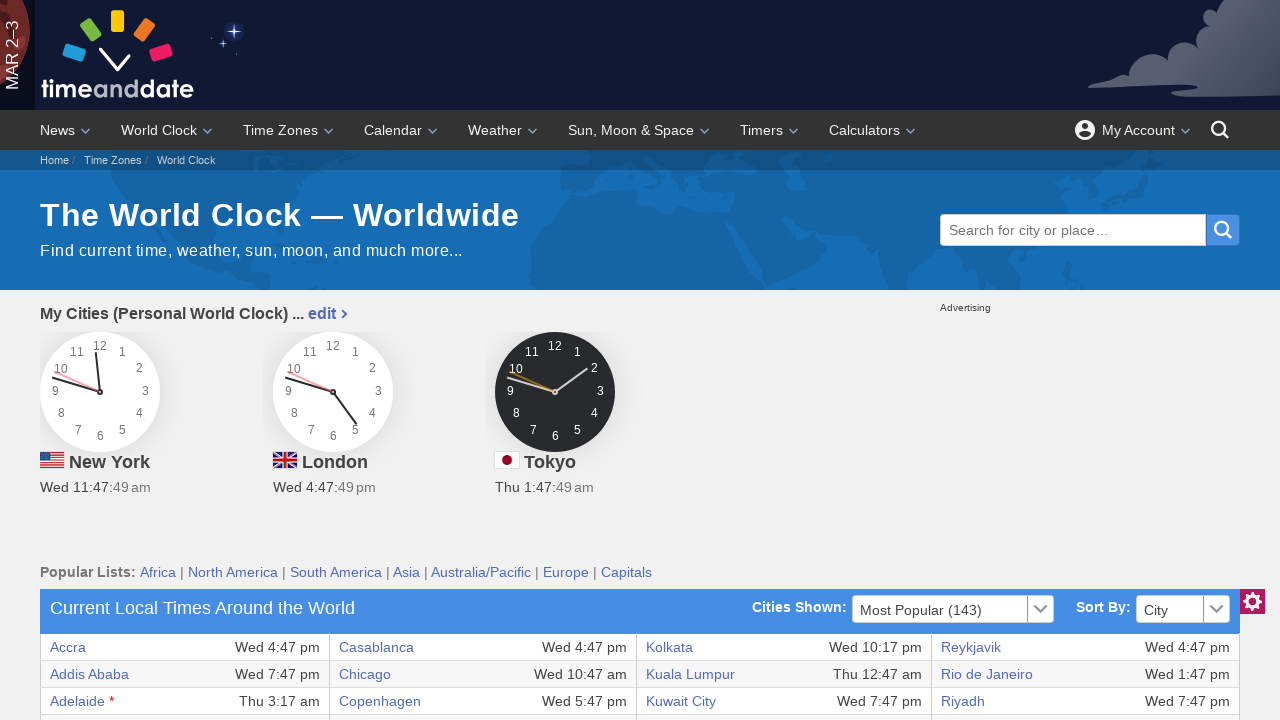

Retrieved cells from table row
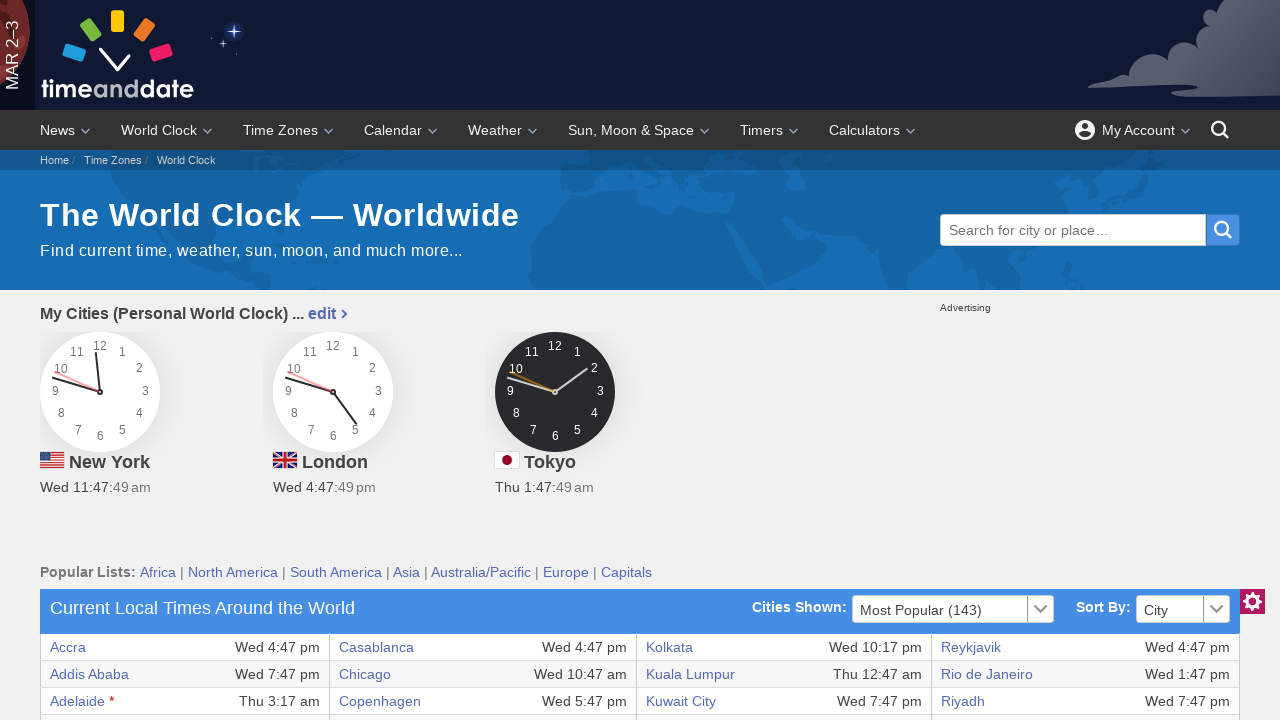

Extracted cell content: Addis Ababa
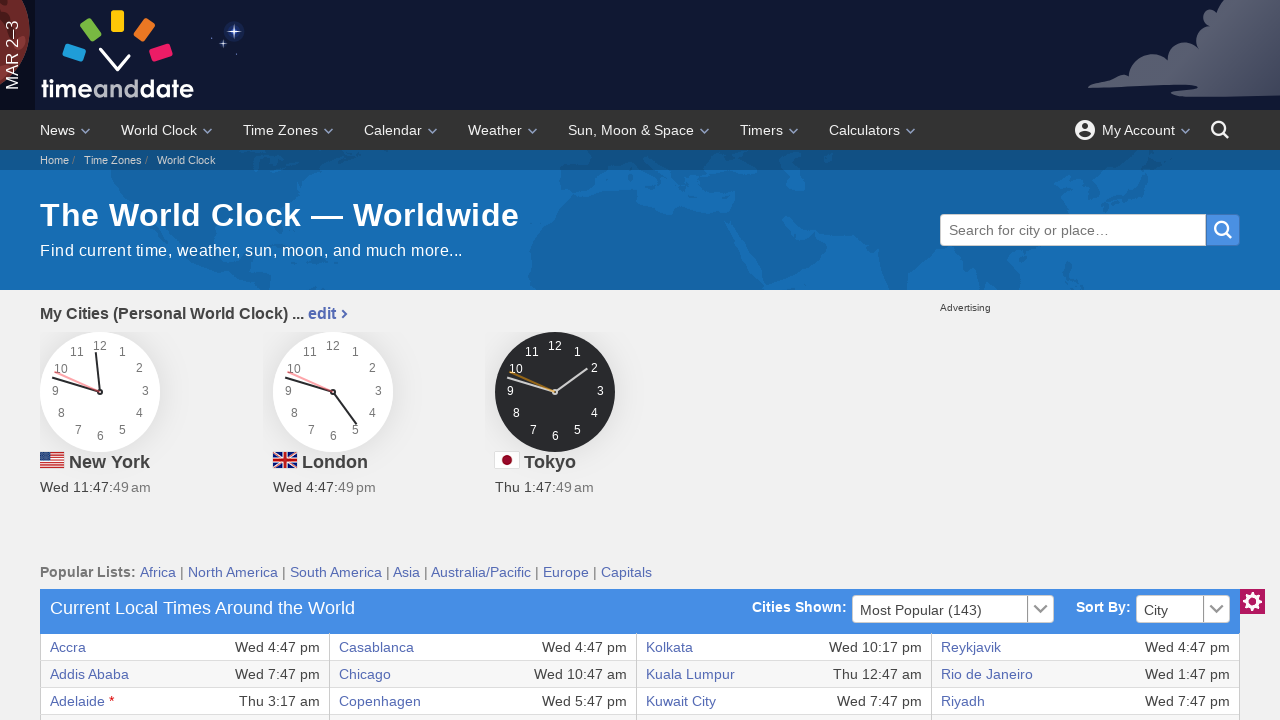

Extracted cell content: Wed 7:47 pm
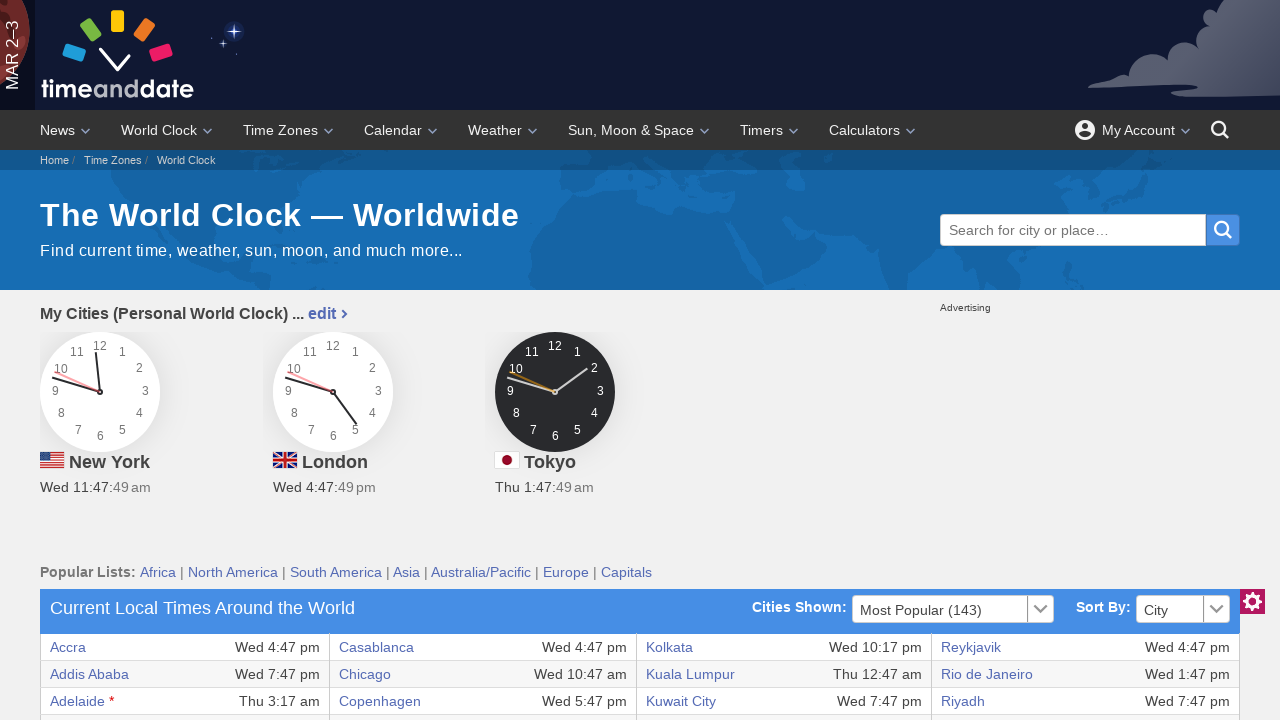

Extracted cell content: Chicago
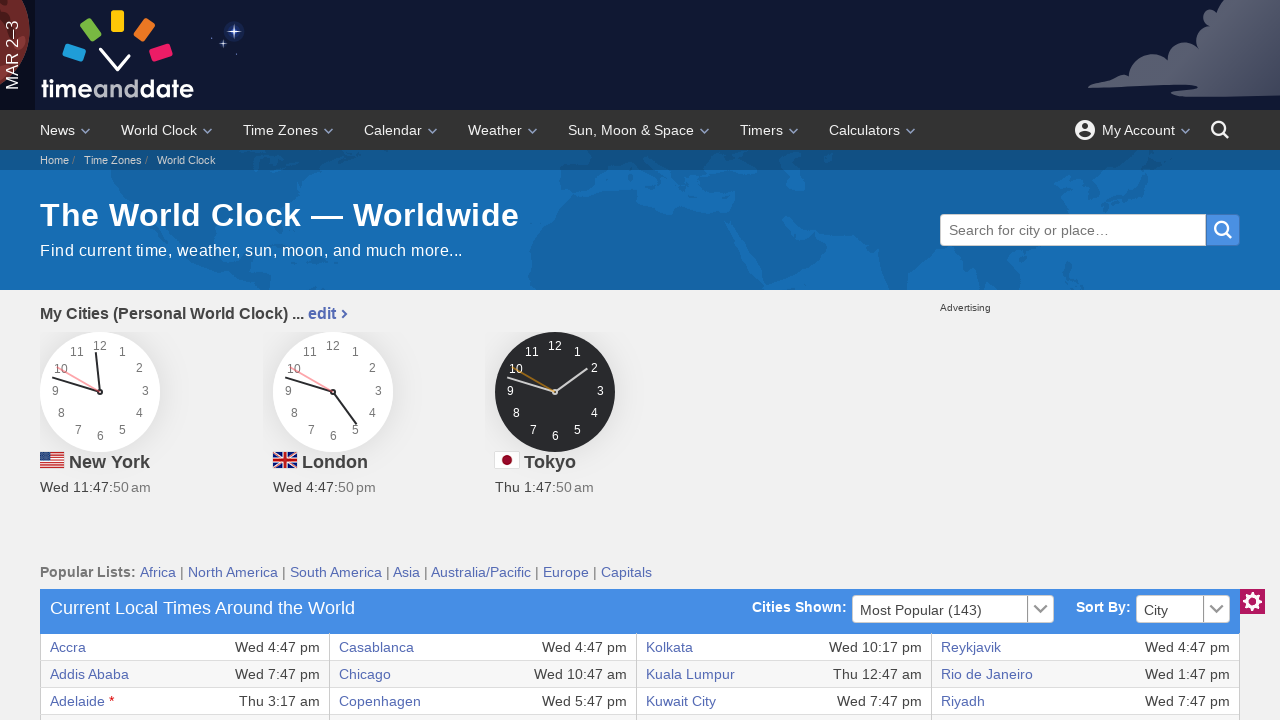

Extracted cell content: Wed 10:47 am
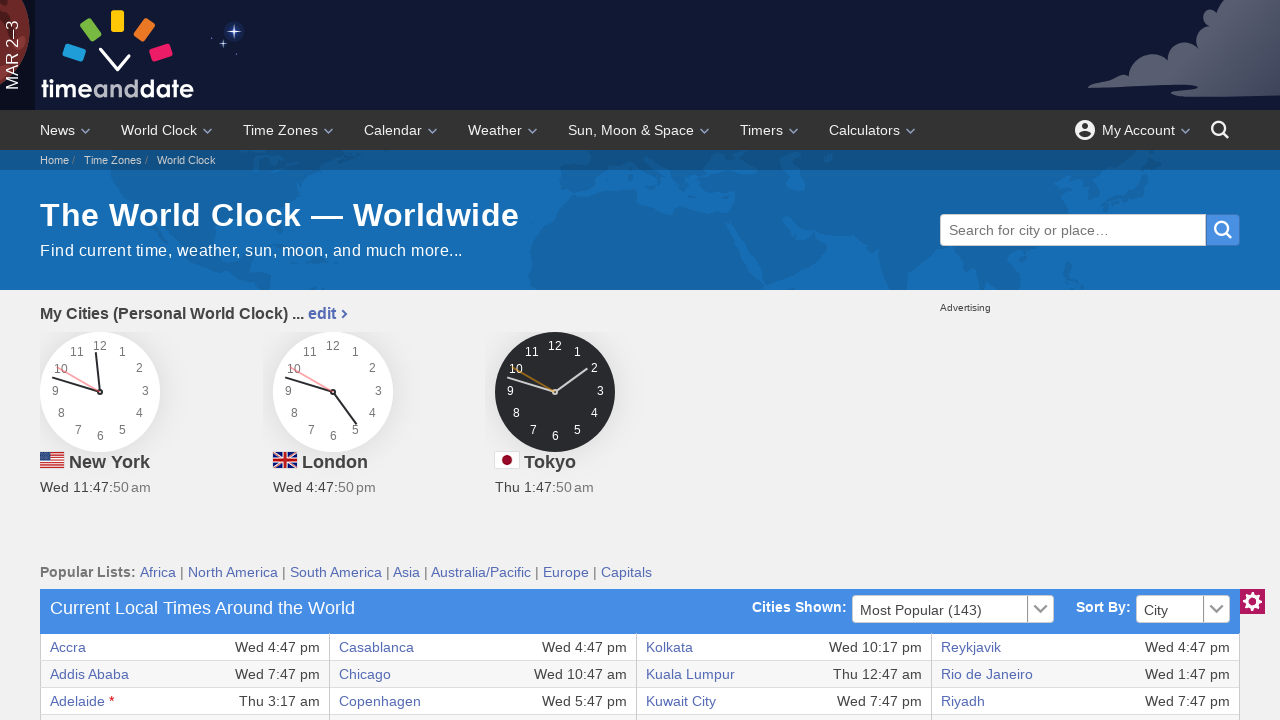

Extracted cell content: Kuala Lumpur
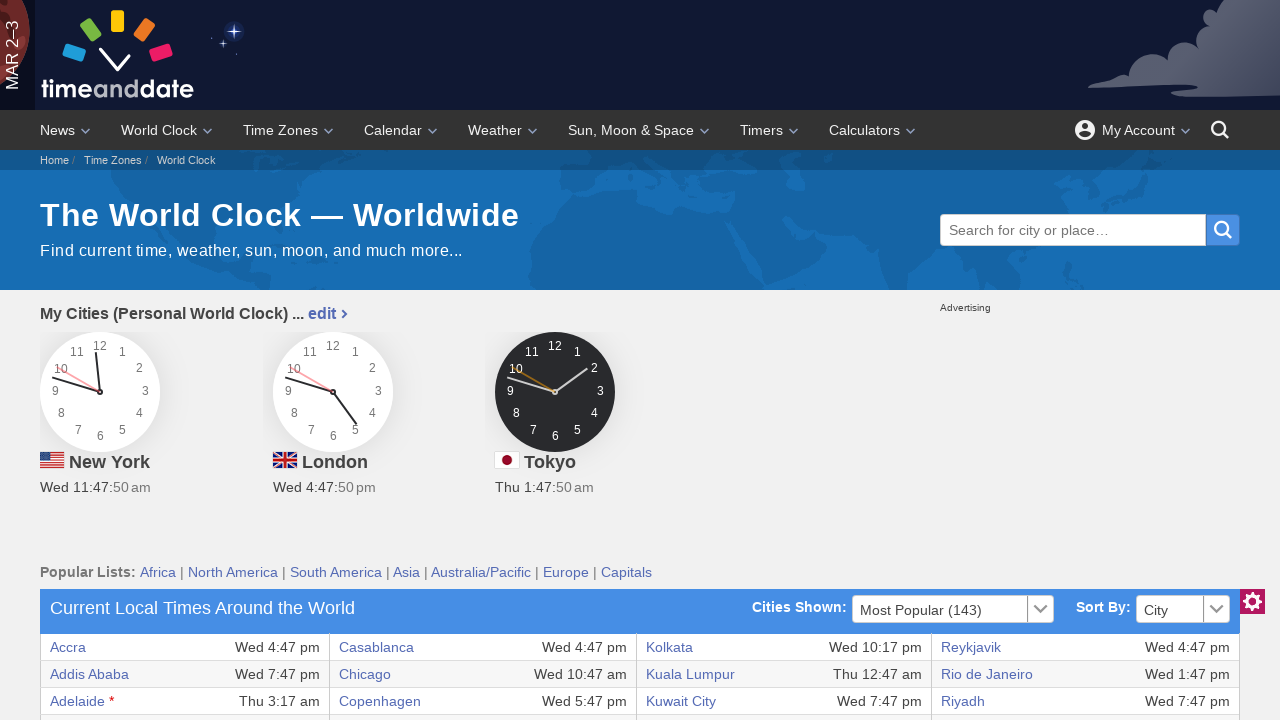

Extracted cell content: Thu 12:47 am
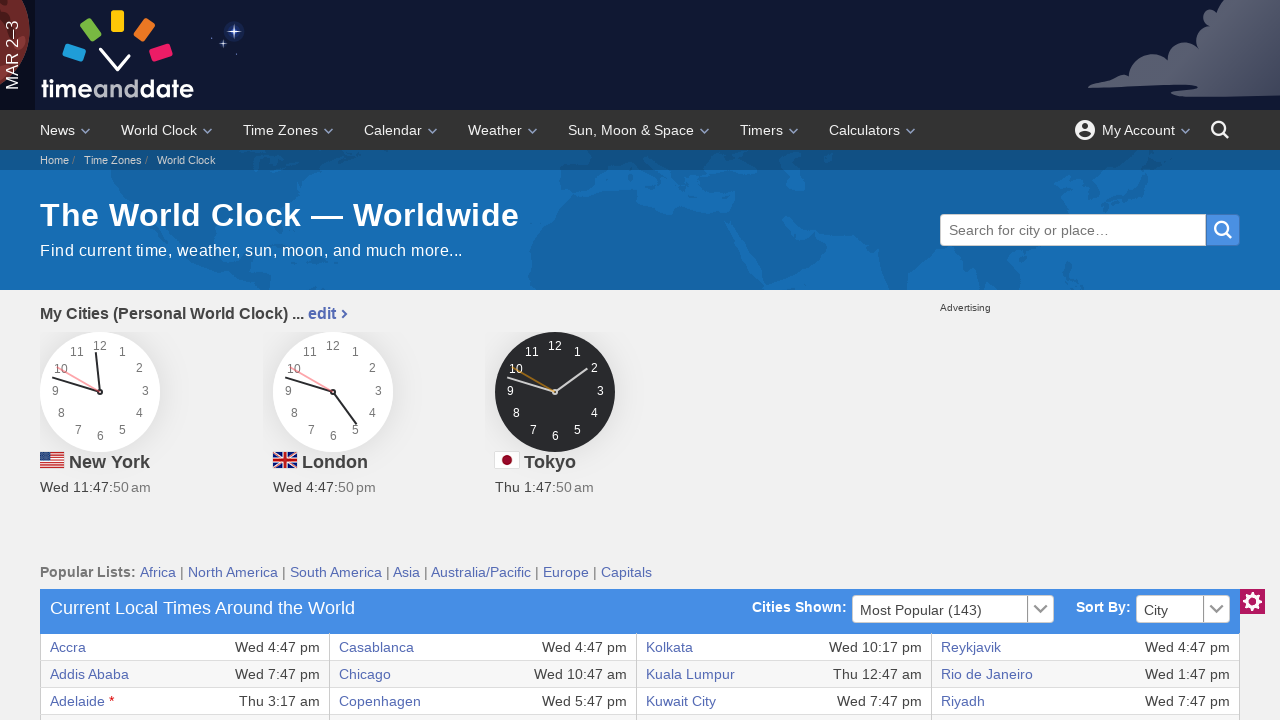

Extracted cell content: Rio de Janeiro
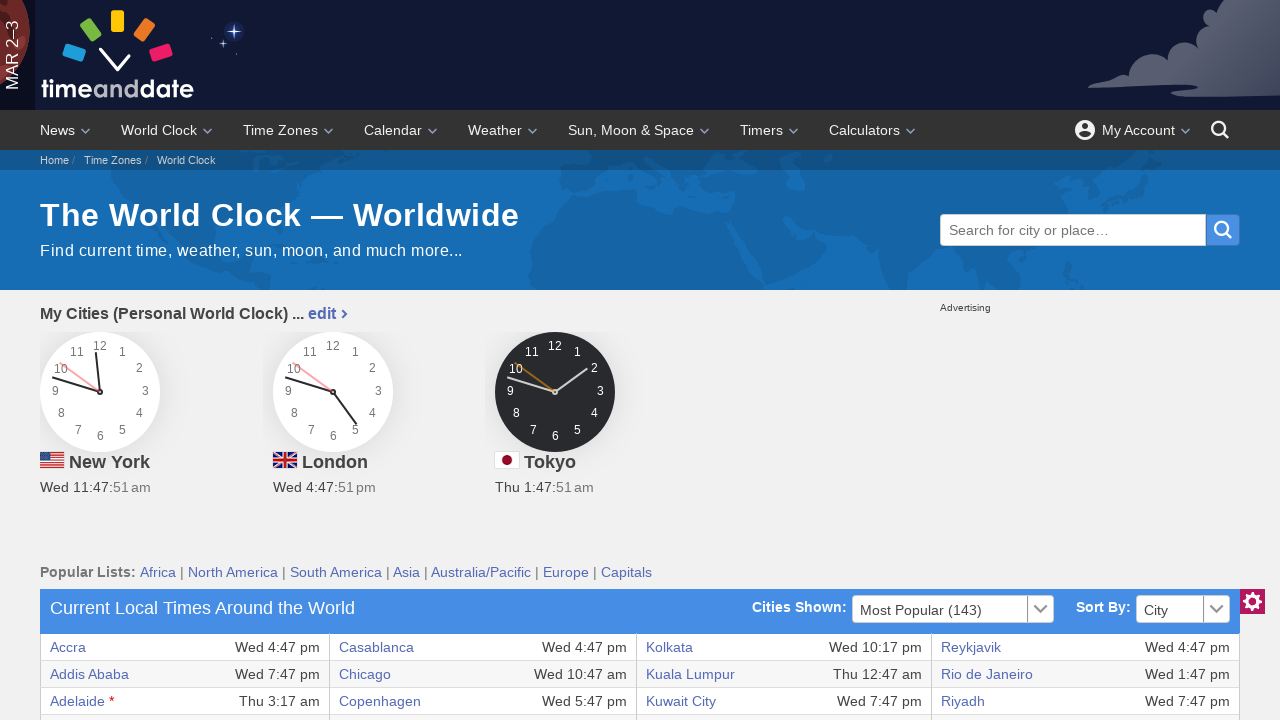

Extracted cell content: Wed 1:47 pm
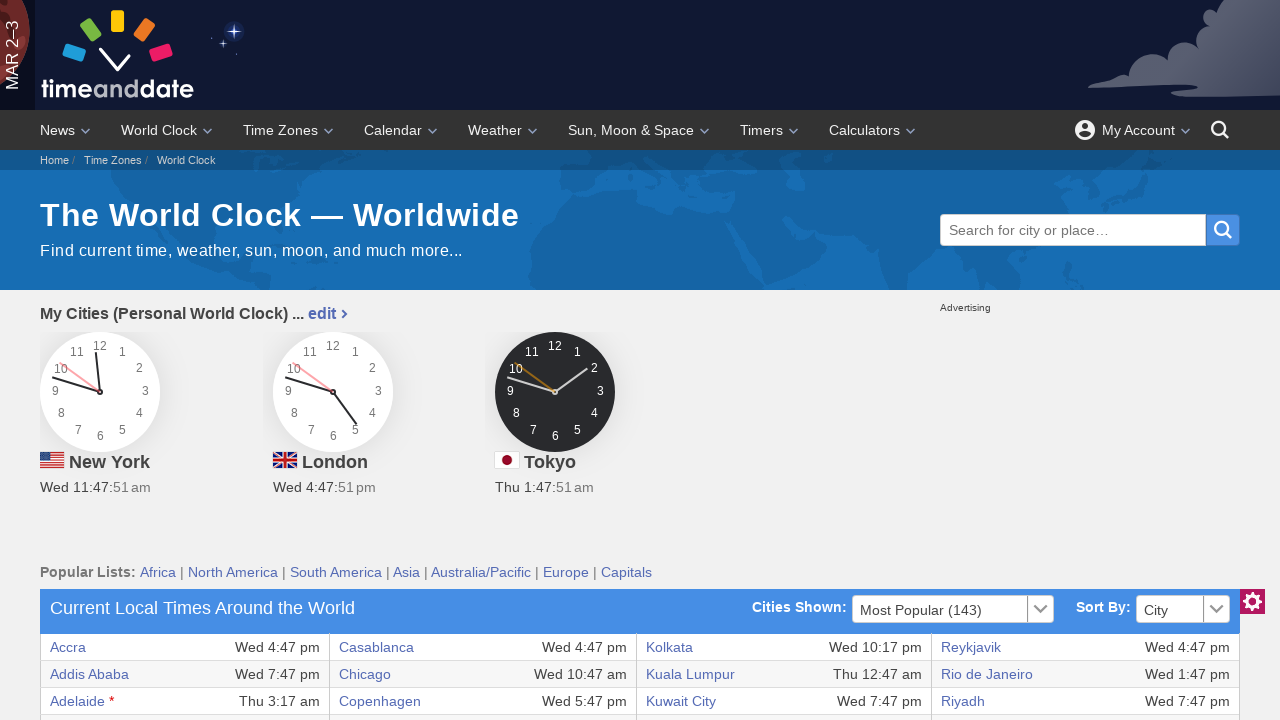

Retrieved cells from table row
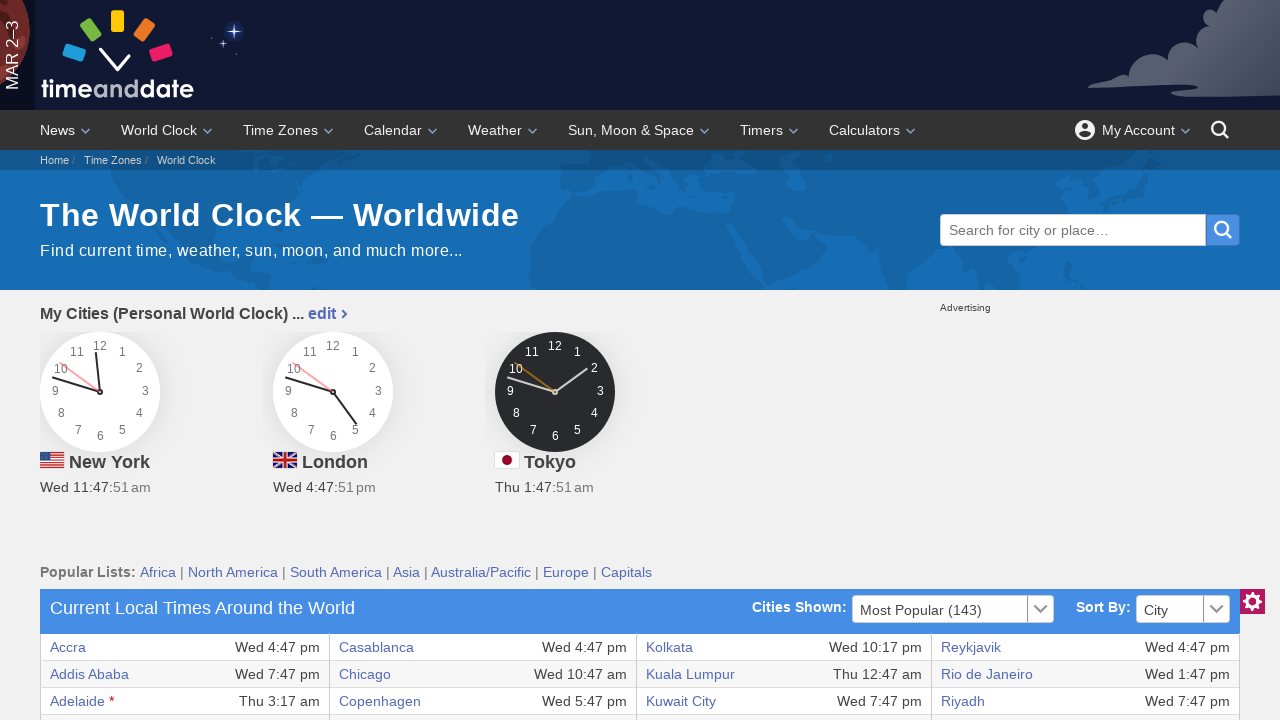

Extracted cell content: Adelaide *
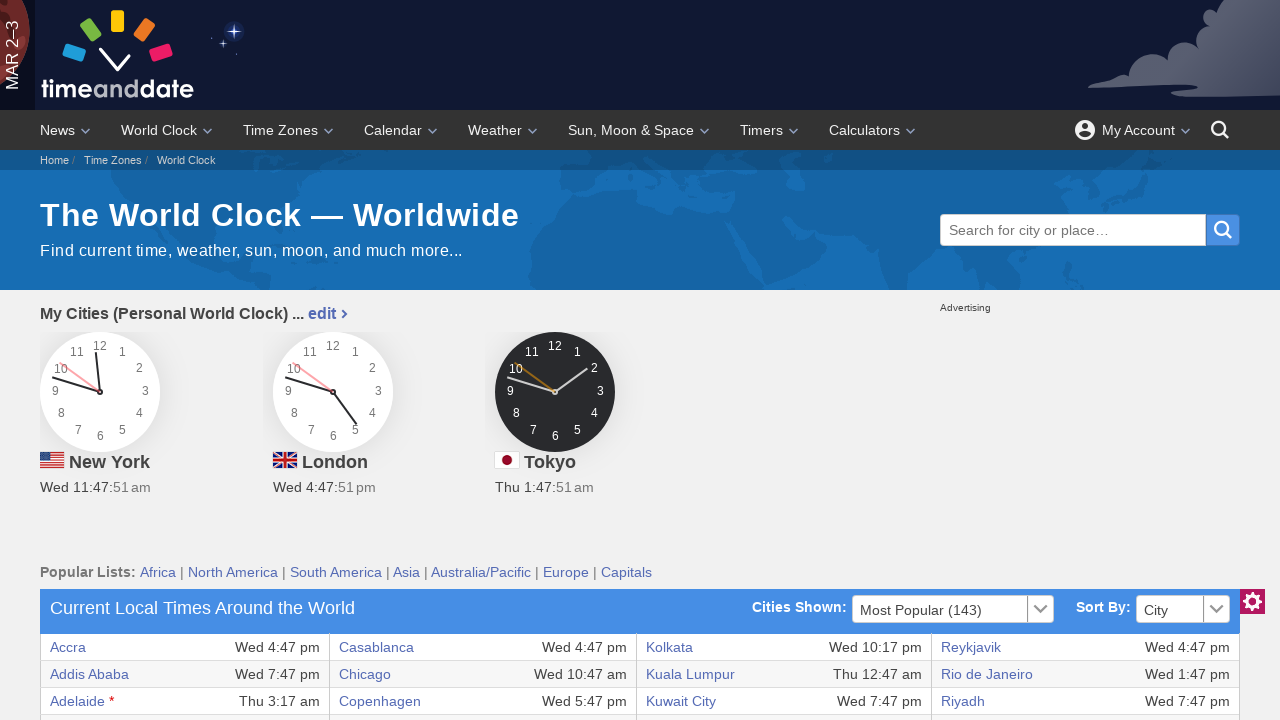

Extracted cell content: Thu 3:17 am
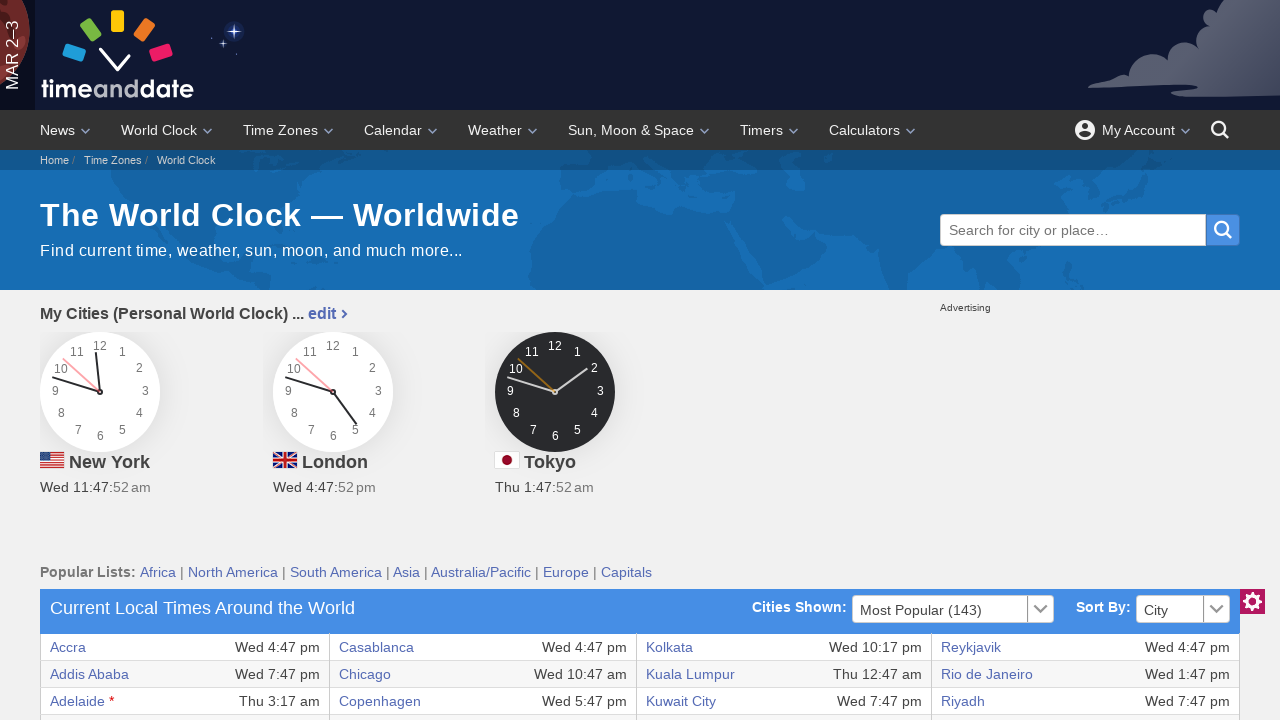

Extracted cell content: Copenhagen
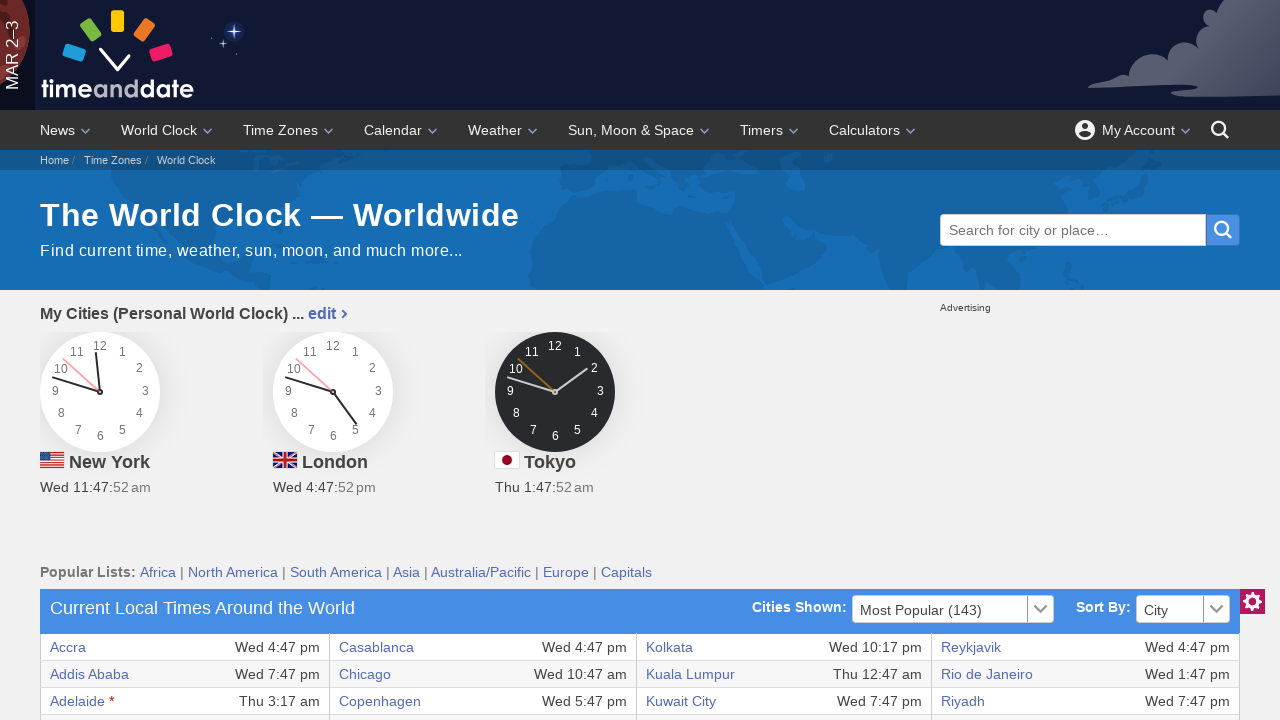

Extracted cell content: Wed 5:47 pm
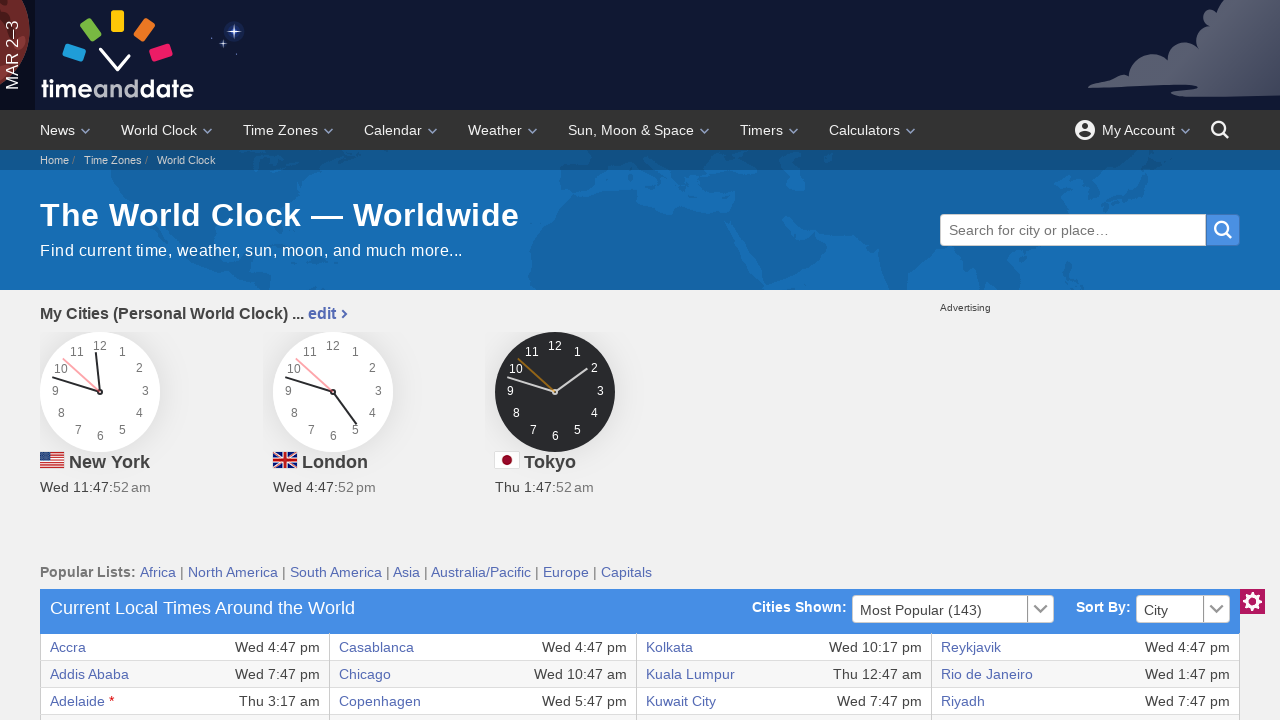

Extracted cell content: Kuwait City
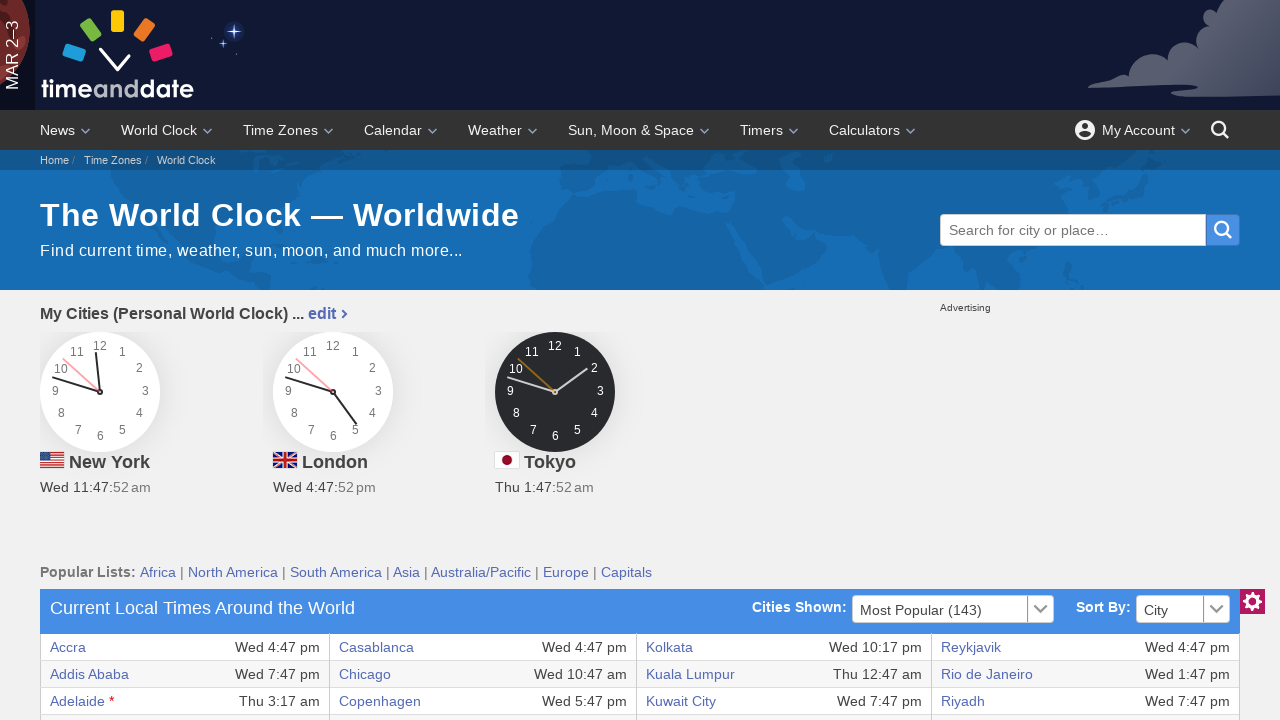

Extracted cell content: Wed 7:47 pm
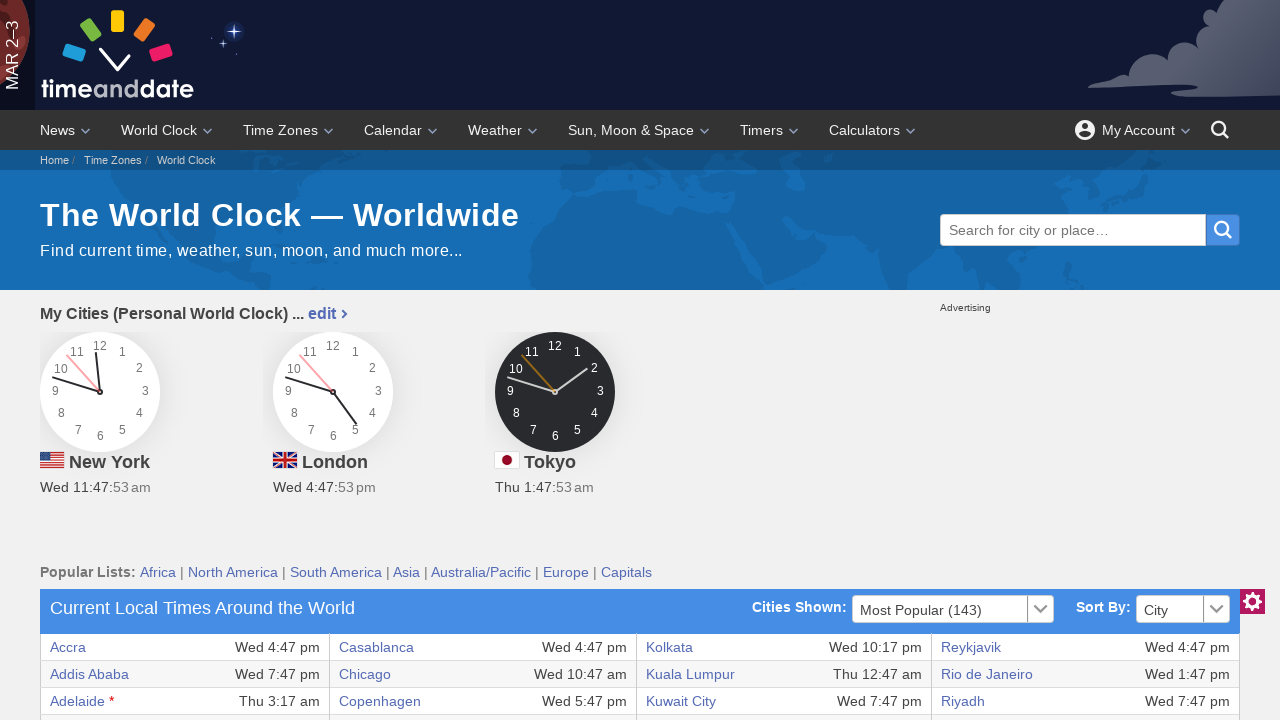

Extracted cell content: Riyadh
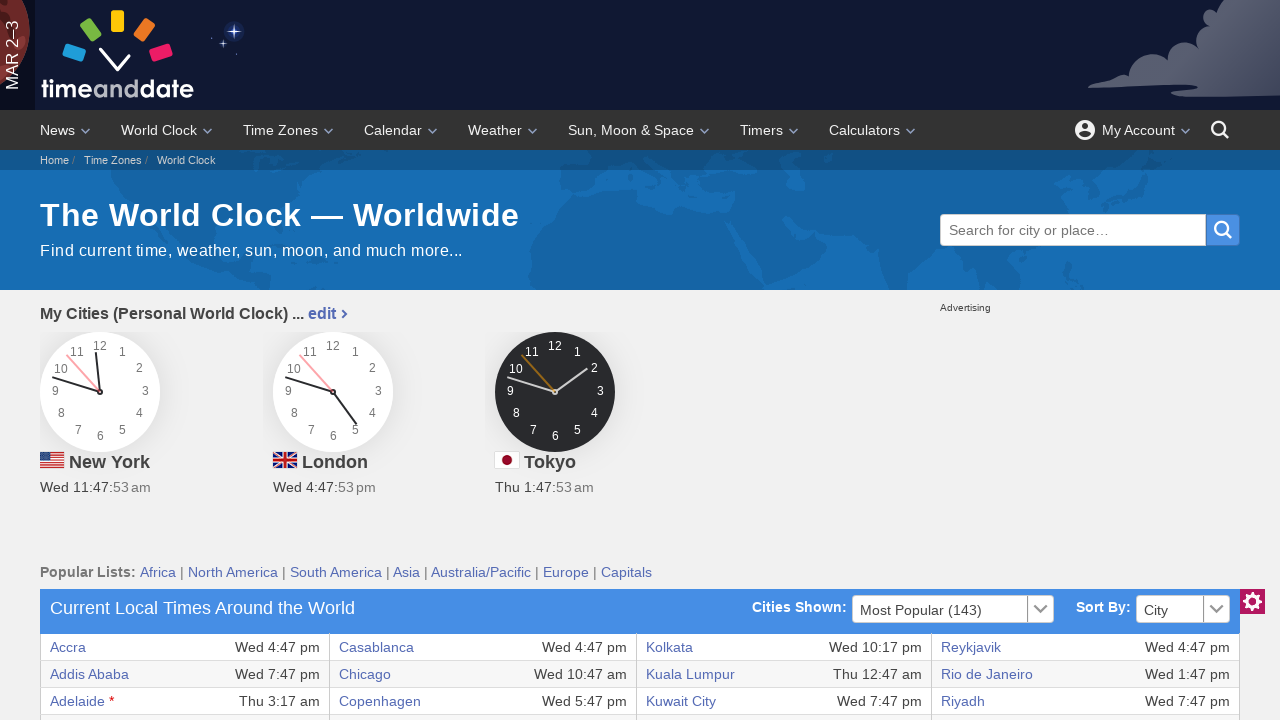

Extracted cell content: Wed 7:47 pm
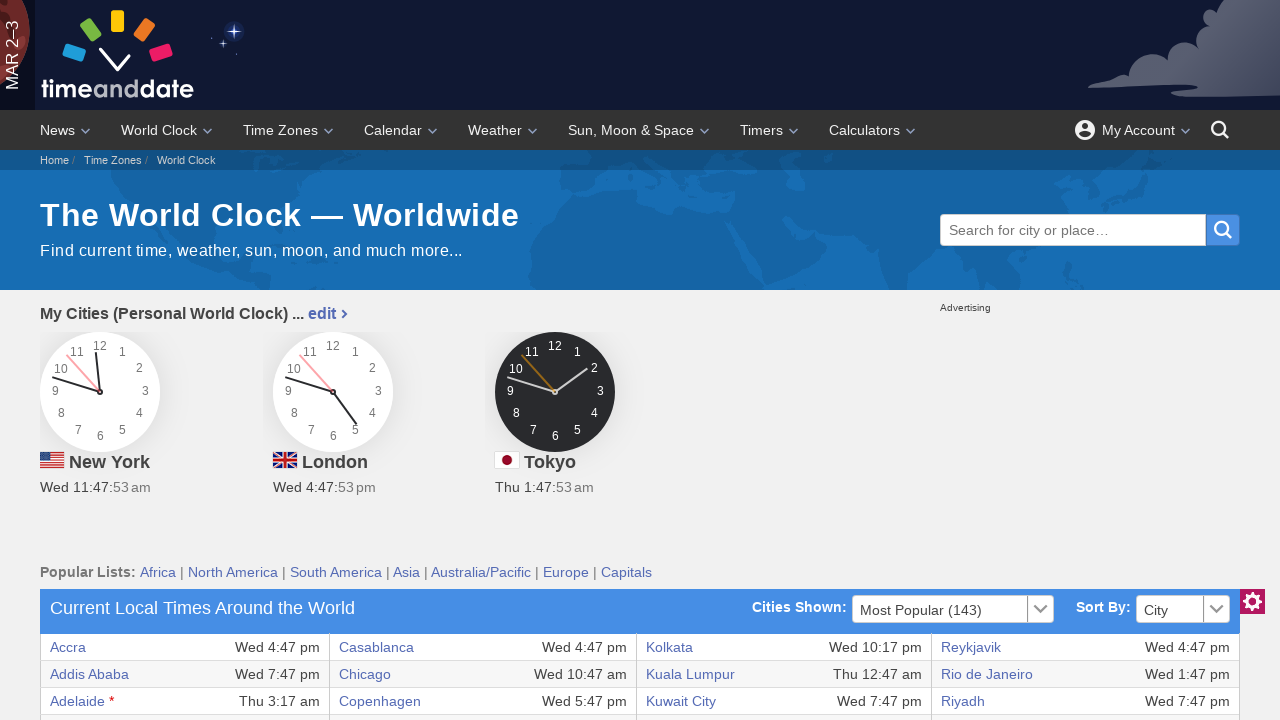

Retrieved cells from table row
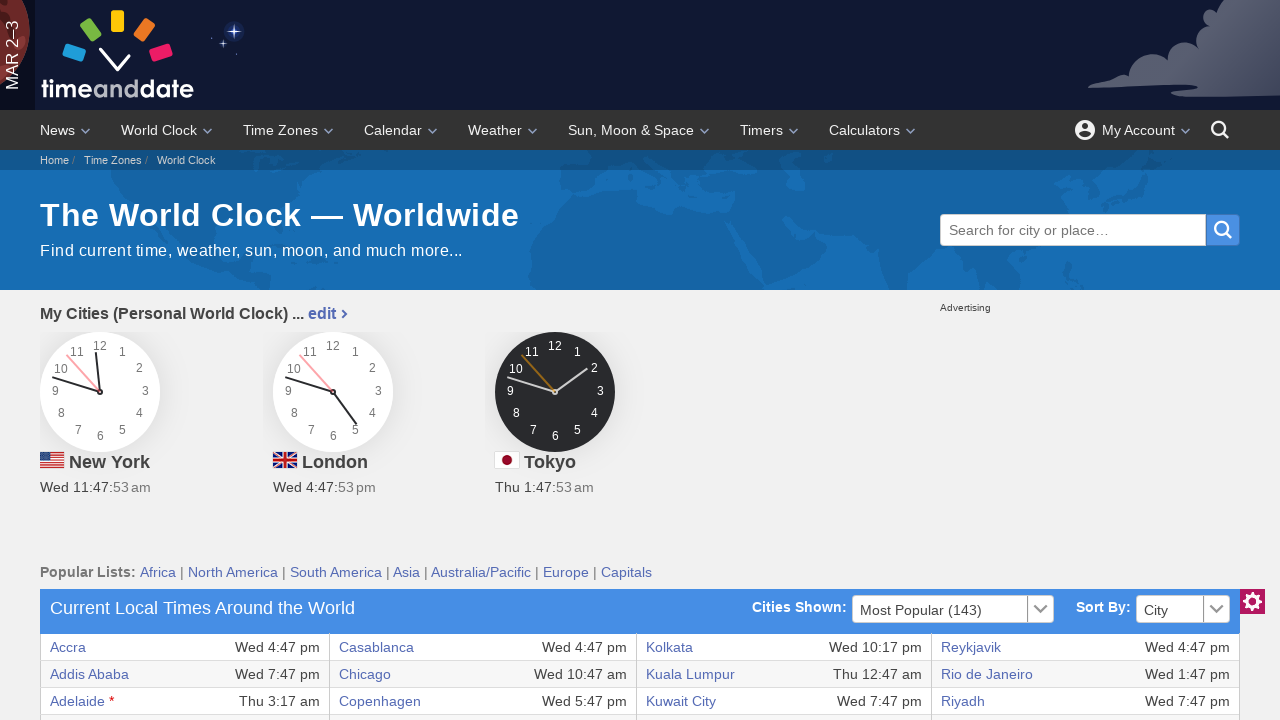

Extracted cell content: Algiers
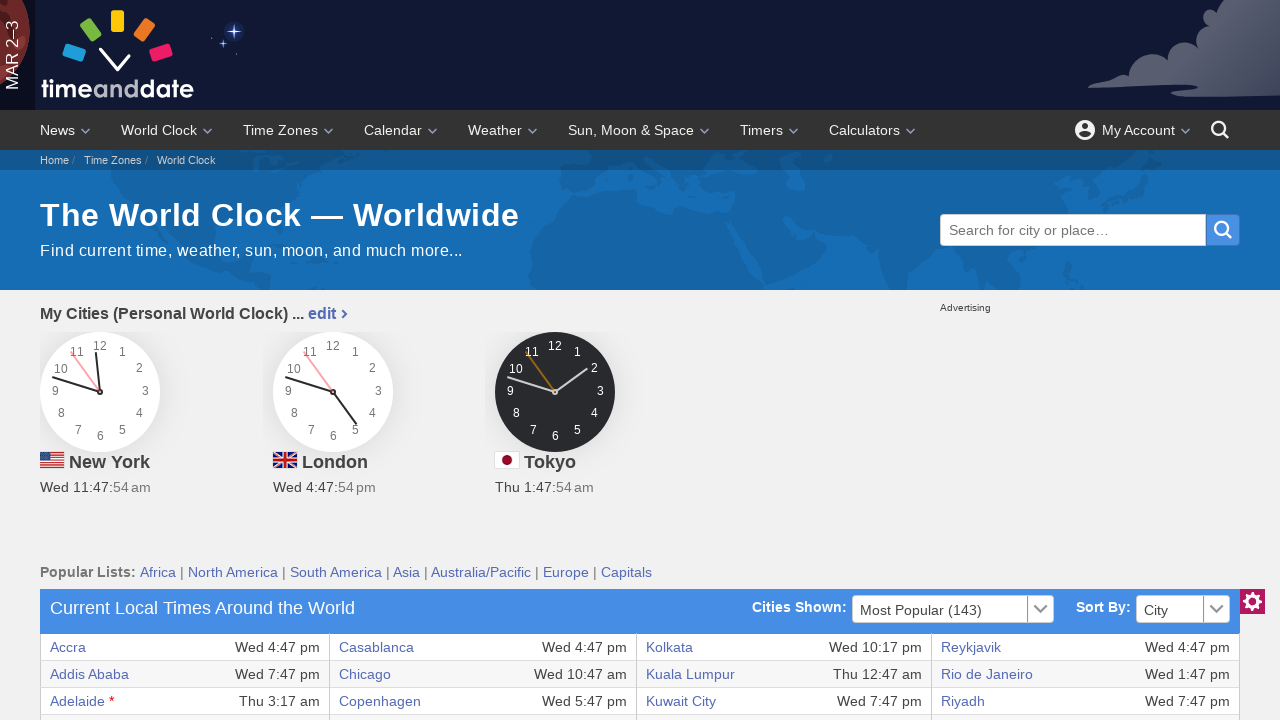

Extracted cell content: Wed 5:47 pm
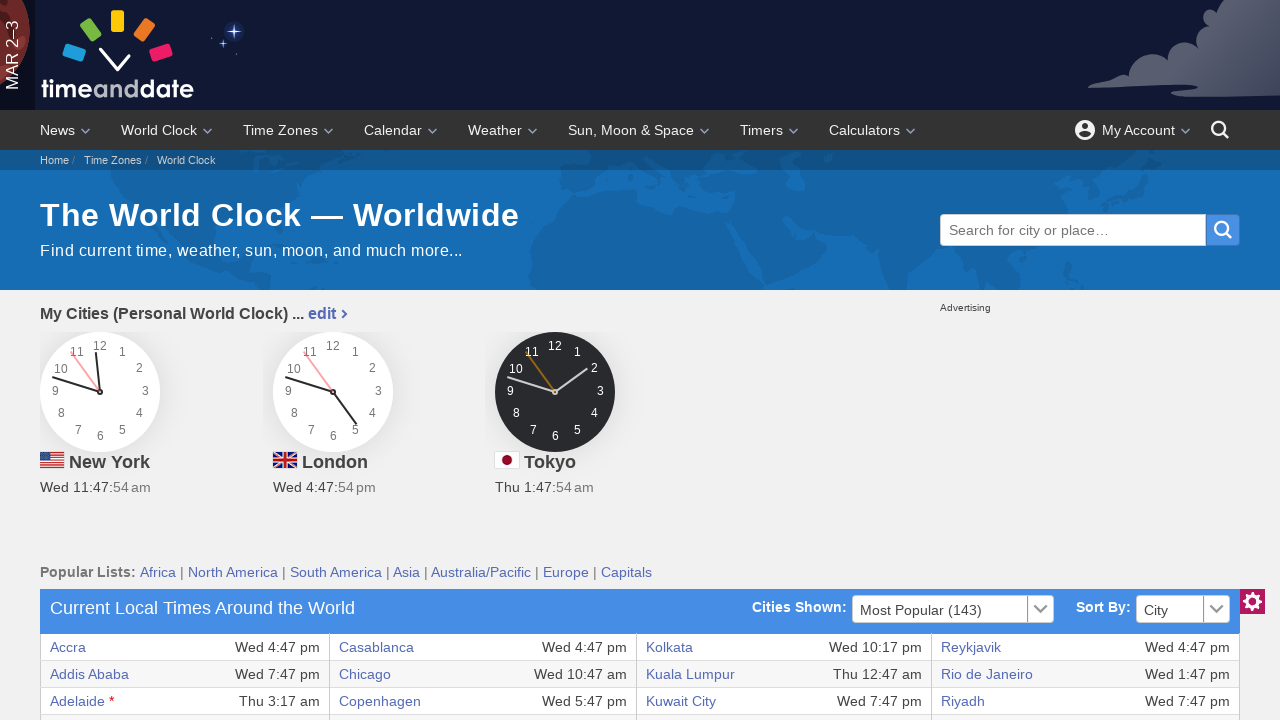

Extracted cell content: Dallas
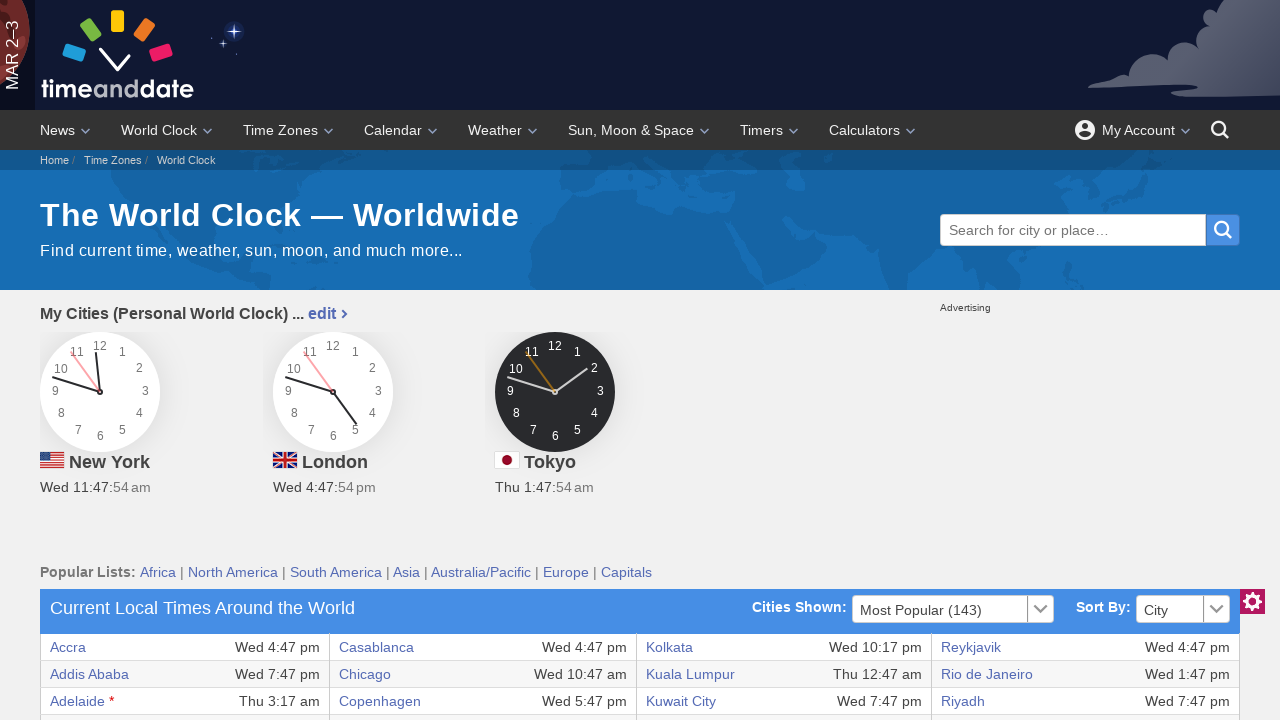

Extracted cell content: Wed 10:47 am
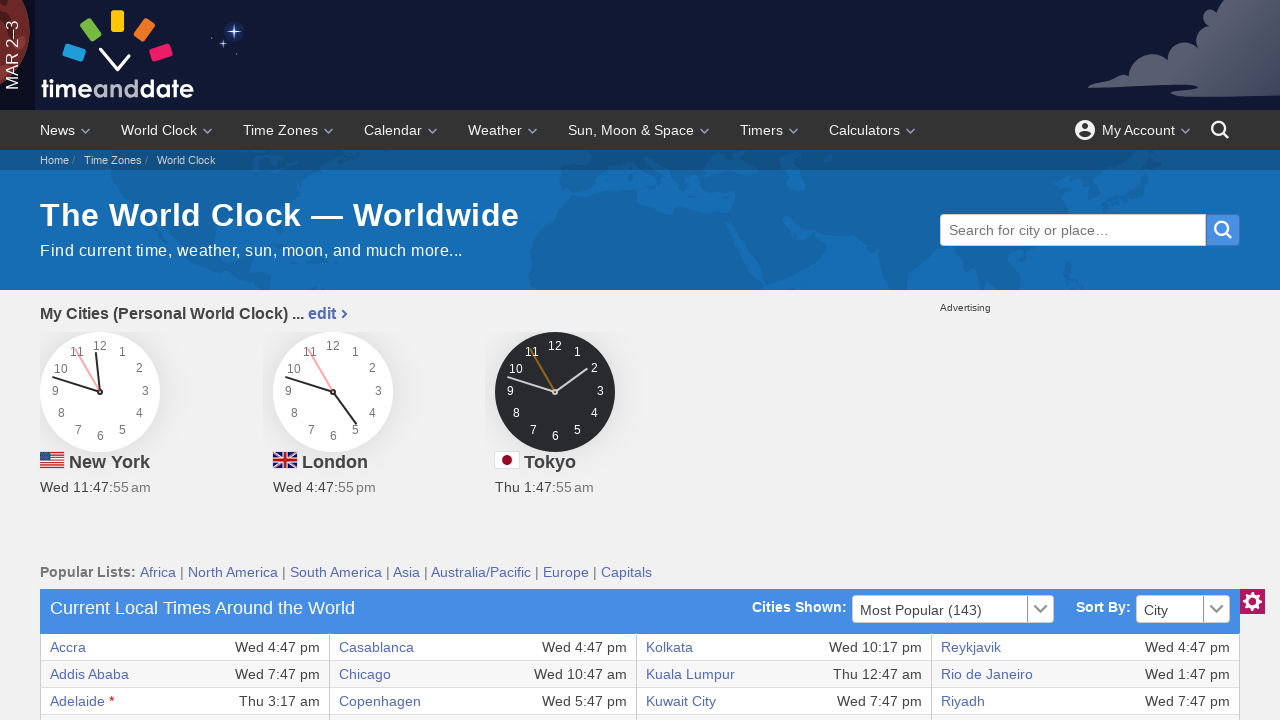

Extracted cell content: Kyiv
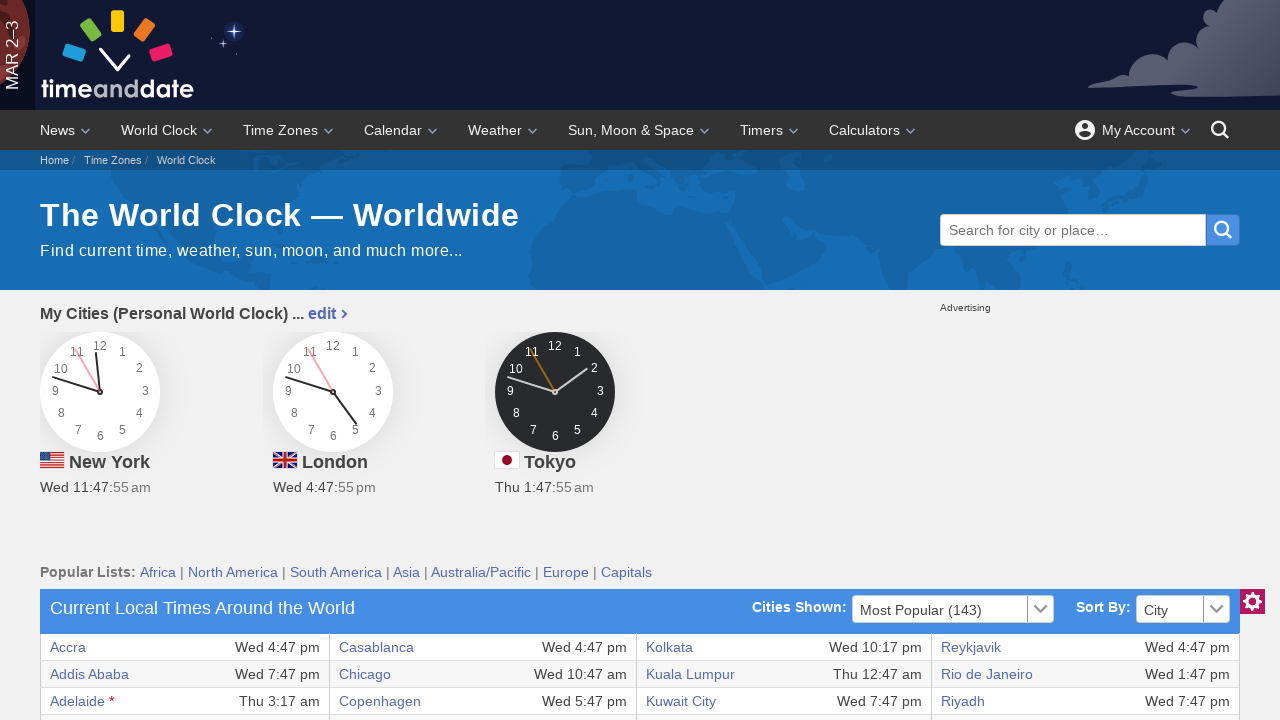

Extracted cell content: Wed 6:47 pm
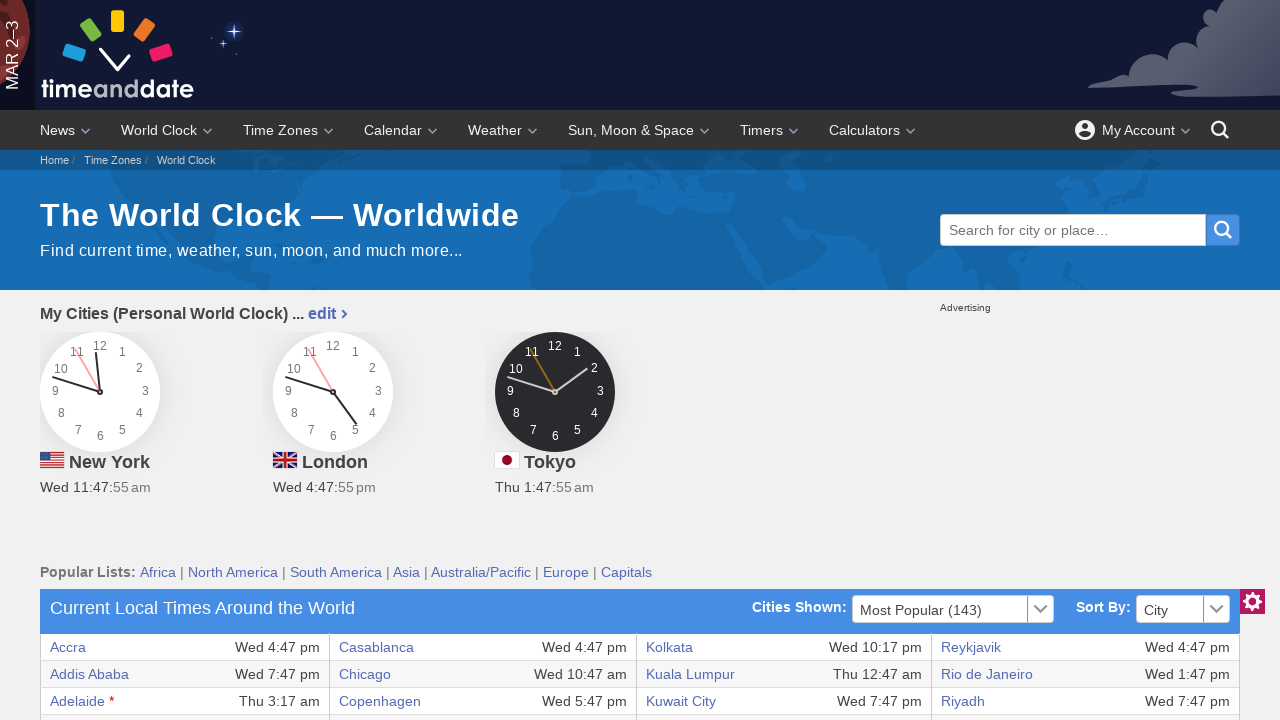

Extracted cell content: Rome
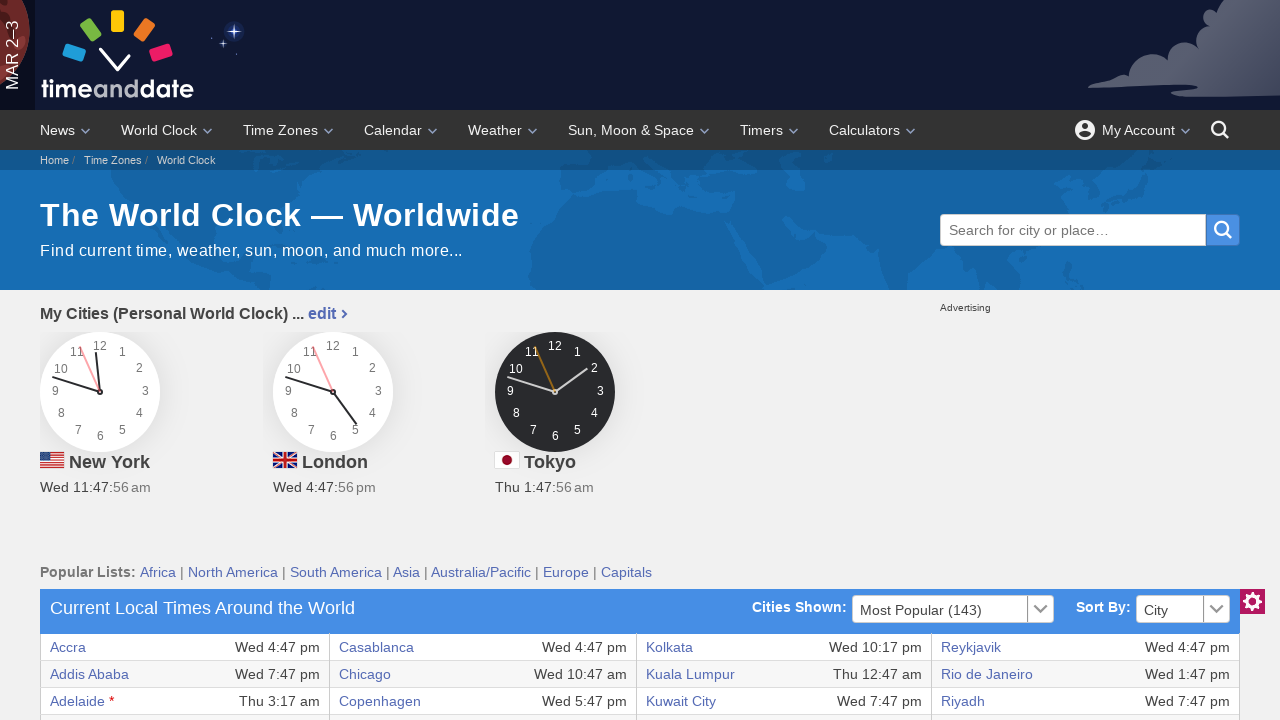

Extracted cell content: Wed 5:47 pm
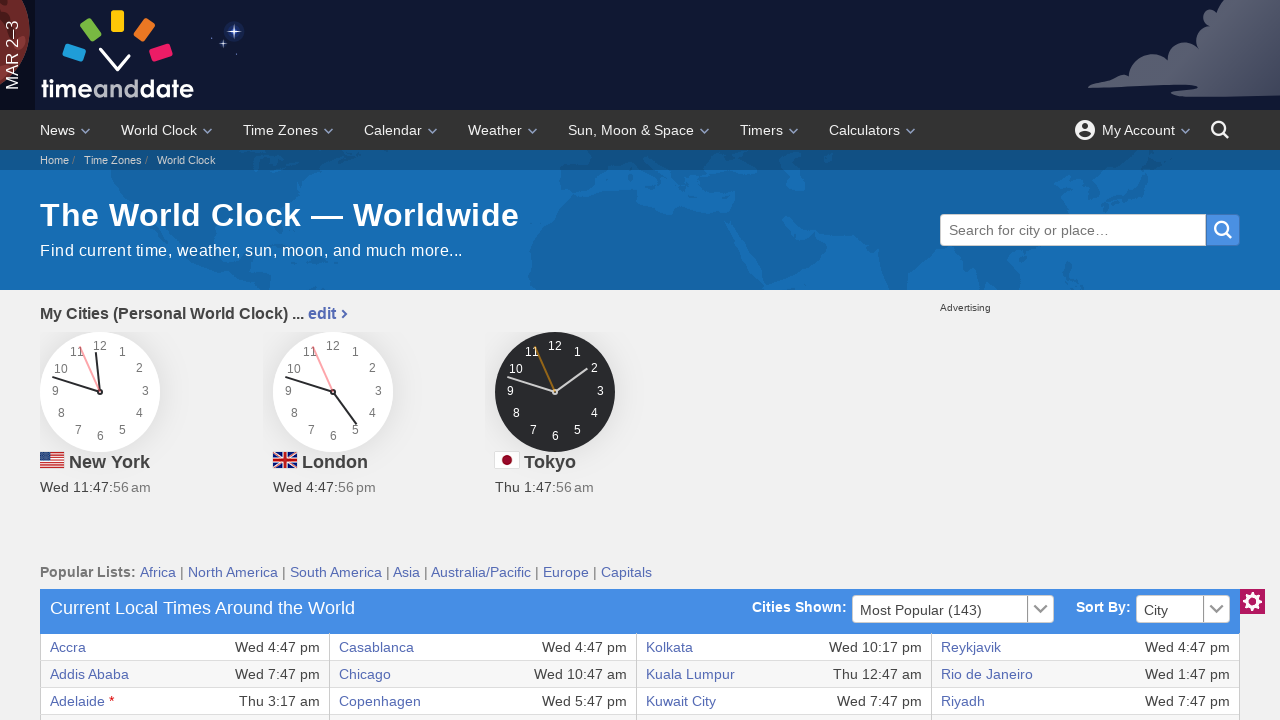

Retrieved cells from table row
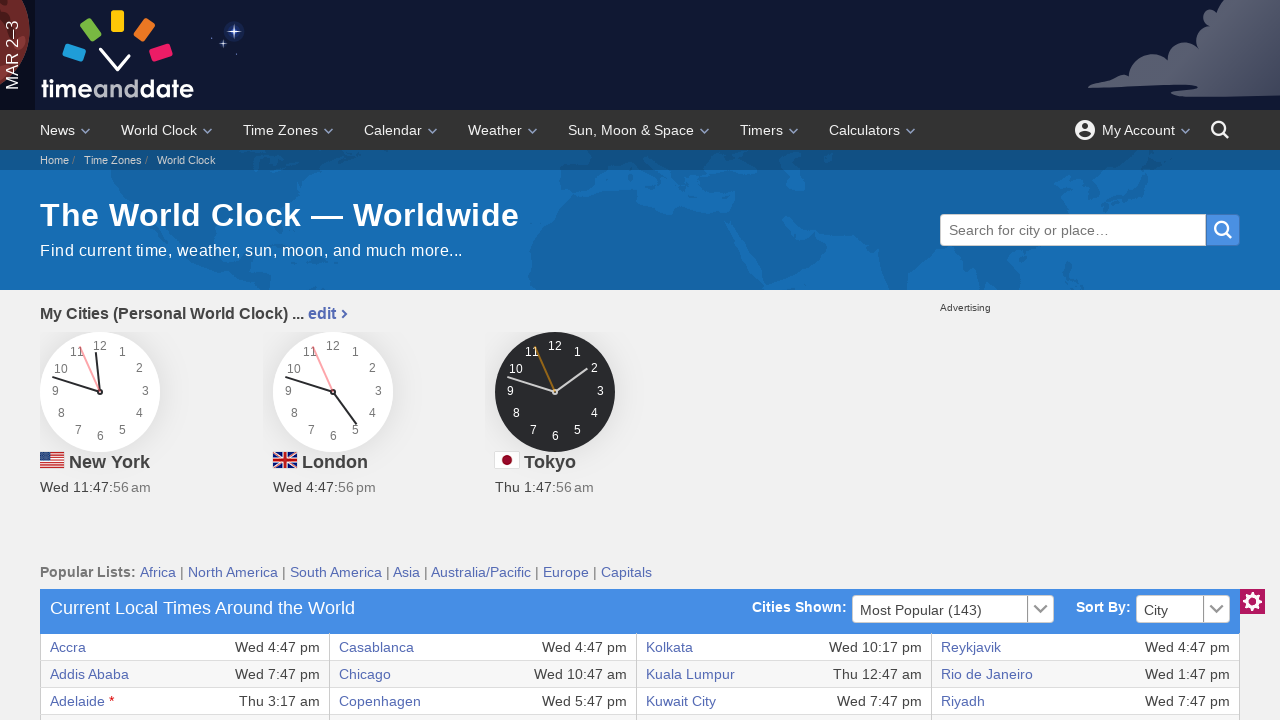

Extracted cell content: Almaty
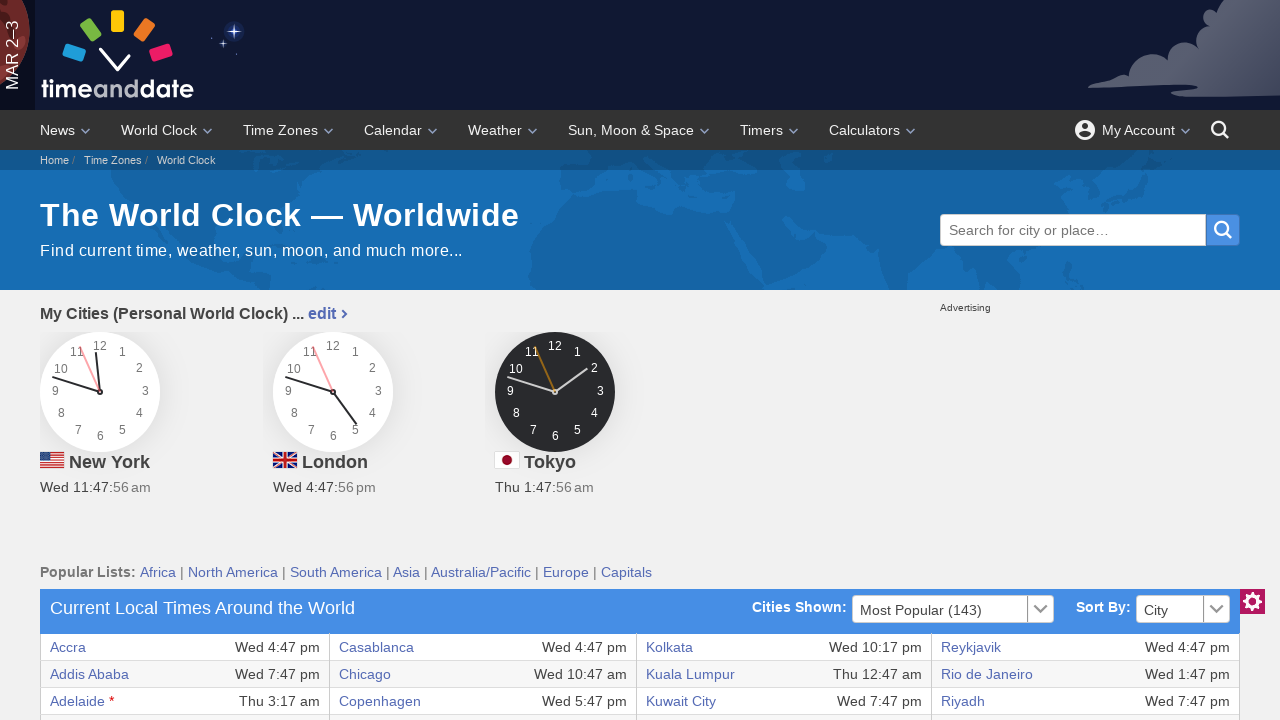

Extracted cell content: Wed 9:47 pm
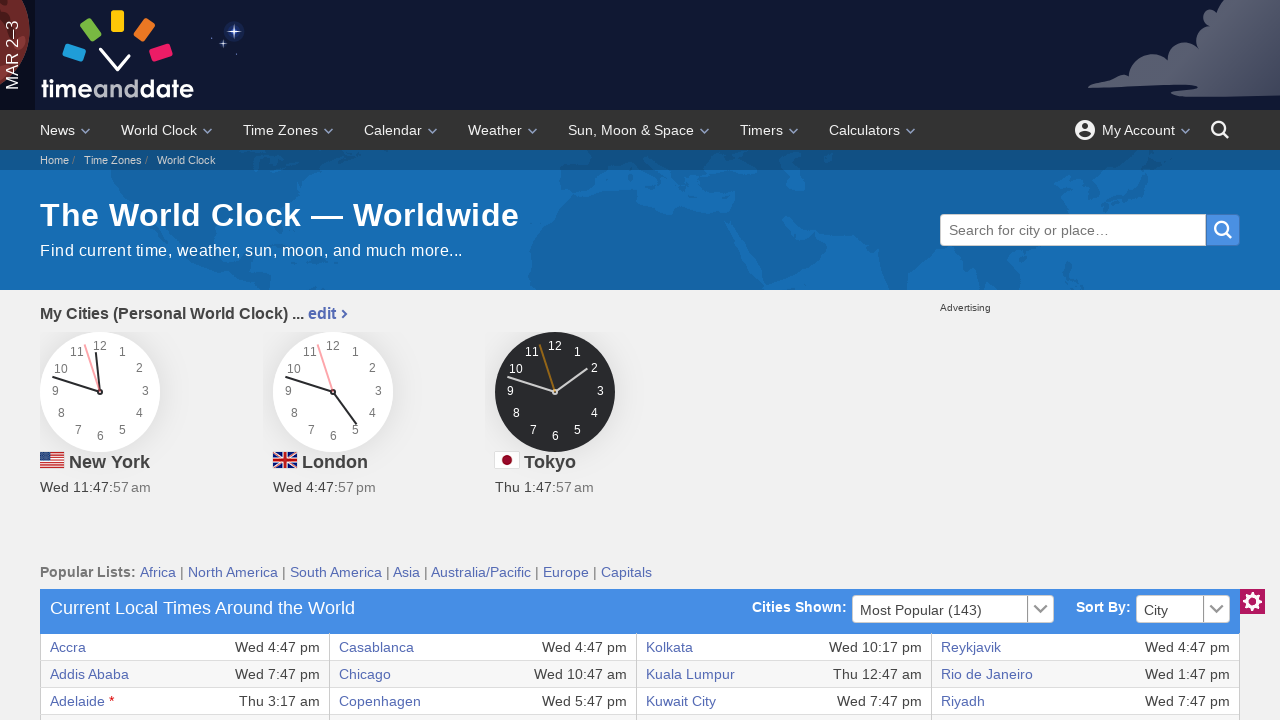

Extracted cell content: Dar es Salaam
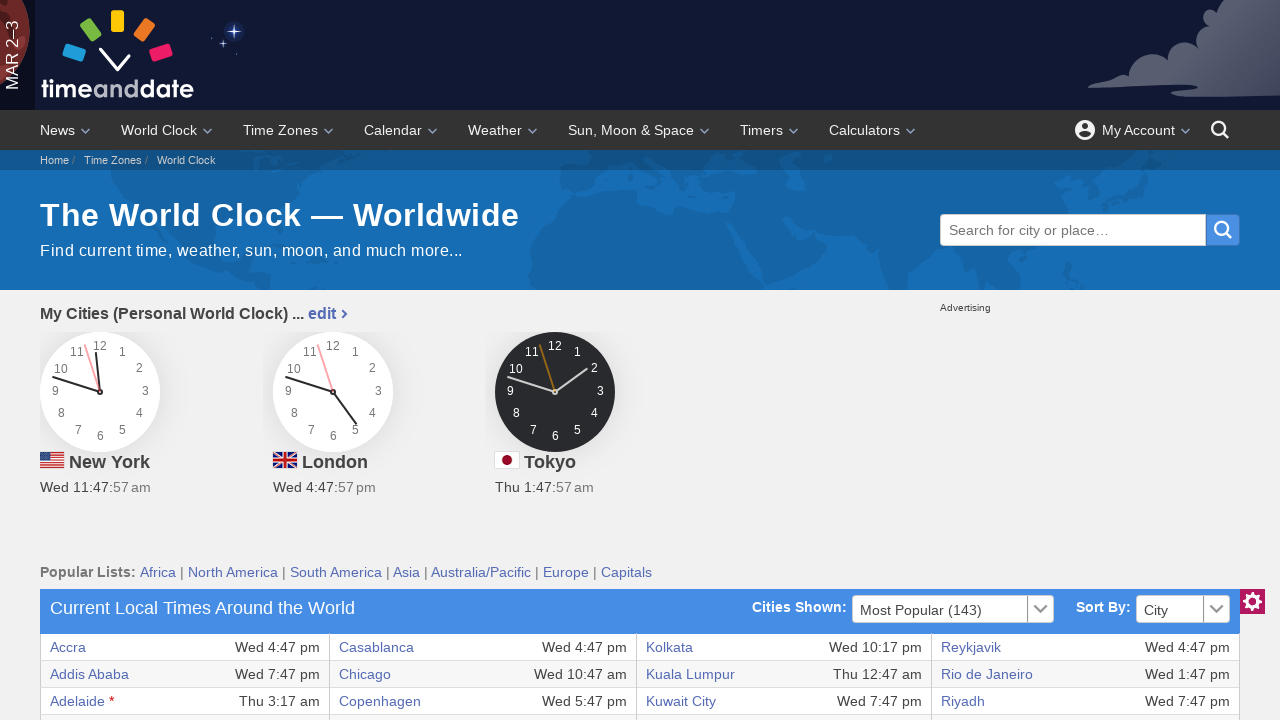

Extracted cell content: Wed 7:47 pm
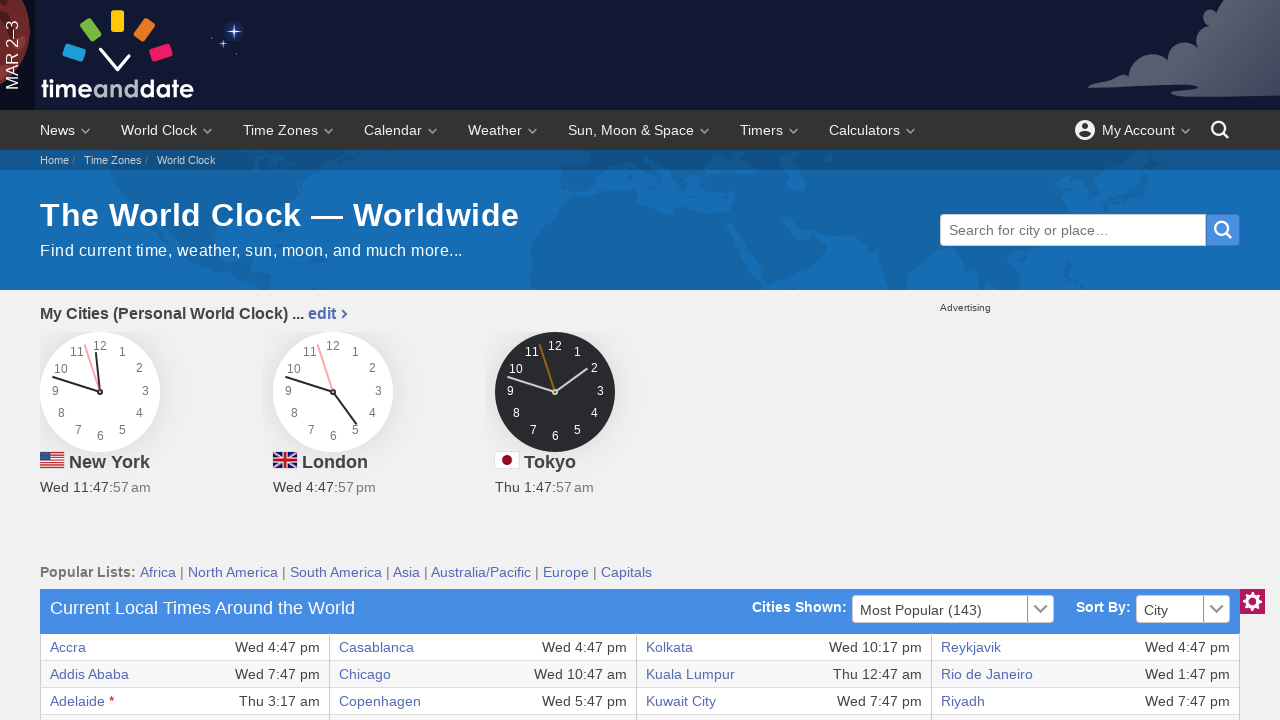

Extracted cell content: La Paz
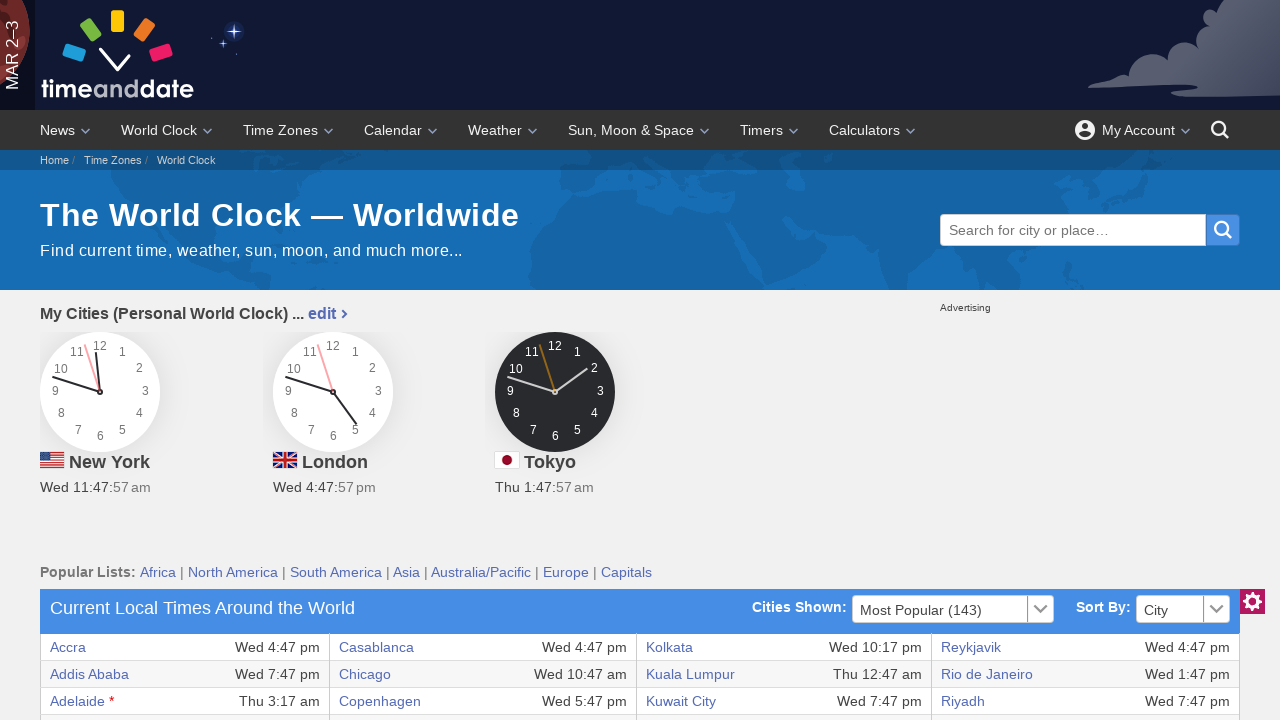

Extracted cell content: Wed 12:47 pm
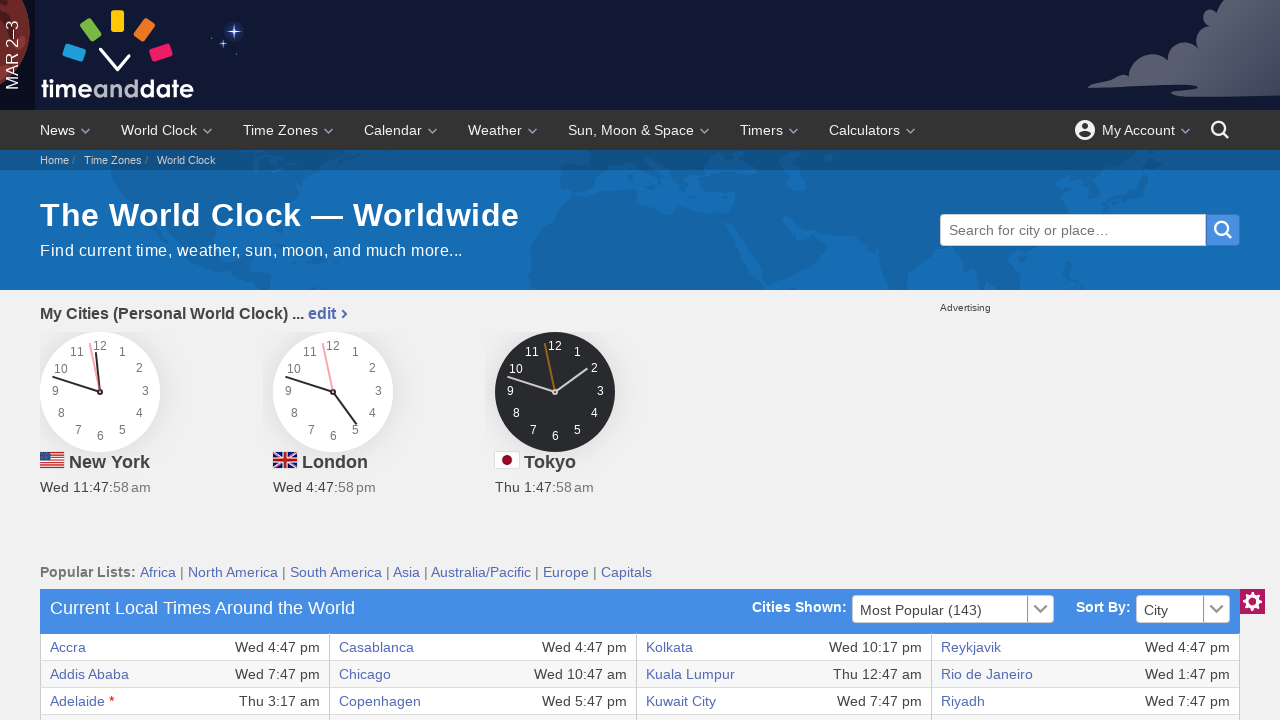

Extracted cell content: Salt Lake City
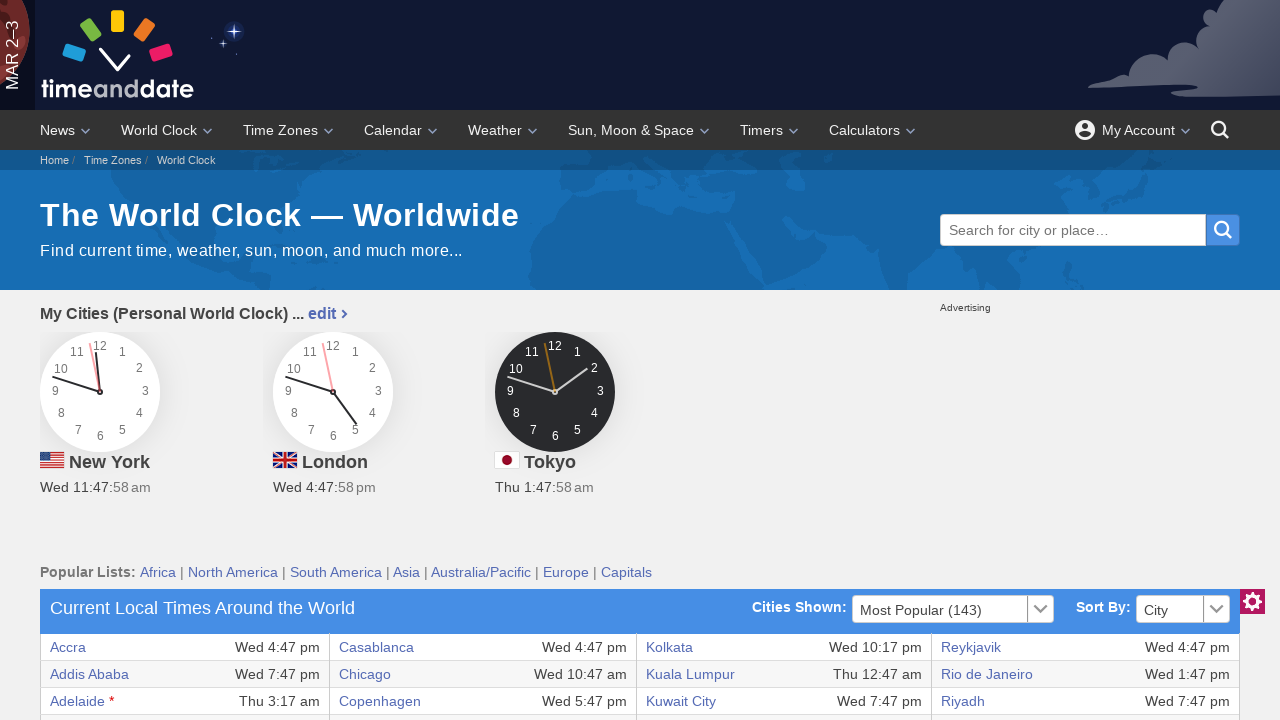

Extracted cell content: Wed 9:47 am
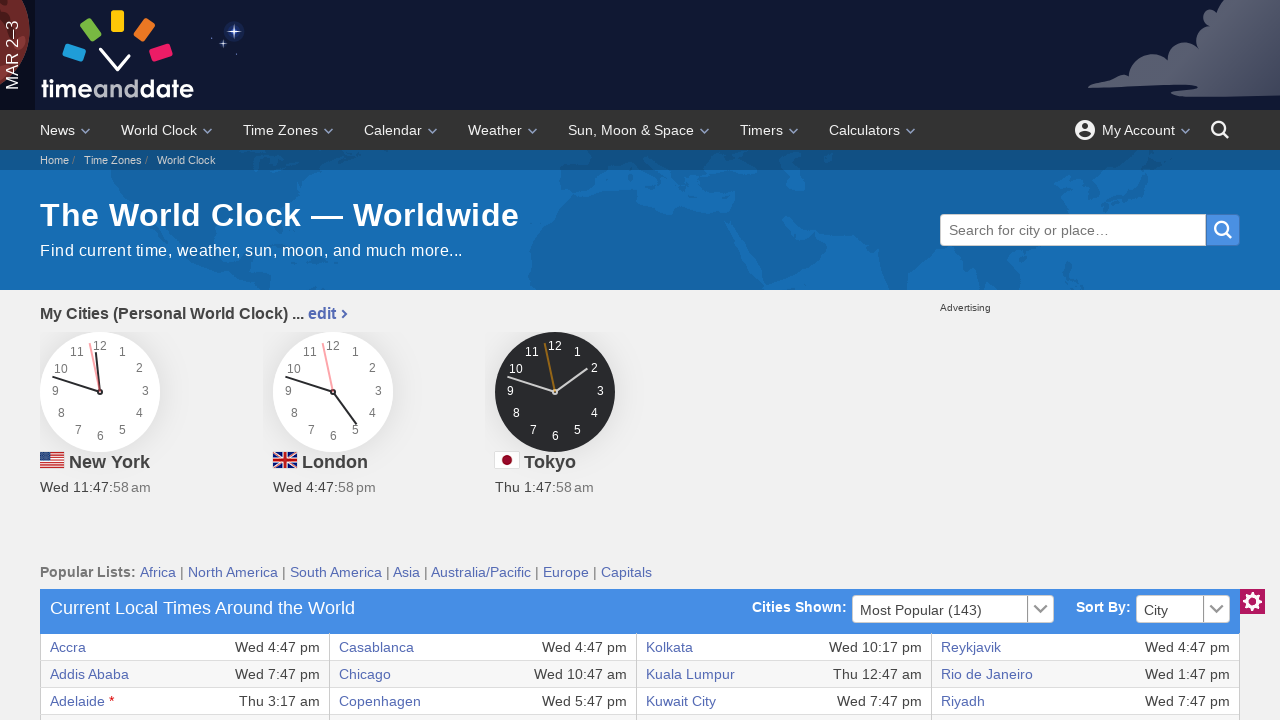

Retrieved cells from table row
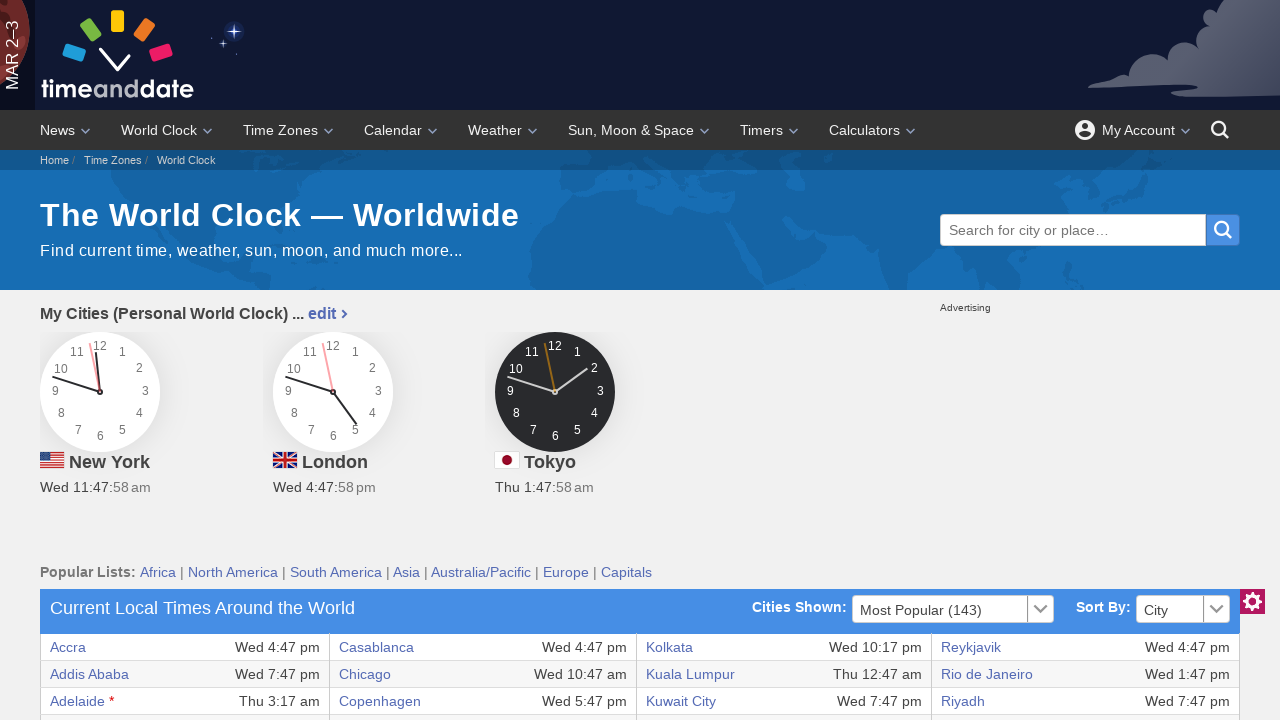

Extracted cell content: Amman
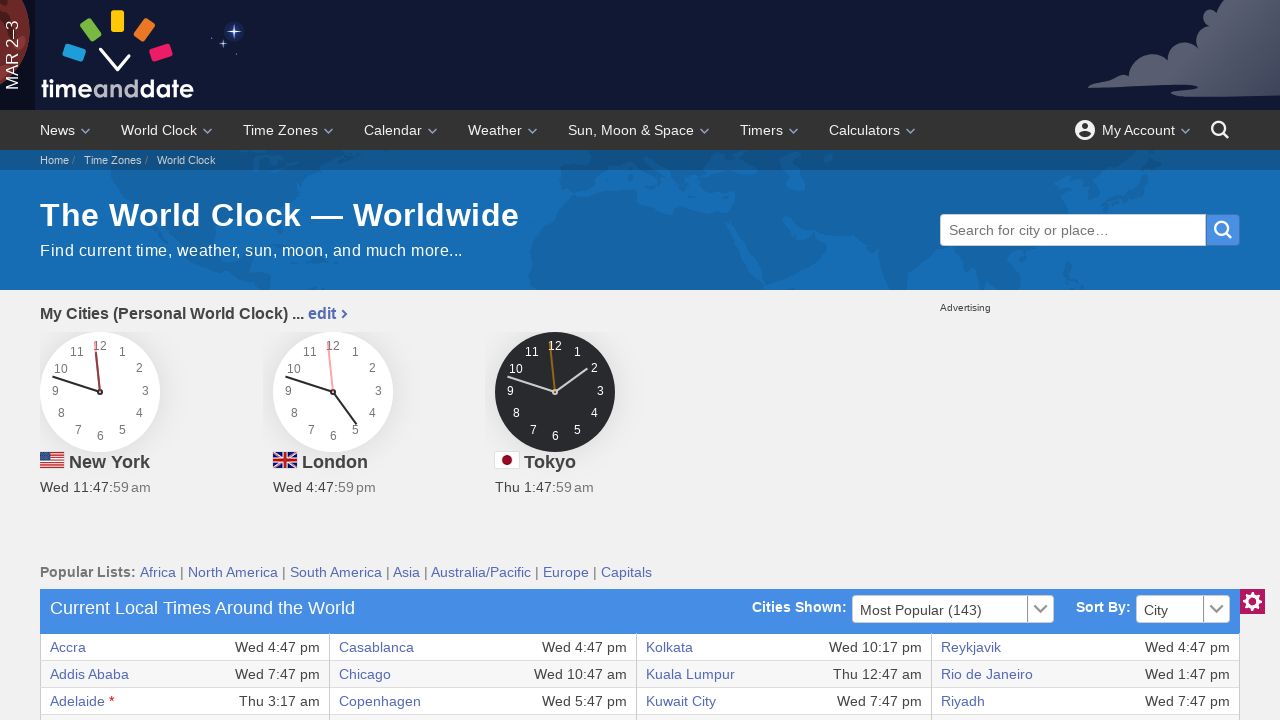

Extracted cell content: Wed 7:47 pm
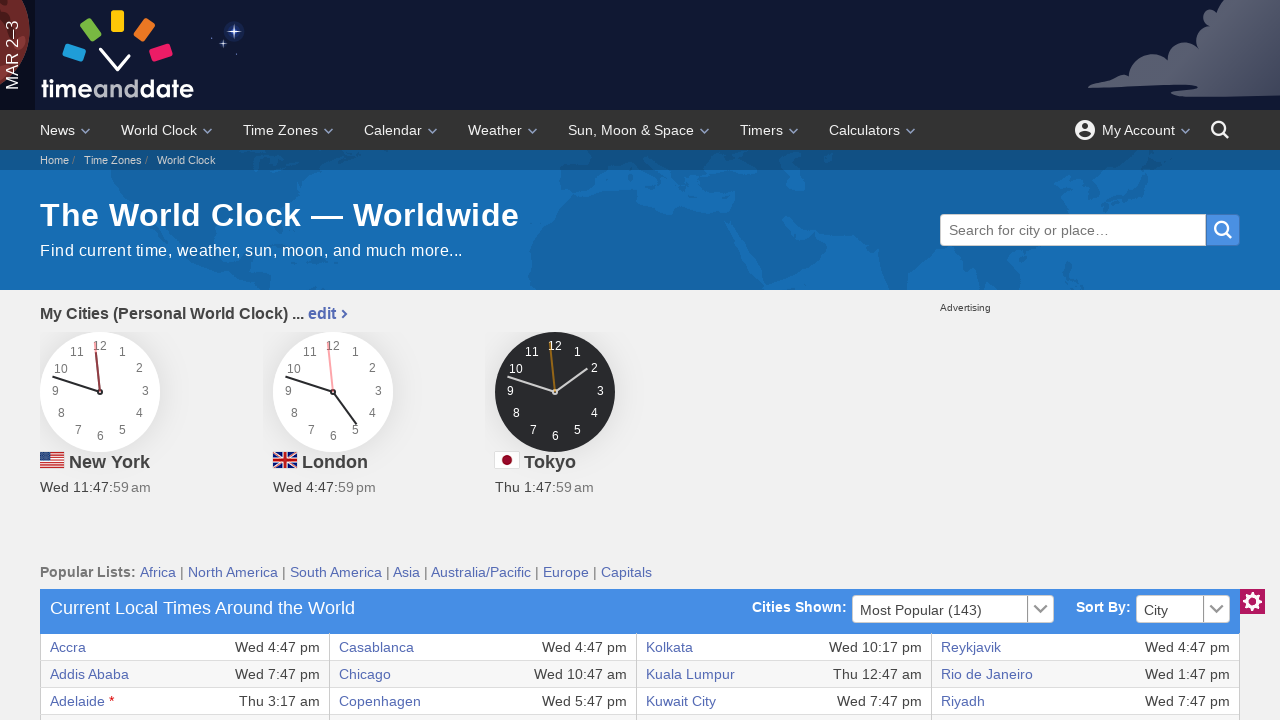

Extracted cell content: Darwin
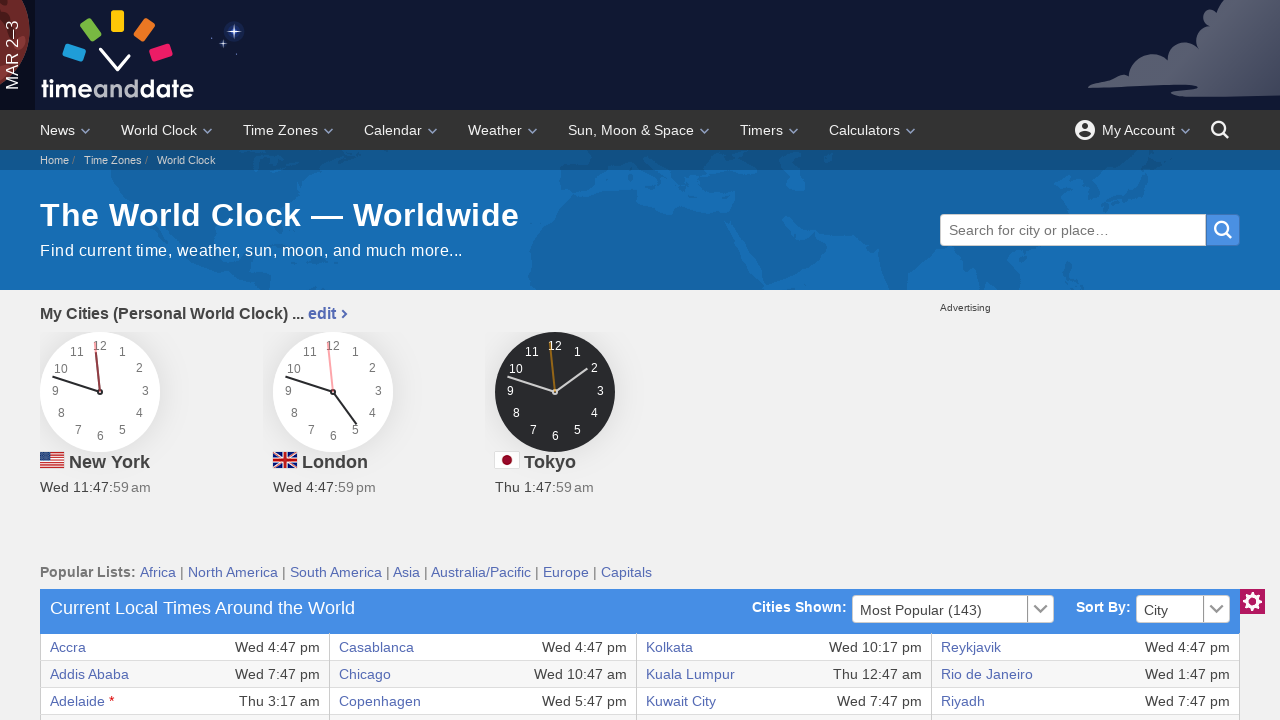

Extracted cell content: Thu 2:17 am
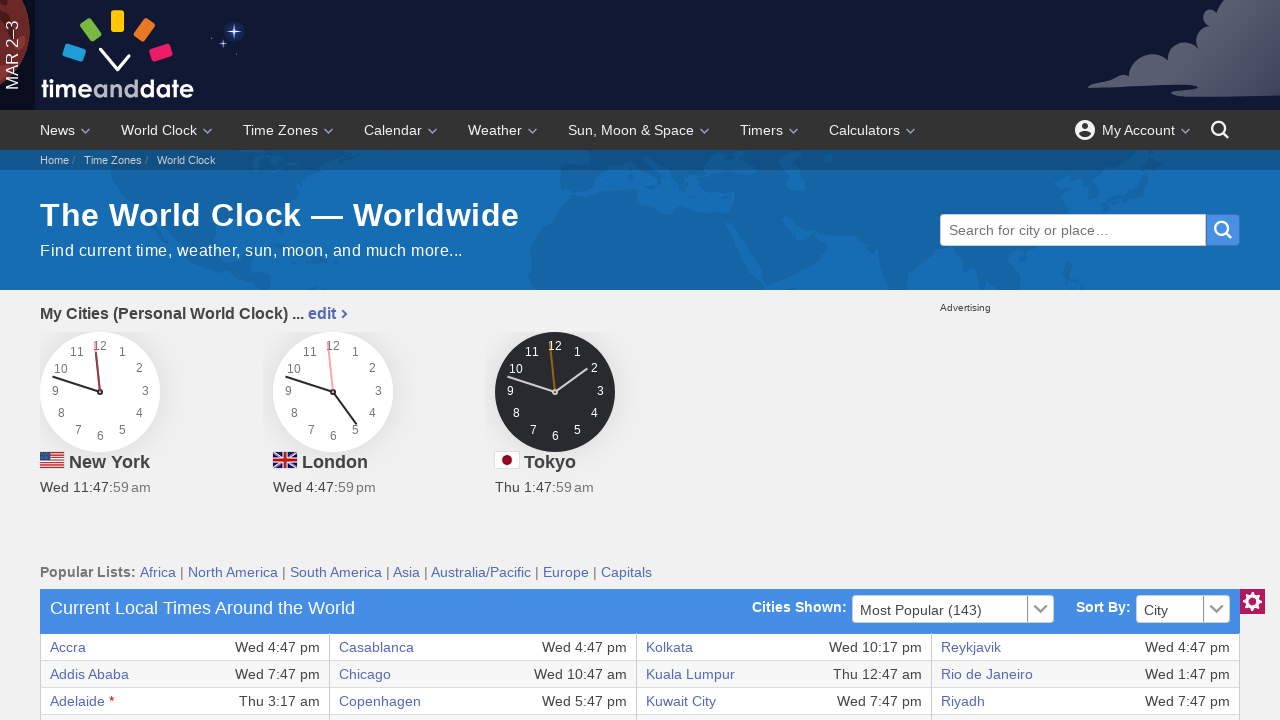

Extracted cell content: Lagos
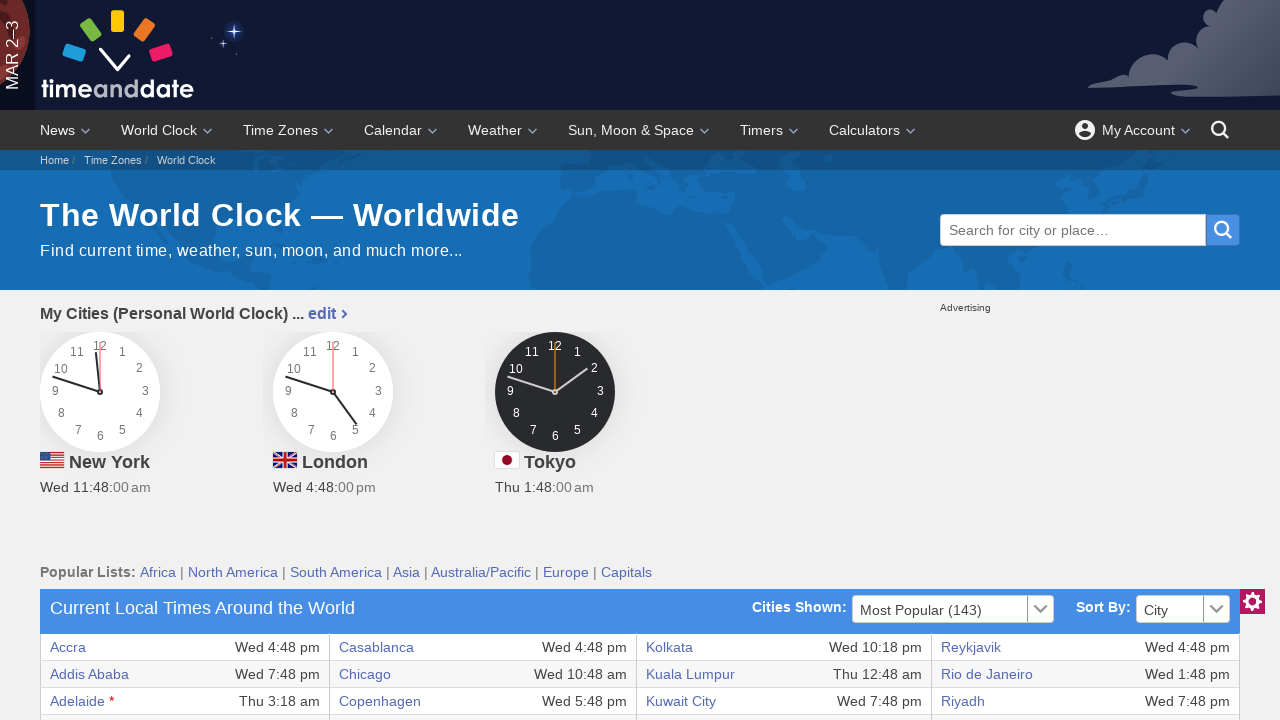

Extracted cell content: Wed 5:48 pm
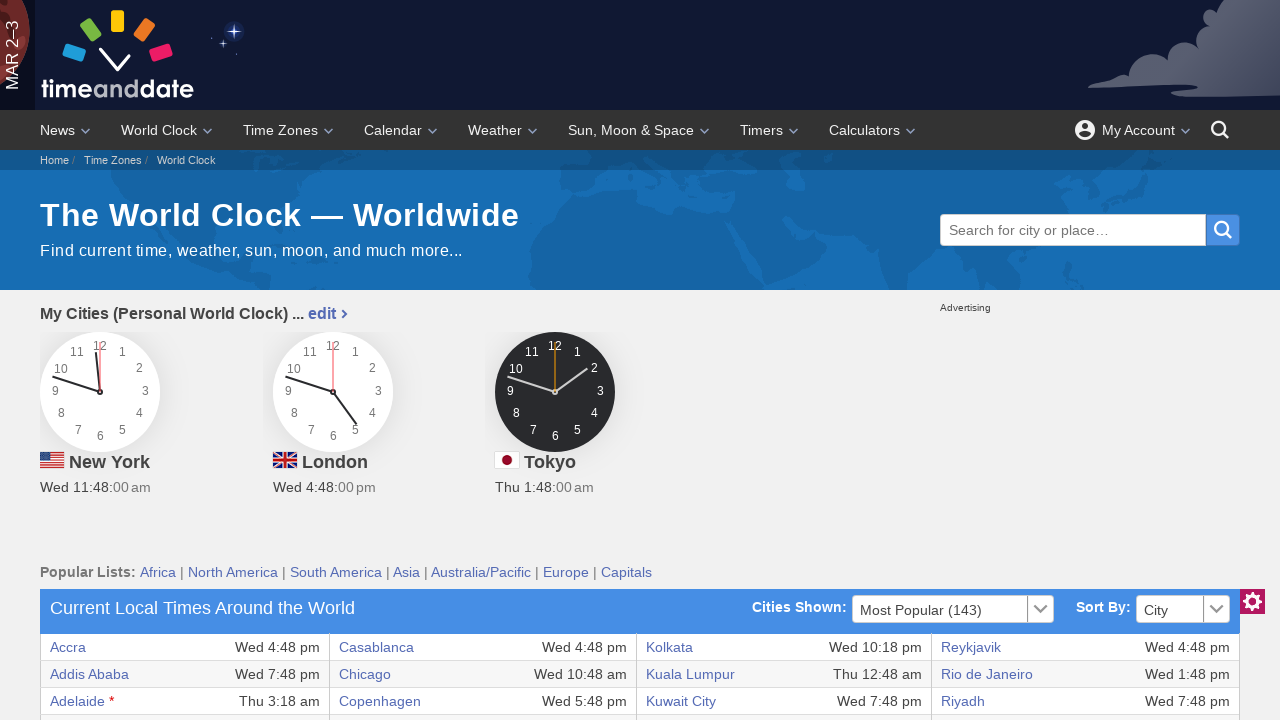

Extracted cell content: San Francisco
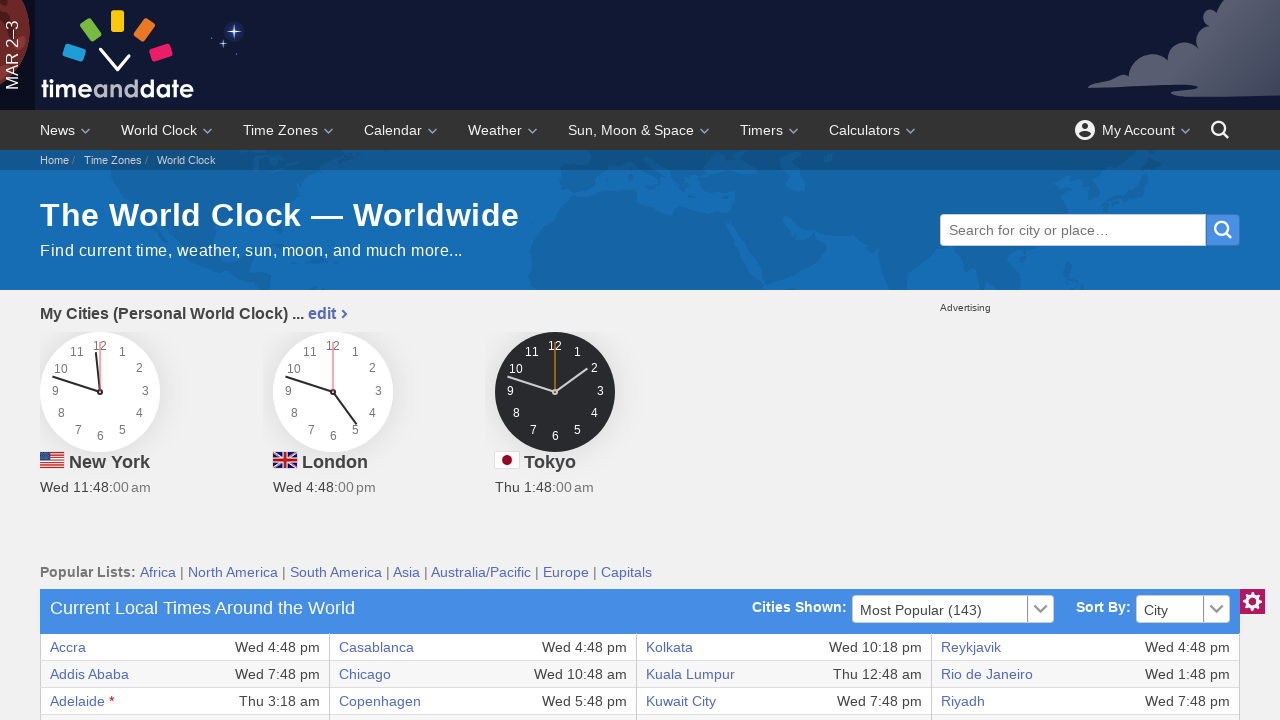

Extracted cell content: Wed 8:48 am
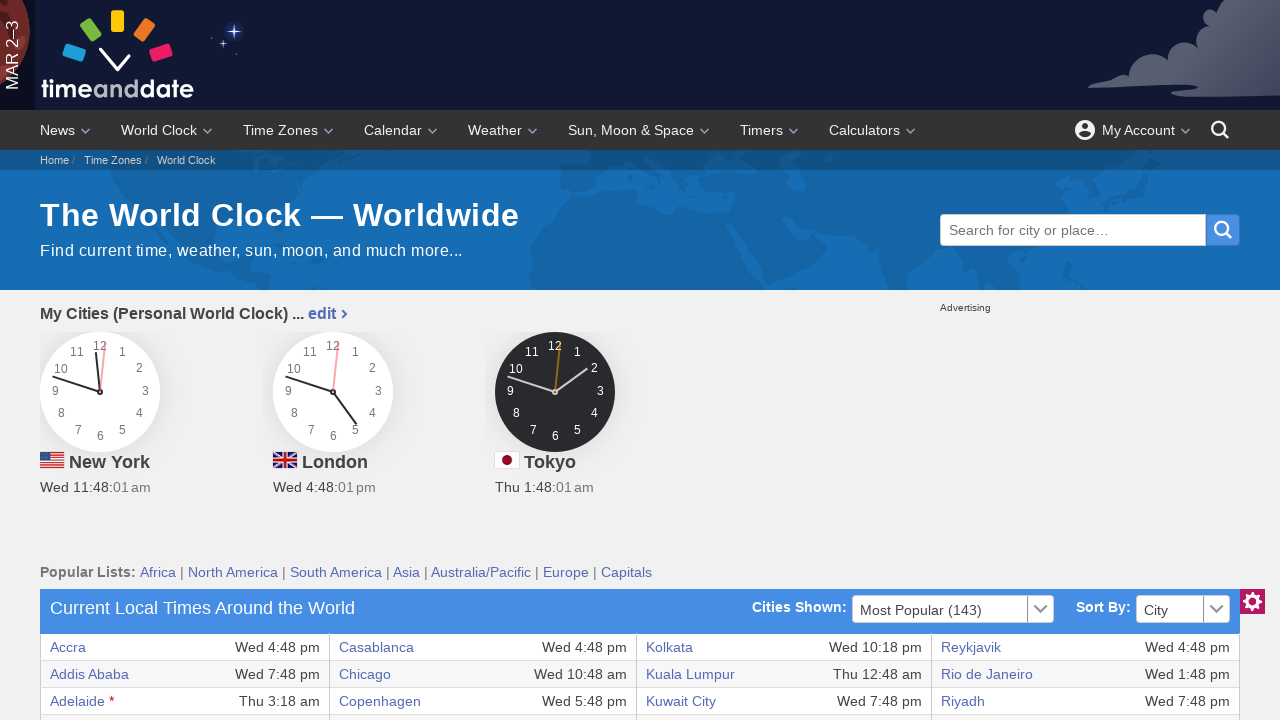

Retrieved cells from table row
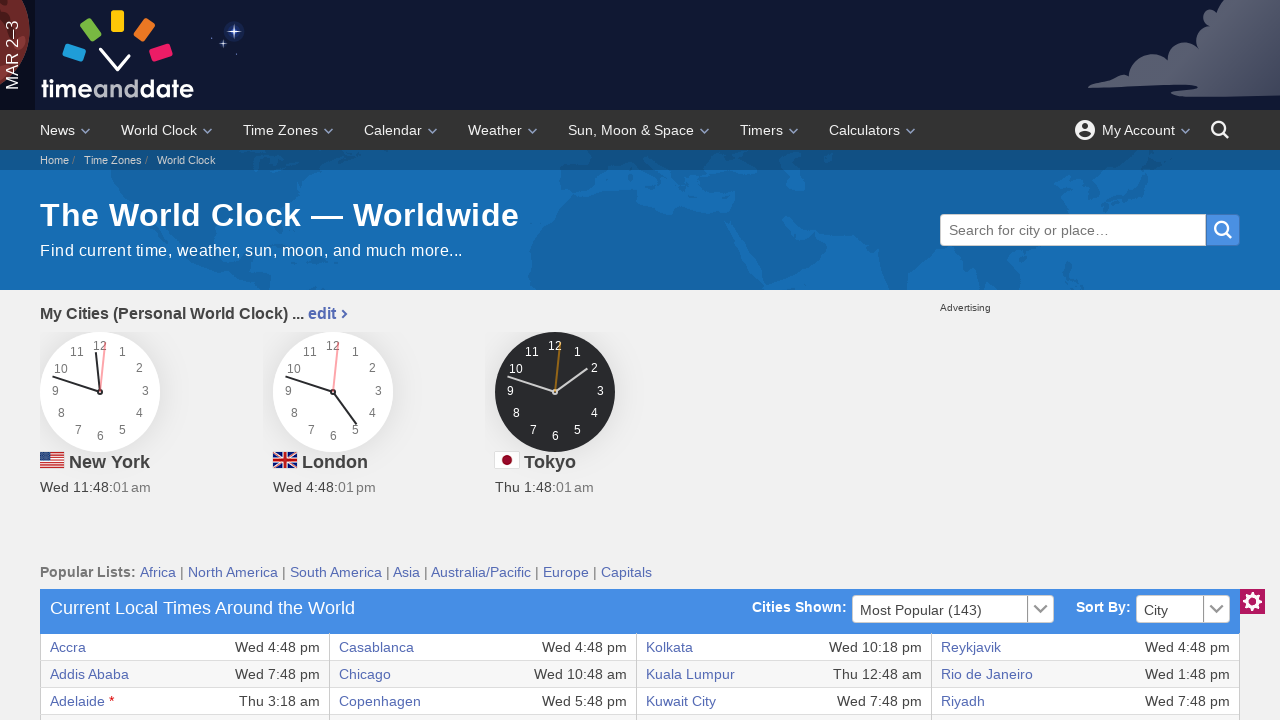

Extracted cell content: Amsterdam
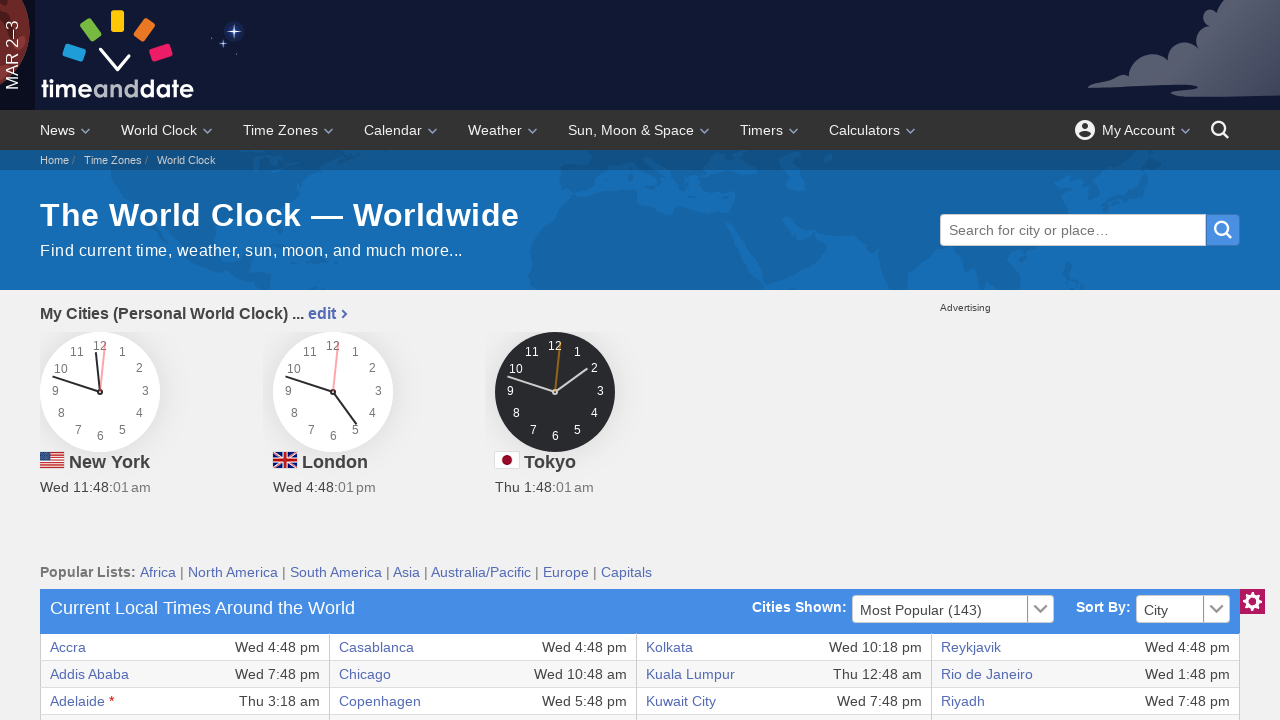

Extracted cell content: Wed 5:48 pm
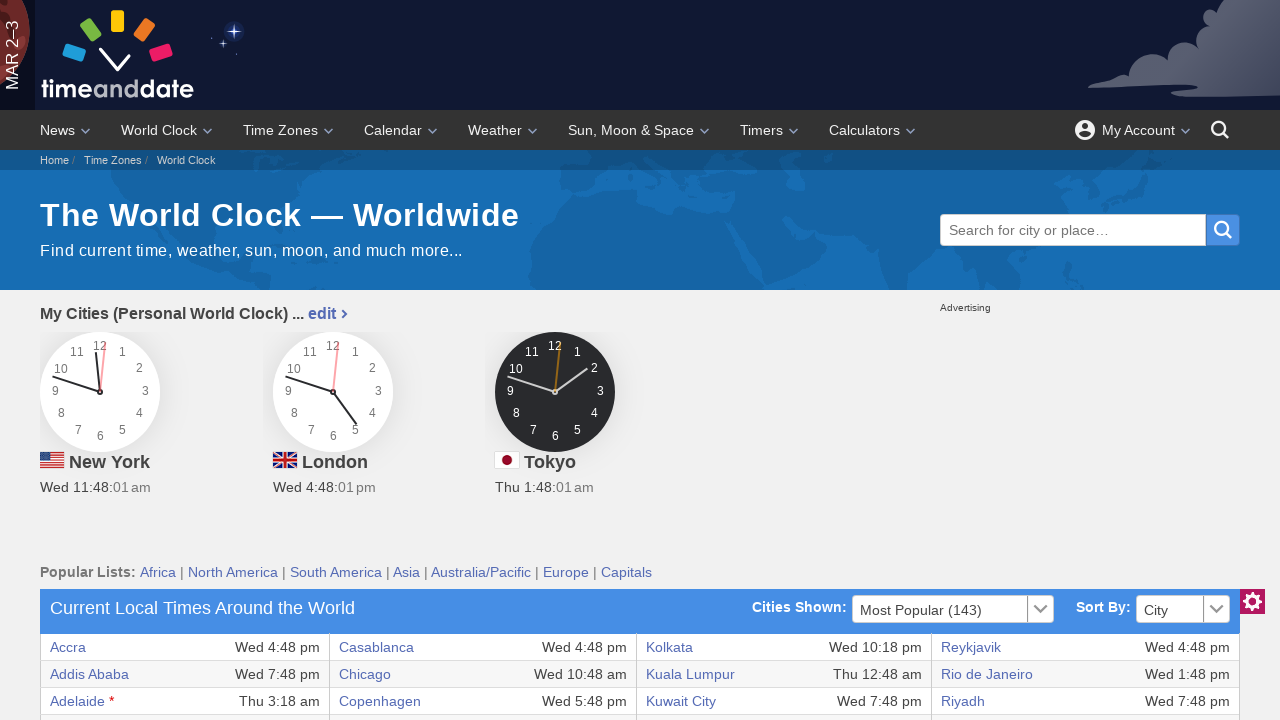

Extracted cell content: Denver
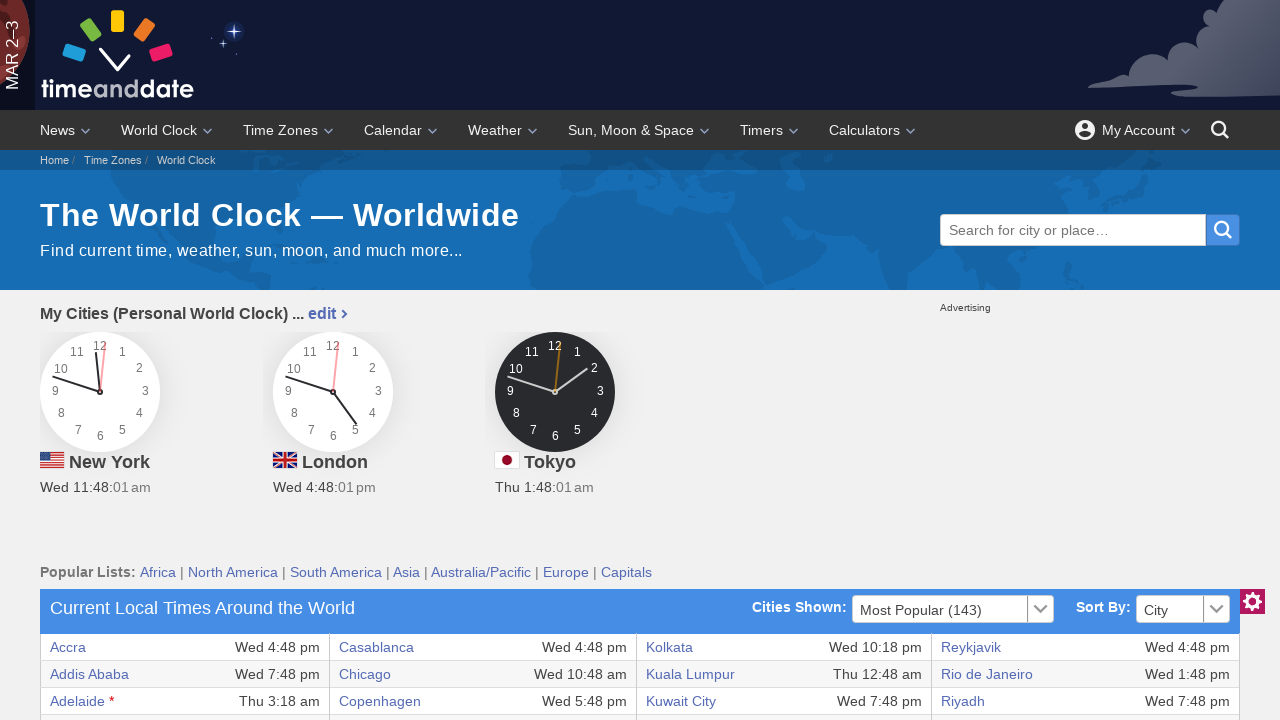

Extracted cell content: Wed 9:48 am
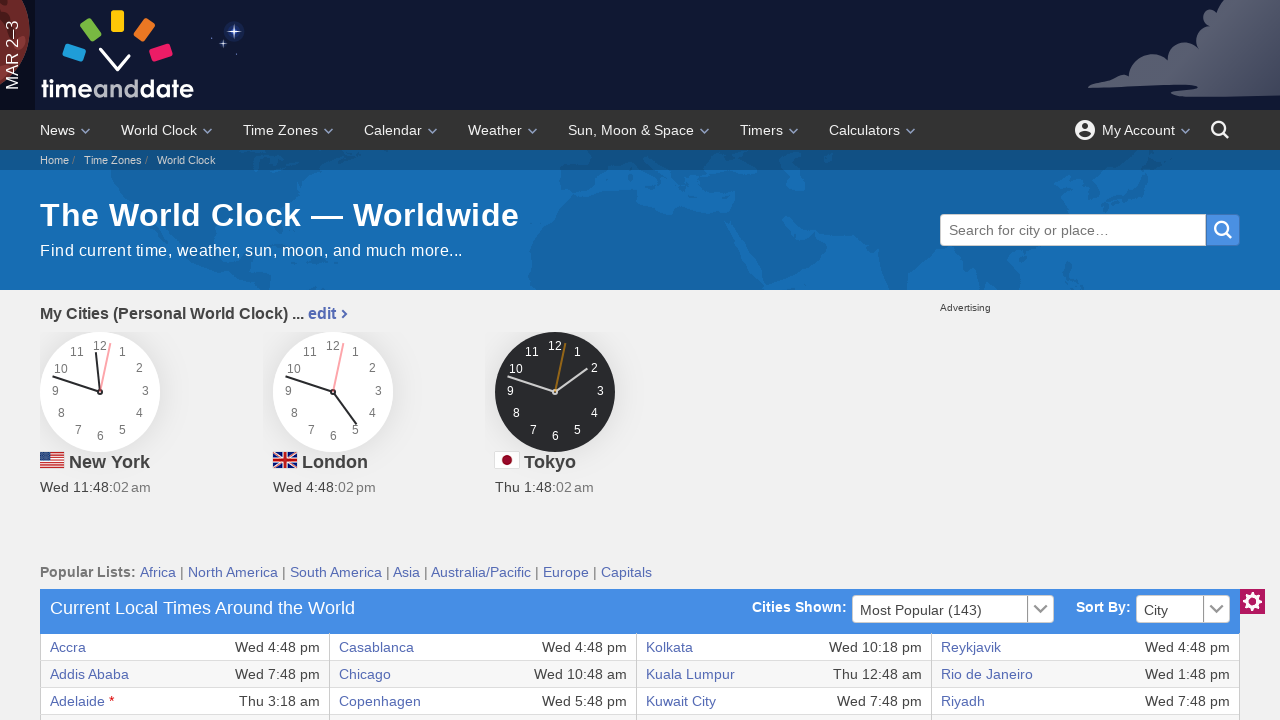

Extracted cell content: Lahore
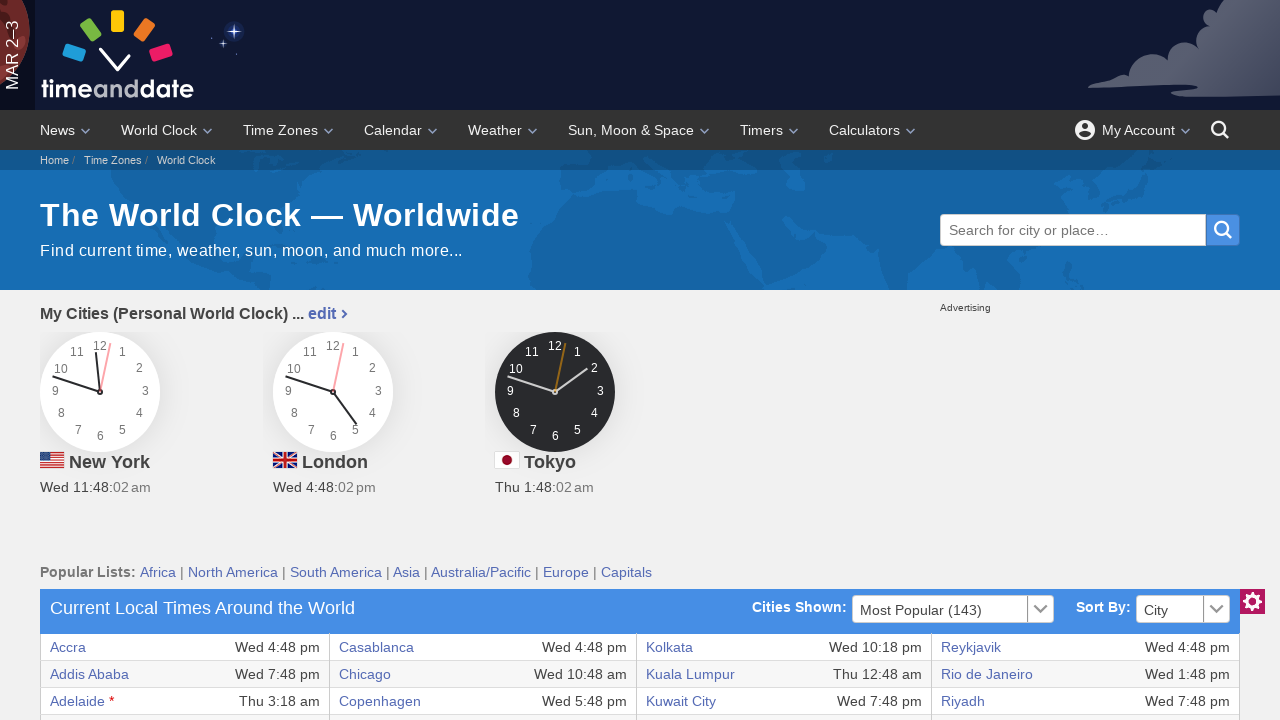

Extracted cell content: Wed 9:48 pm
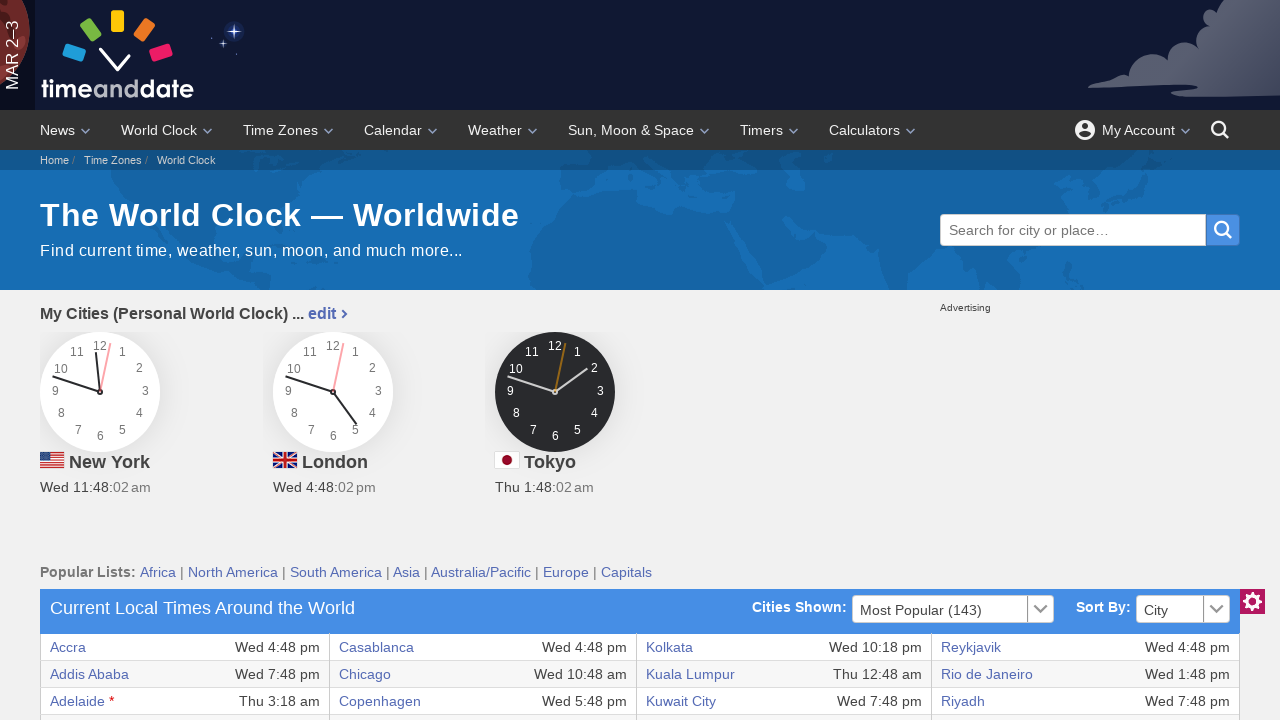

Extracted cell content: San Juan
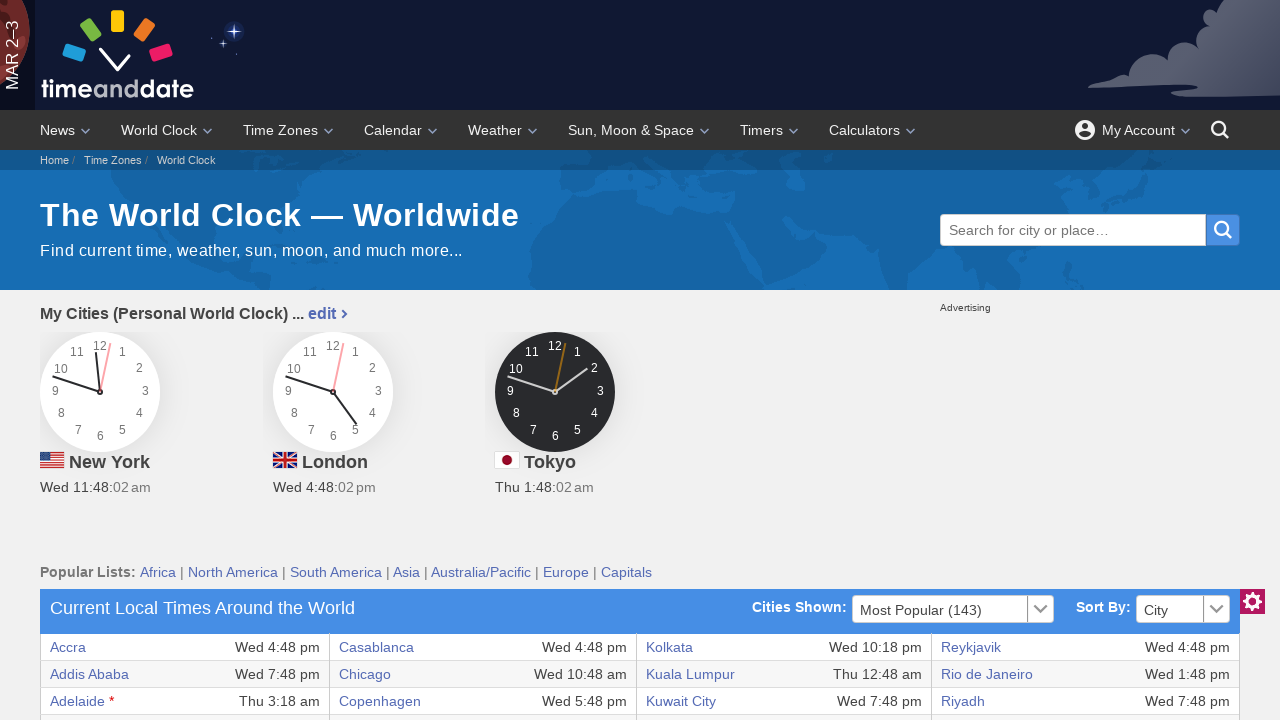

Extracted cell content: Wed 12:48 pm
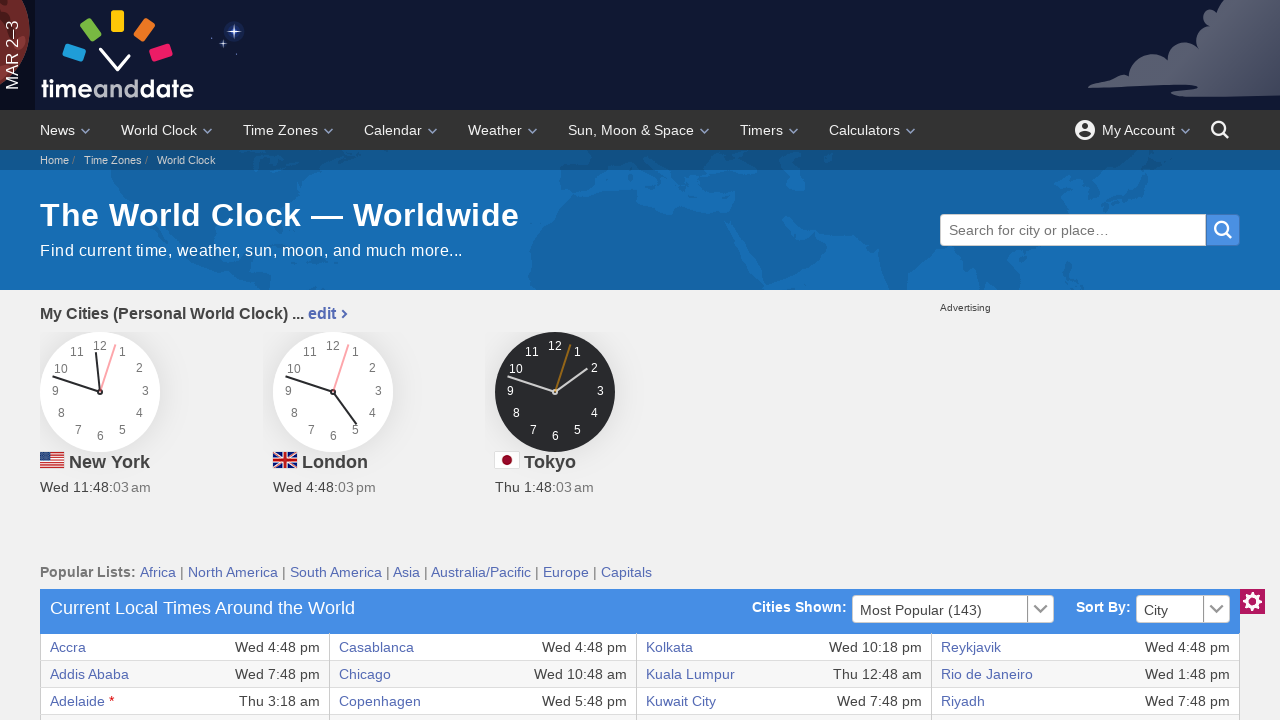

Retrieved cells from table row
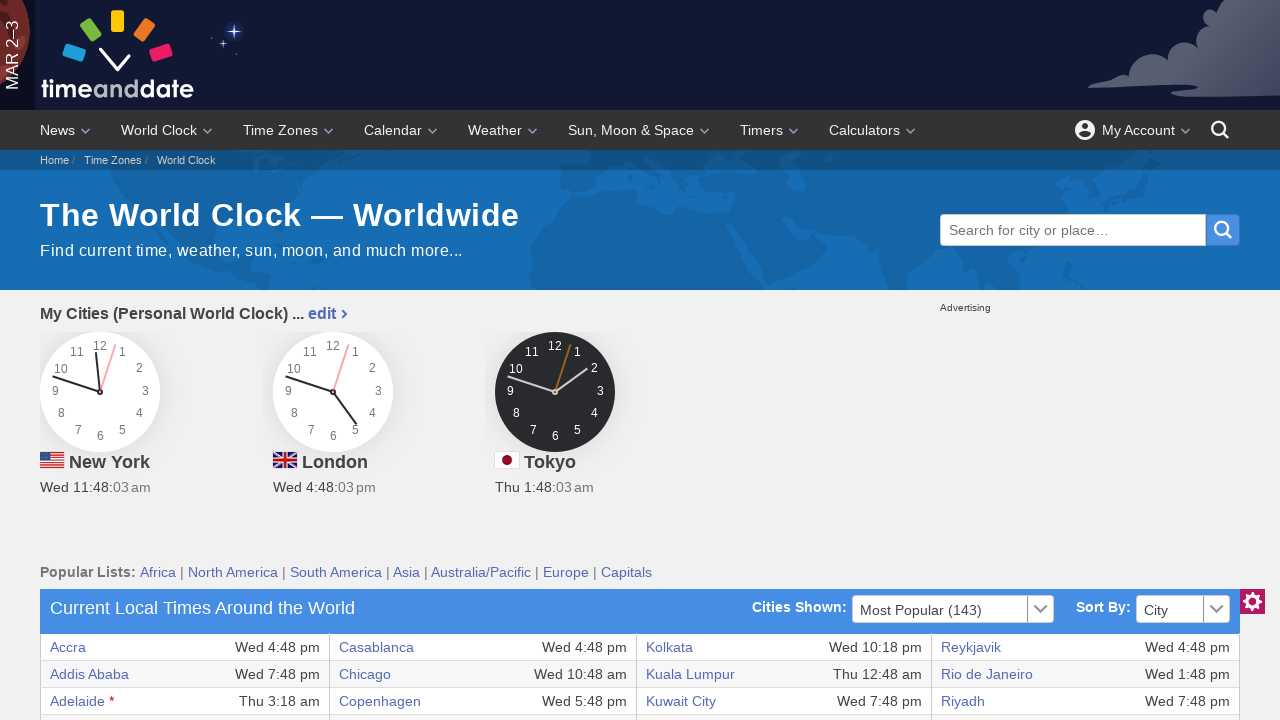

Extracted cell content: Anadyr
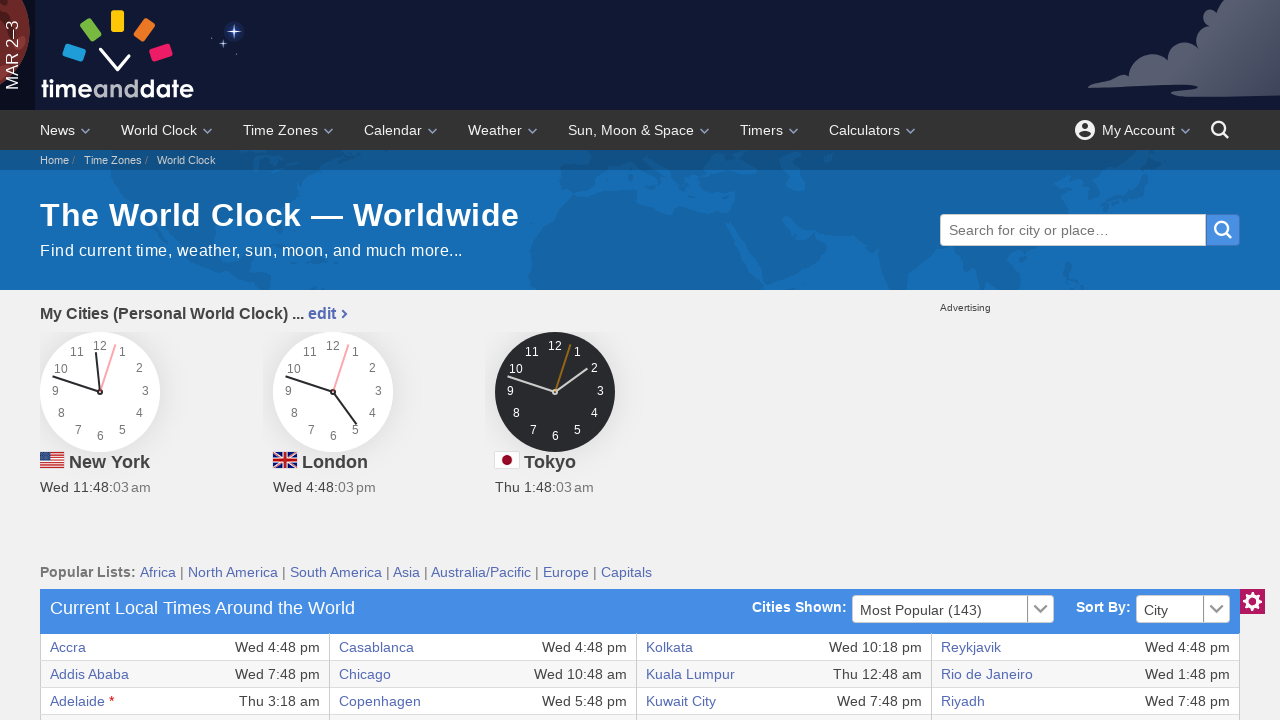

Extracted cell content: Thu 4:48 am
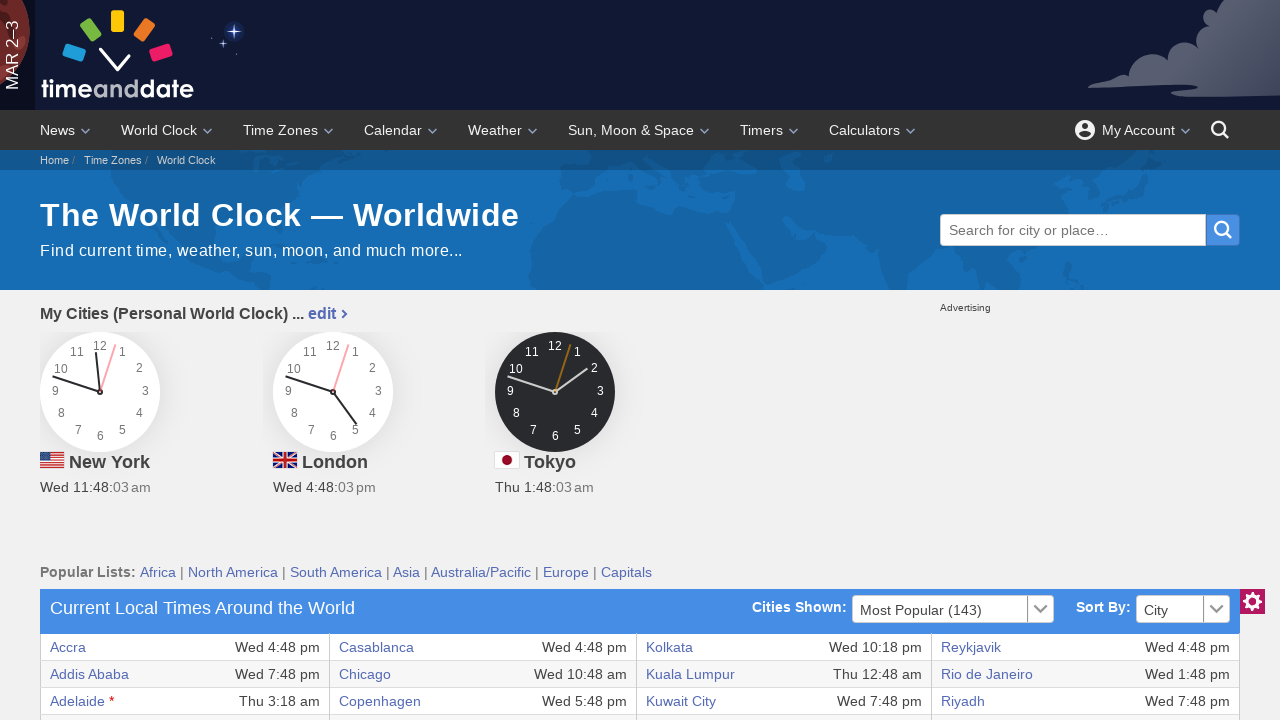

Extracted cell content: Detroit
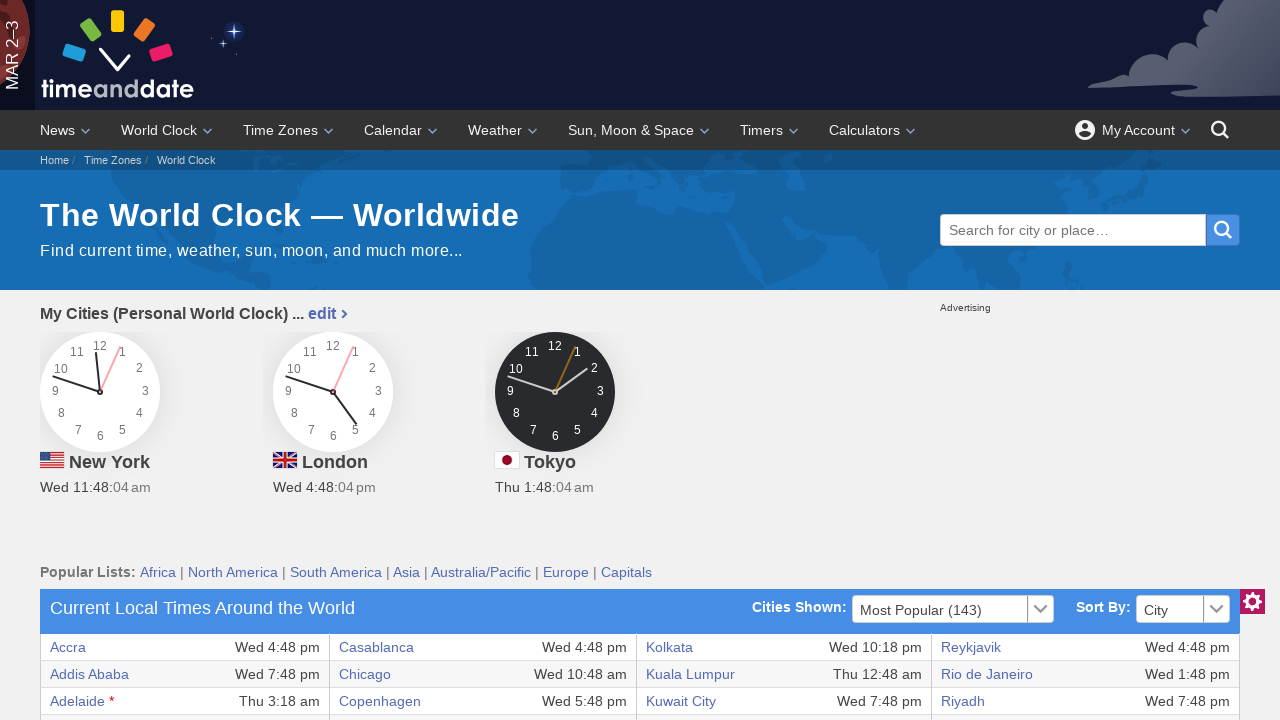

Extracted cell content: Wed 11:48 am
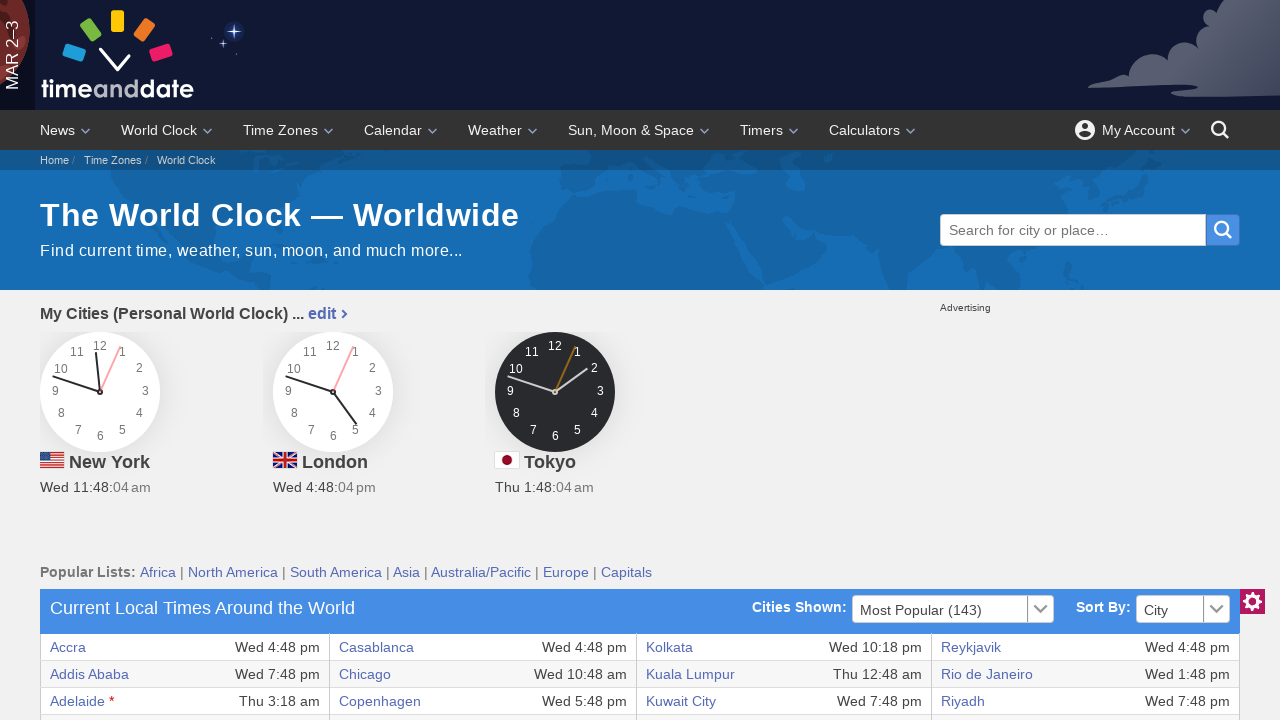

Extracted cell content: Las Vegas
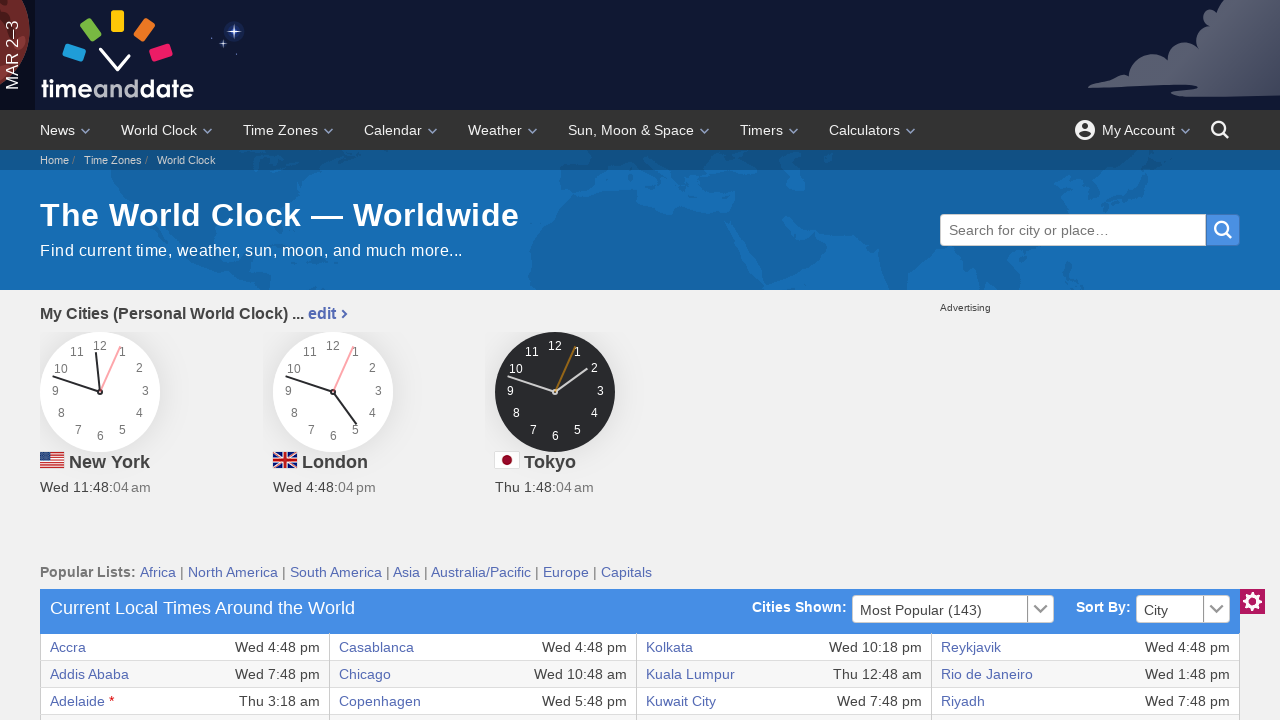

Extracted cell content: Wed 8:48 am
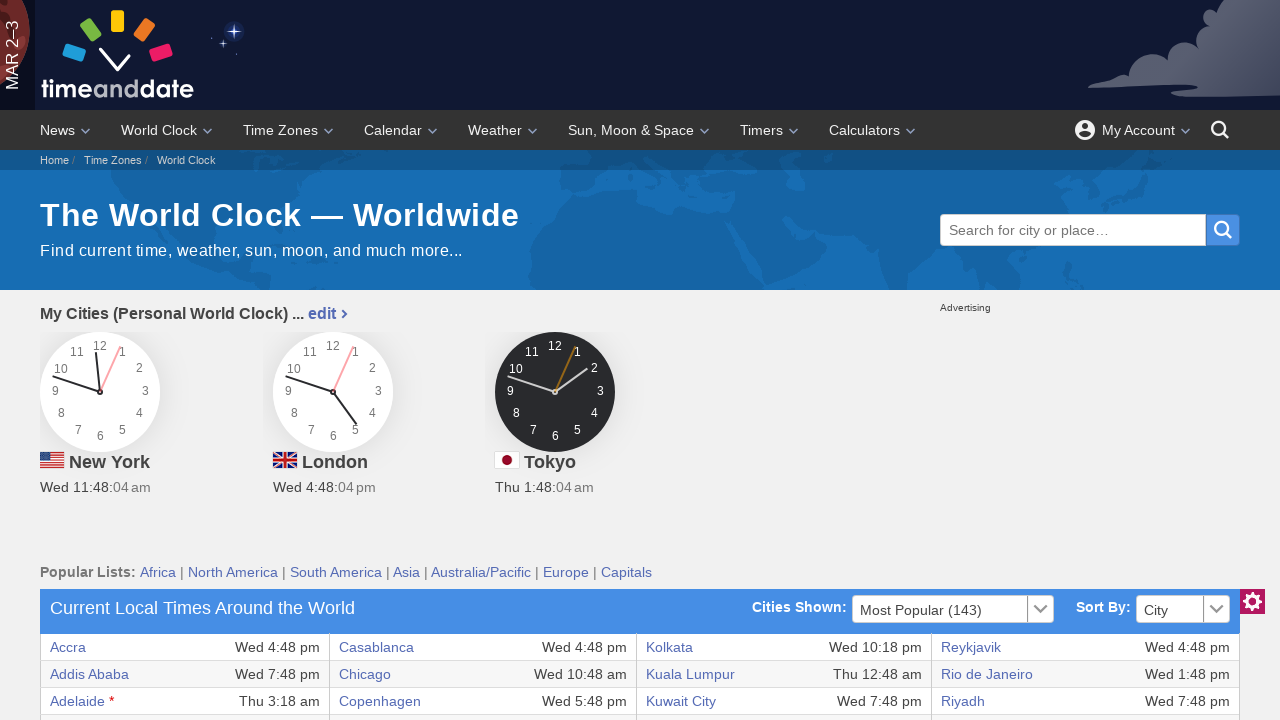

Extracted cell content: San Salvador
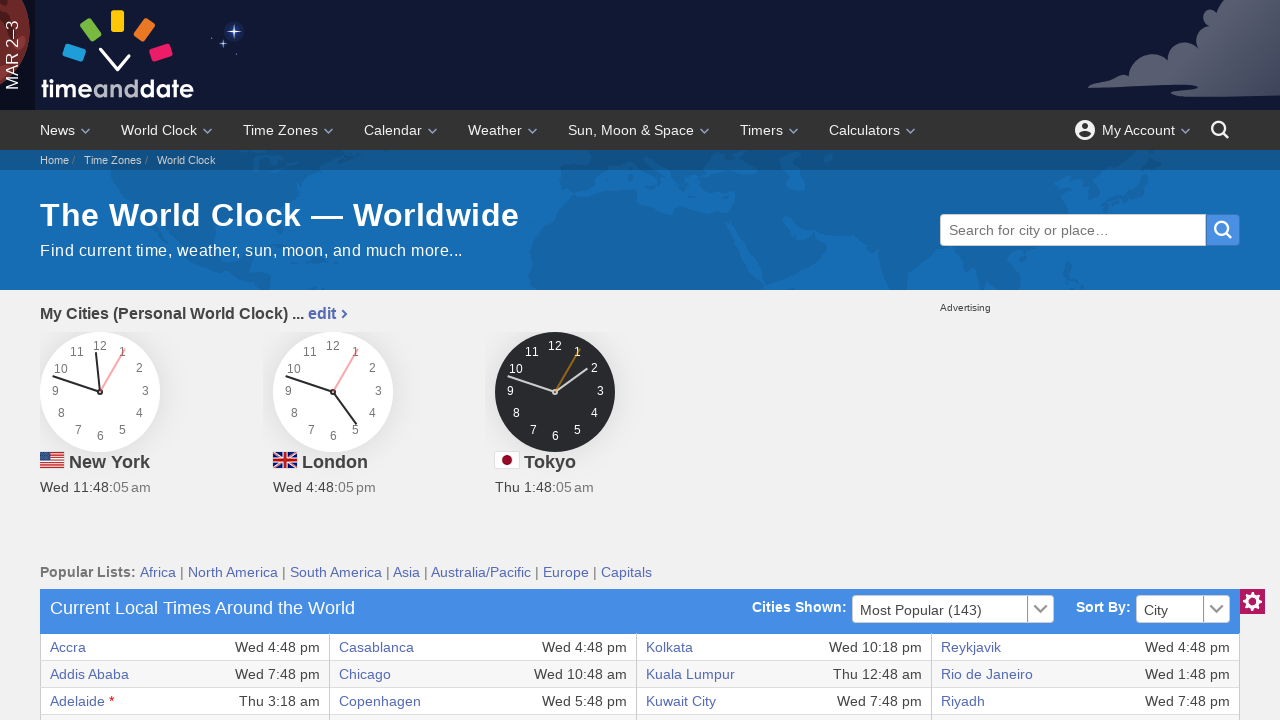

Extracted cell content: Wed 10:48 am
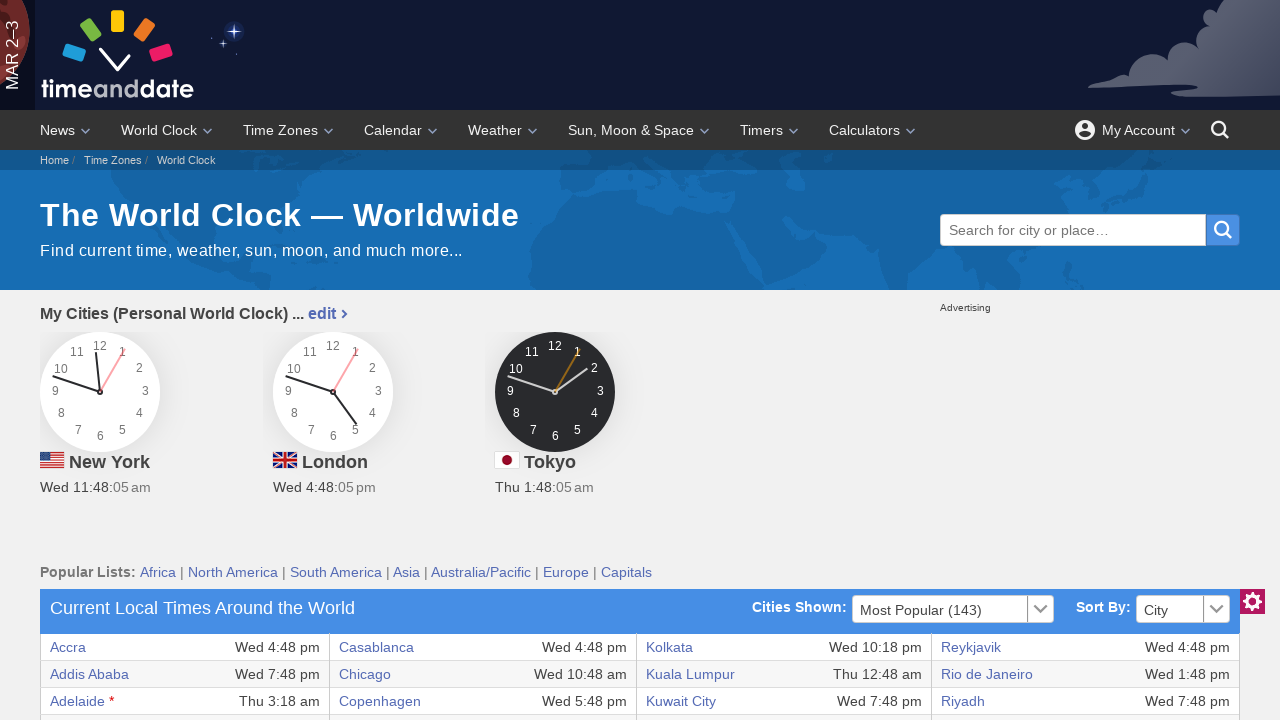

Retrieved cells from table row
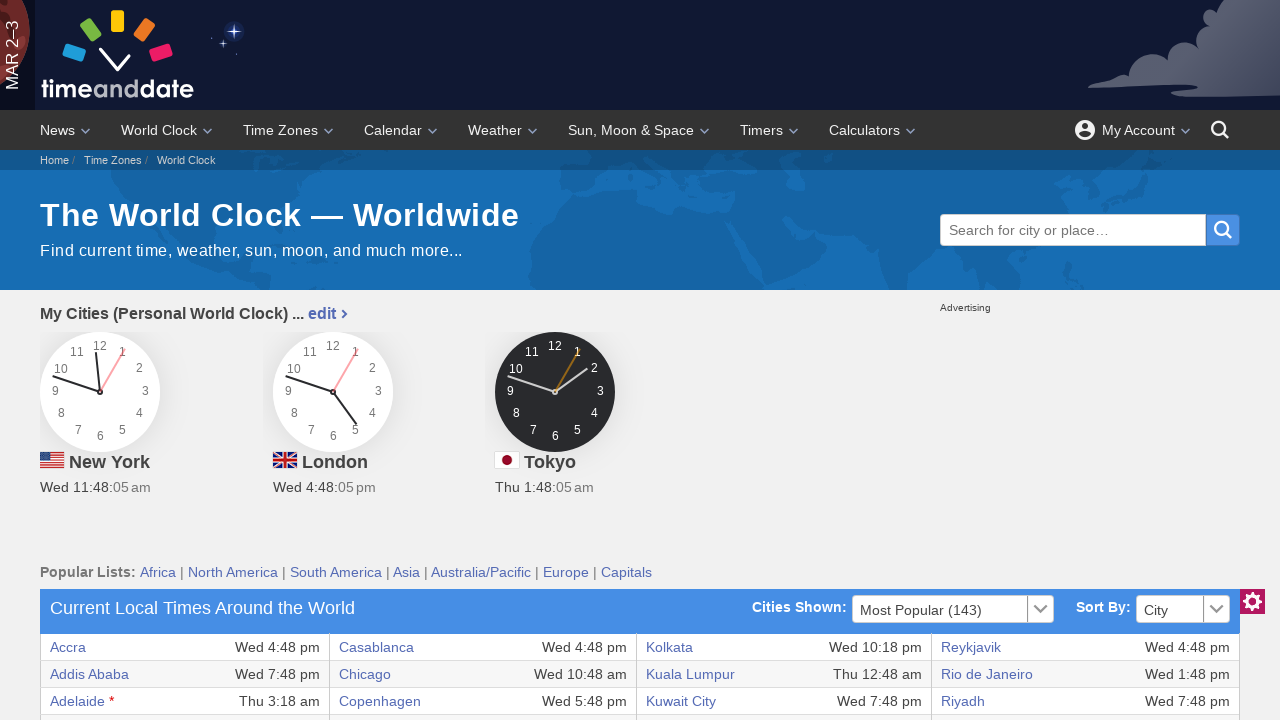

Extracted cell content: Anchorage
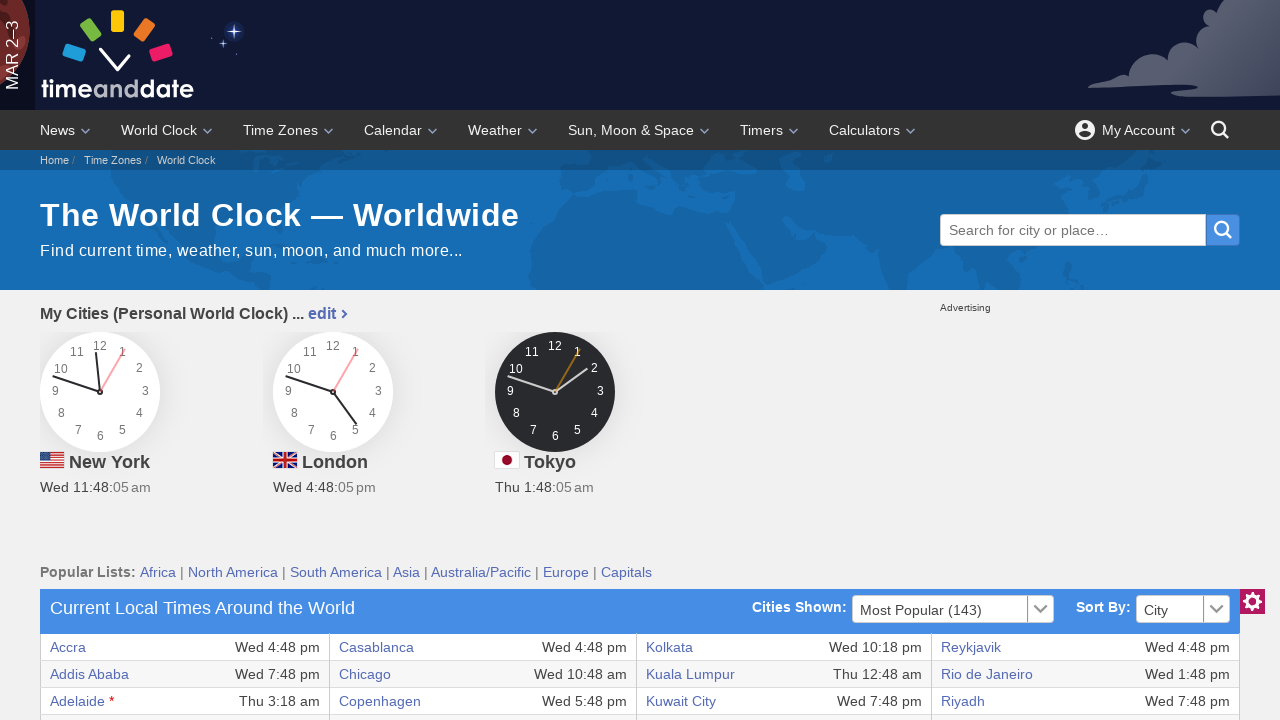

Extracted cell content: Wed 7:48 am
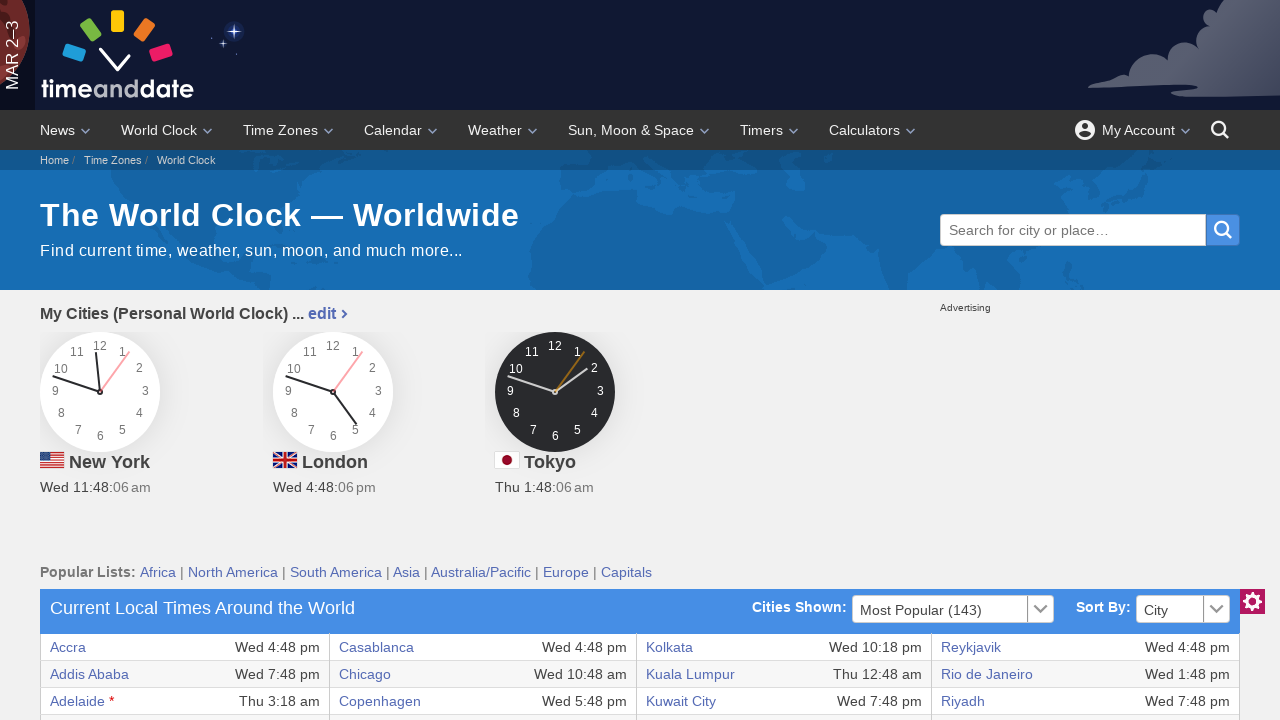

Extracted cell content: Dhaka
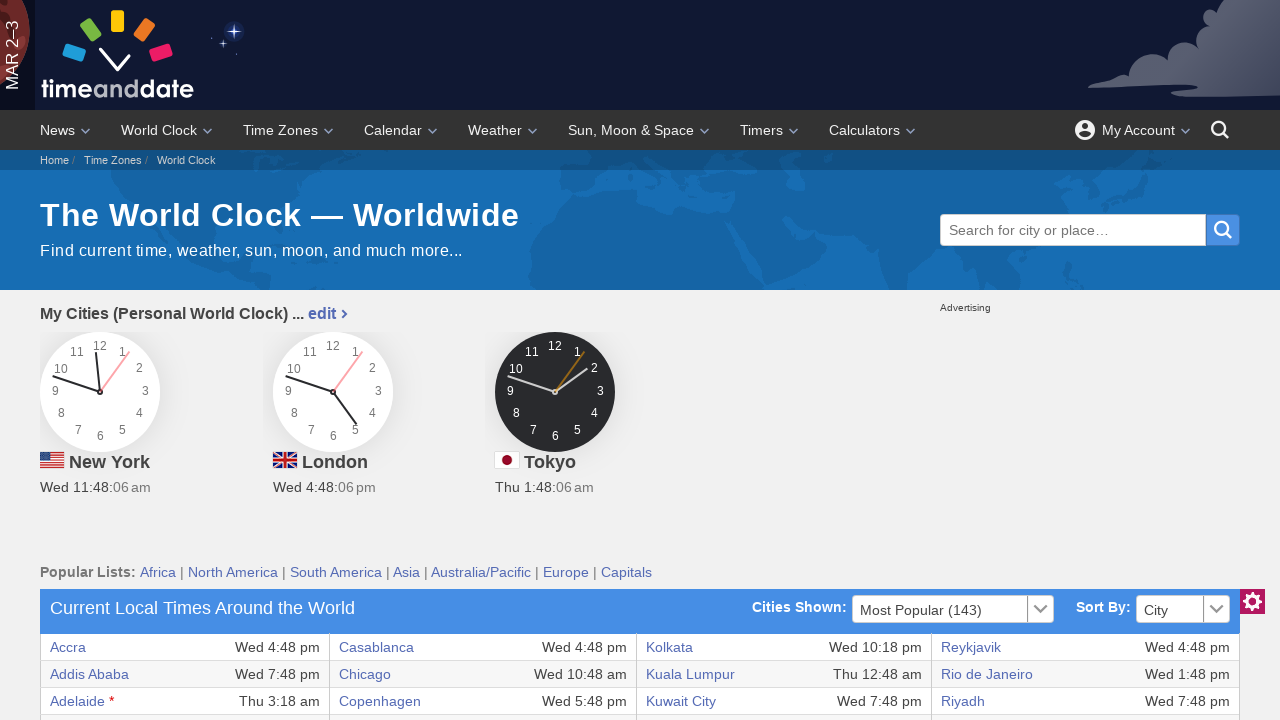

Extracted cell content: Wed 10:48 pm
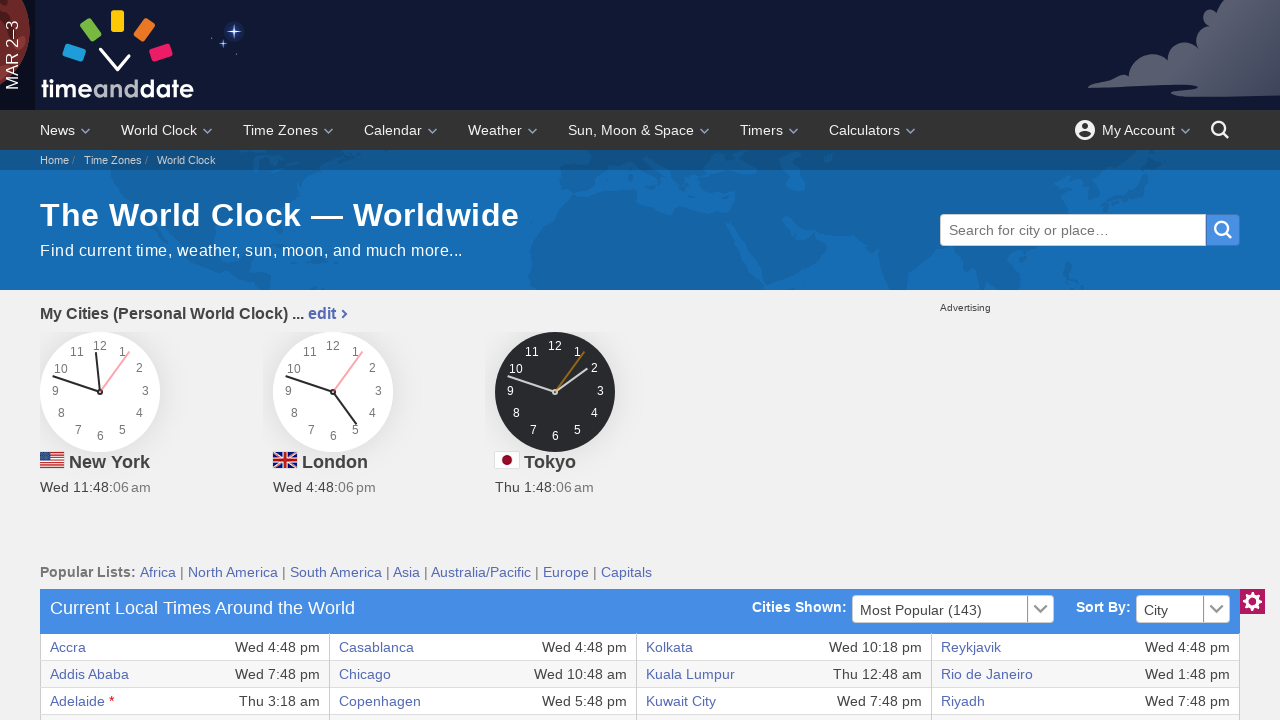

Extracted cell content: Lima
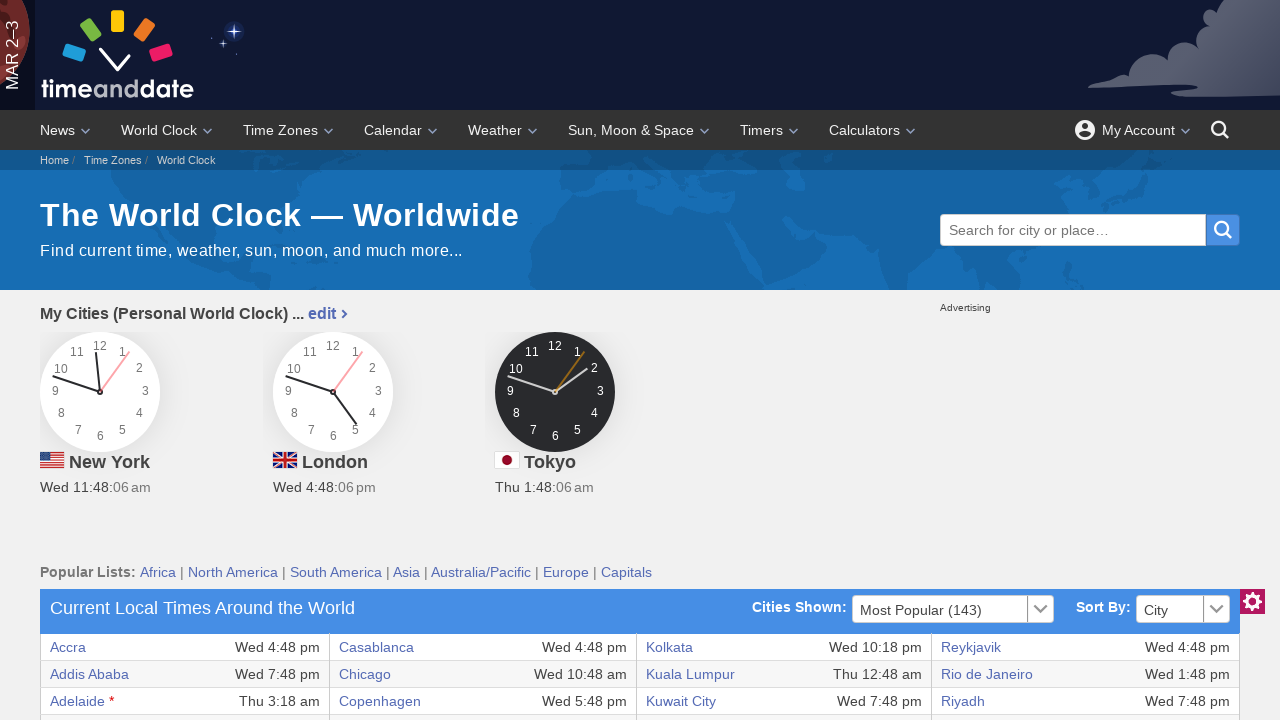

Extracted cell content: Wed 11:48 am
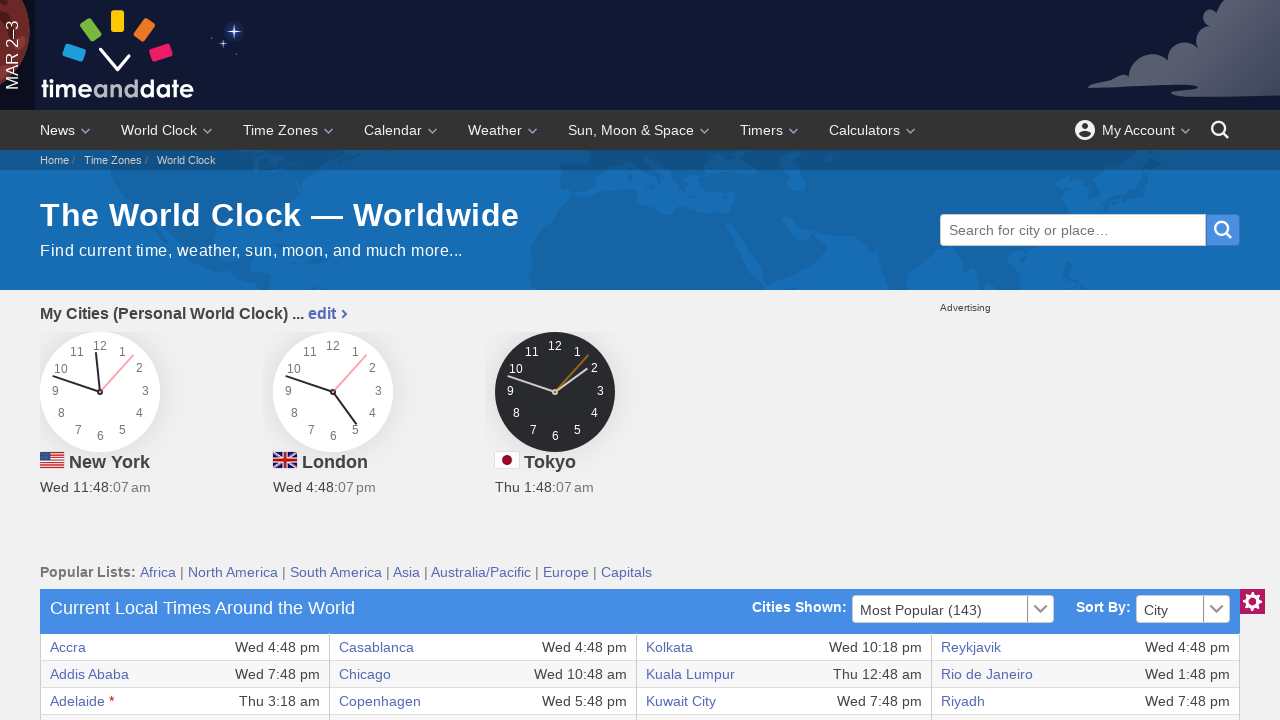

Extracted cell content: Santiago *
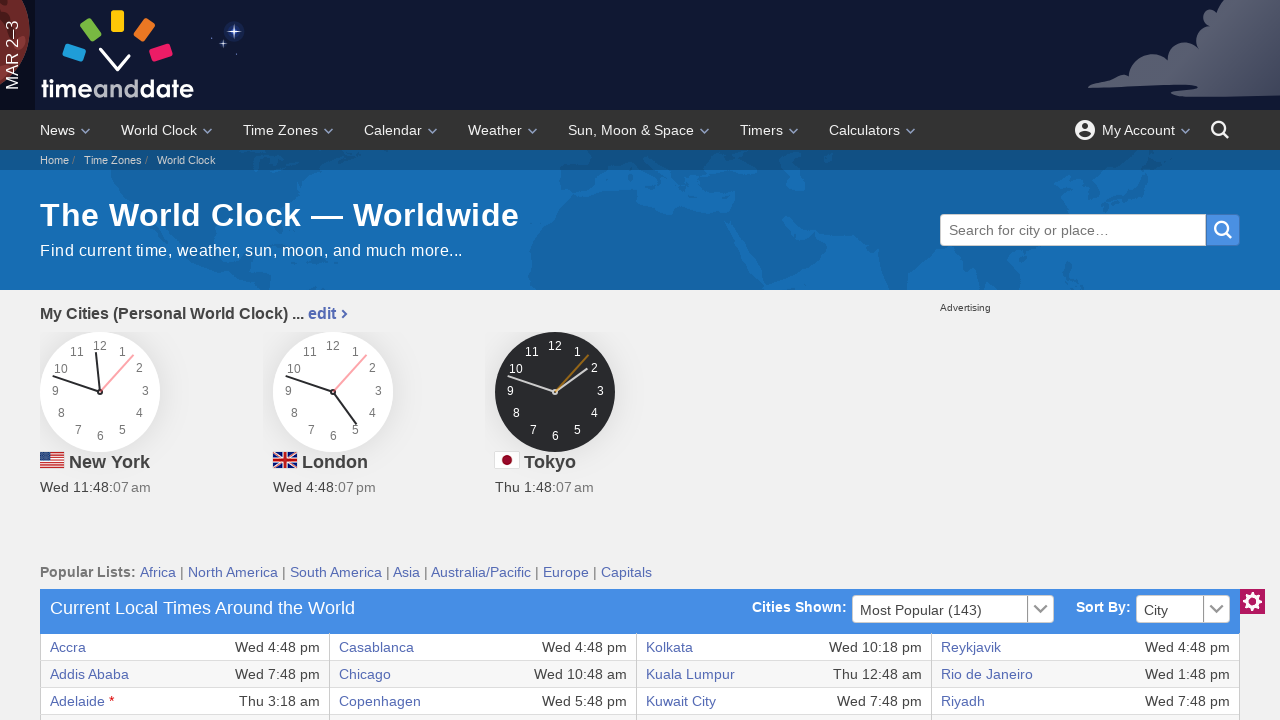

Extracted cell content: Wed 1:48 pm
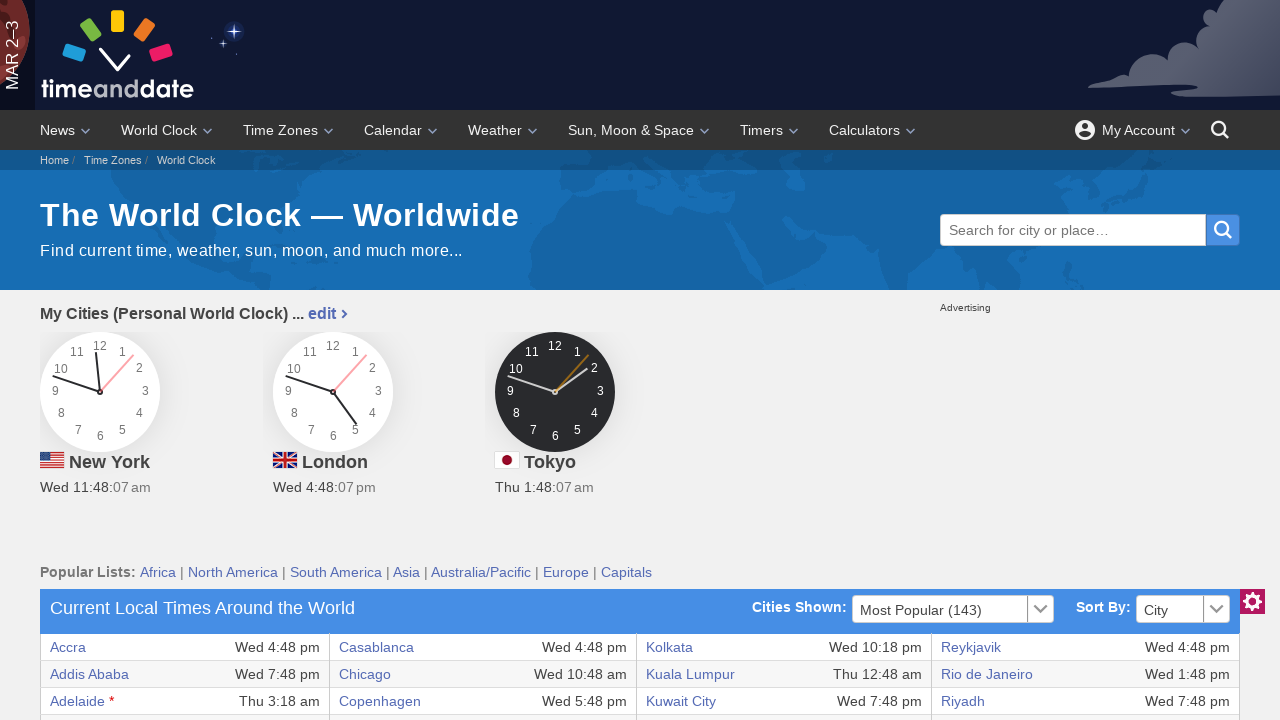

Retrieved cells from table row
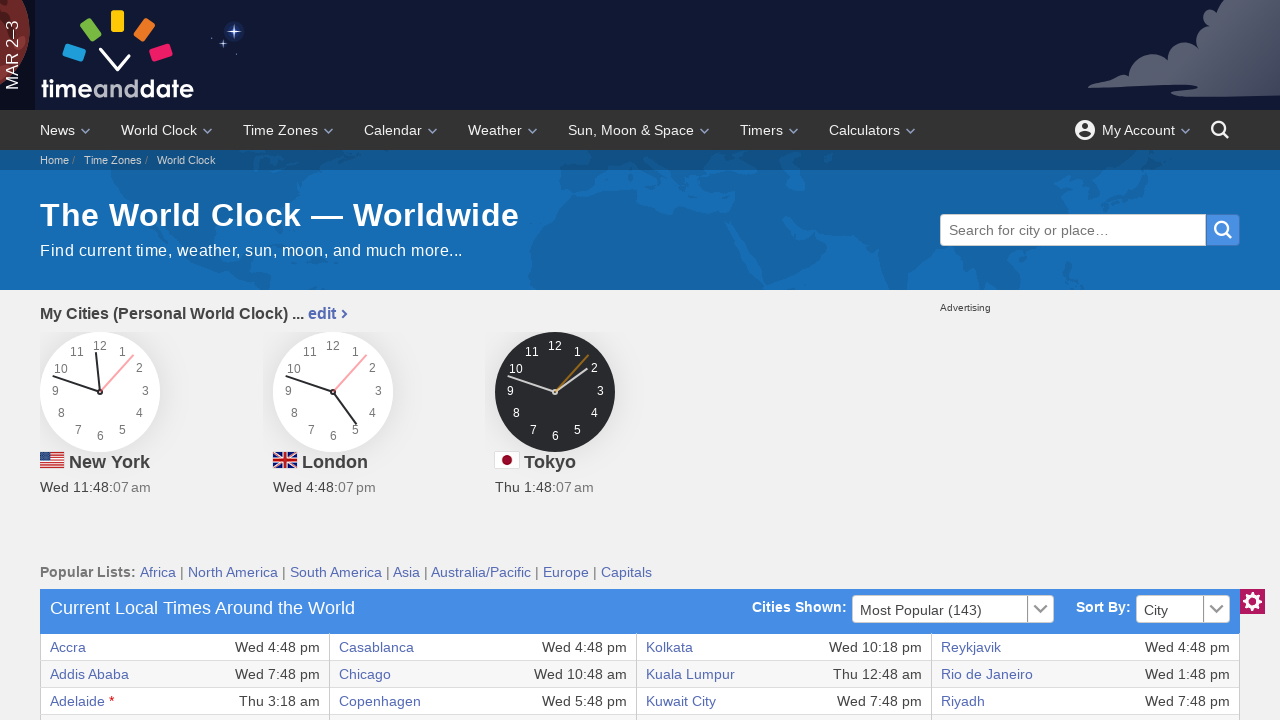

Extracted cell content: Ankara
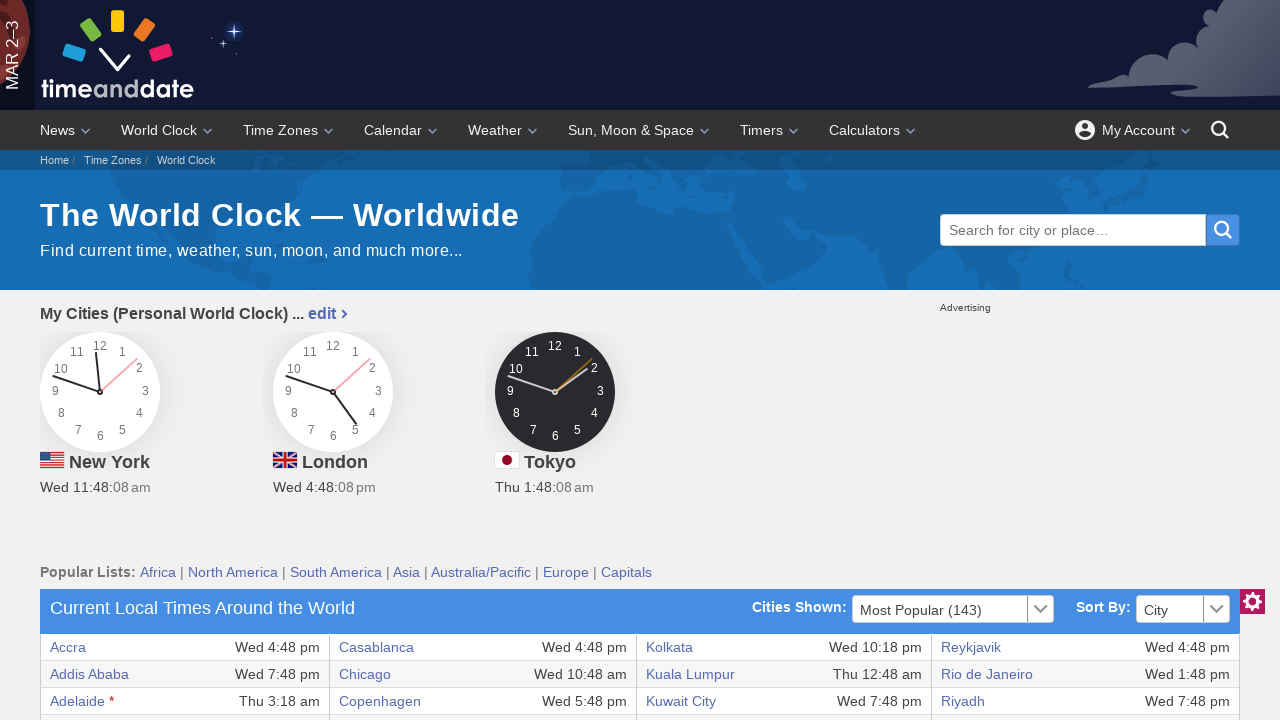

Extracted cell content: Wed 7:48 pm
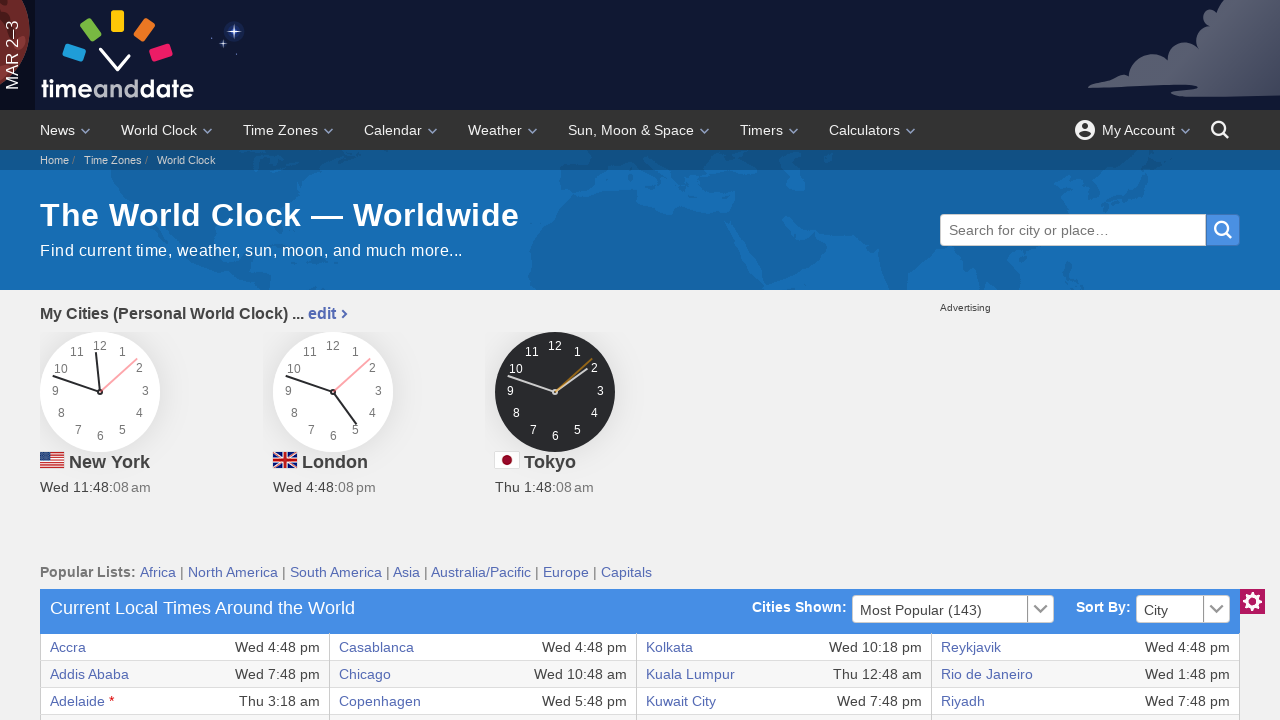

Extracted cell content: Doha
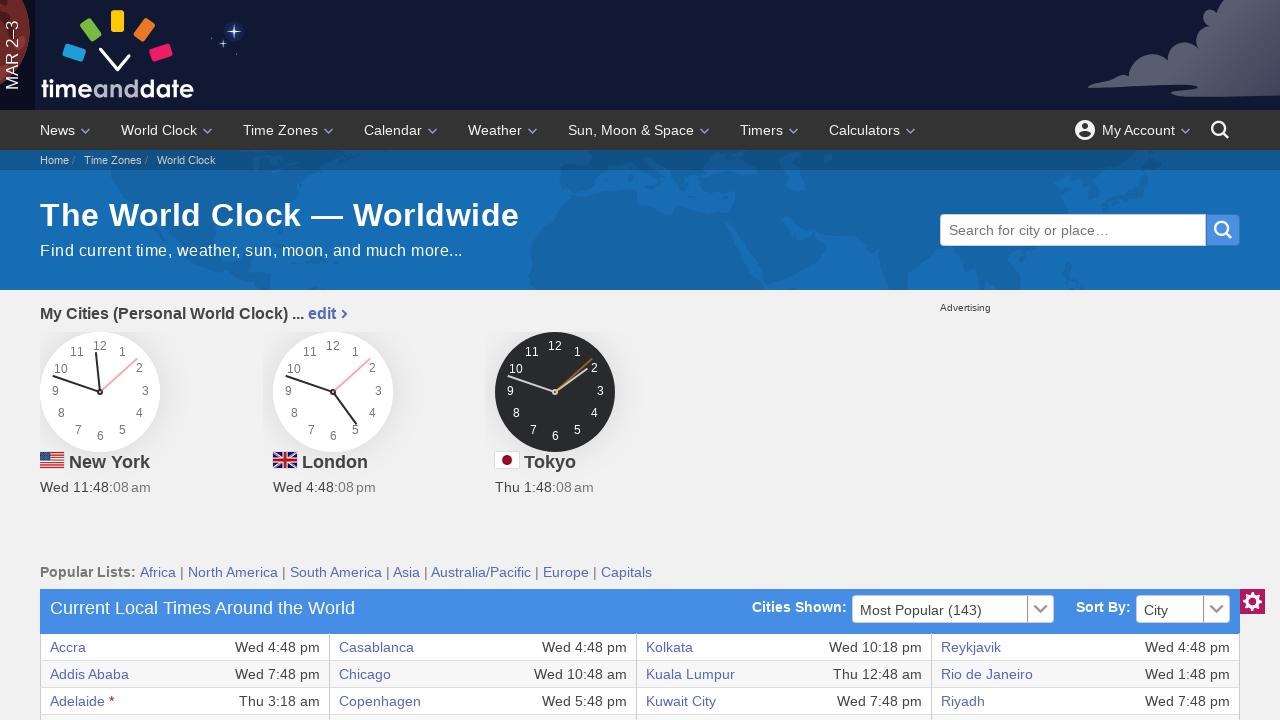

Extracted cell content: Wed 7:48 pm
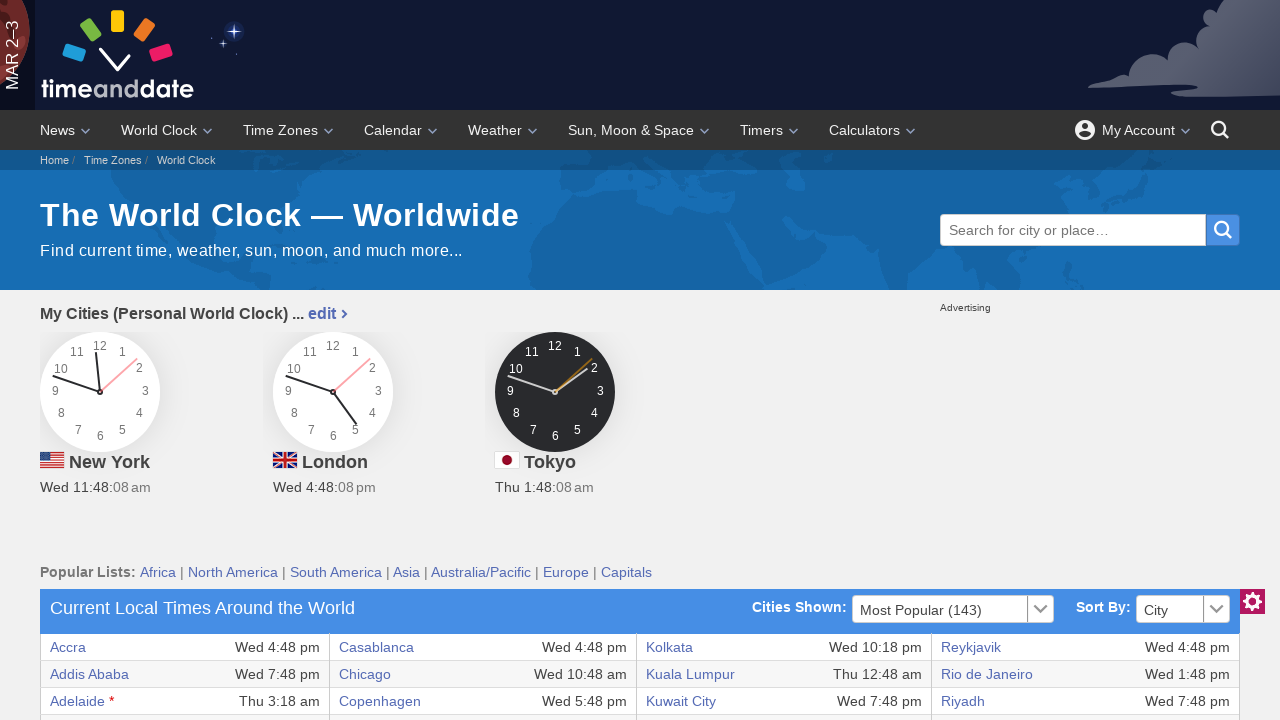

Extracted cell content: Lisbon
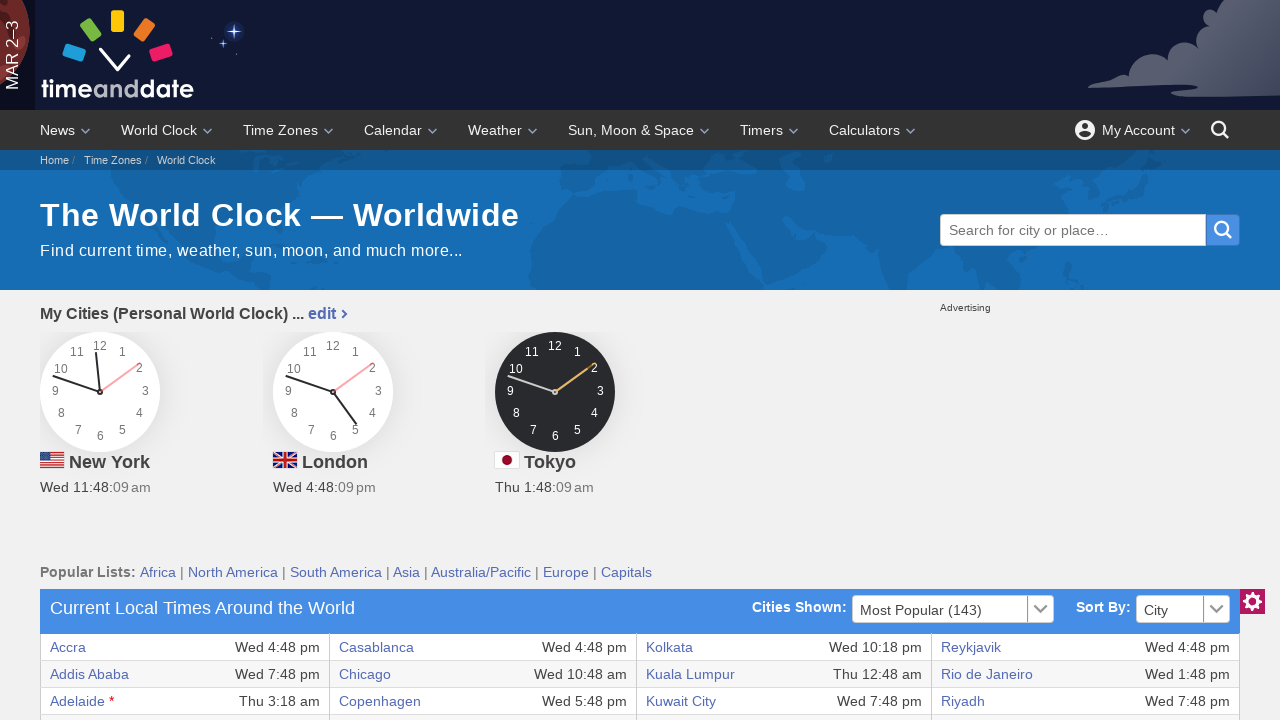

Extracted cell content: Wed 4:48 pm
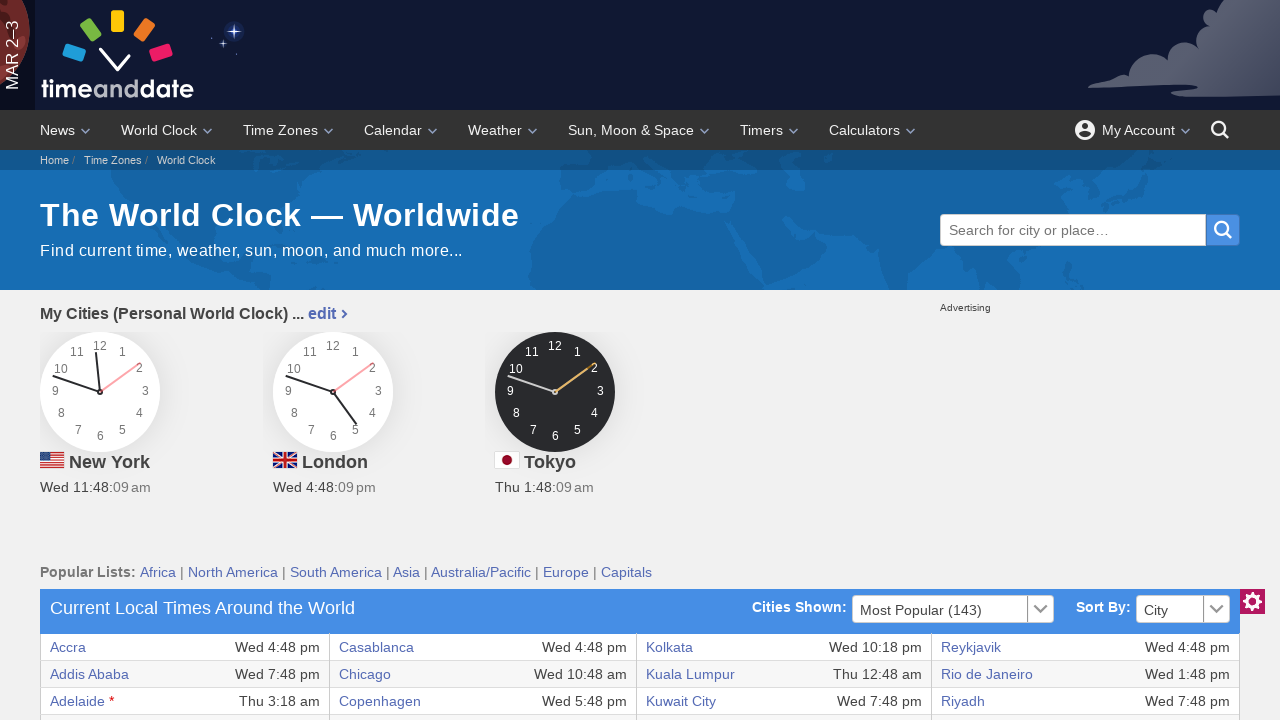

Extracted cell content: Santo Domingo
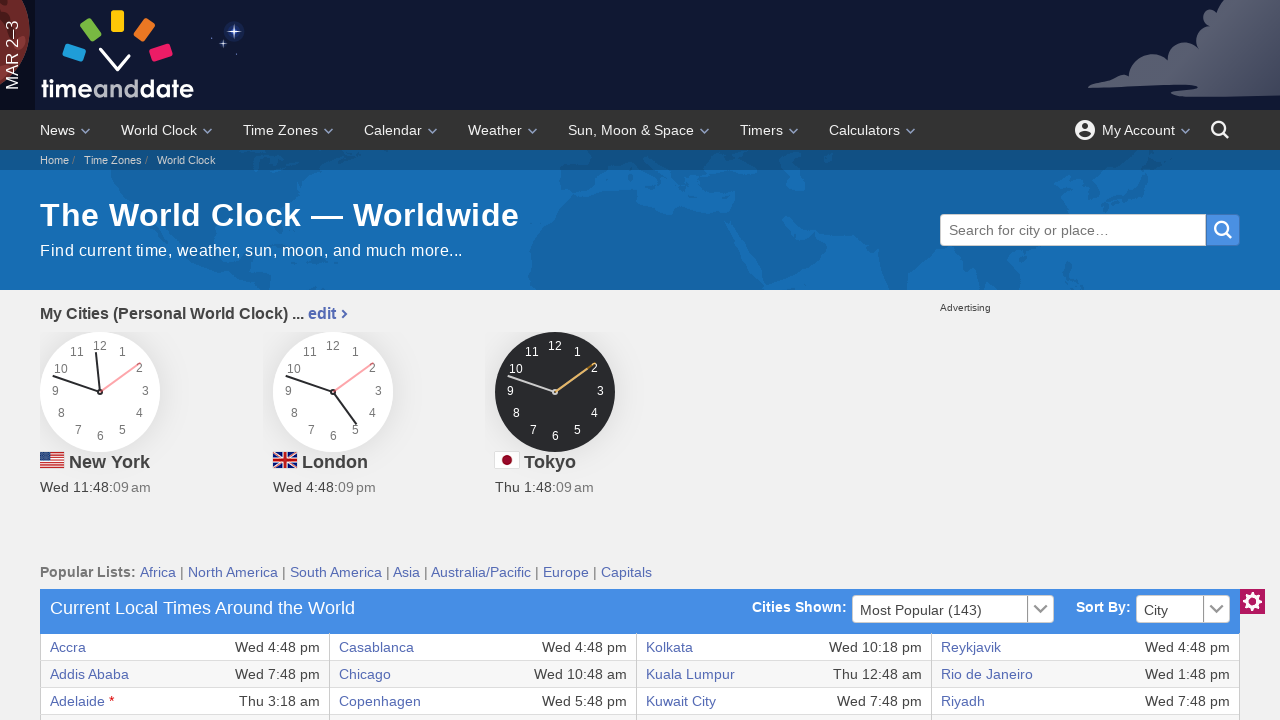

Extracted cell content: Wed 12:48 pm
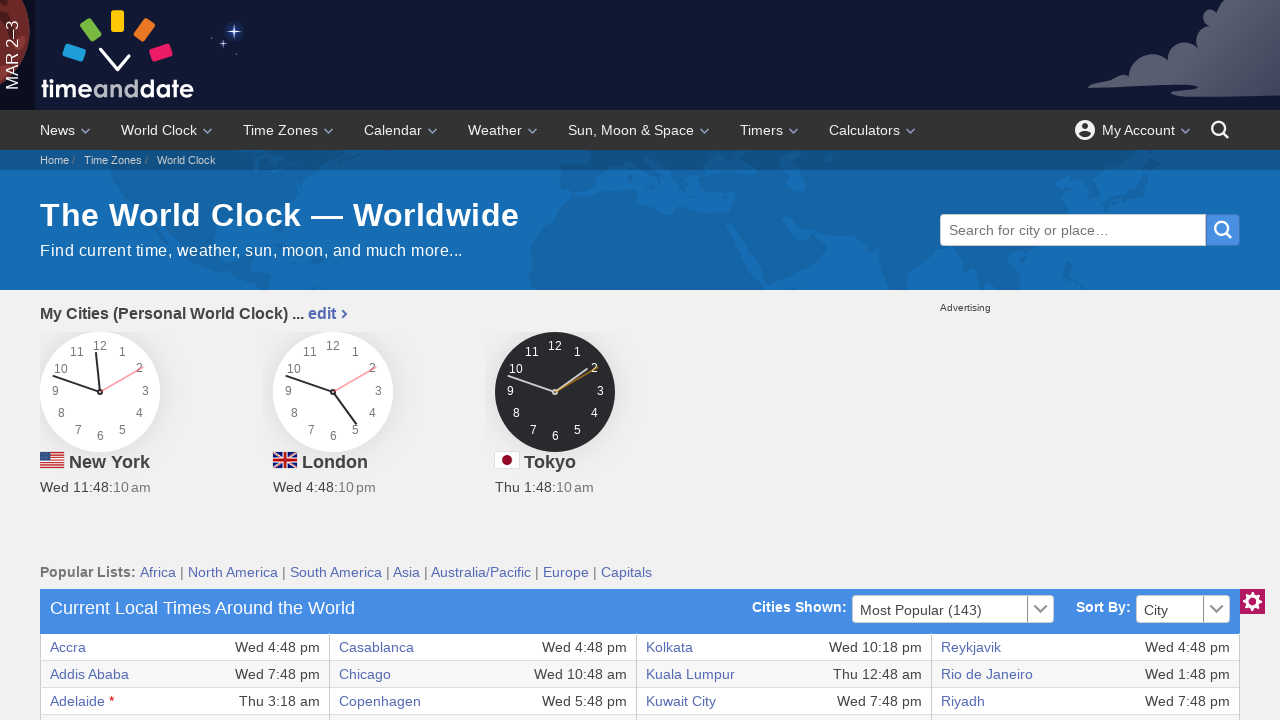

Retrieved cells from table row
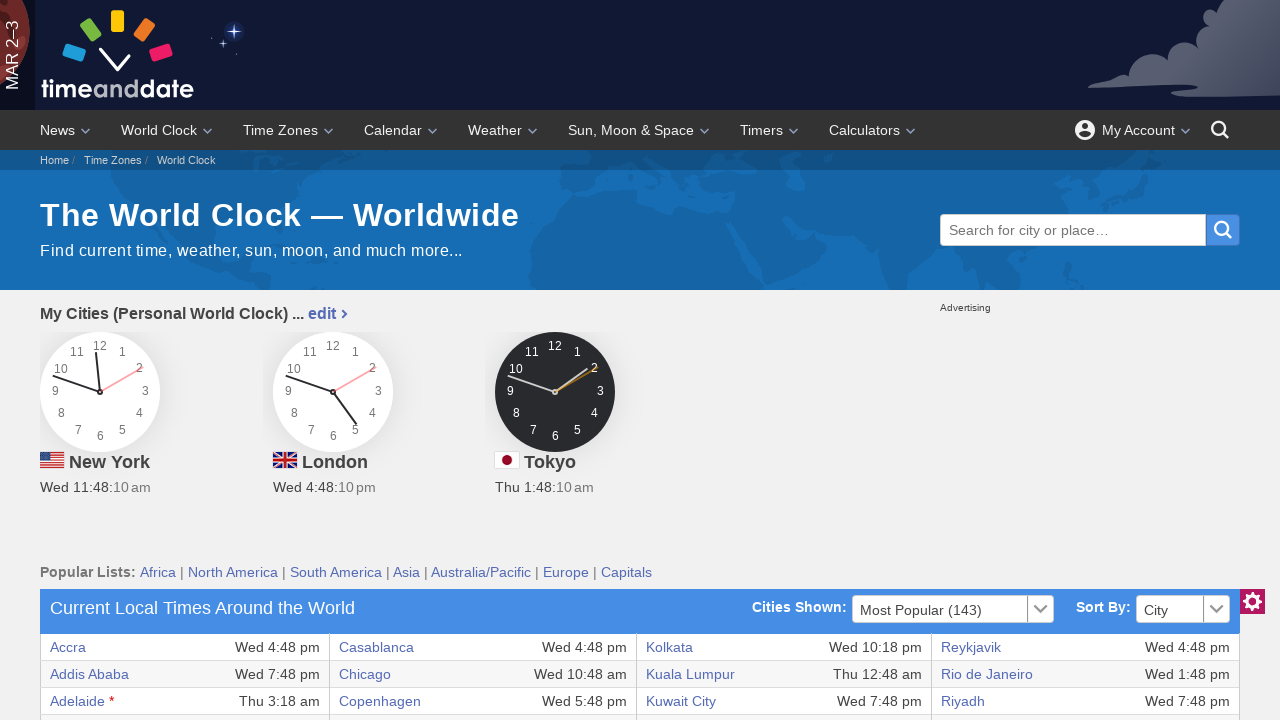

Extracted cell content: Antananarivo
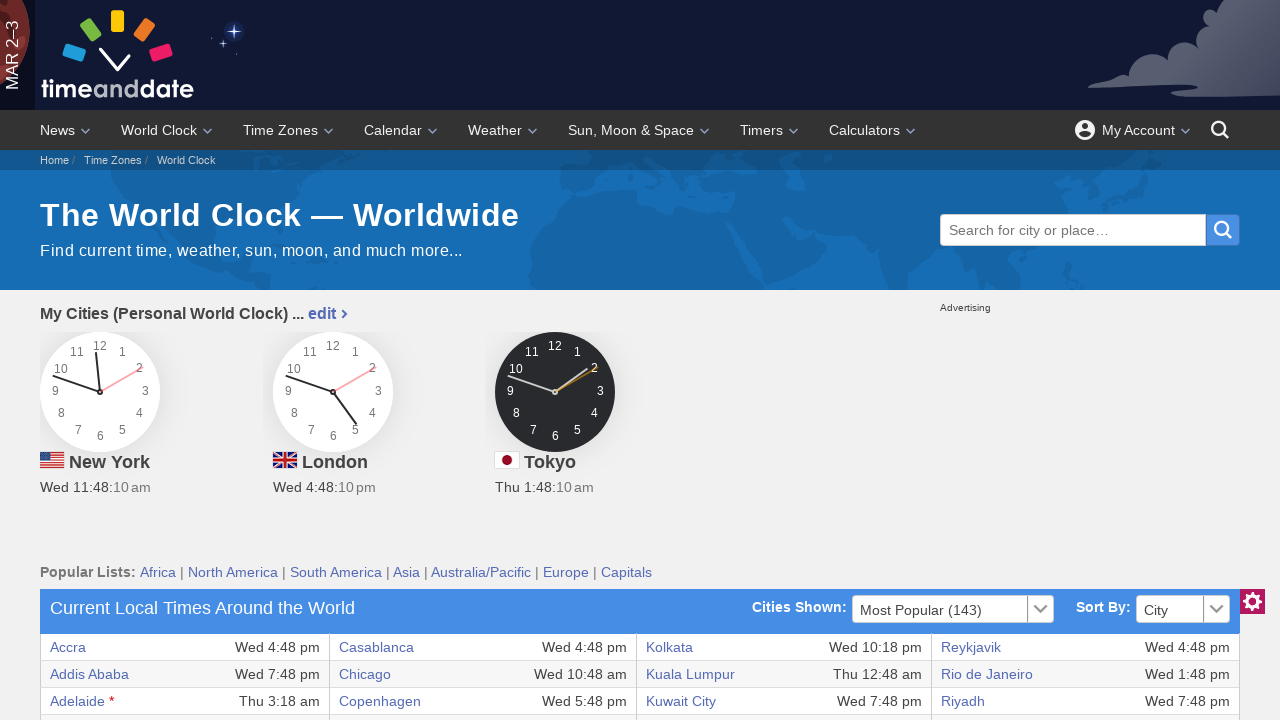

Extracted cell content: Wed 7:48 pm
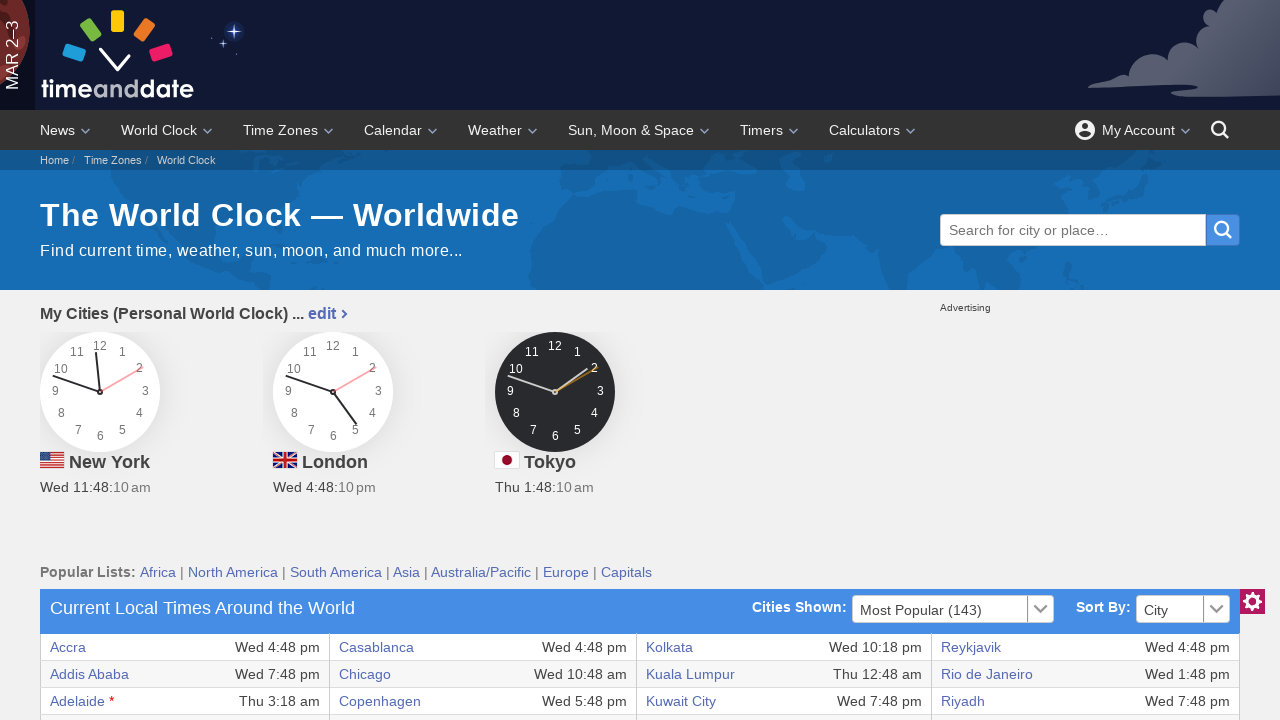

Extracted cell content: Dubai
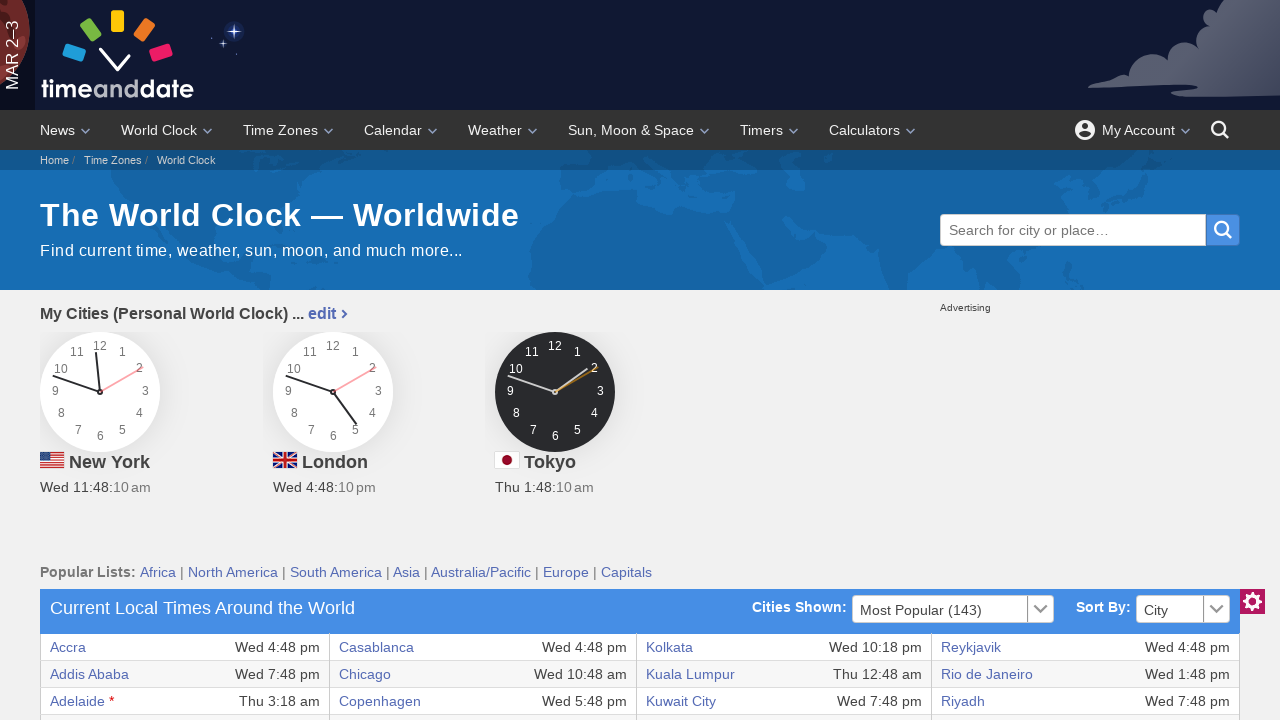

Extracted cell content: Wed 8:48 pm
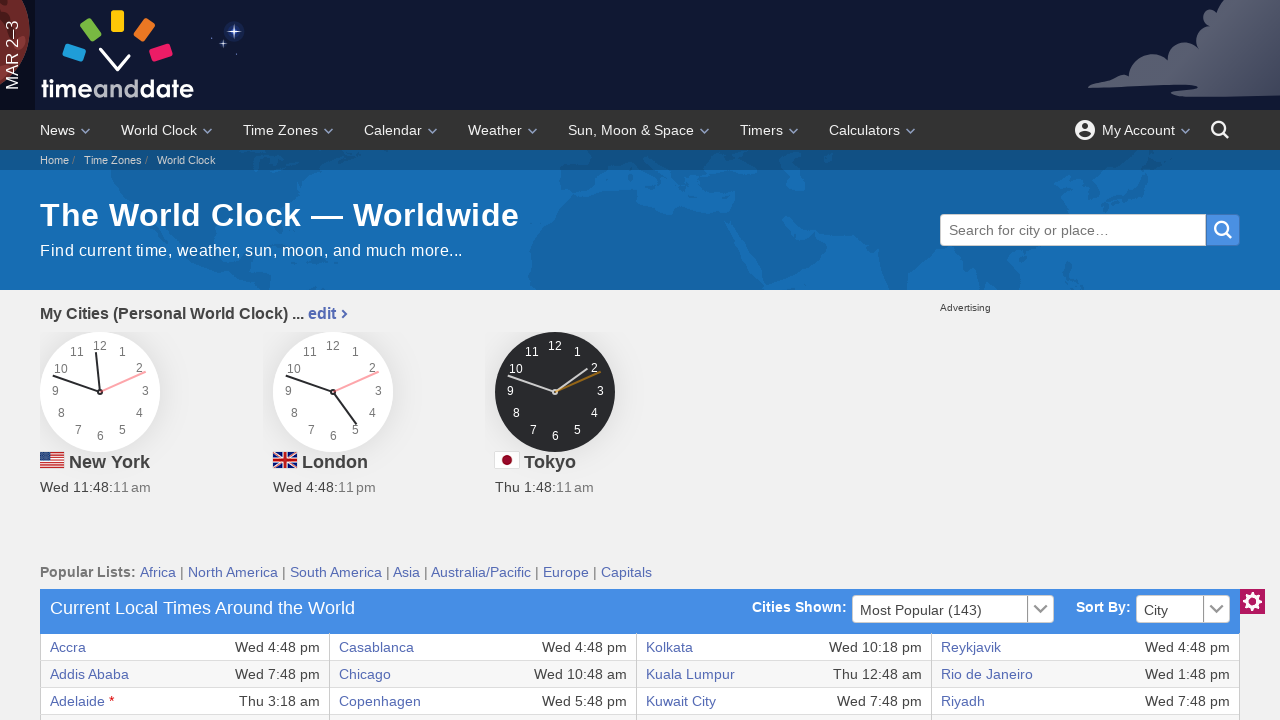

Extracted cell content: London
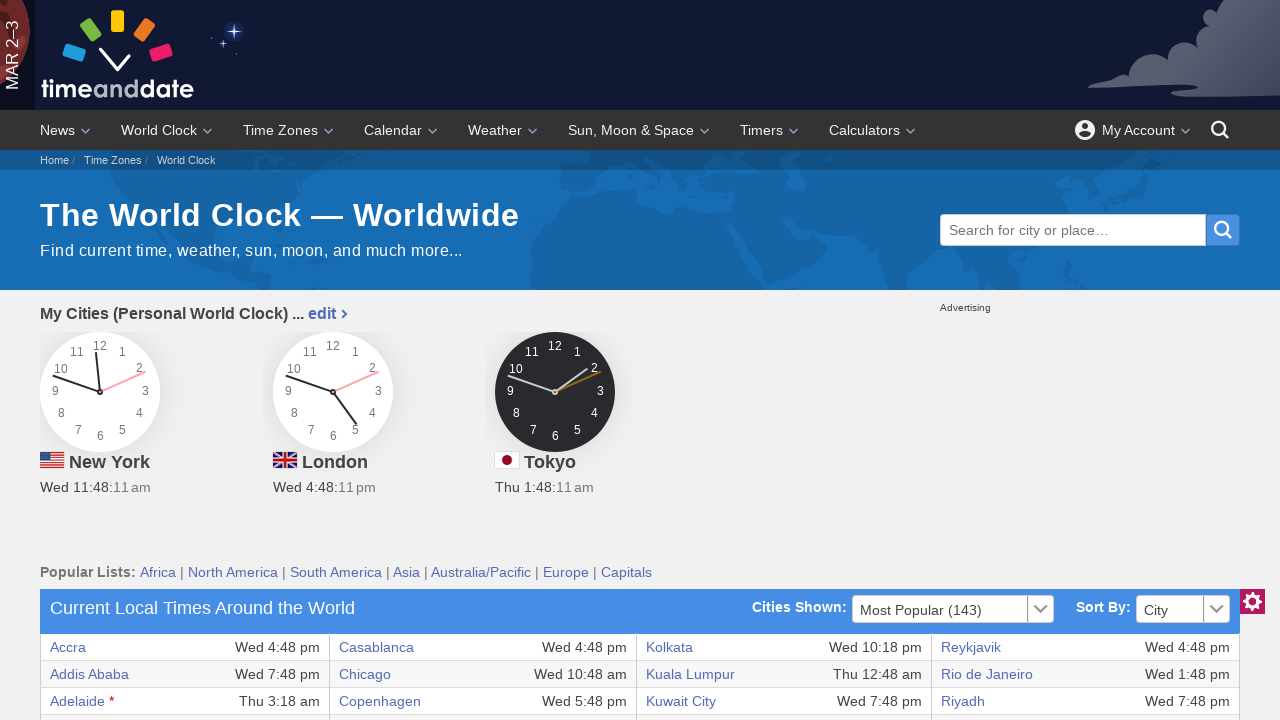

Extracted cell content: Wed 4:48 pm
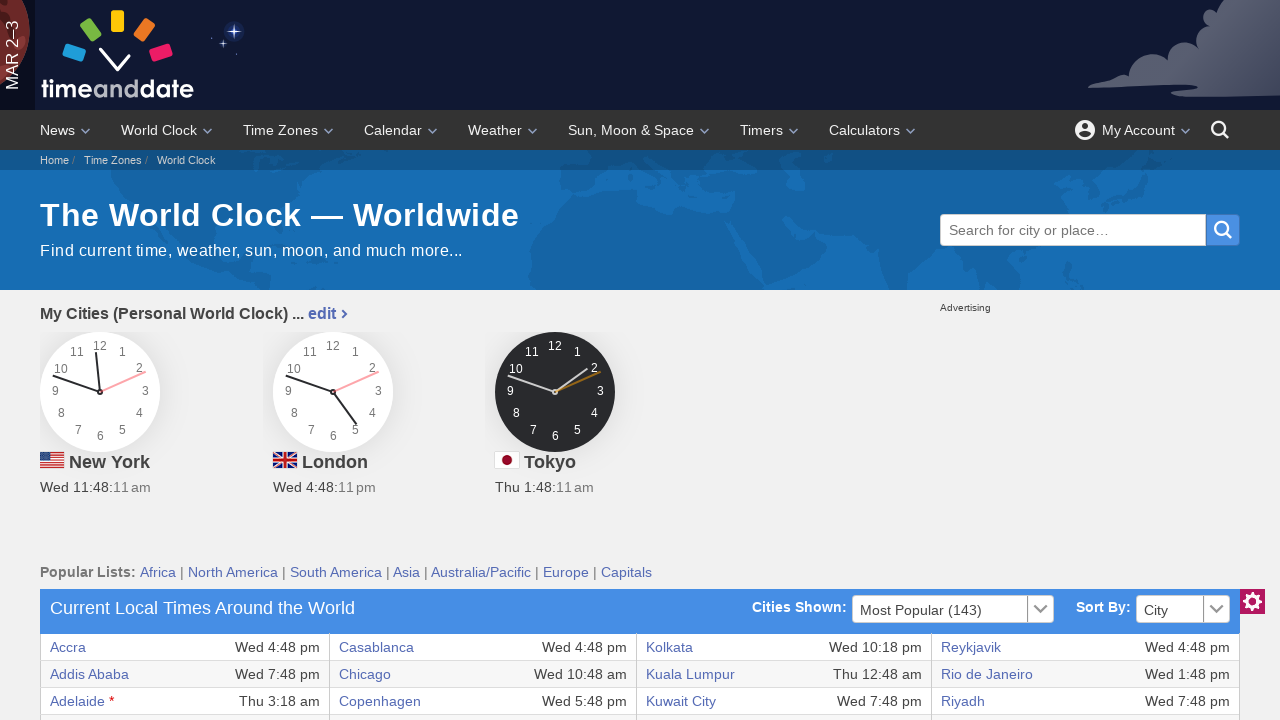

Extracted cell content: São Paulo
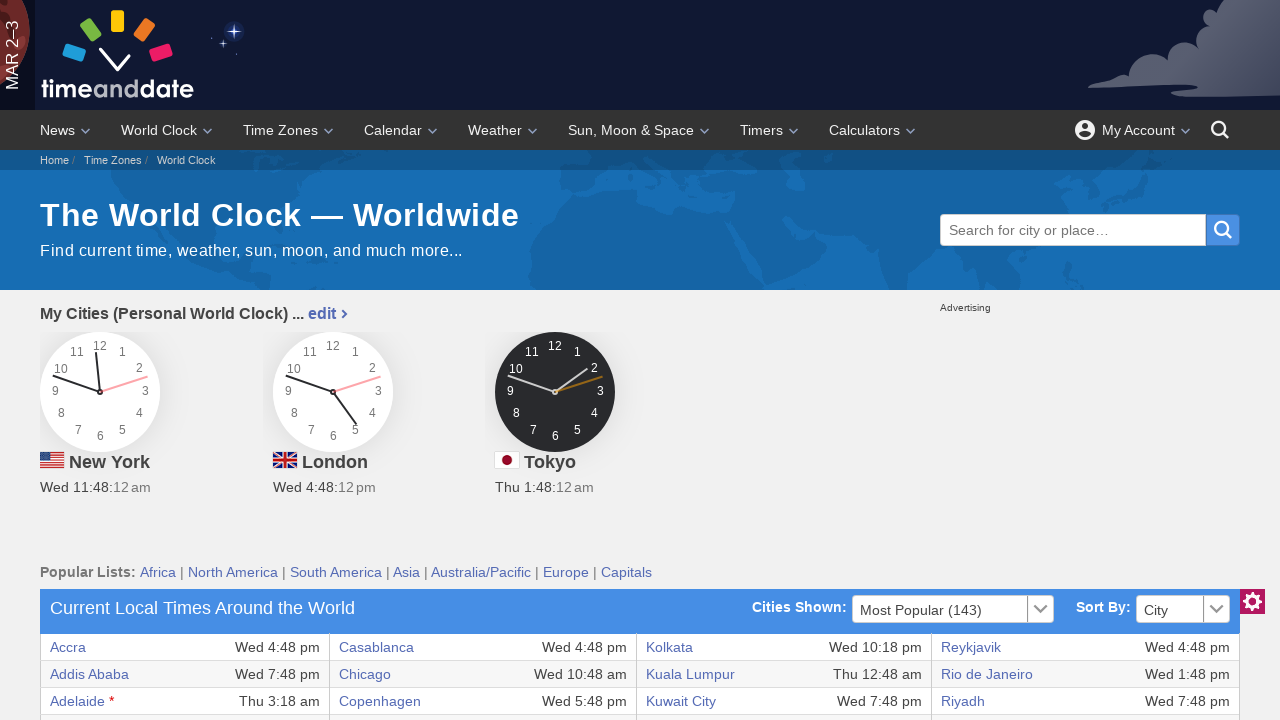

Extracted cell content: Wed 1:48 pm
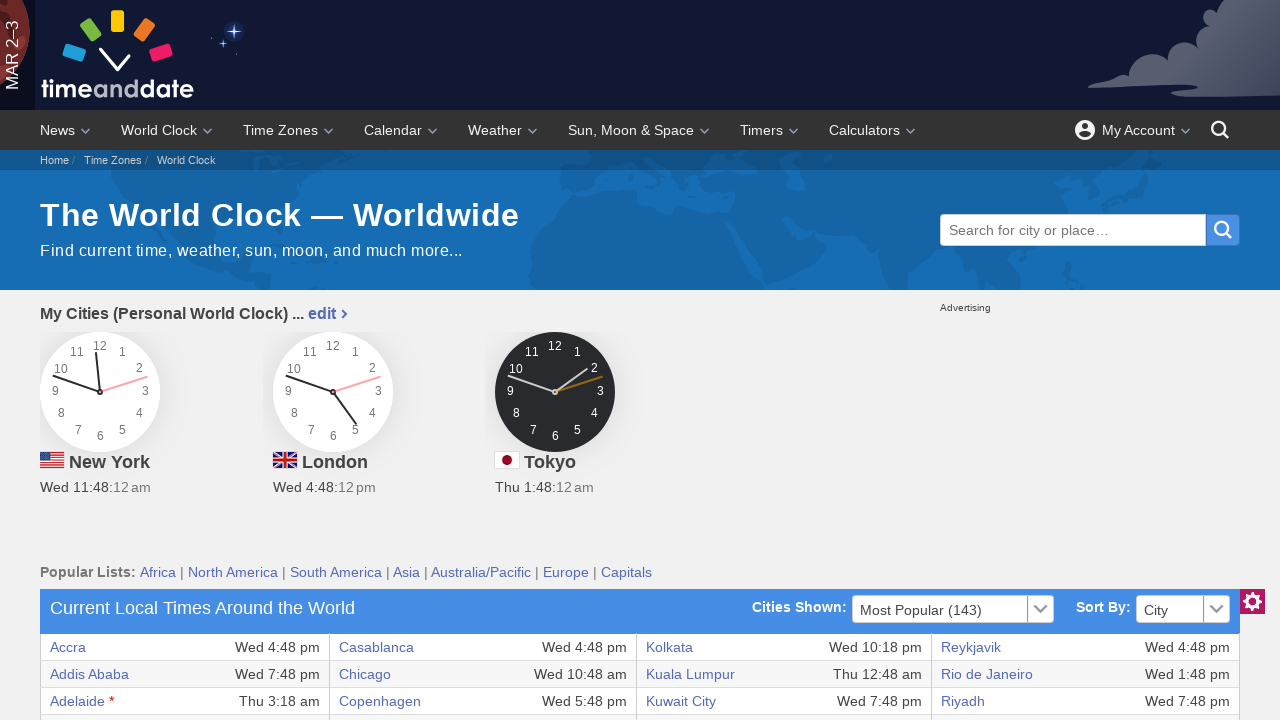

Retrieved cells from table row
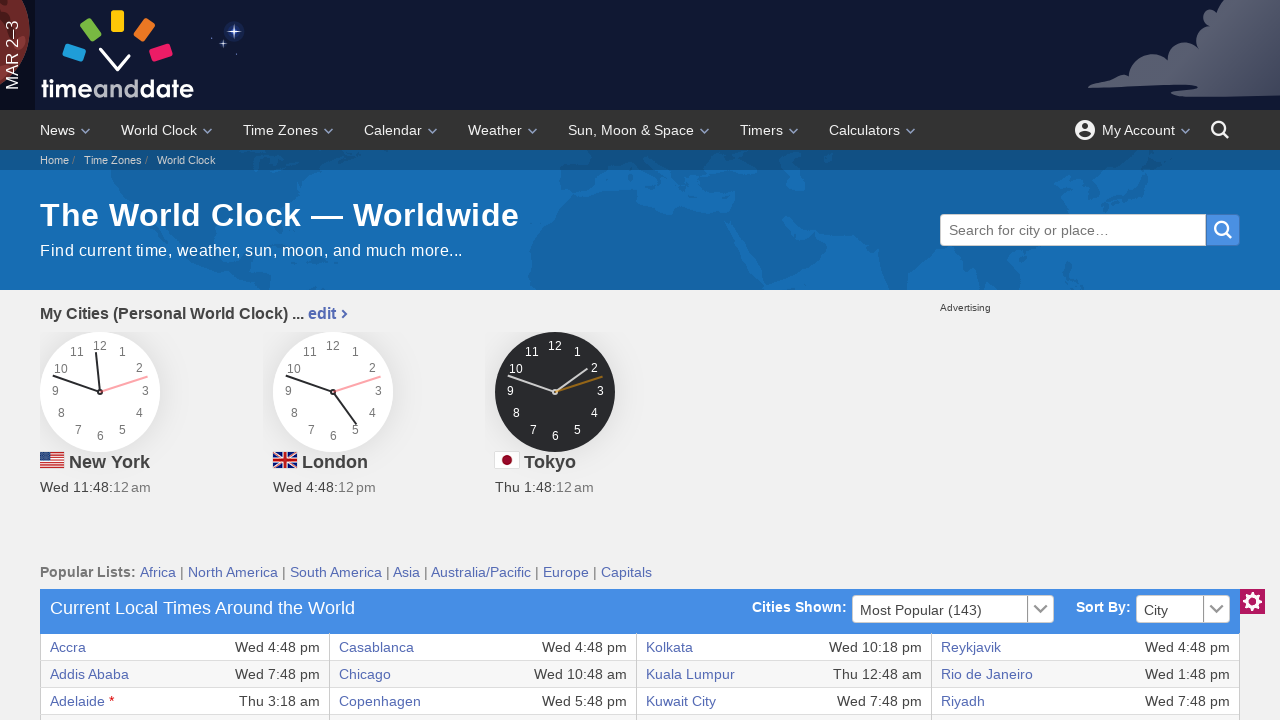

Extracted cell content: Asuncion
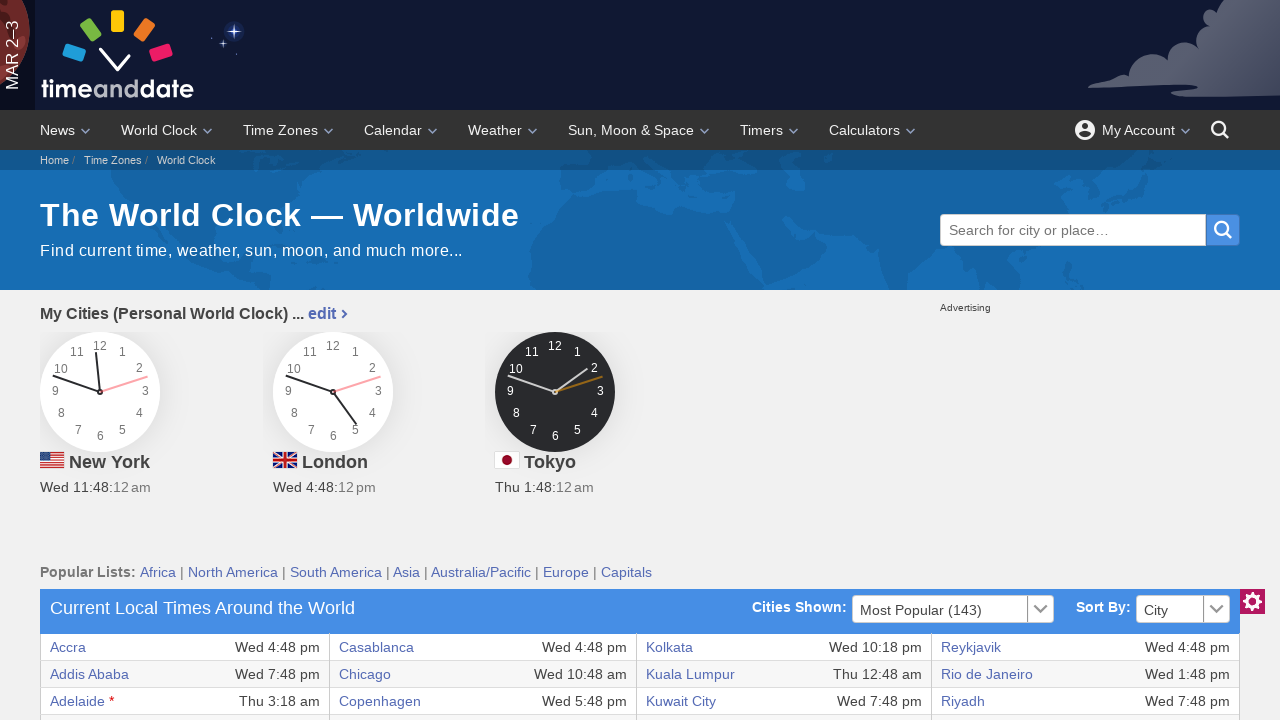

Extracted cell content: Wed 1:48 pm
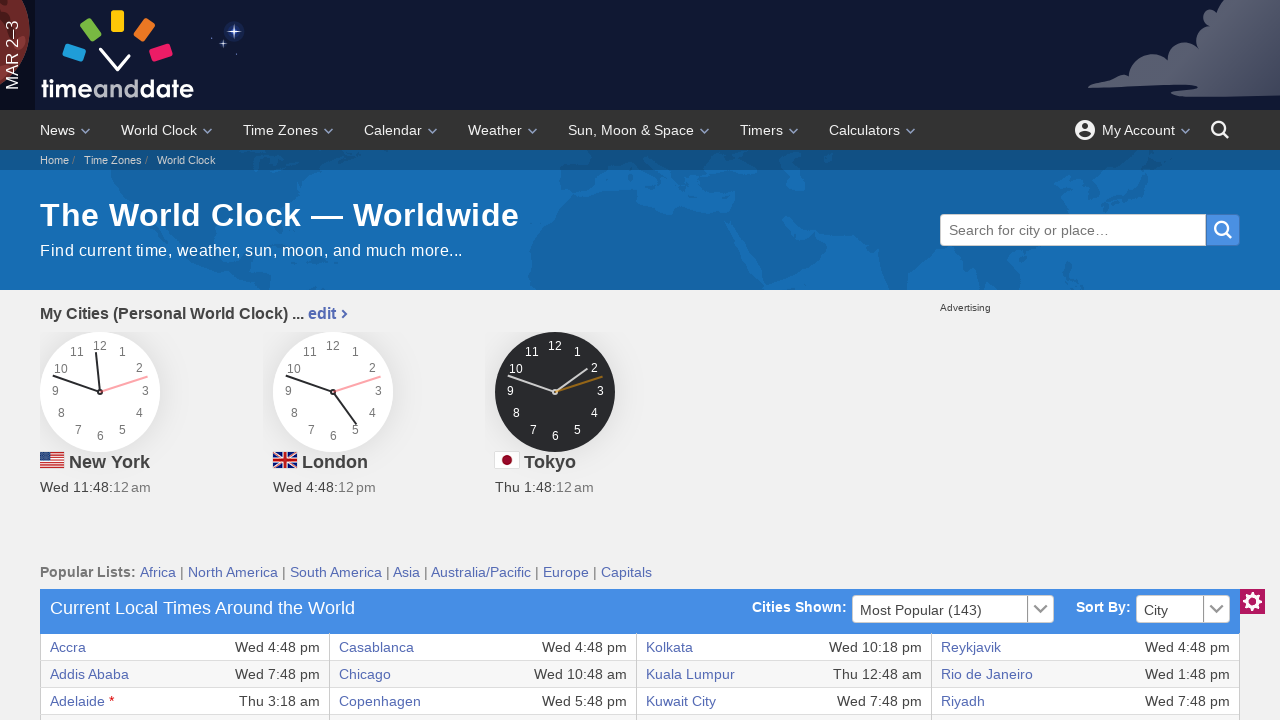

Extracted cell content: Dublin
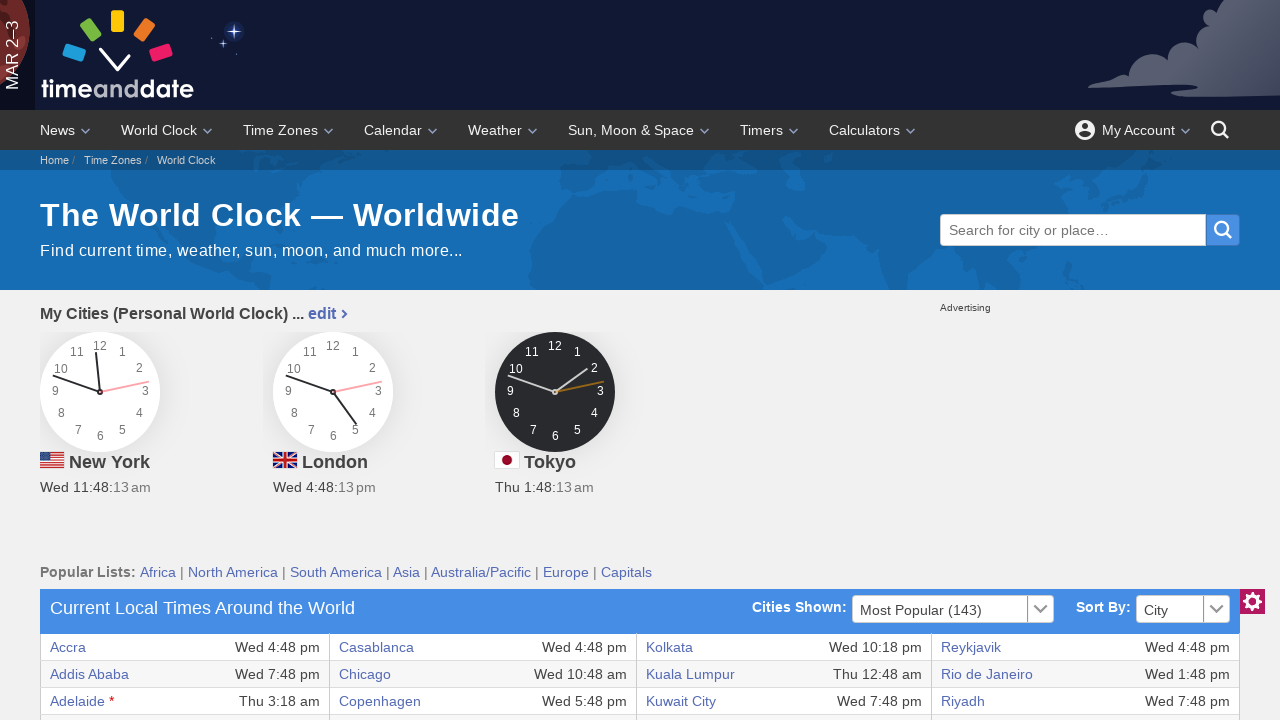

Extracted cell content: Wed 4:48 pm
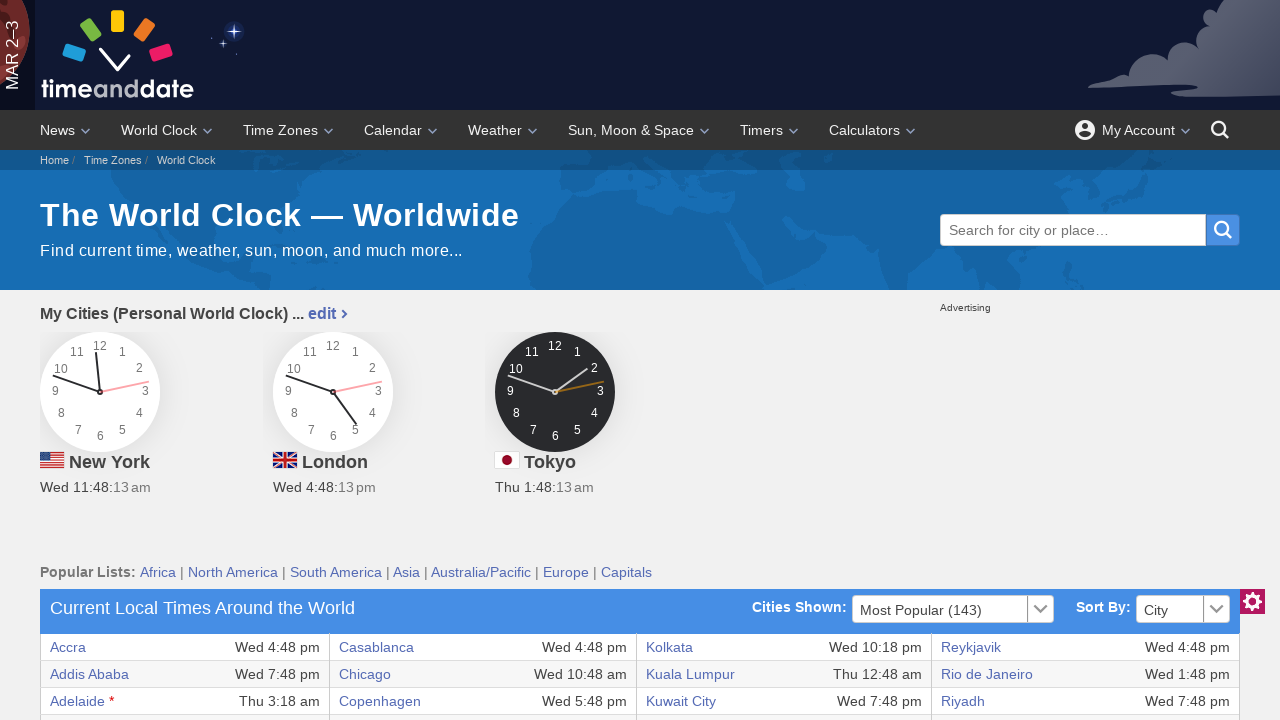

Extracted cell content: Los Angeles
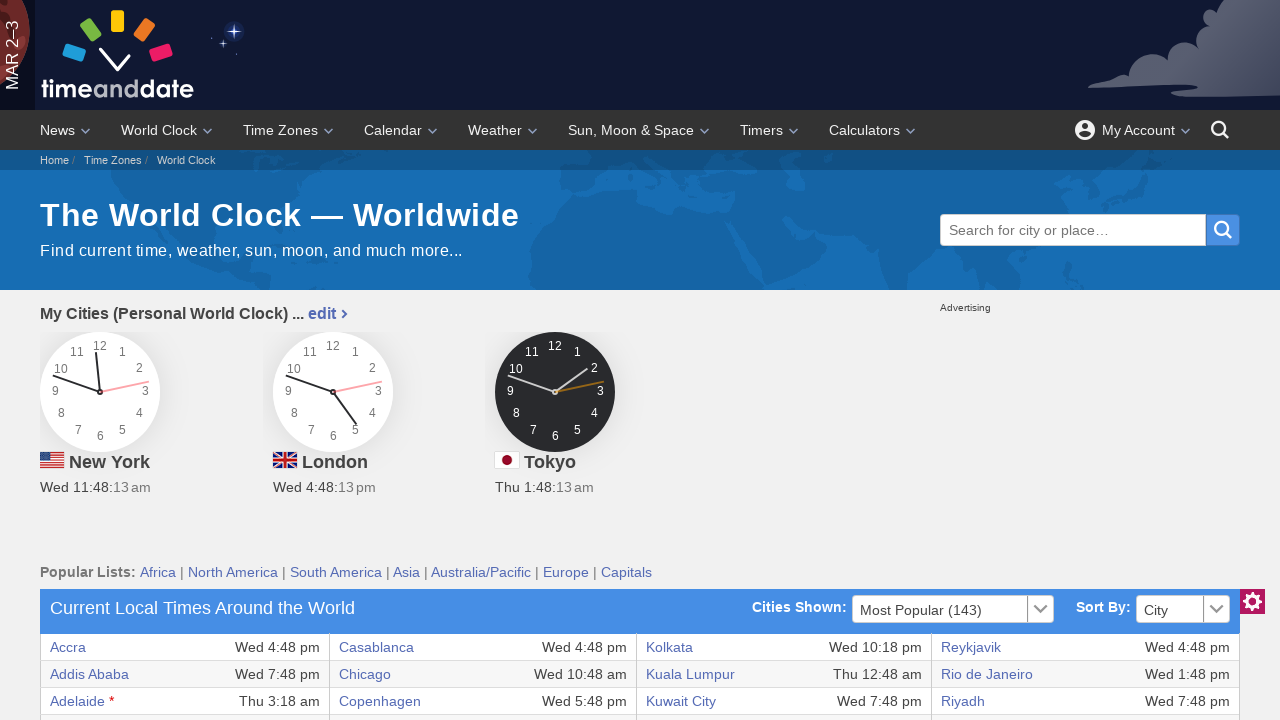

Extracted cell content: Wed 8:48 am
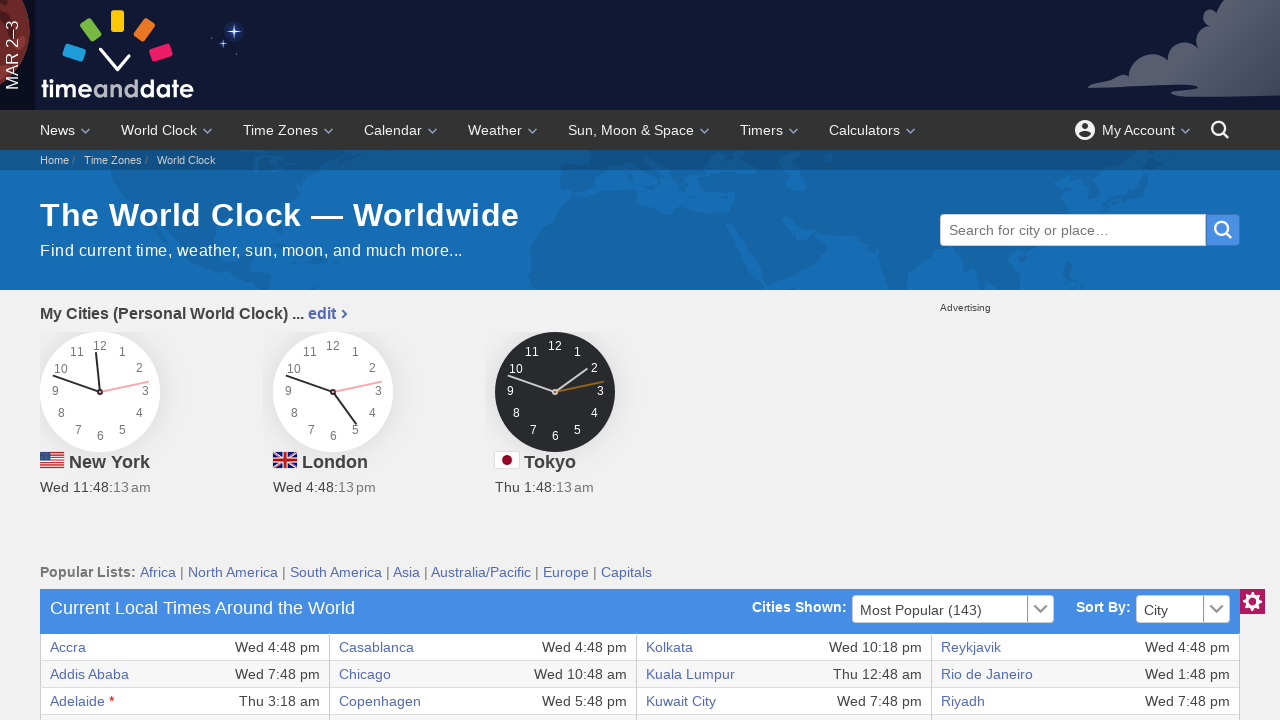

Extracted cell content: Seattle
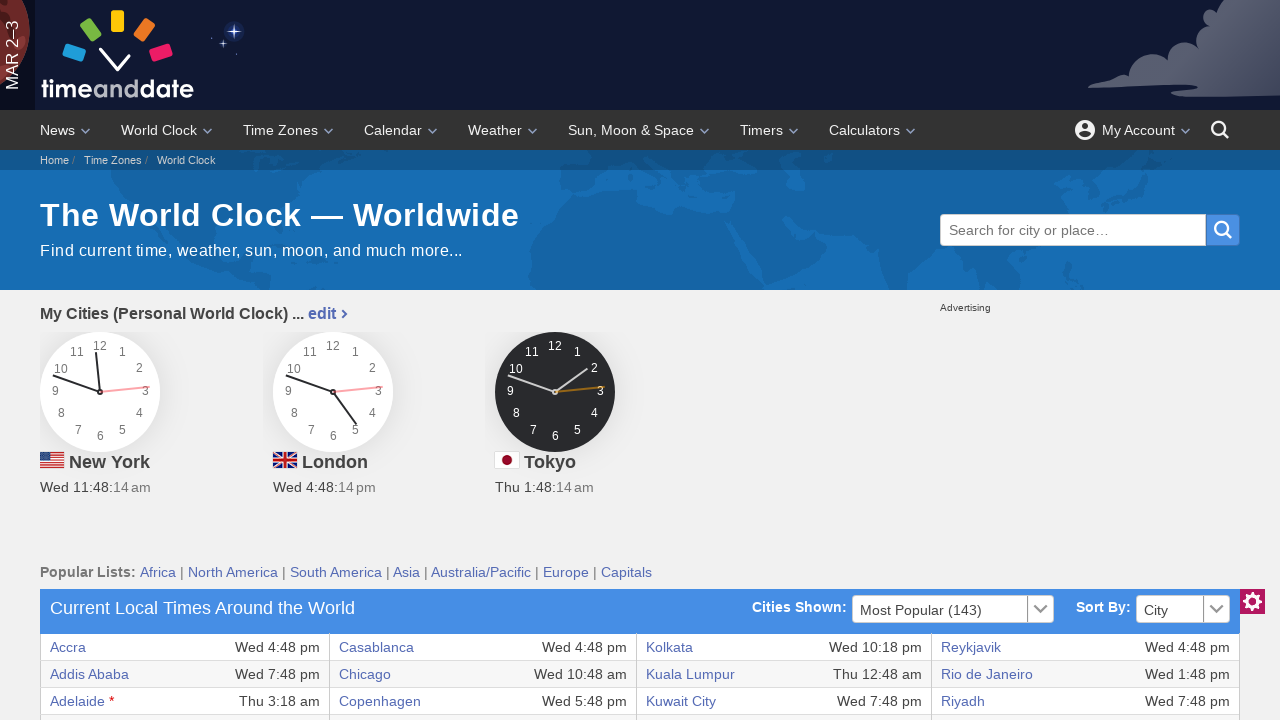

Extracted cell content: Wed 8:48 am
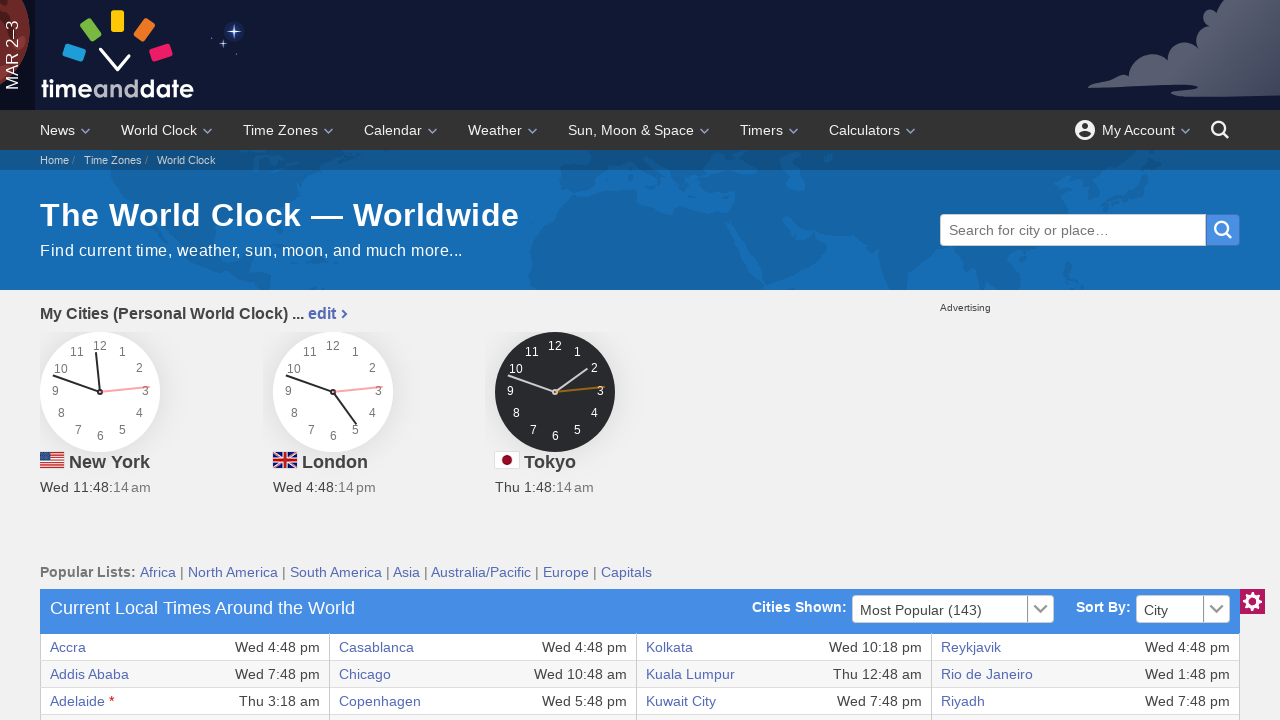

Retrieved cells from table row
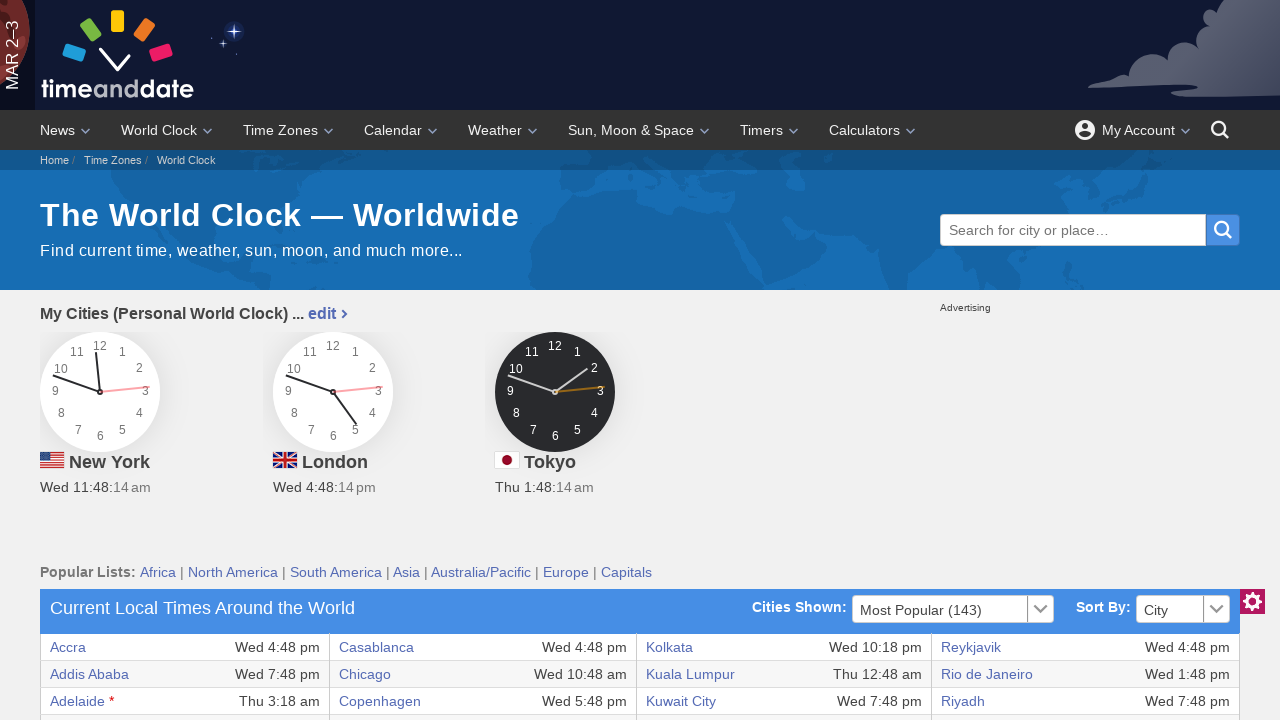

Extracted cell content: Athens
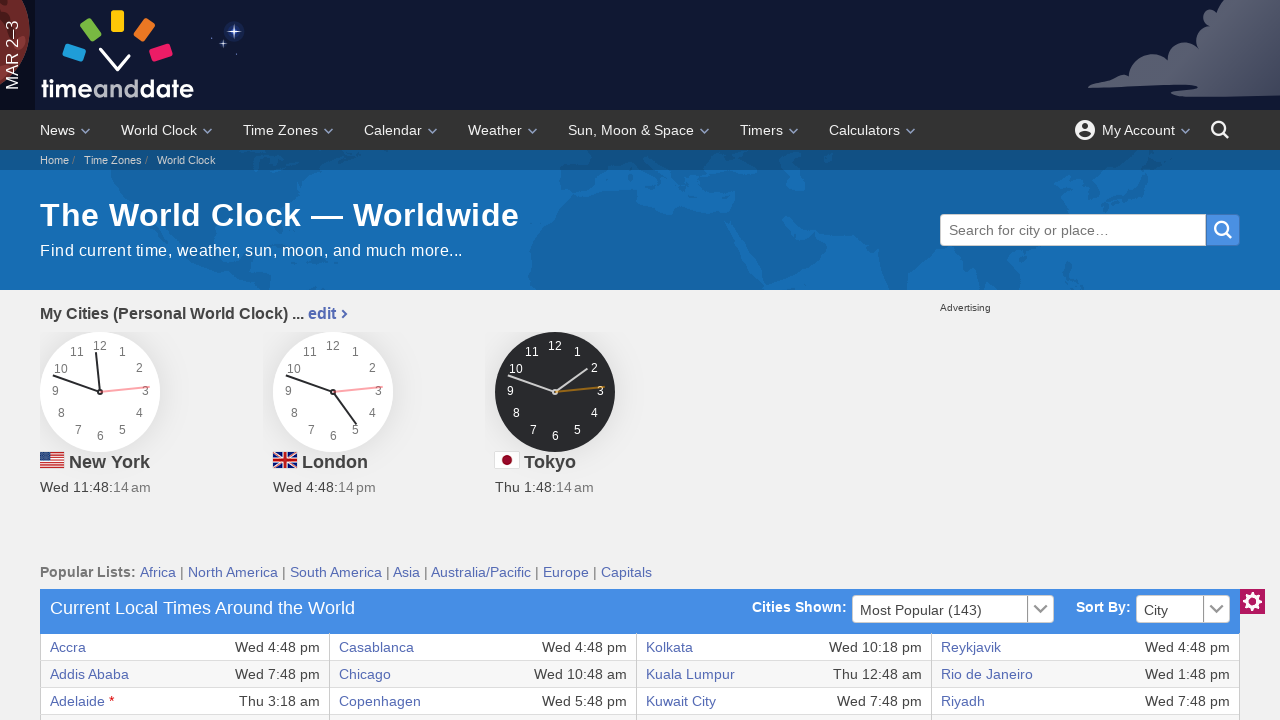

Extracted cell content: Wed 6:48 pm
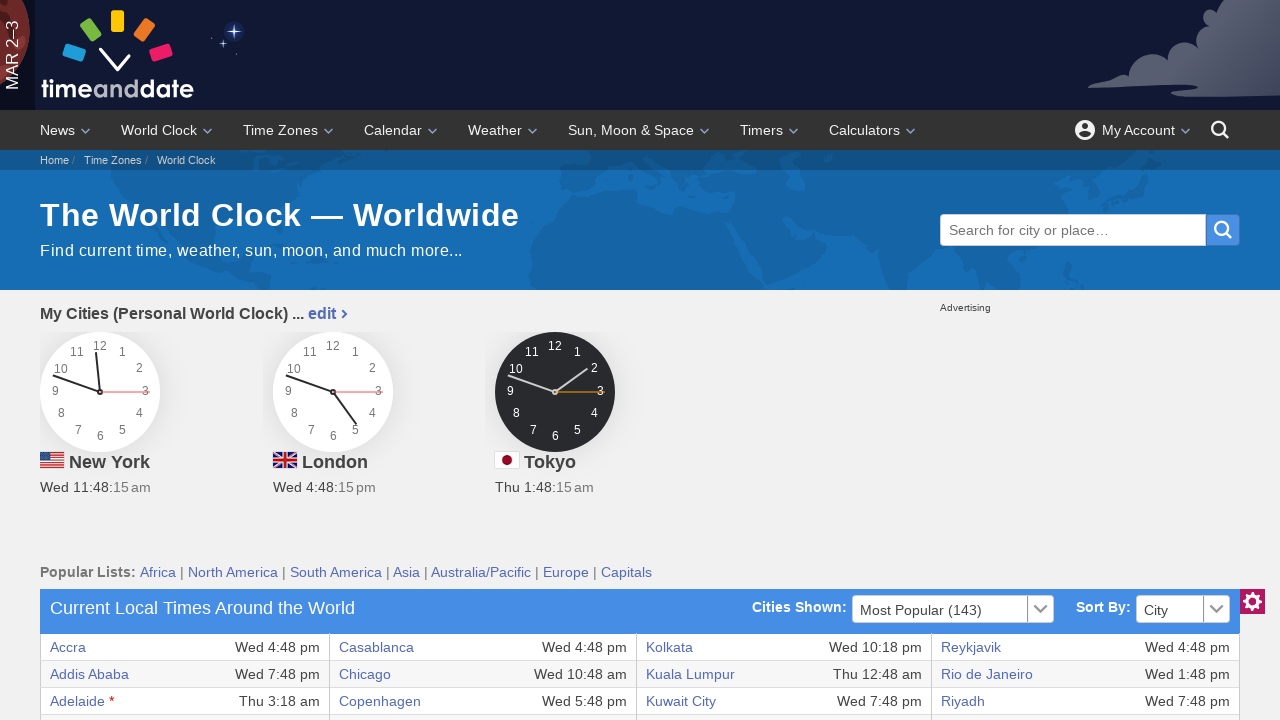

Extracted cell content: Edmonton
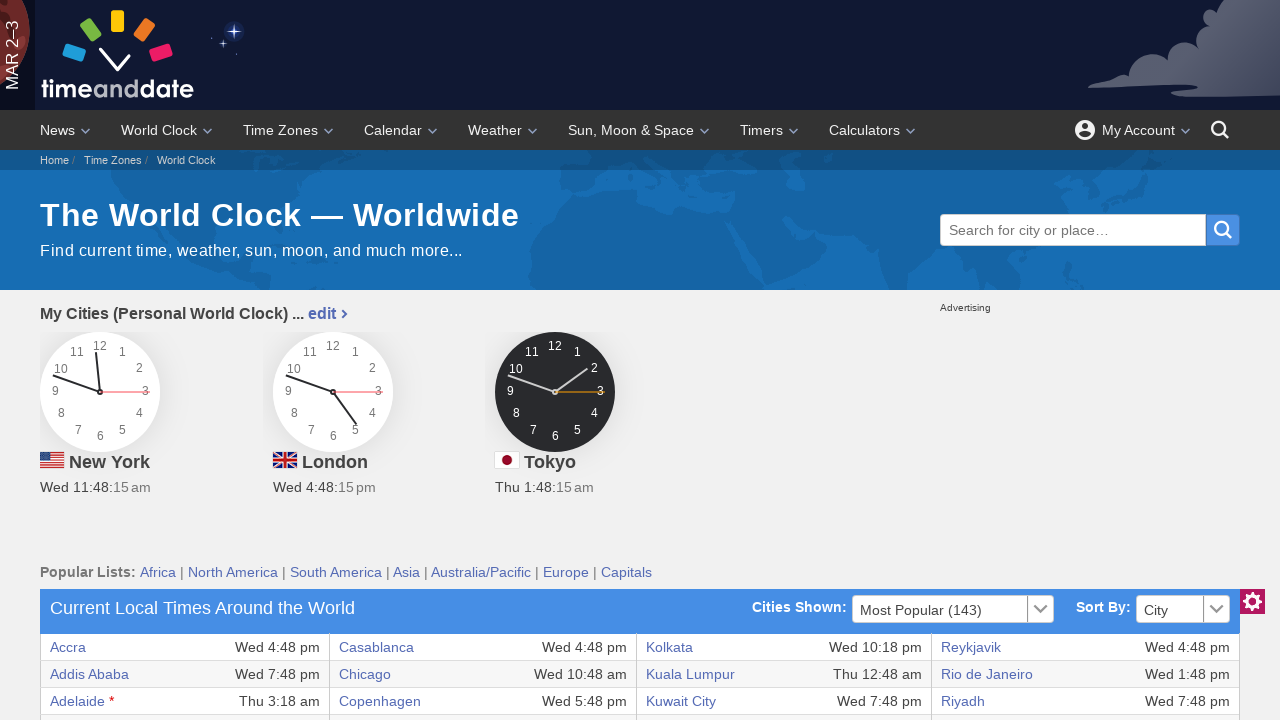

Extracted cell content: Wed 9:48 am
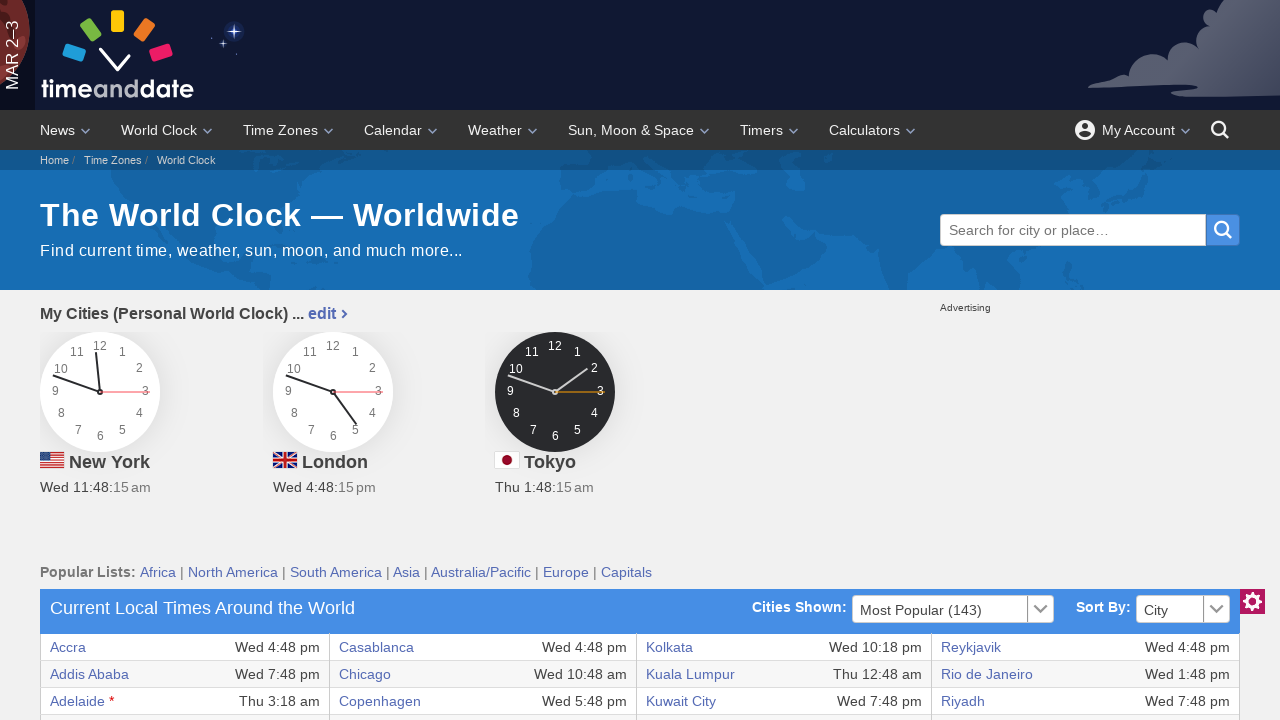

Extracted cell content: Madrid
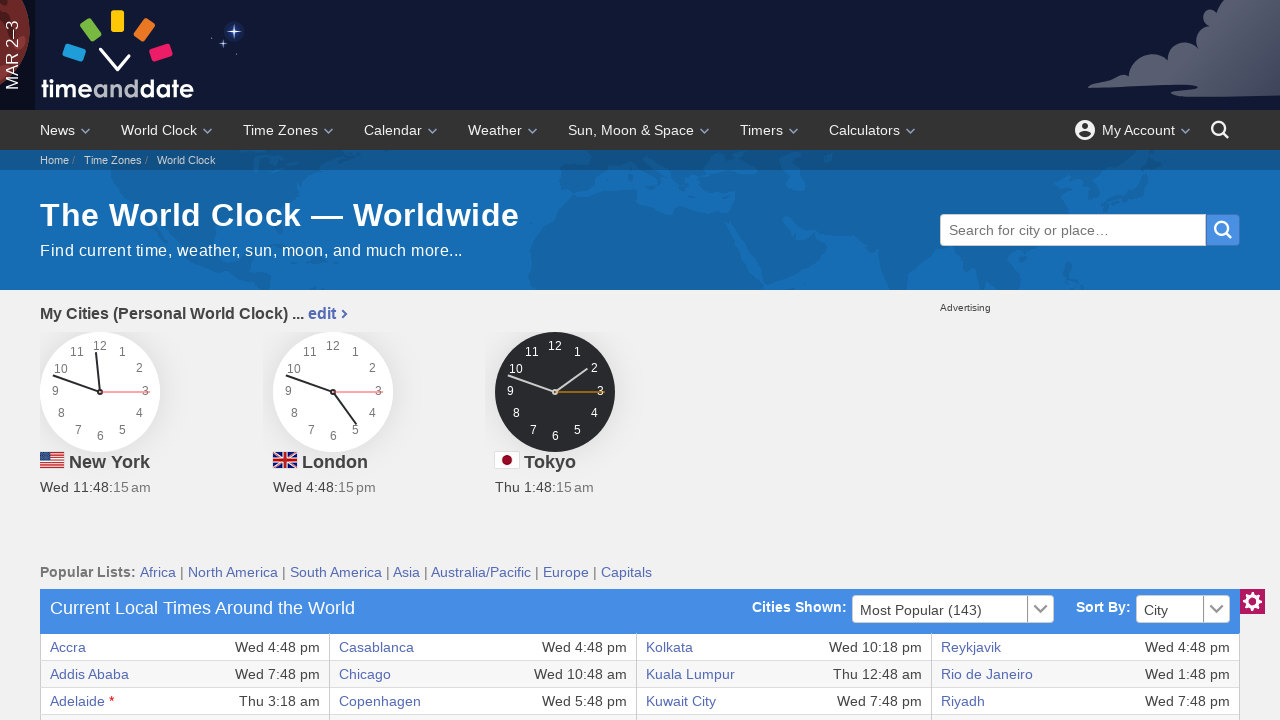

Extracted cell content: Wed 5:48 pm
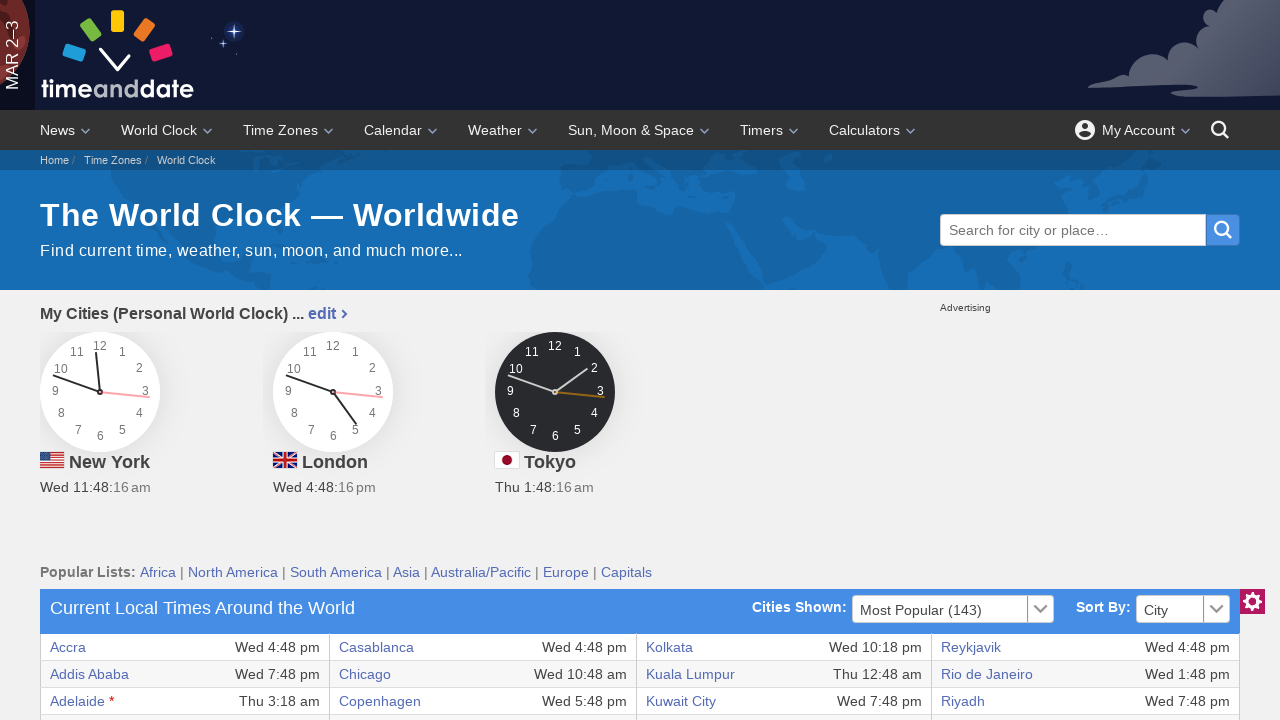

Extracted cell content: Seoul
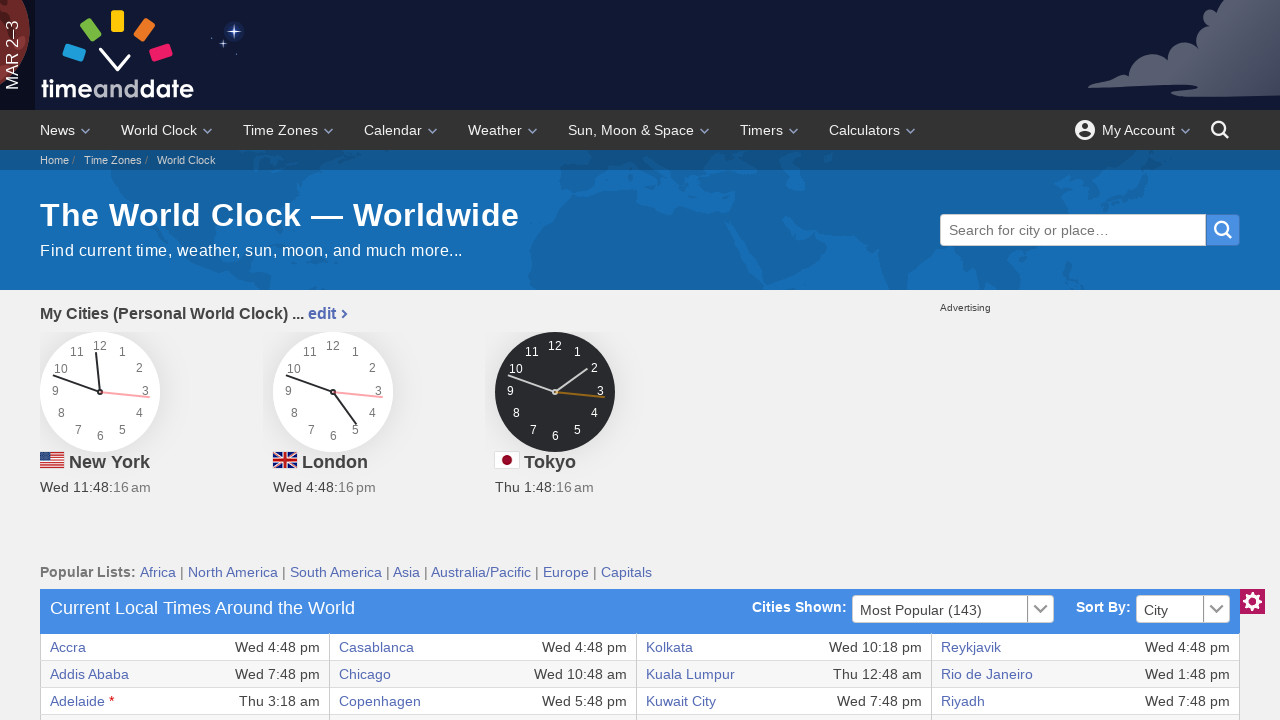

Extracted cell content: Thu 1:48 am
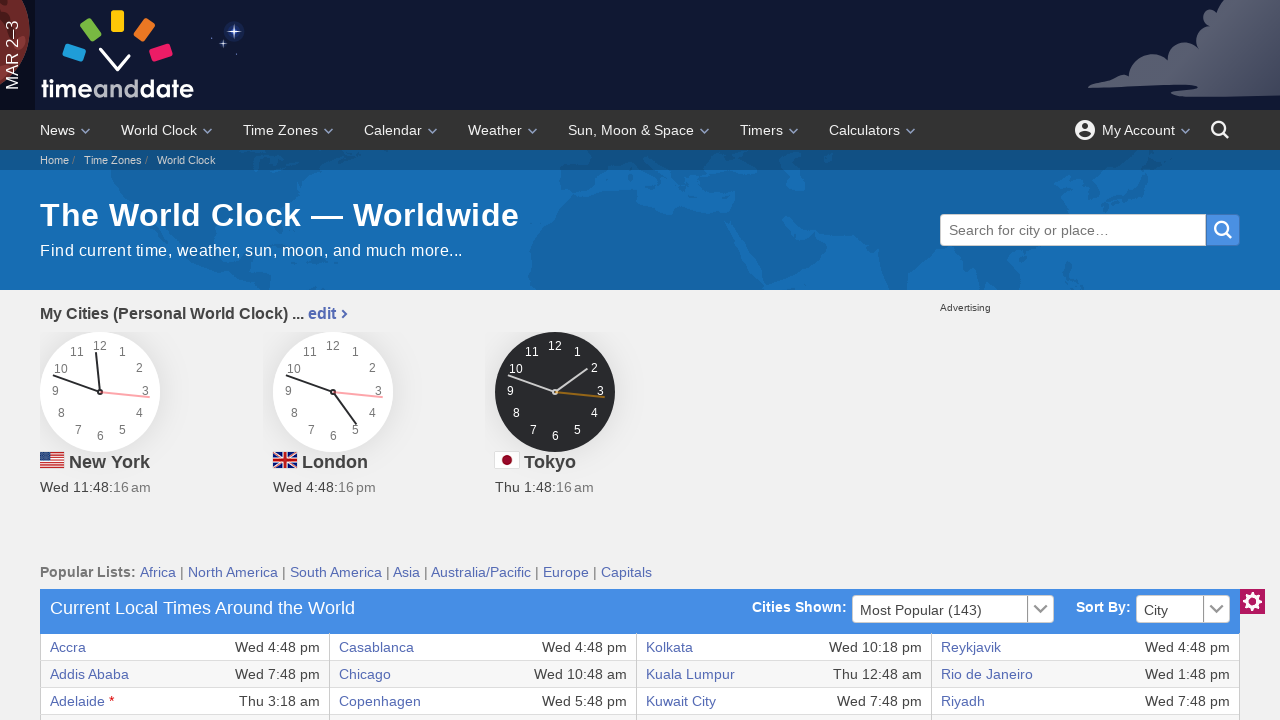

Retrieved cells from table row
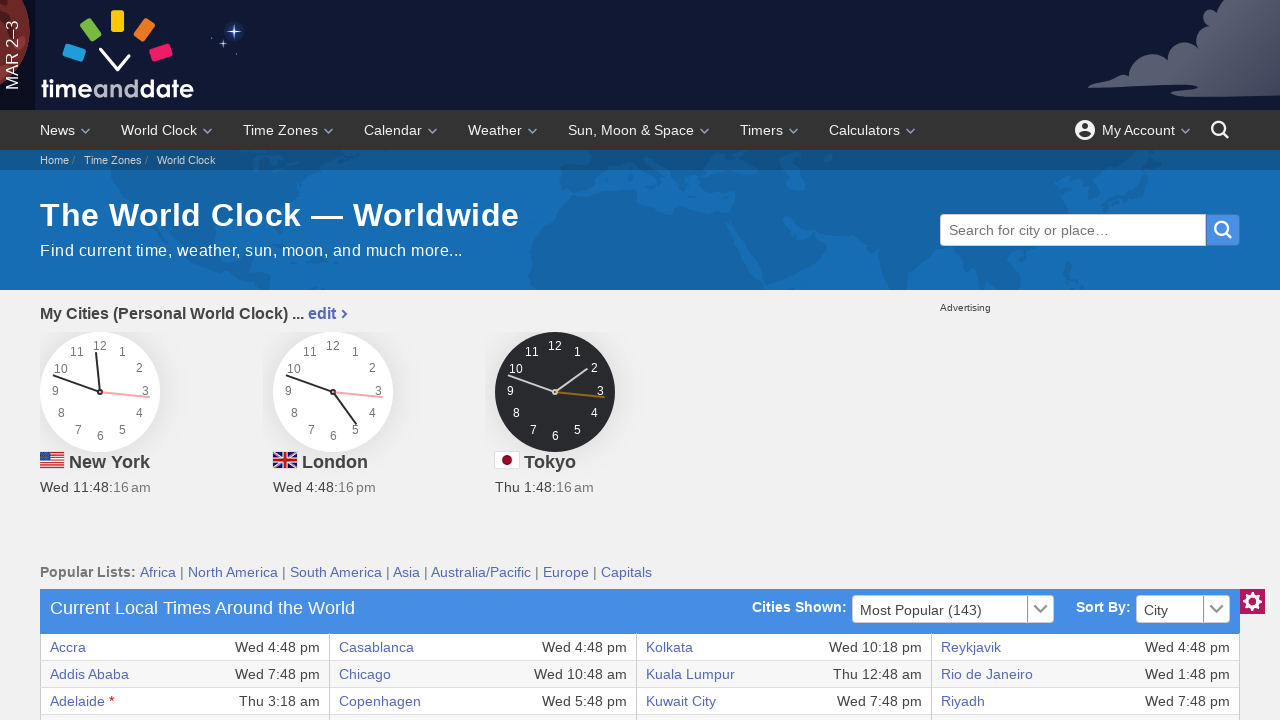

Extracted cell content: Atlanta
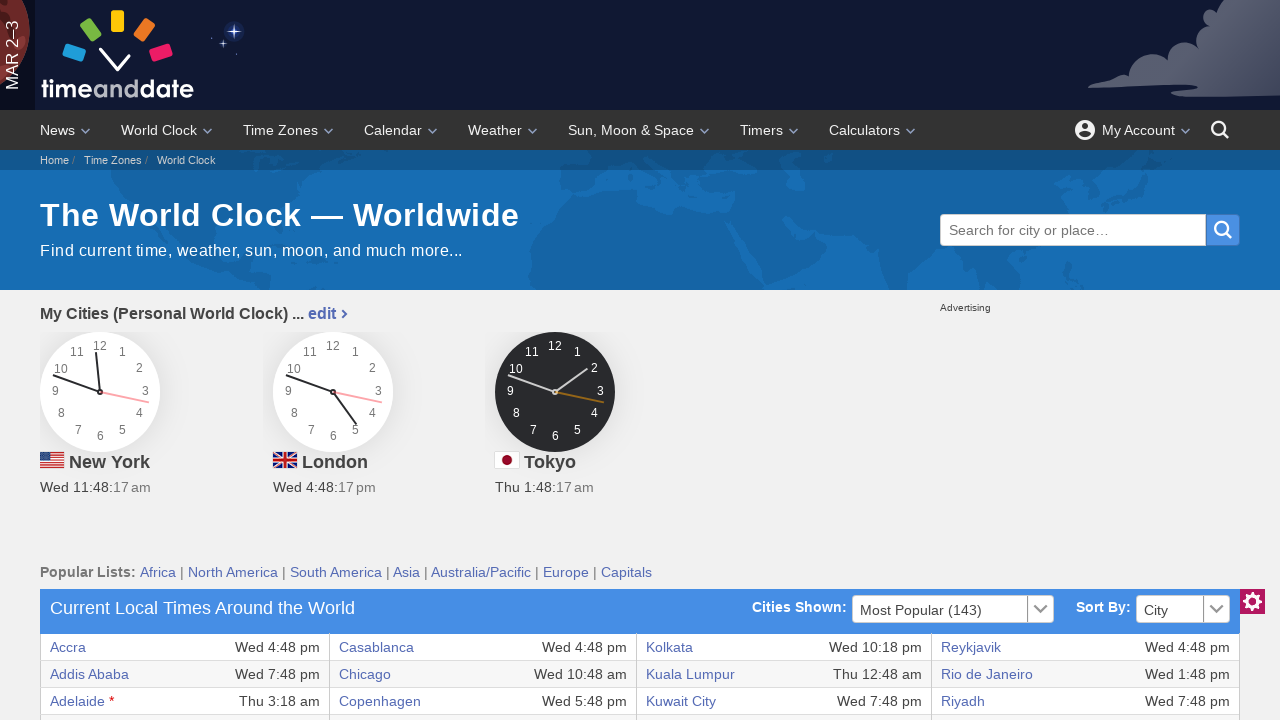

Extracted cell content: Wed 11:48 am
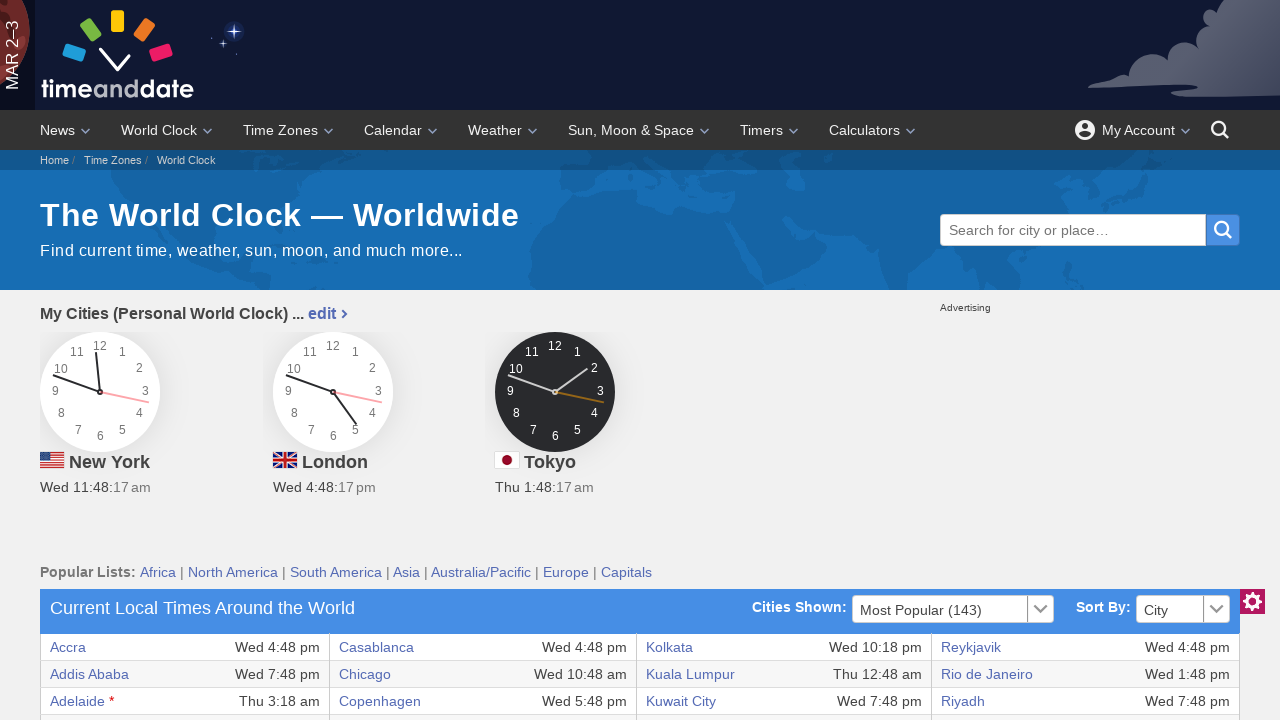

Extracted cell content: Frankfurt
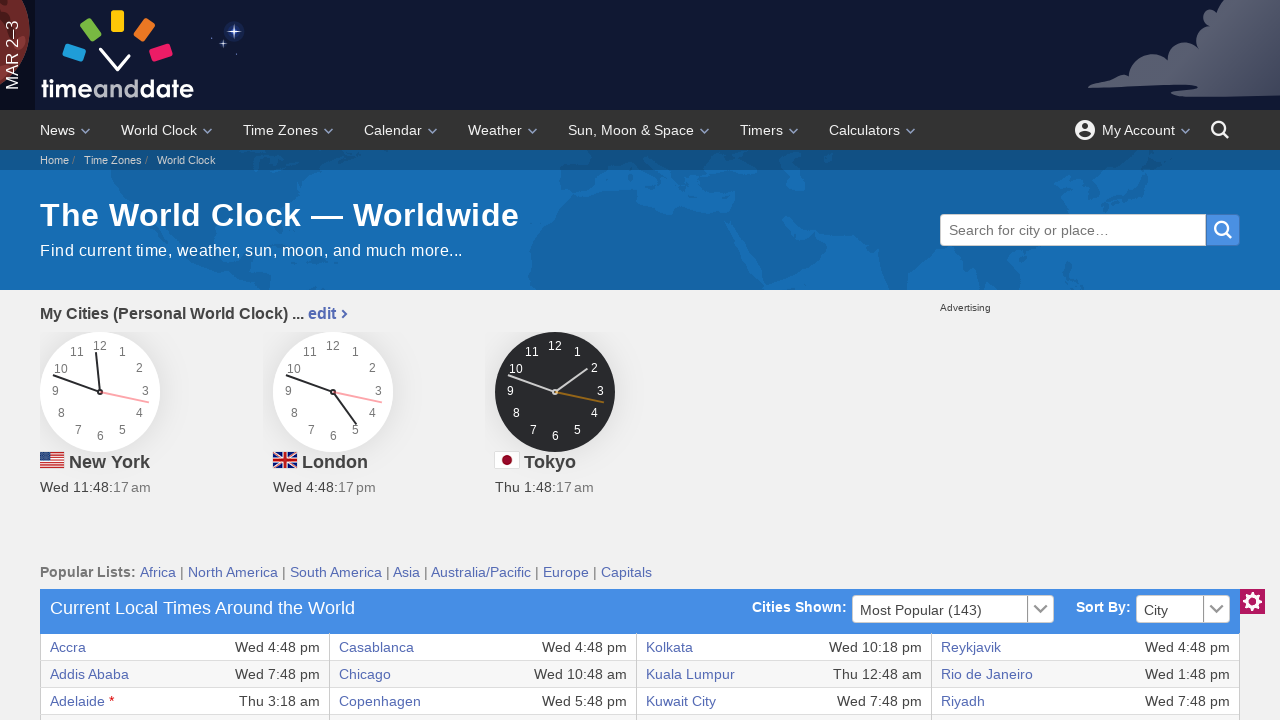

Extracted cell content: Wed 5:48 pm
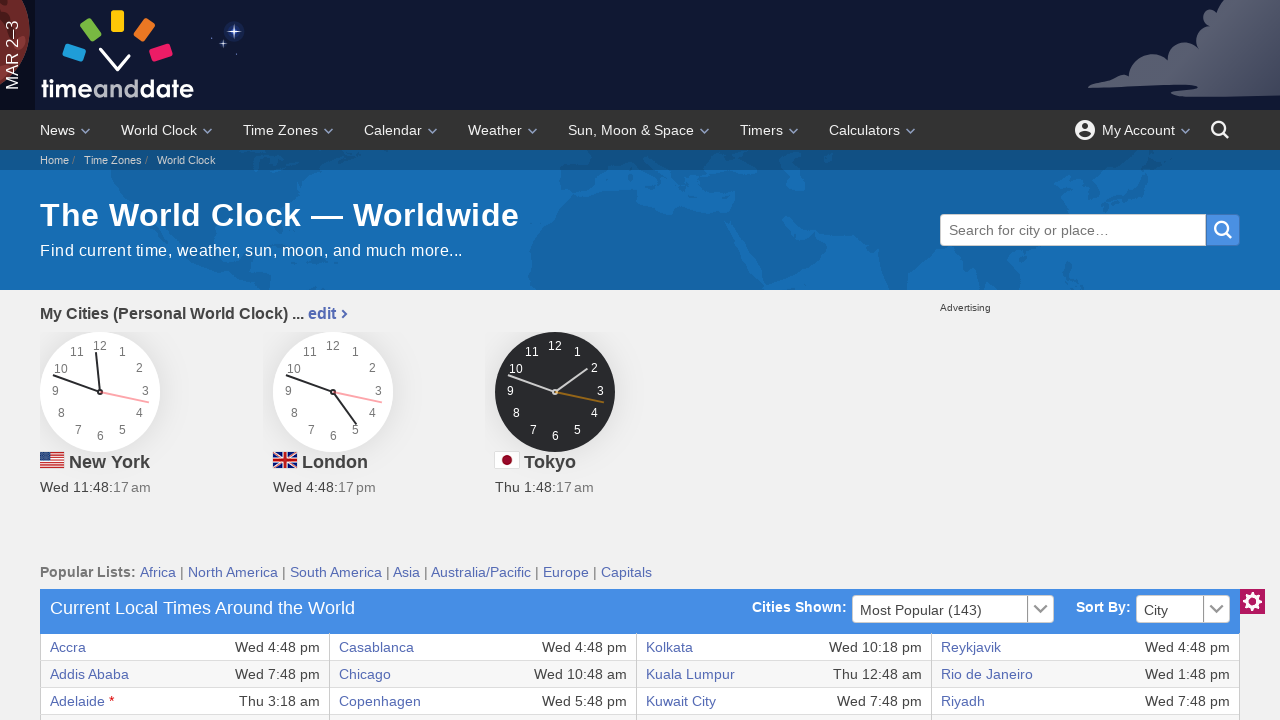

Extracted cell content: Managua
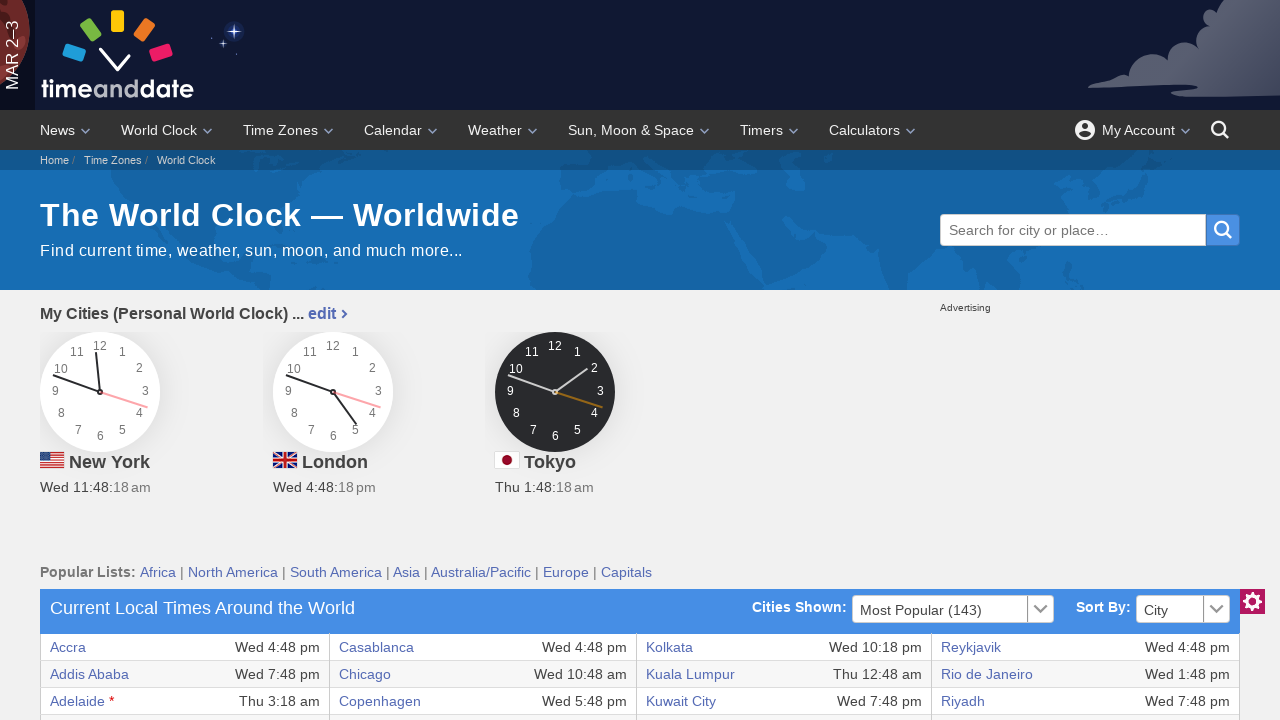

Extracted cell content: Wed 10:48 am
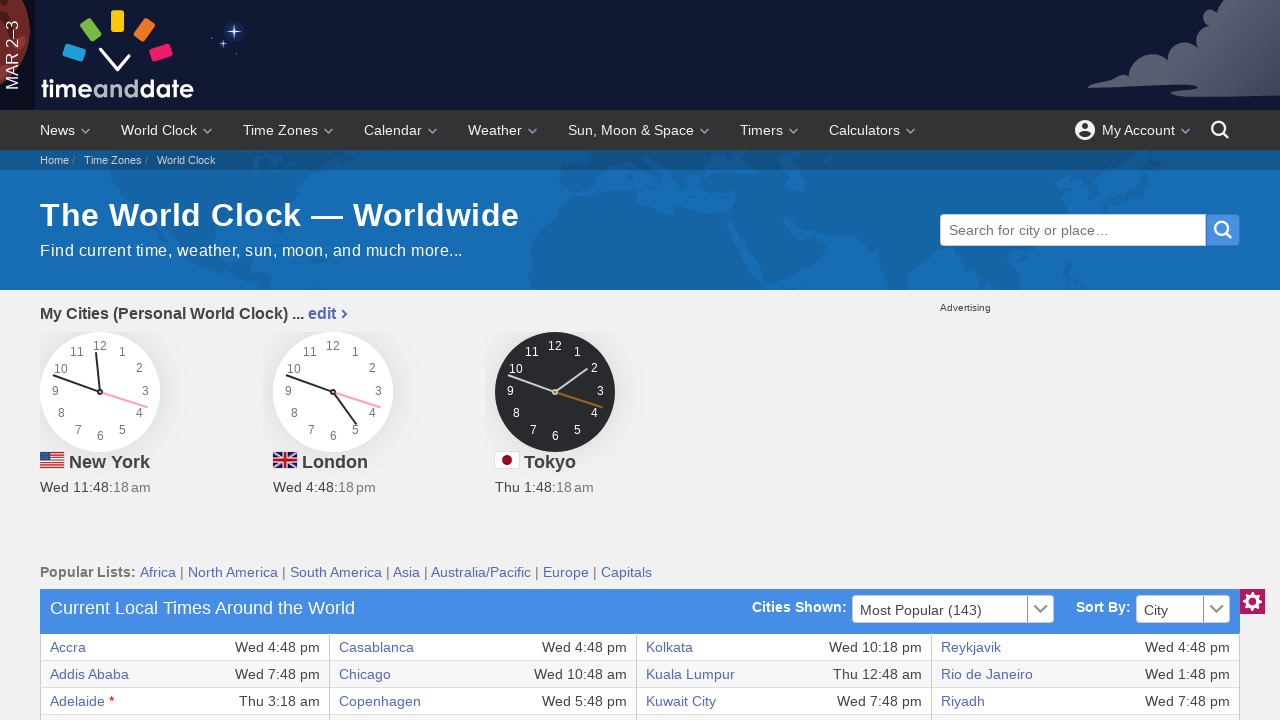

Extracted cell content: Shanghai
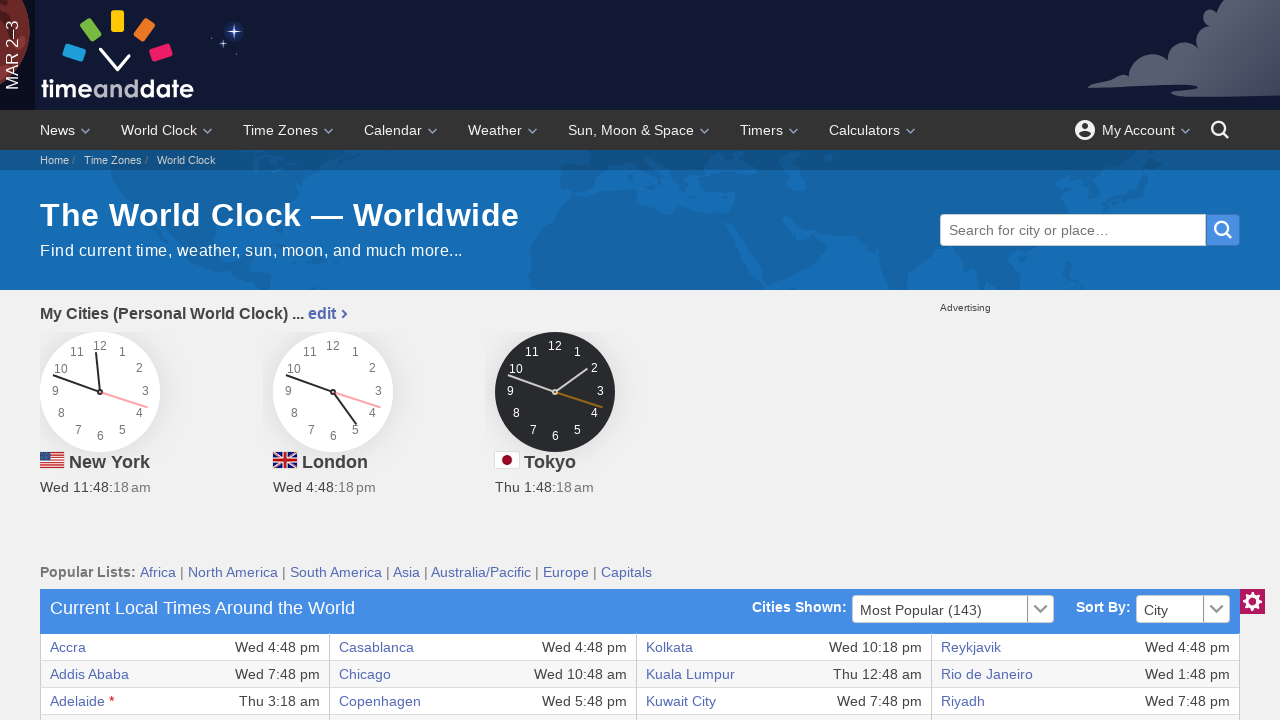

Extracted cell content: Thu 12:48 am
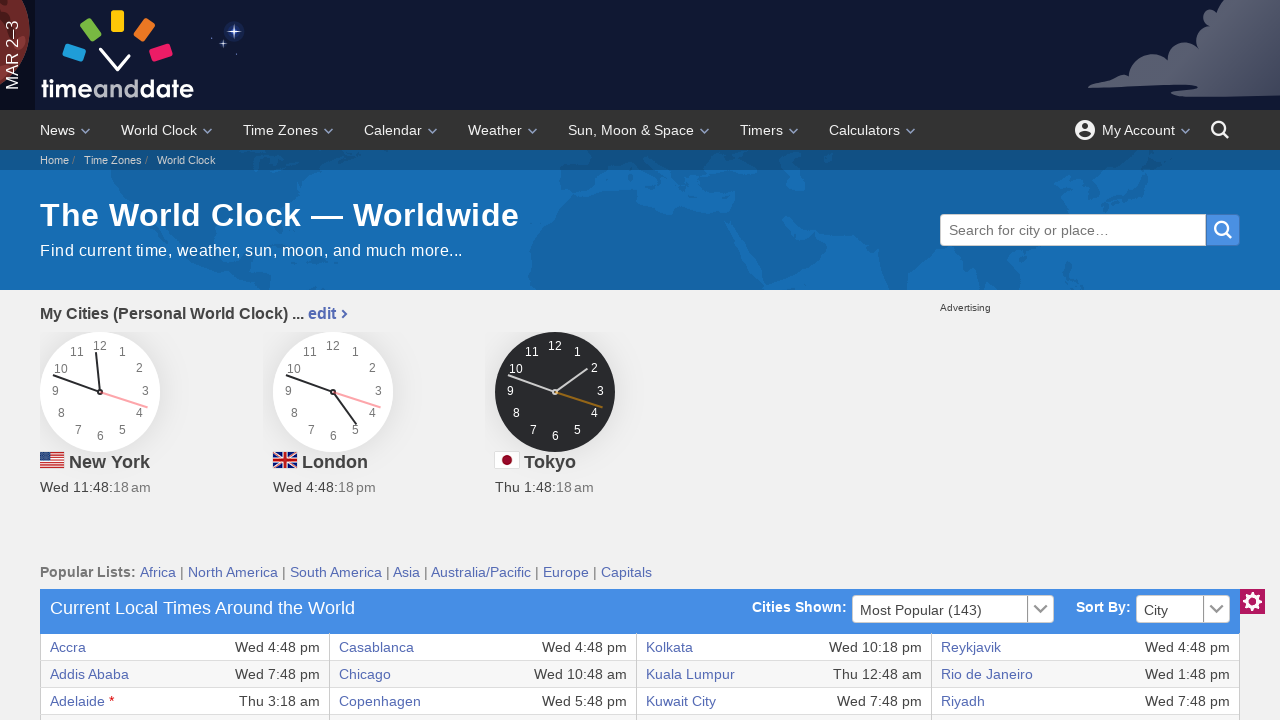

Retrieved cells from table row
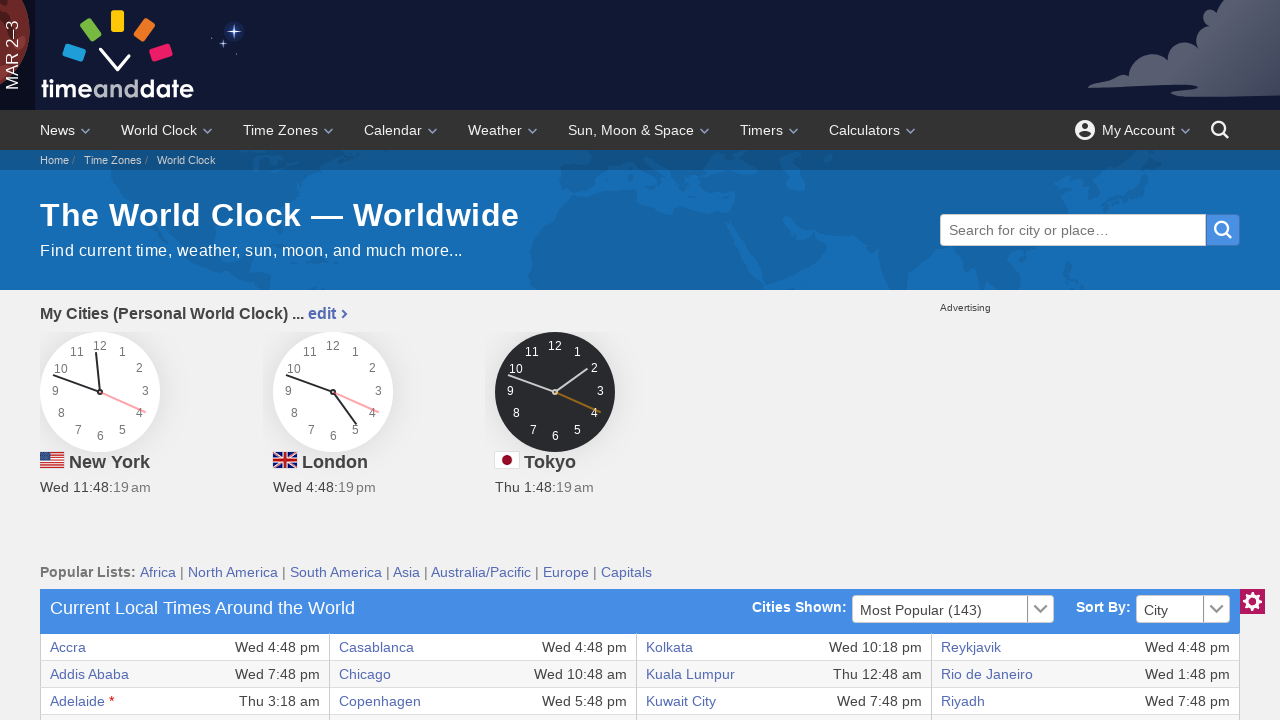

Extracted cell content: Auckland *
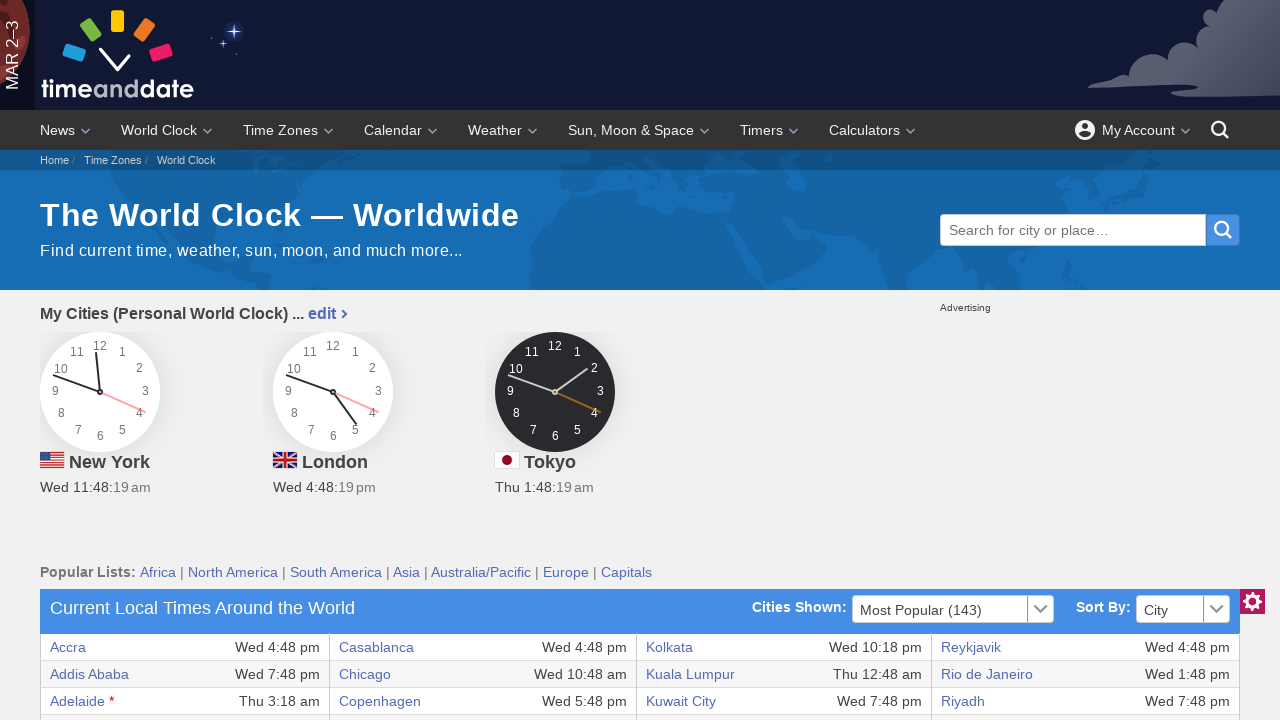

Extracted cell content: Thu 5:48 am
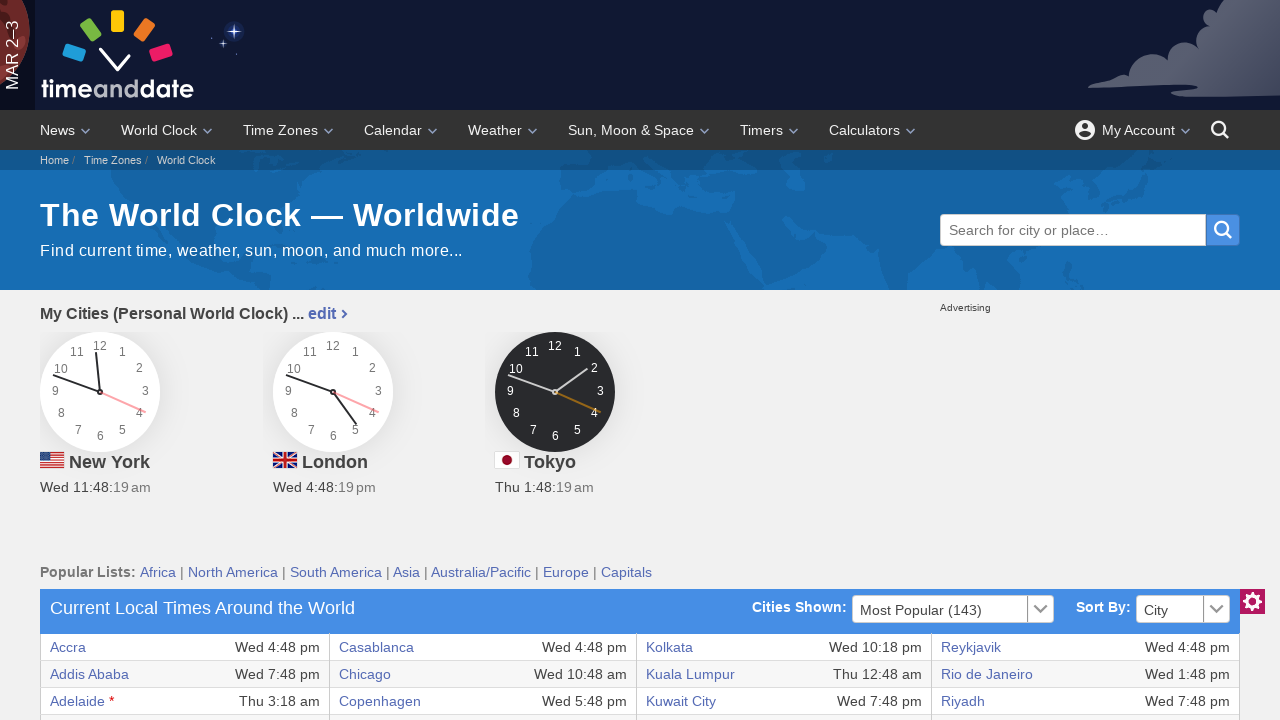

Extracted cell content: Guatemala City
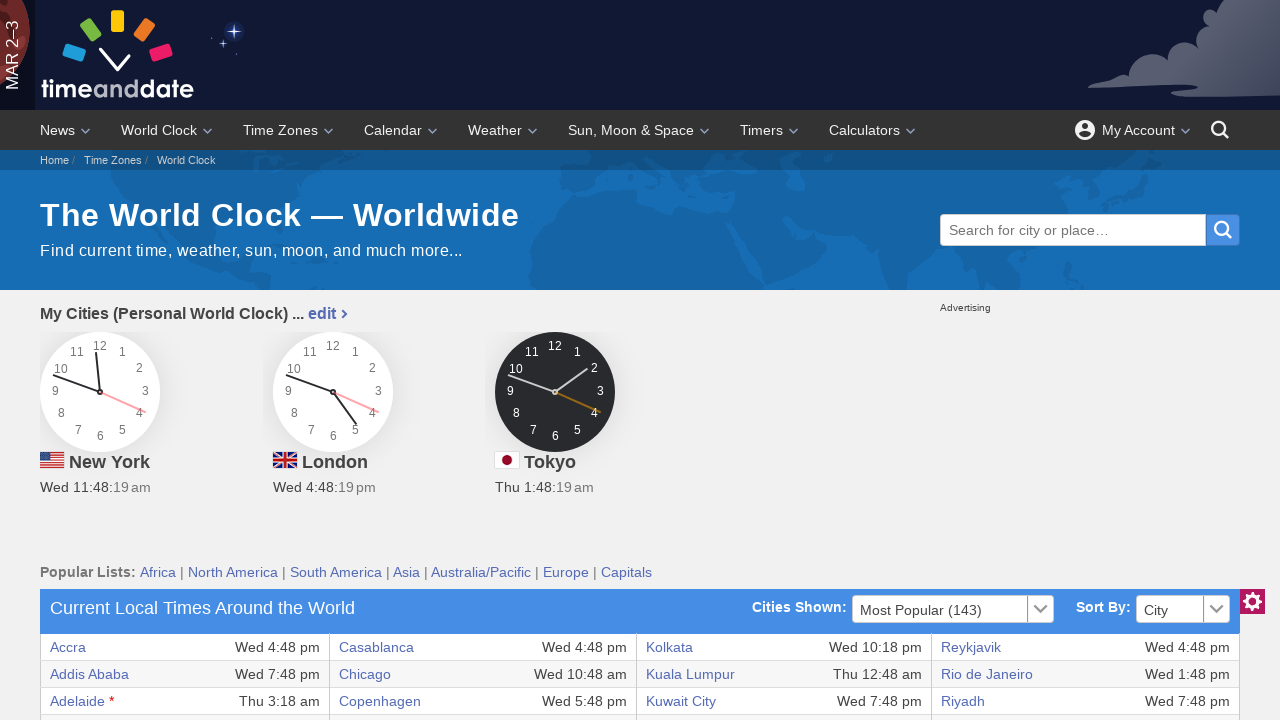

Extracted cell content: Wed 10:48 am
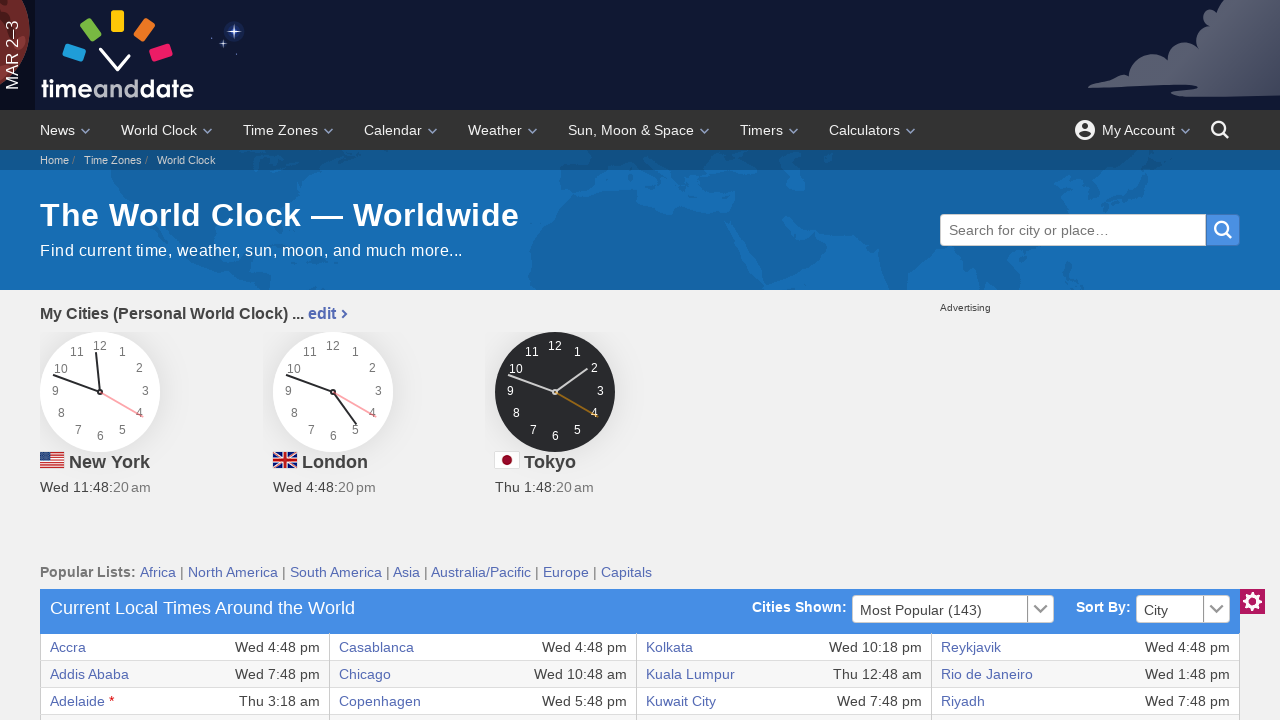

Extracted cell content: Manila
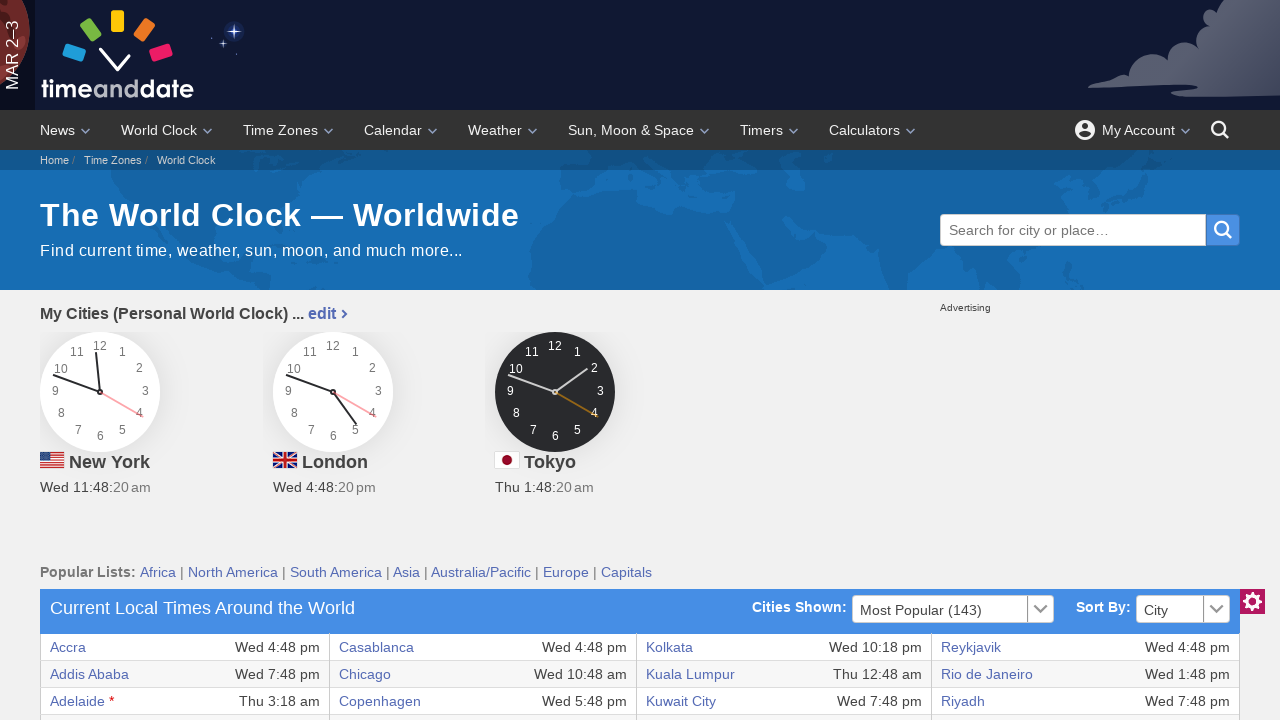

Extracted cell content: Thu 12:48 am
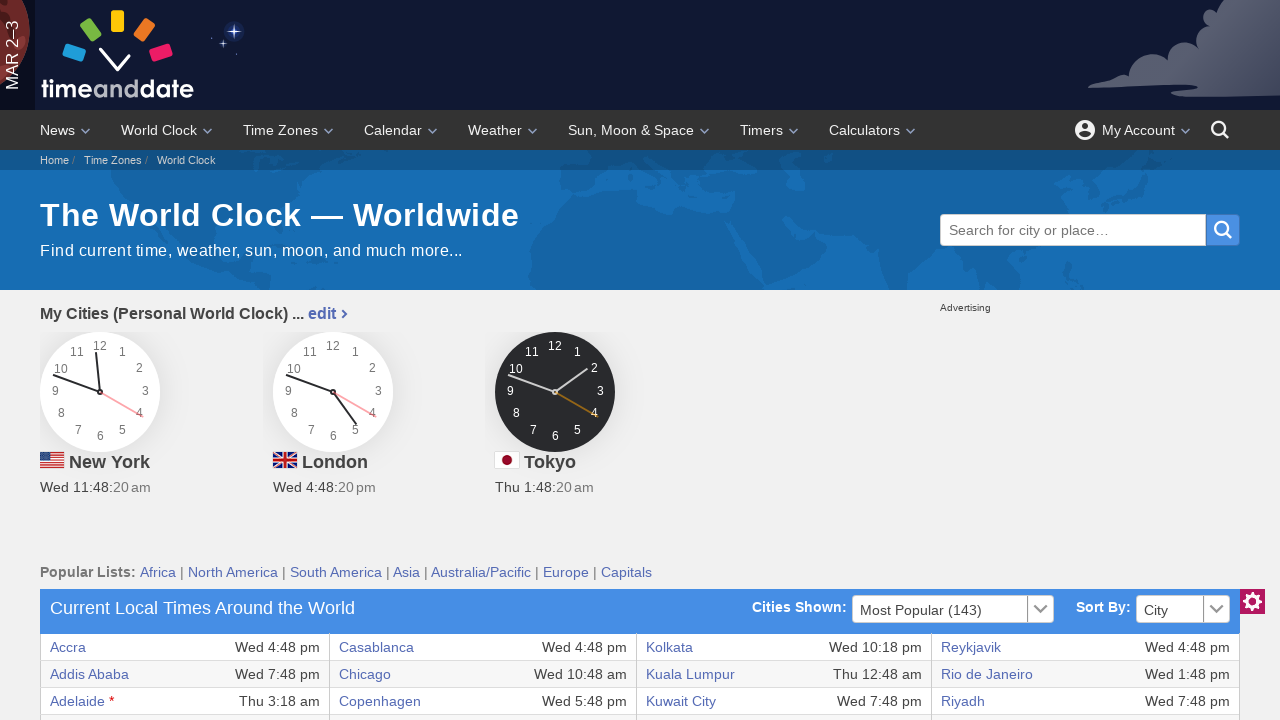

Extracted cell content: Singapore
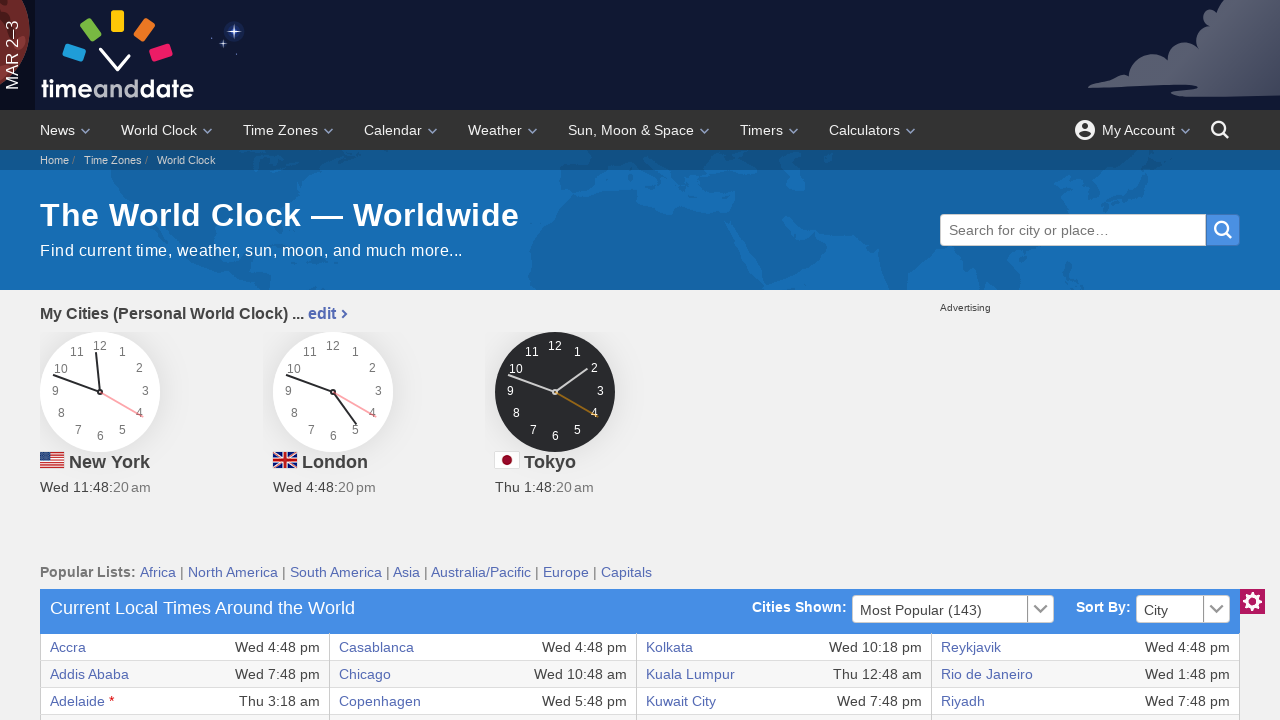

Extracted cell content: Thu 12:48 am
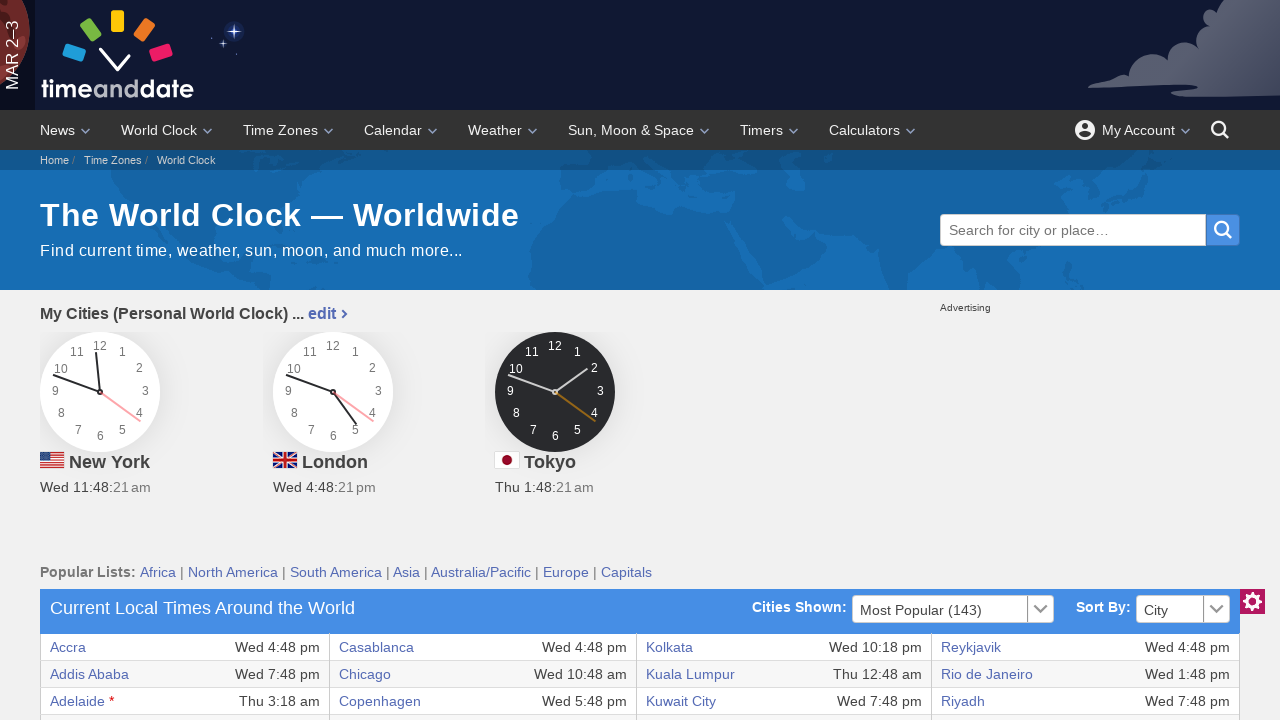

Retrieved cells from table row
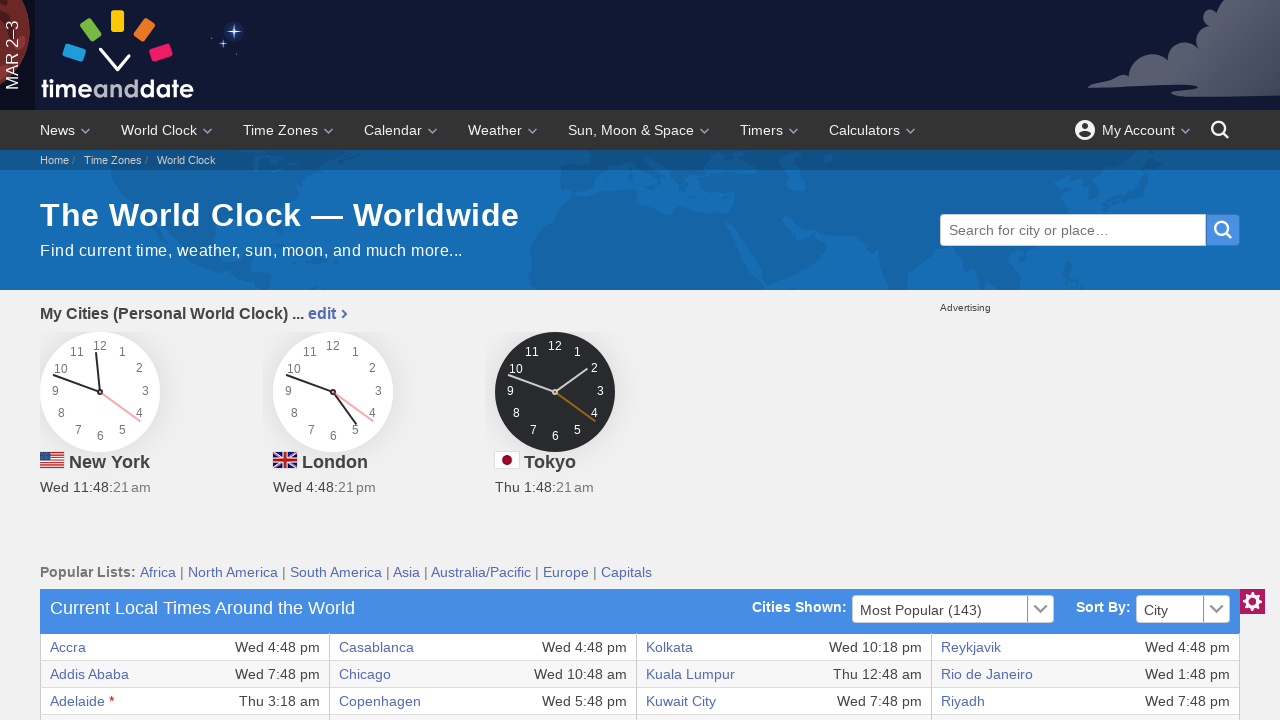

Extracted cell content: Baghdad
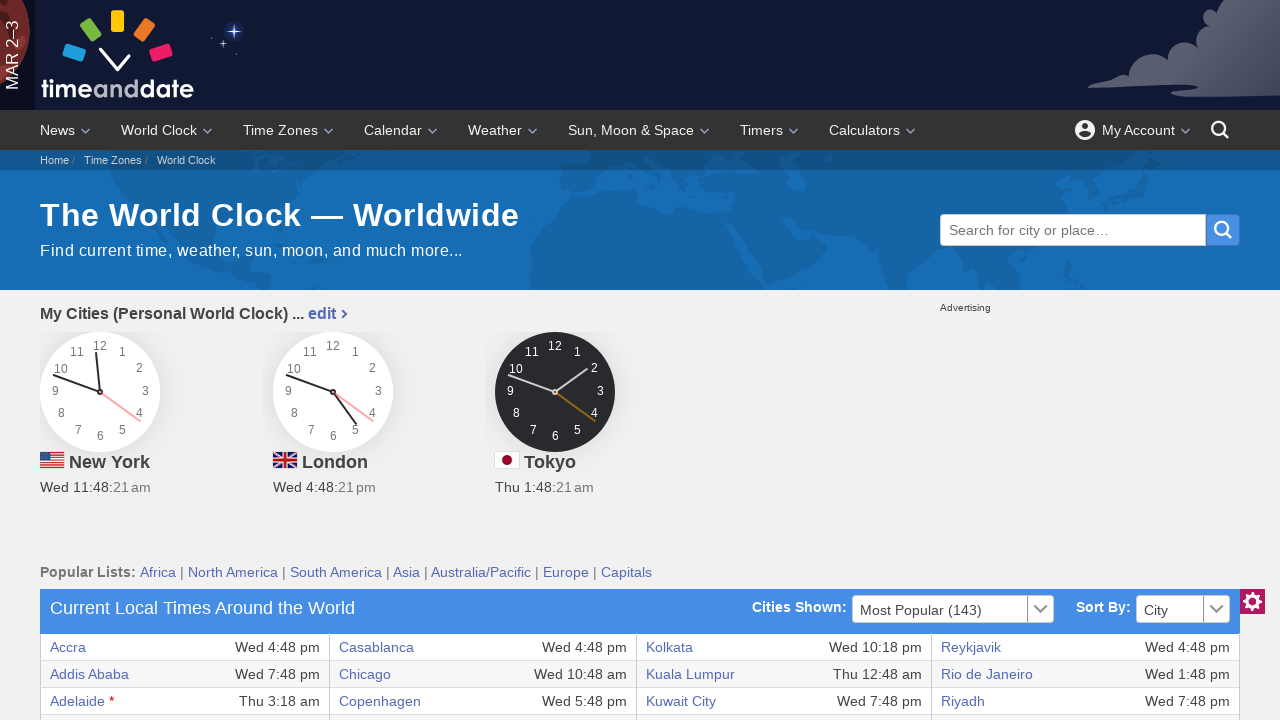

Extracted cell content: Wed 7:48 pm
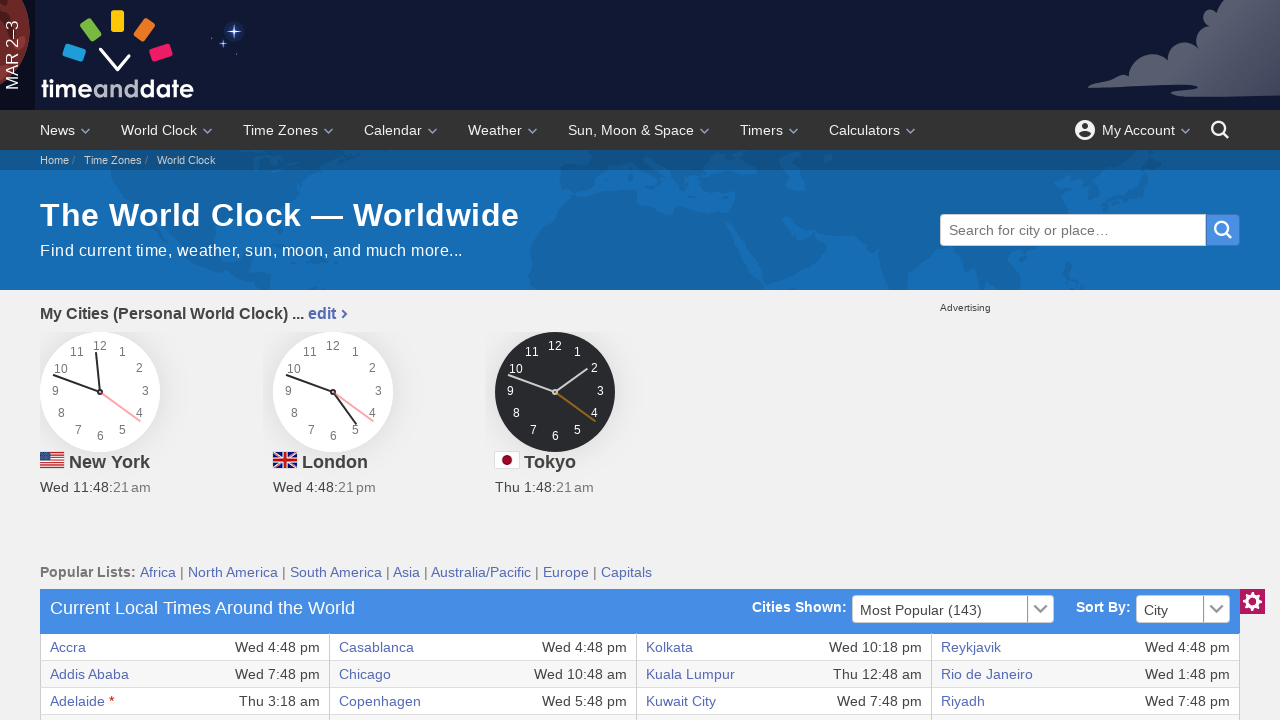

Extracted cell content: Halifax
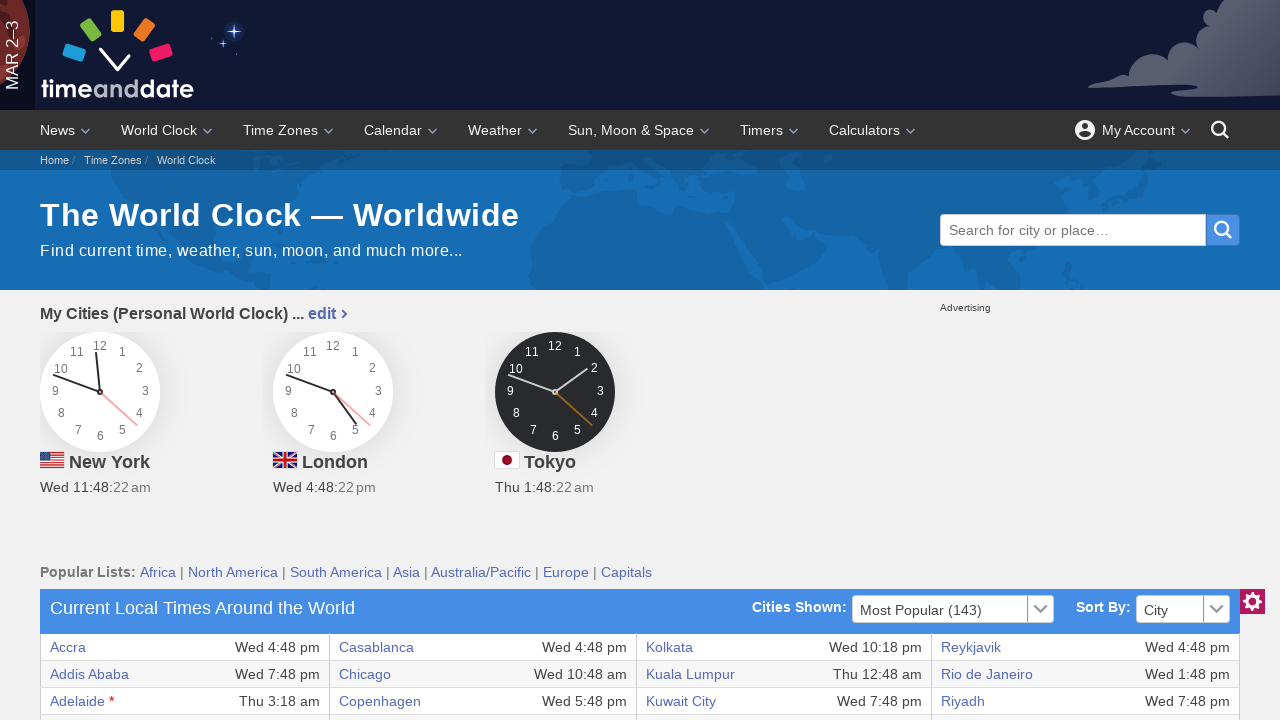

Extracted cell content: Wed 12:48 pm
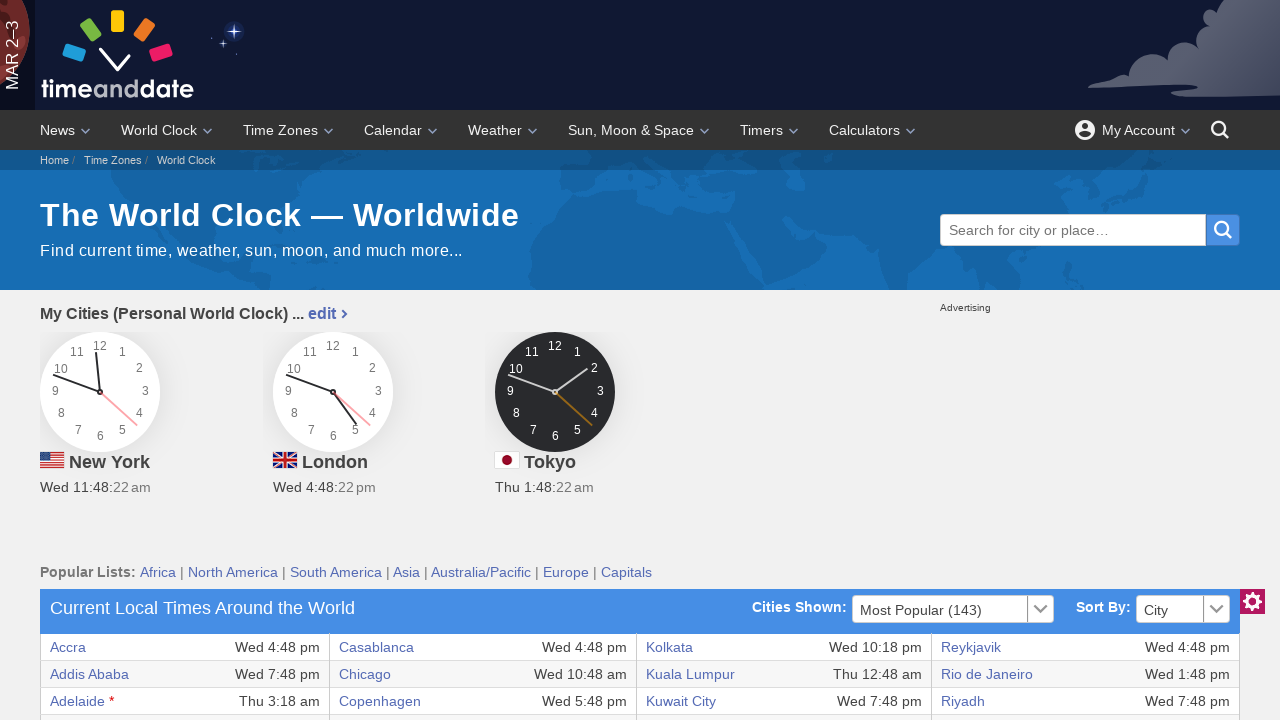

Extracted cell content: Melbourne *
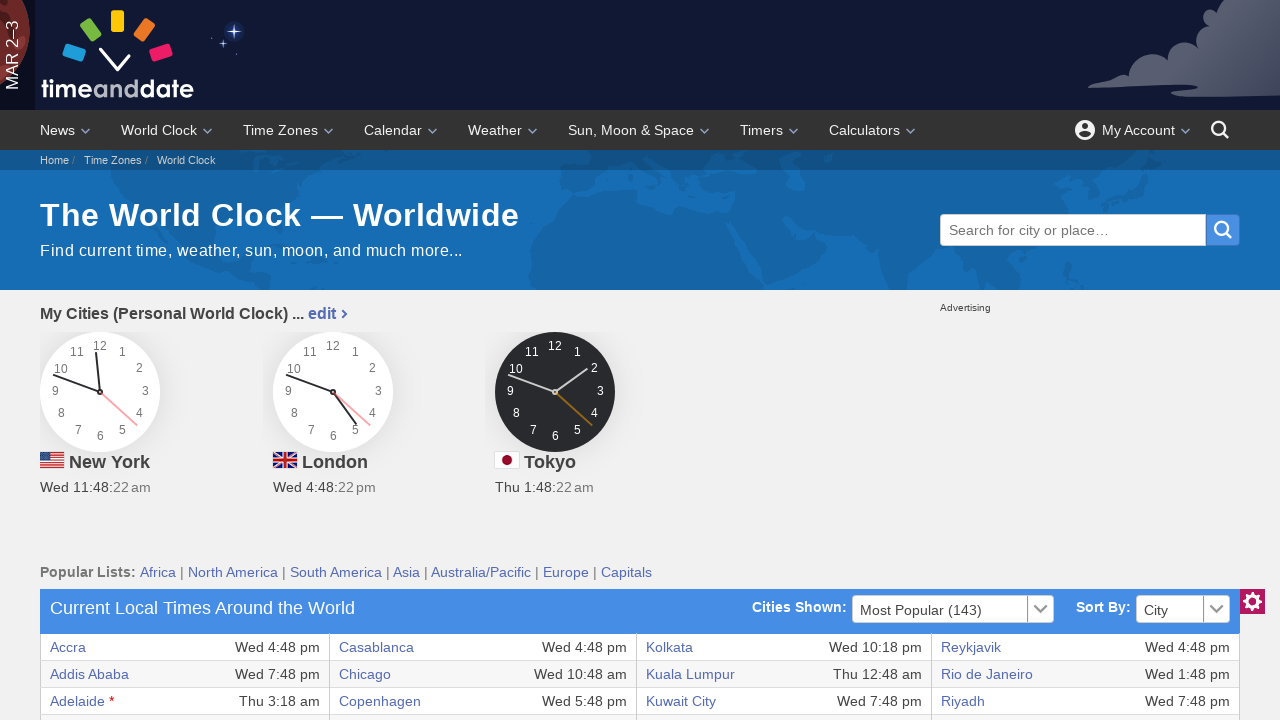

Extracted cell content: Thu 3:48 am
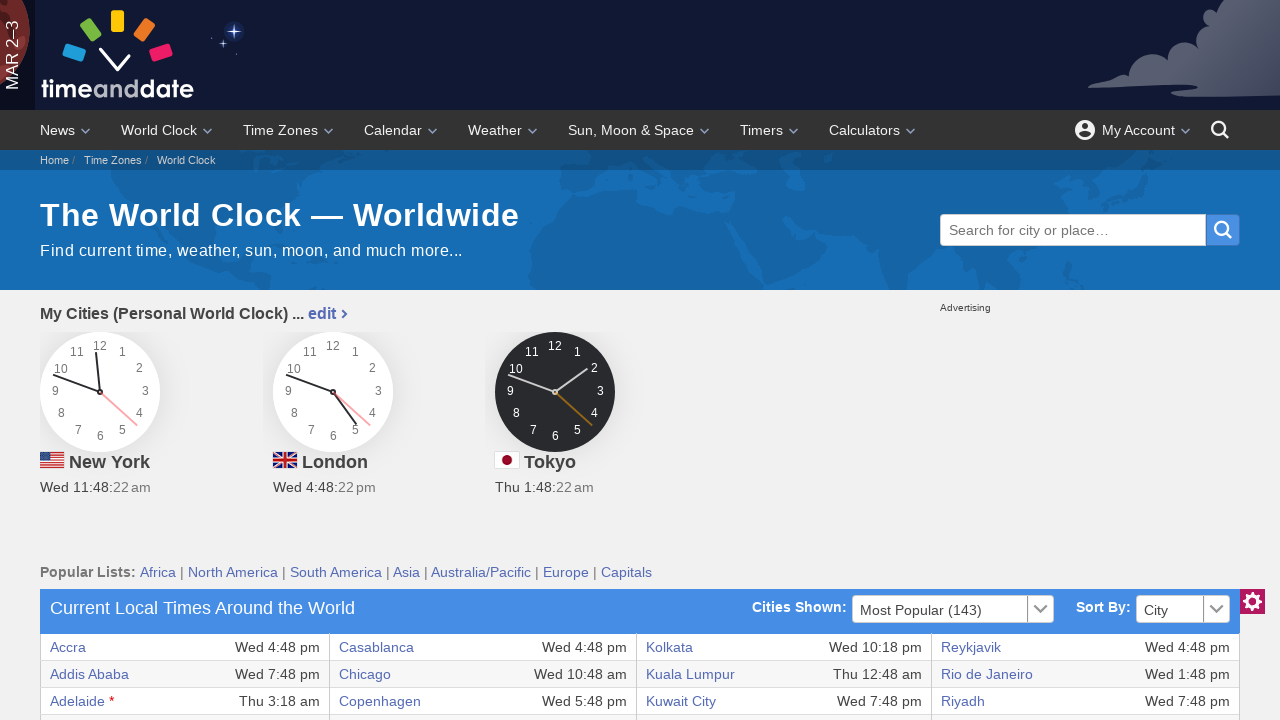

Extracted cell content: Sofia
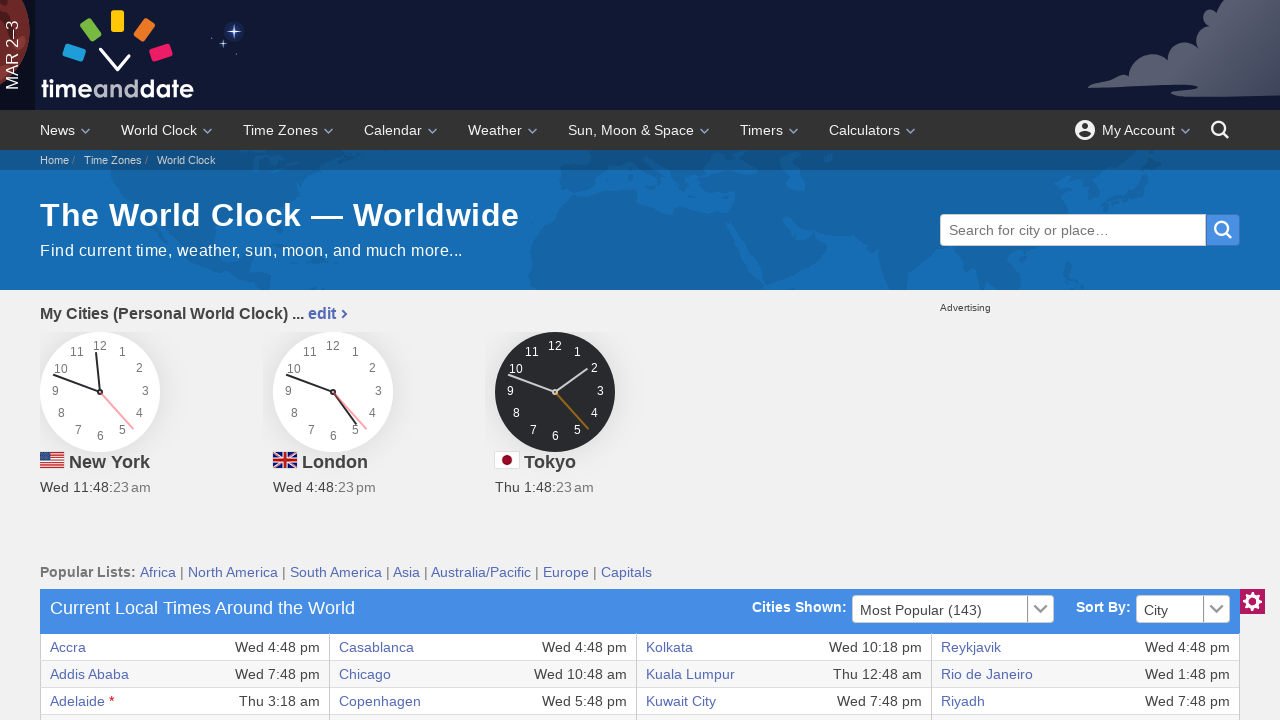

Extracted cell content: Wed 6:48 pm
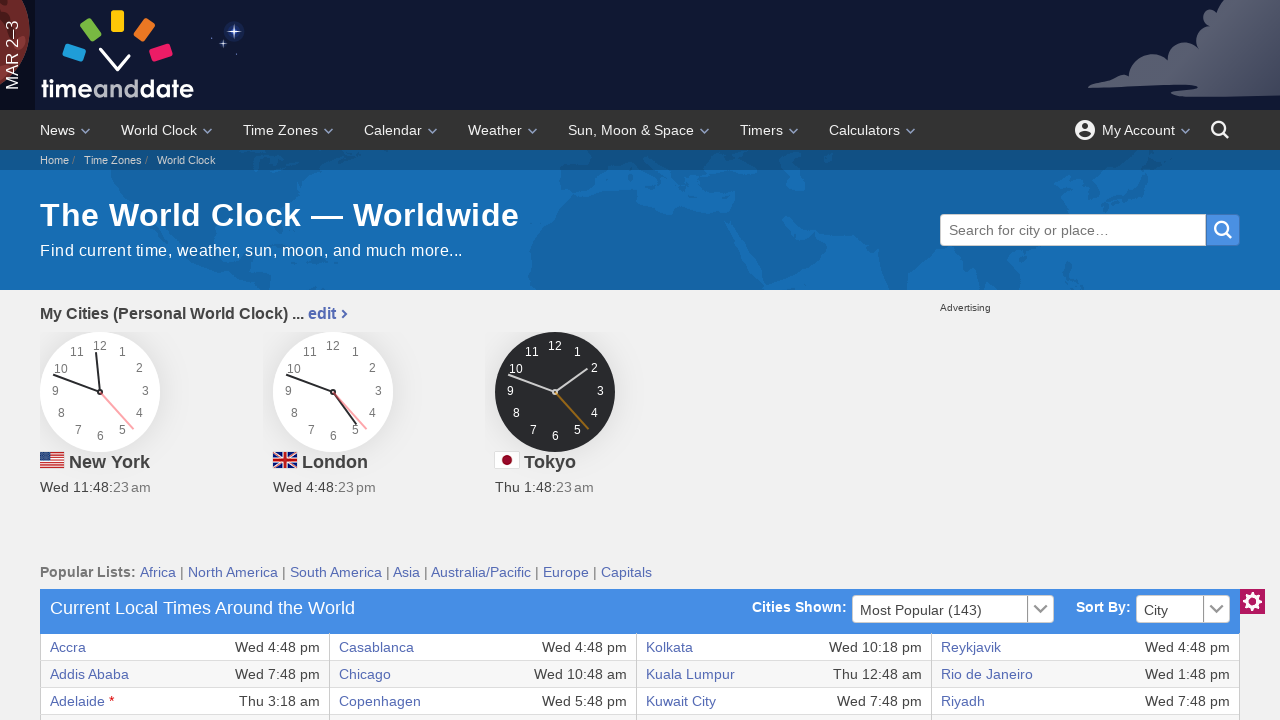

Retrieved cells from table row
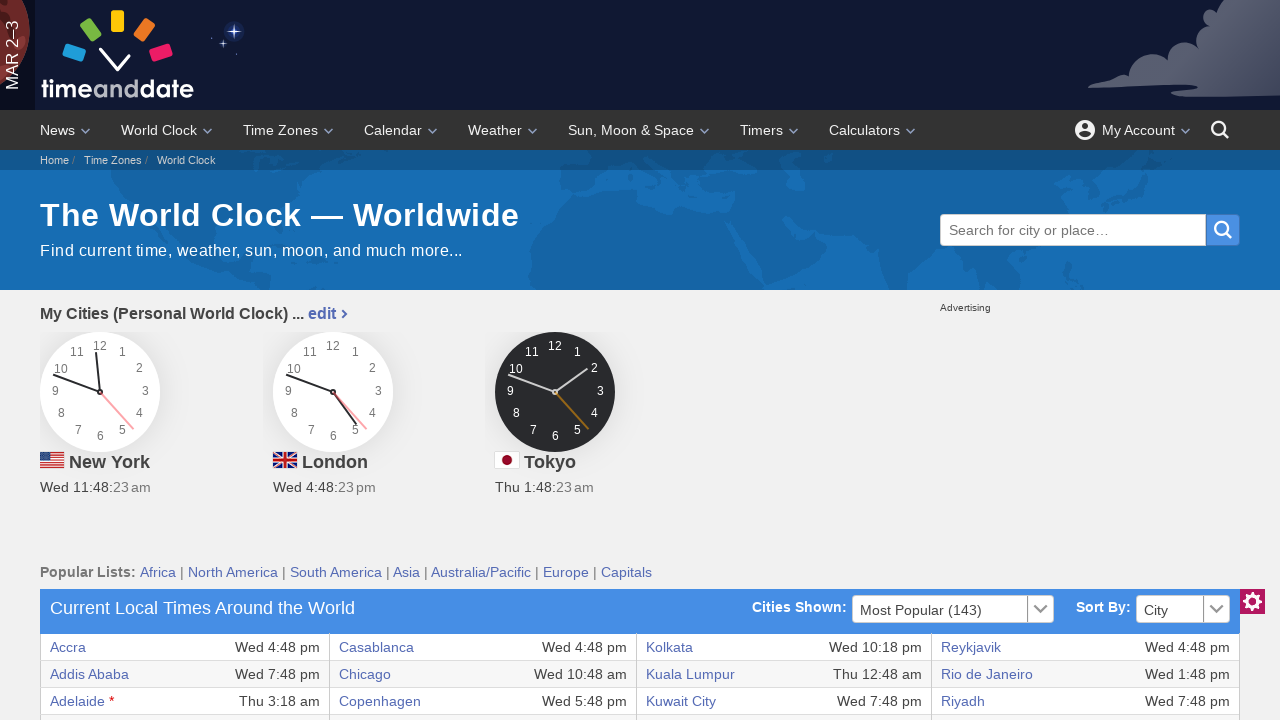

Extracted cell content: Bangkok
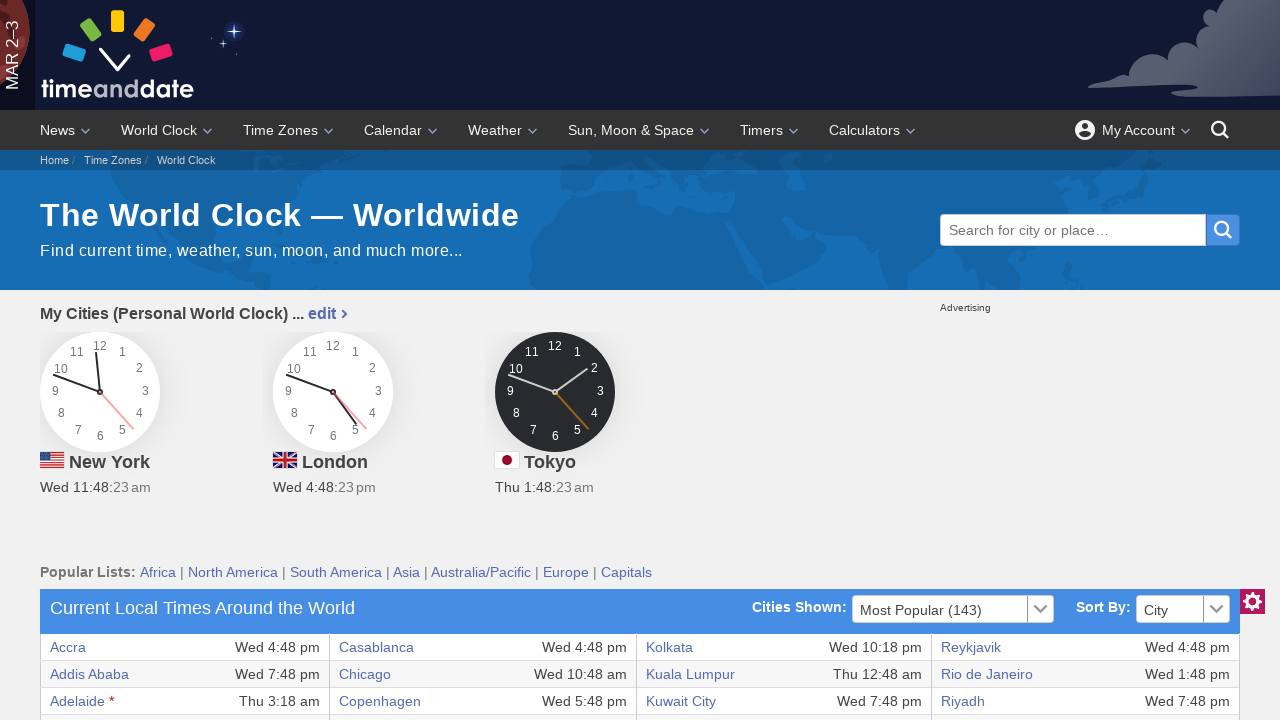

Extracted cell content: Wed 11:48 pm
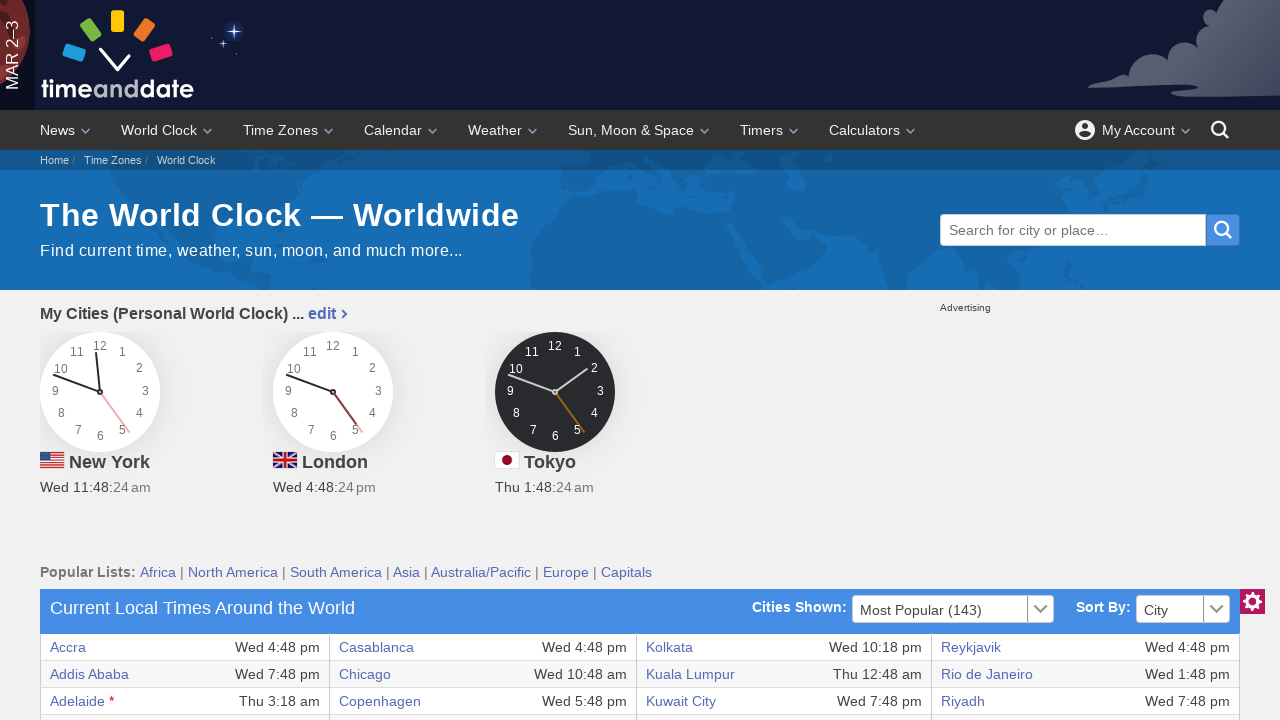

Extracted cell content: Hanoi
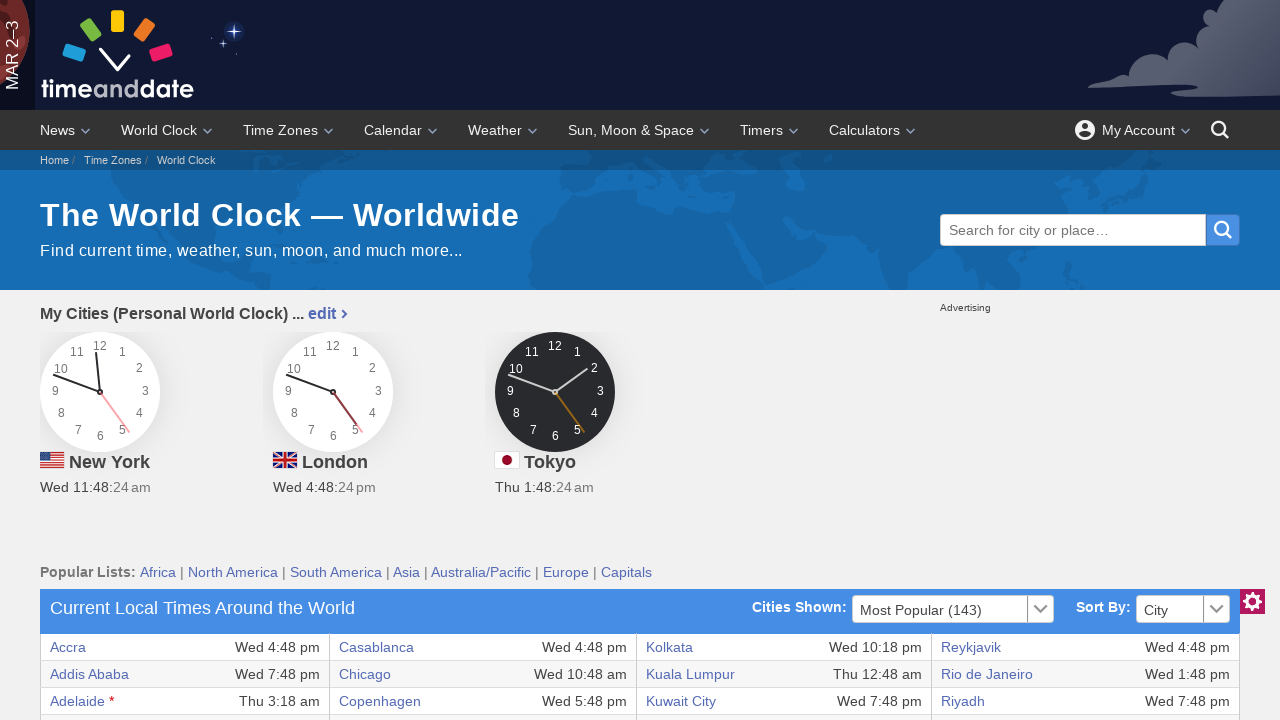

Extracted cell content: Wed 11:48 pm
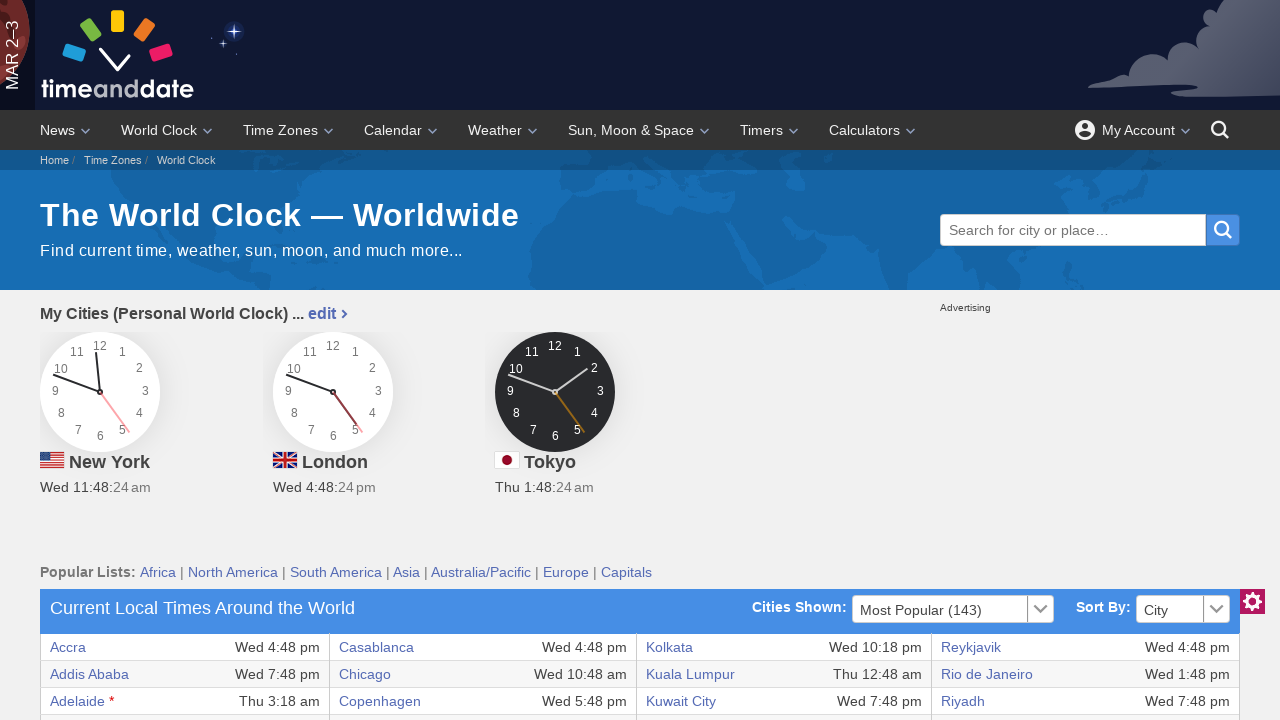

Extracted cell content: Mexico City
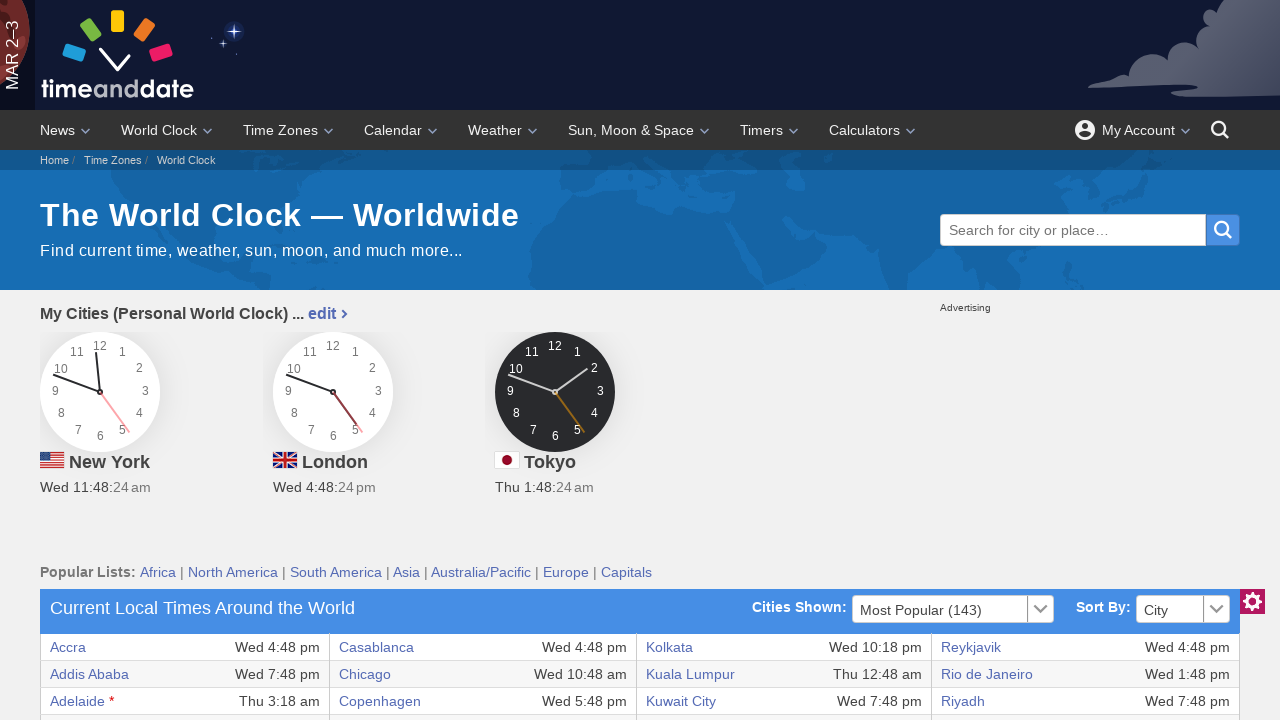

Extracted cell content: Wed 10:48 am
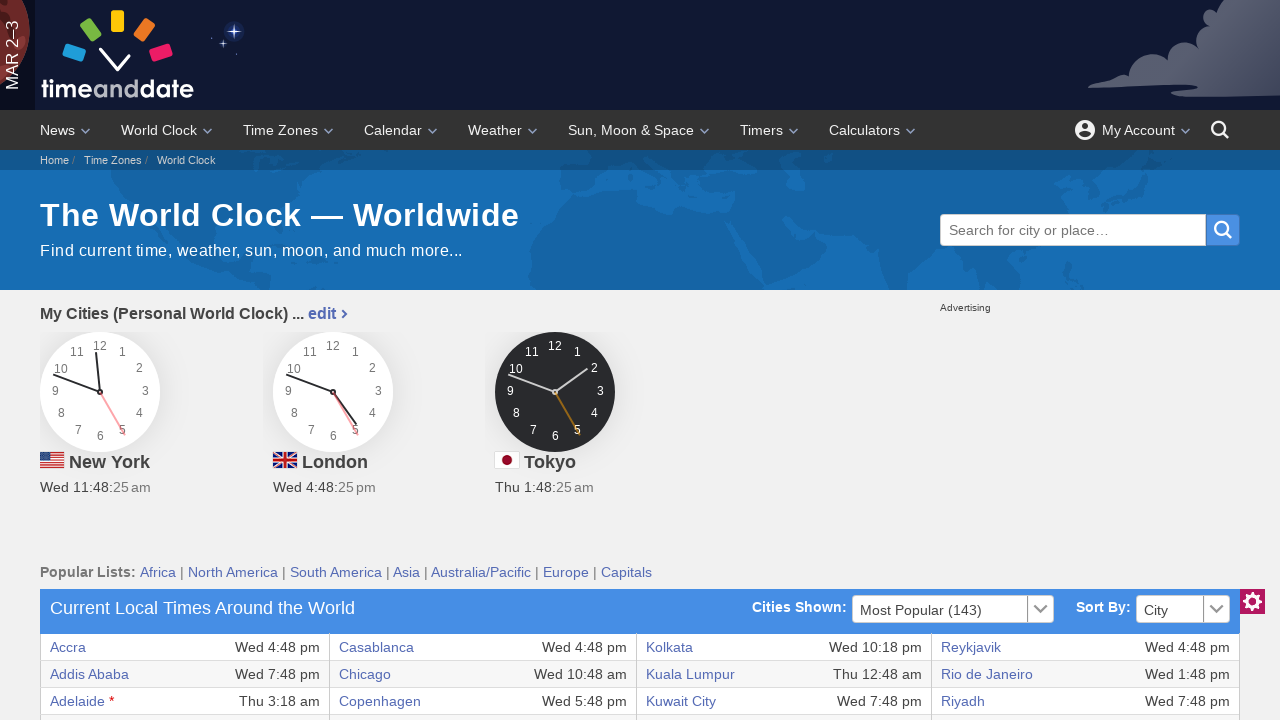

Extracted cell content: St. John's
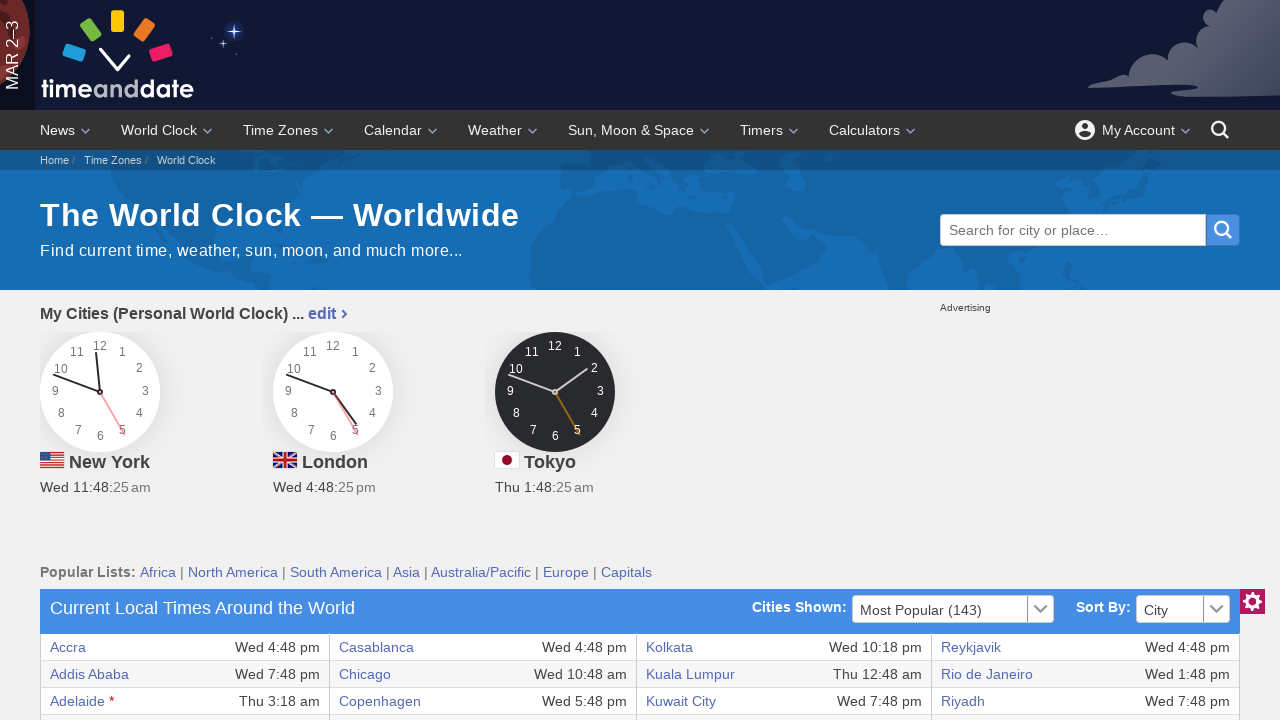

Extracted cell content: Wed 1:18 pm
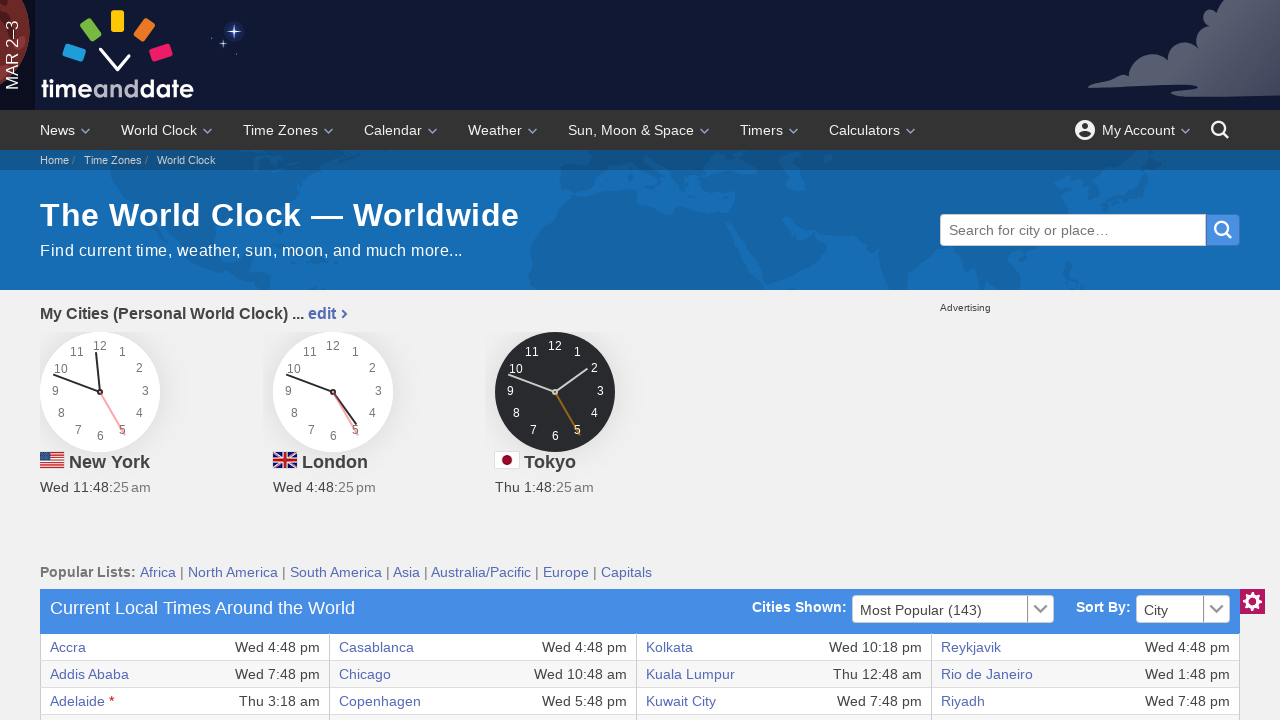

Retrieved cells from table row
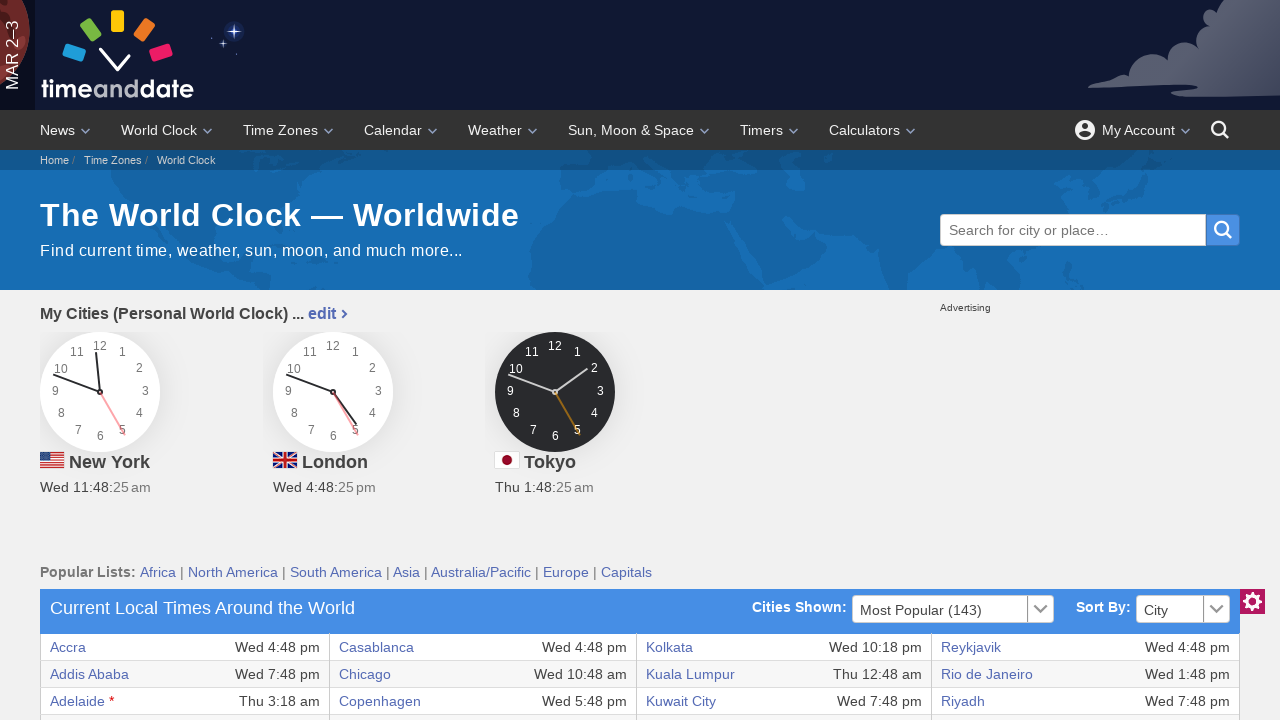

Extracted cell content: Barcelona
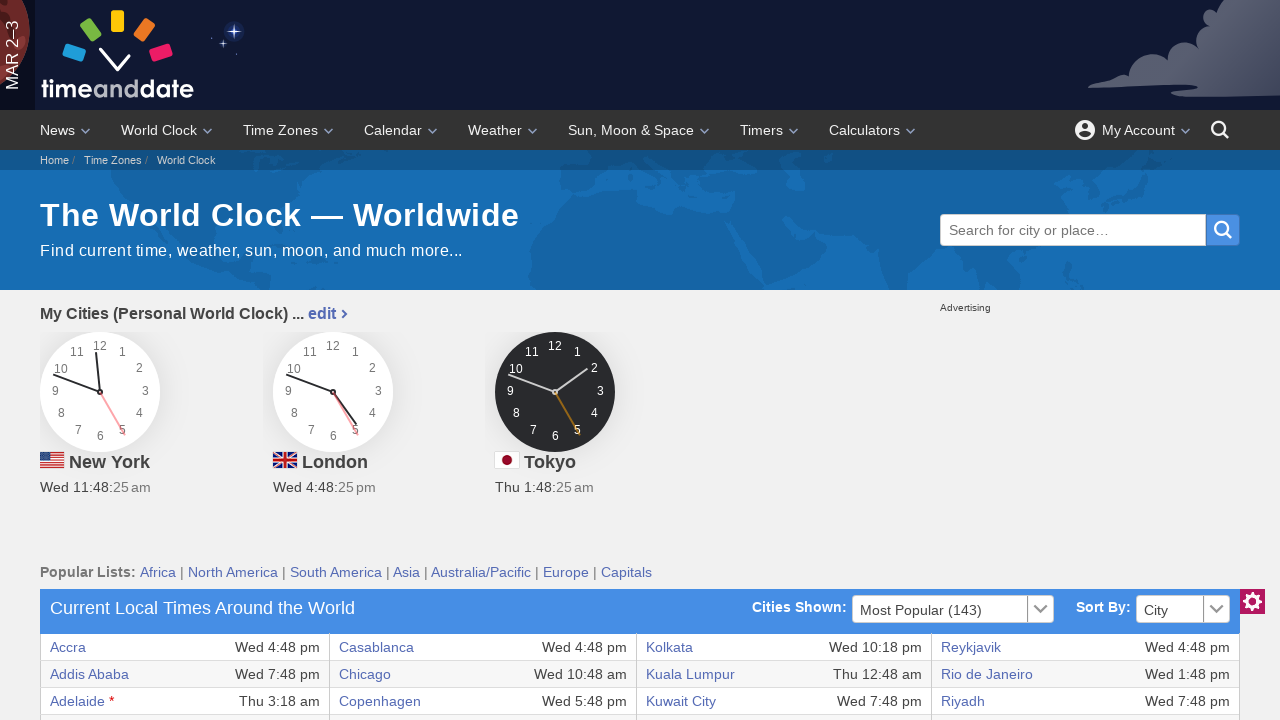

Extracted cell content: Wed 5:48 pm
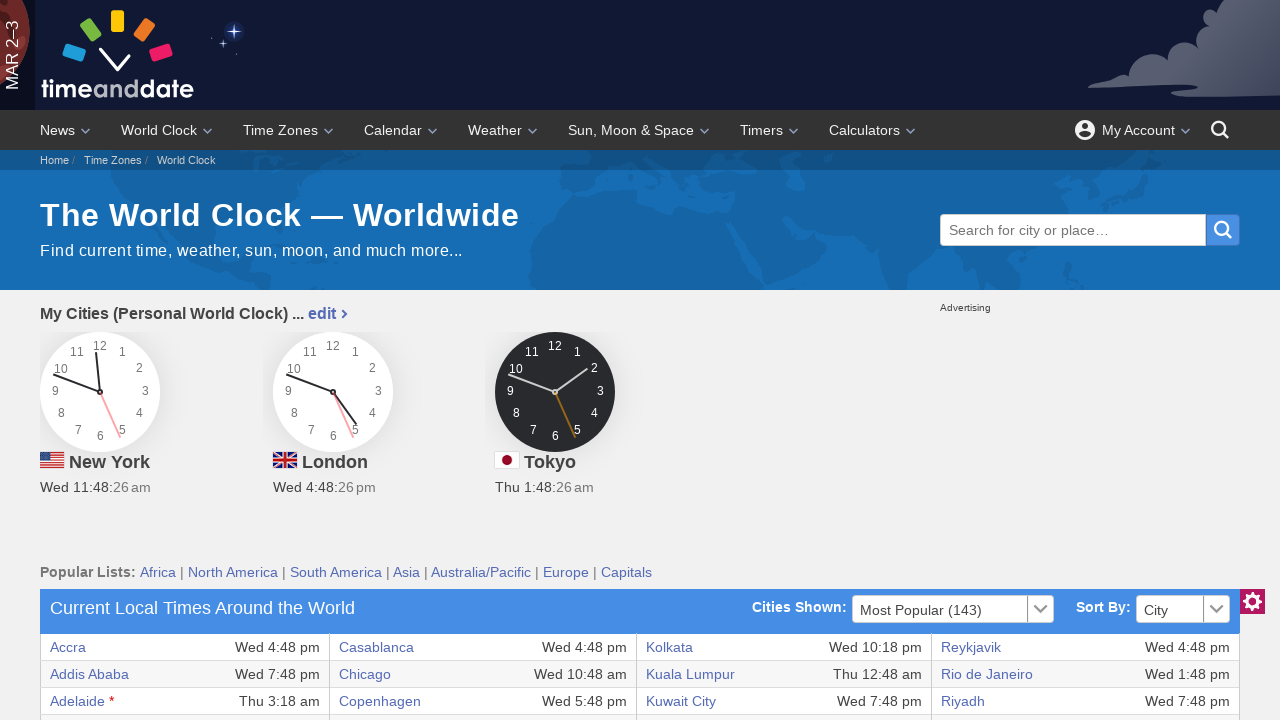

Extracted cell content: Harare
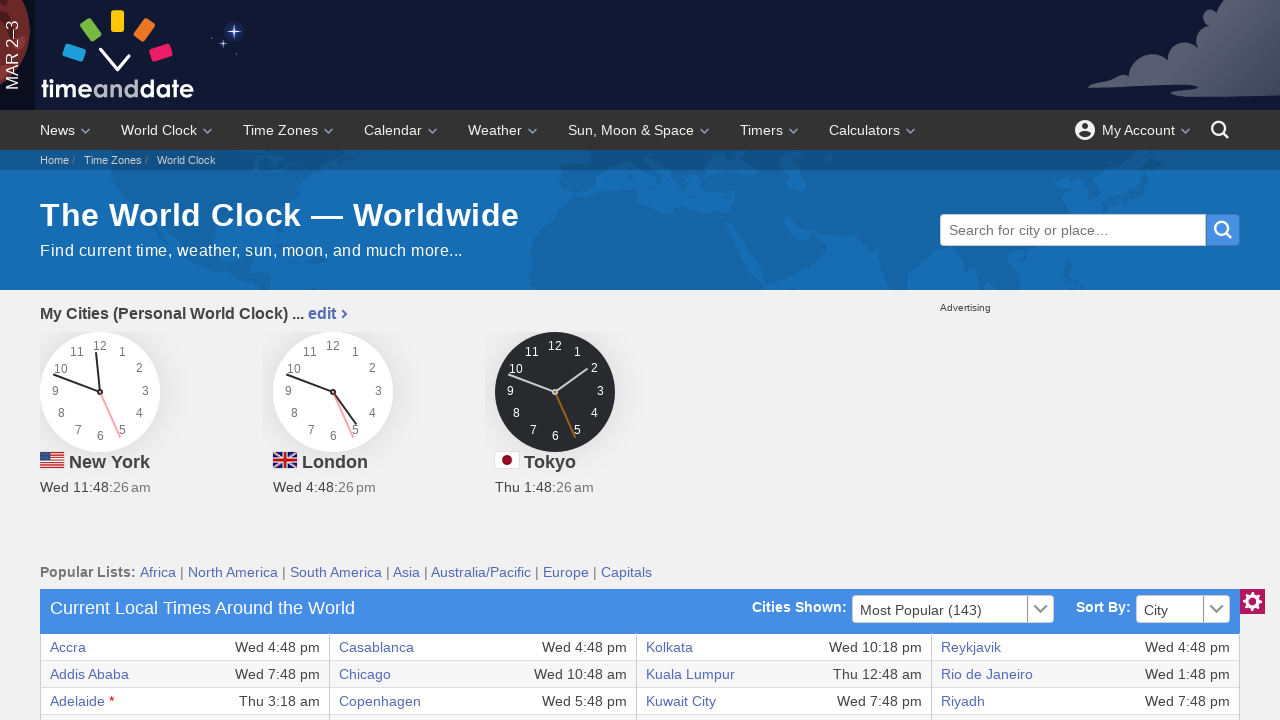

Extracted cell content: Wed 6:48 pm
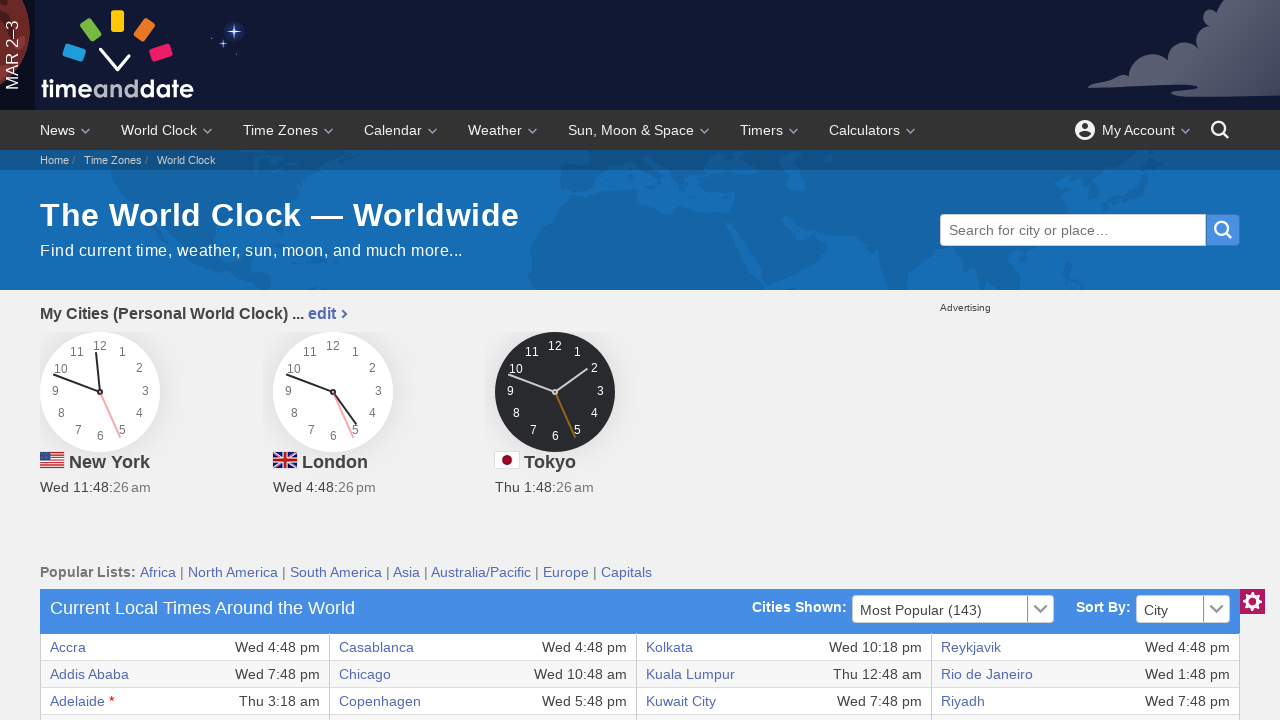

Extracted cell content: Miami
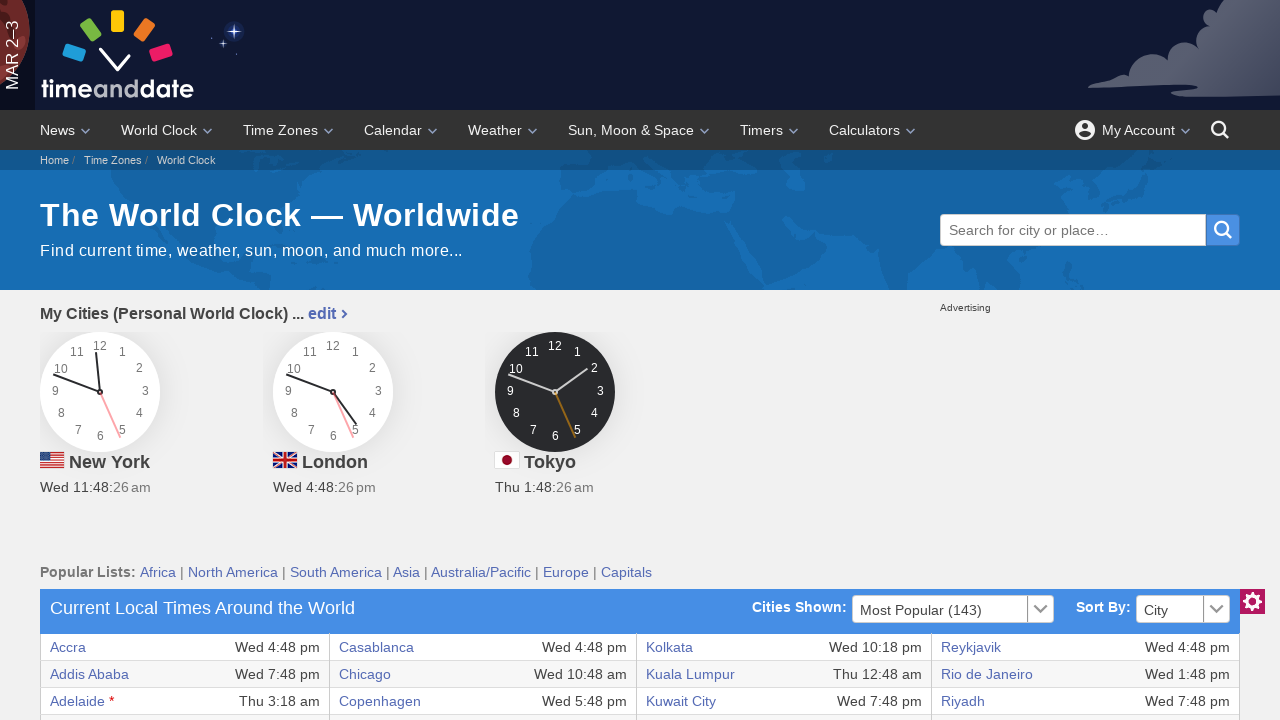

Extracted cell content: Wed 11:48 am
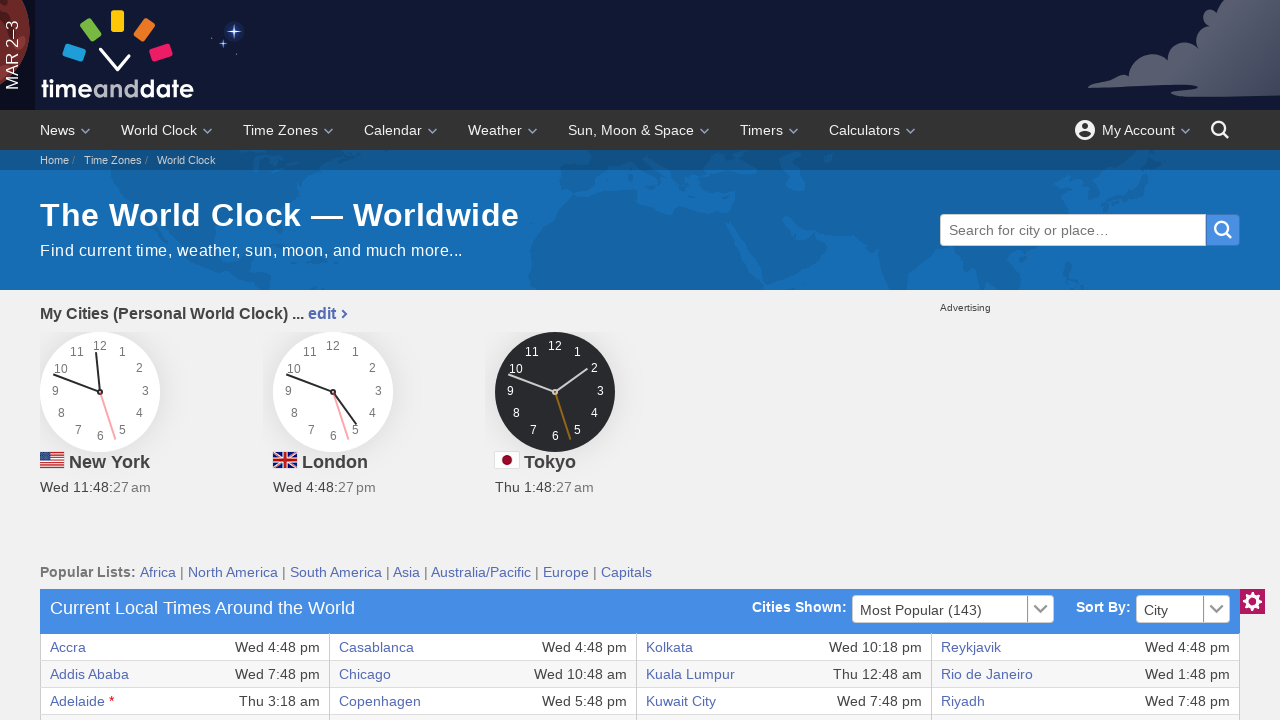

Extracted cell content: Stockholm
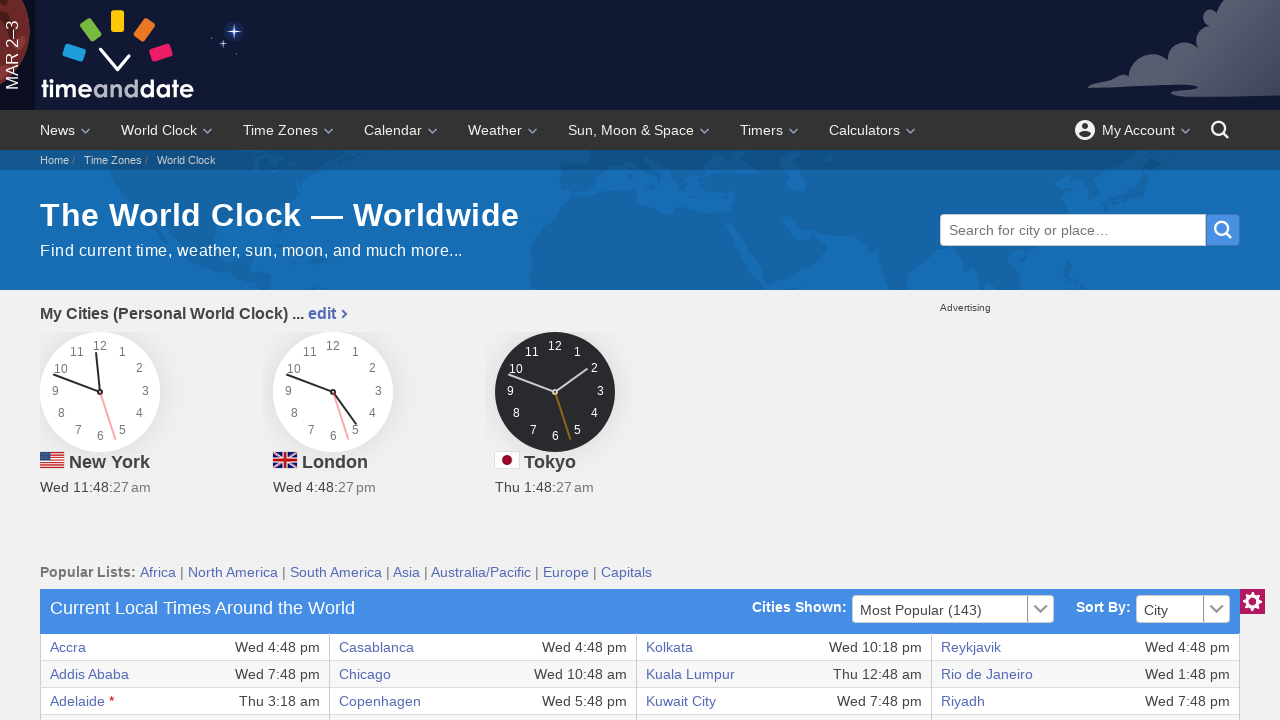

Extracted cell content: Wed 5:48 pm
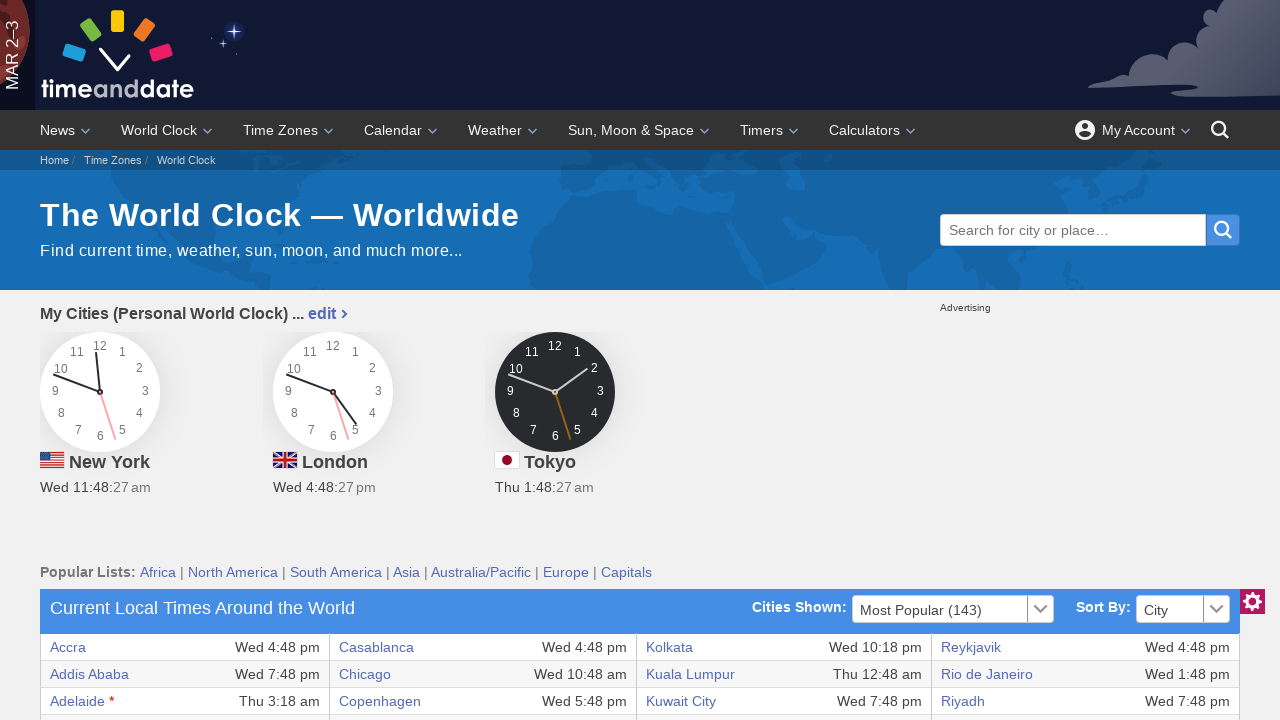

Retrieved cells from table row
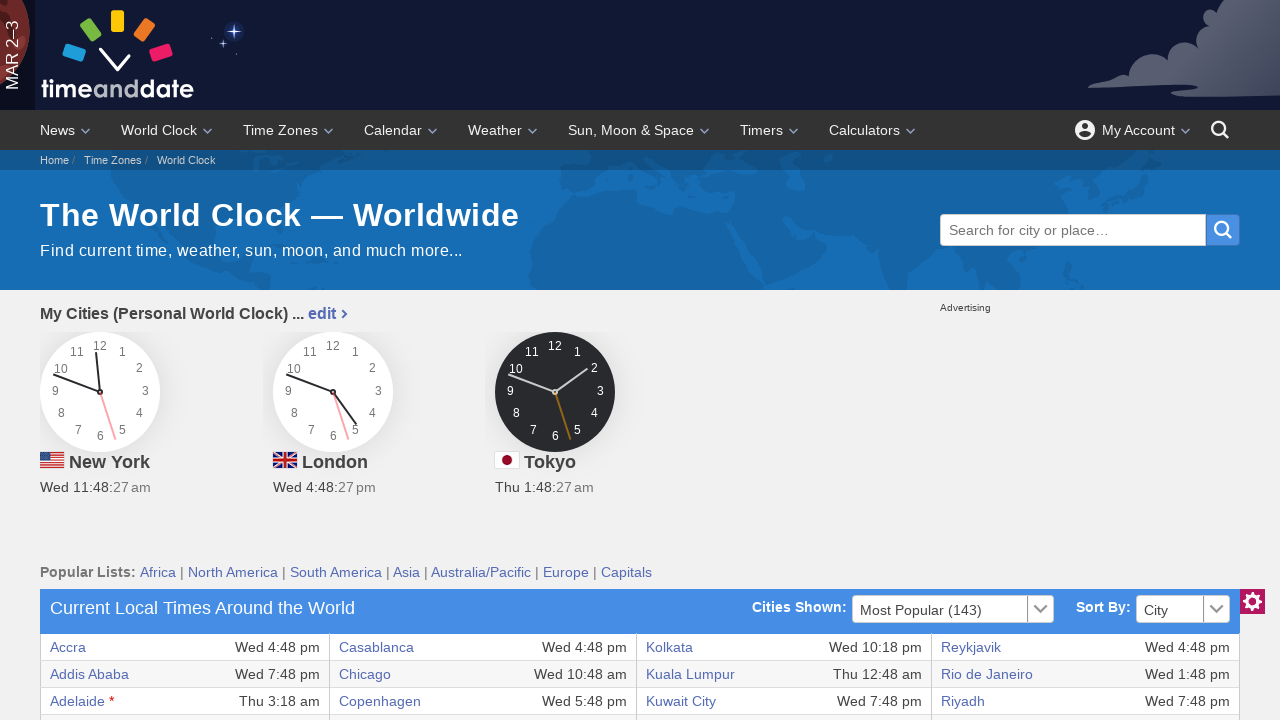

Extracted cell content: Beijing
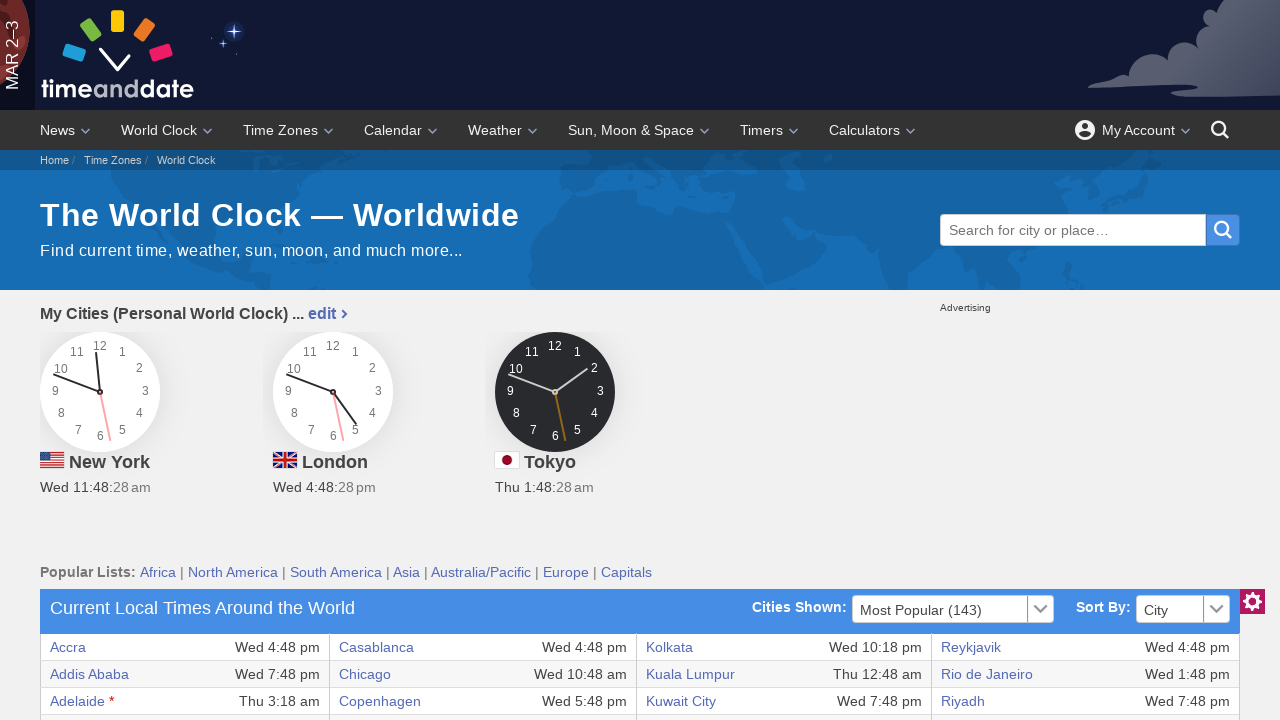

Extracted cell content: Thu 12:48 am
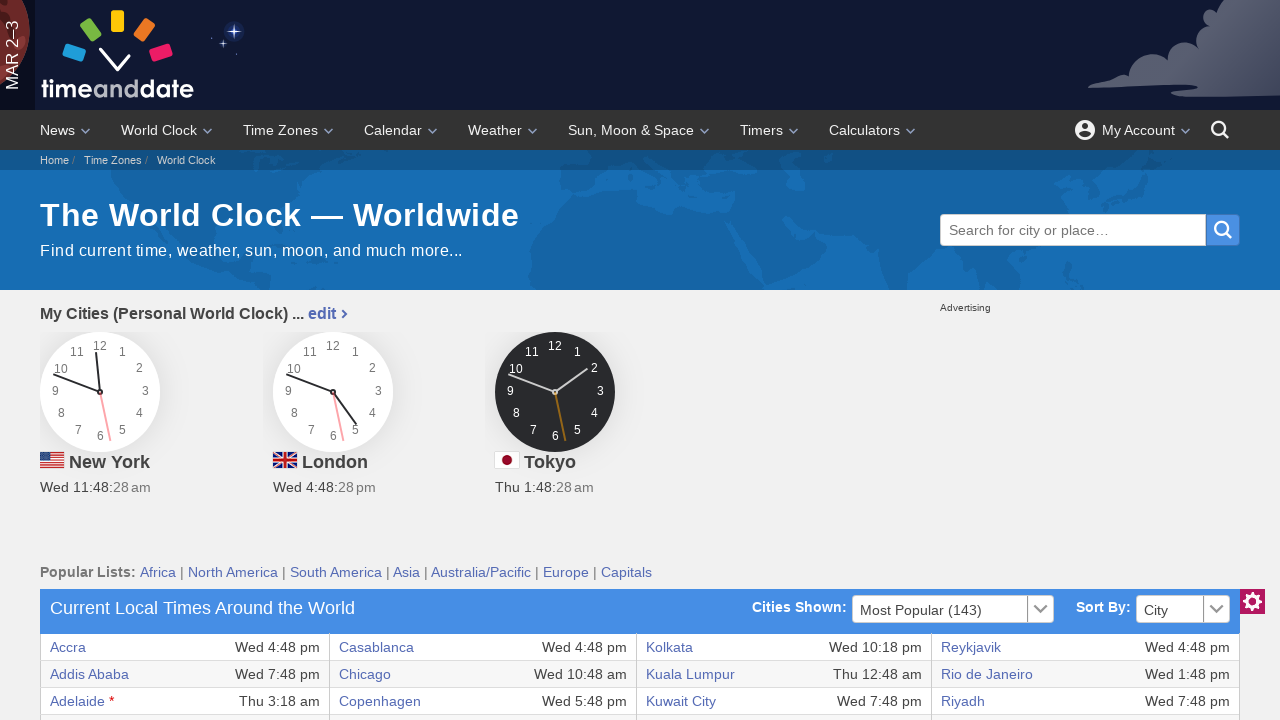

Extracted cell content: Havana
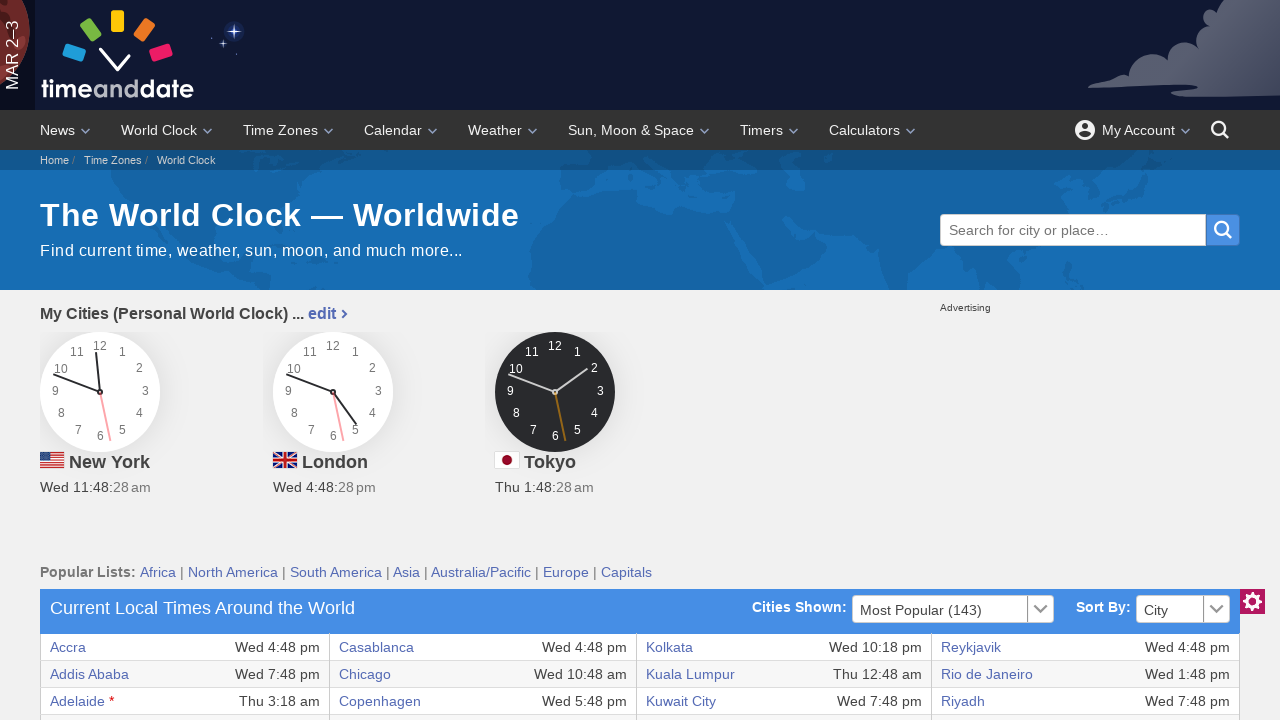

Extracted cell content: Wed 11:48 am
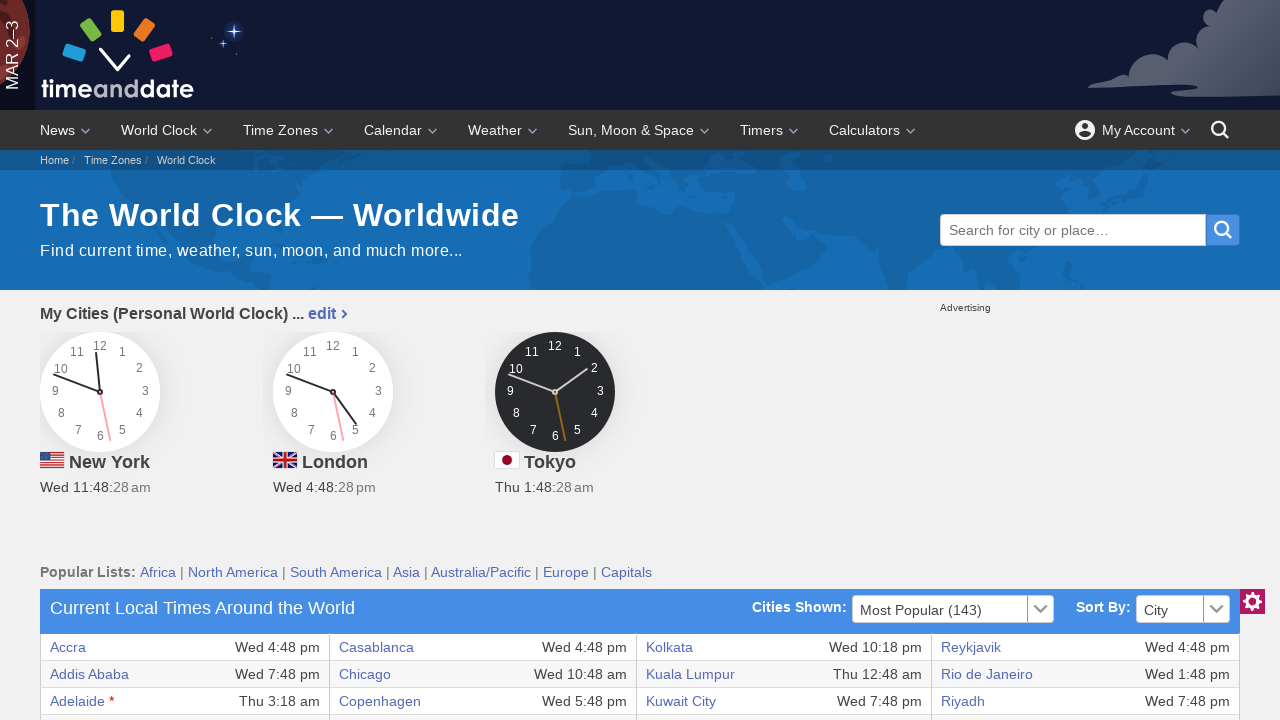

Extracted cell content: Minneapolis
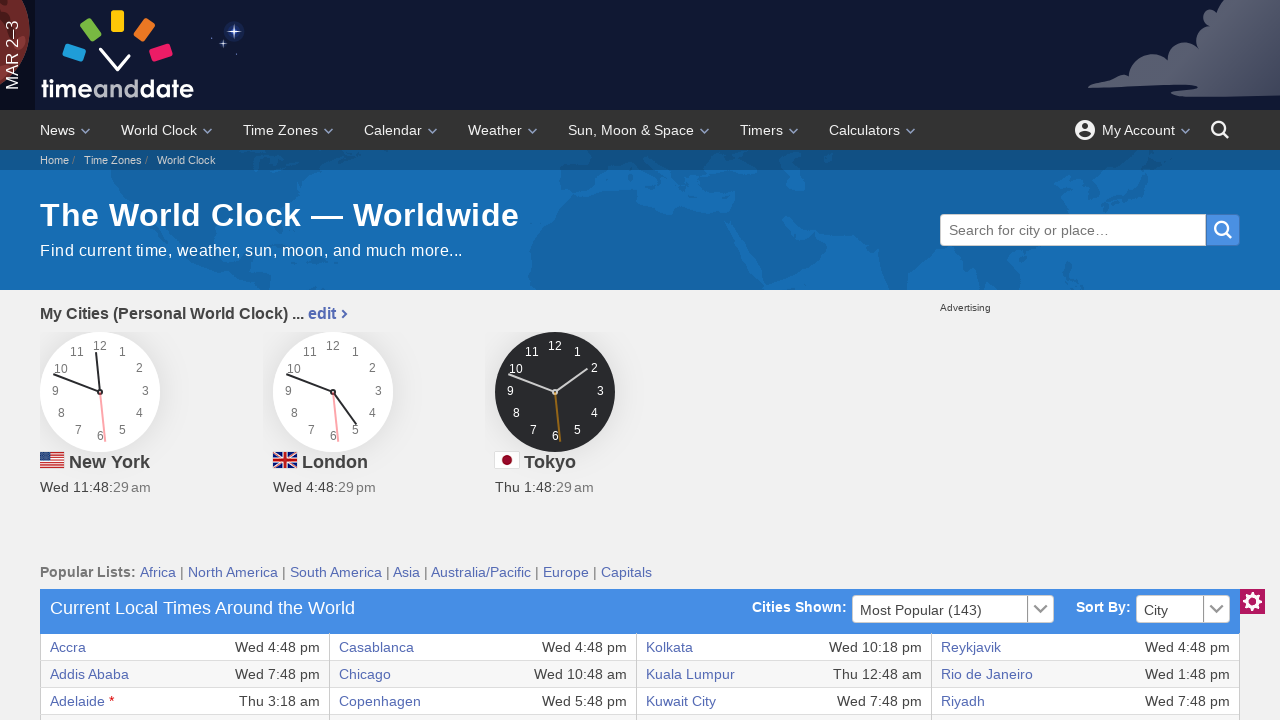

Extracted cell content: Wed 10:48 am
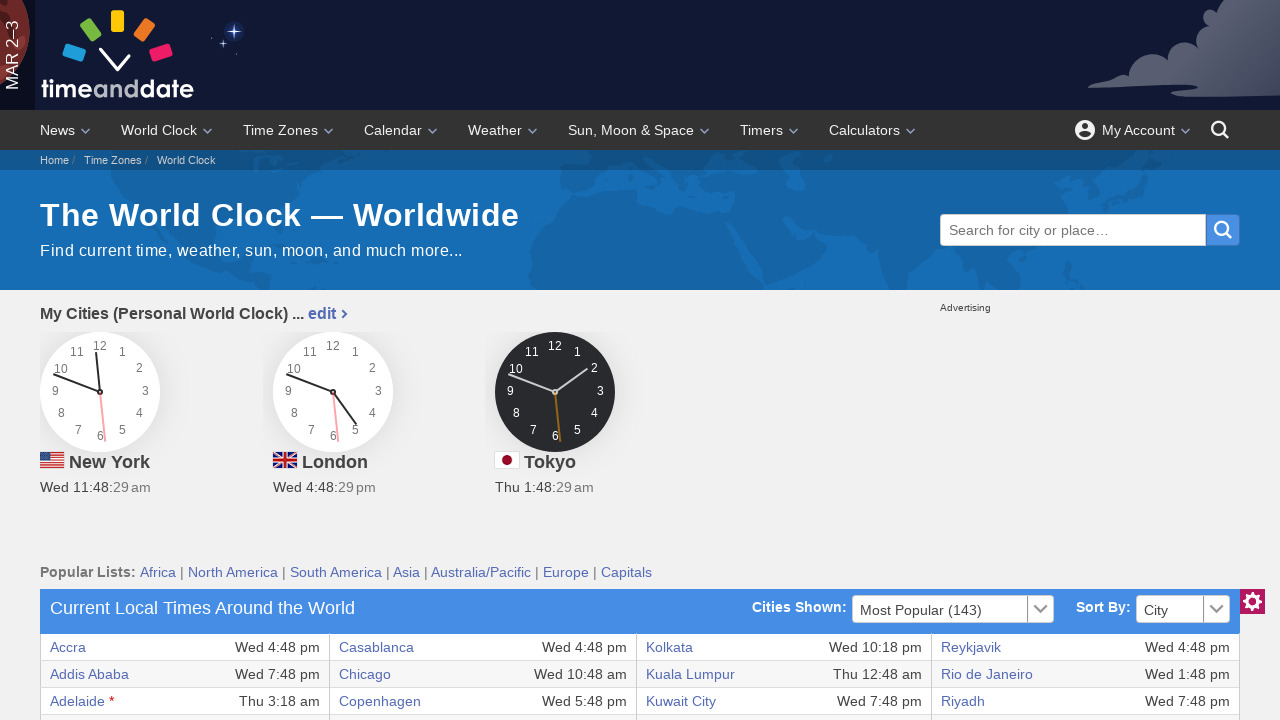

Extracted cell content: Suva
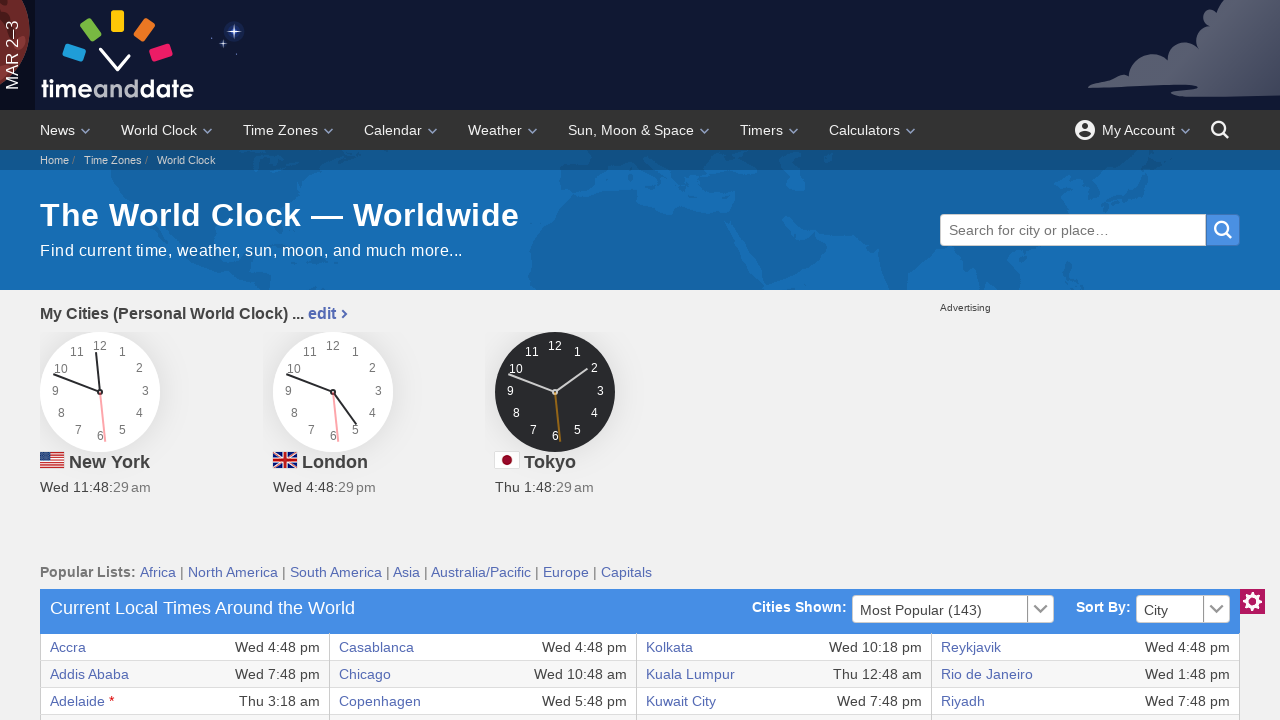

Extracted cell content: Thu 4:48 am
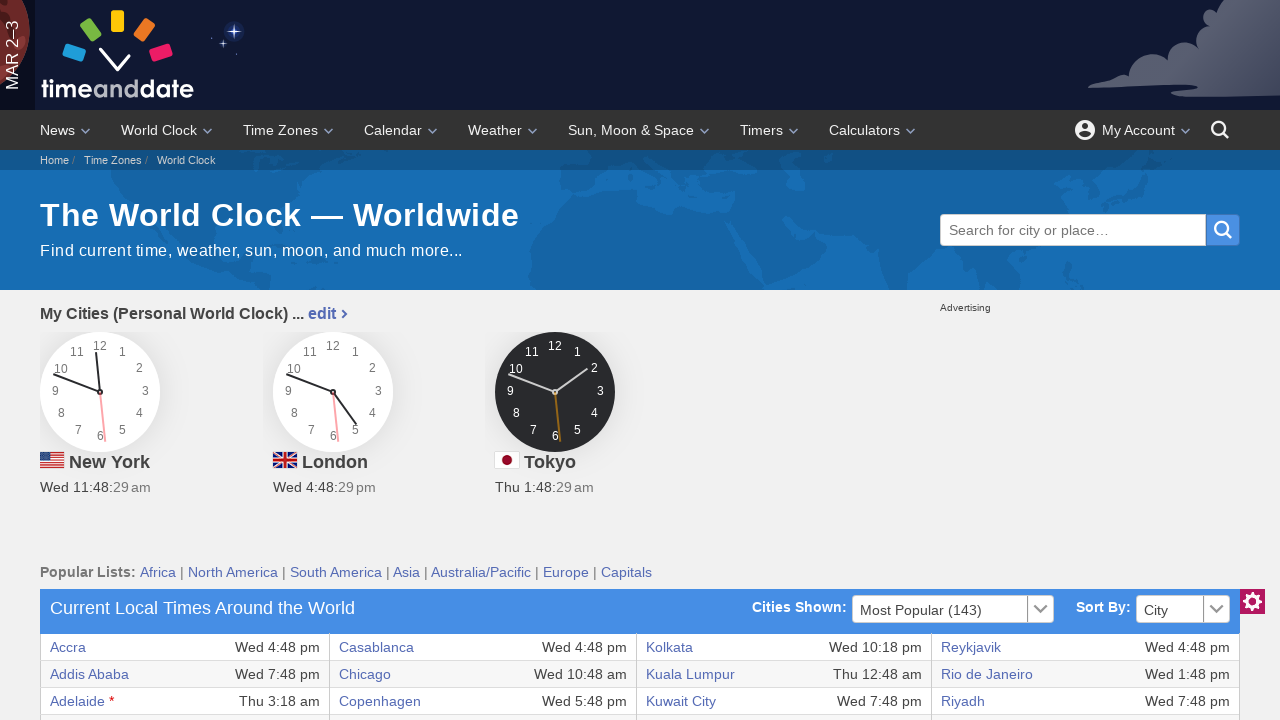

Retrieved cells from table row
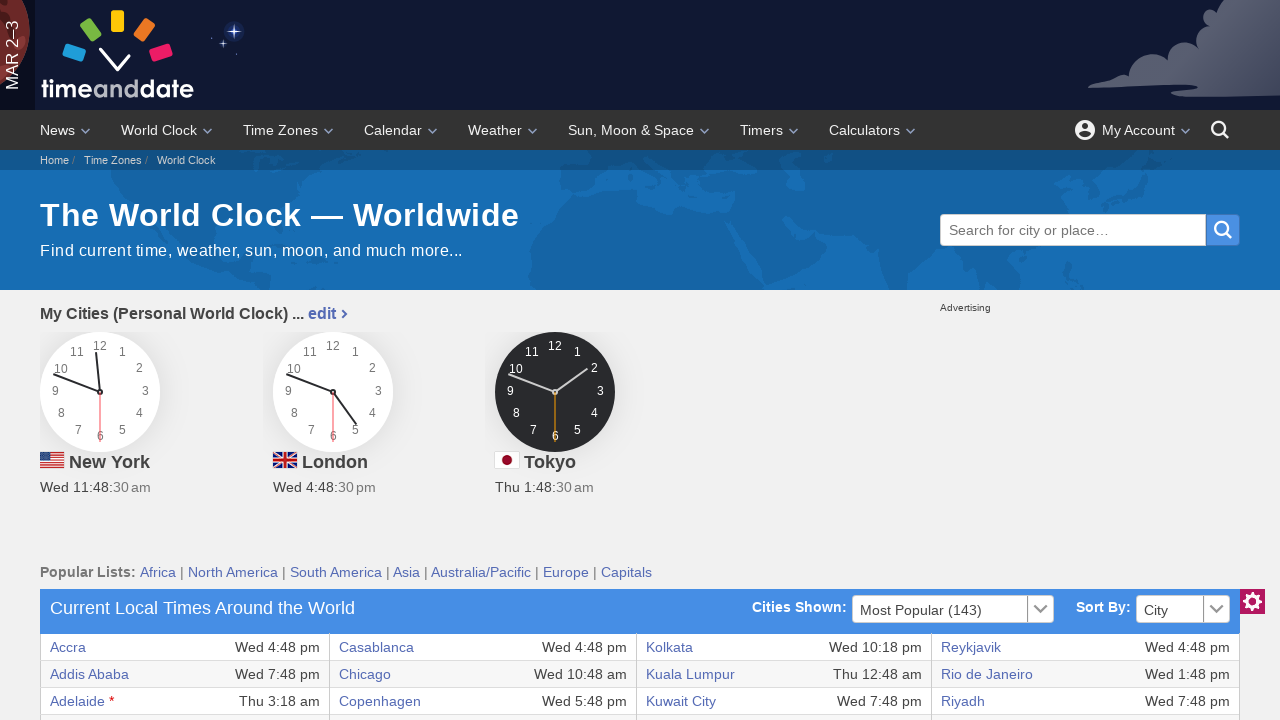

Extracted cell content: Beirut
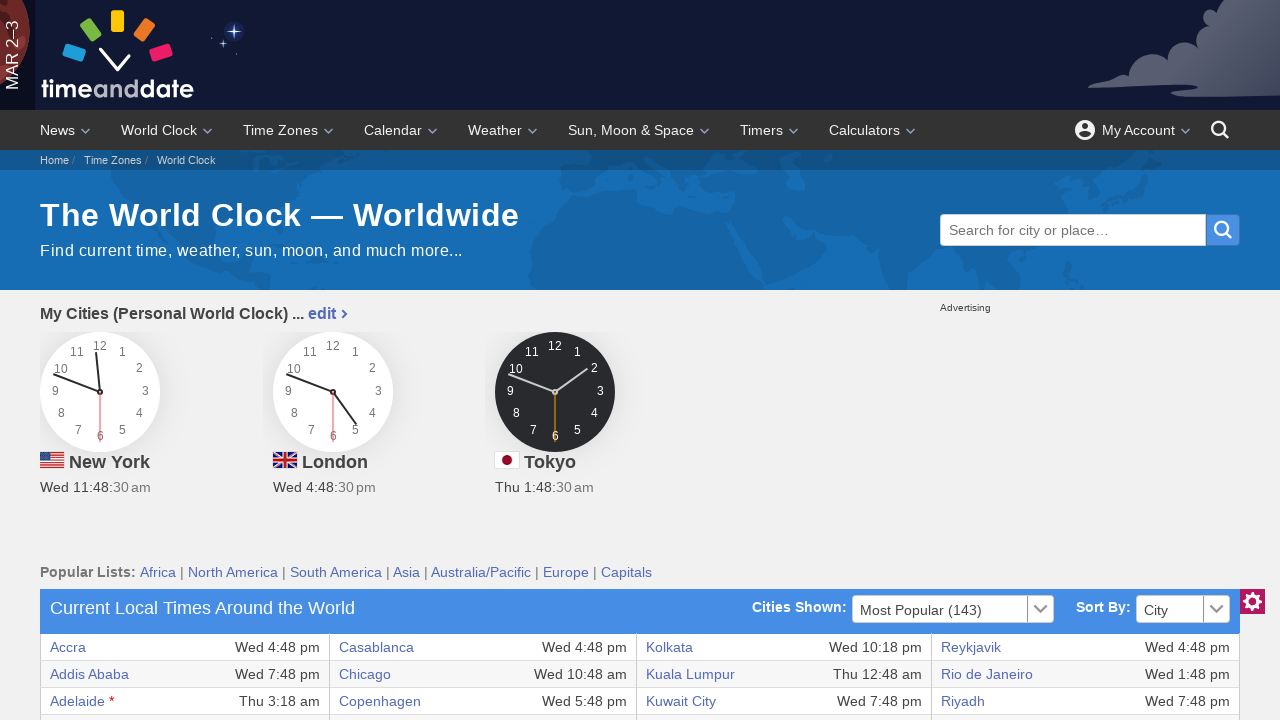

Extracted cell content: Wed 6:48 pm
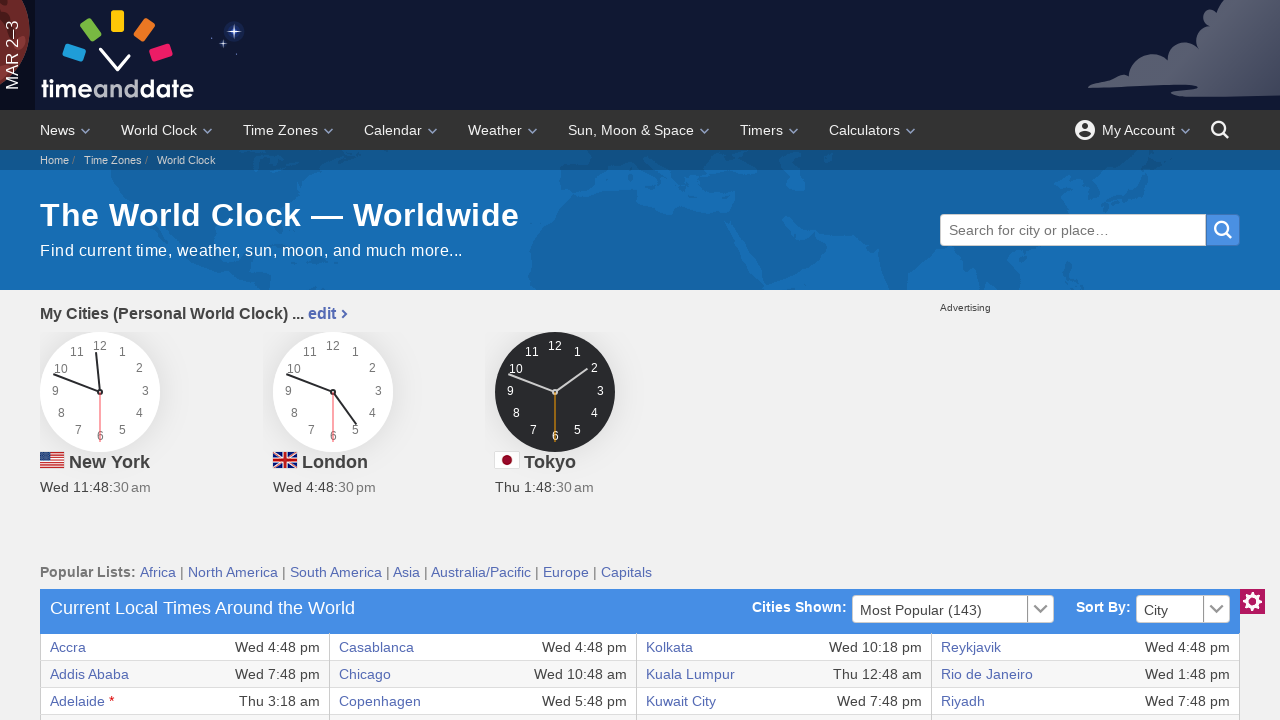

Extracted cell content: Helsinki
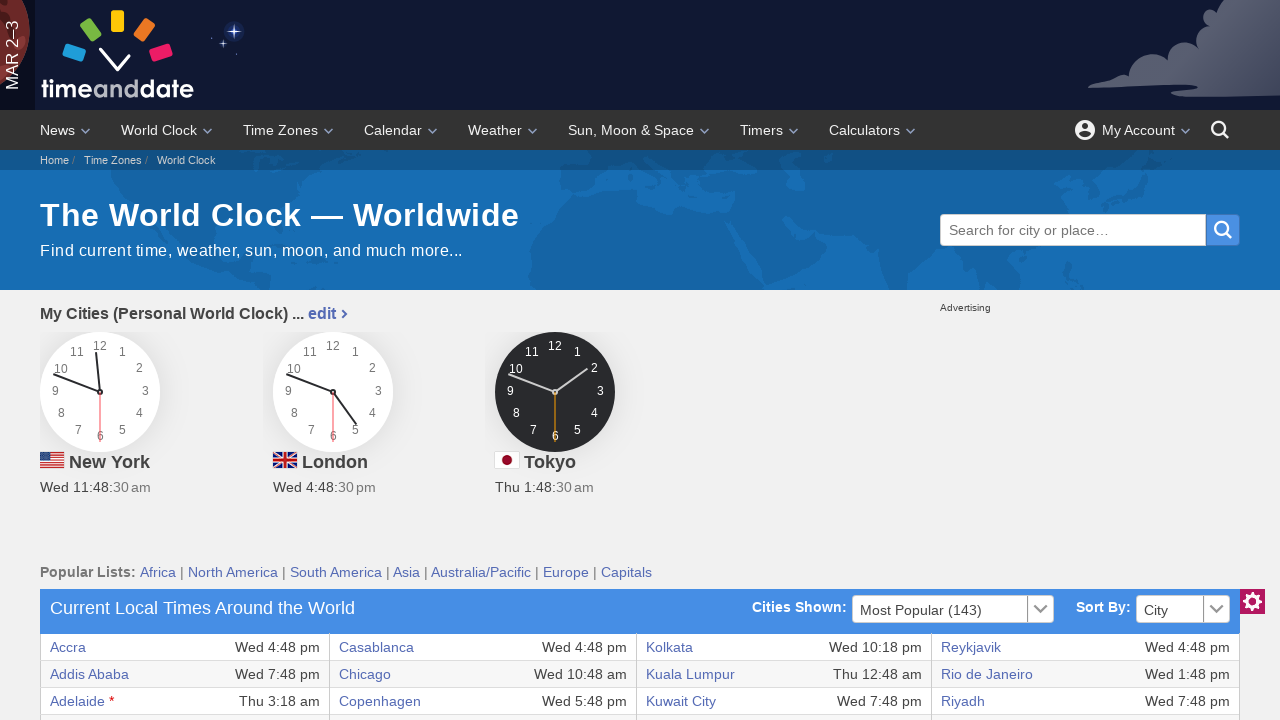

Extracted cell content: Wed 6:48 pm
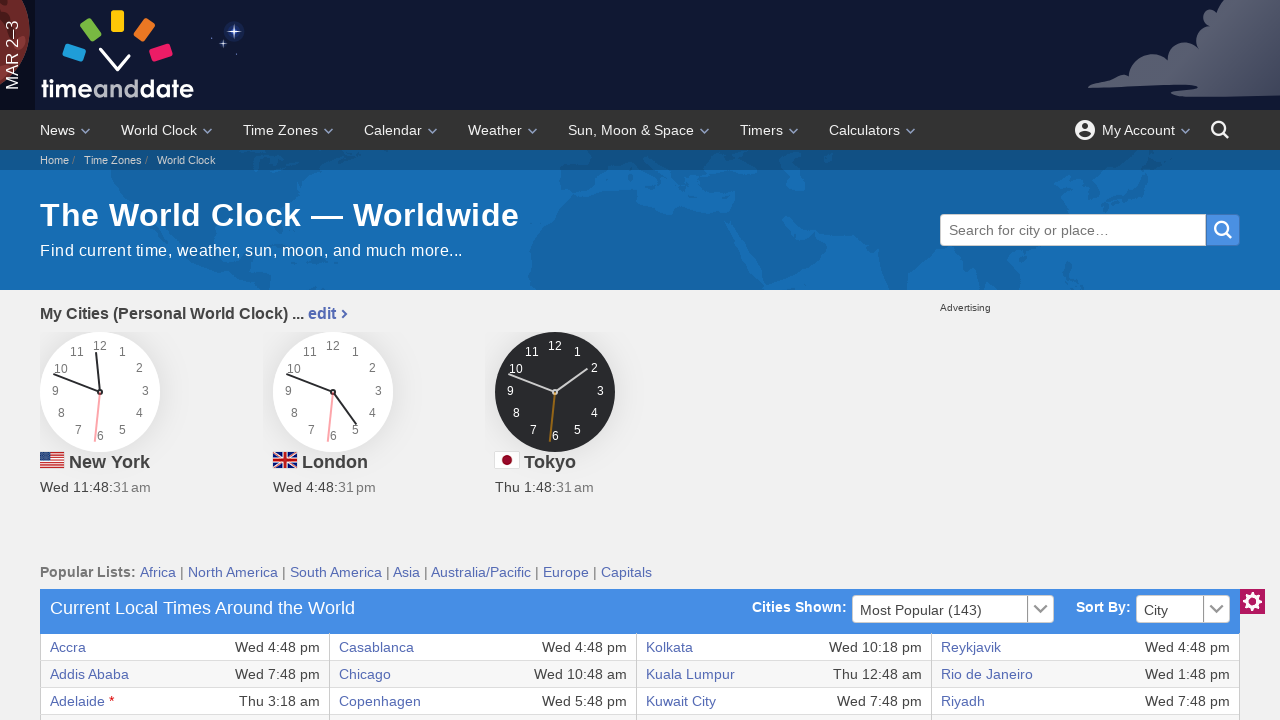

Extracted cell content: Minsk
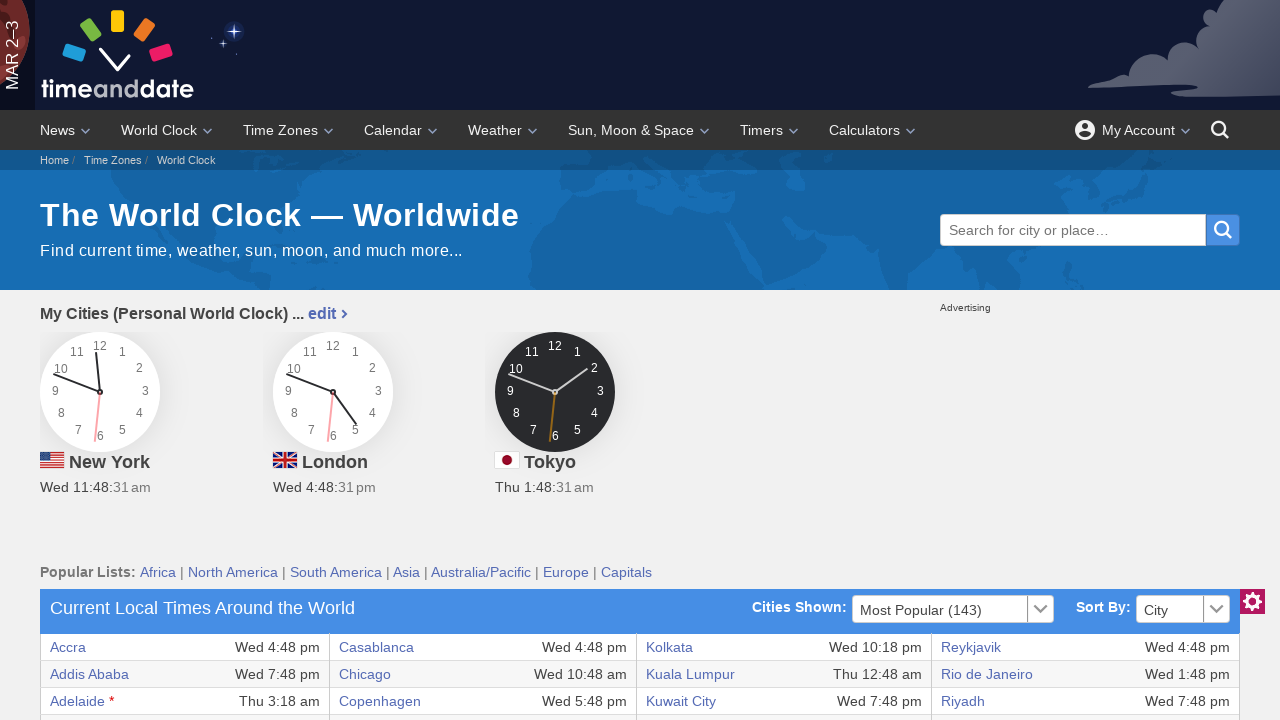

Extracted cell content: Wed 7:48 pm
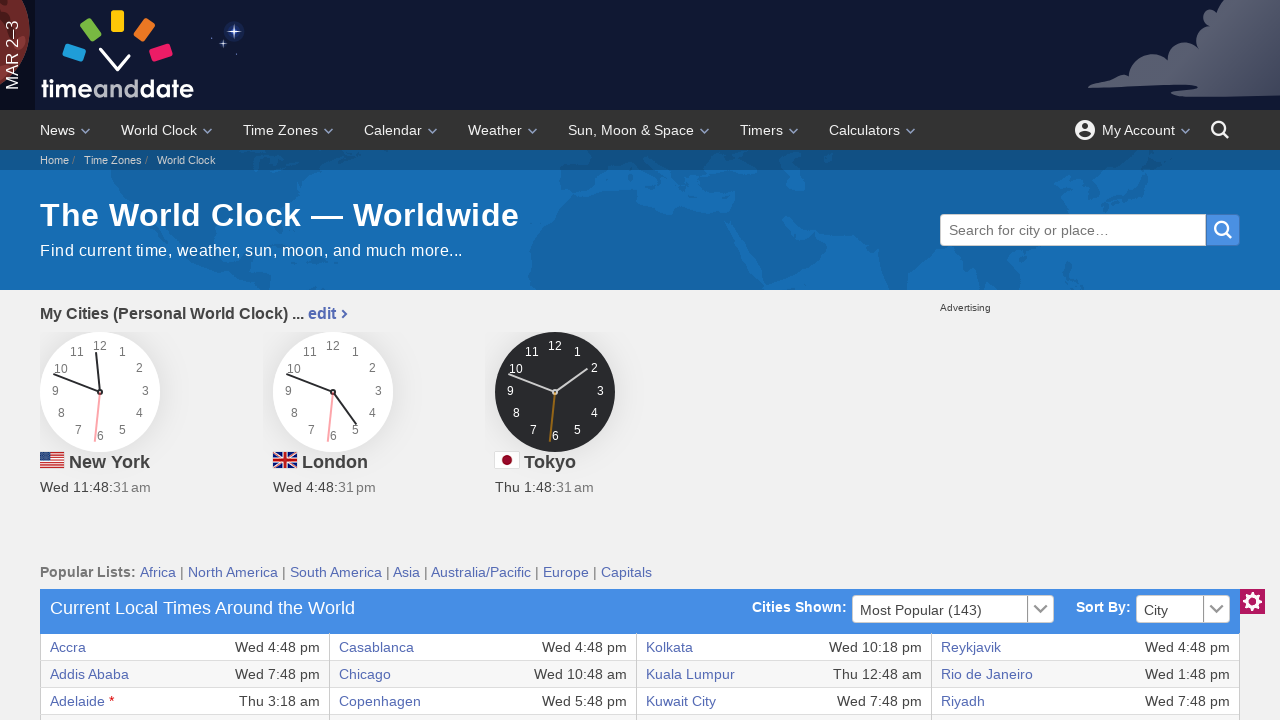

Extracted cell content: Sydney *
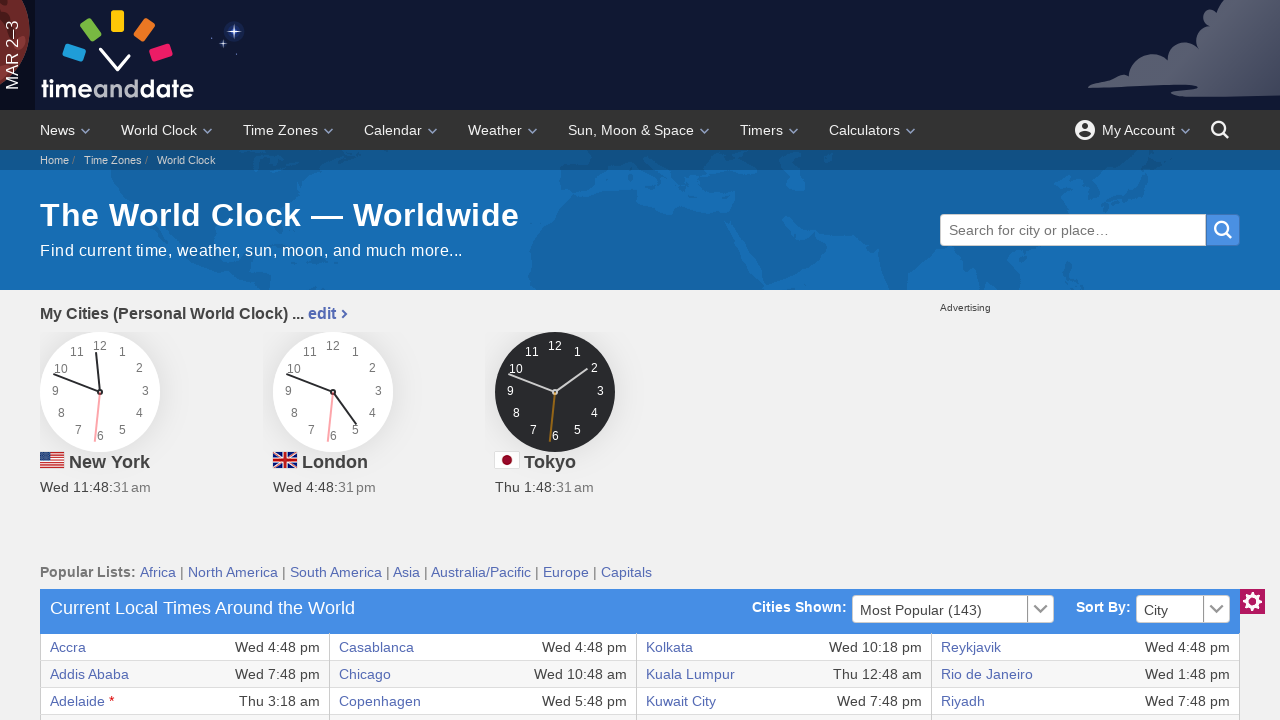

Extracted cell content: Thu 3:48 am
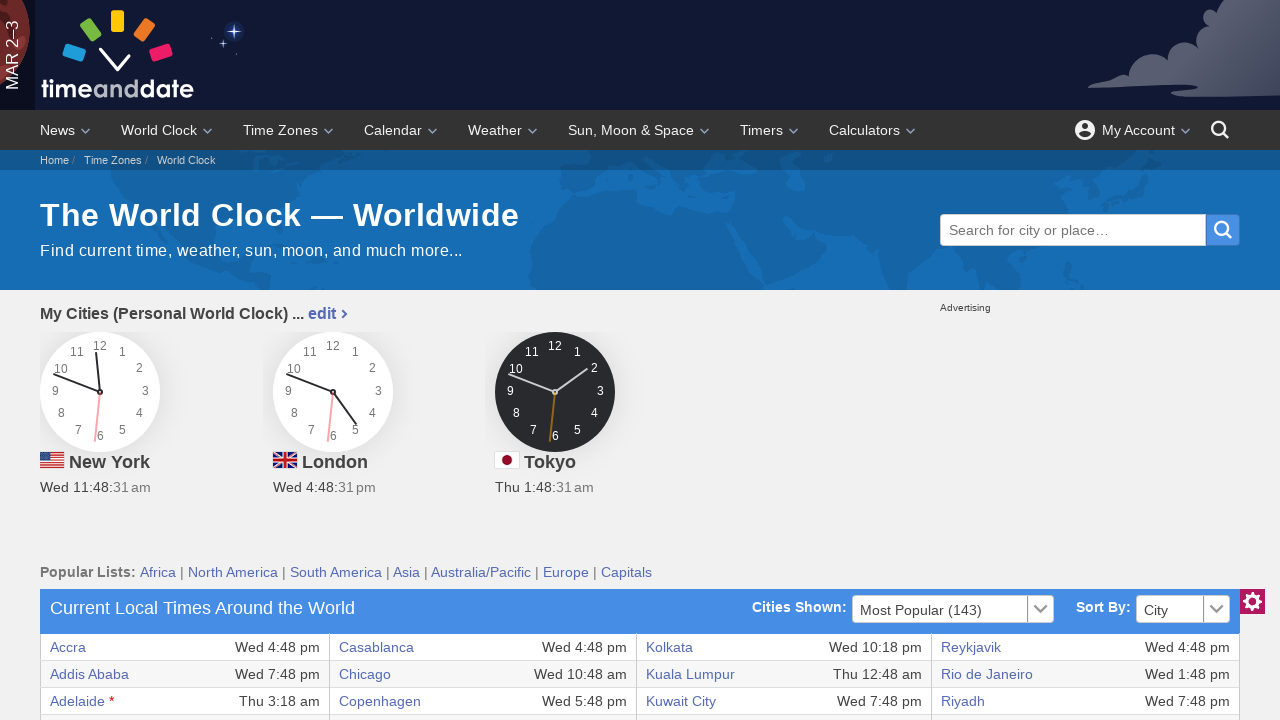

Retrieved cells from table row
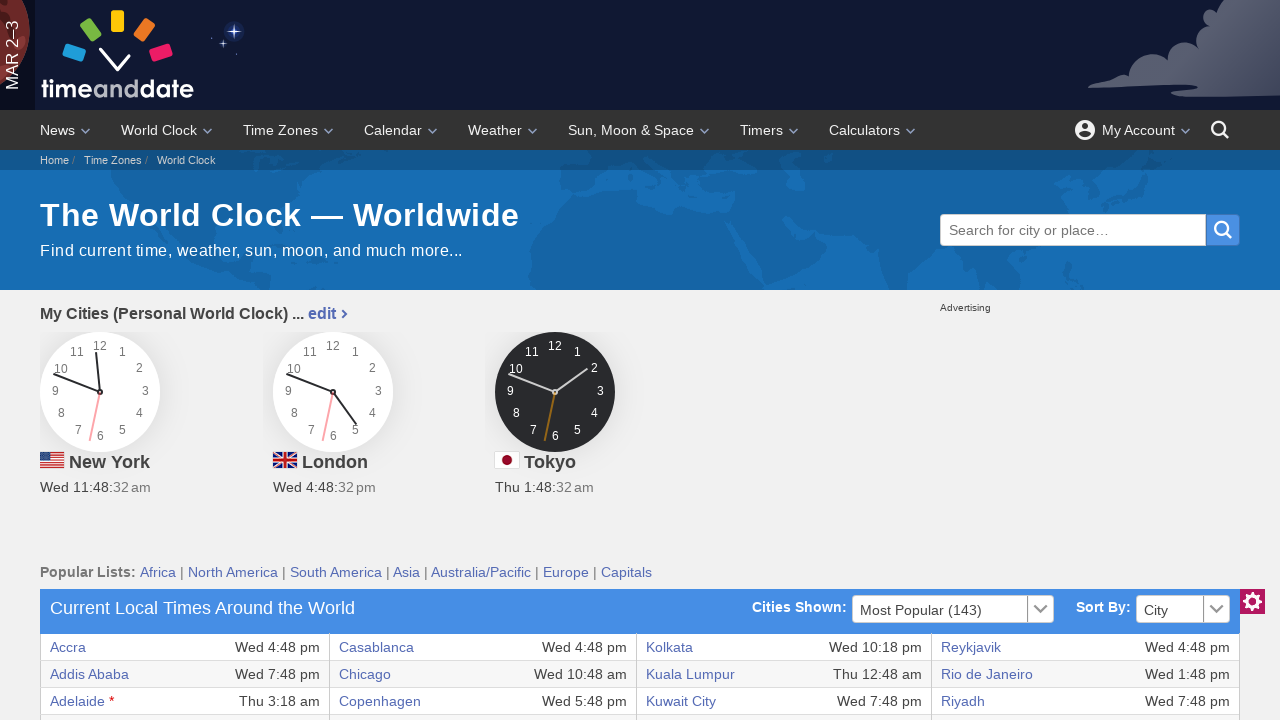

Extracted cell content: Belgrade
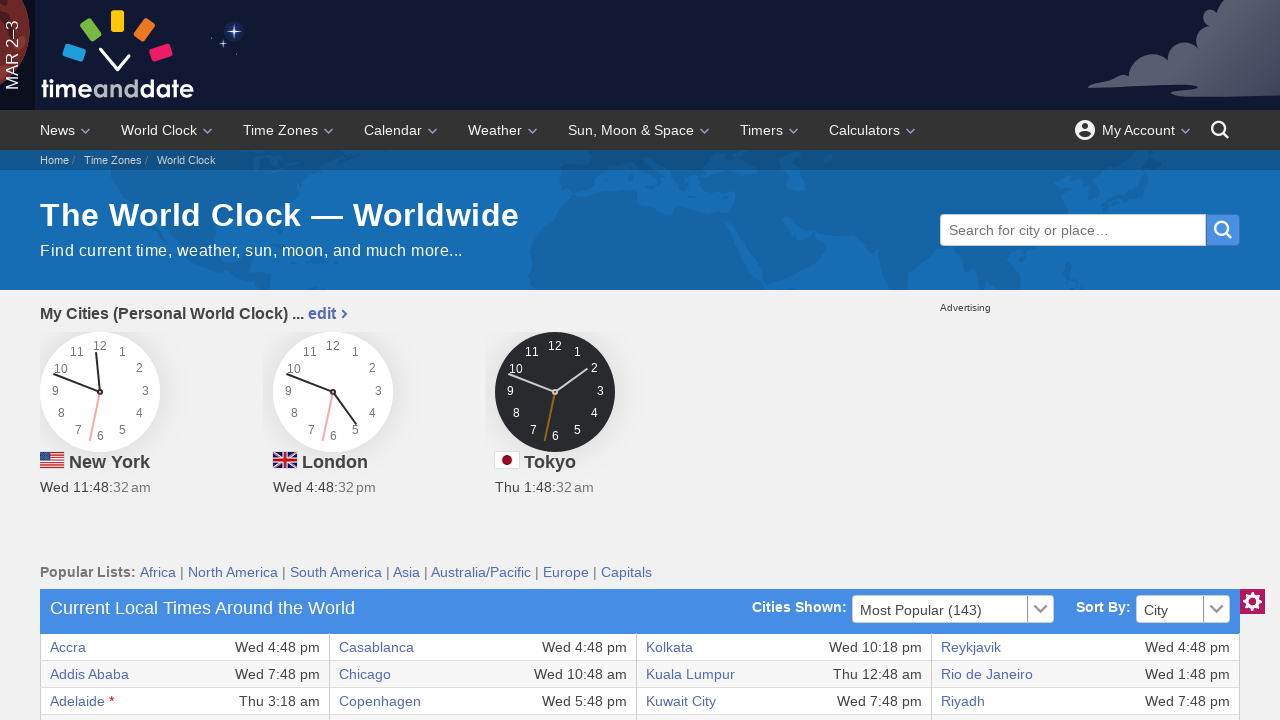

Extracted cell content: Wed 5:48 pm
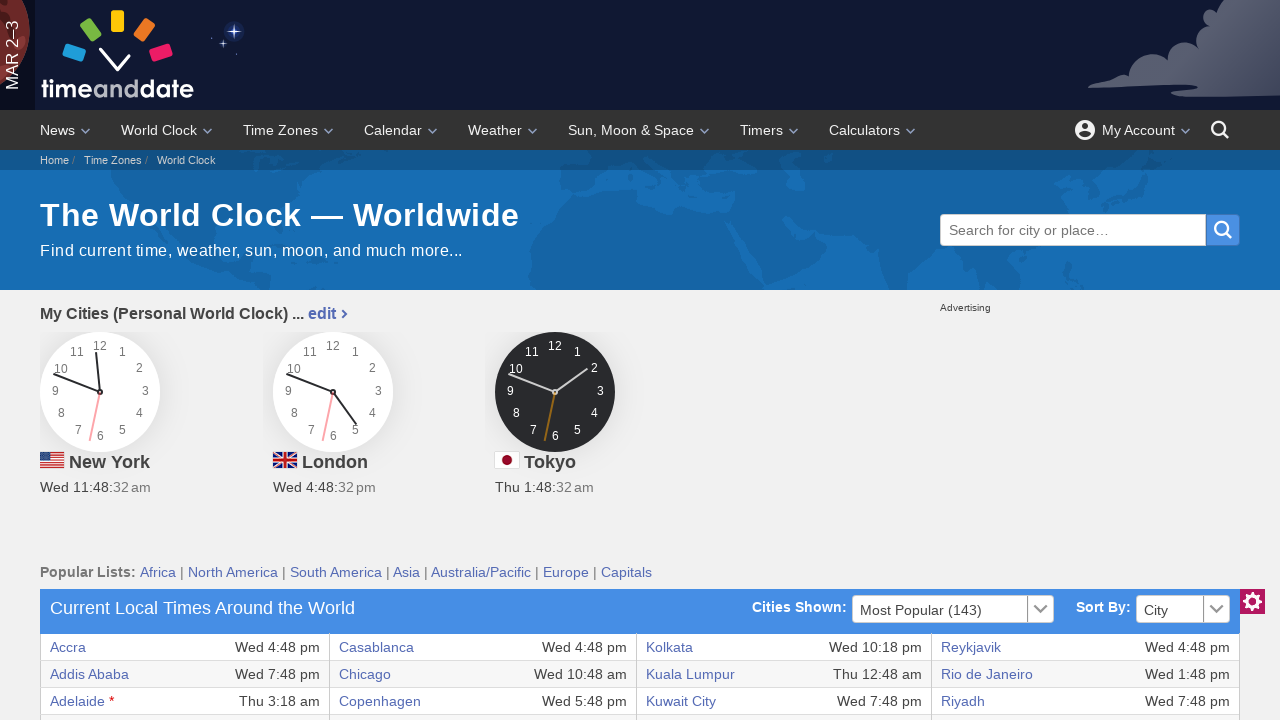

Extracted cell content: Hong Kong
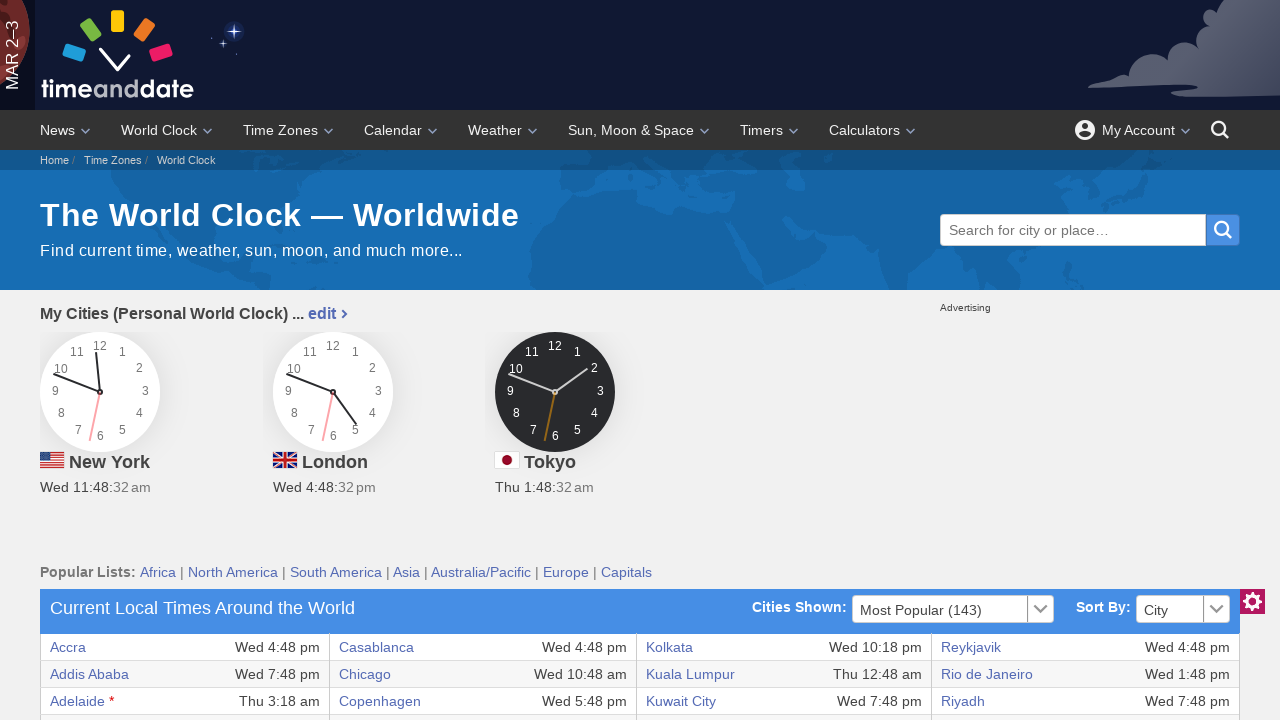

Extracted cell content: Thu 12:48 am
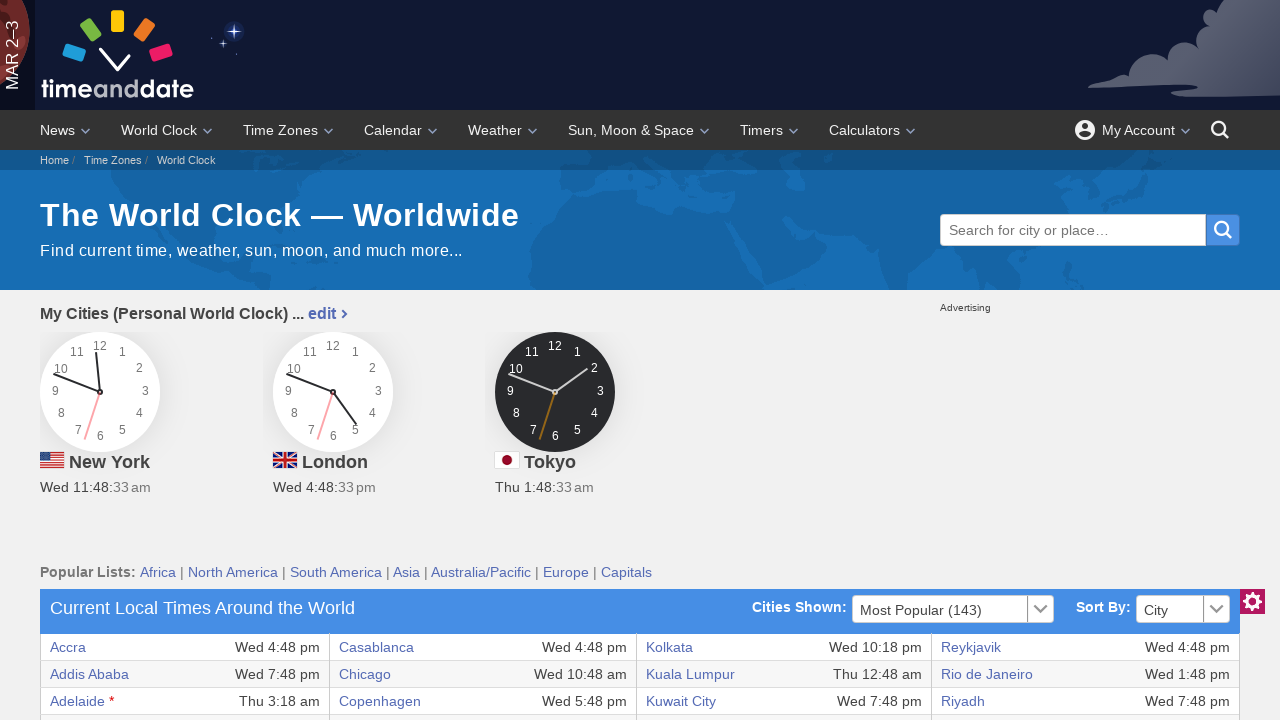

Extracted cell content: Montevideo
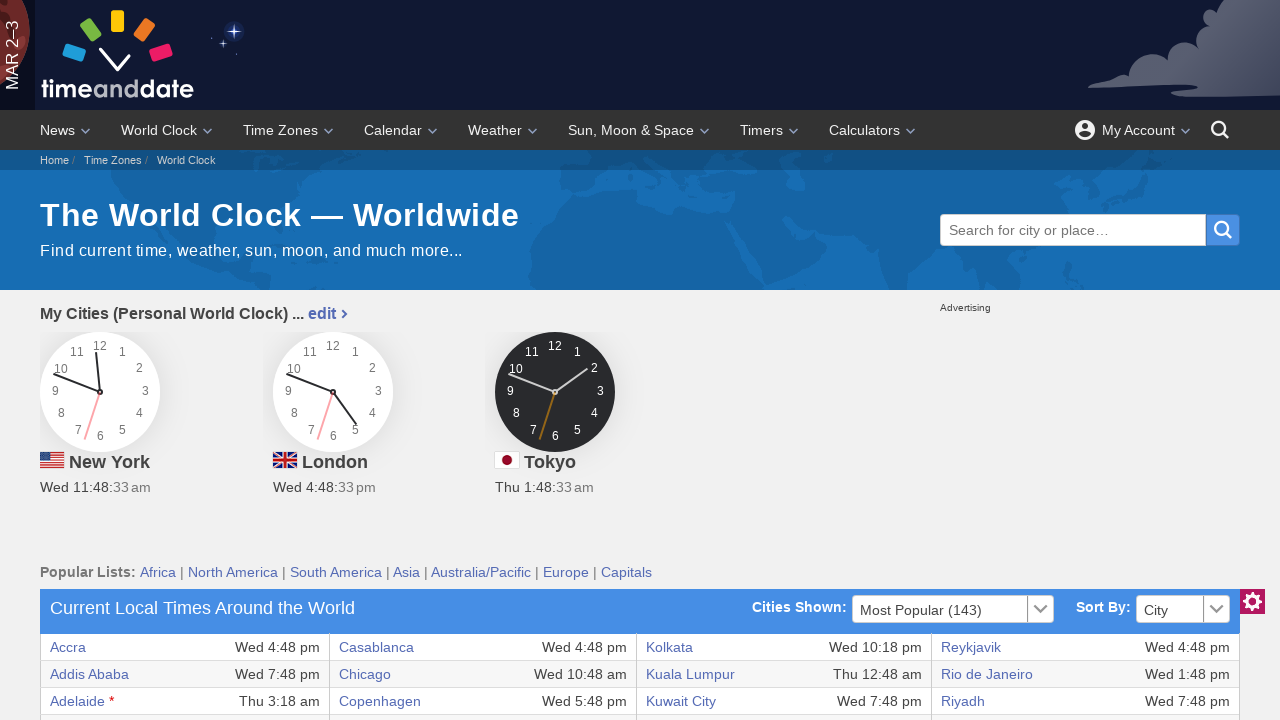

Extracted cell content: Wed 1:48 pm
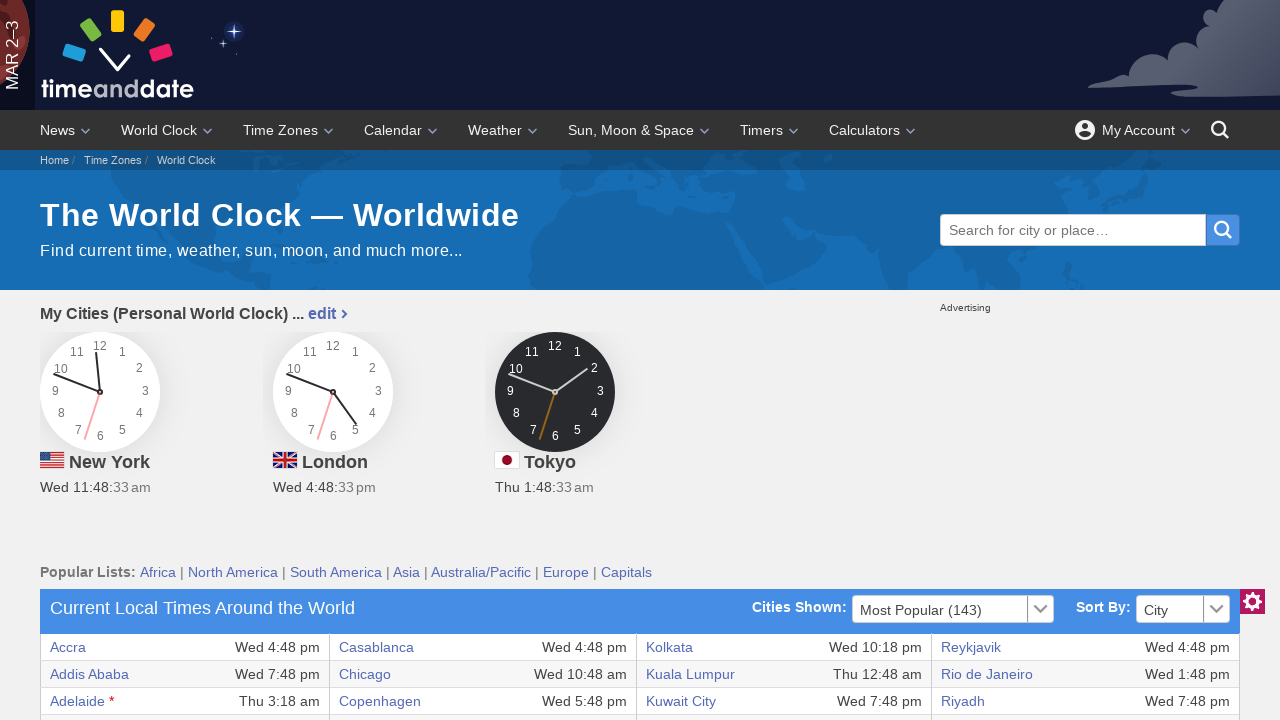

Extracted cell content: Taipei
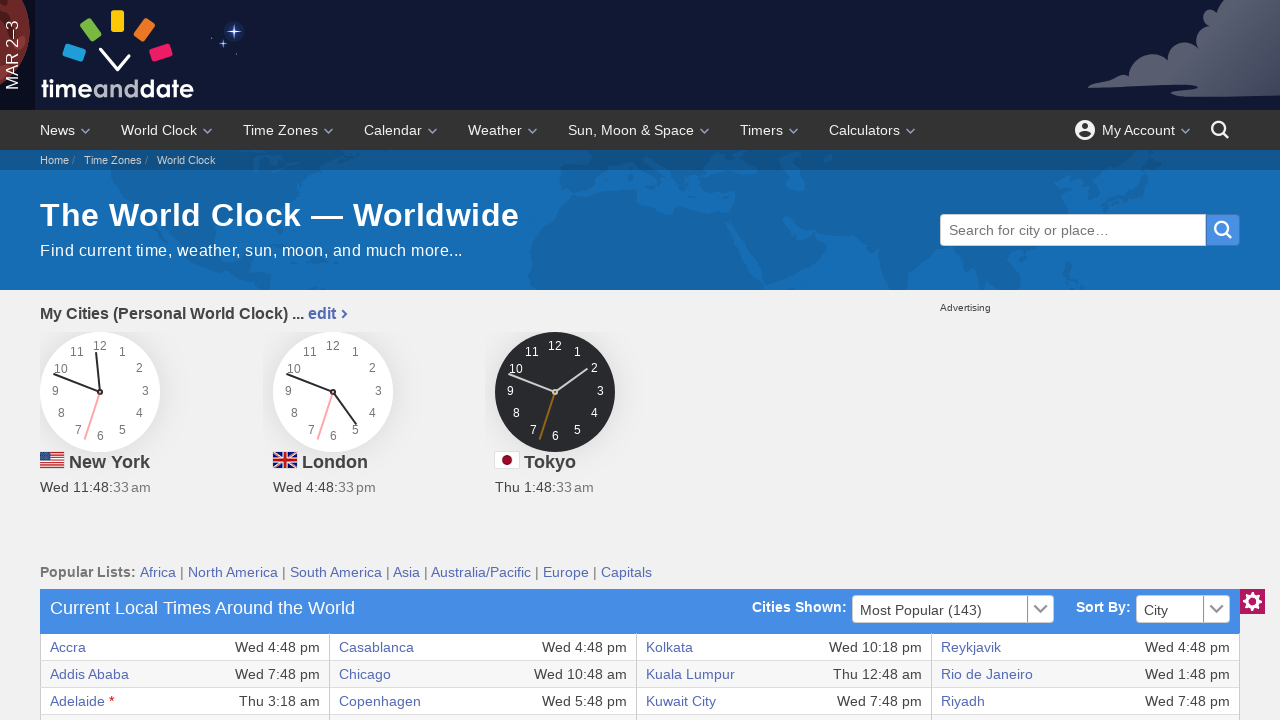

Extracted cell content: Thu 12:48 am
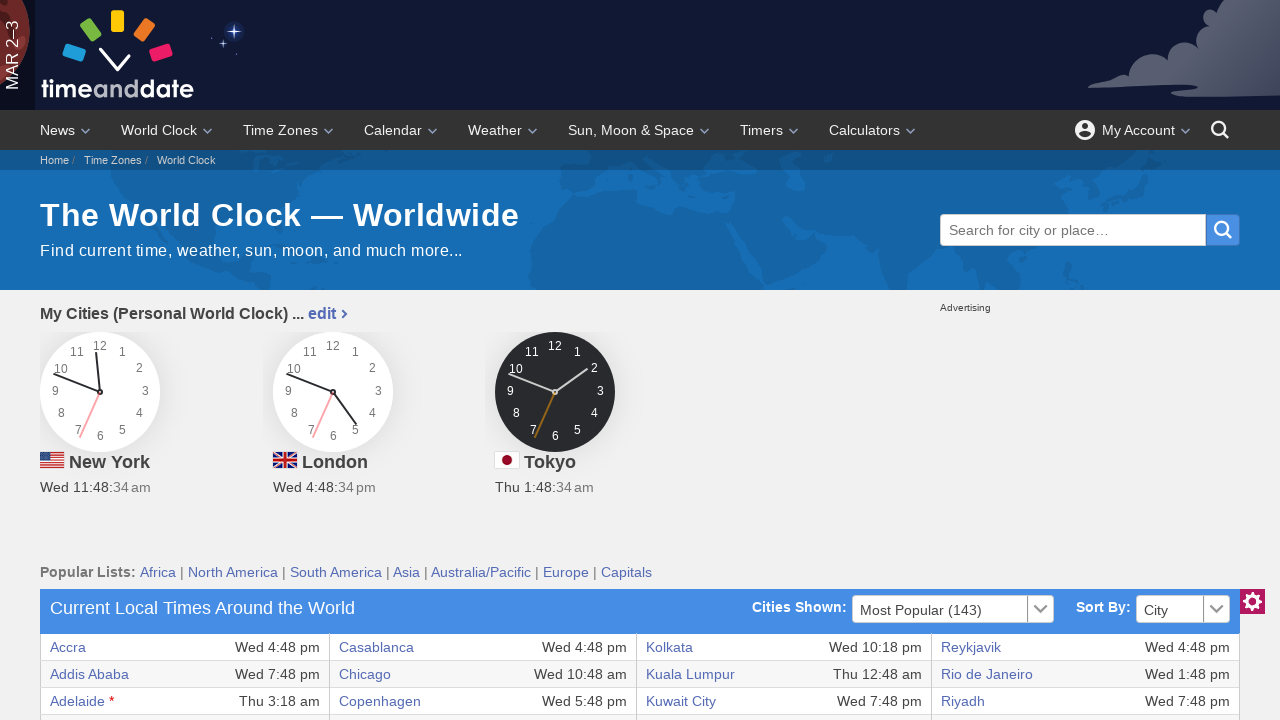

Retrieved cells from table row
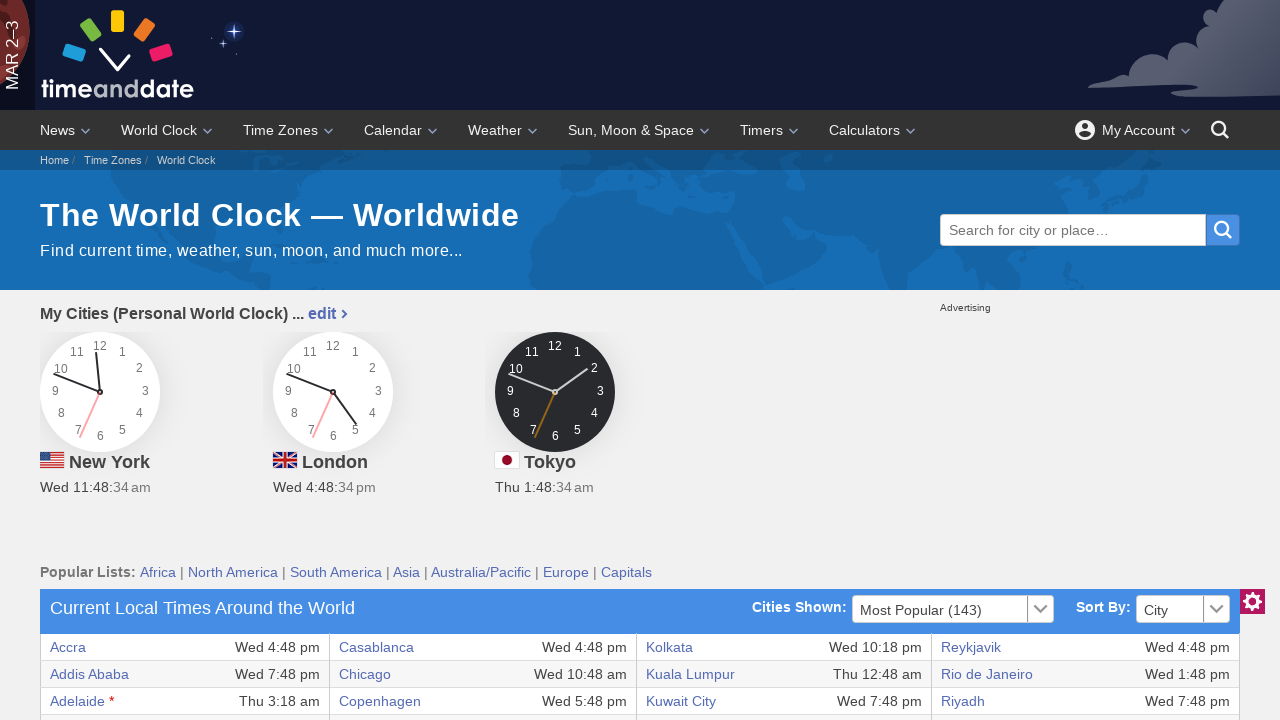

Extracted cell content: Bengaluru
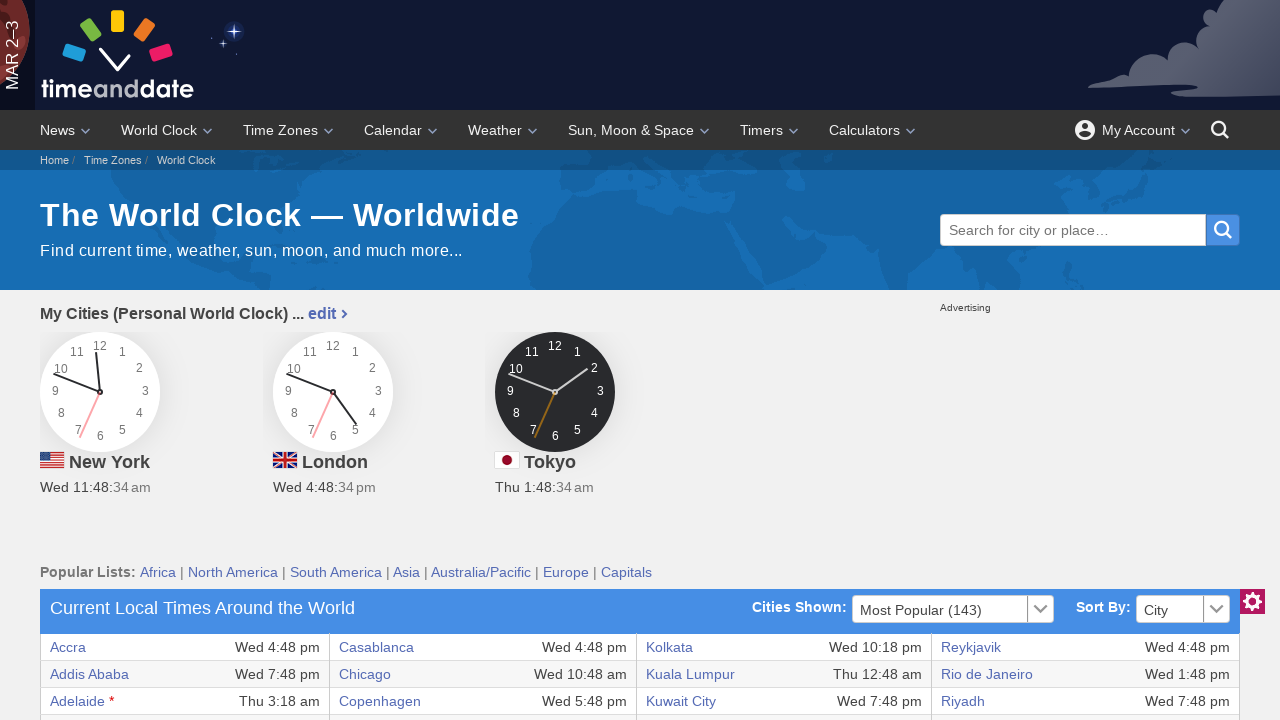

Extracted cell content: Wed 10:18 pm
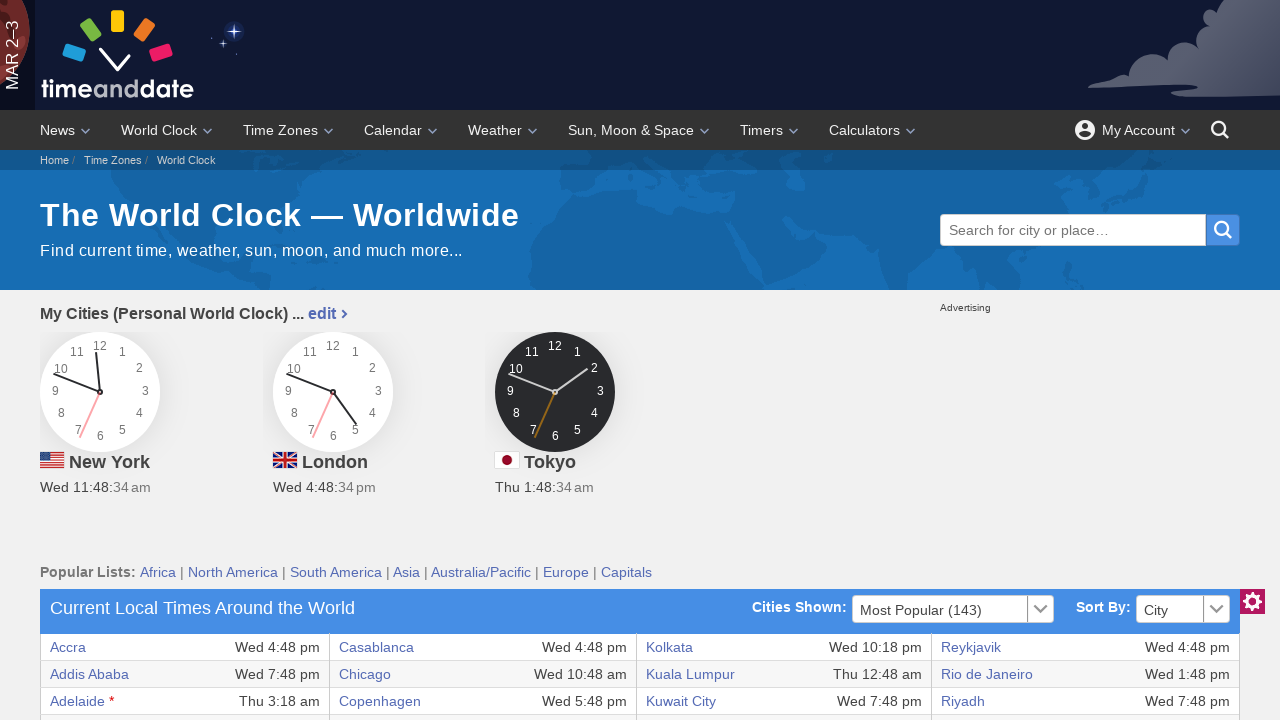

Extracted cell content: Honolulu
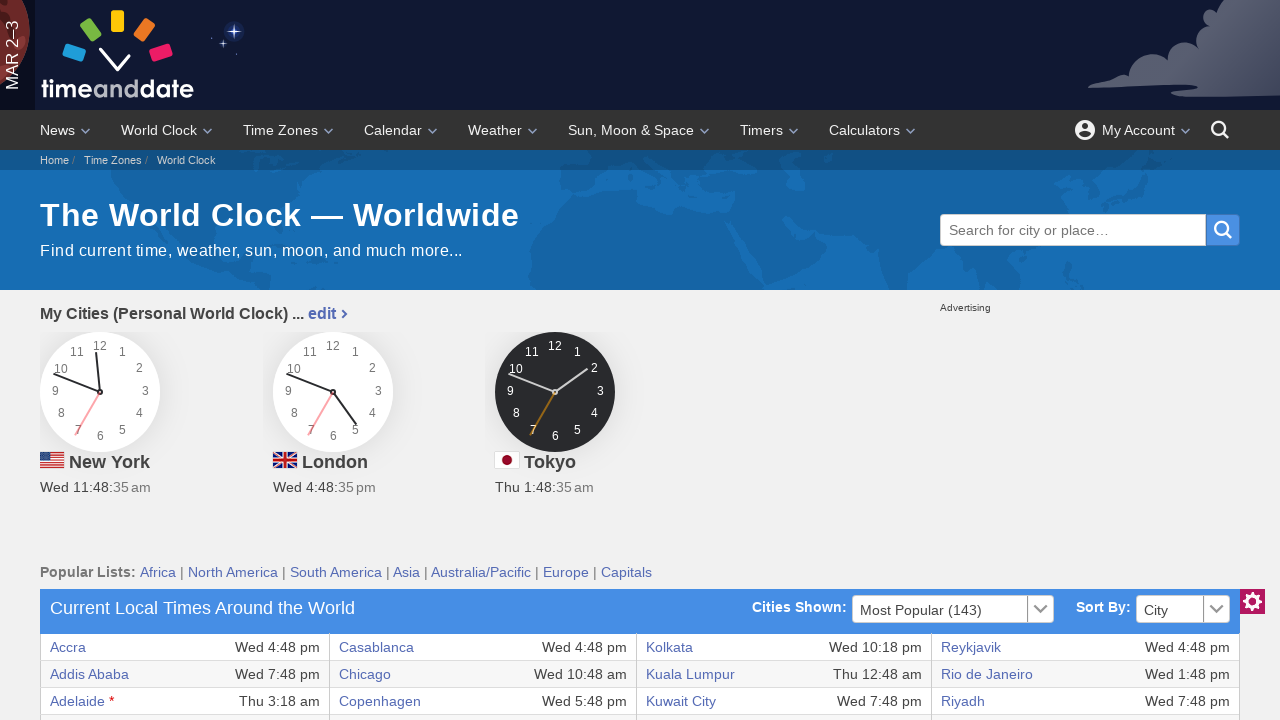

Extracted cell content: Wed 6:48 am
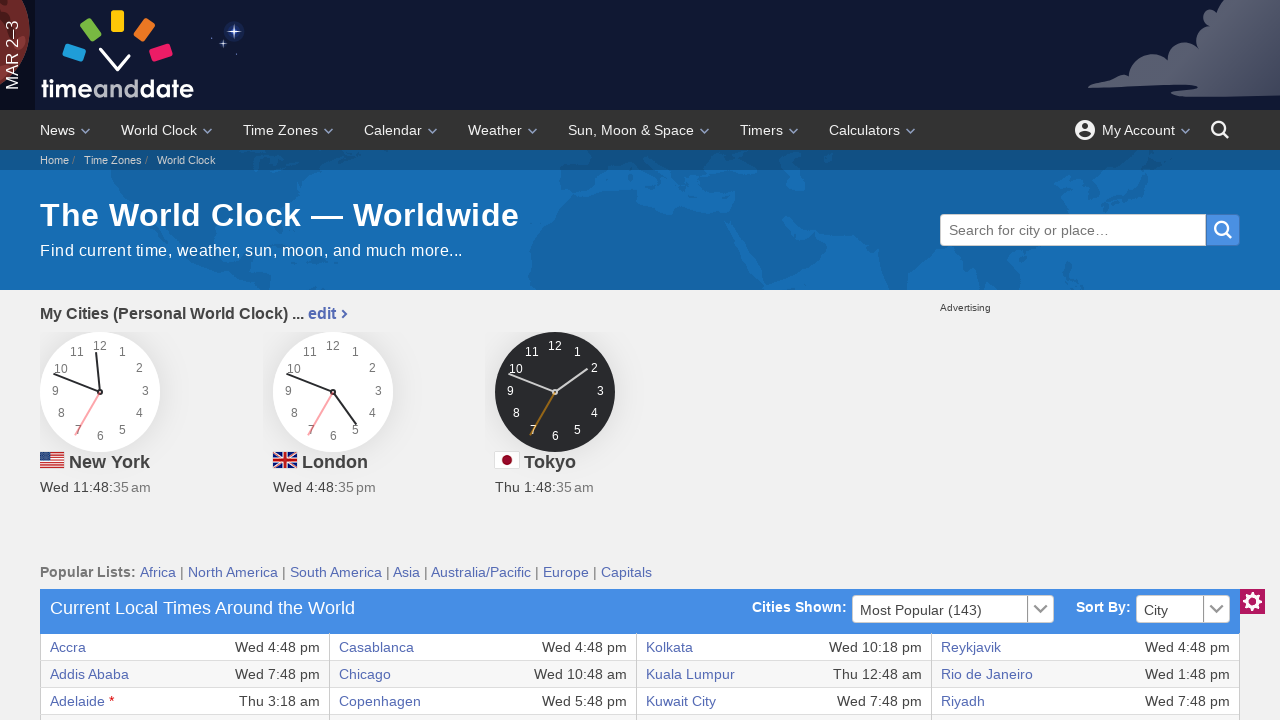

Extracted cell content: Montréal
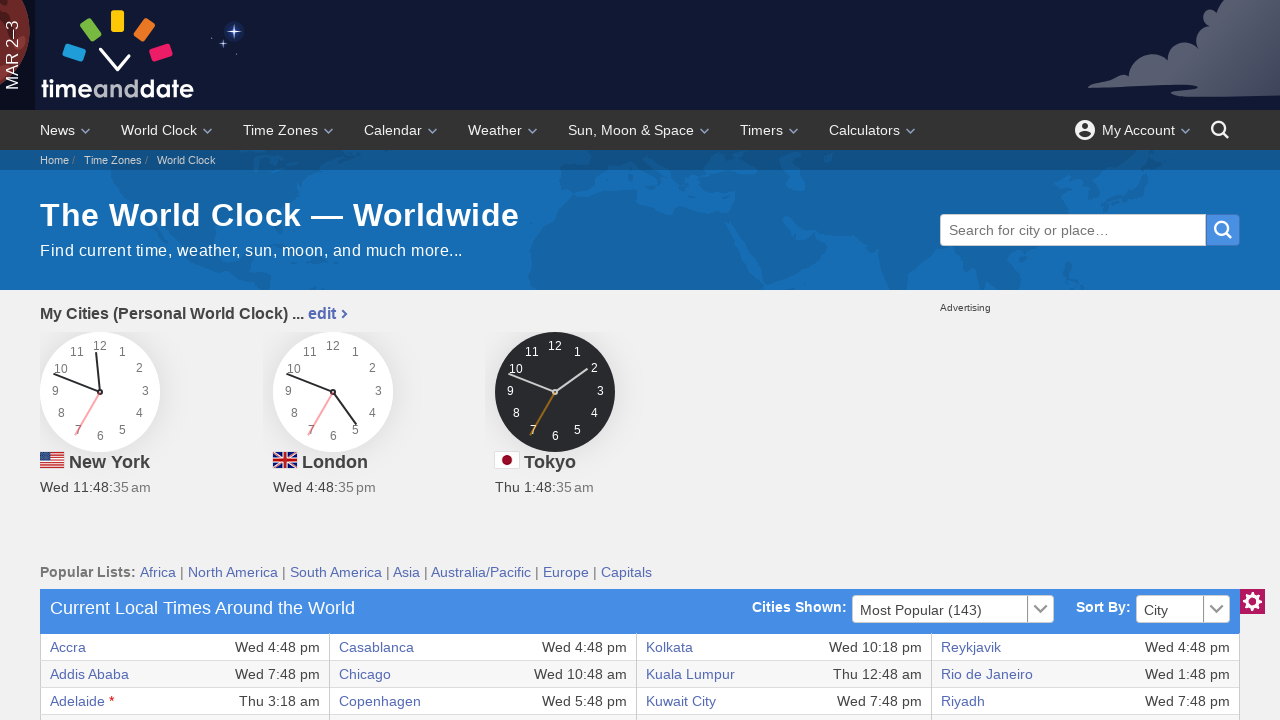

Extracted cell content: Wed 11:48 am
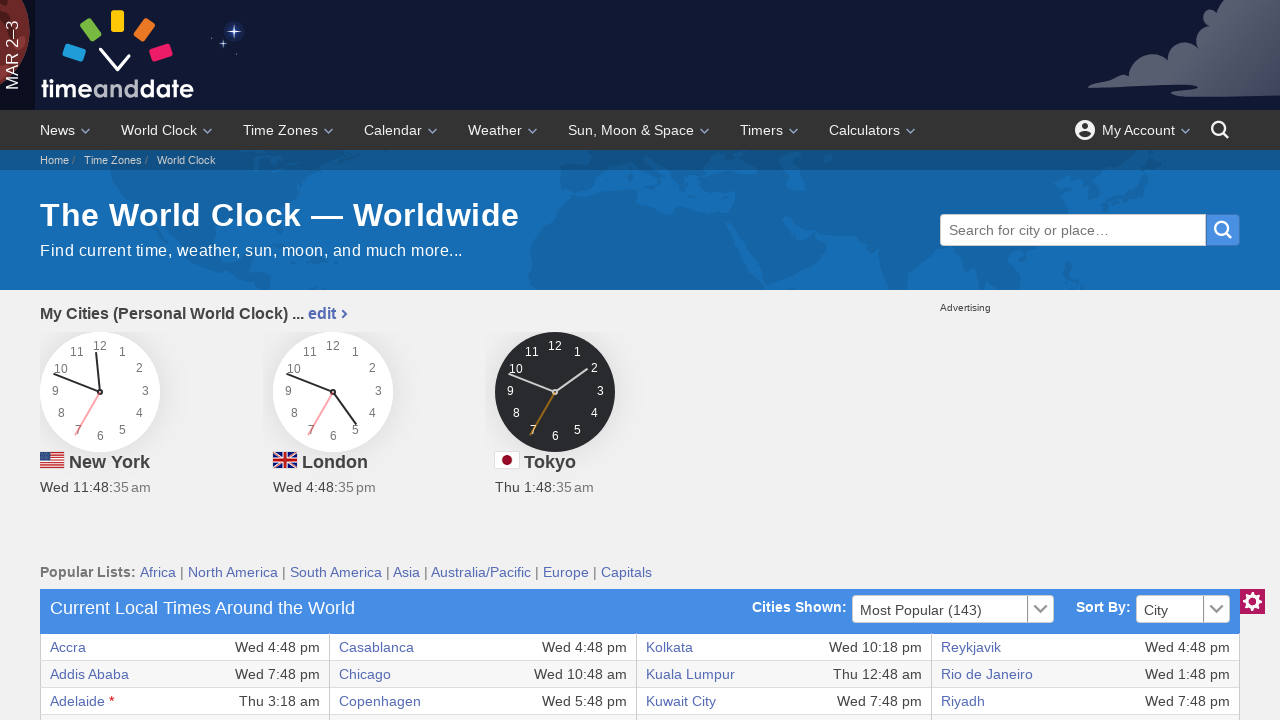

Extracted cell content: Tallinn
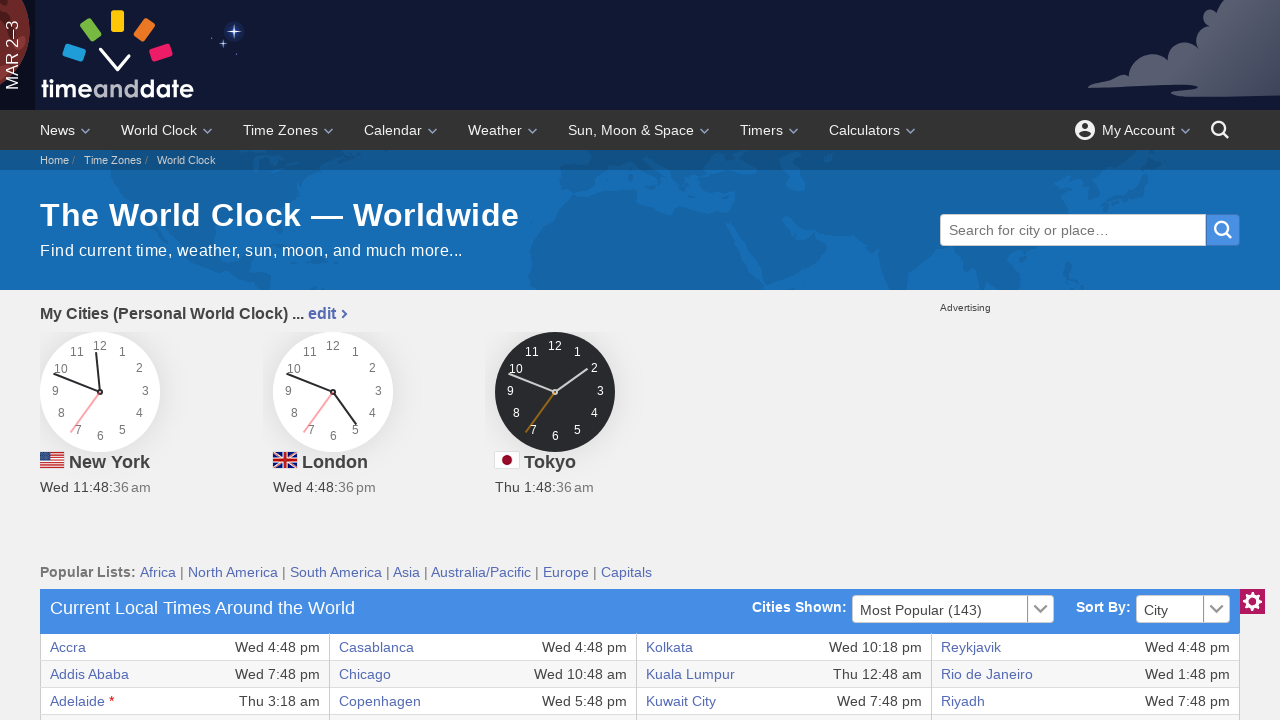

Extracted cell content: Wed 6:48 pm
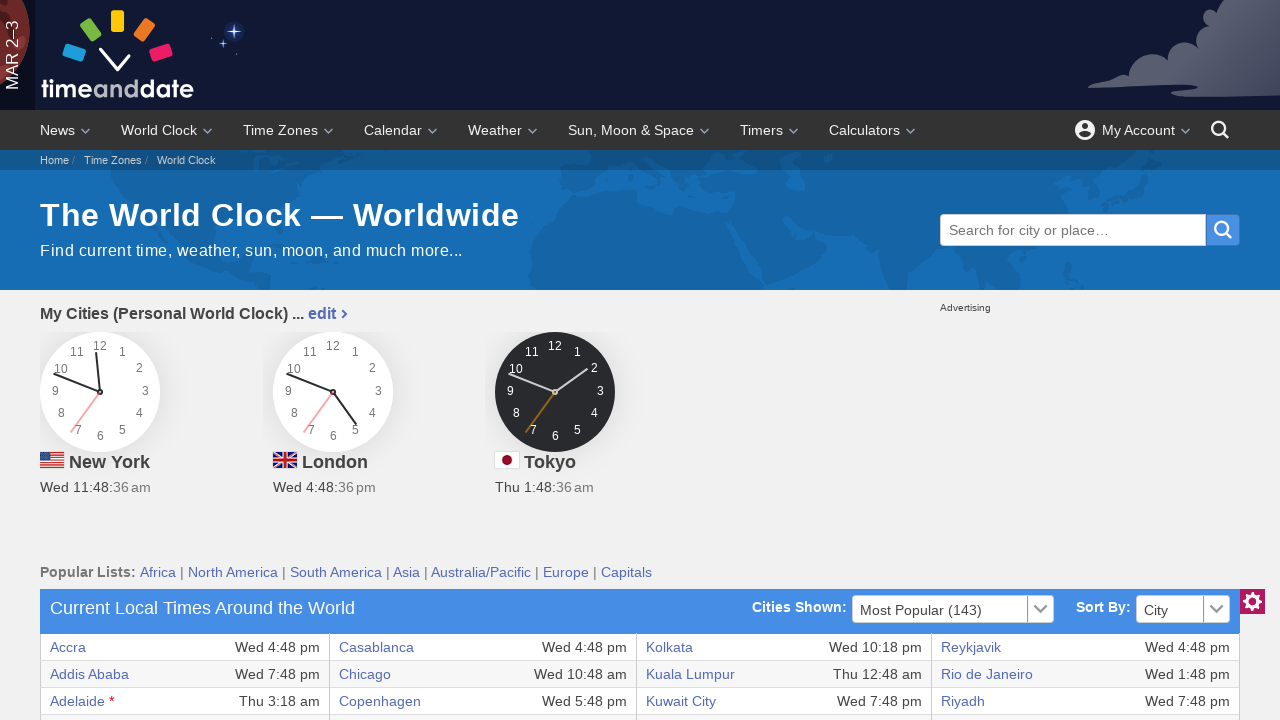

Retrieved cells from table row
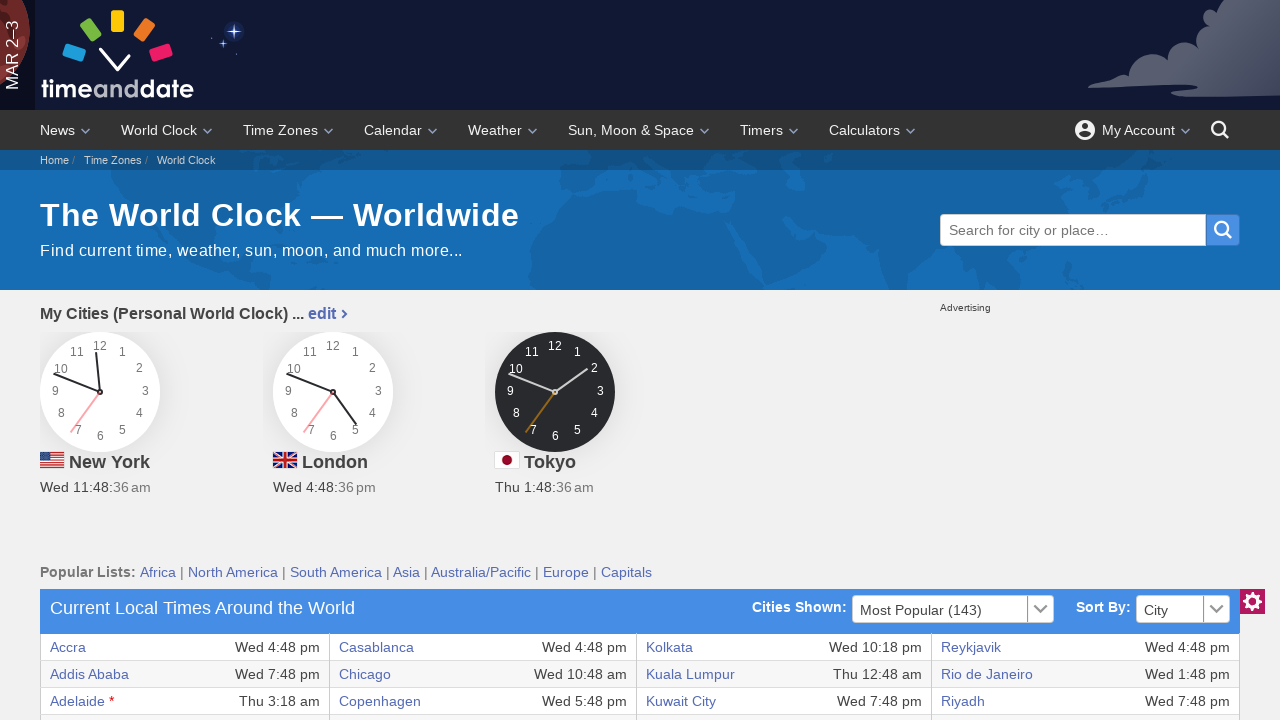

Extracted cell content: Berlin
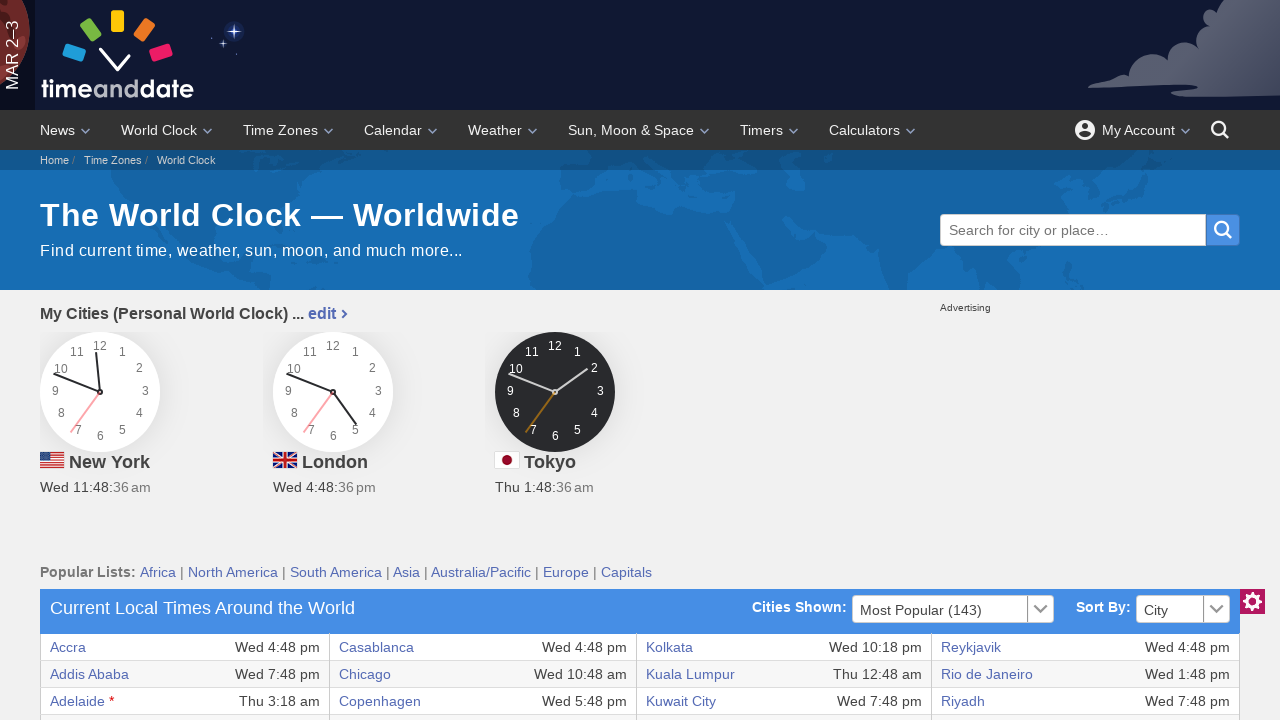

Extracted cell content: Wed 5:48 pm
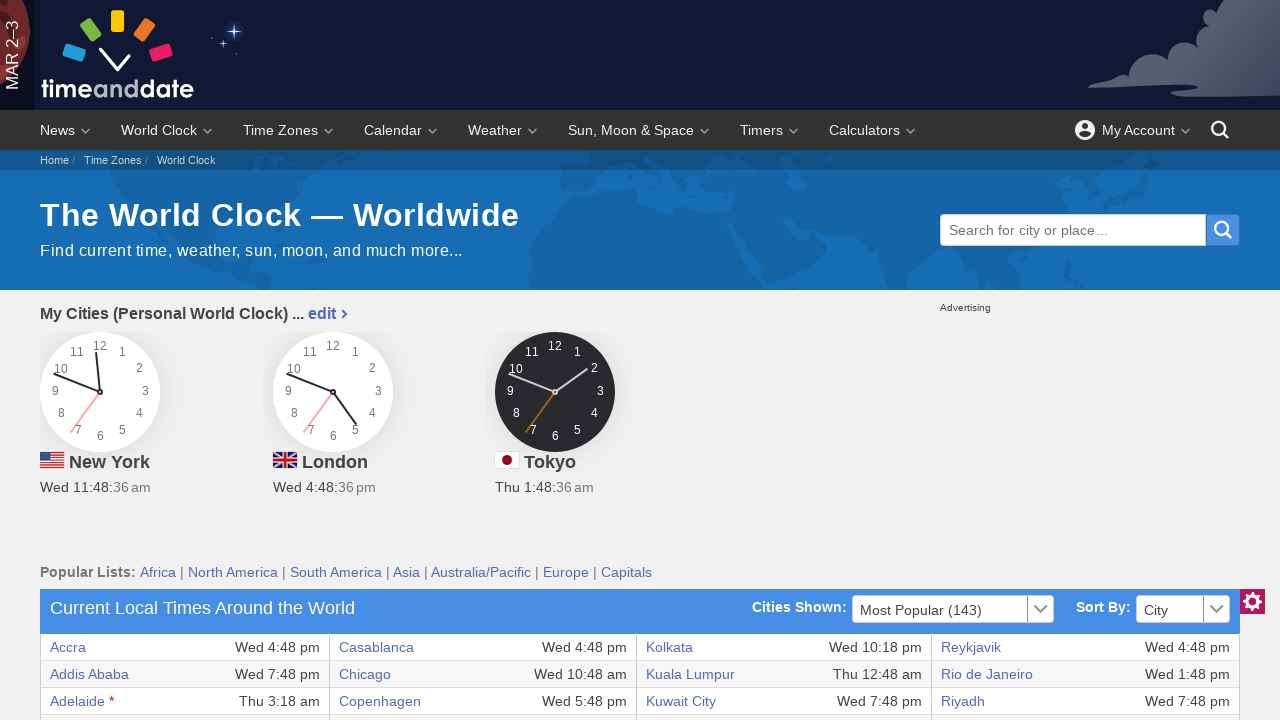

Extracted cell content: Houston
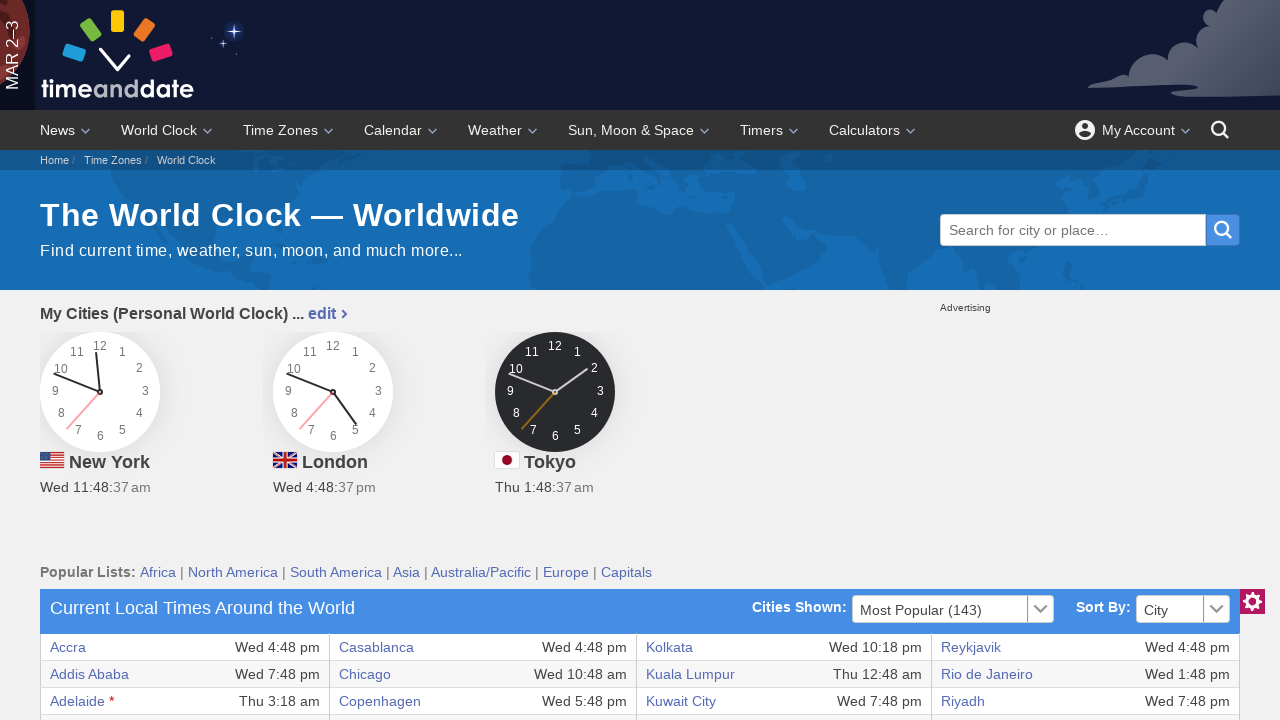

Extracted cell content: Wed 10:48 am
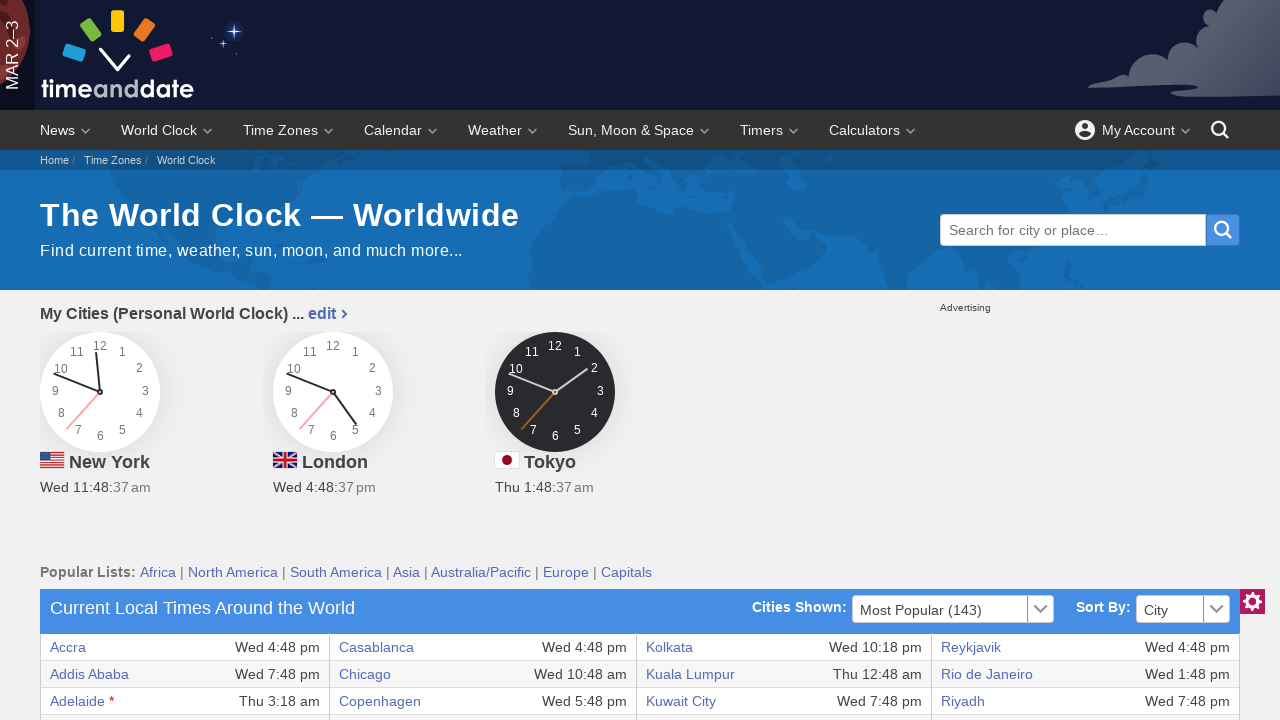

Extracted cell content: Moscow
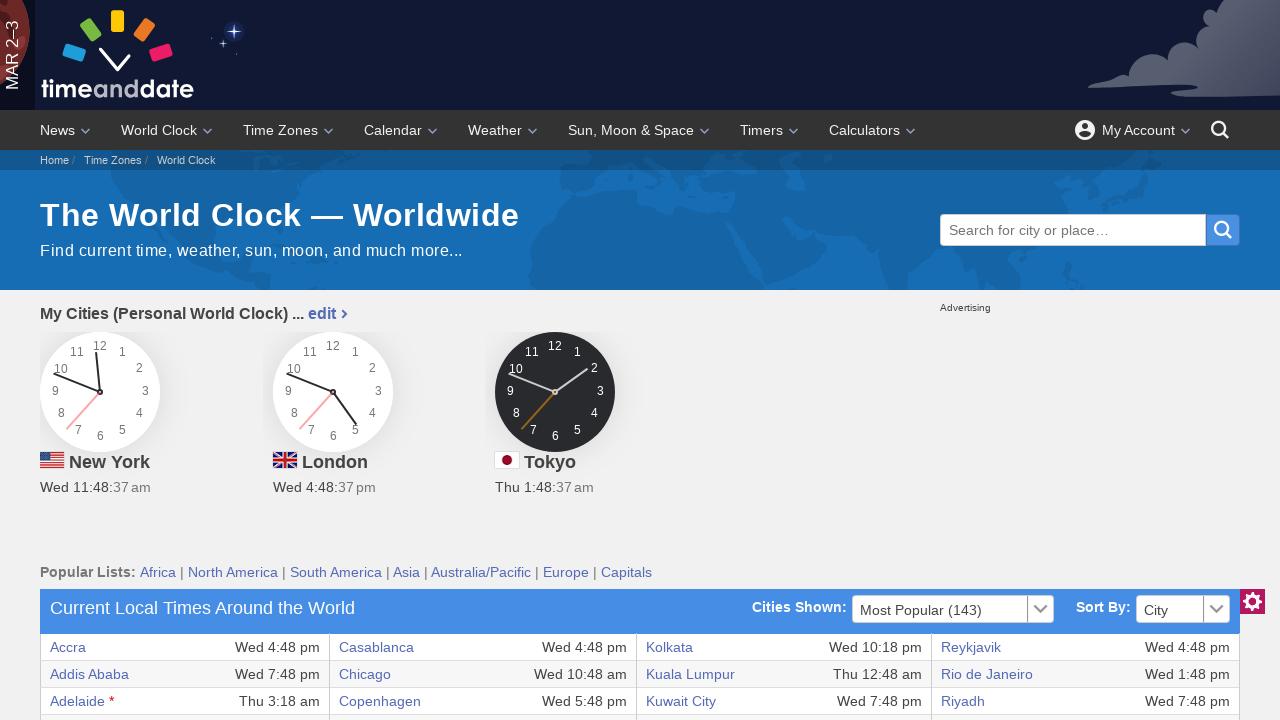

Extracted cell content: Wed 7:48 pm
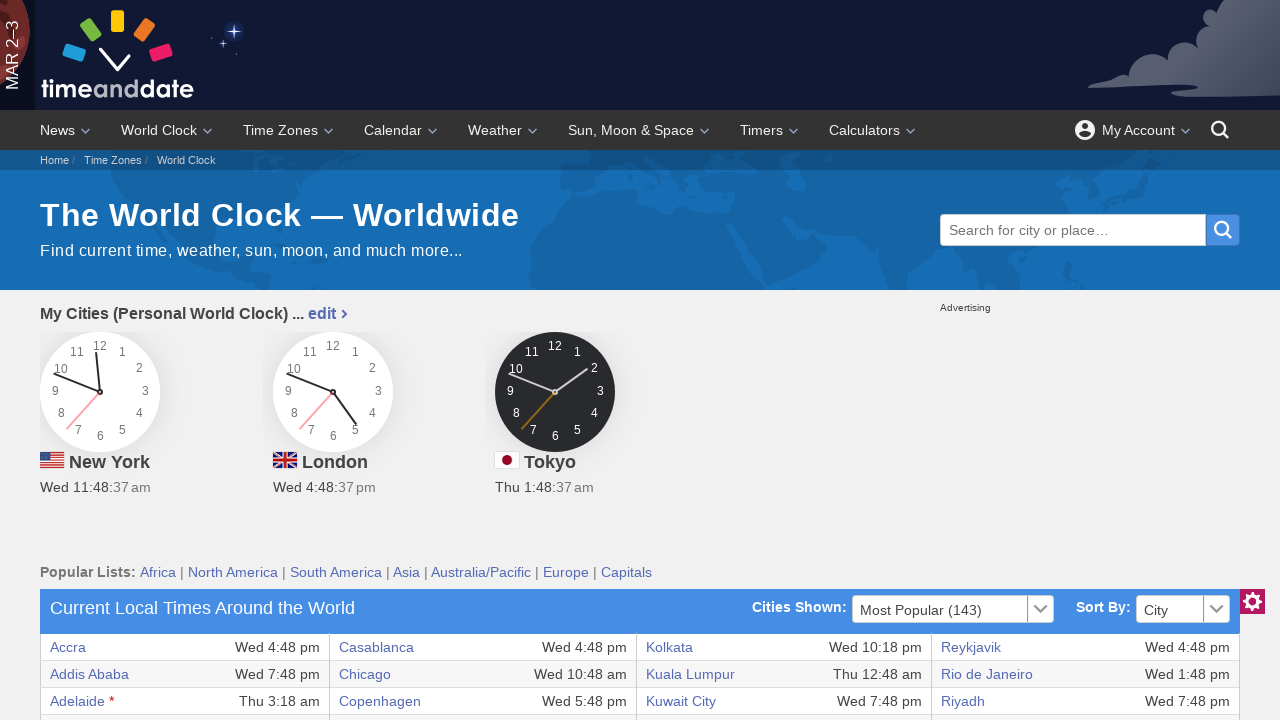

Extracted cell content: Tashkent
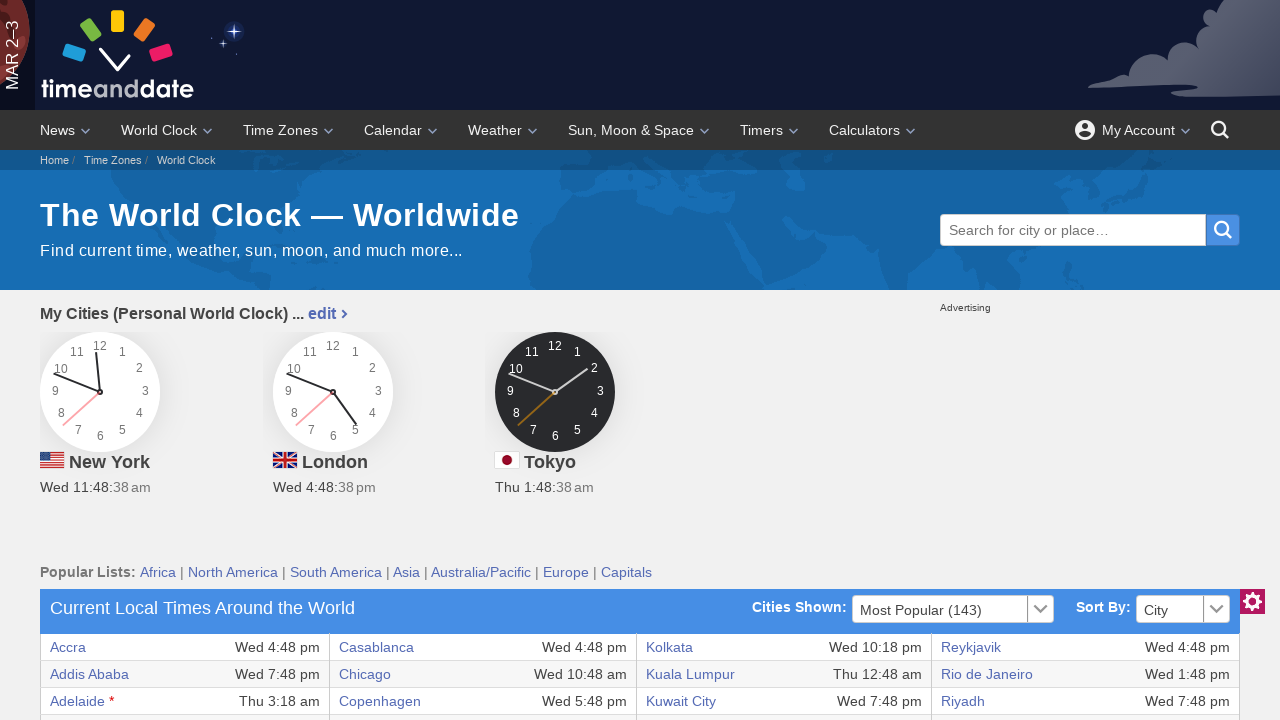

Extracted cell content: Wed 9:48 pm
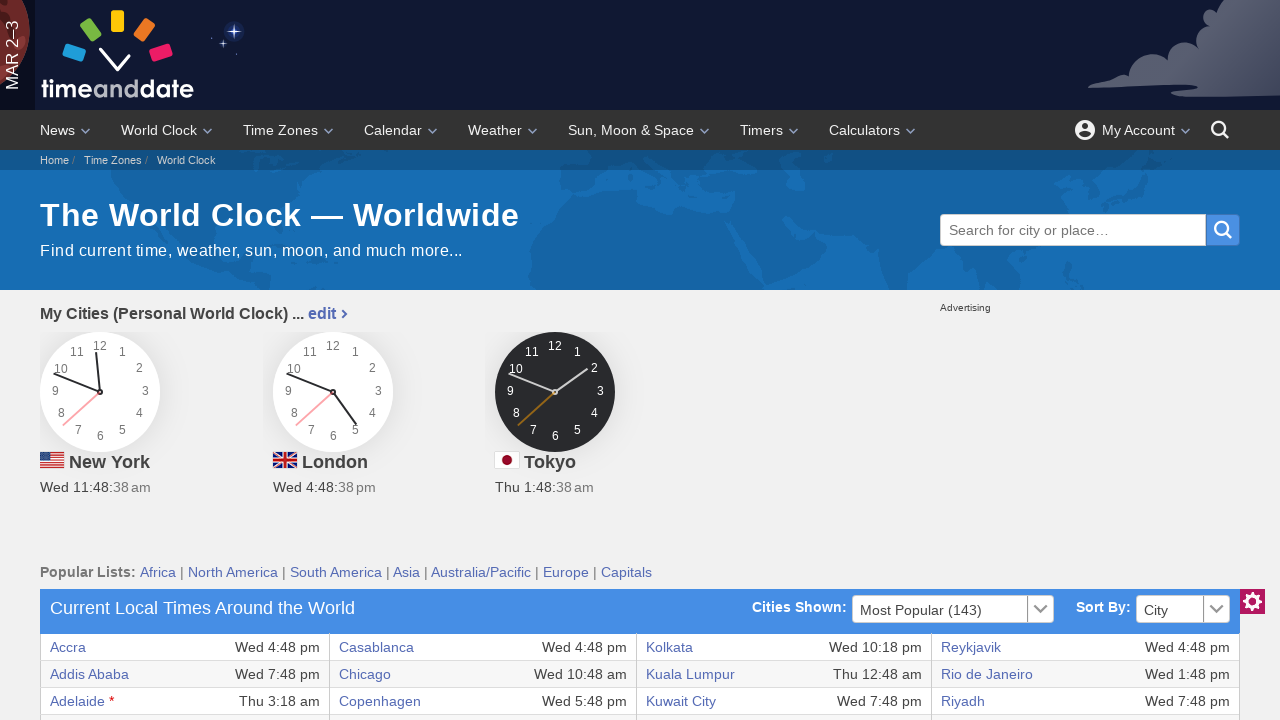

Retrieved cells from table row
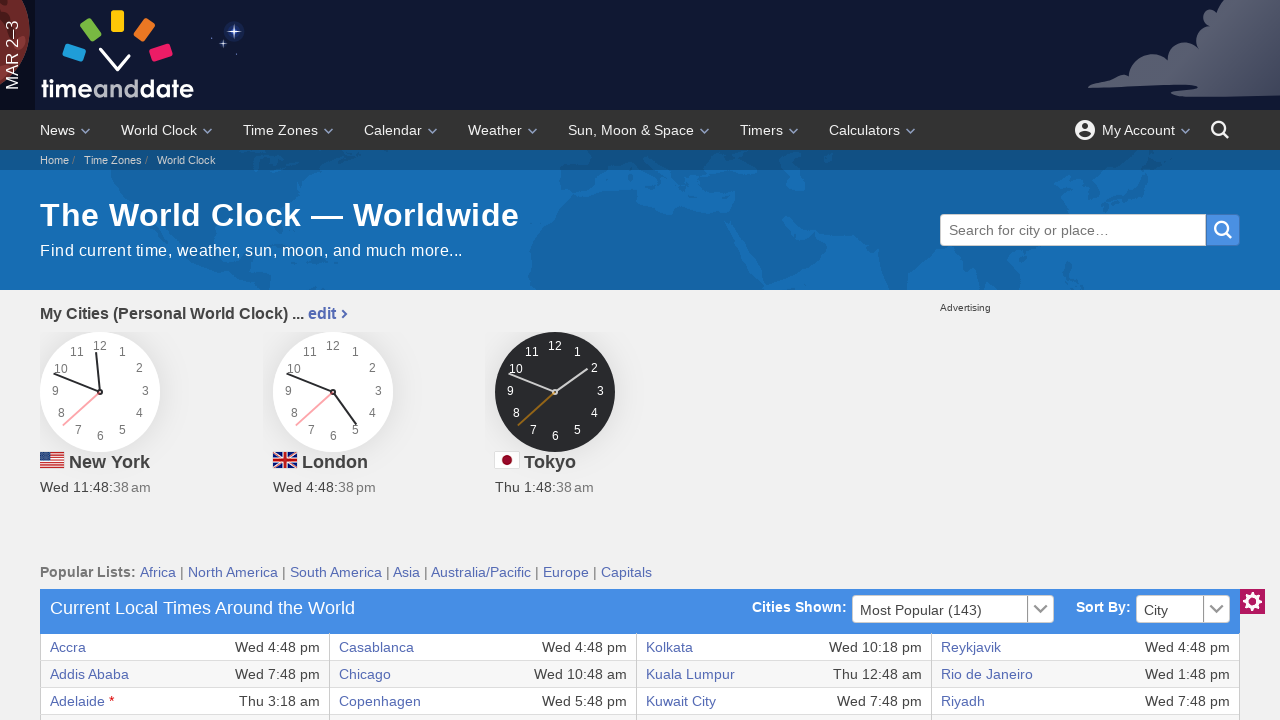

Extracted cell content: Bogota
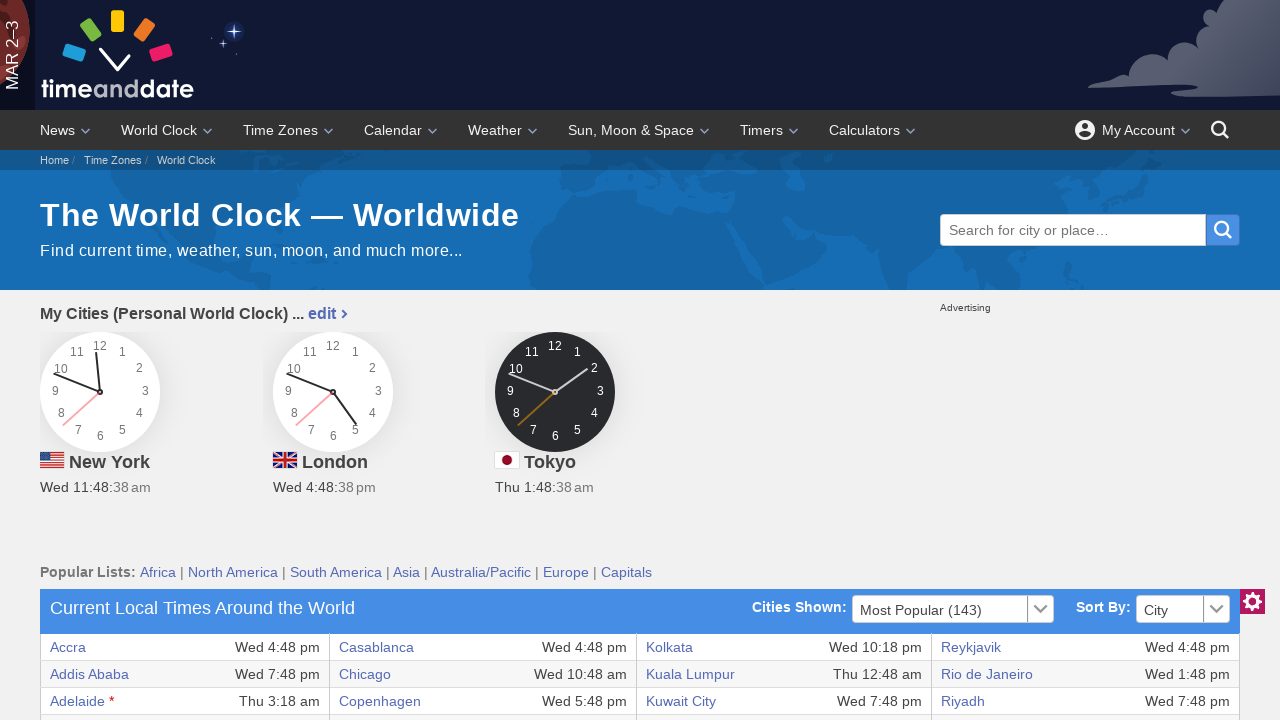

Extracted cell content: Wed 11:48 am
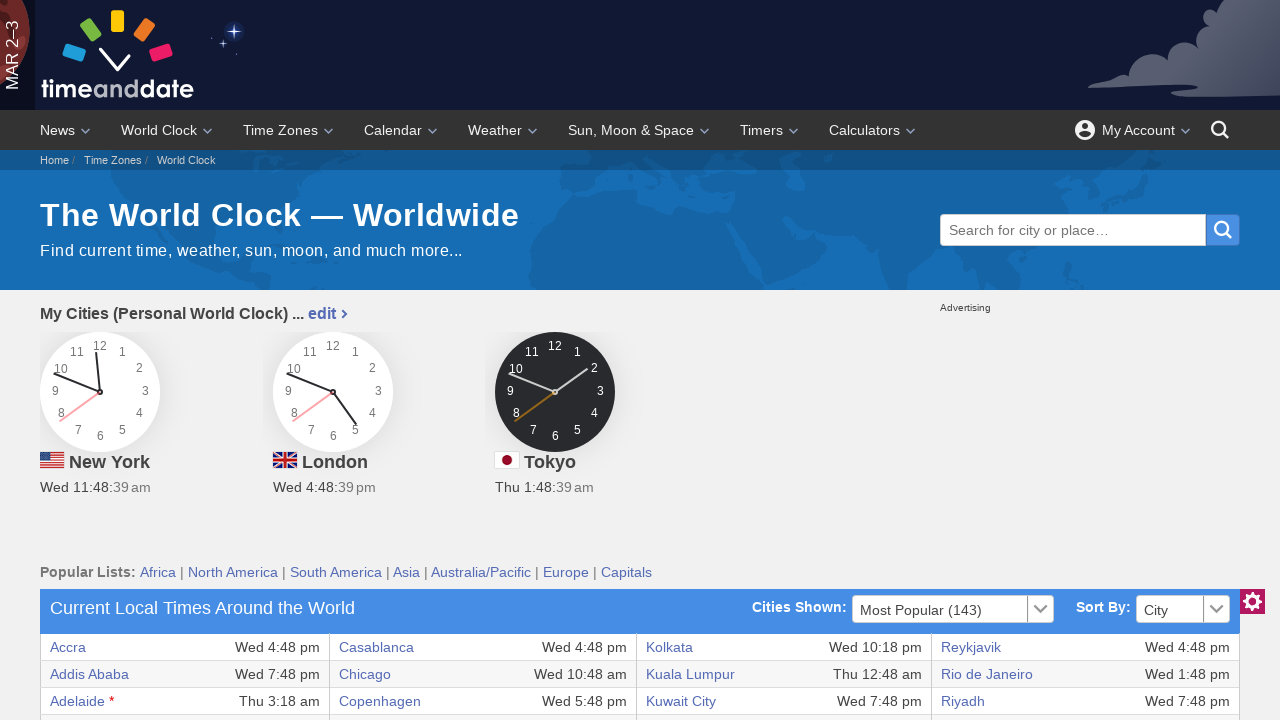

Extracted cell content: Indianapolis
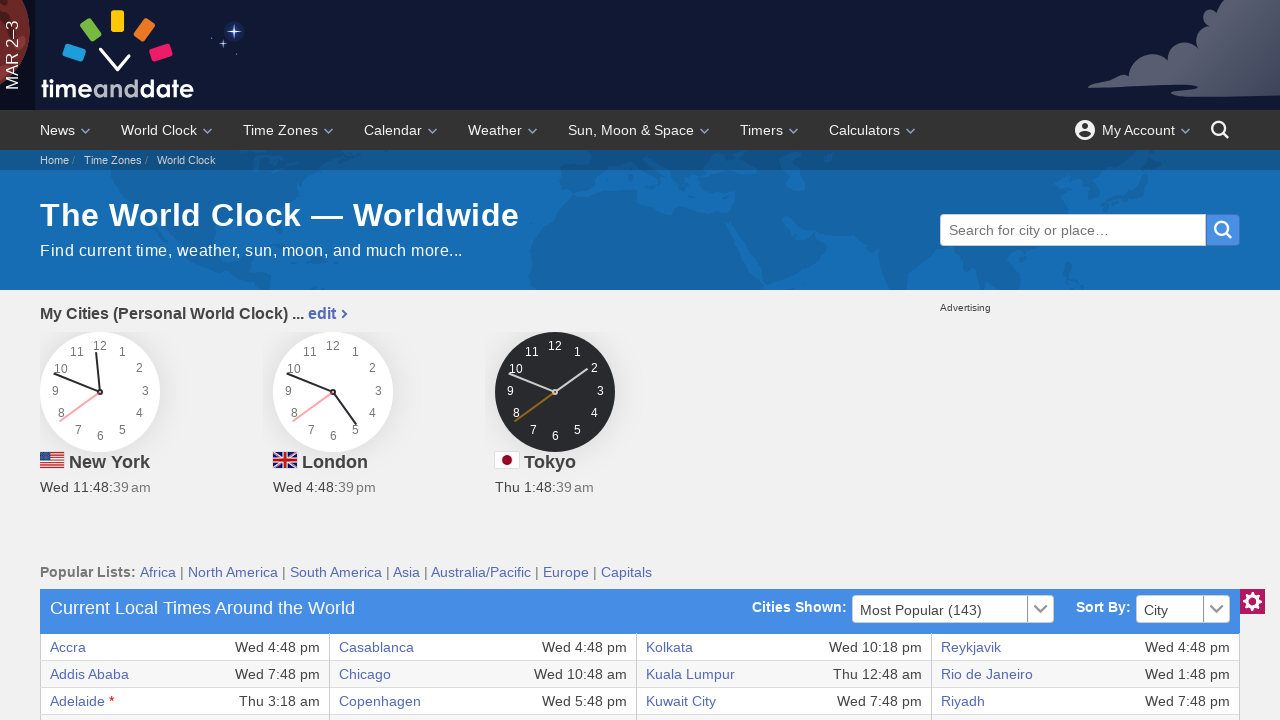

Extracted cell content: Wed 11:48 am
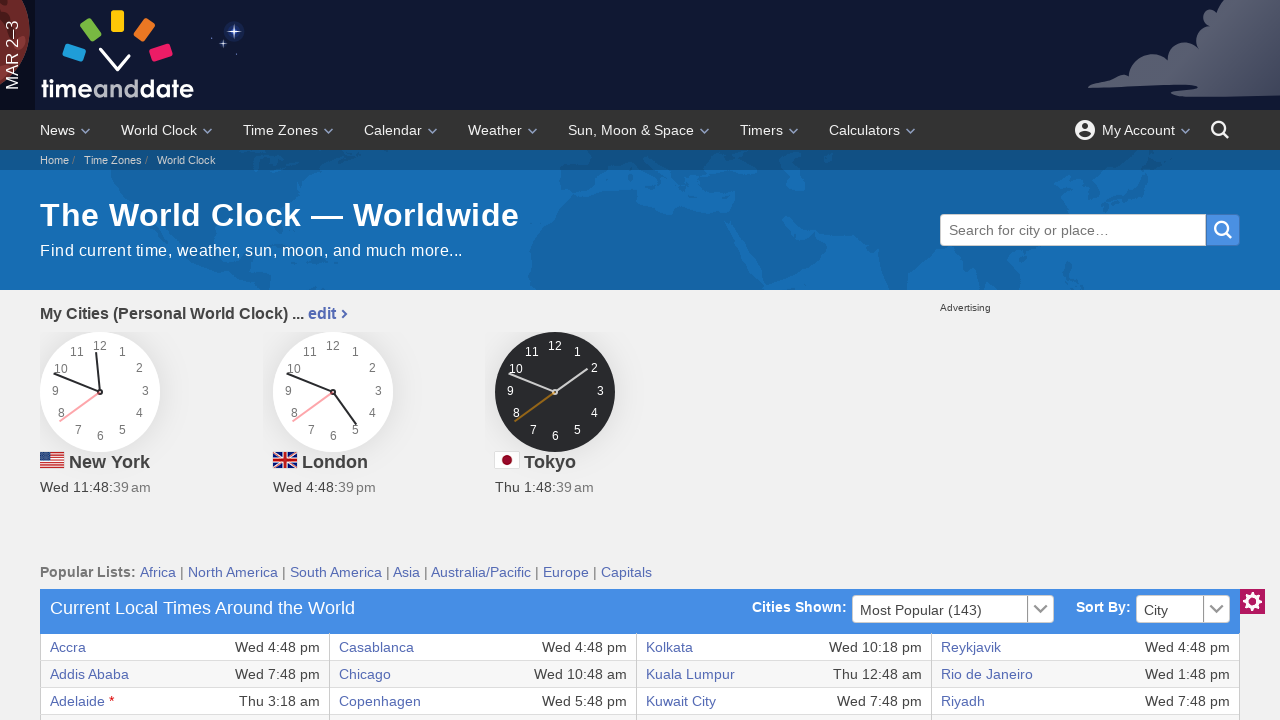

Extracted cell content: Mumbai
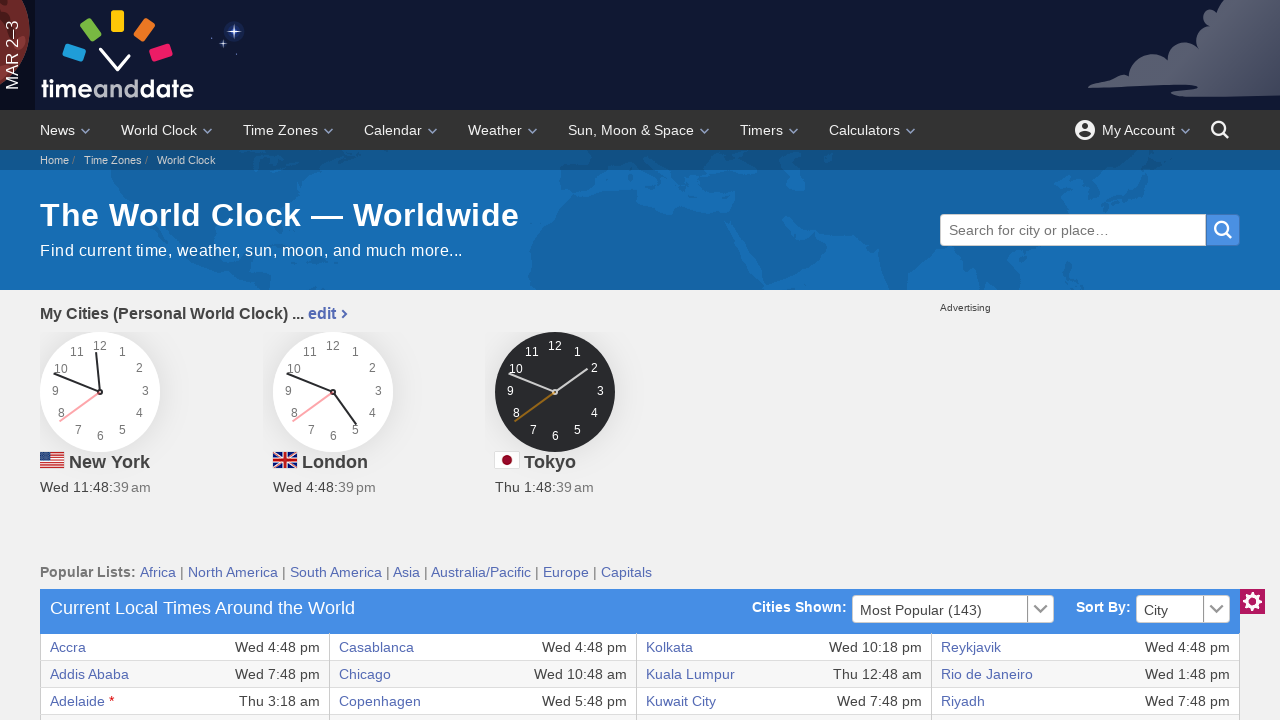

Extracted cell content: Wed 10:18 pm
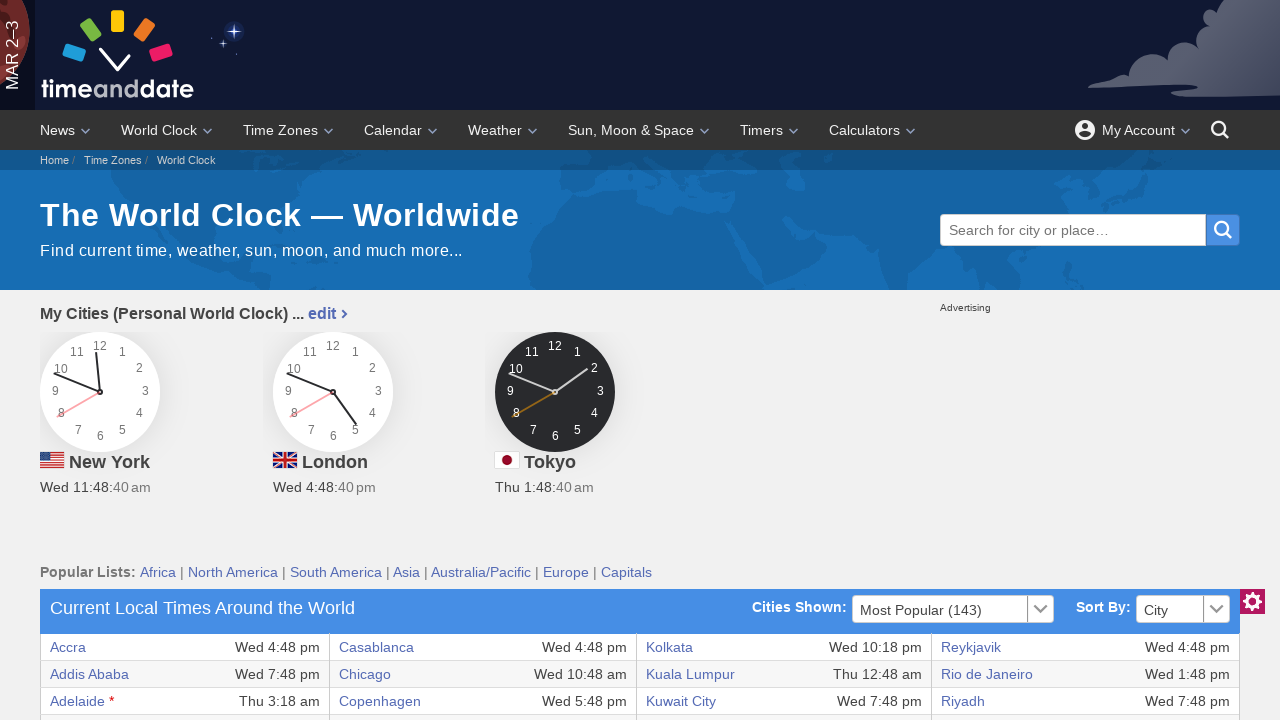

Extracted cell content: Tegucigalpa
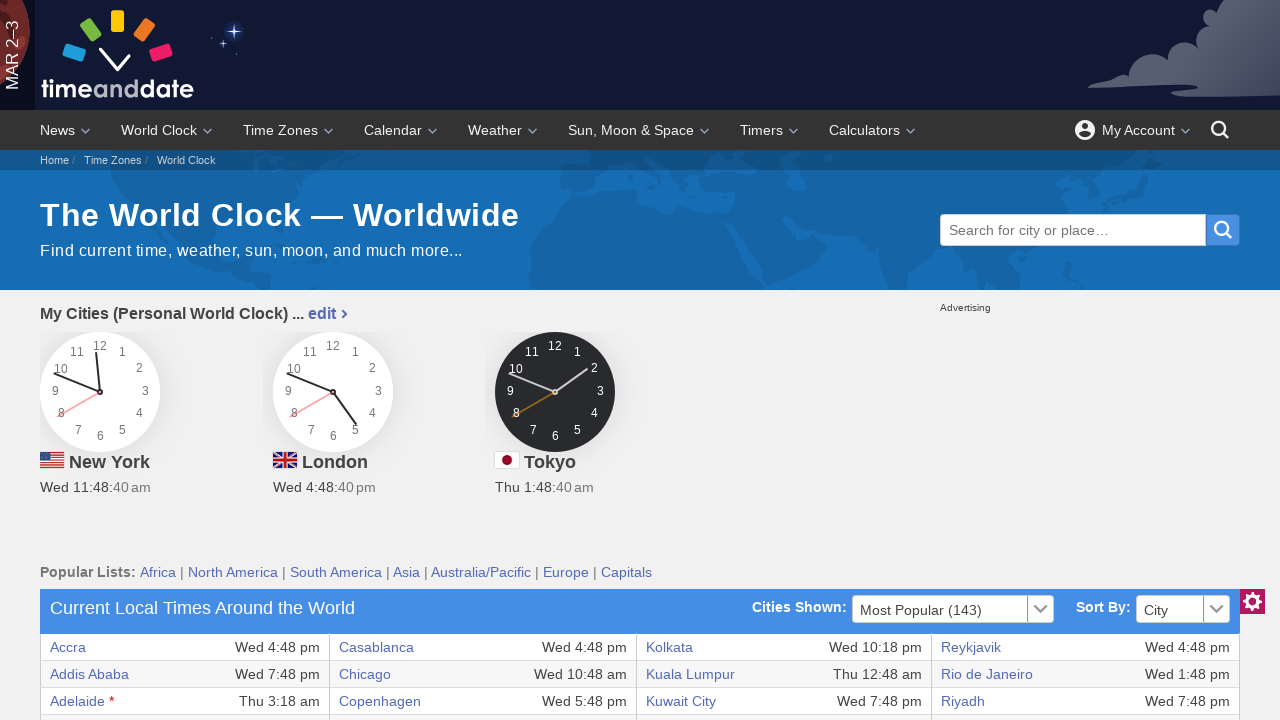

Extracted cell content: Wed 10:48 am
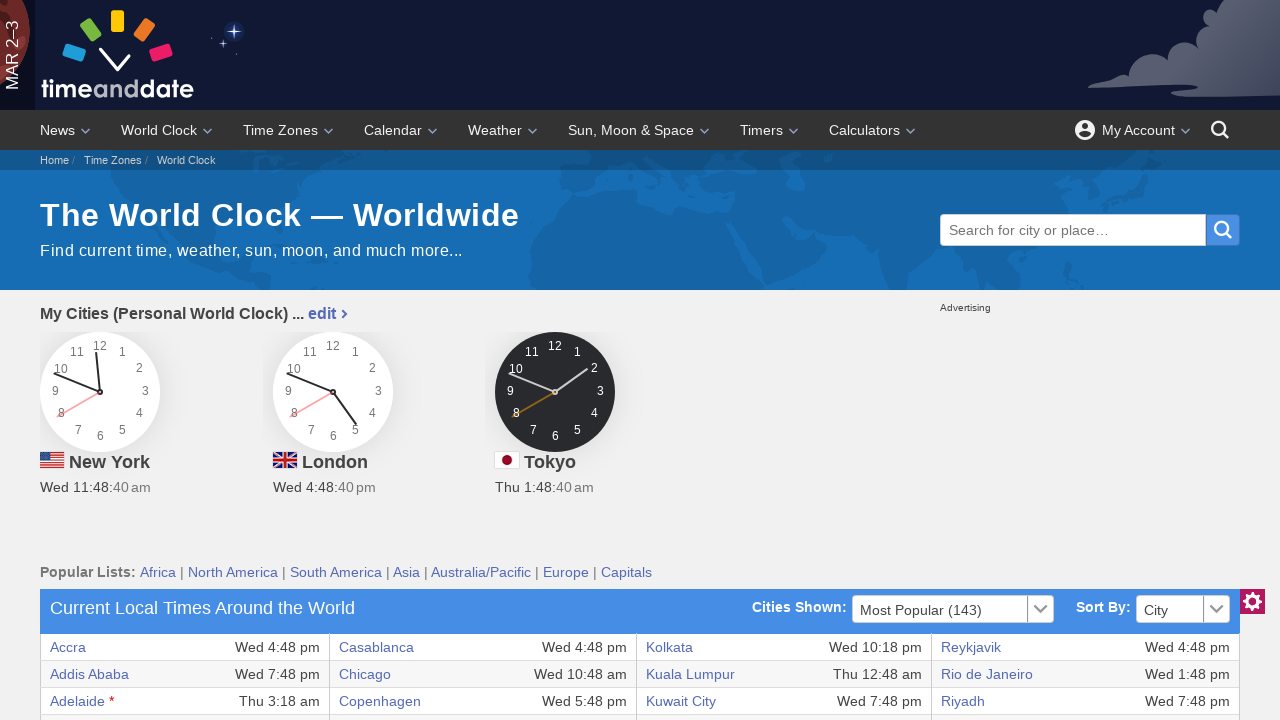

Retrieved cells from table row
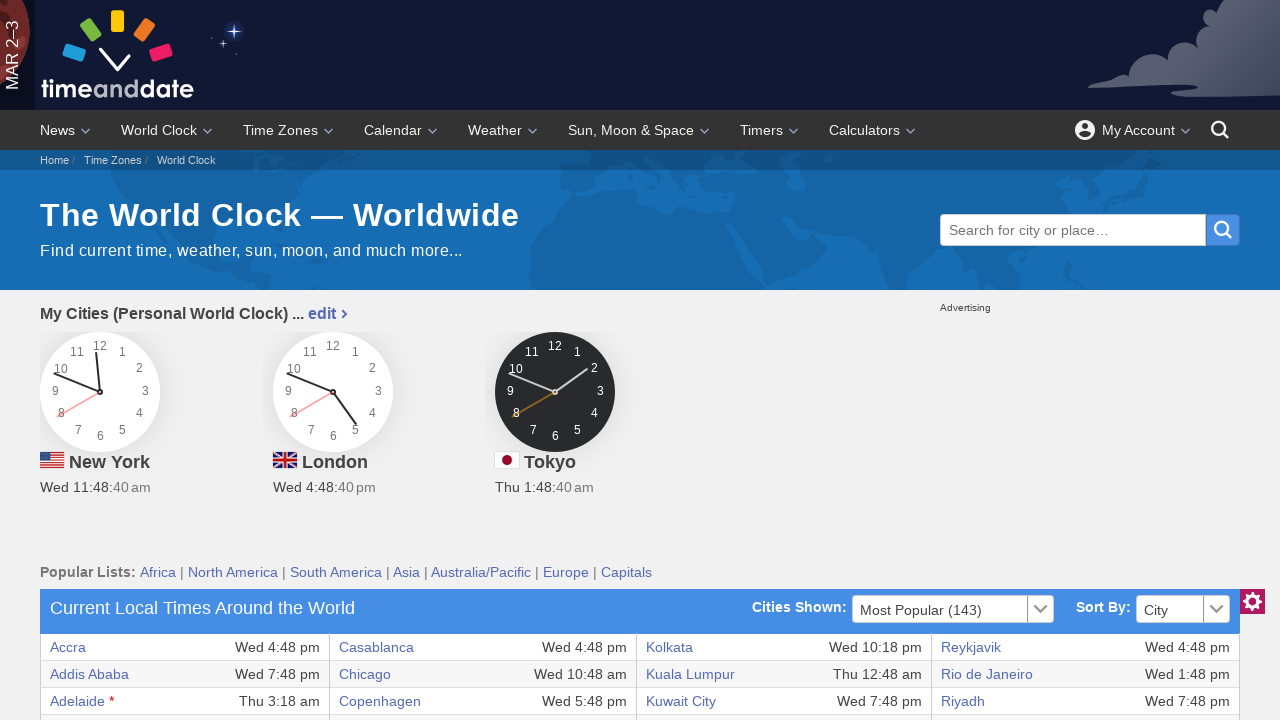

Extracted cell content: Boston
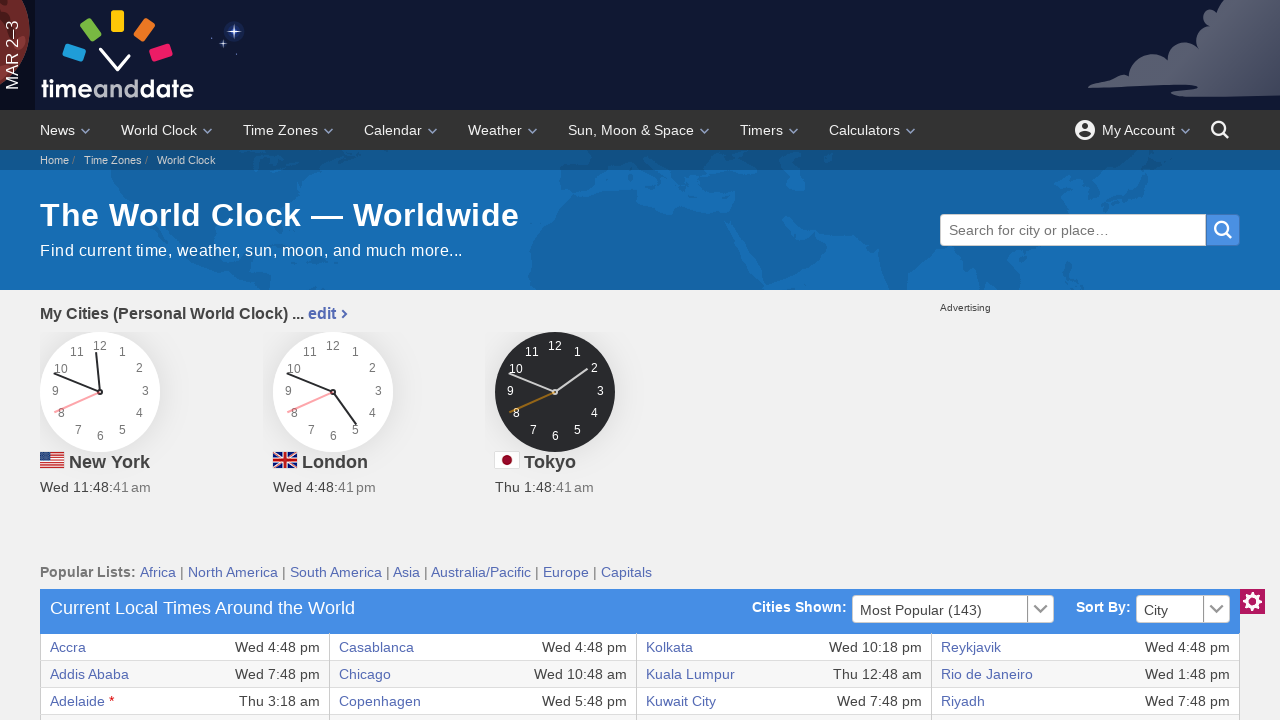

Extracted cell content: Wed 11:48 am
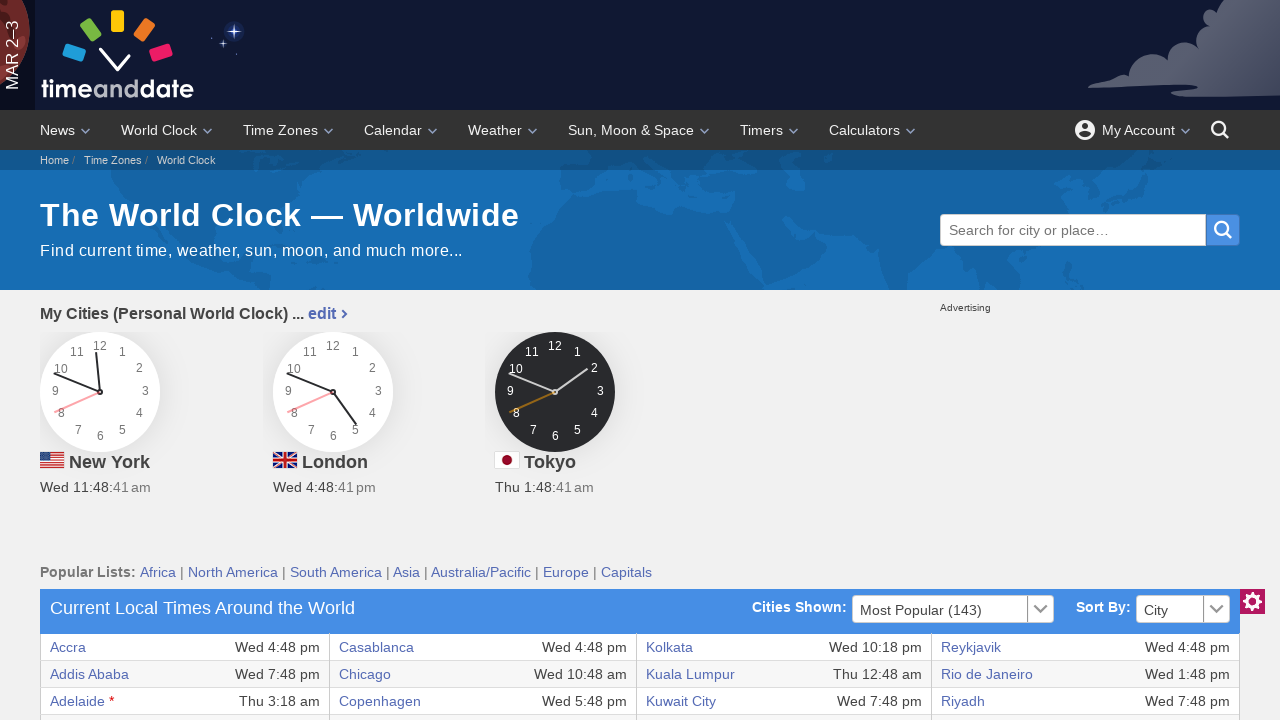

Extracted cell content: Islamabad
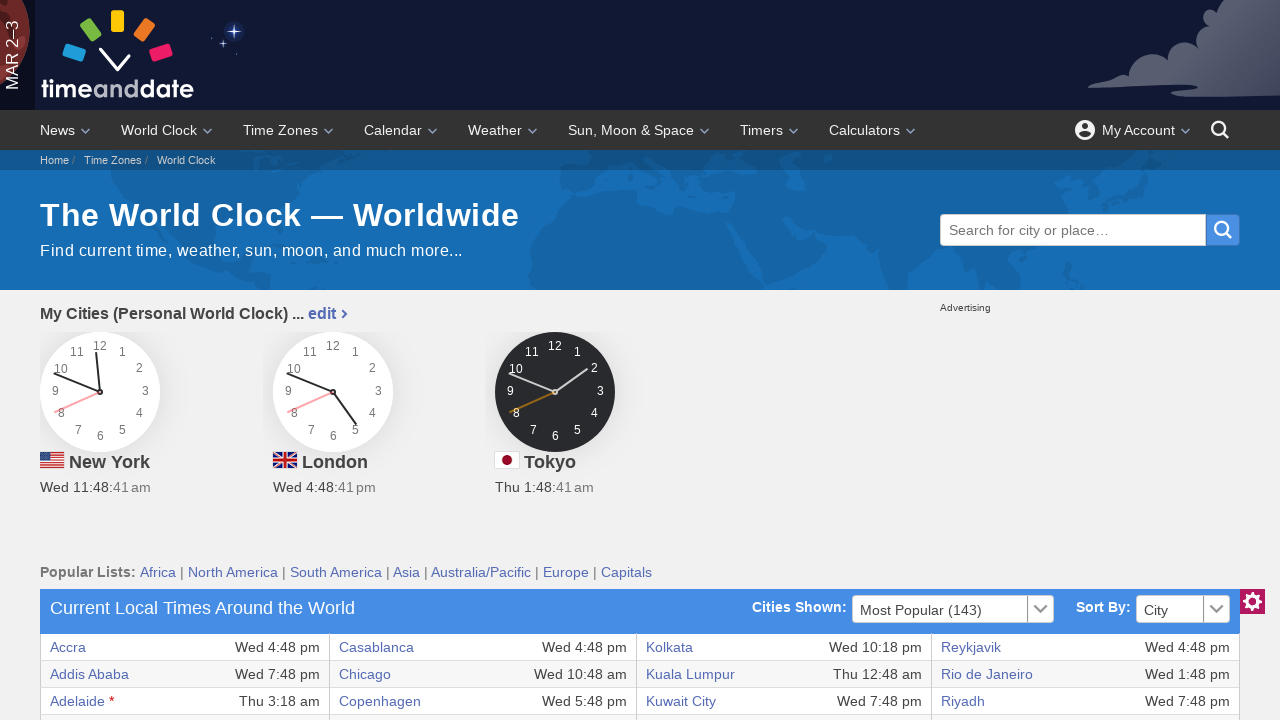

Extracted cell content: Wed 9:48 pm
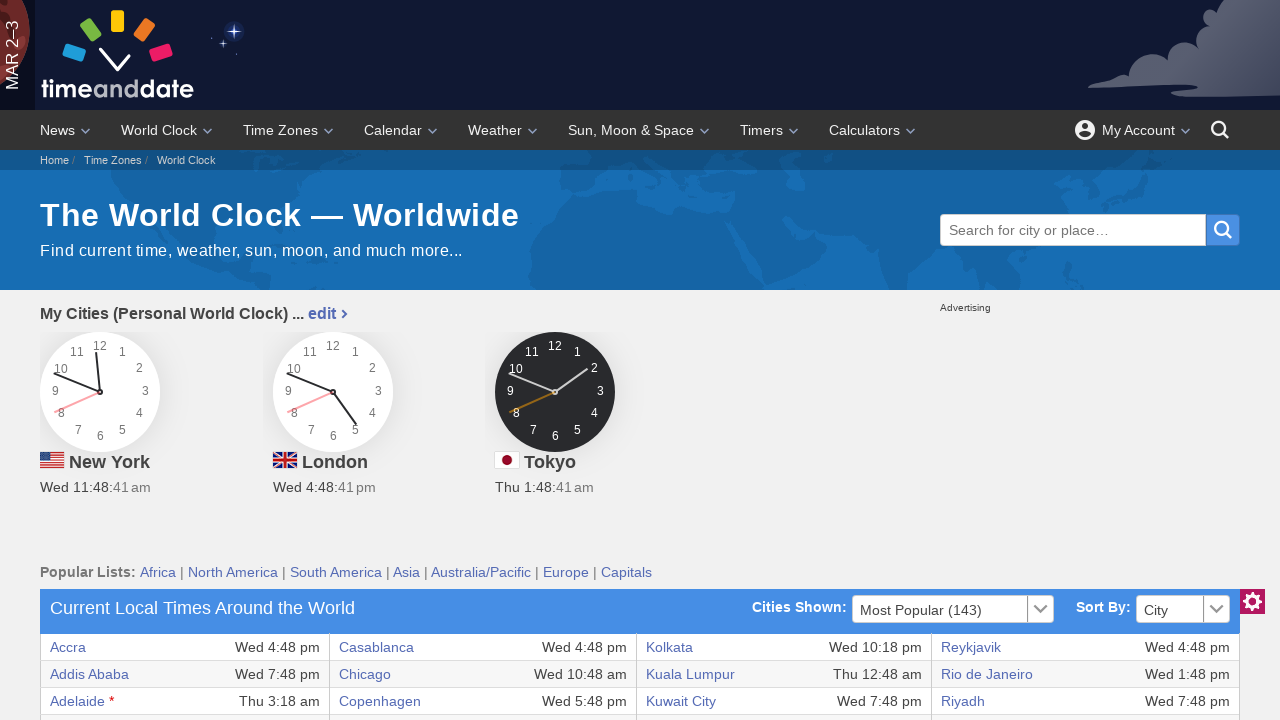

Extracted cell content: Nairobi
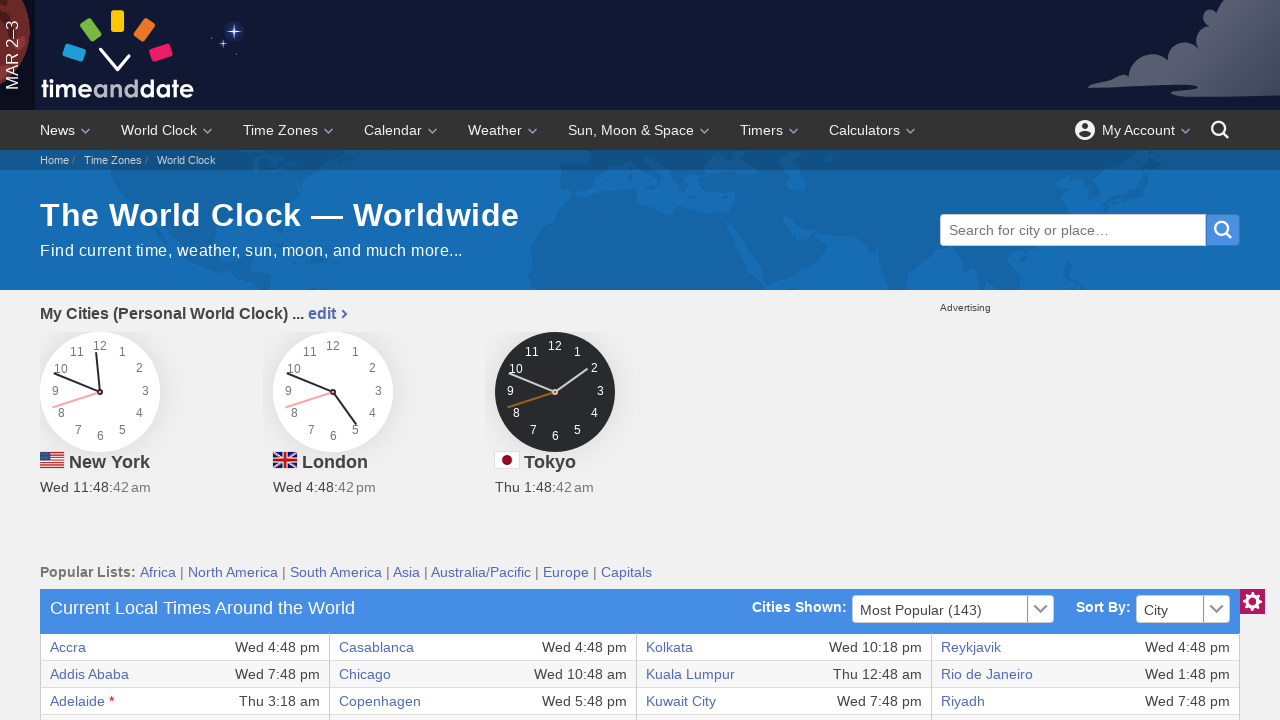

Extracted cell content: Wed 7:48 pm
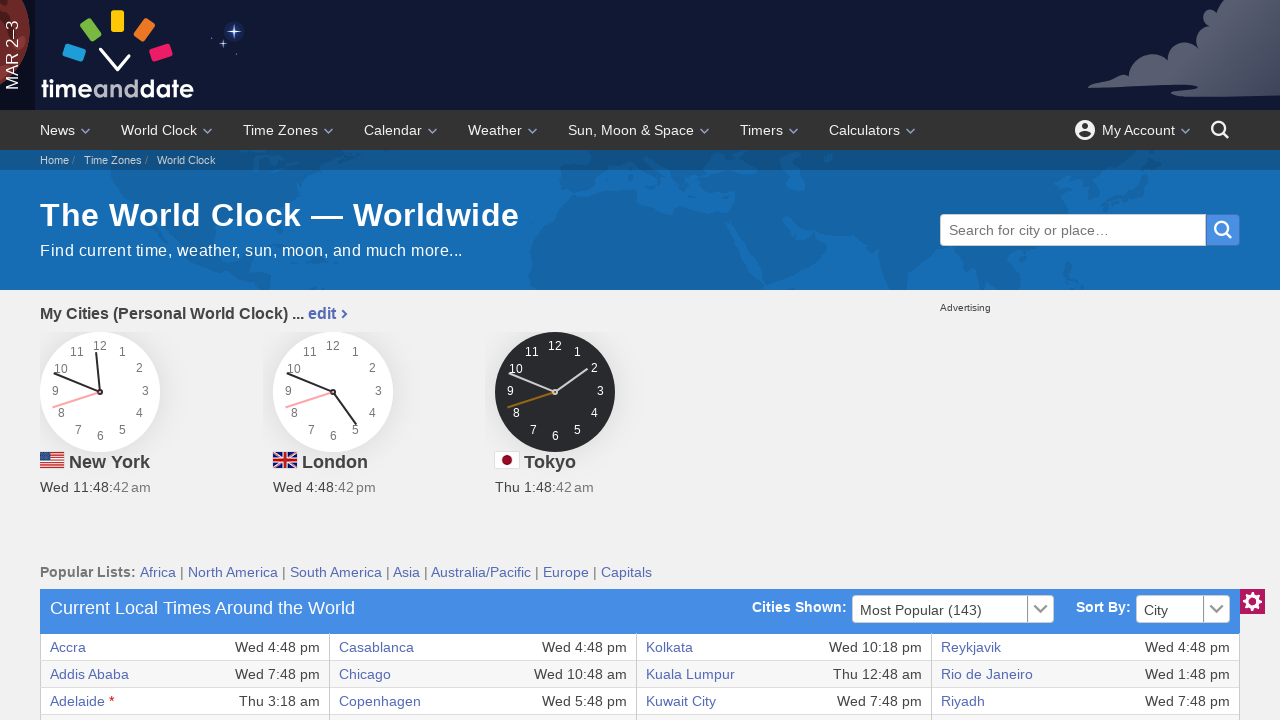

Extracted cell content: Tehran
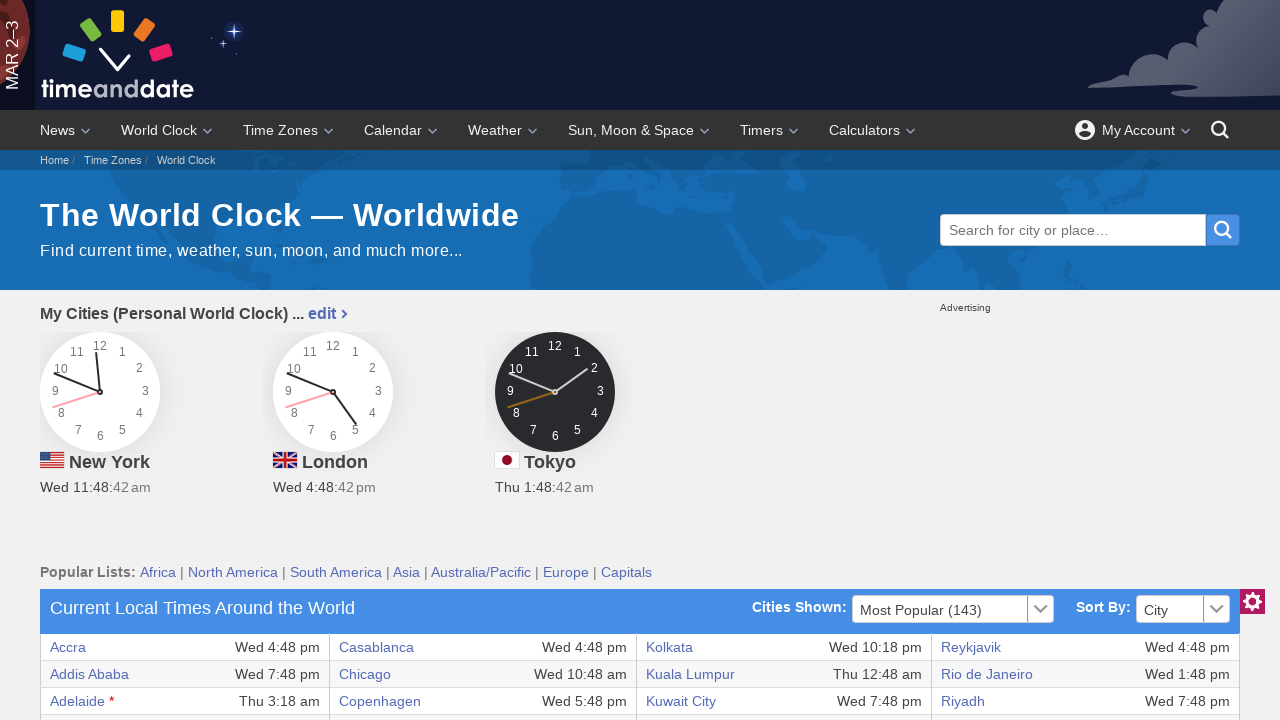

Extracted cell content: Wed 8:18 pm
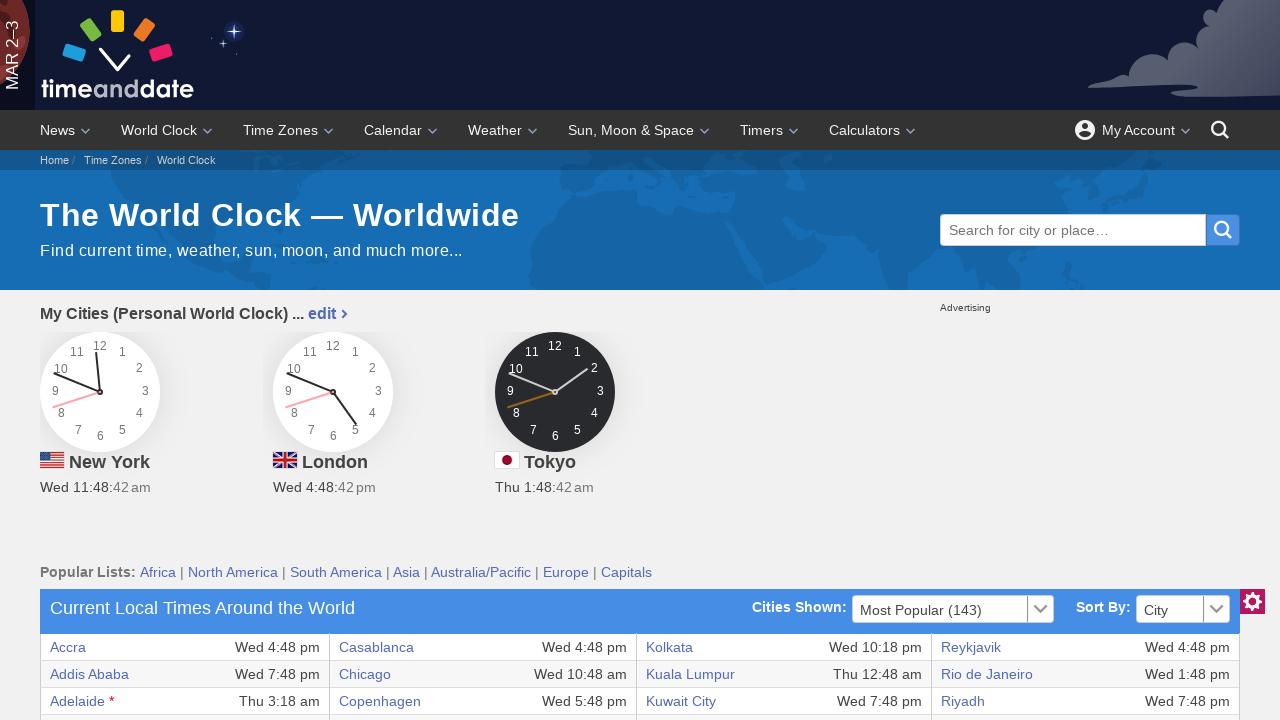

Retrieved cells from table row
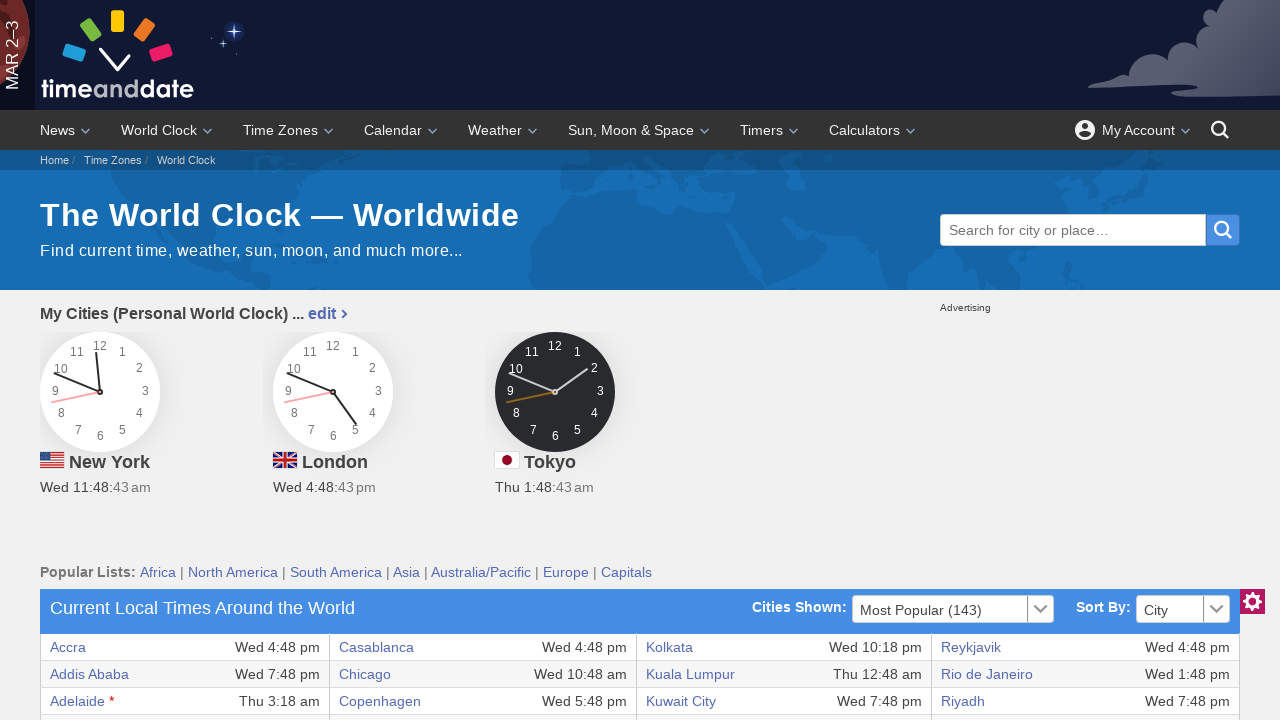

Extracted cell content: Brasilia
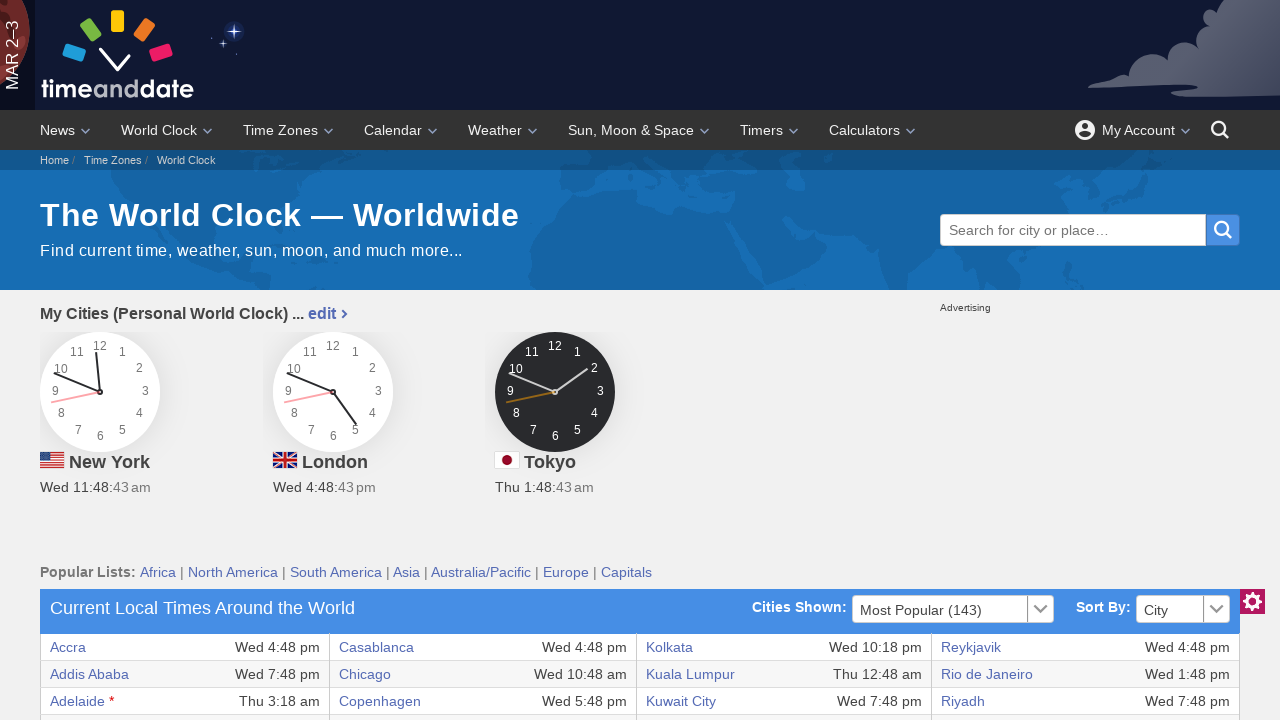

Extracted cell content: Wed 1:48 pm
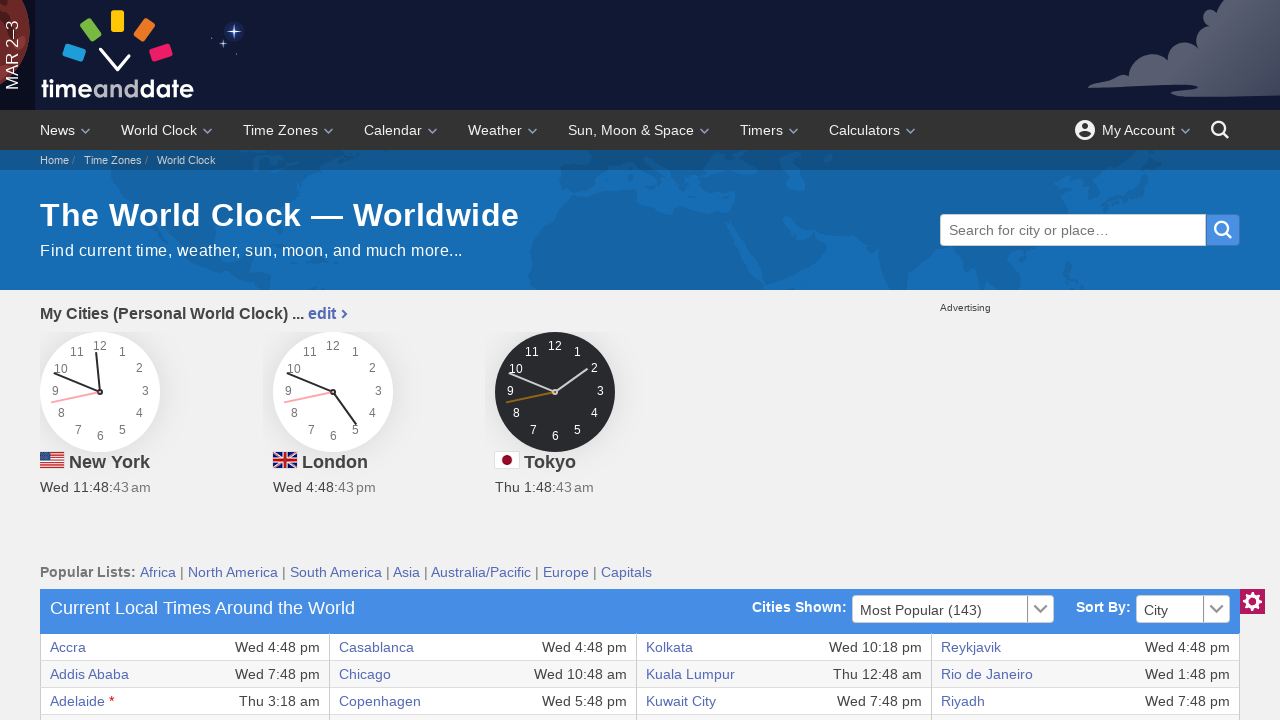

Extracted cell content: Istanbul
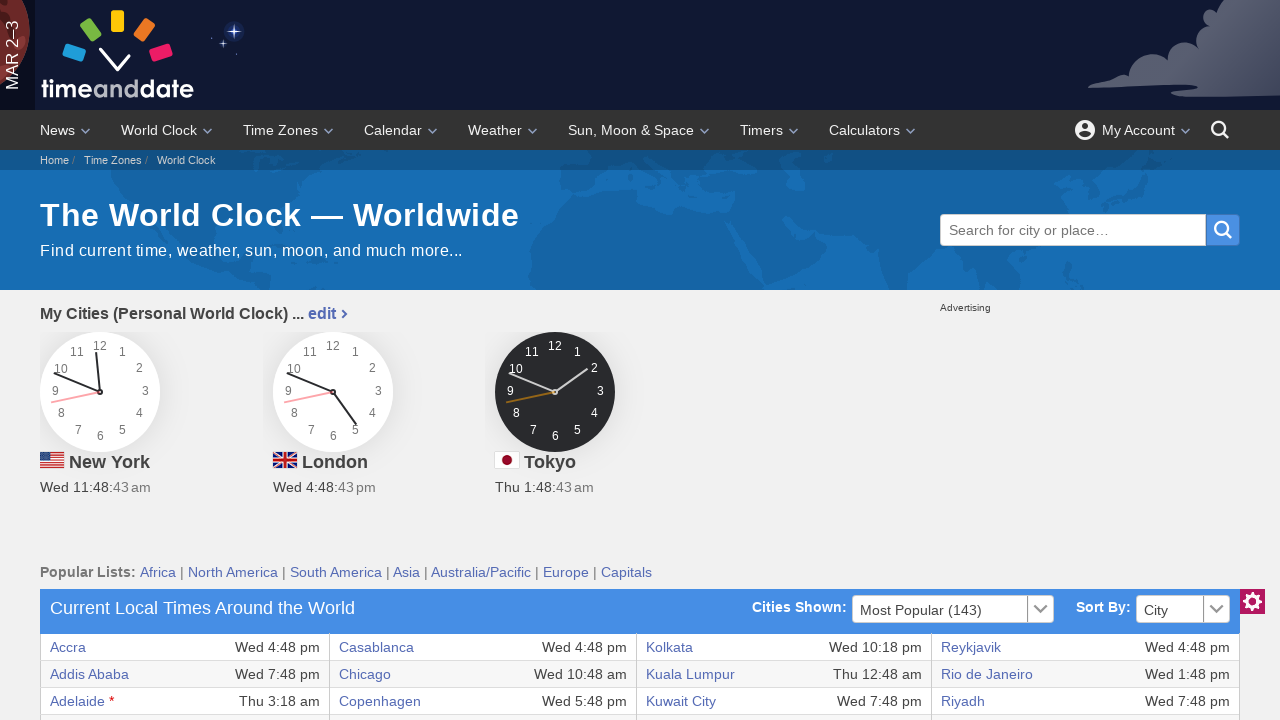

Extracted cell content: Wed 7:48 pm
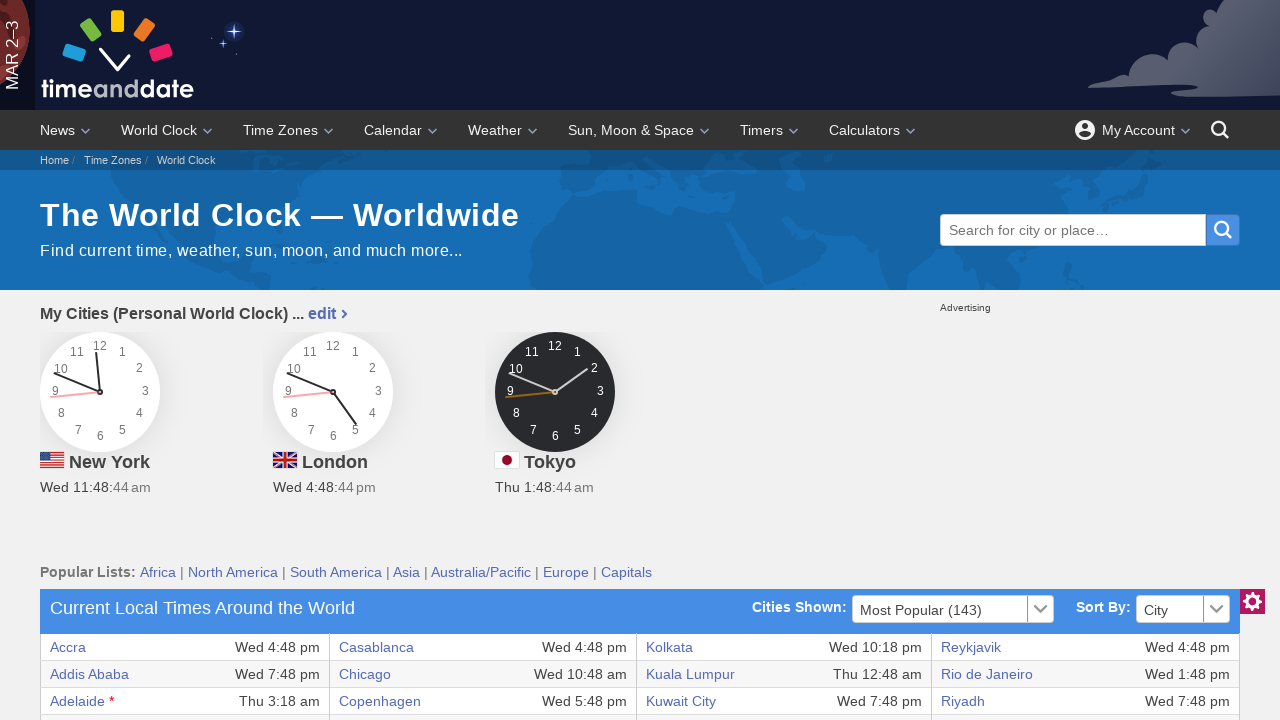

Extracted cell content: Nassau
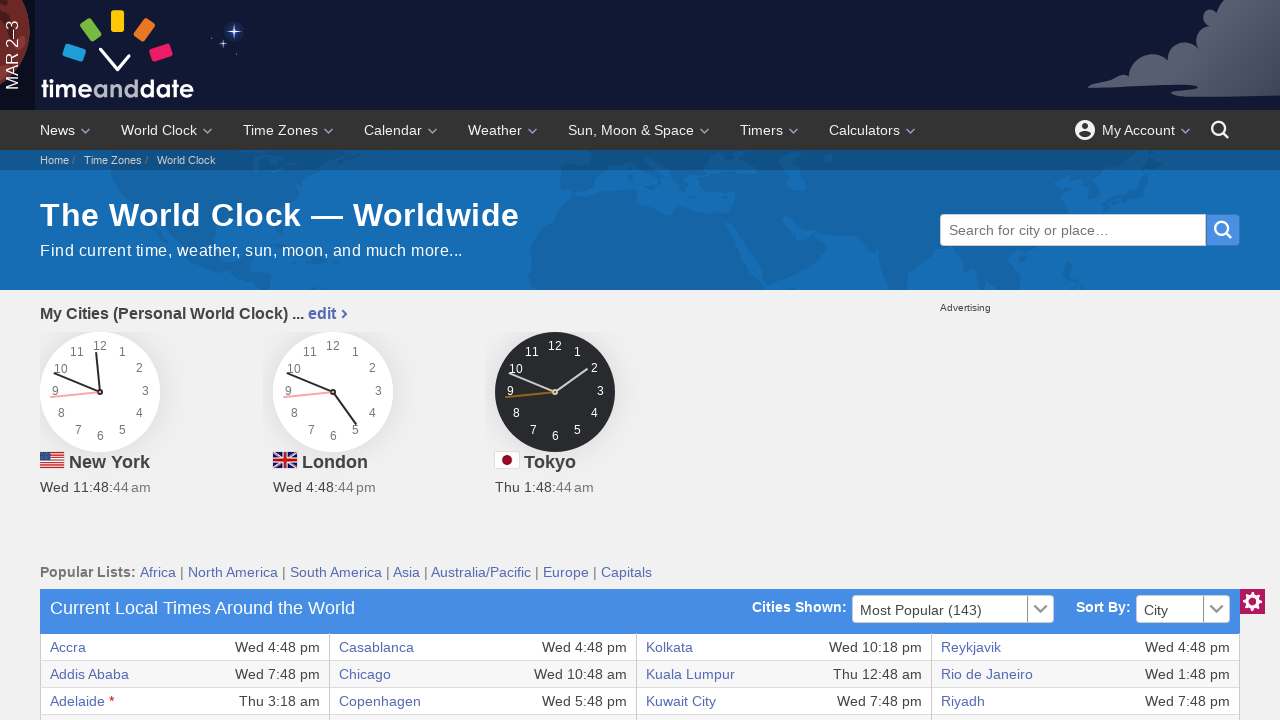

Extracted cell content: Wed 11:48 am
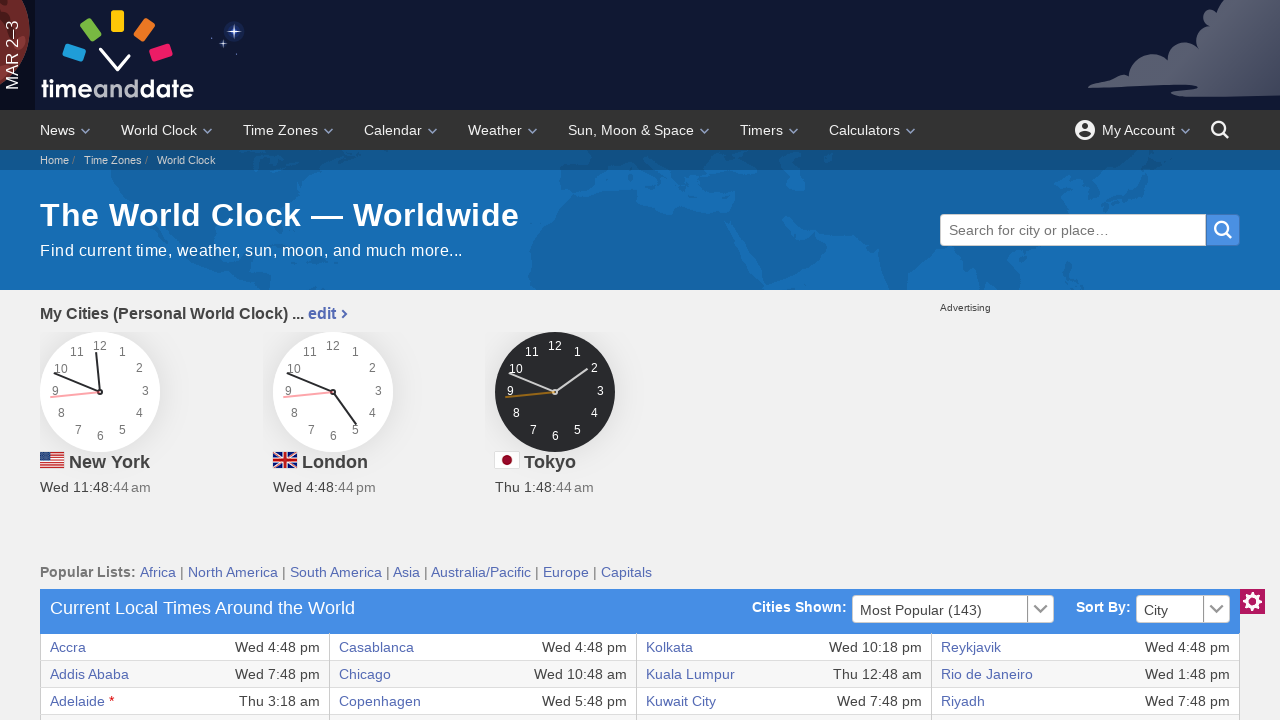

Extracted cell content: Tokyo
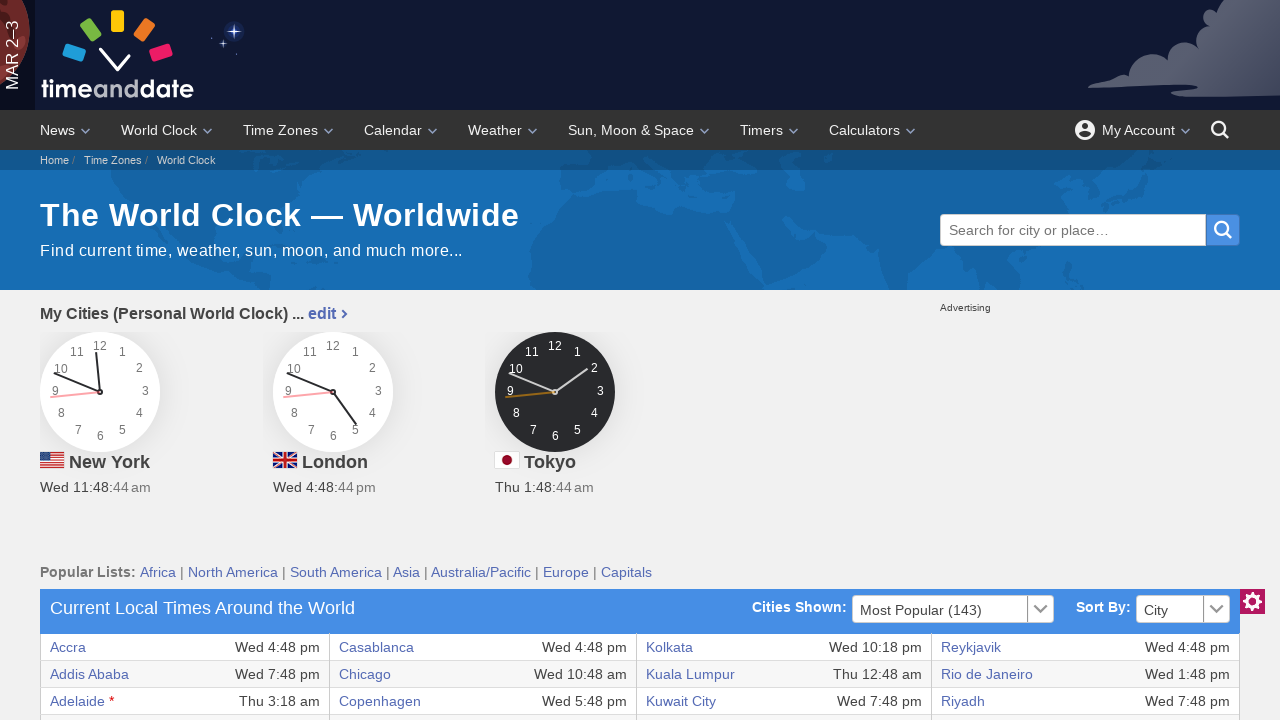

Extracted cell content: Thu 1:48 am
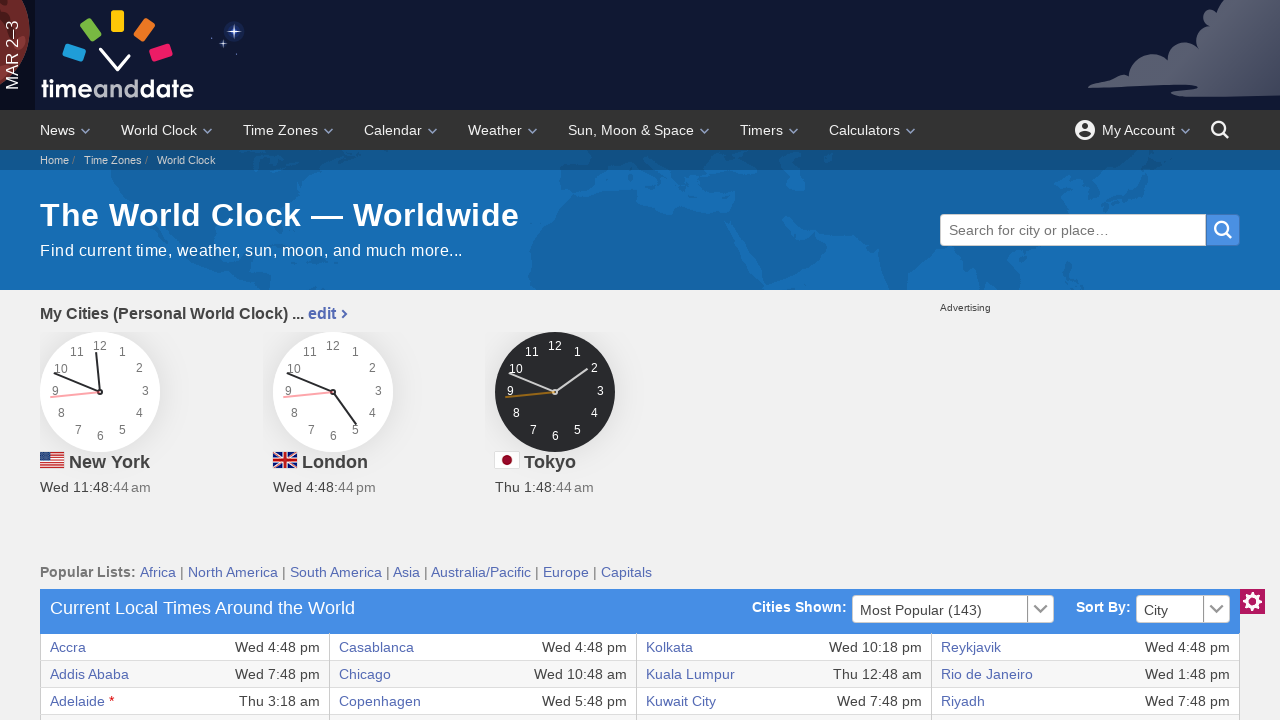

Retrieved cells from table row
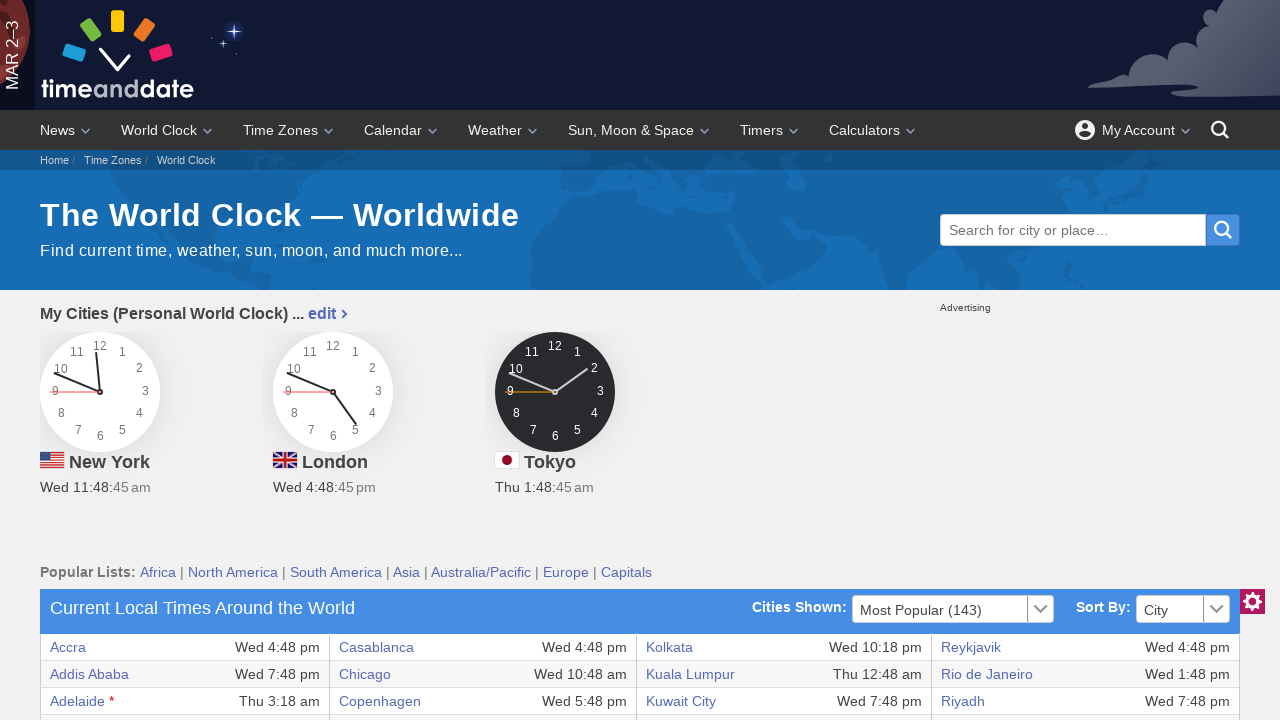

Extracted cell content: Brisbane
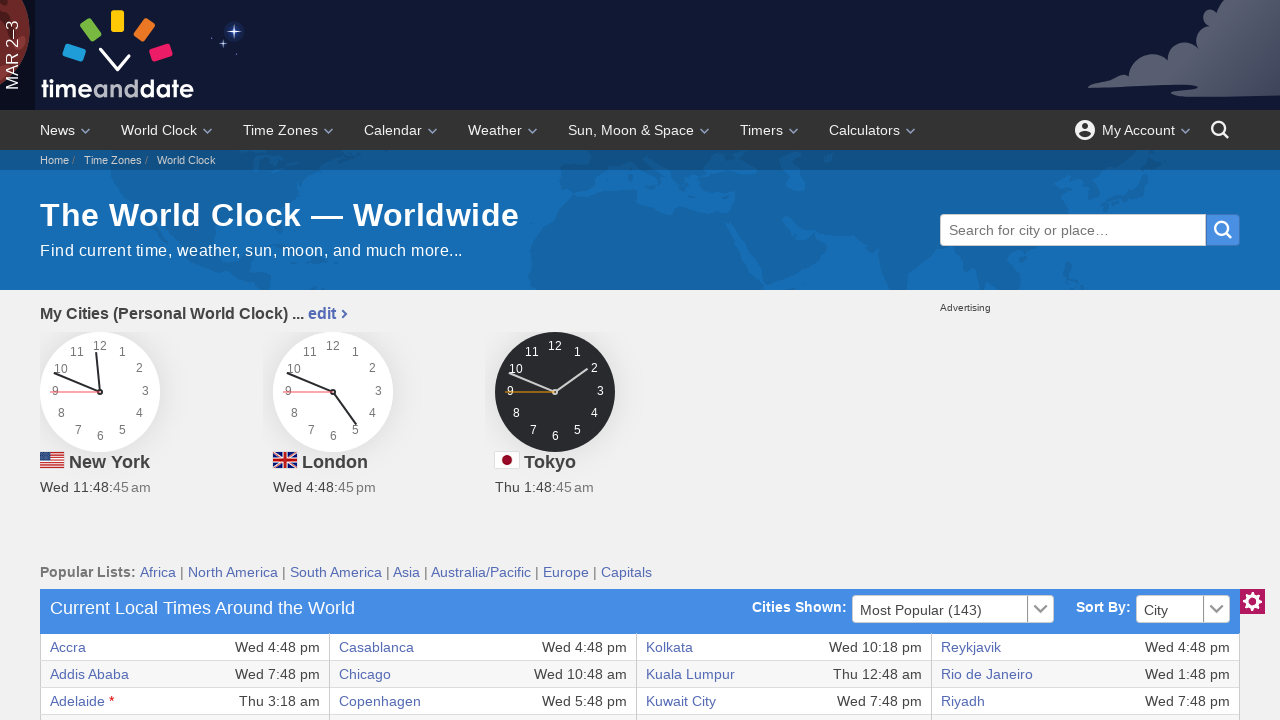

Extracted cell content: Thu 2:48 am
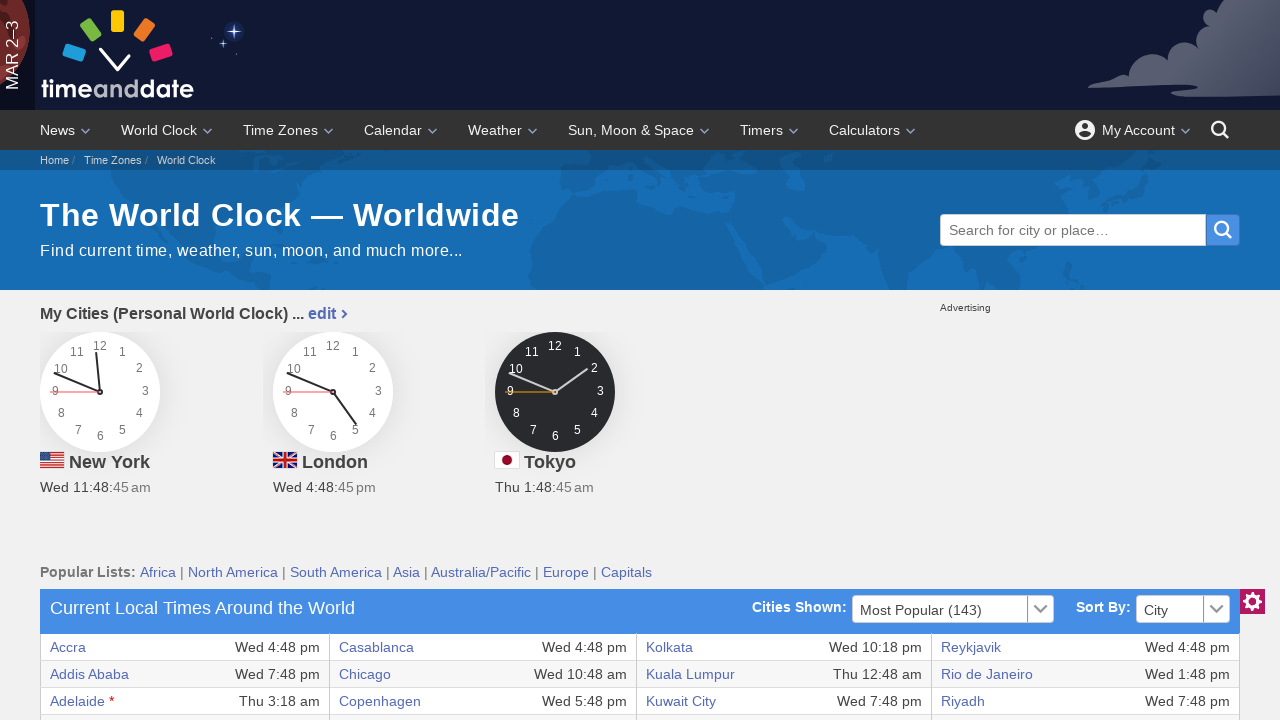

Extracted cell content: Jakarta
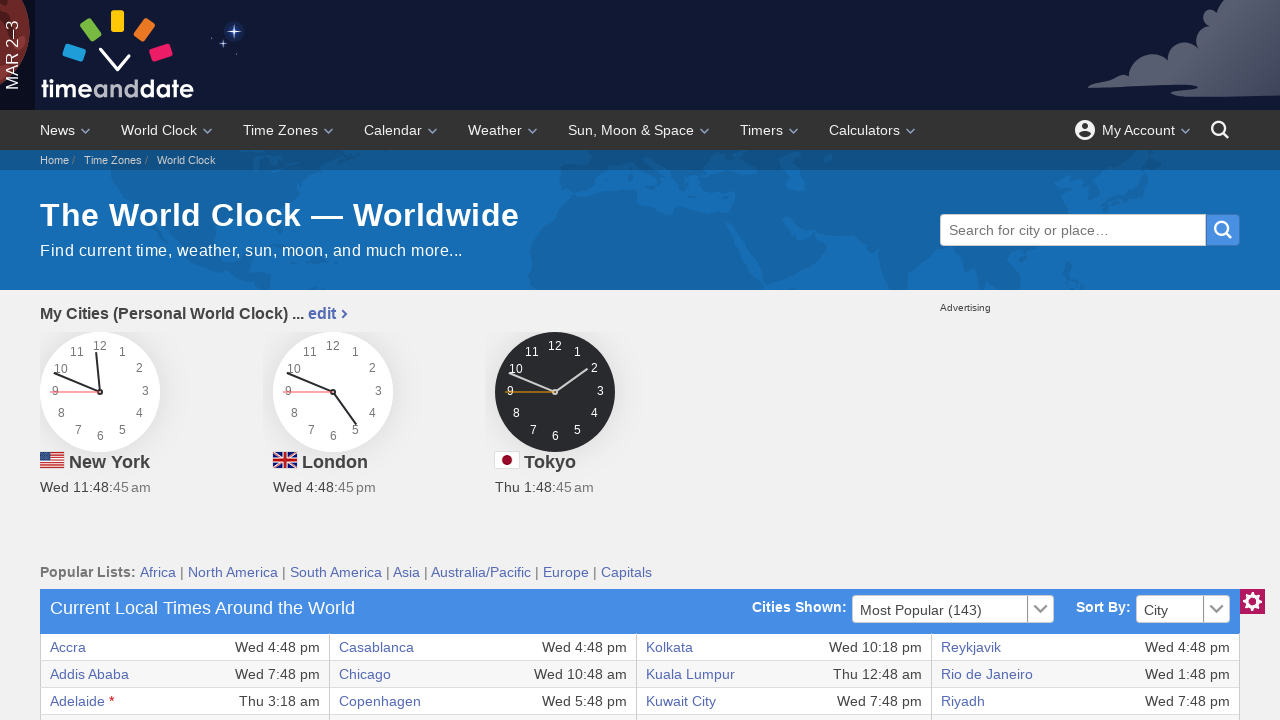

Extracted cell content: Wed 11:48 pm
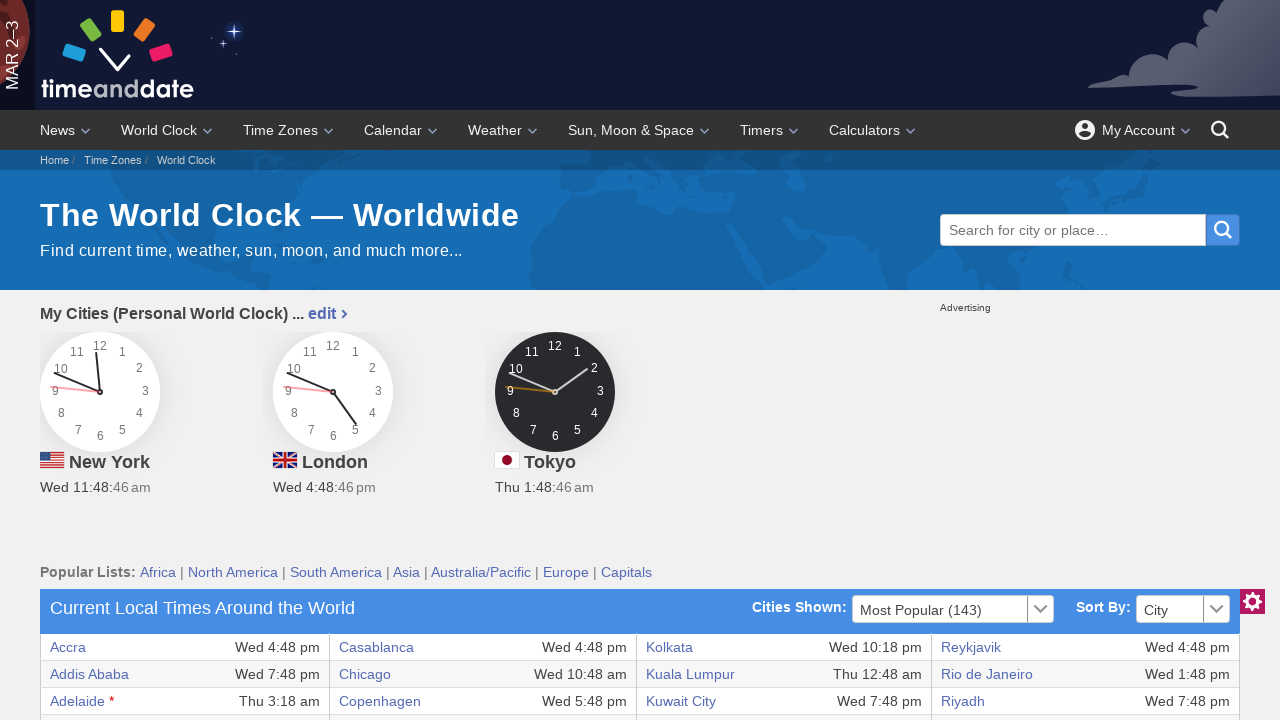

Extracted cell content: New Delhi
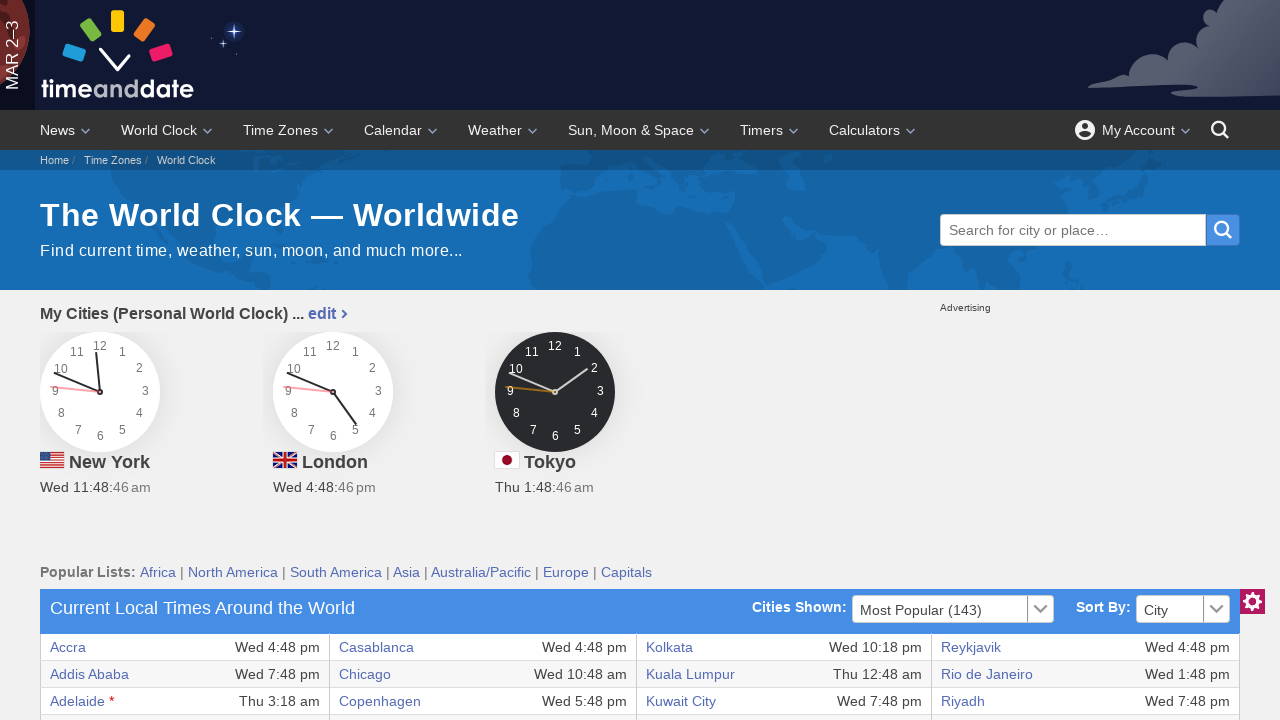

Extracted cell content: Wed 10:18 pm
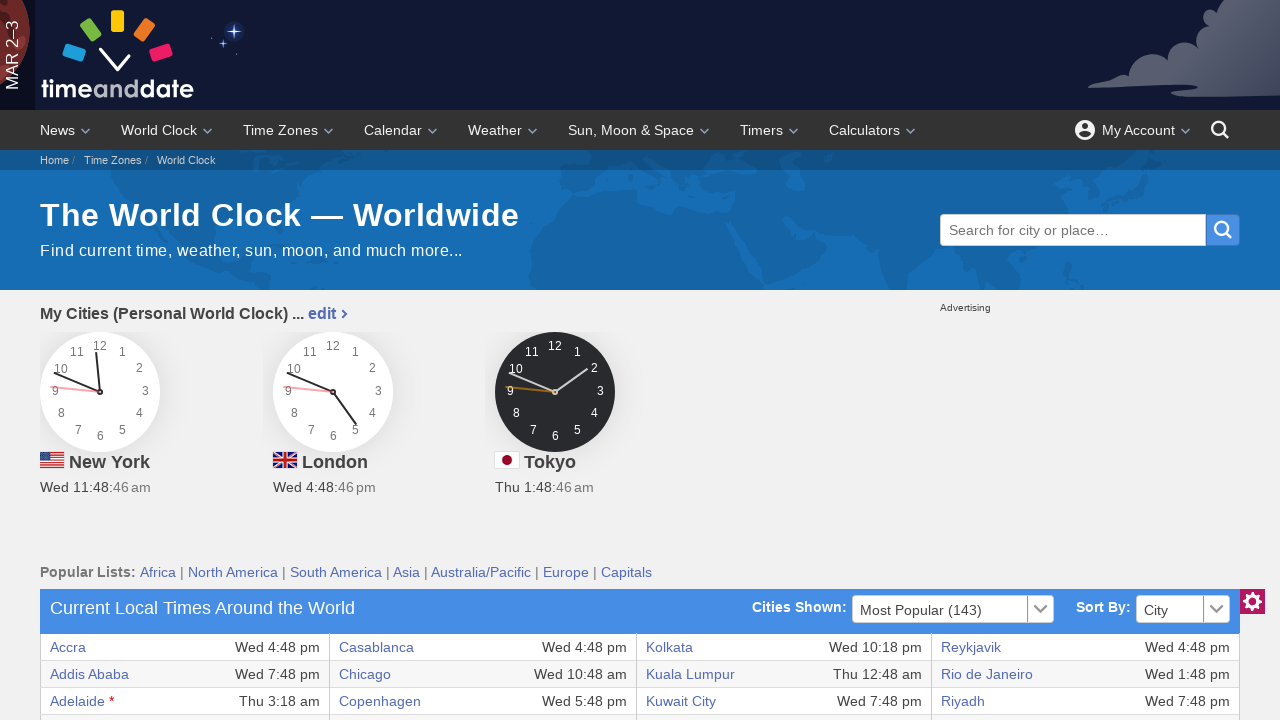

Extracted cell content: Toronto
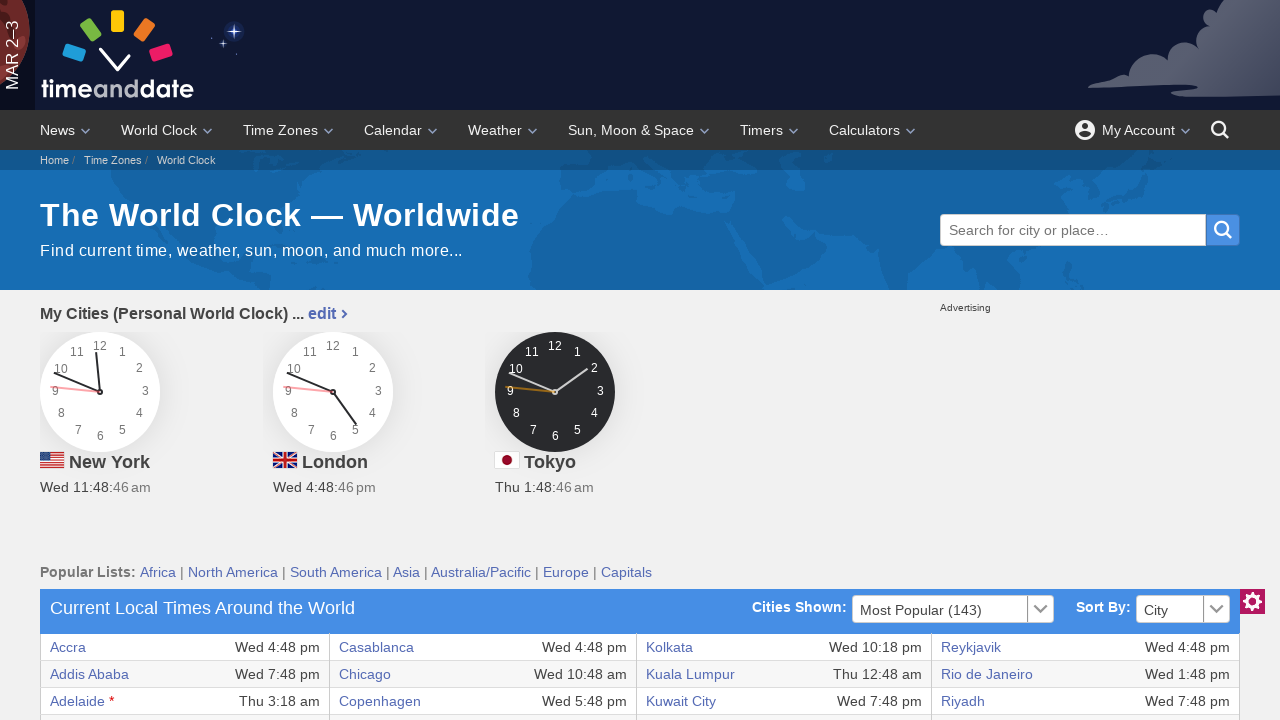

Extracted cell content: Wed 11:48 am
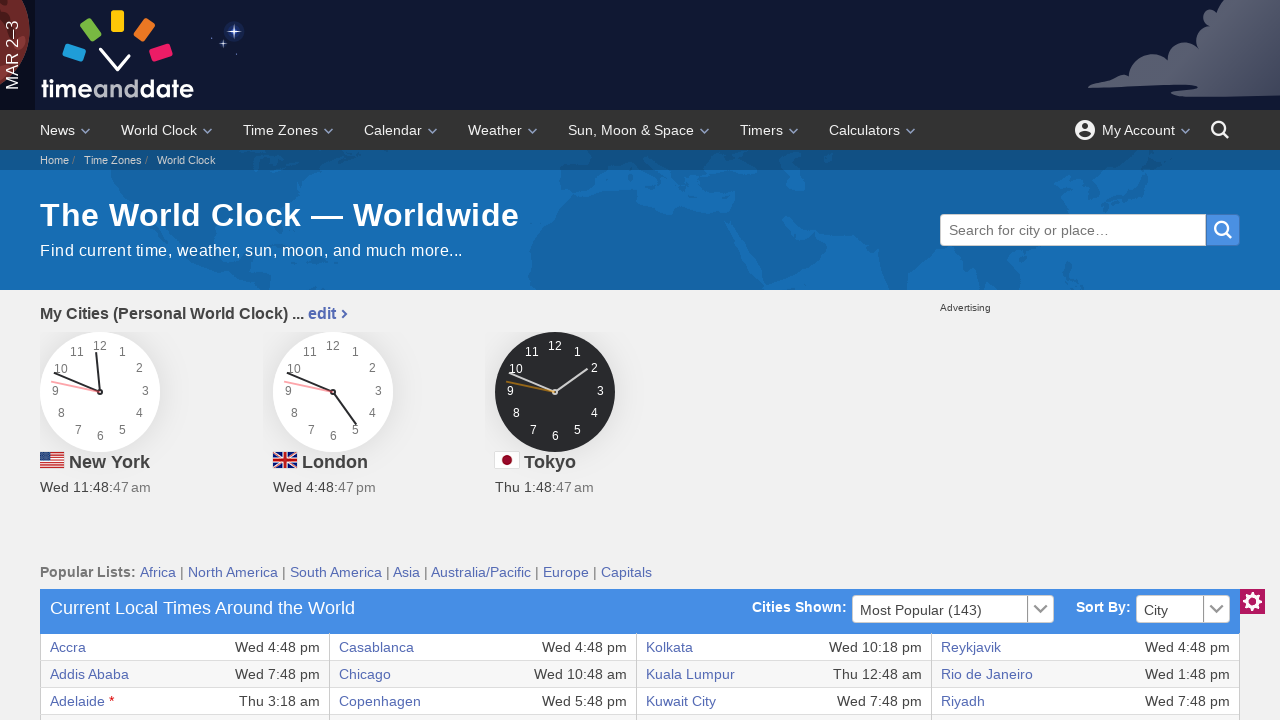

Retrieved cells from table row
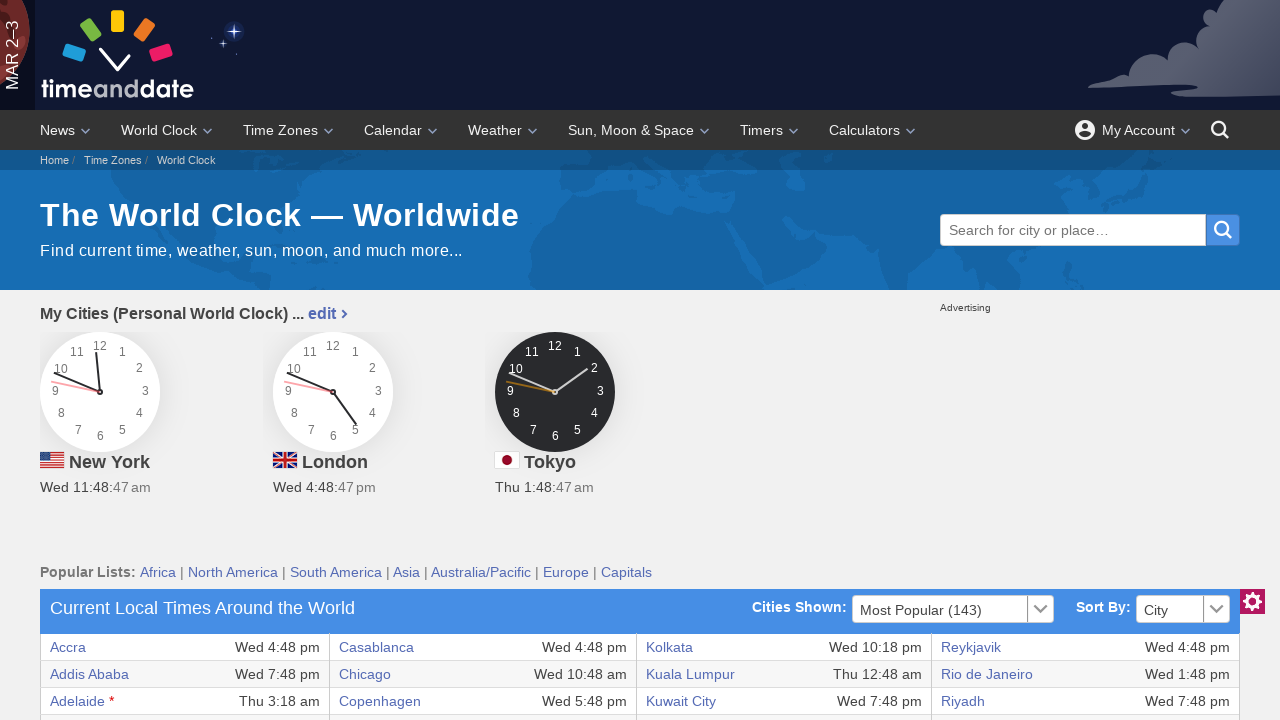

Extracted cell content: Brussels
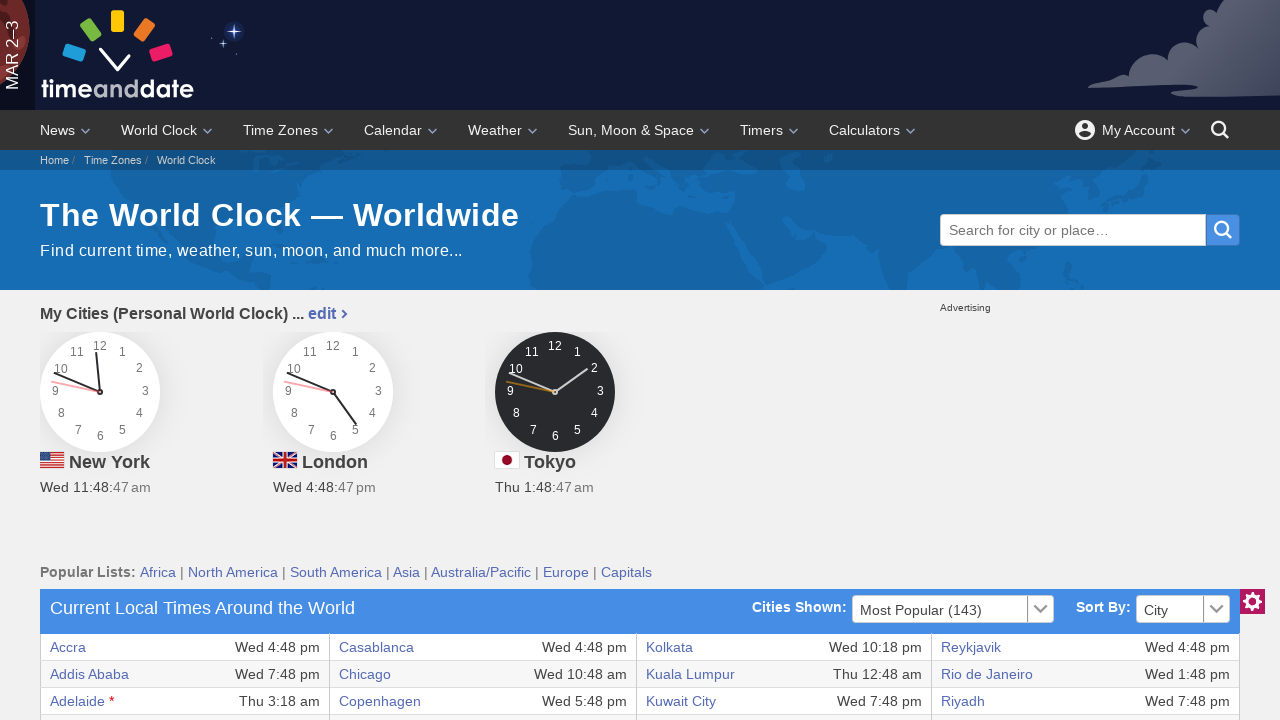

Extracted cell content: Wed 5:48 pm
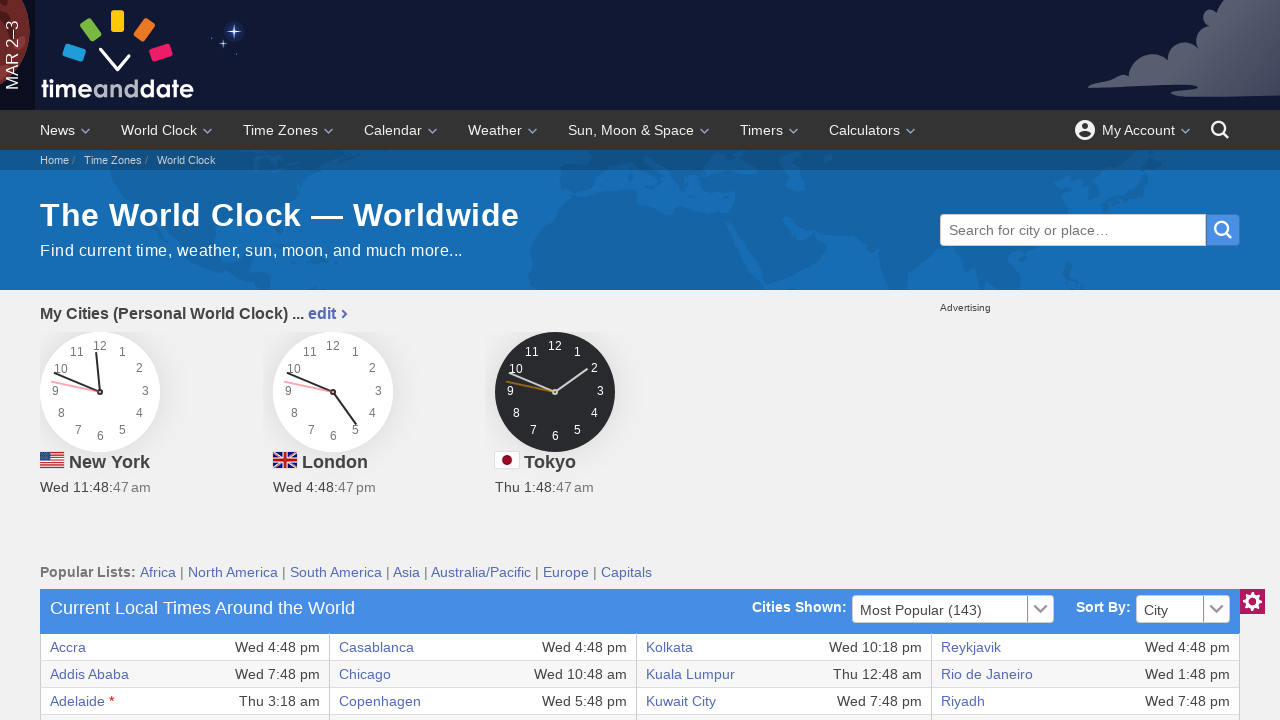

Extracted cell content: Jerusalem
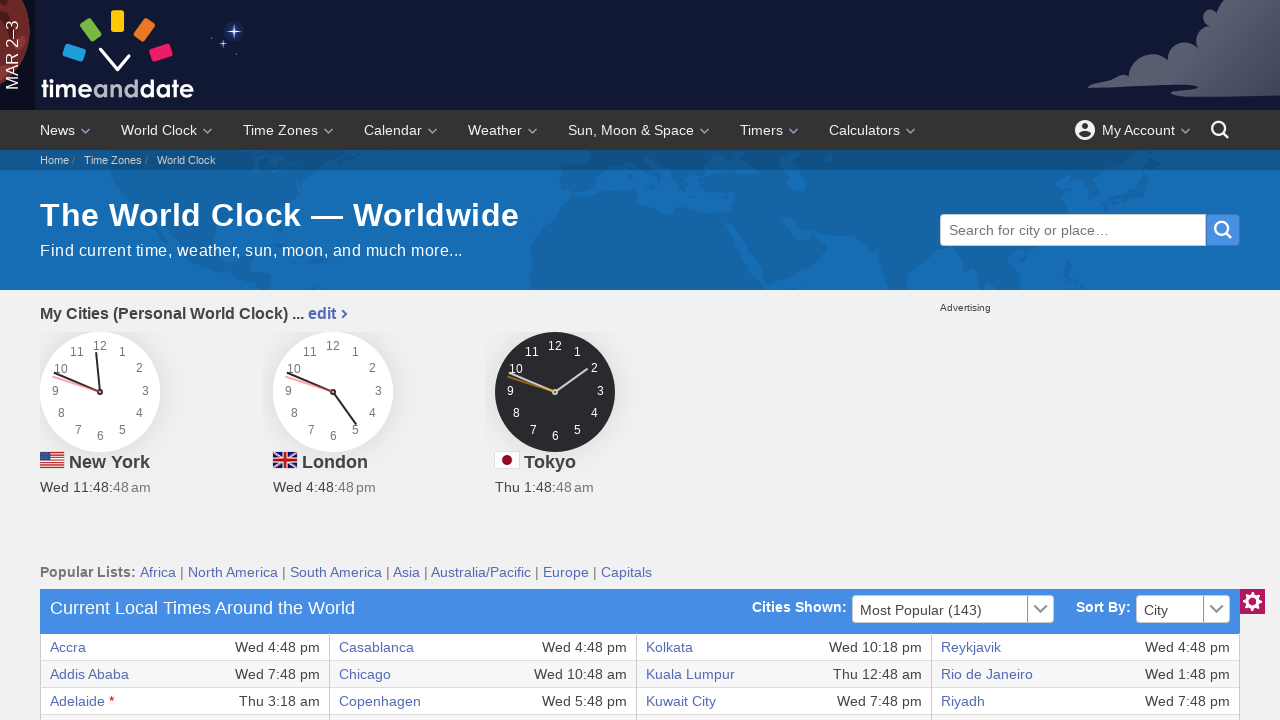

Extracted cell content: Wed 6:48 pm
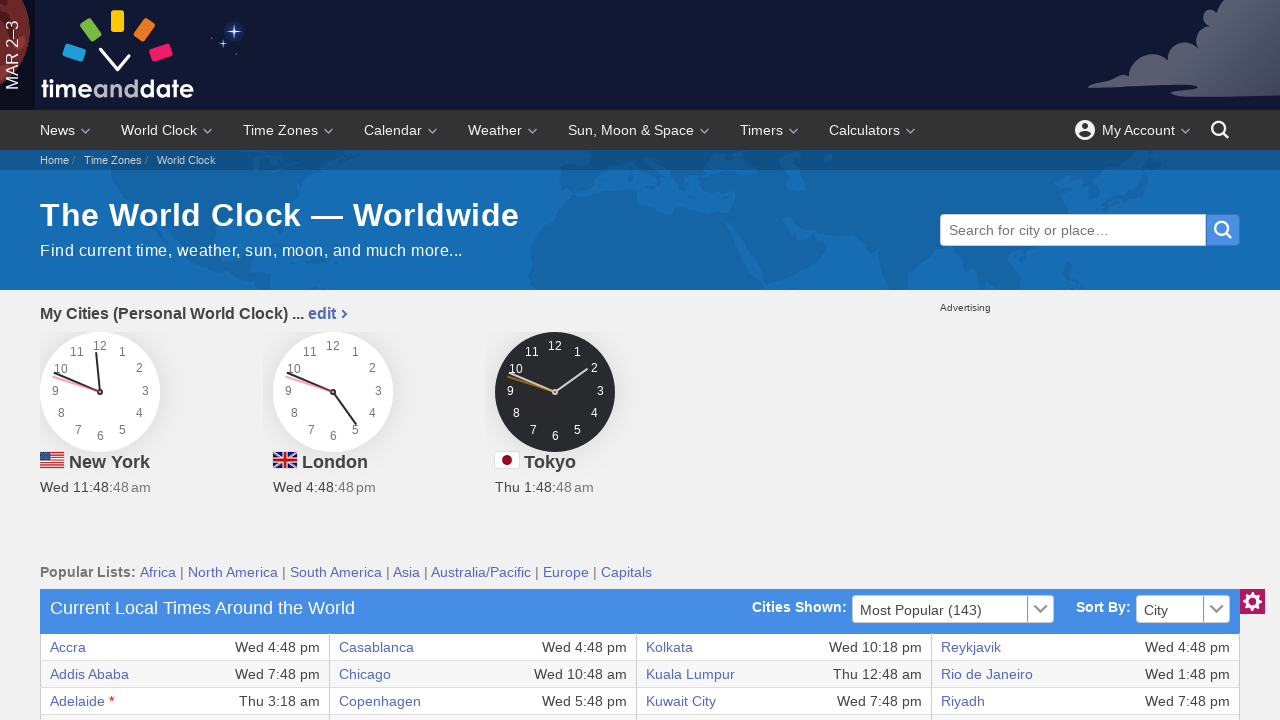

Extracted cell content: New Orleans
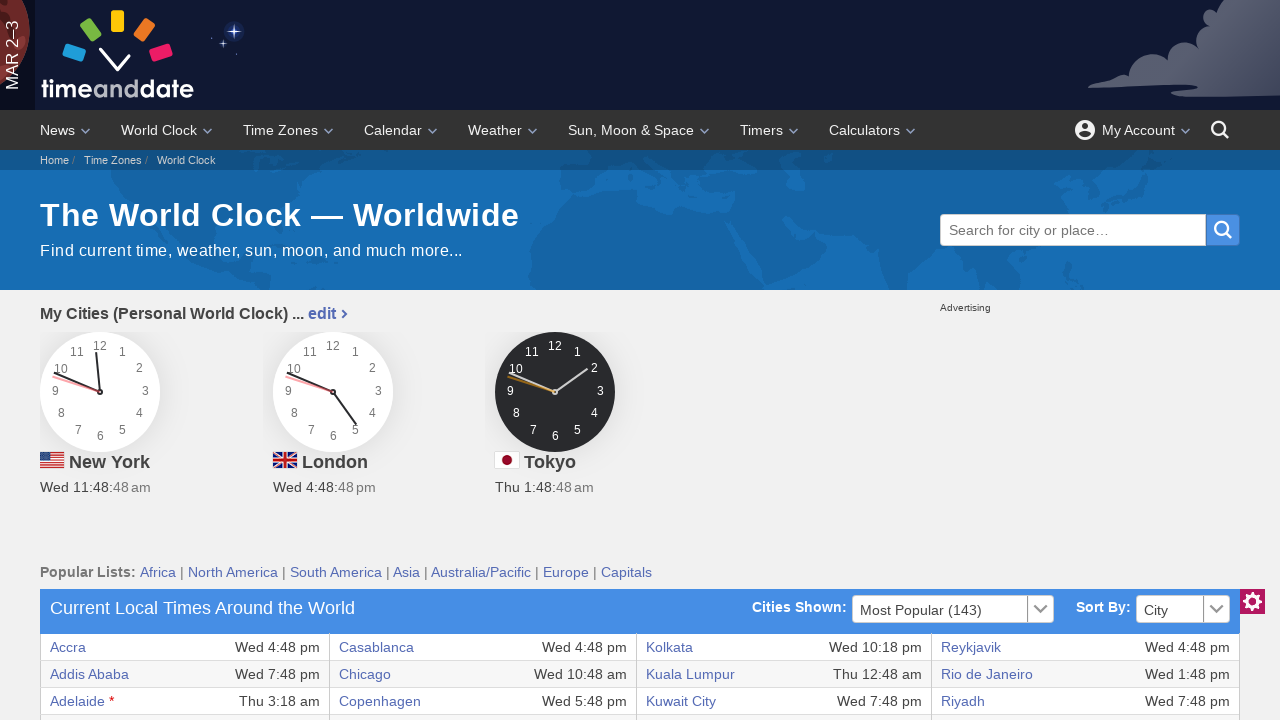

Extracted cell content: Wed 10:48 am
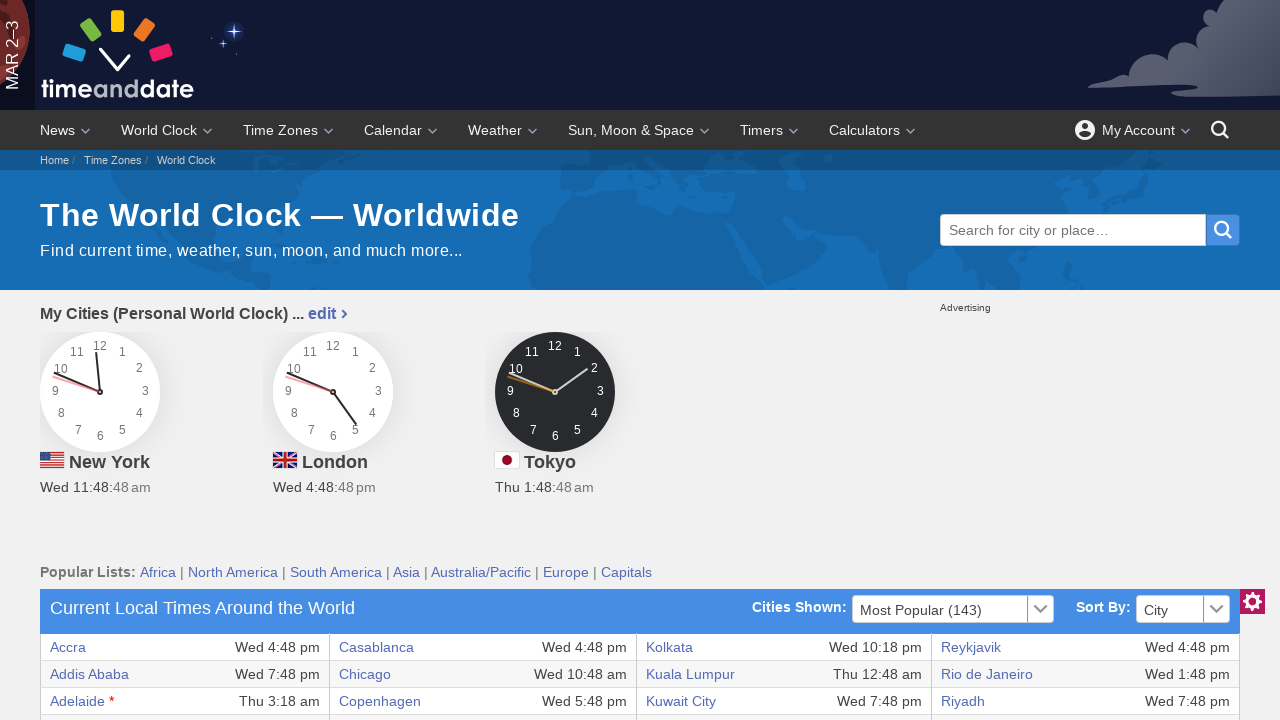

Extracted cell content: Vancouver
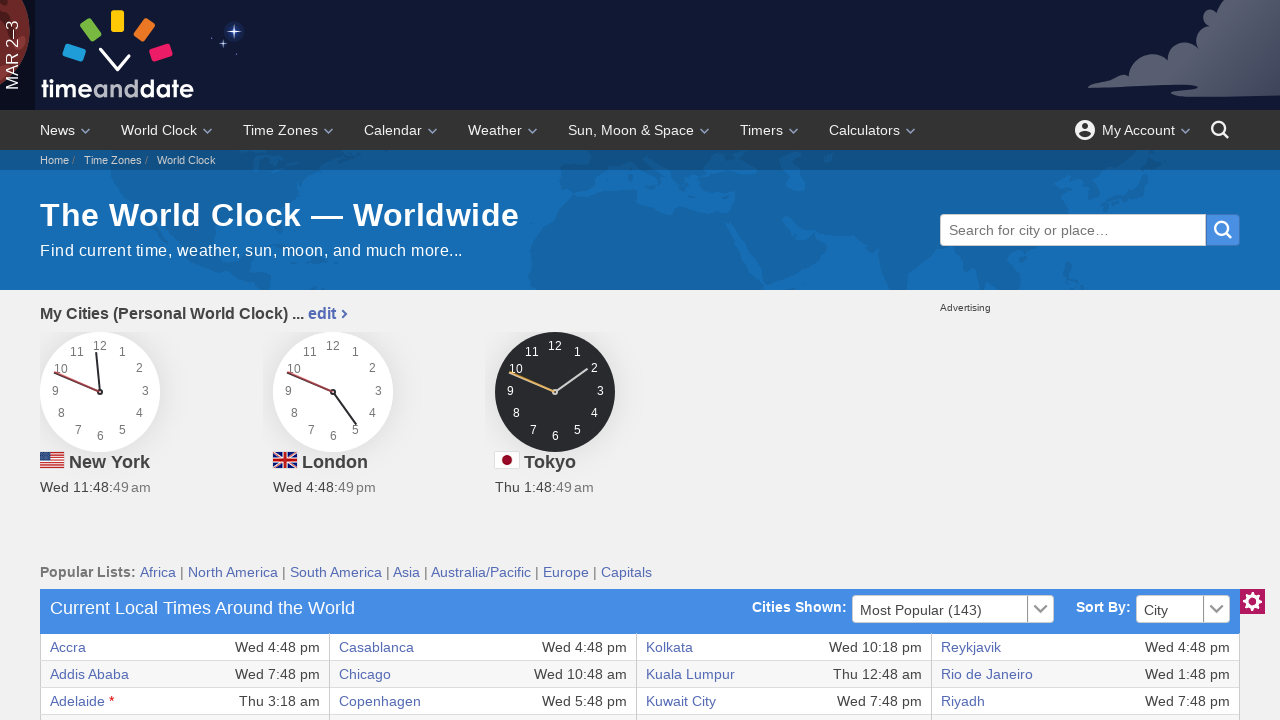

Extracted cell content: Wed 8:48 am
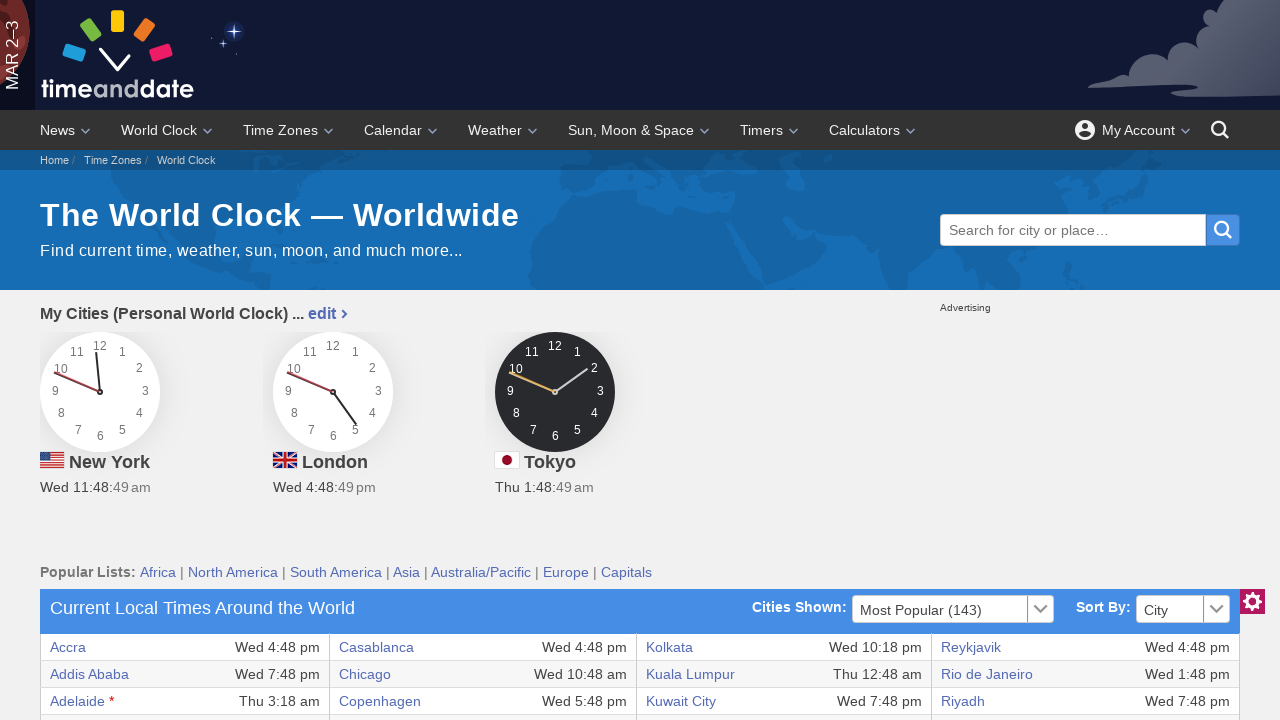

Retrieved cells from table row
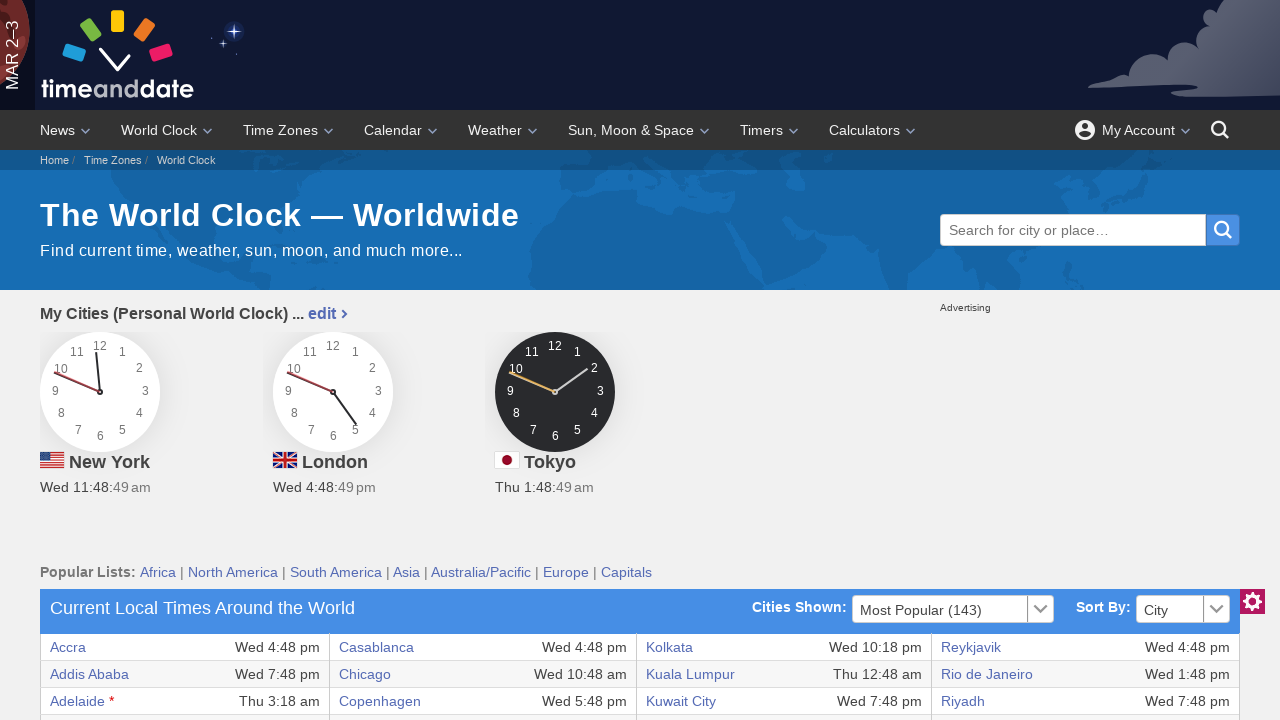

Extracted cell content: Bucharest
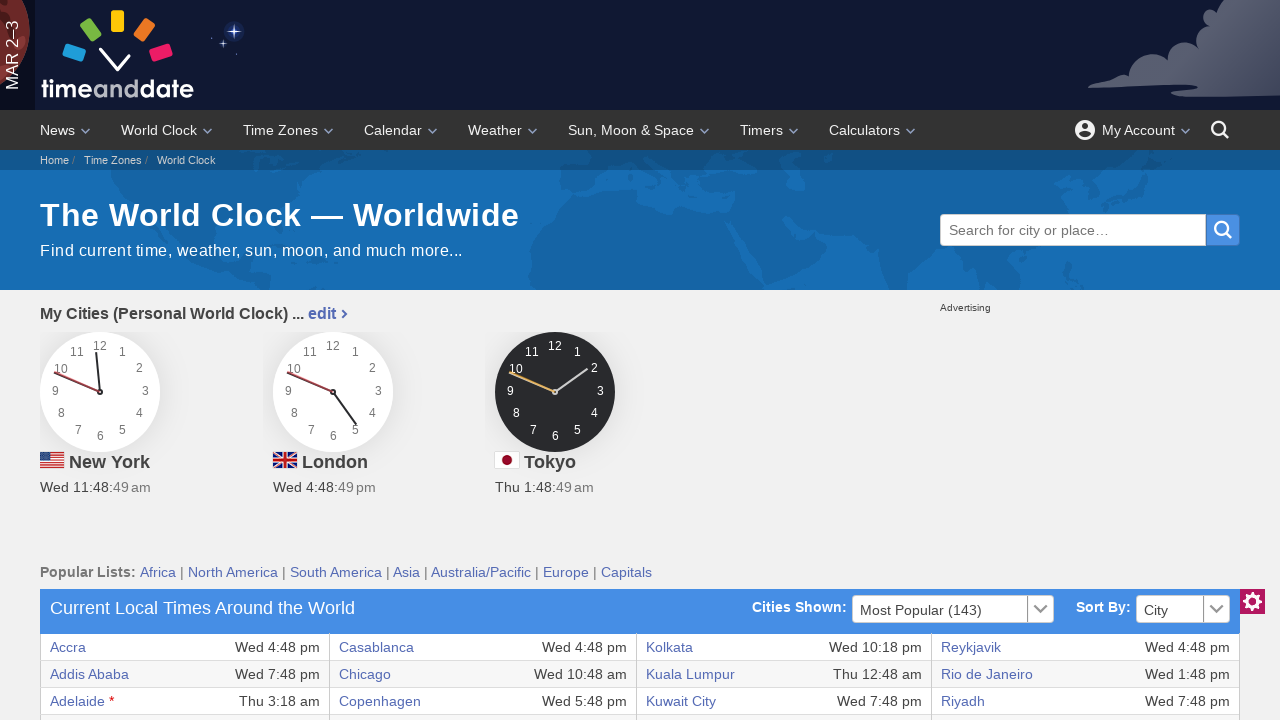

Extracted cell content: Wed 6:48 pm
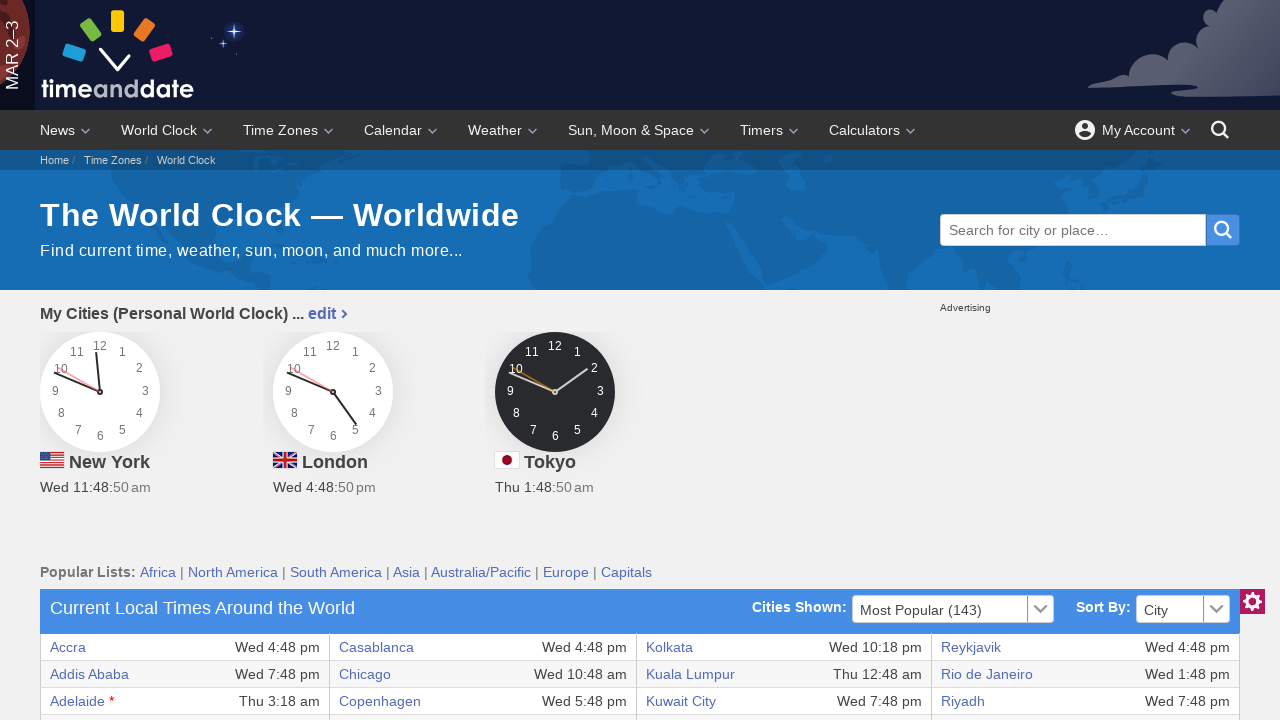

Extracted cell content: Johannesburg
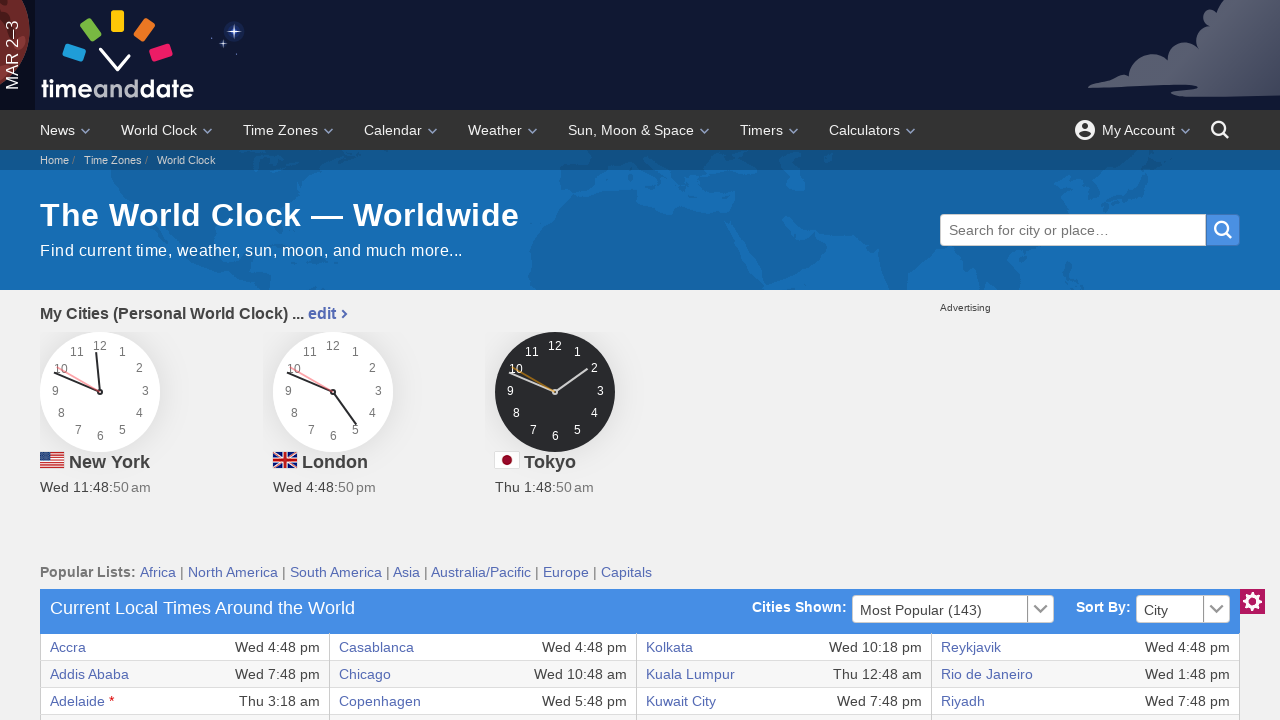

Extracted cell content: Wed 6:48 pm
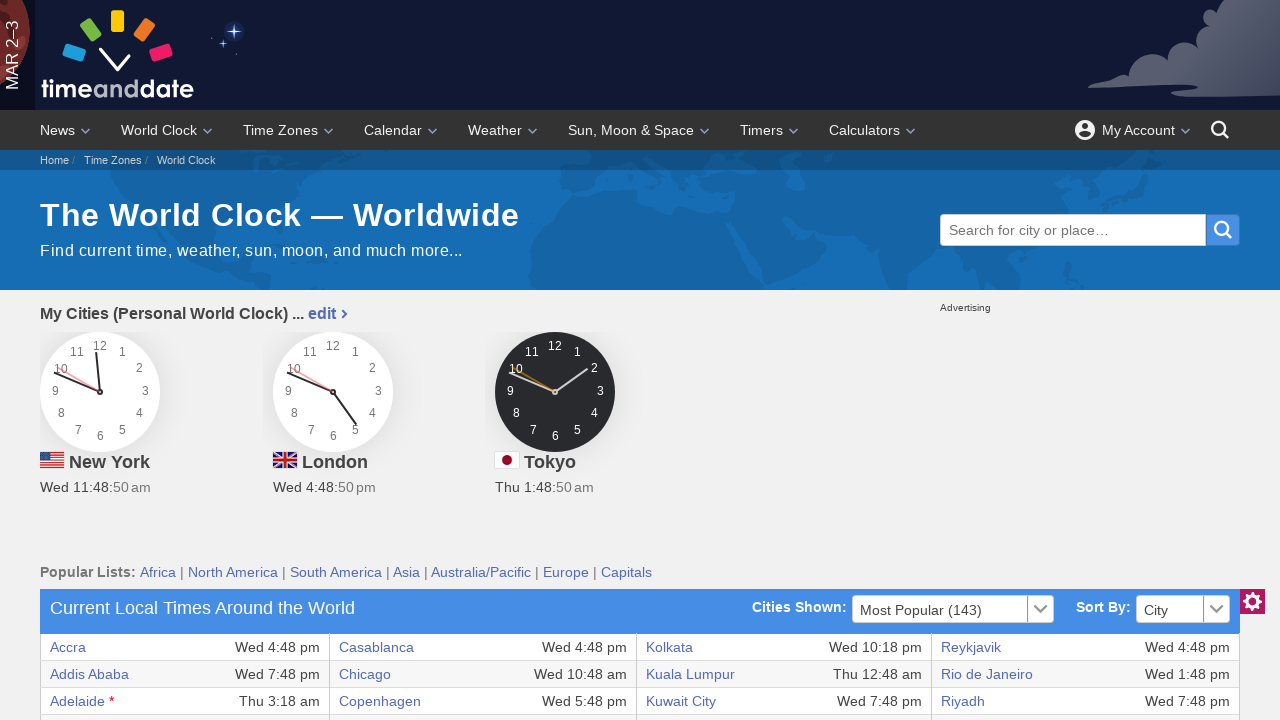

Extracted cell content: New York
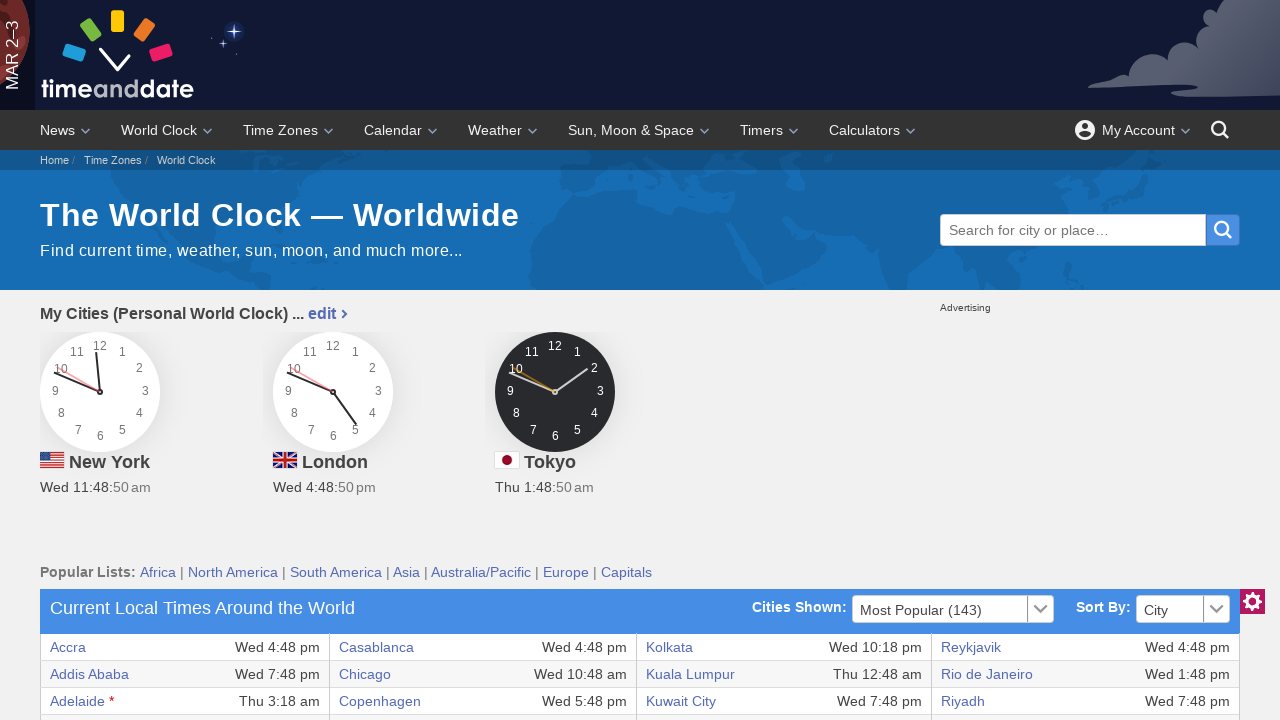

Extracted cell content: Wed 11:48 am
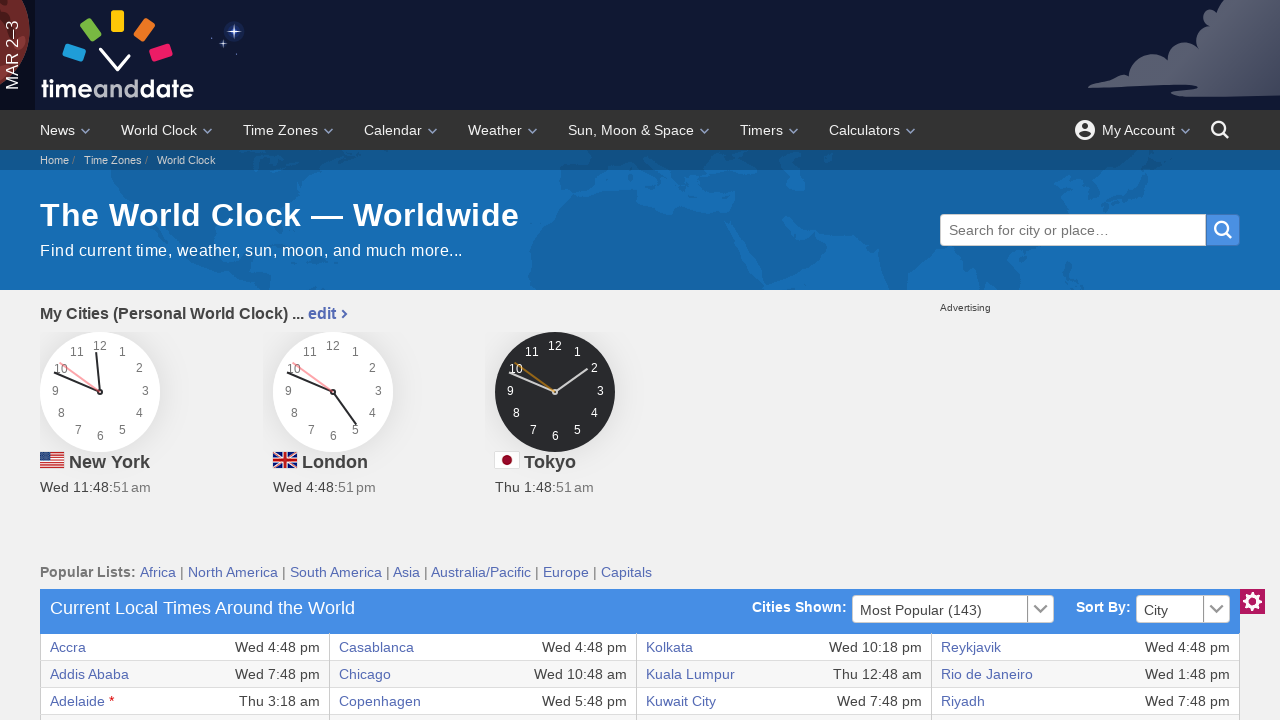

Extracted cell content: Vienna
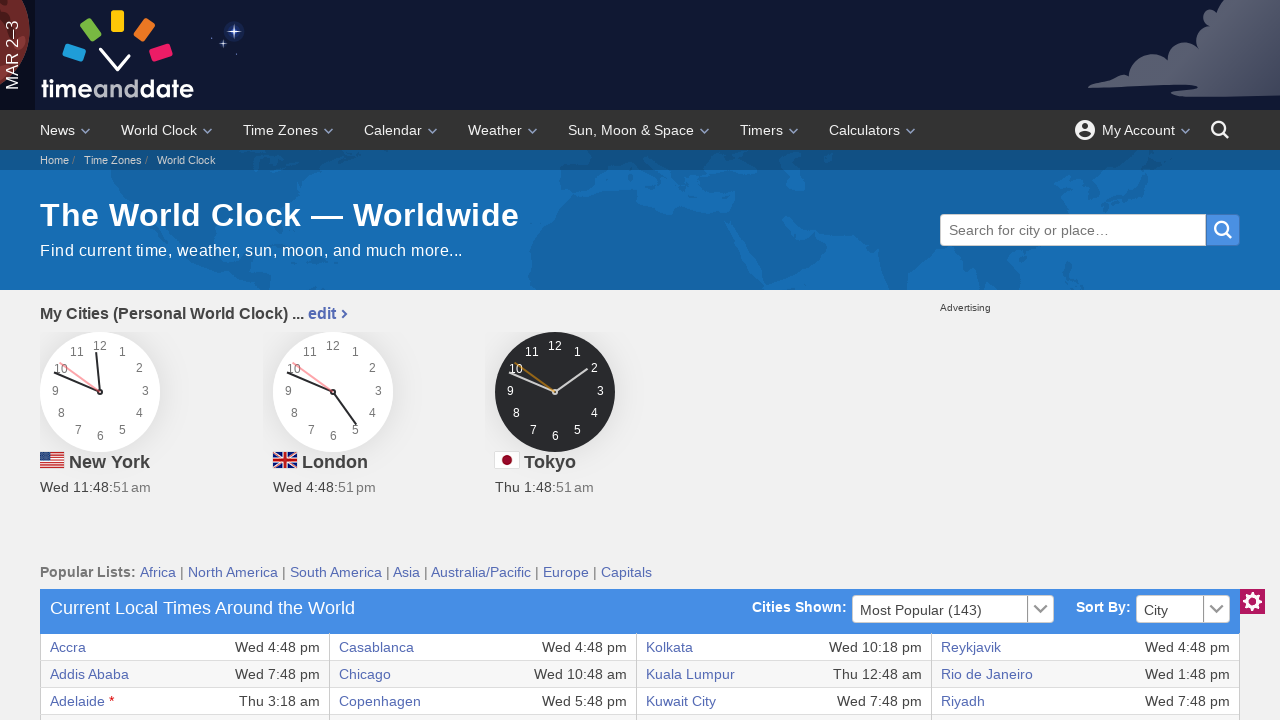

Extracted cell content: Wed 5:48 pm
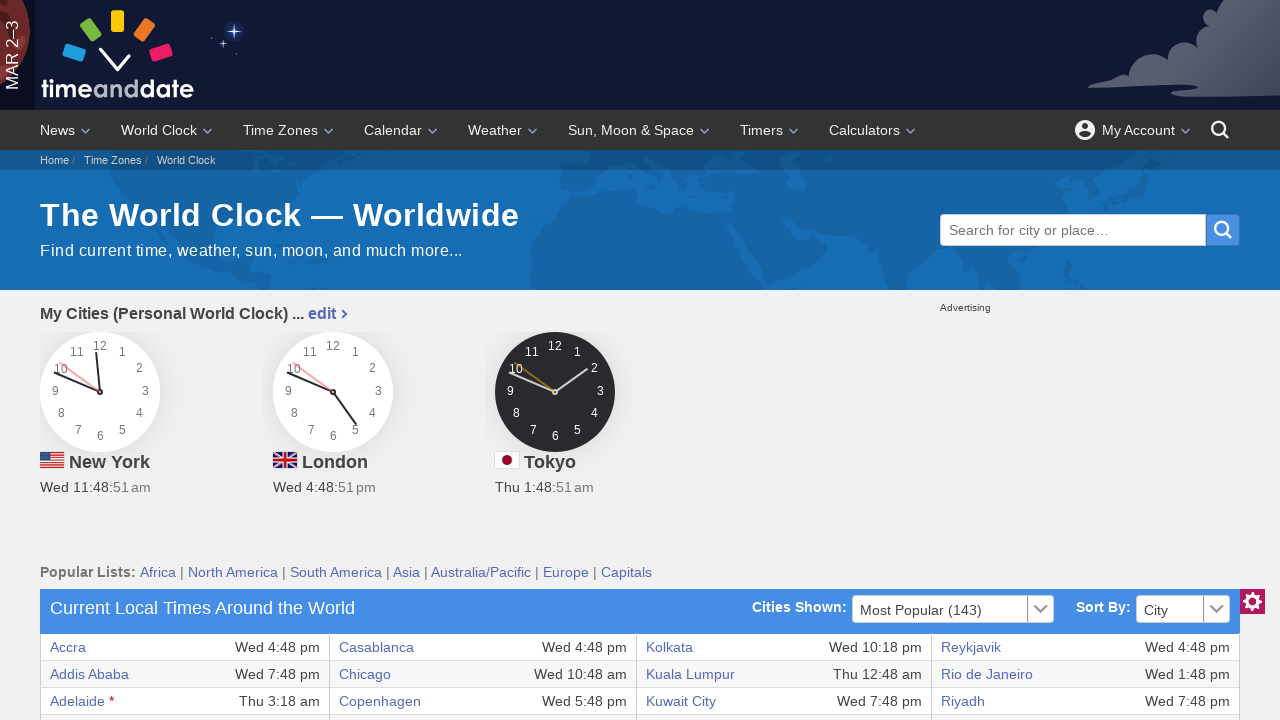

Retrieved cells from table row
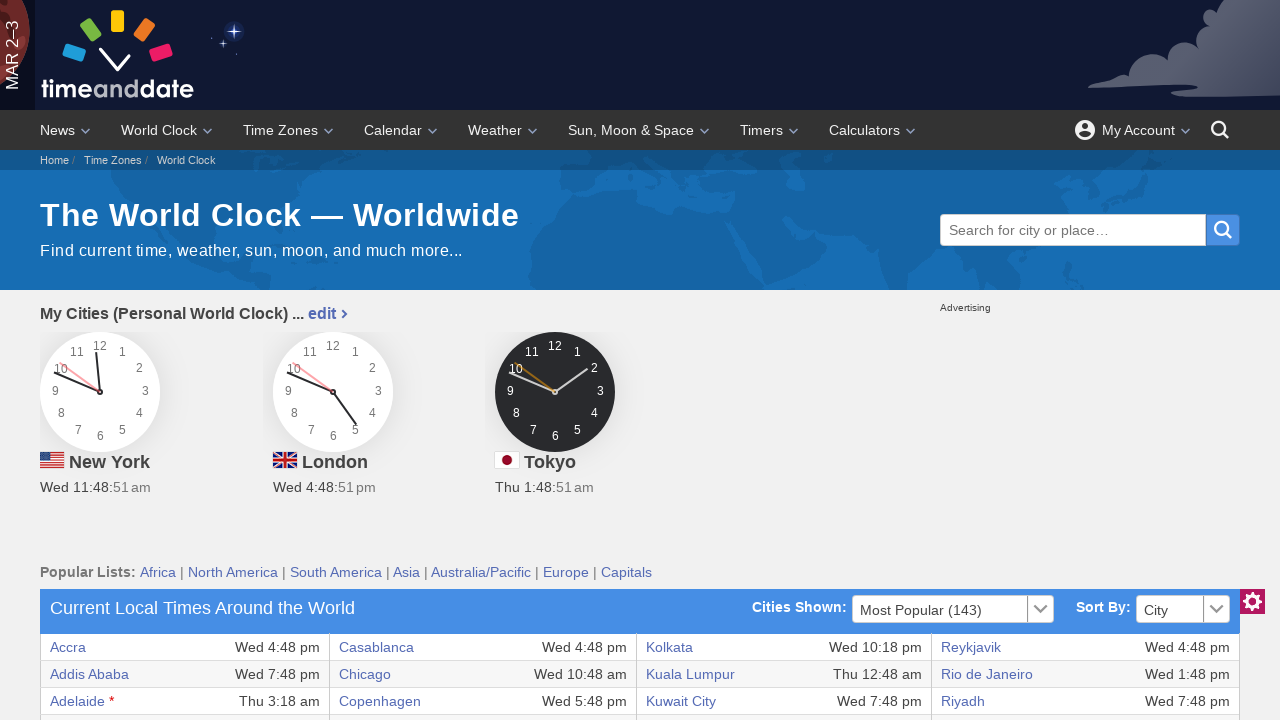

Extracted cell content: Budapest
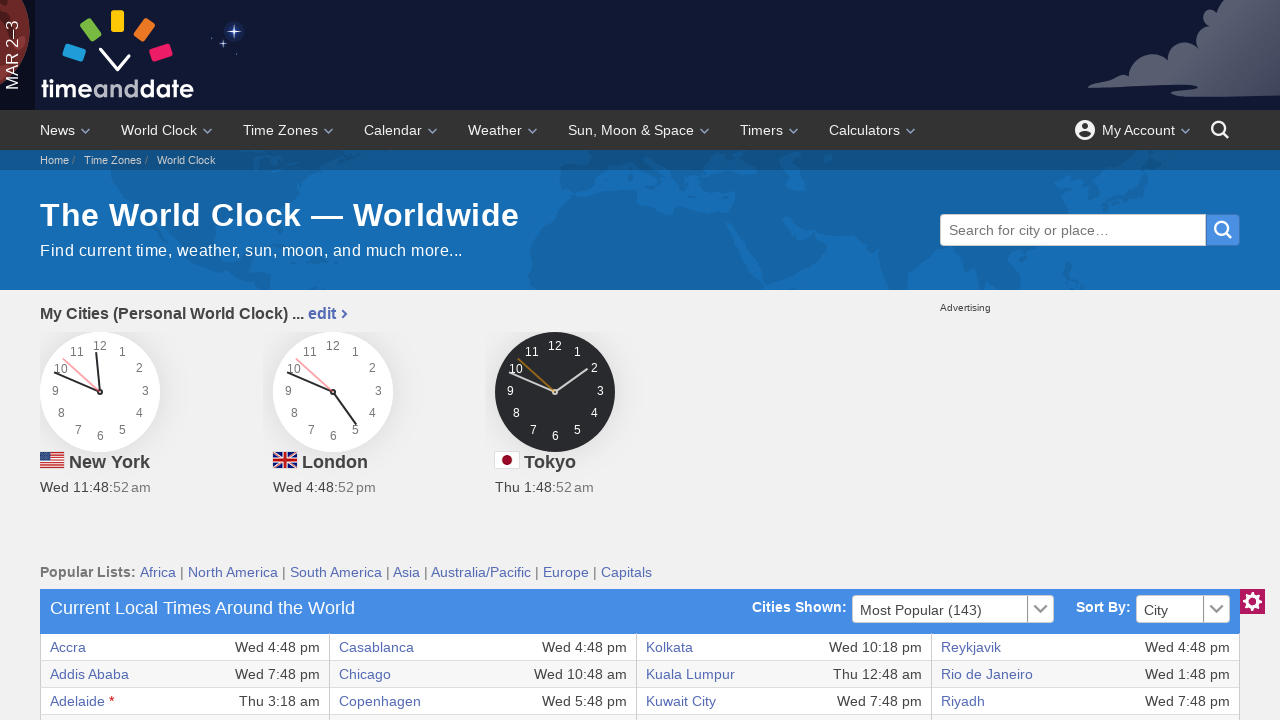

Extracted cell content: Wed 5:48 pm
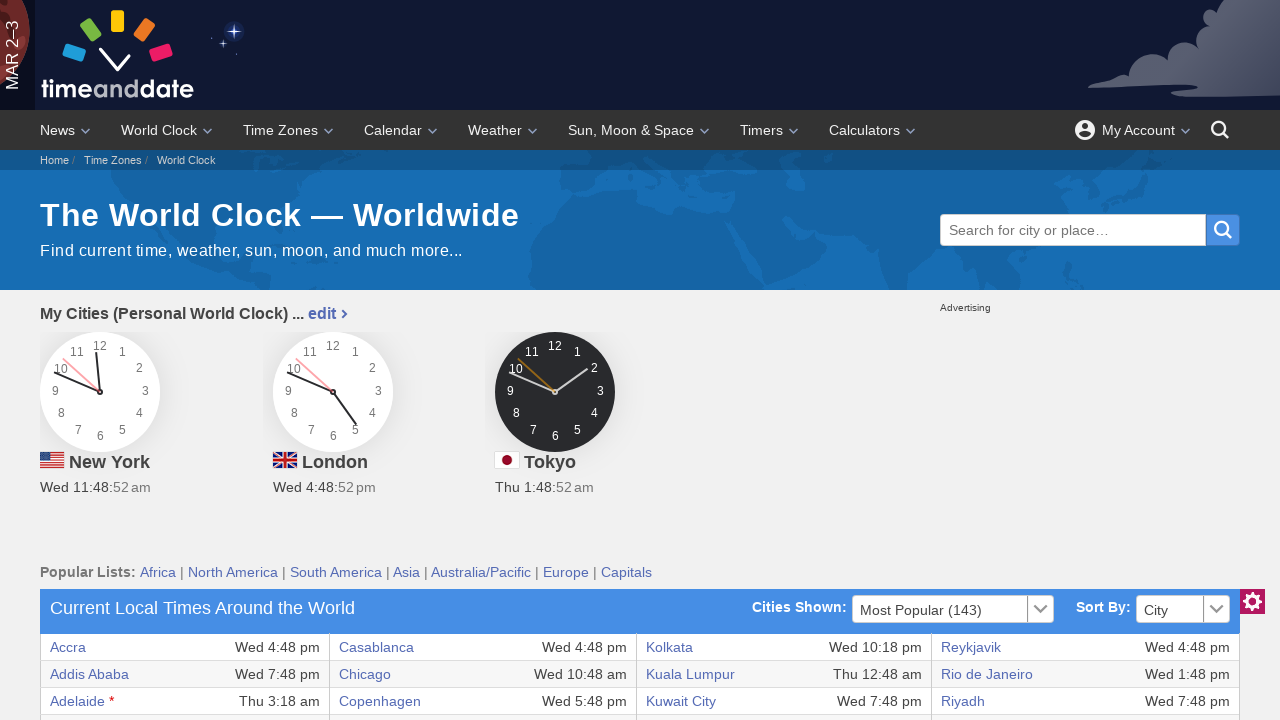

Extracted cell content: Kabul
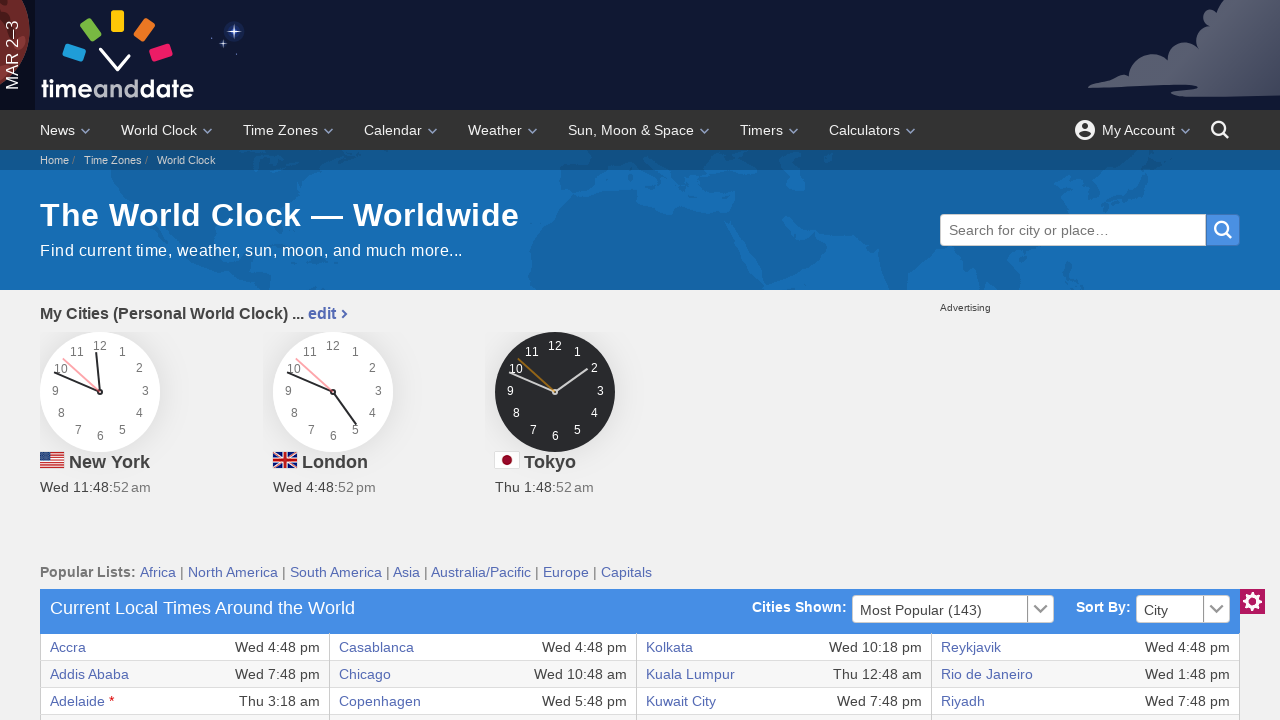

Extracted cell content: Wed 9:18 pm
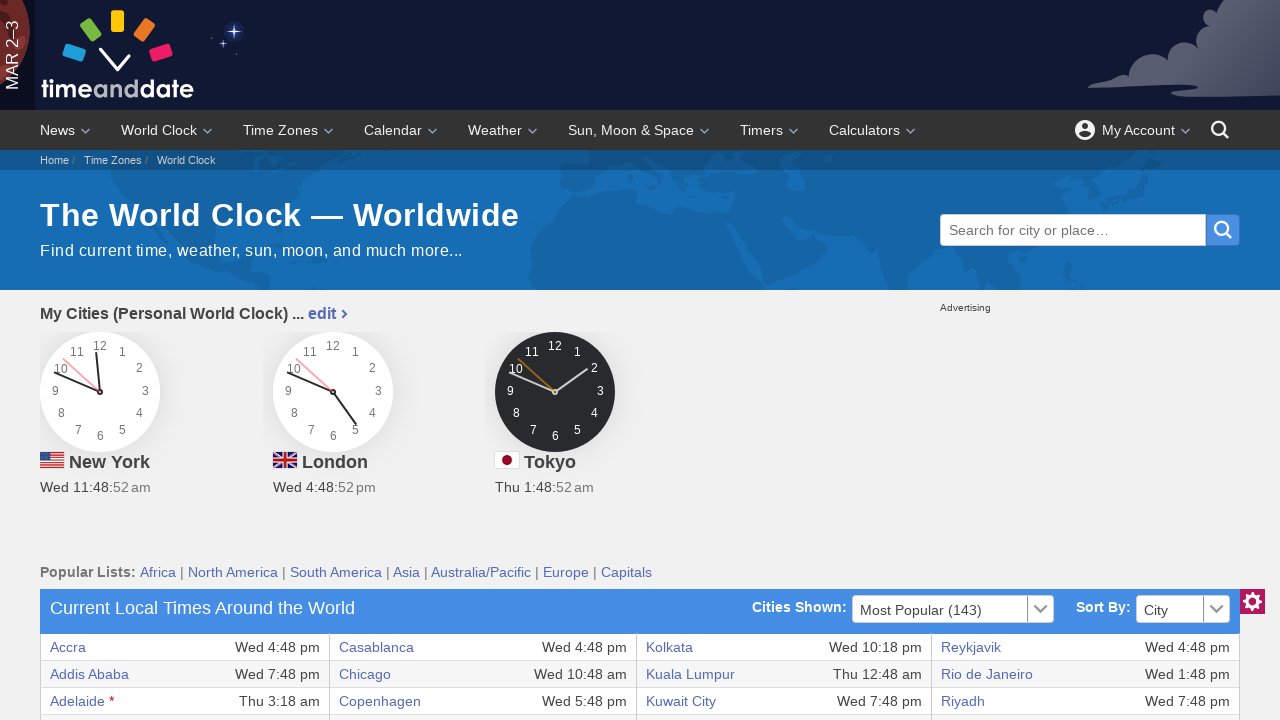

Extracted cell content: Oslo
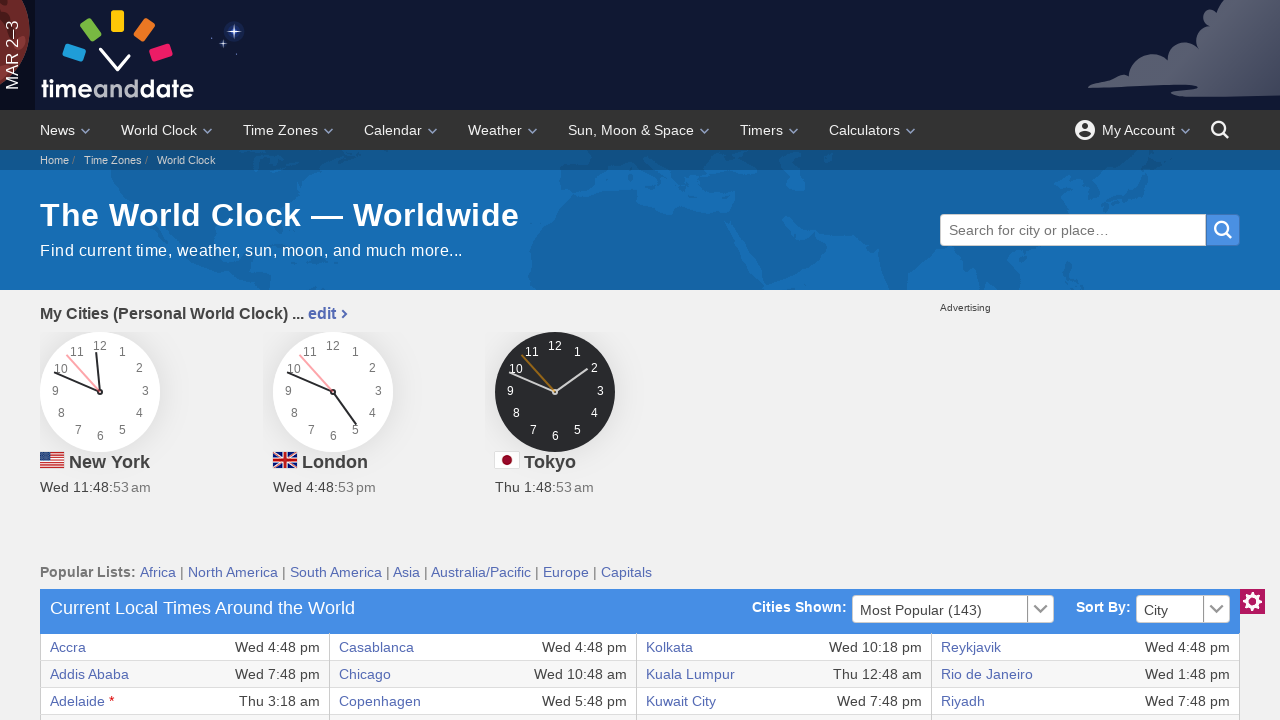

Extracted cell content: Wed 5:48 pm
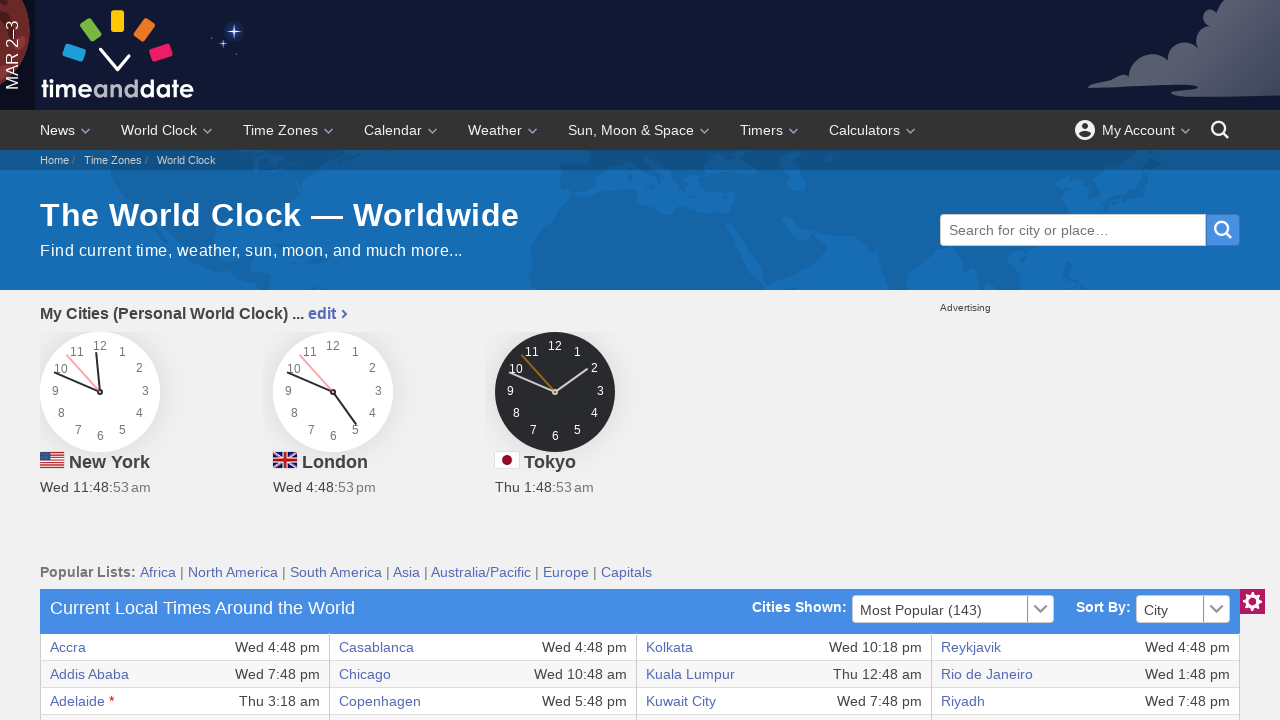

Extracted cell content: Warsaw
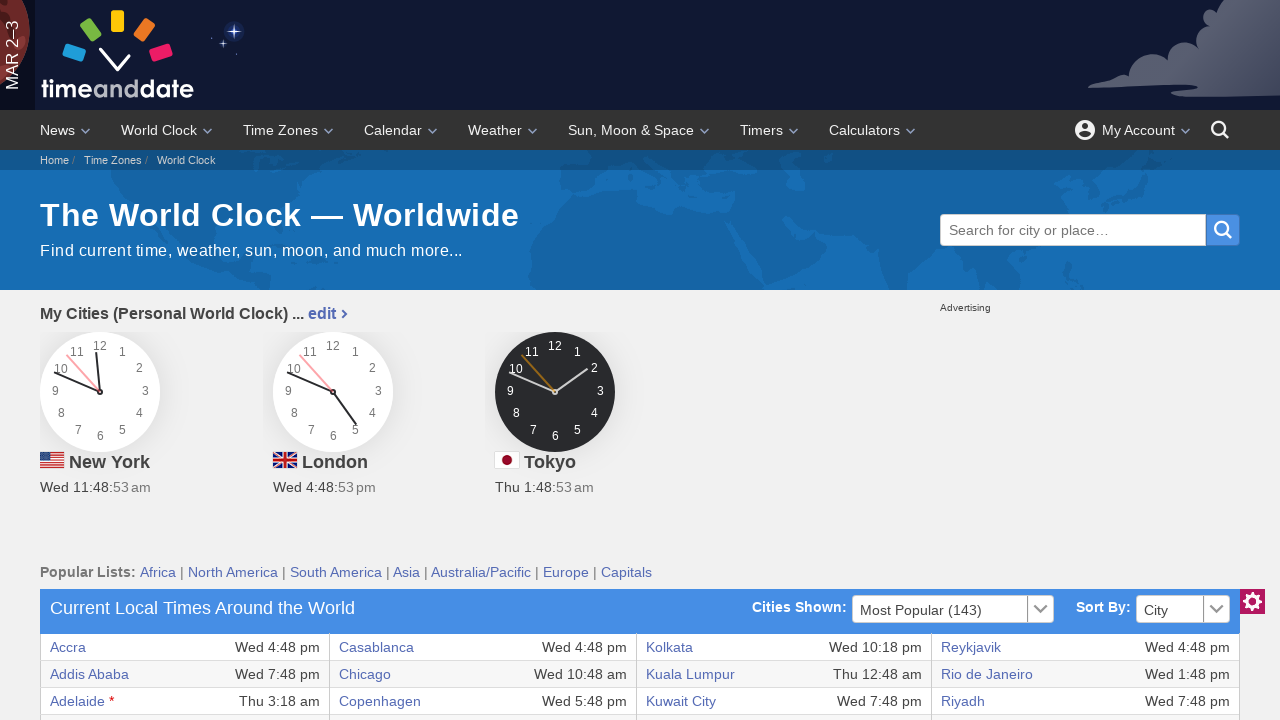

Extracted cell content: Wed 5:48 pm
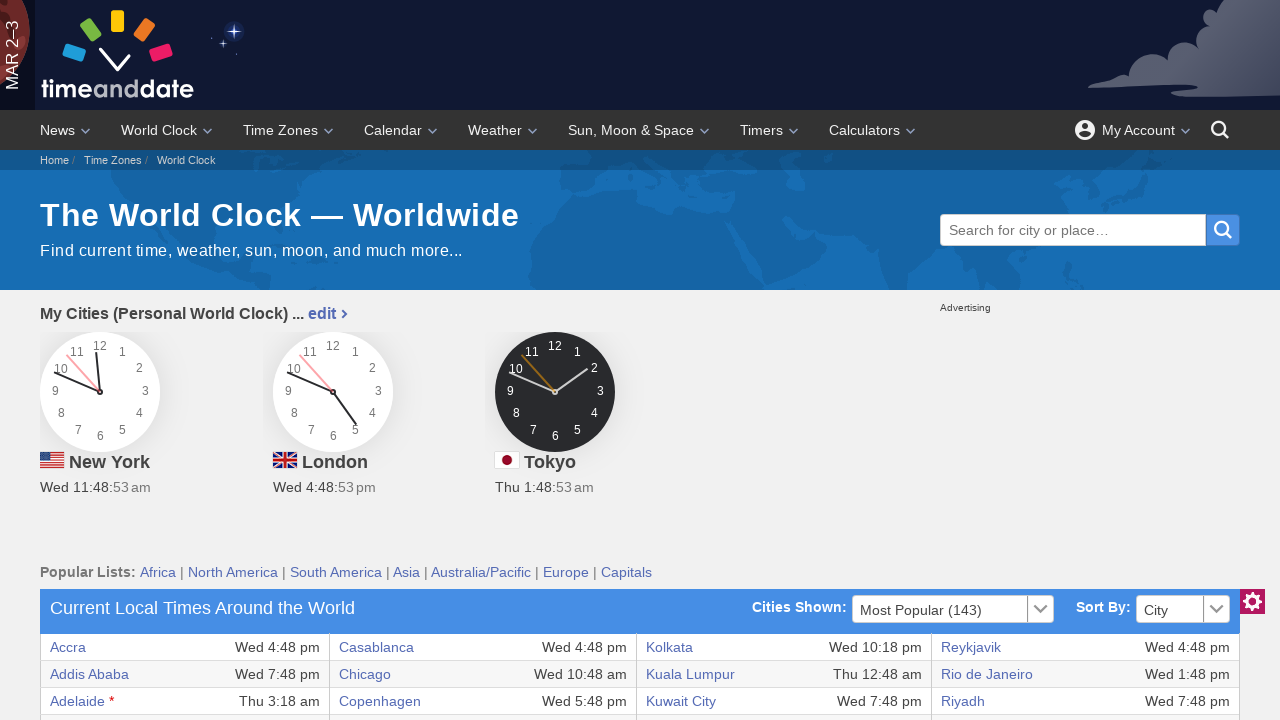

Retrieved cells from table row
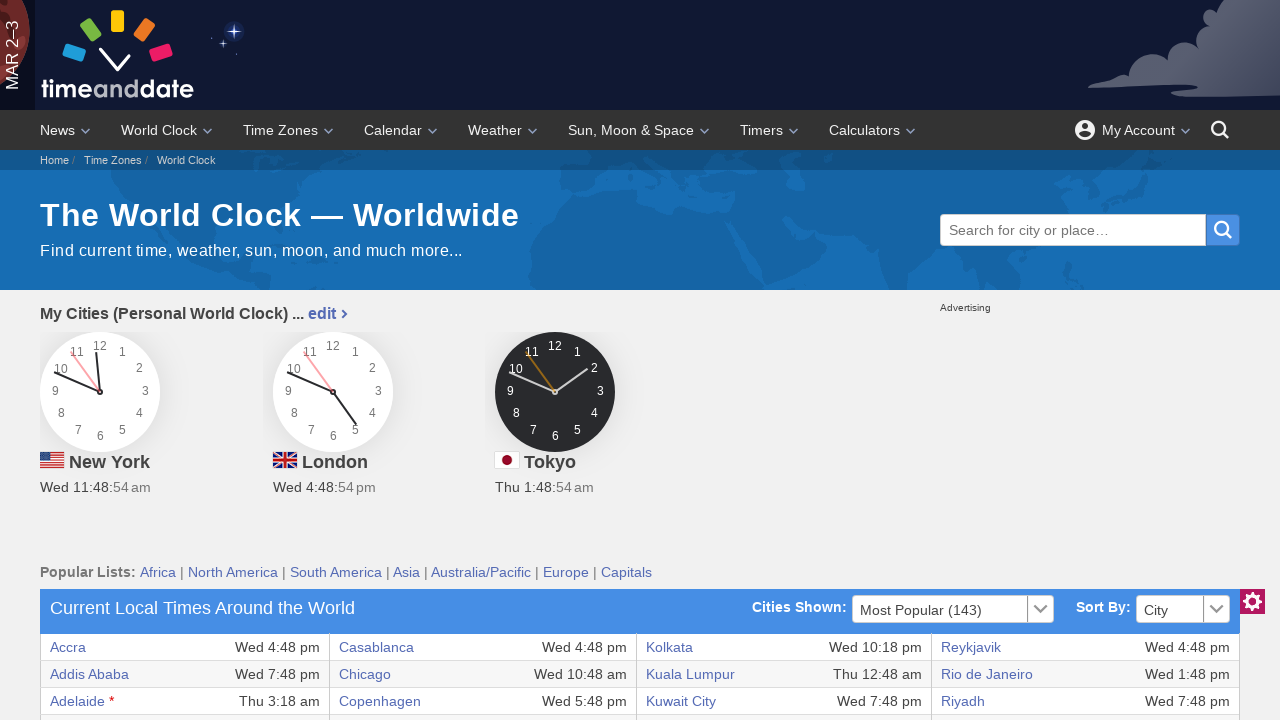

Extracted cell content: Buenos Aires
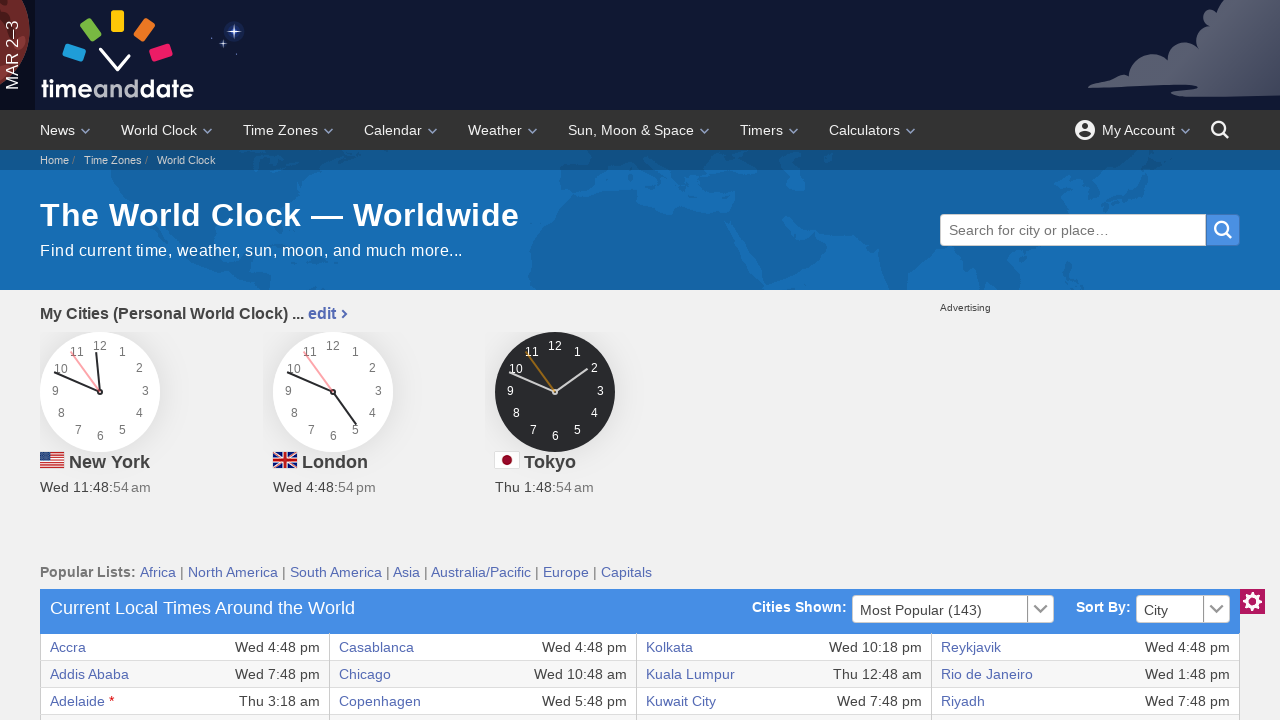

Extracted cell content: Wed 1:48 pm
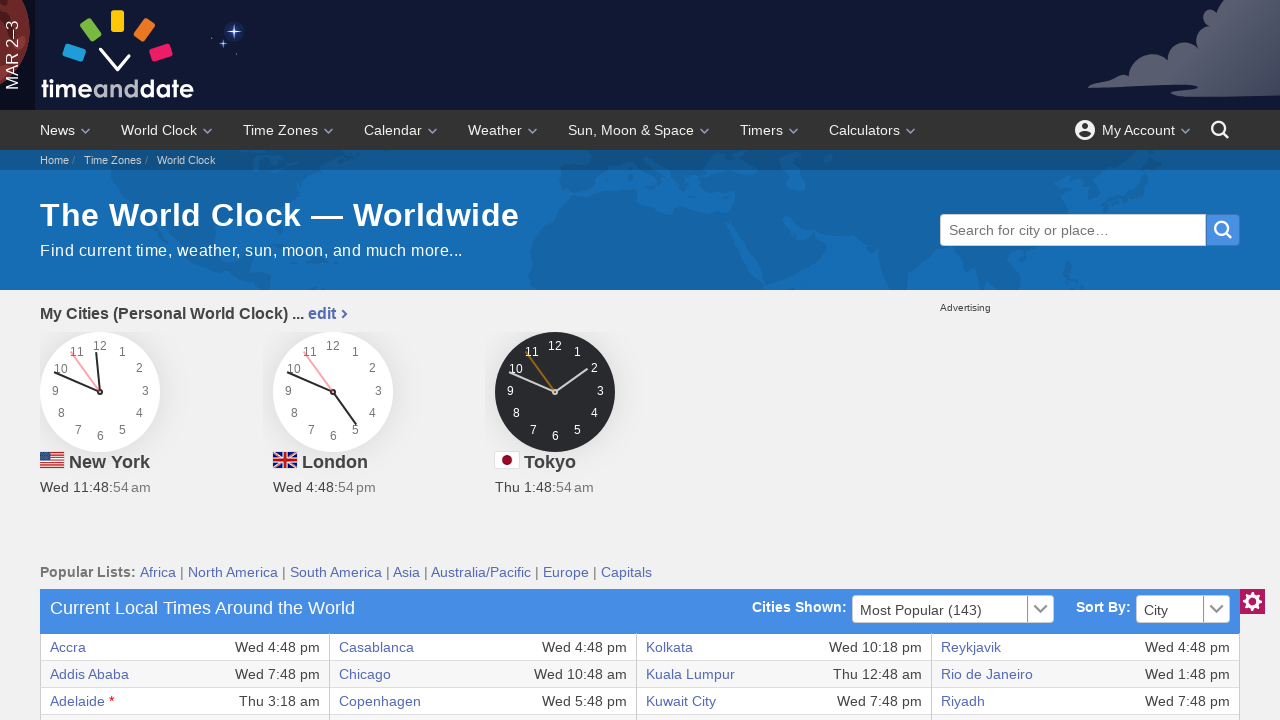

Extracted cell content: Karachi
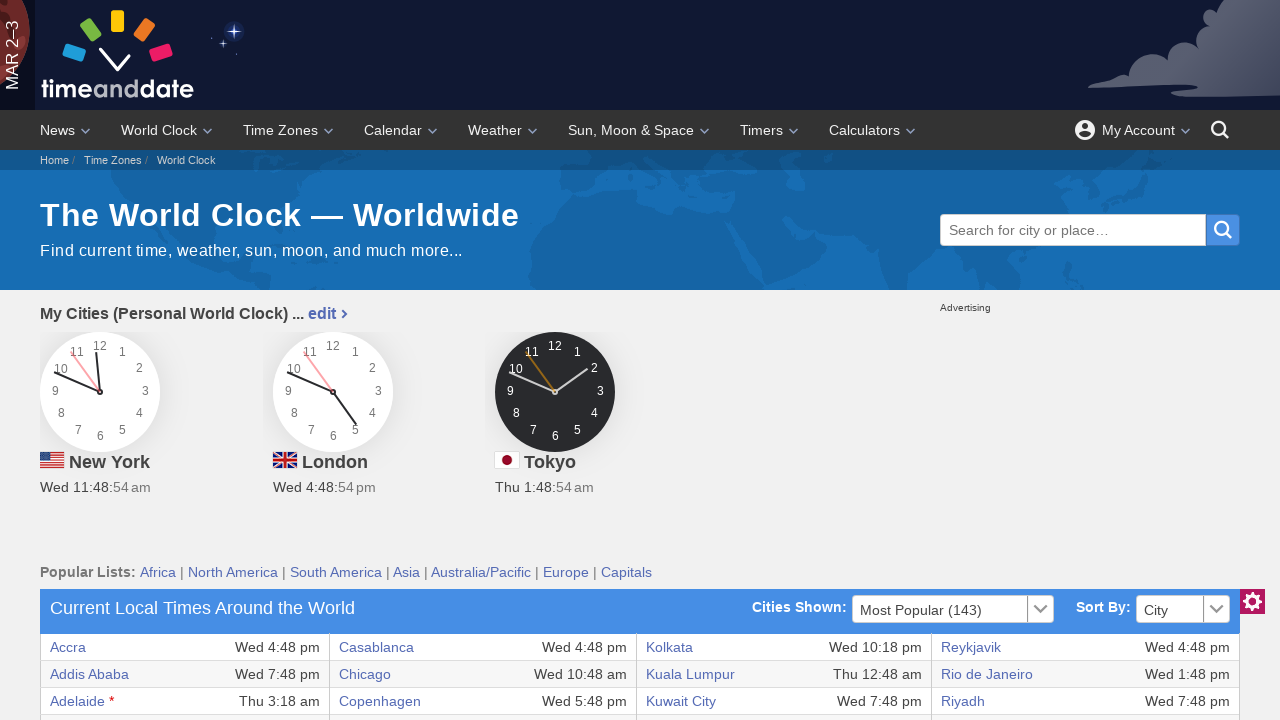

Extracted cell content: Wed 9:48 pm
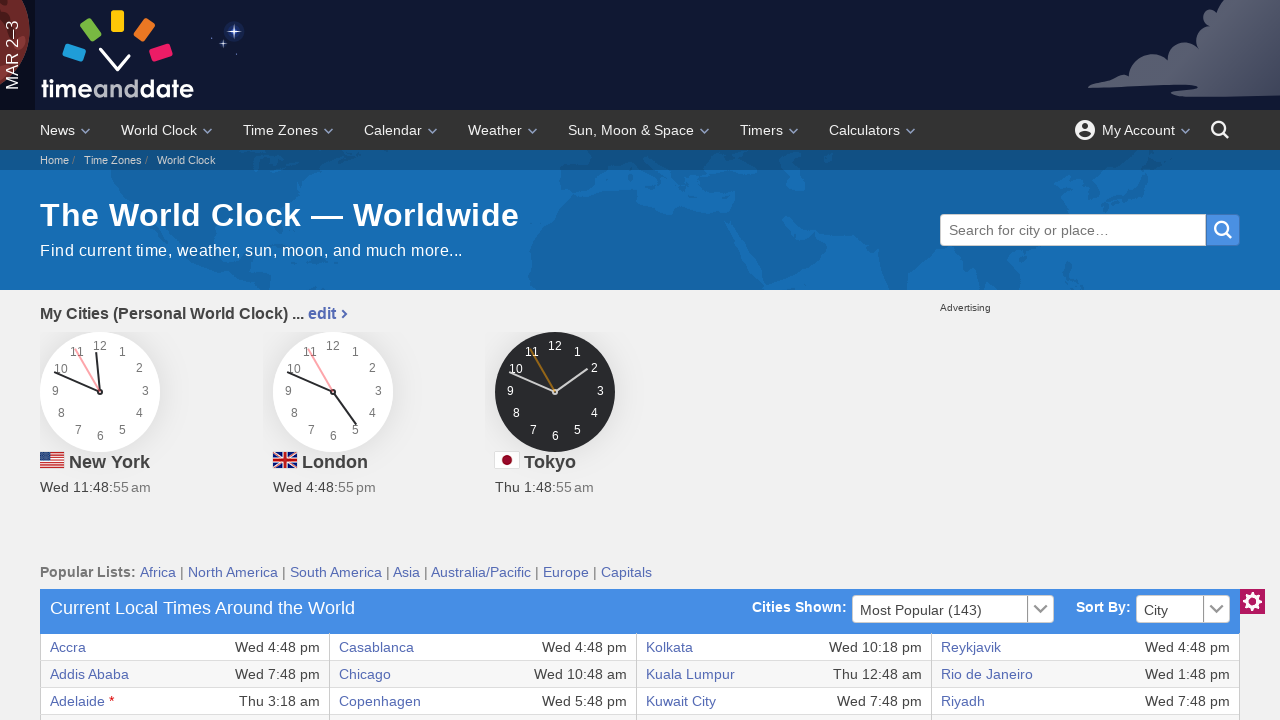

Extracted cell content: Ottawa
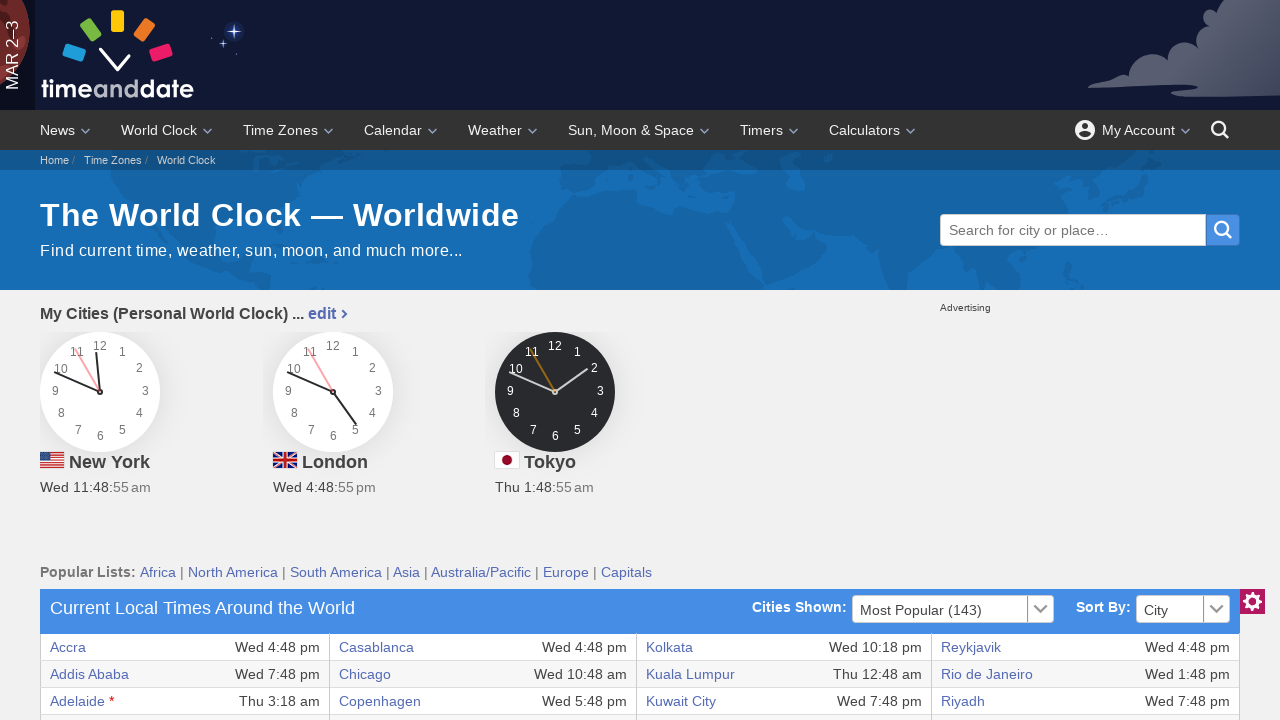

Extracted cell content: Wed 11:48 am
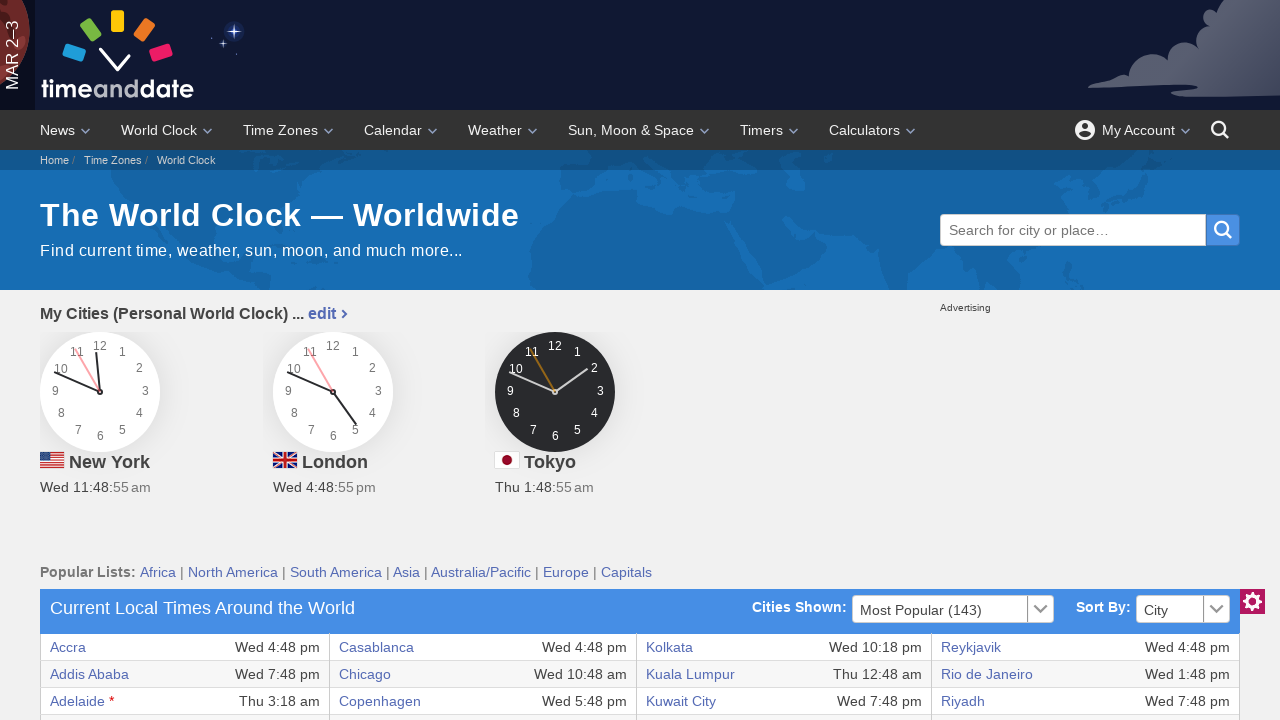

Extracted cell content: Washington DC
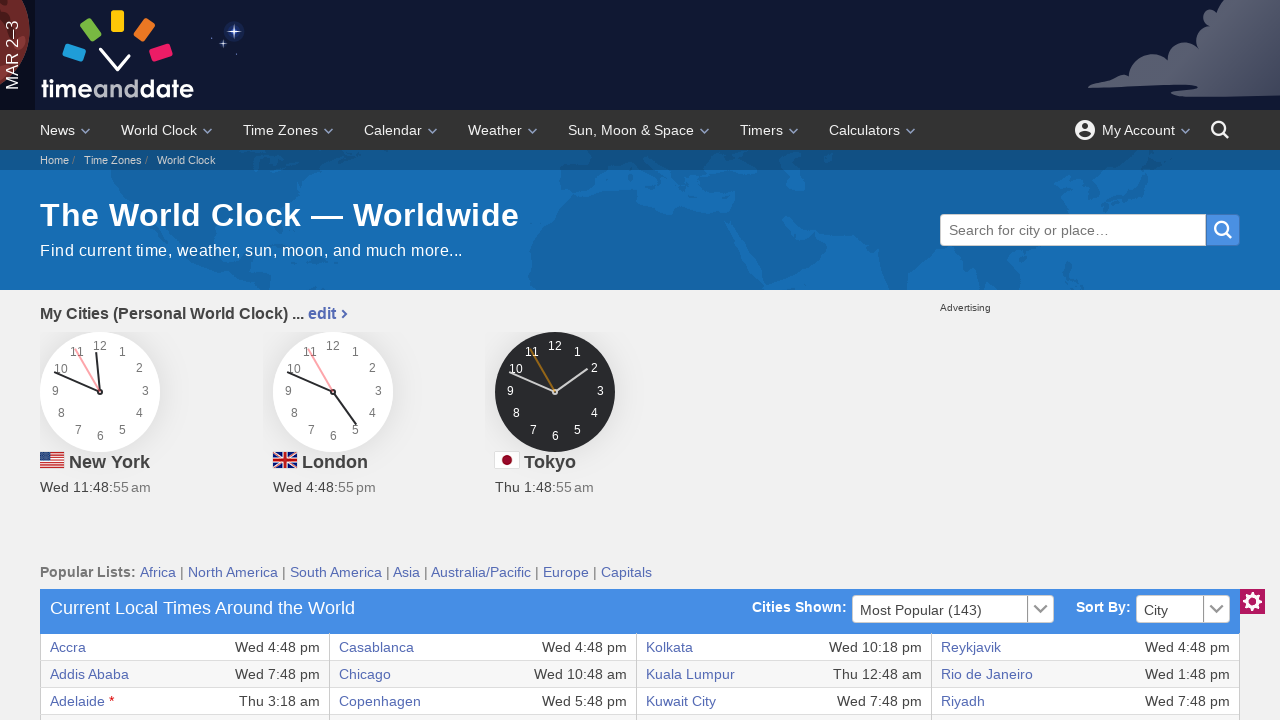

Extracted cell content: Wed 11:48 am
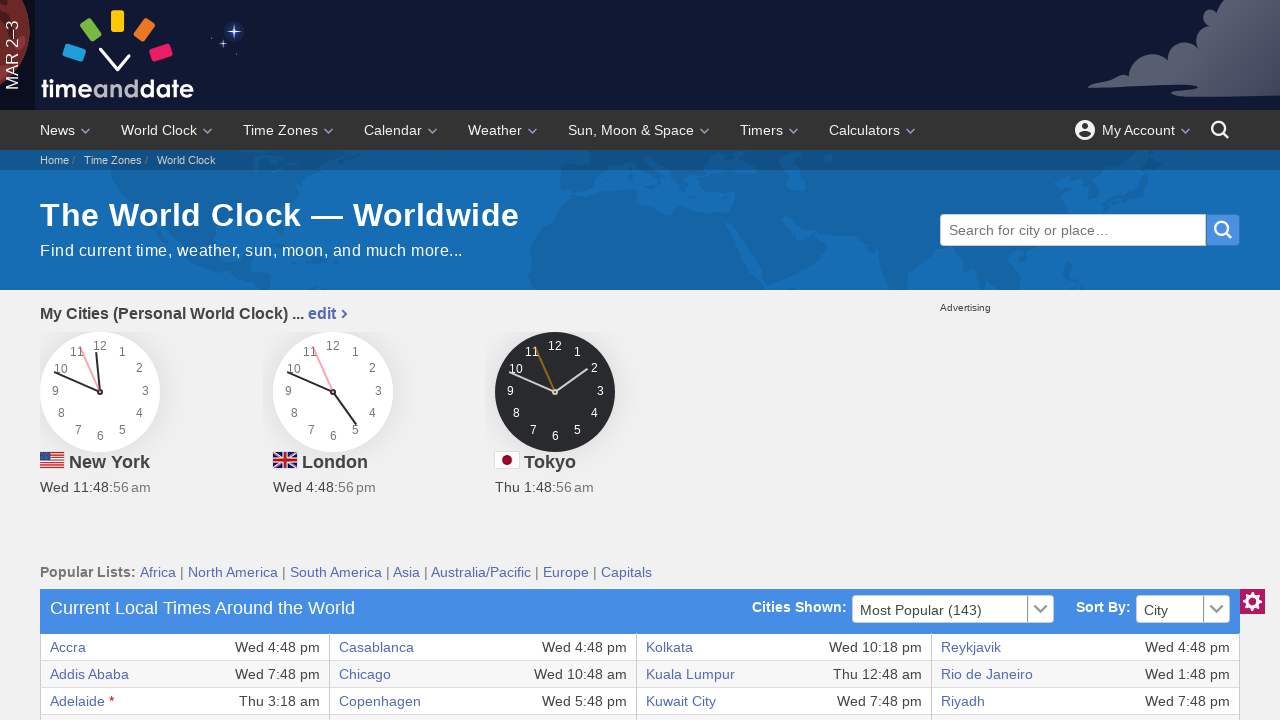

Retrieved cells from table row
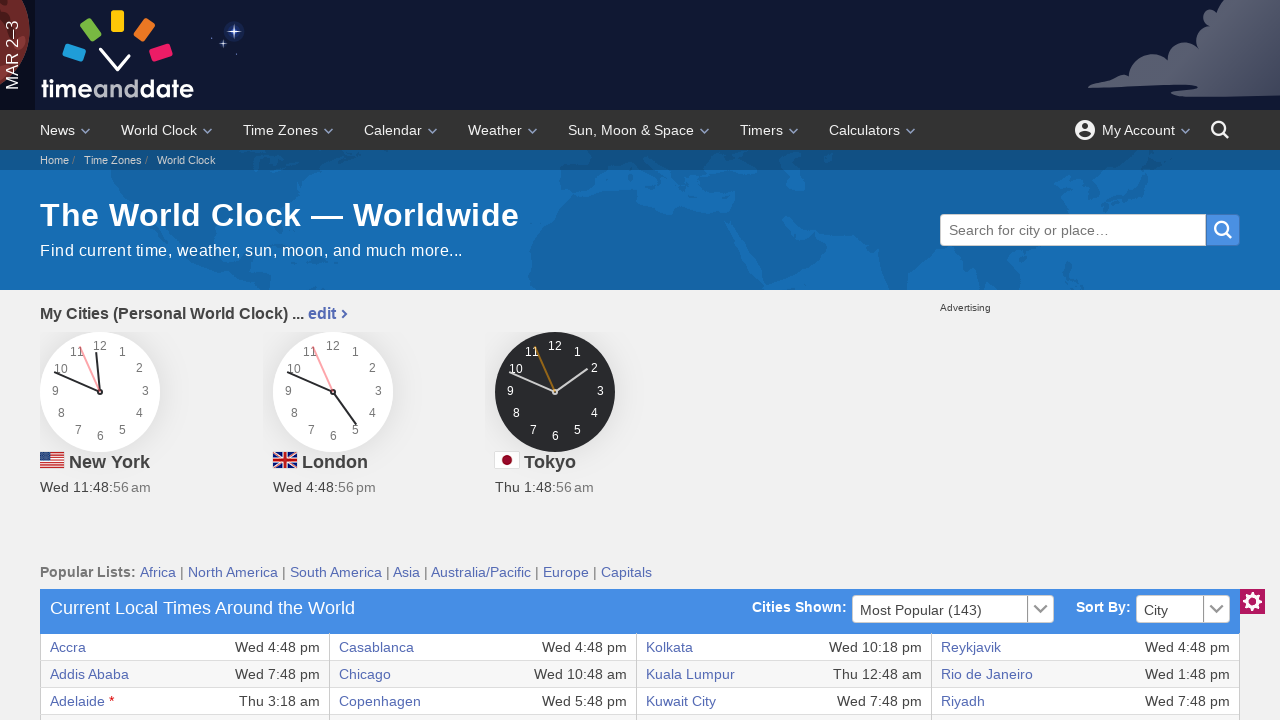

Extracted cell content: Cairo
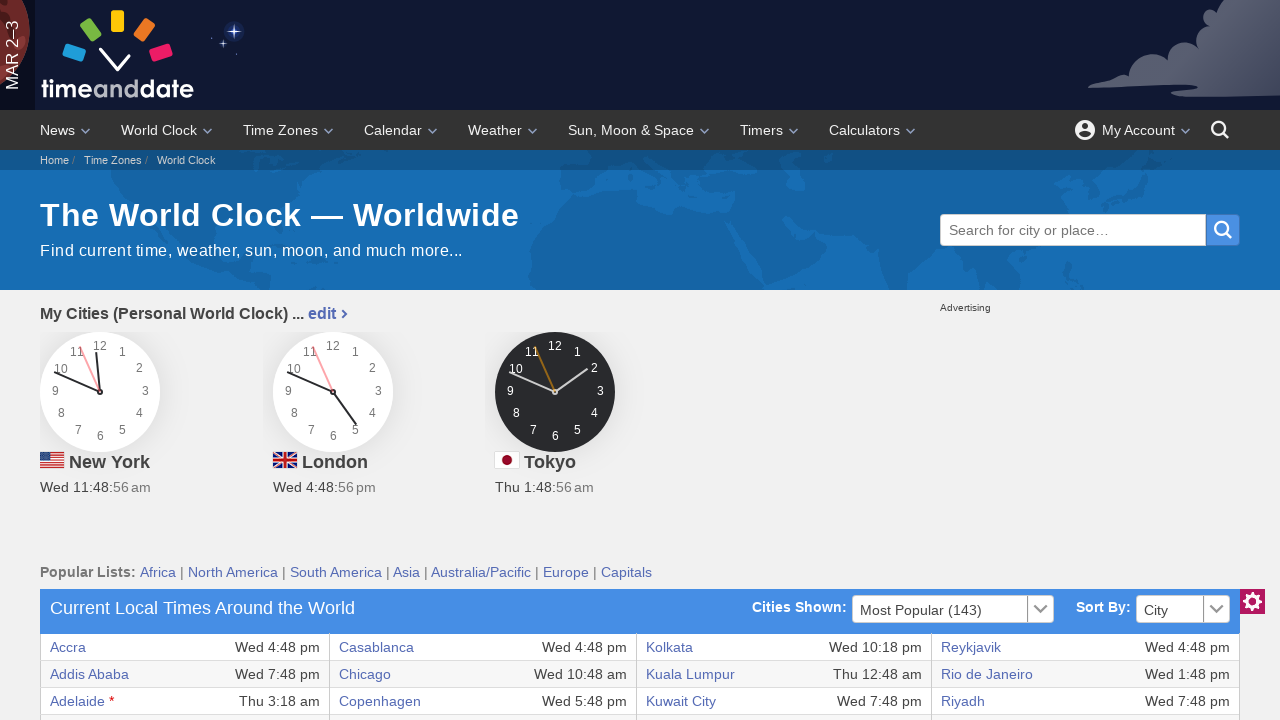

Extracted cell content: Wed 6:48 pm
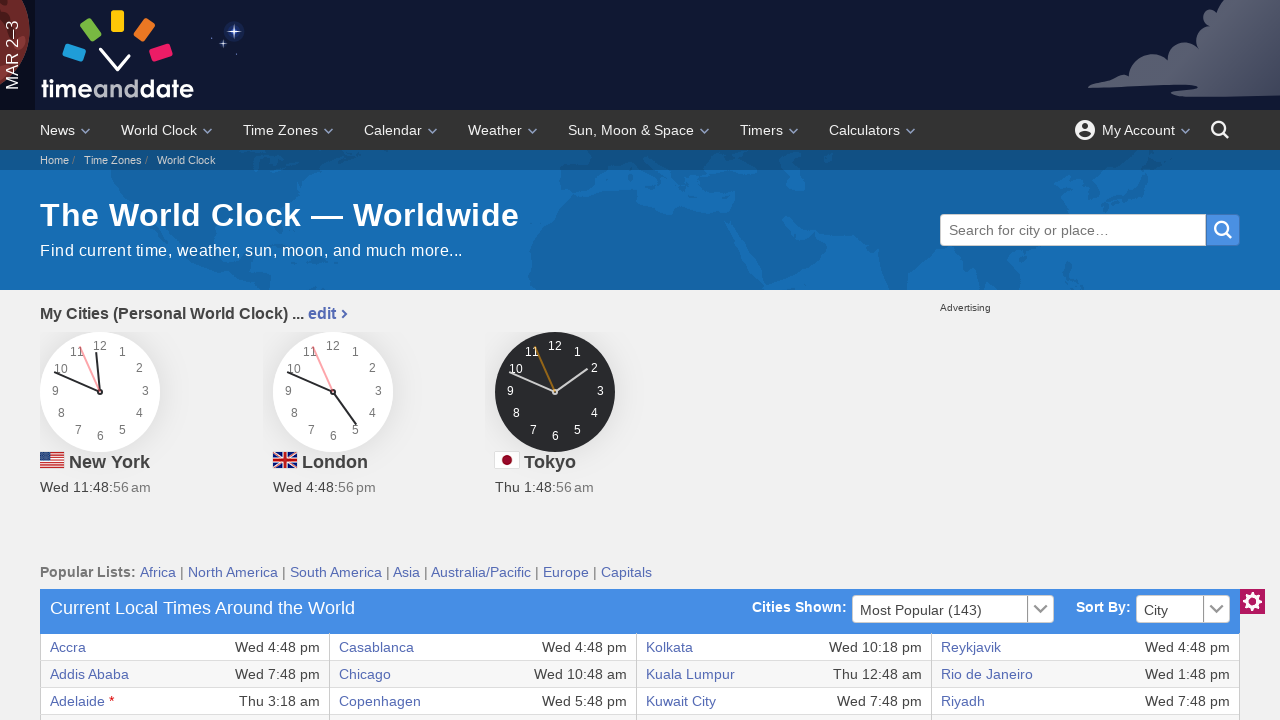

Extracted cell content: Kathmandu
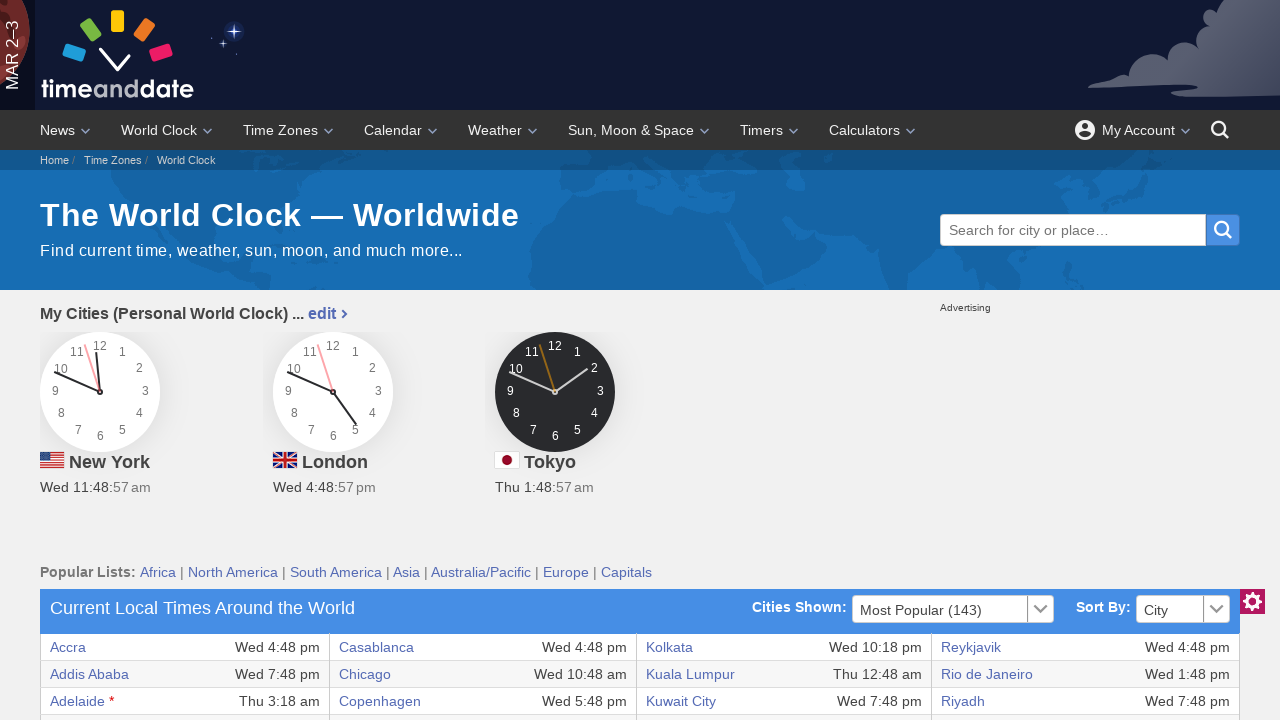

Extracted cell content: Wed 10:33 pm
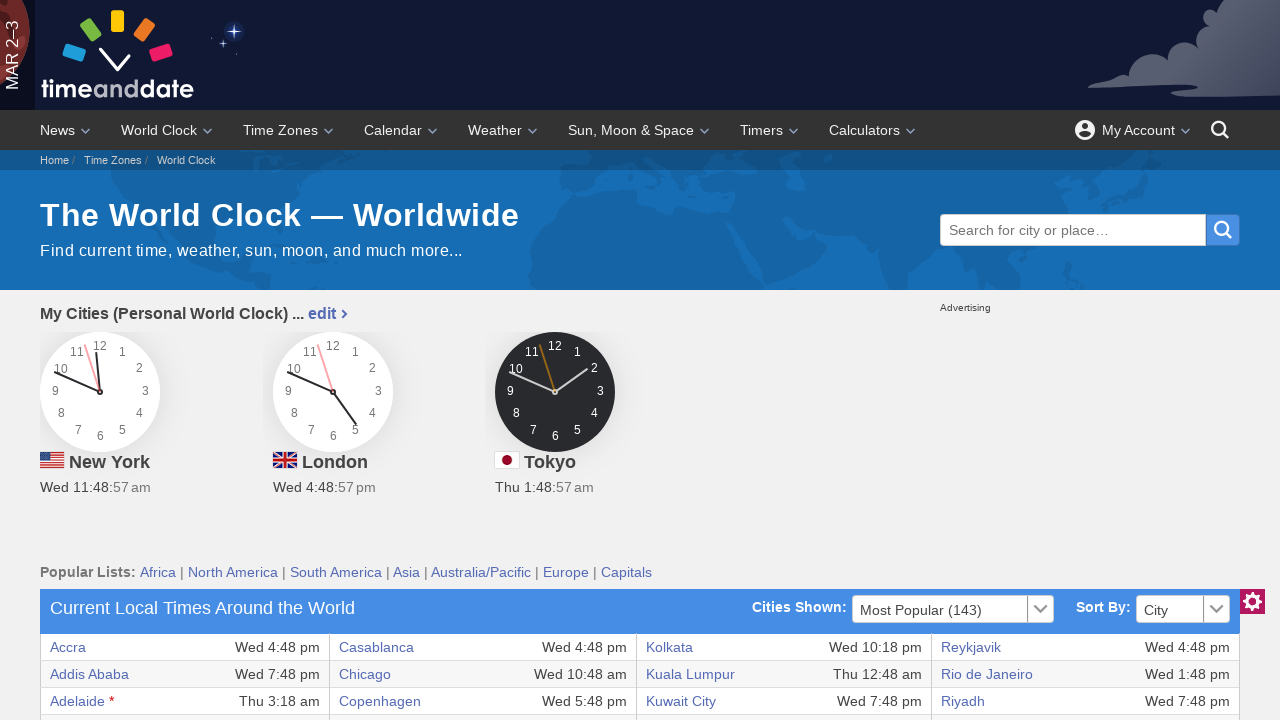

Extracted cell content: Paris
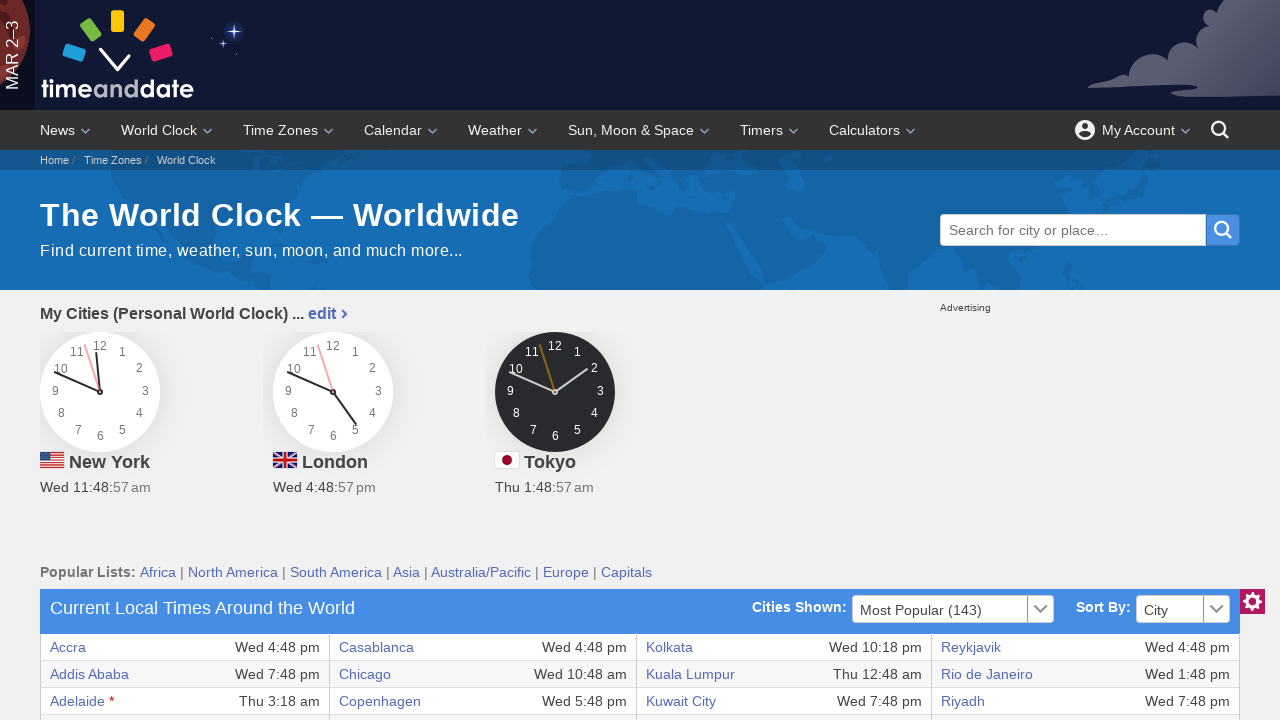

Extracted cell content: Wed 5:48 pm
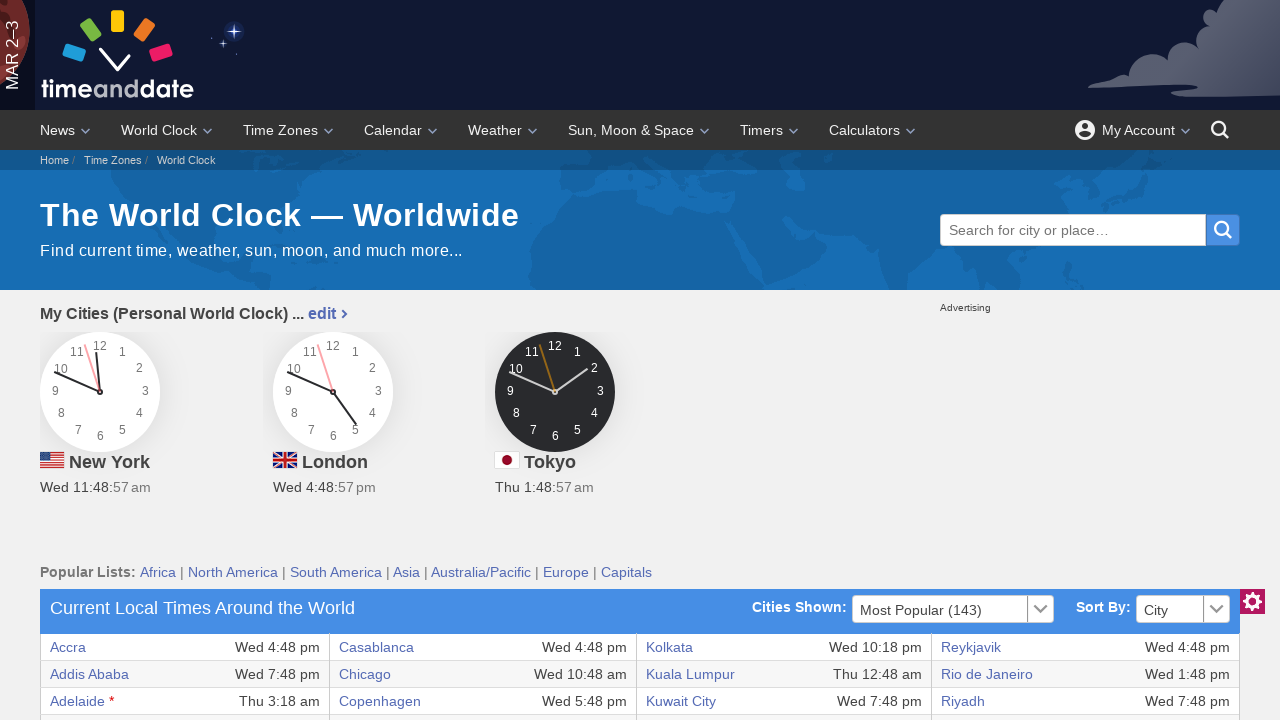

Extracted cell content: Winnipeg
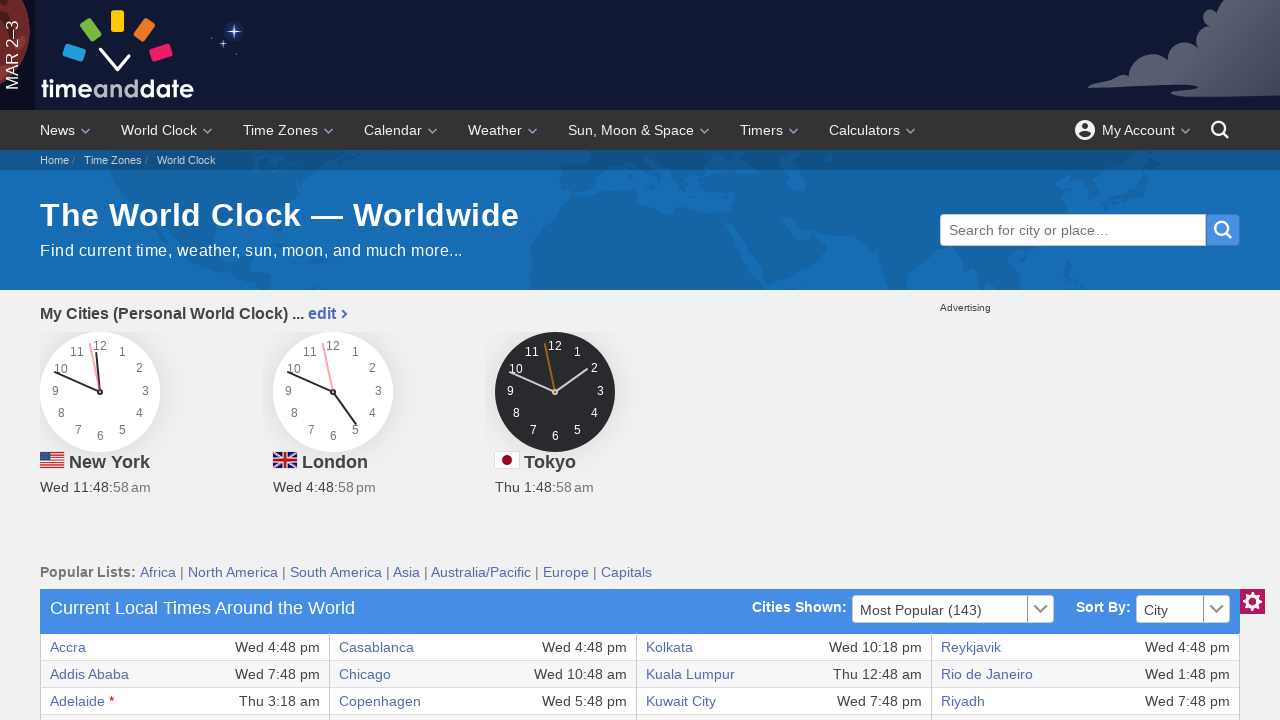

Extracted cell content: Wed 10:48 am
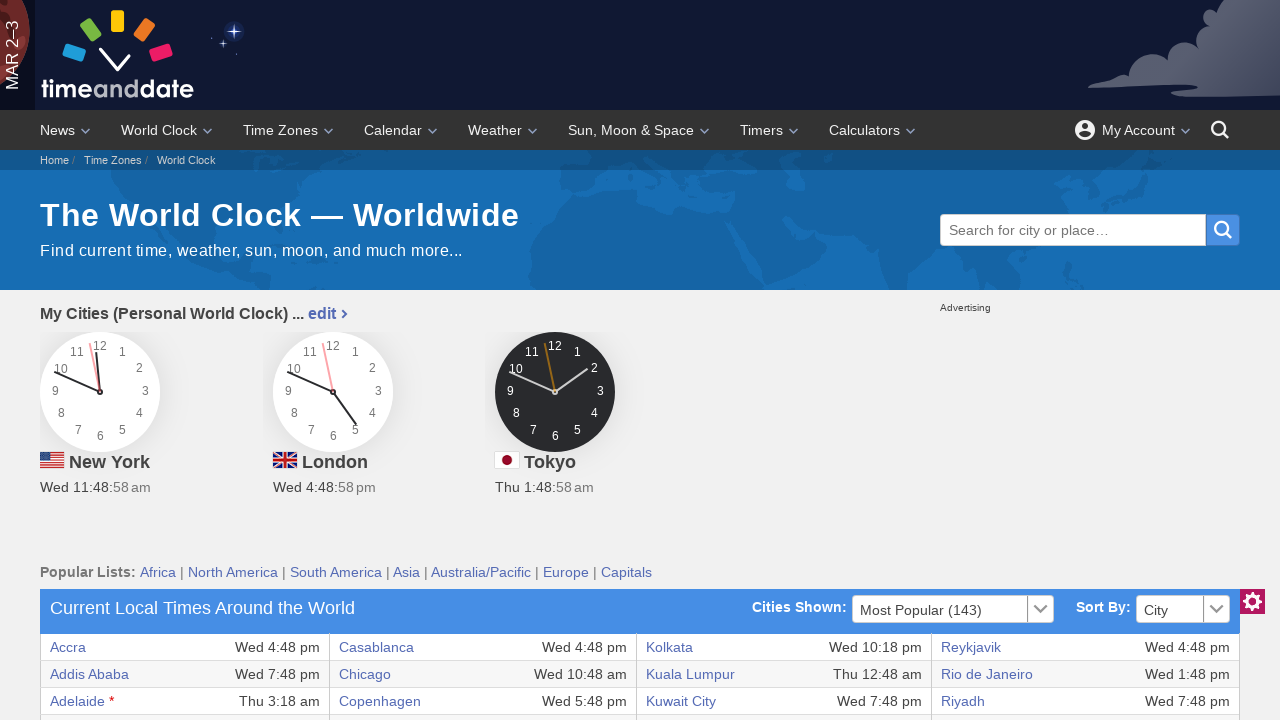

Retrieved cells from table row
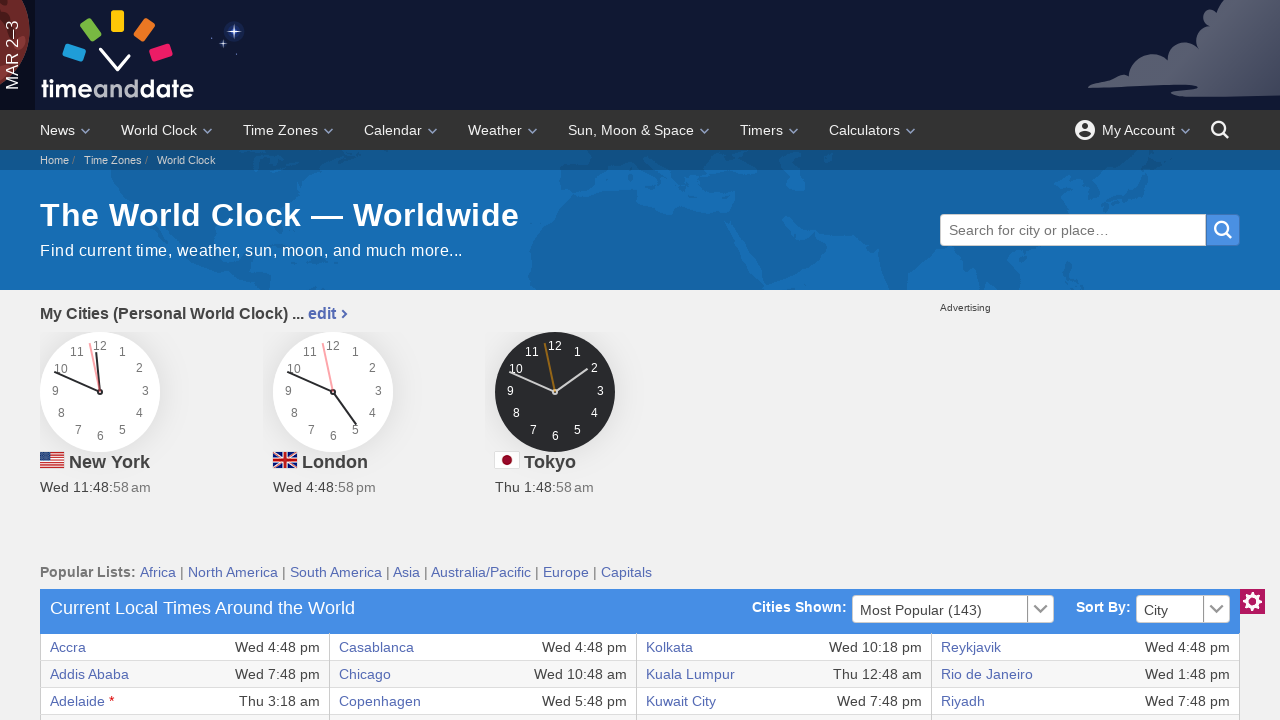

Extracted cell content: Calgary
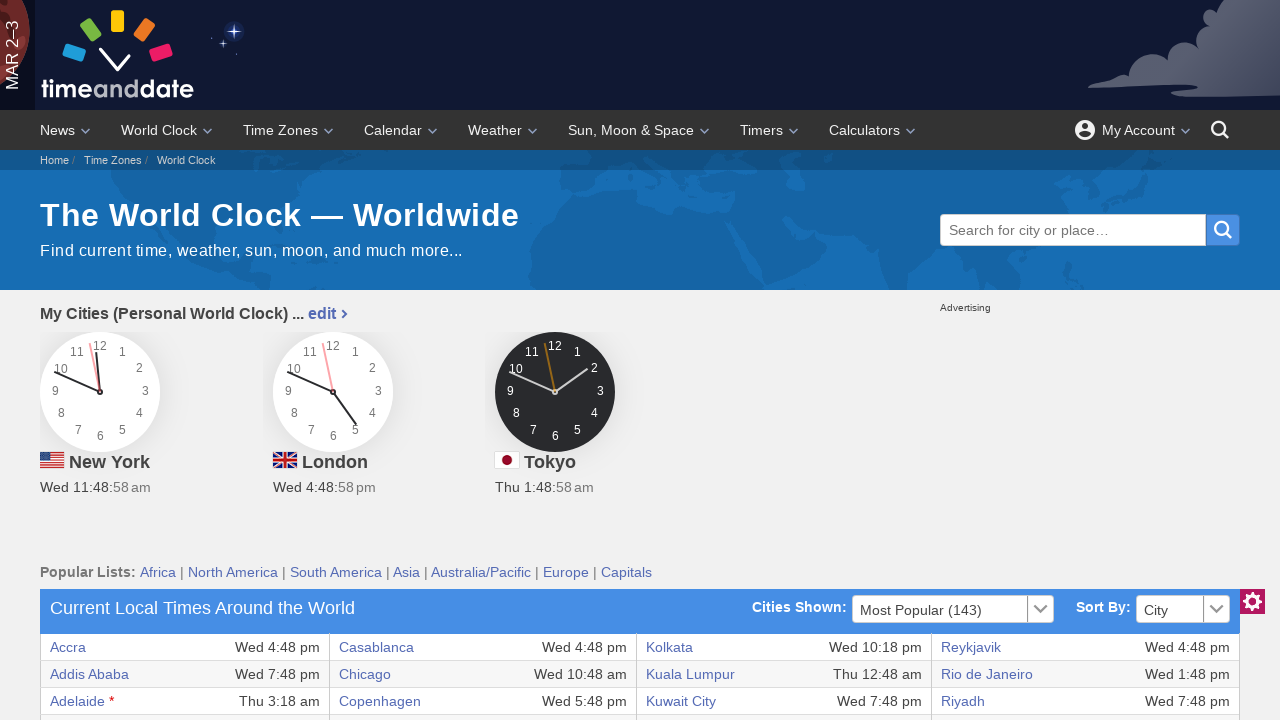

Extracted cell content: Wed 9:48 am
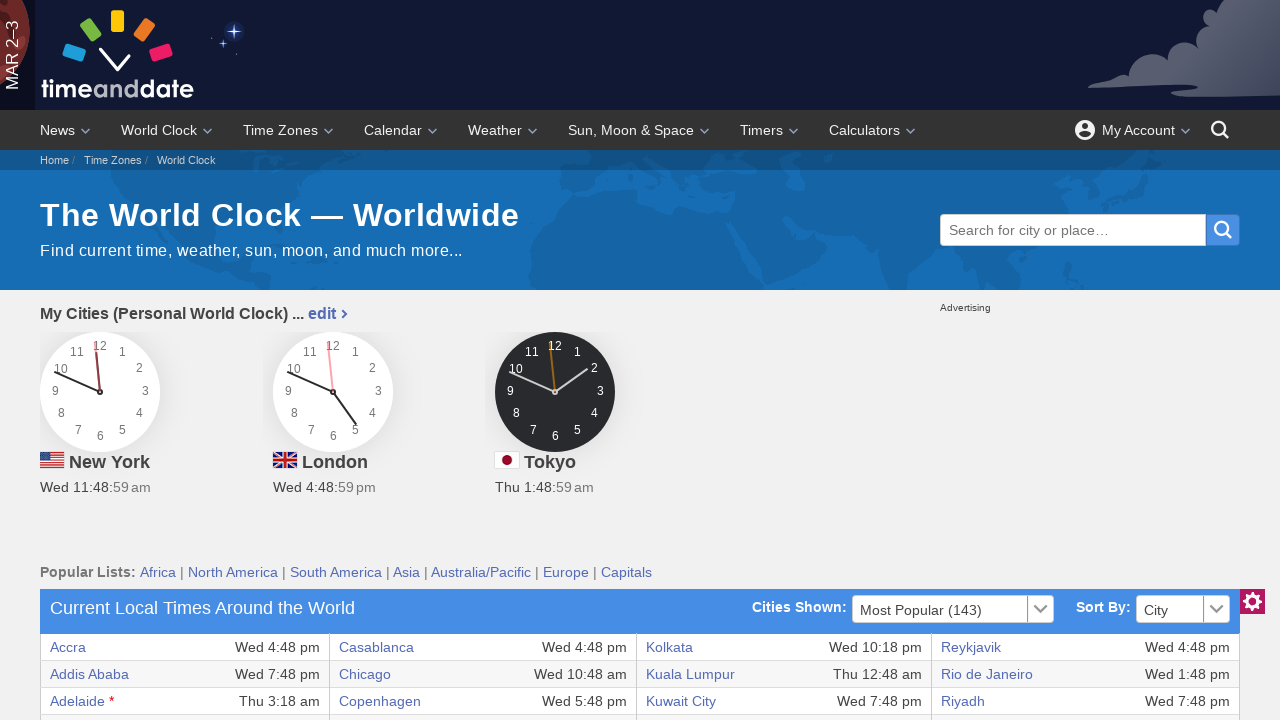

Extracted cell content: Khartoum
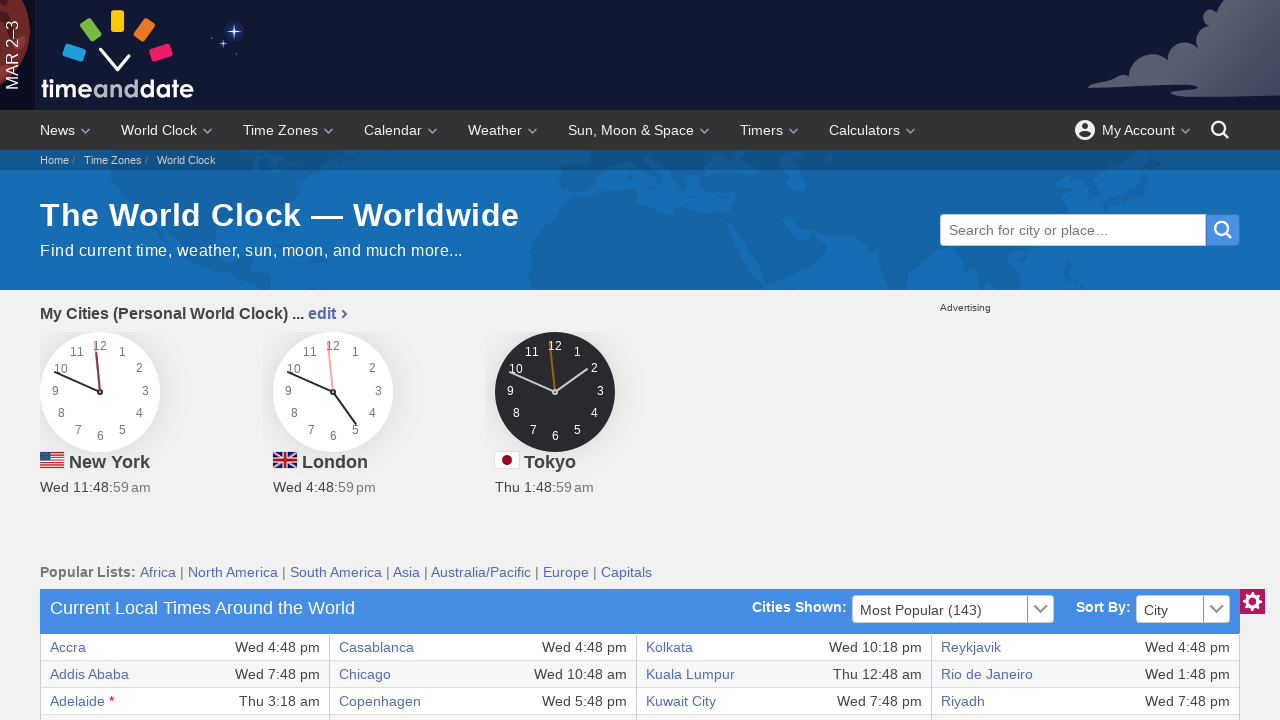

Extracted cell content: Wed 6:48 pm
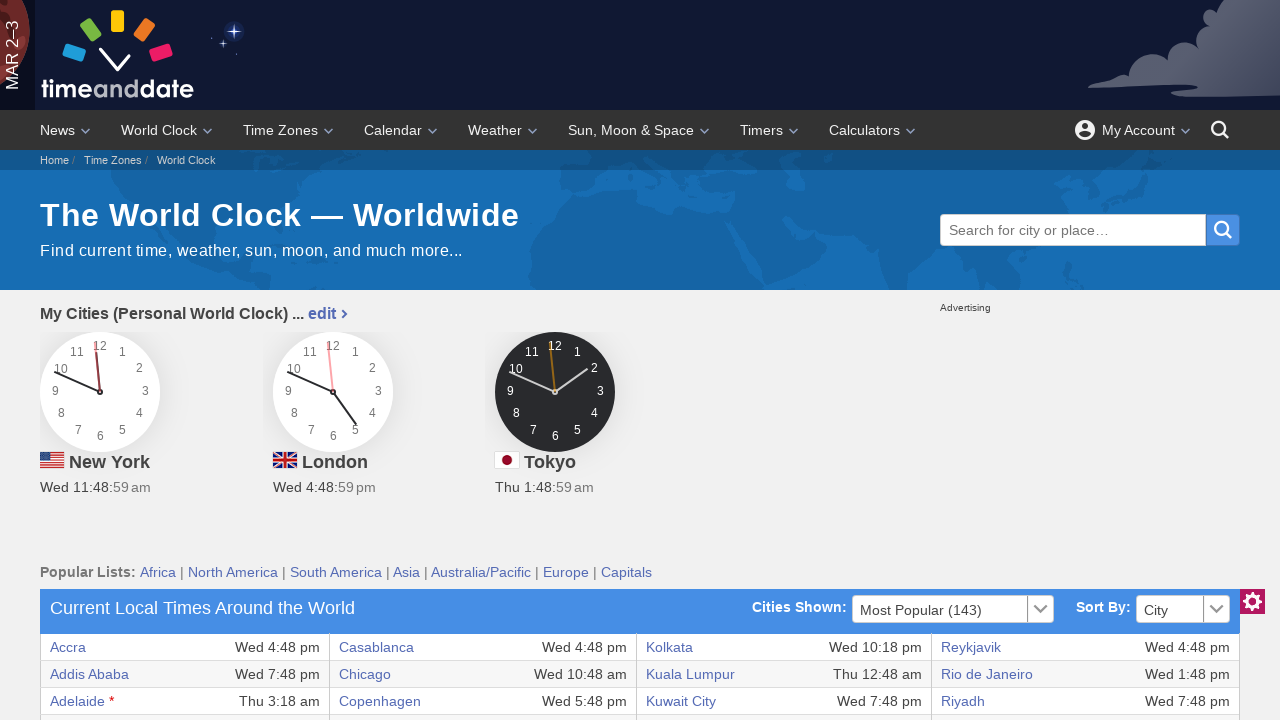

Extracted cell content: Perth
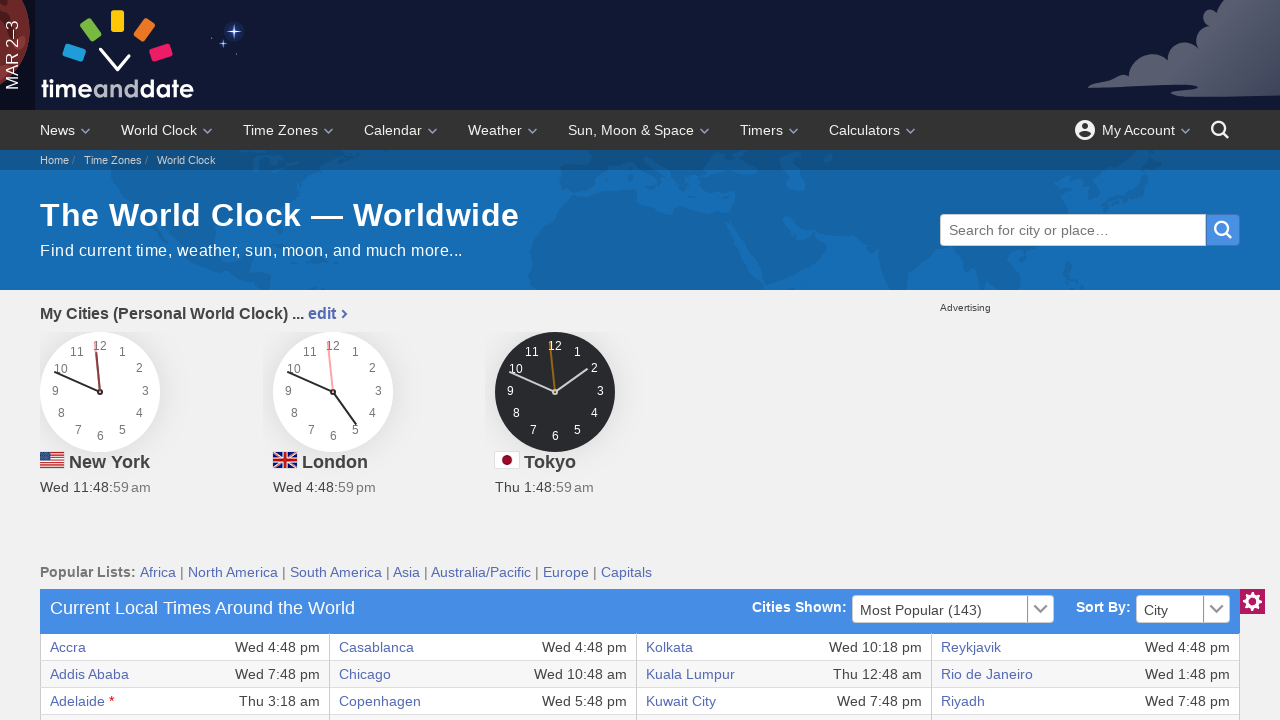

Extracted cell content: Thu 12:48 am
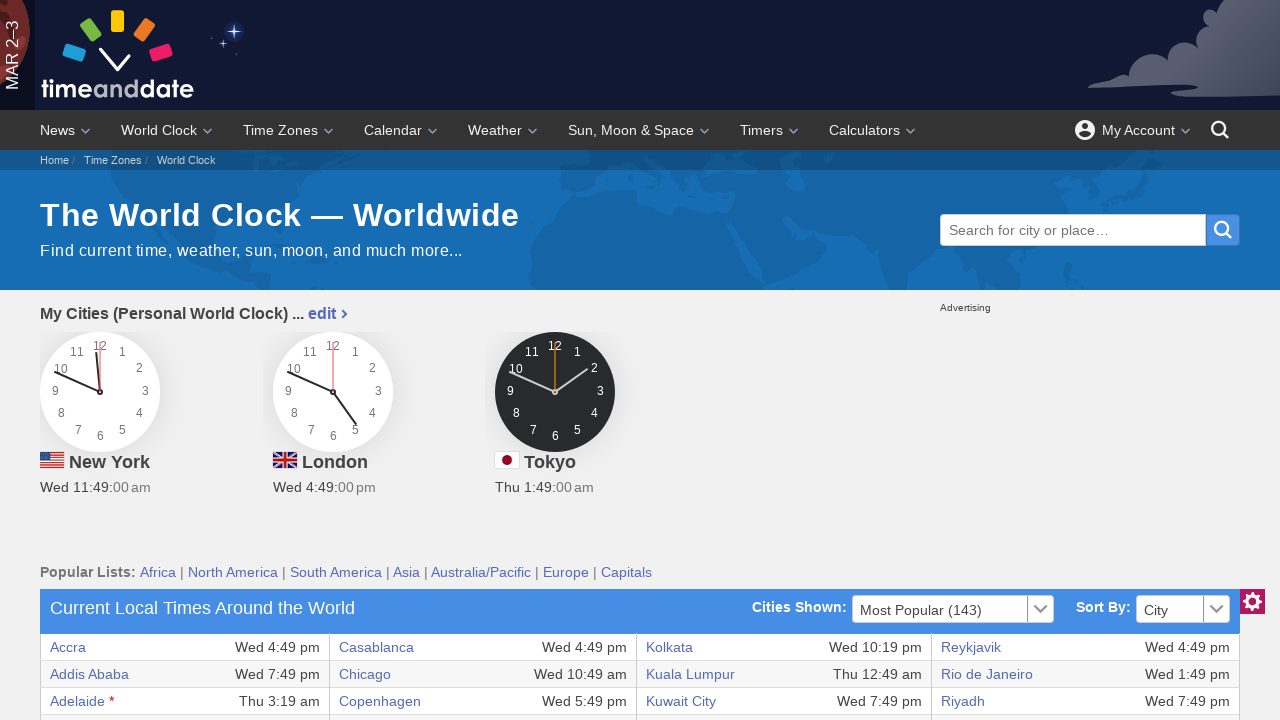

Extracted cell content: Yangon
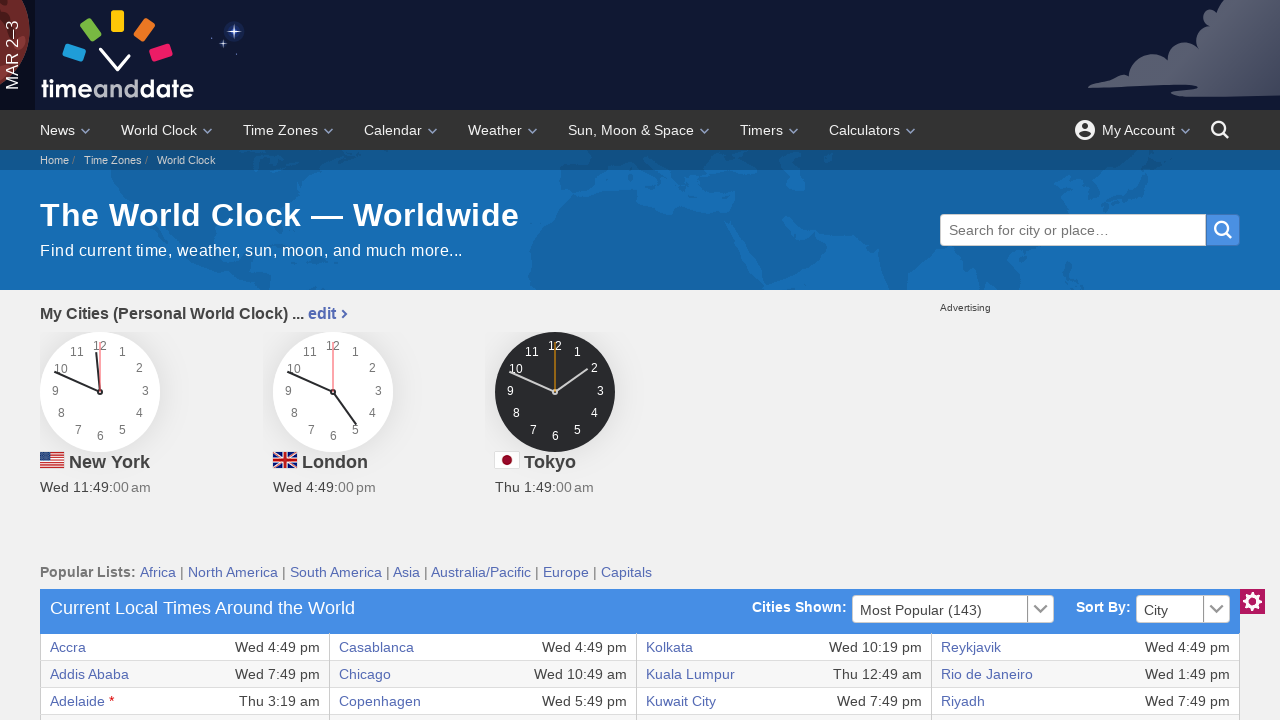

Extracted cell content: Wed 11:19 pm
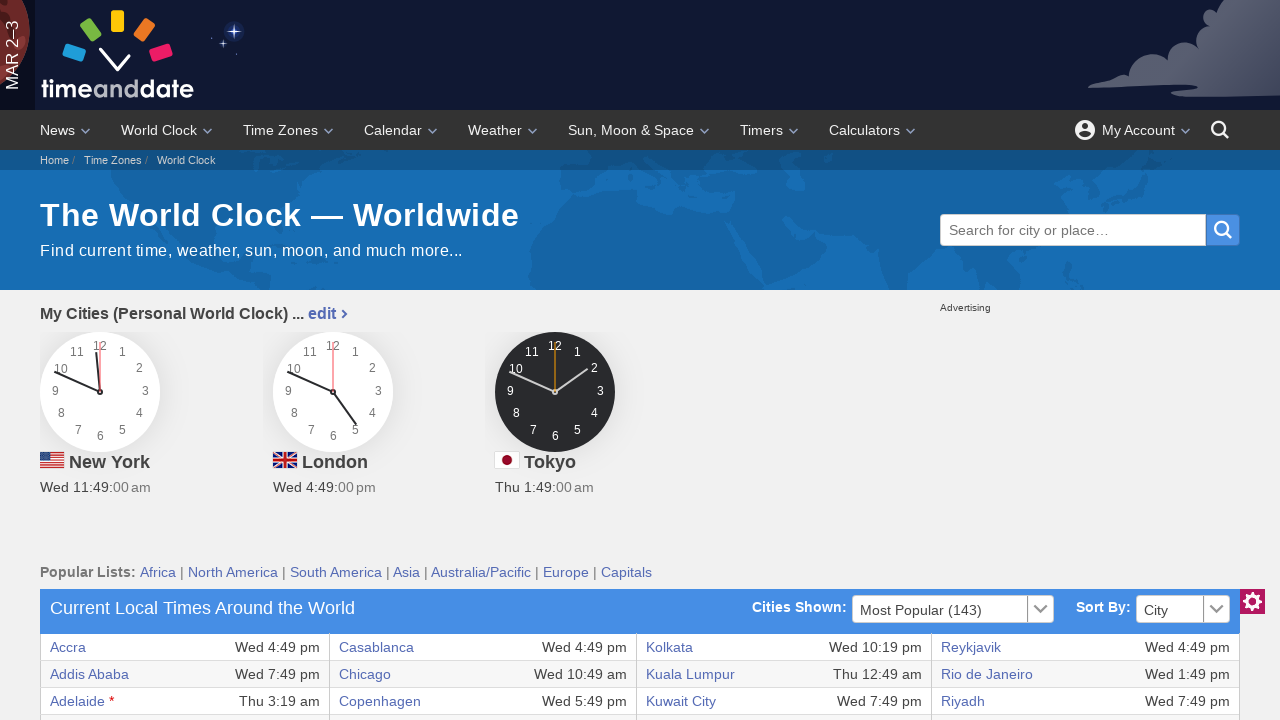

Retrieved cells from table row
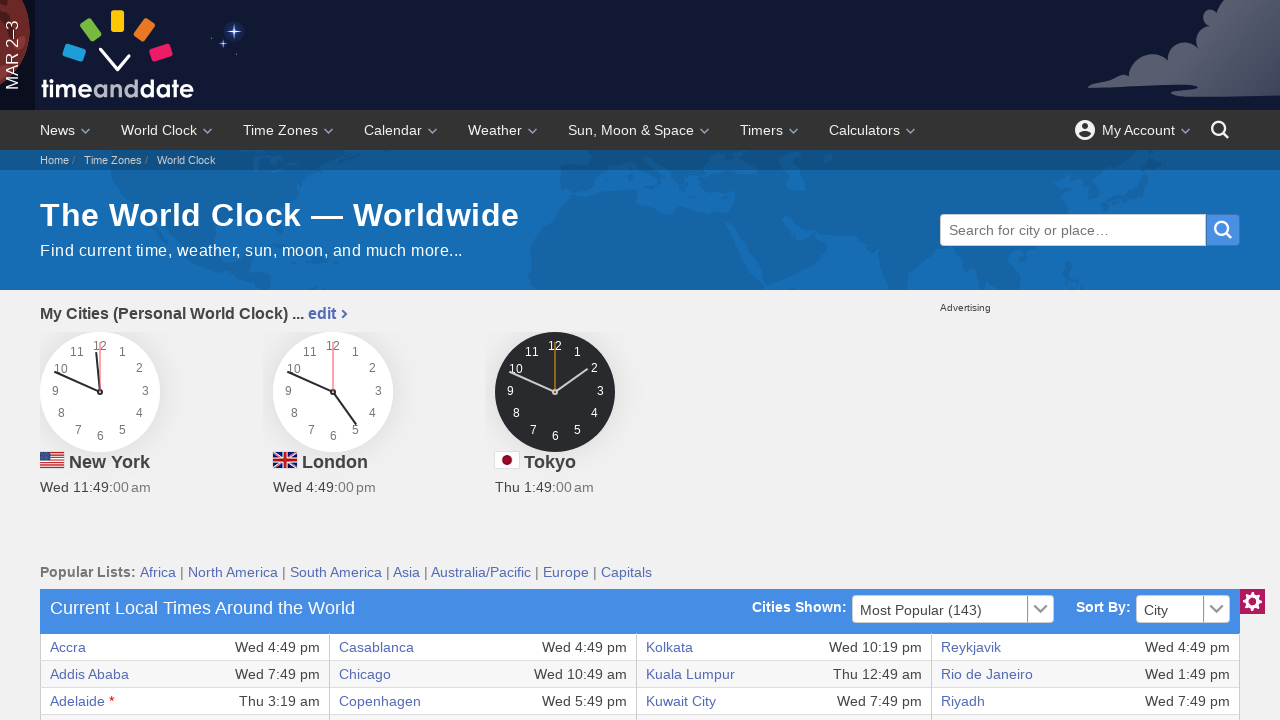

Extracted cell content: Canberra *
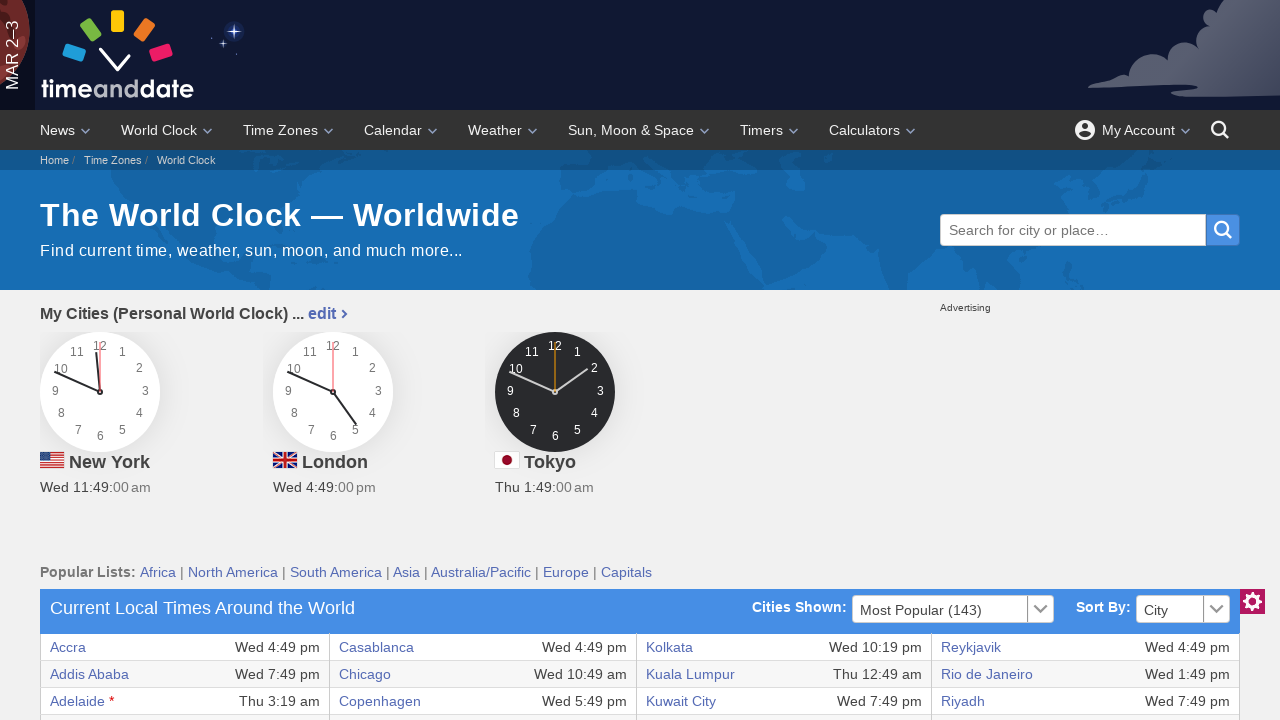

Extracted cell content: Thu 3:49 am
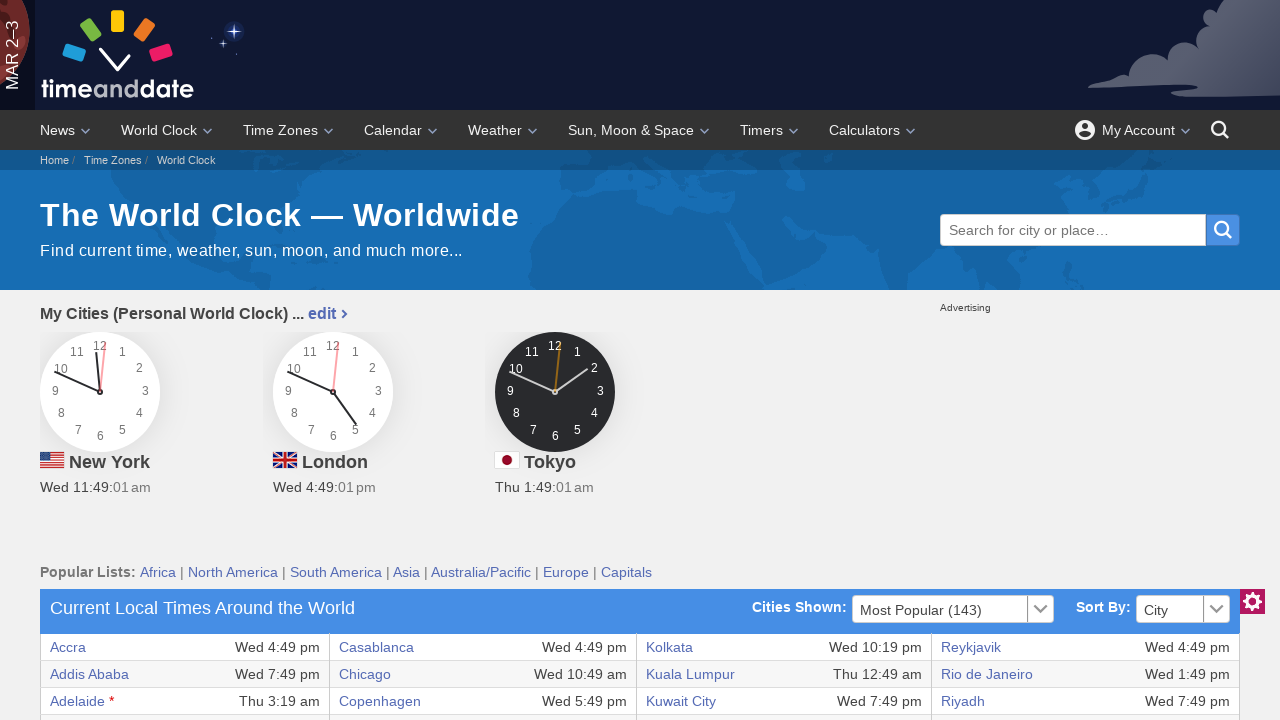

Extracted cell content: Kingston
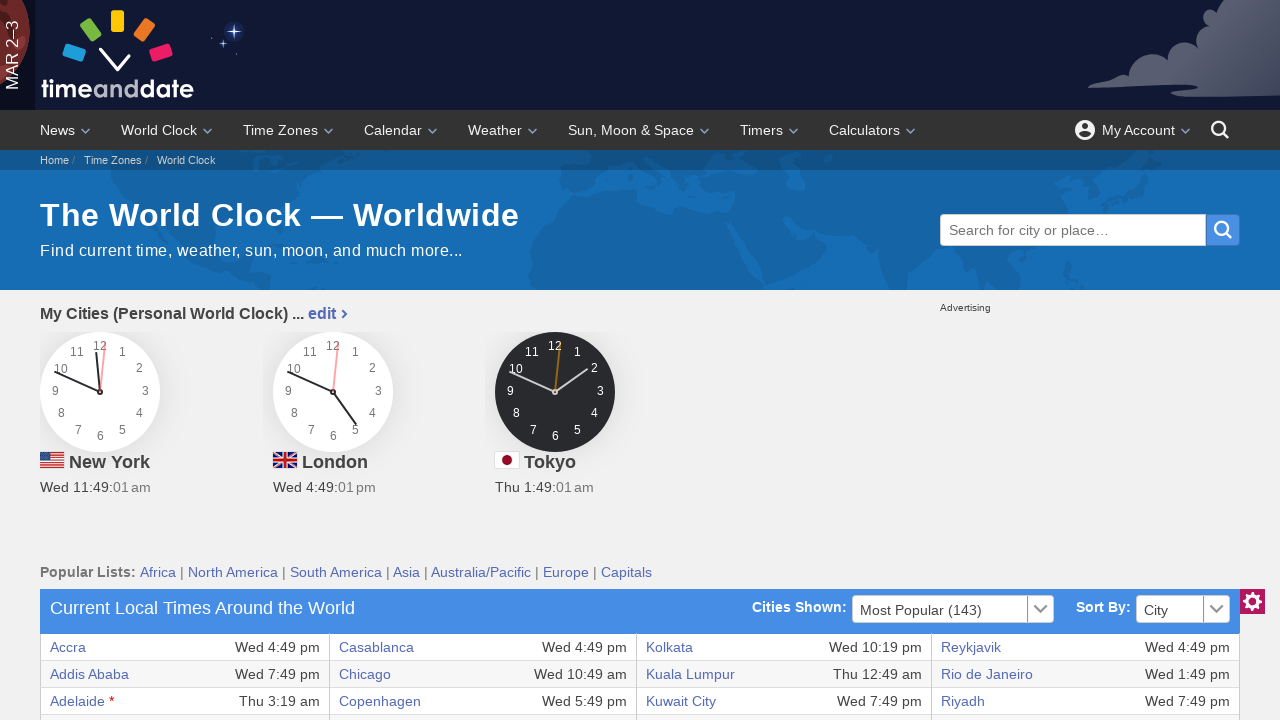

Extracted cell content: Wed 11:49 am
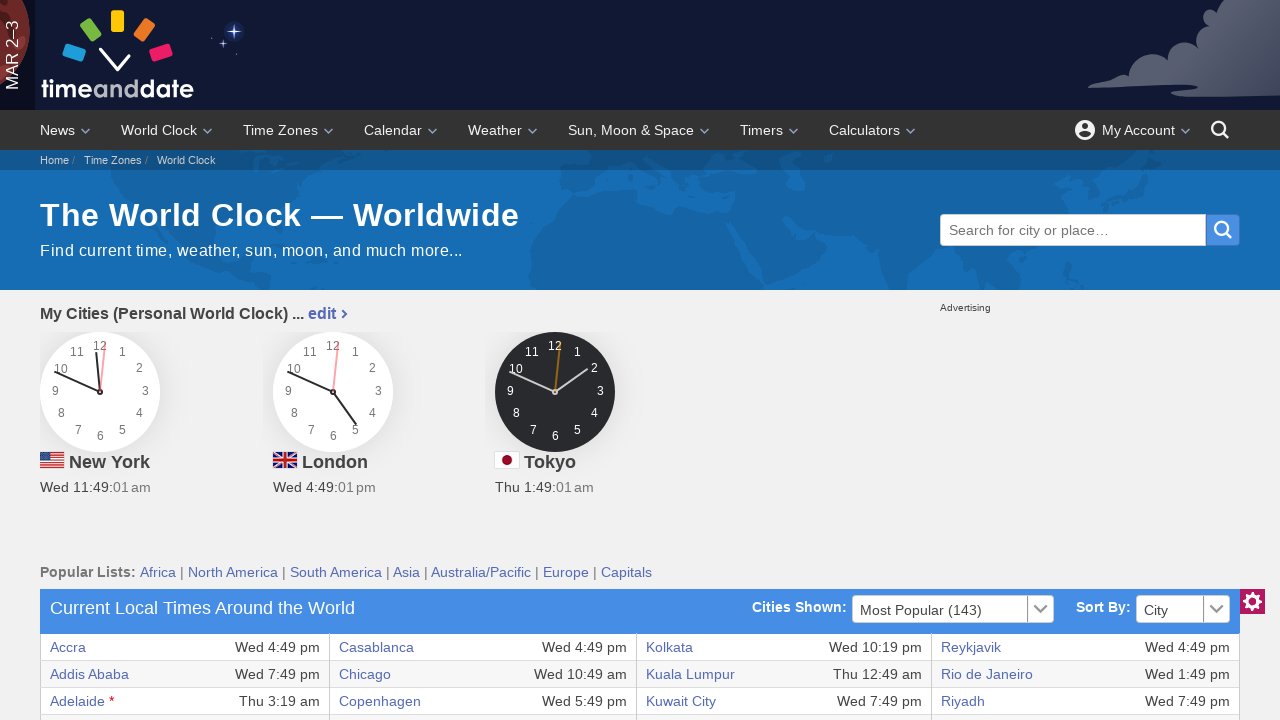

Extracted cell content: Philadelphia
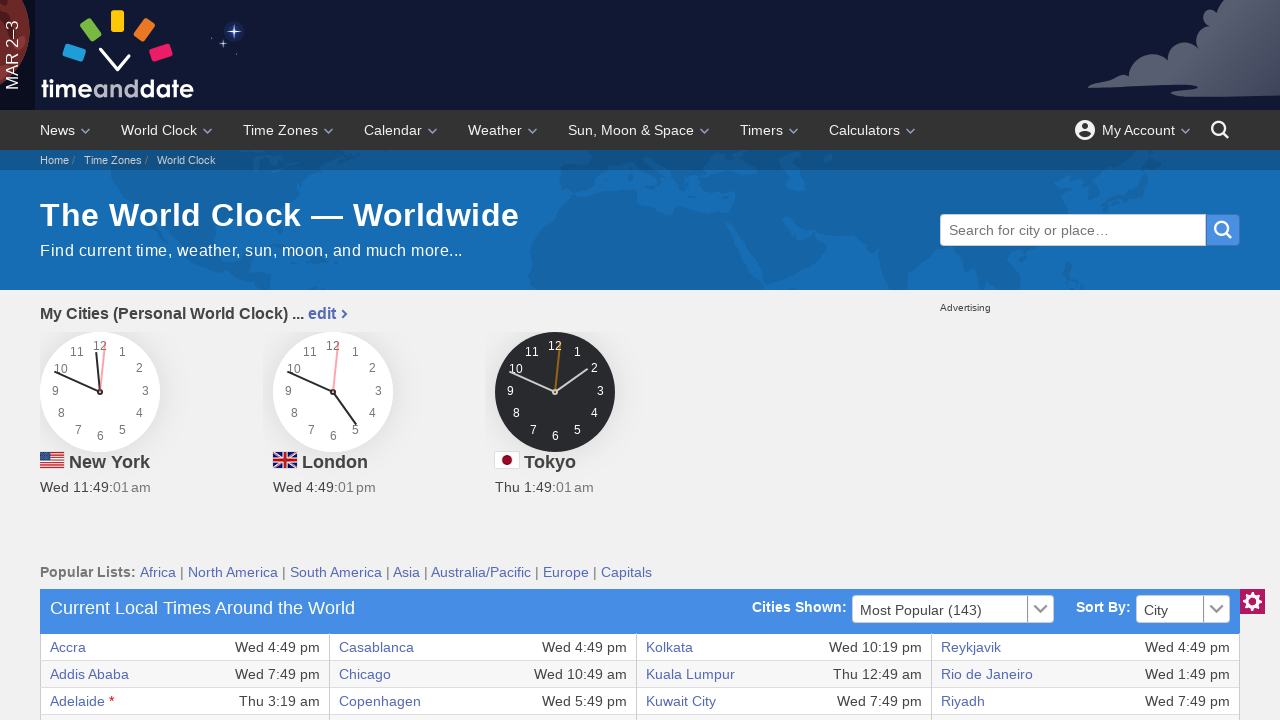

Extracted cell content: Wed 11:49 am
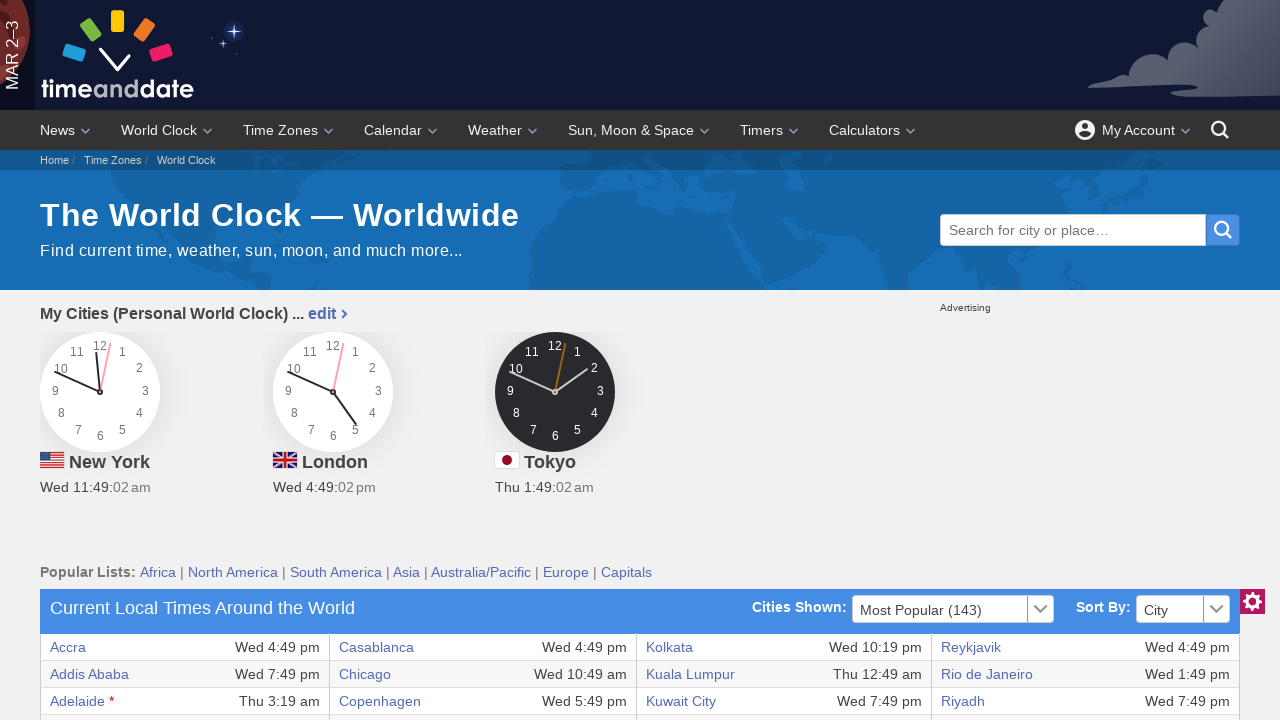

Extracted cell content: Zagreb
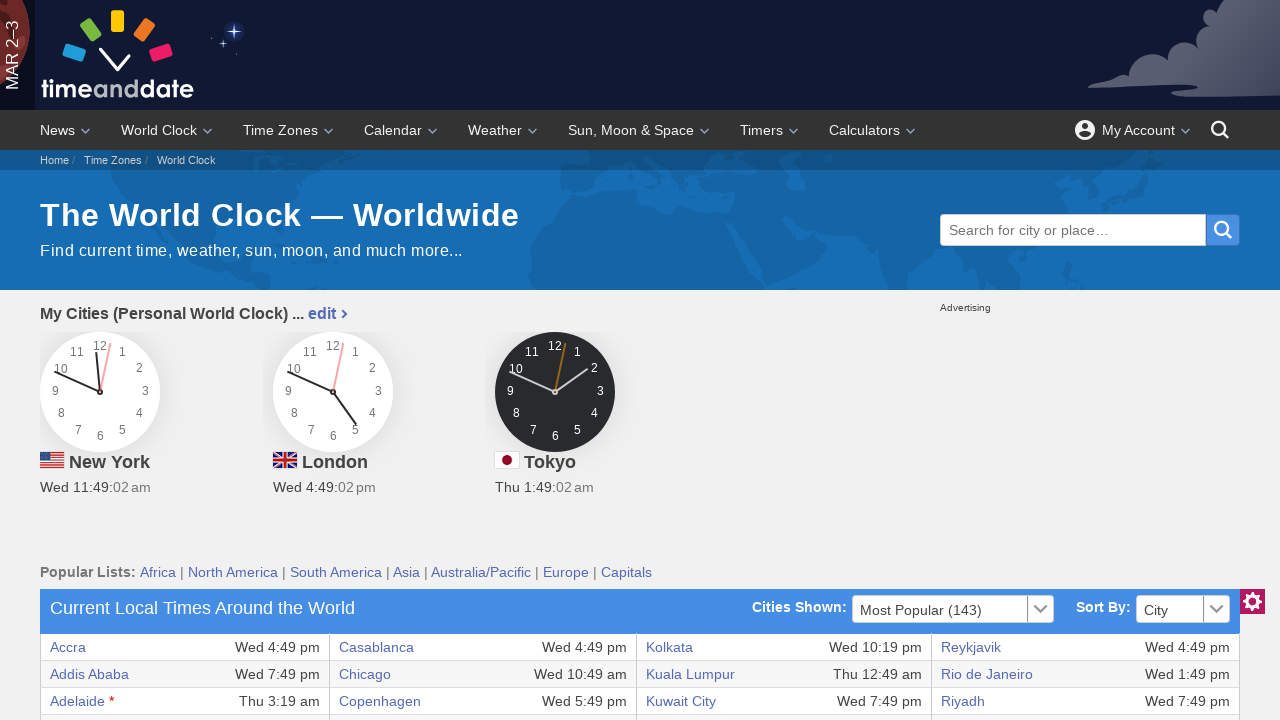

Extracted cell content: Wed 5:49 pm
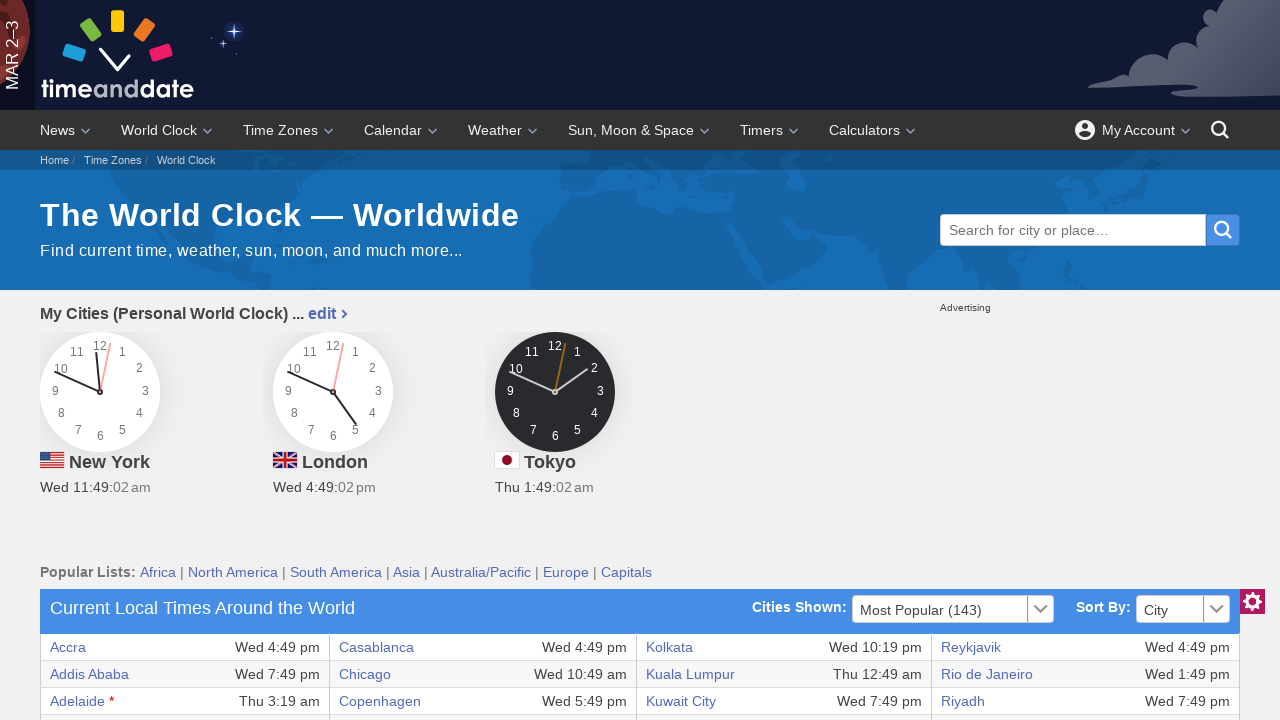

Retrieved cells from table row
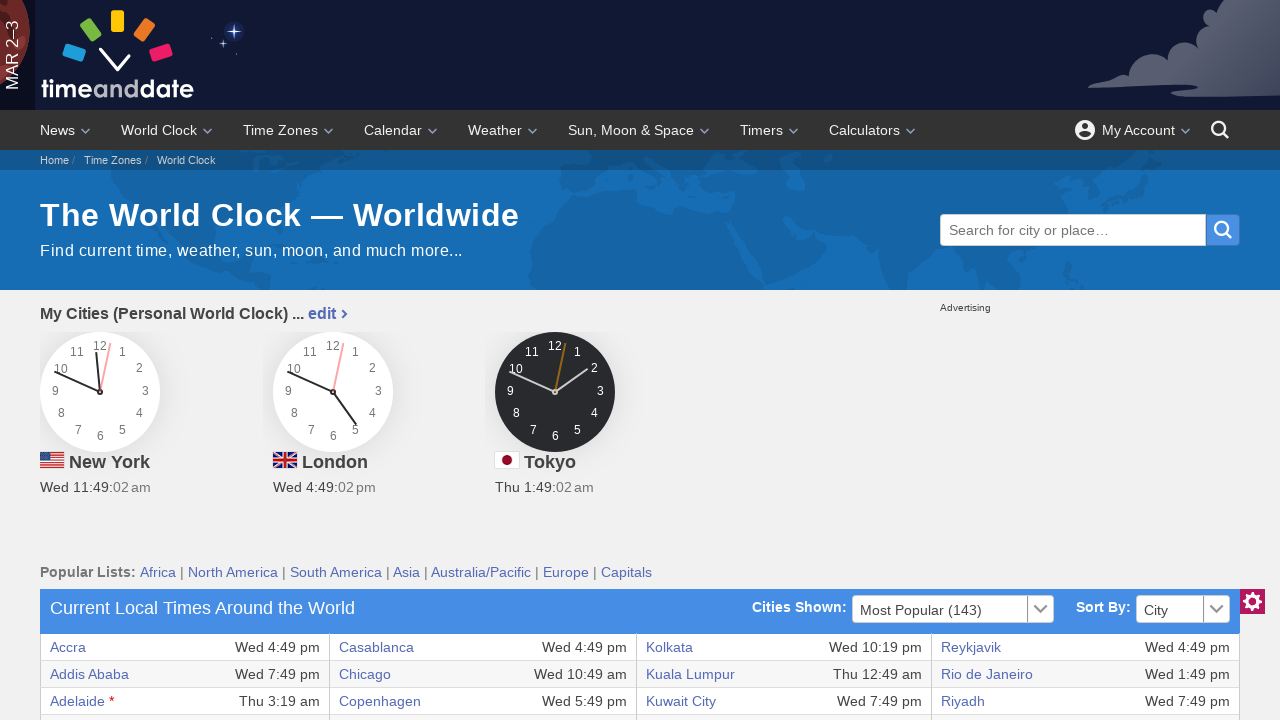

Extracted cell content: Cape Town
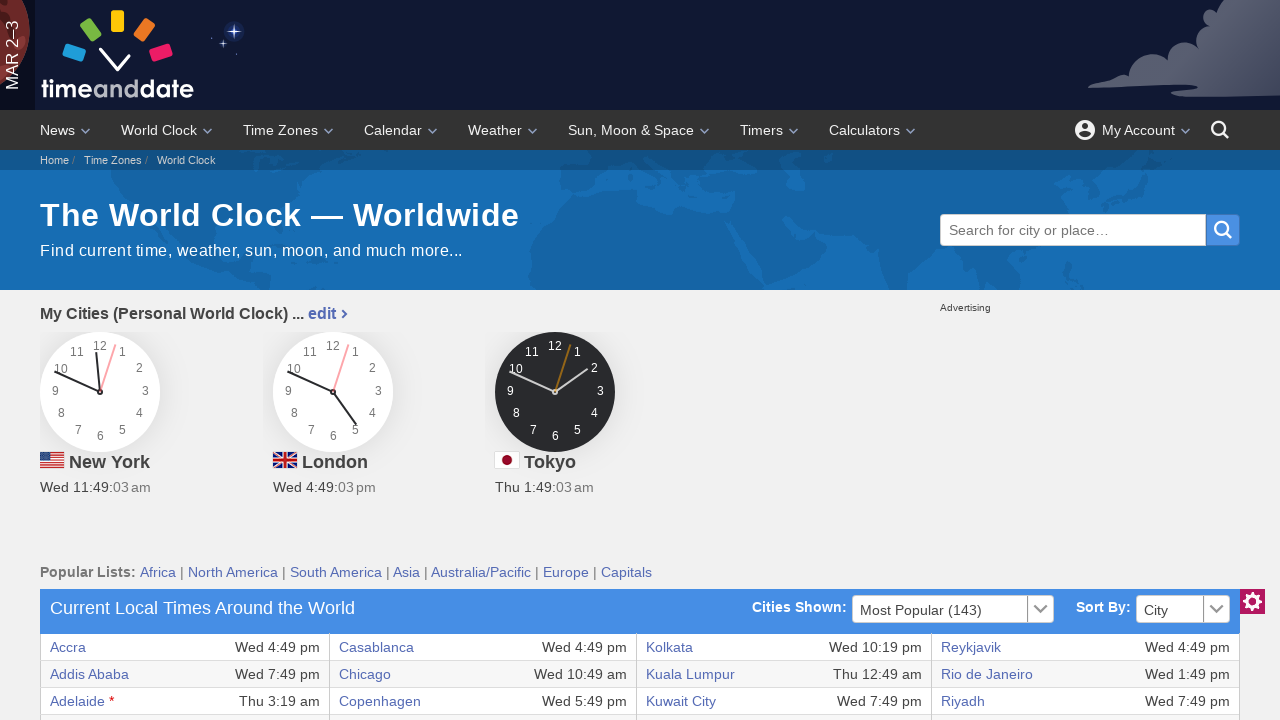

Extracted cell content: Wed 6:49 pm
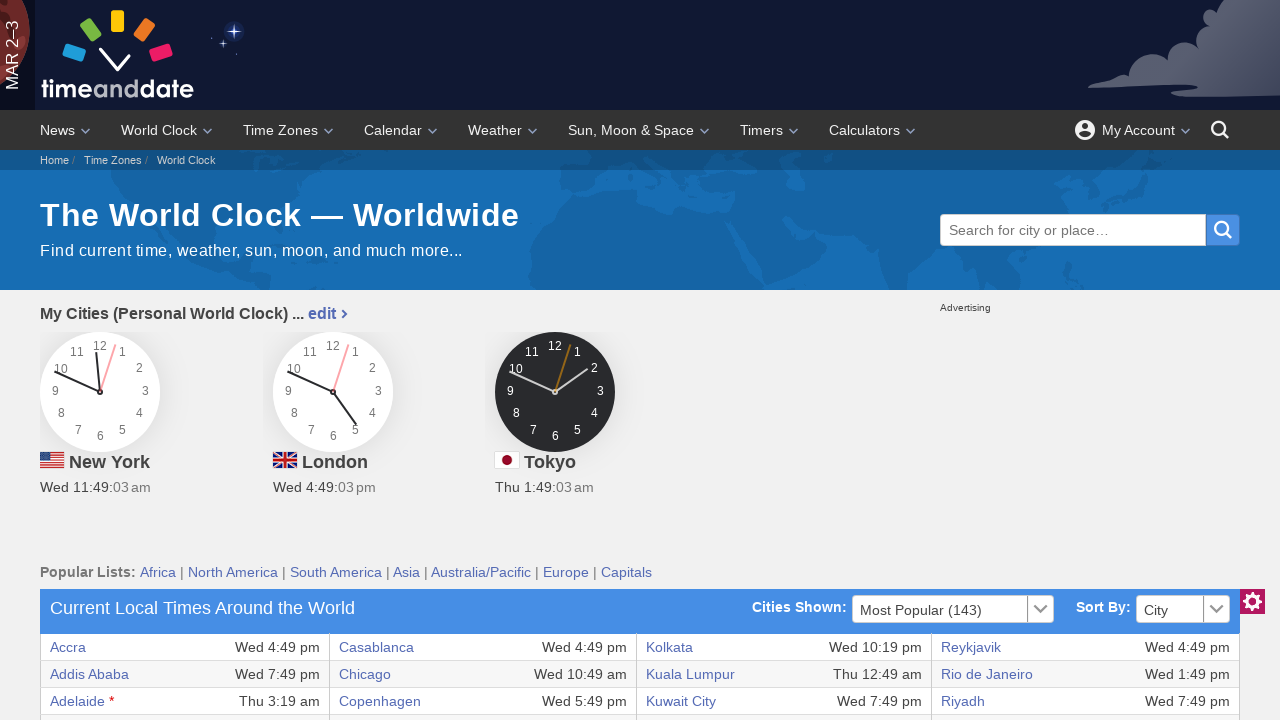

Extracted cell content: Kinshasa
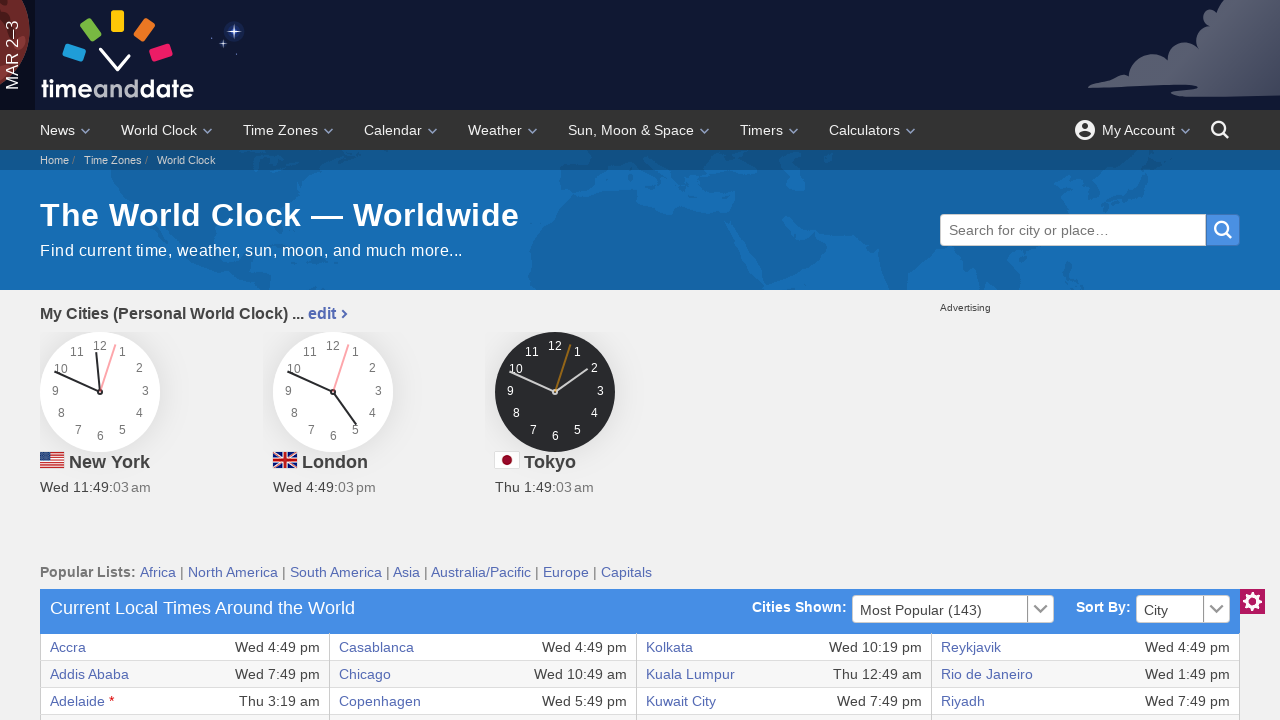

Extracted cell content: Wed 5:49 pm
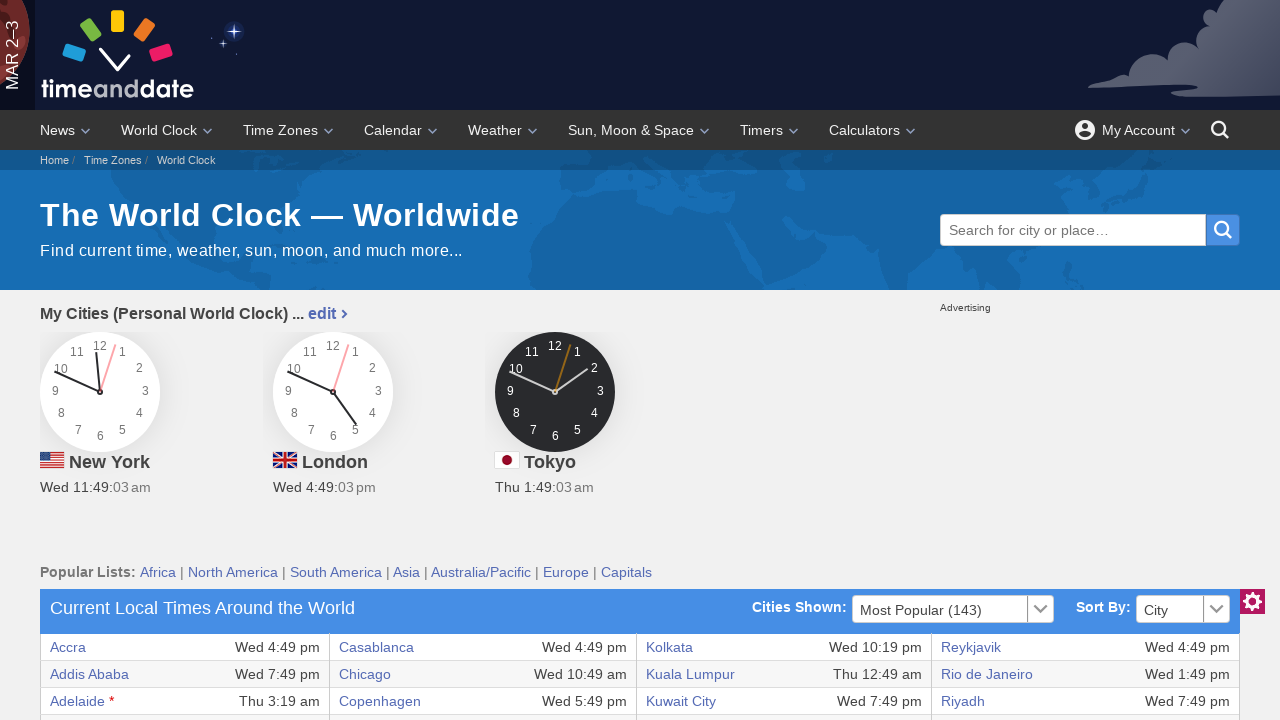

Extracted cell content: Phoenix
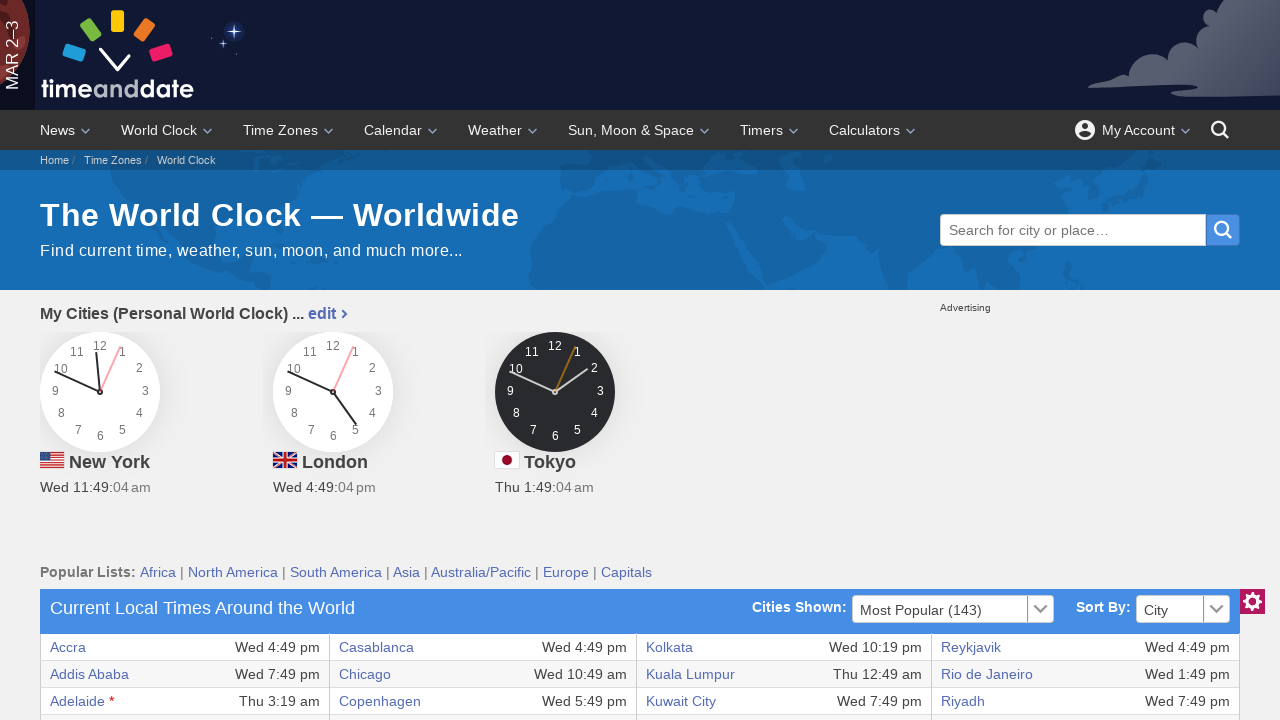

Extracted cell content: Wed 9:49 am
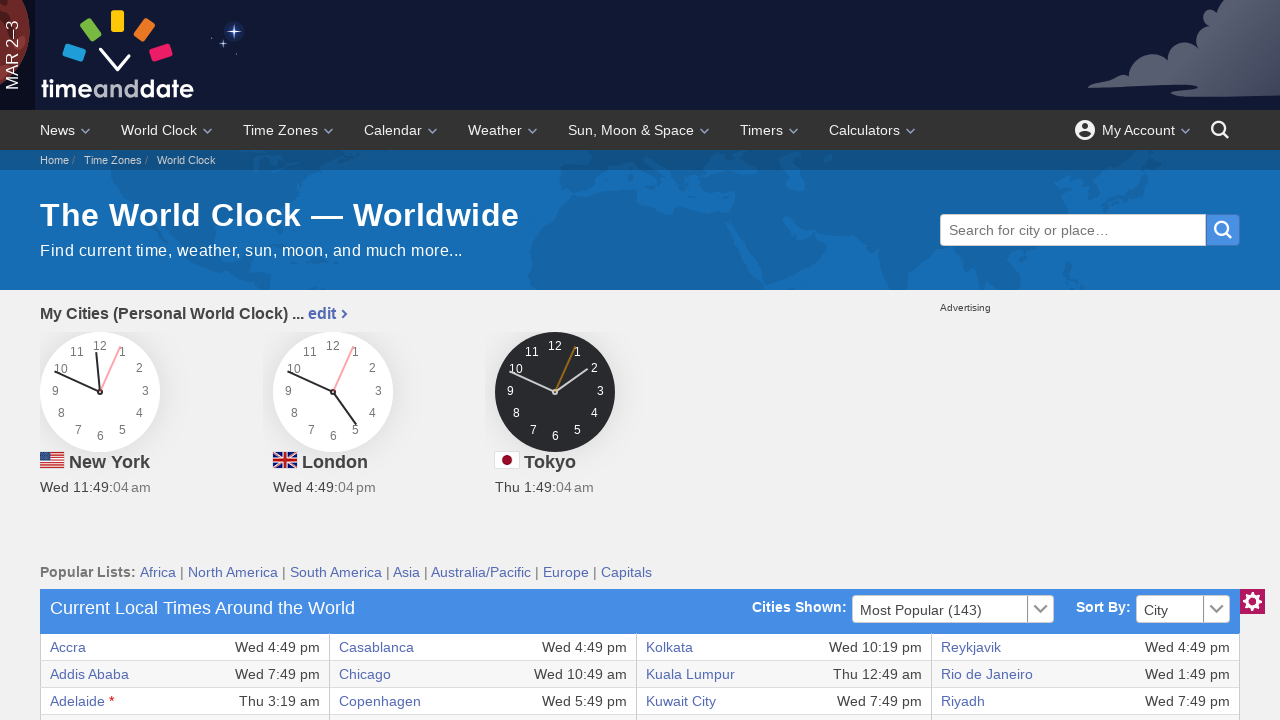

Extracted cell content: Zürich
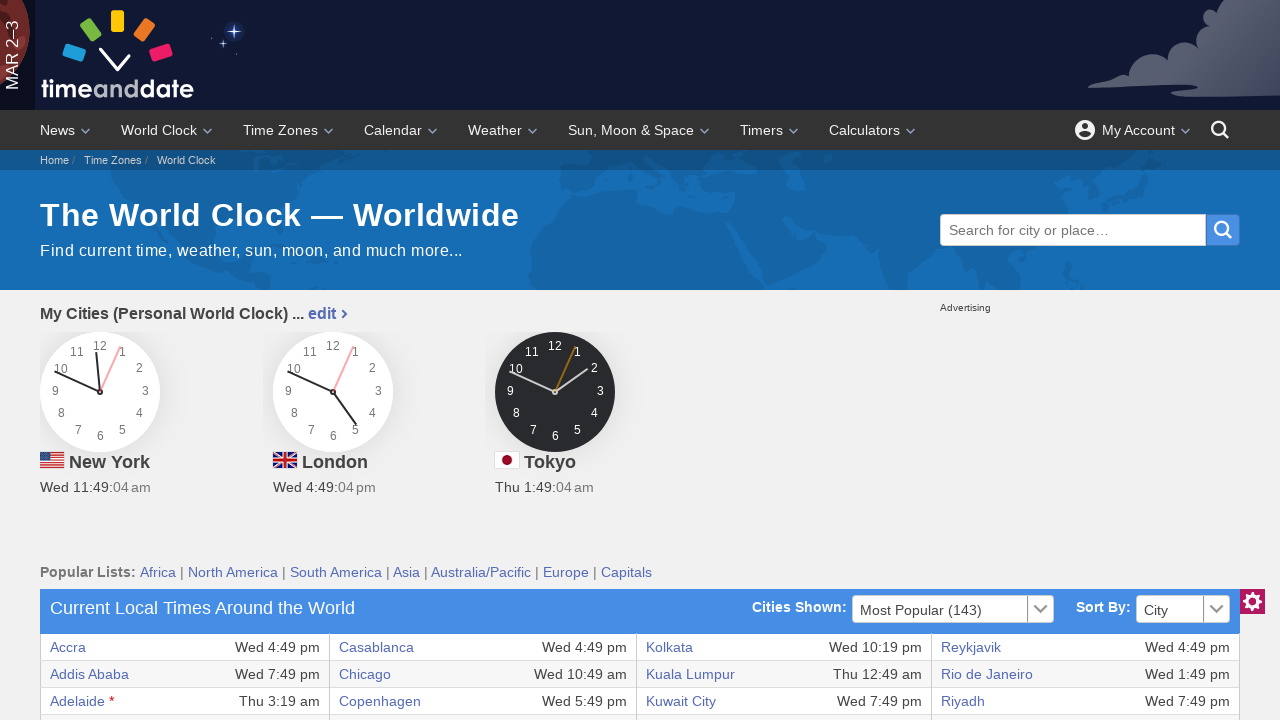

Extracted cell content: Wed 5:49 pm
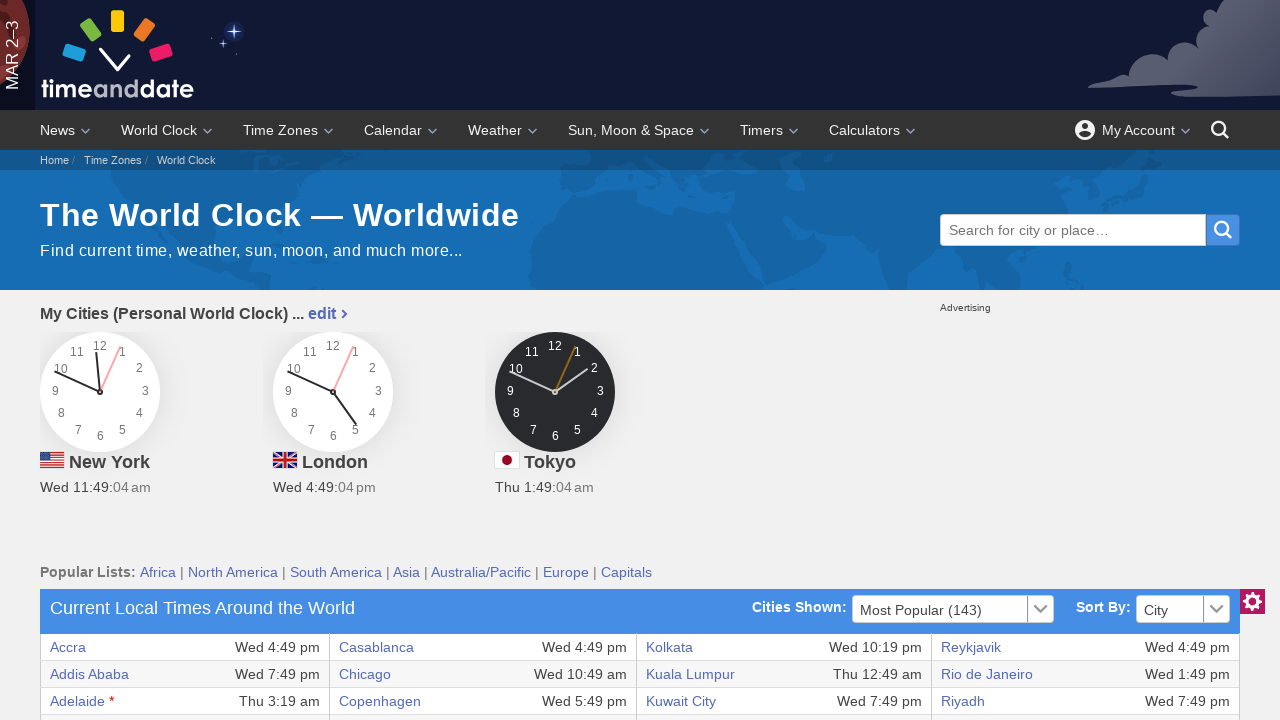

Retrieved cells from table row
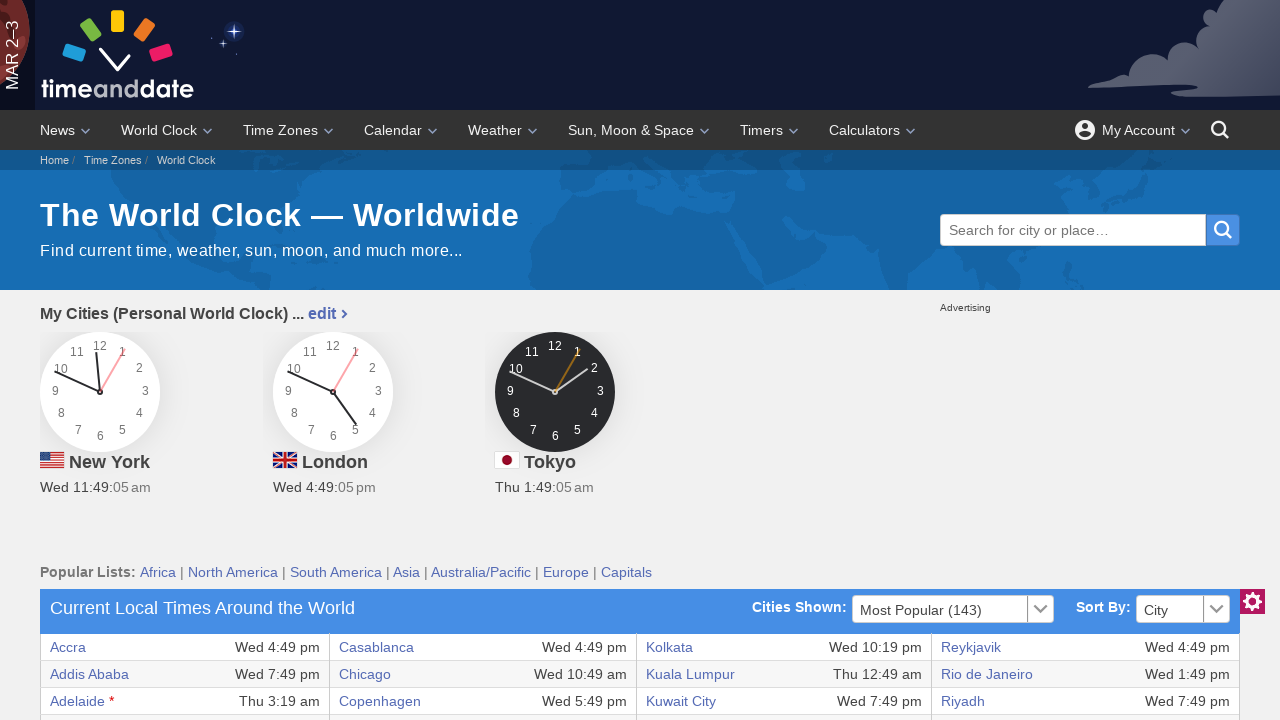

Extracted cell content: Caracas
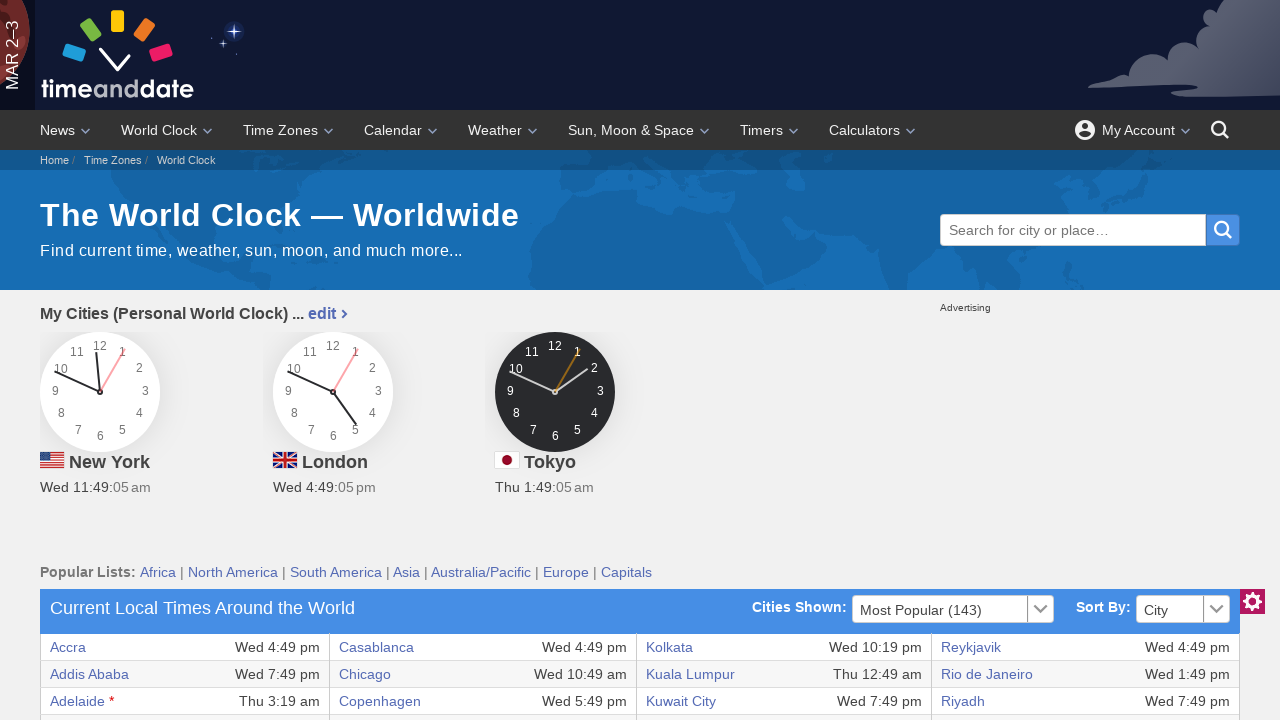

Extracted cell content: Wed 12:49 pm
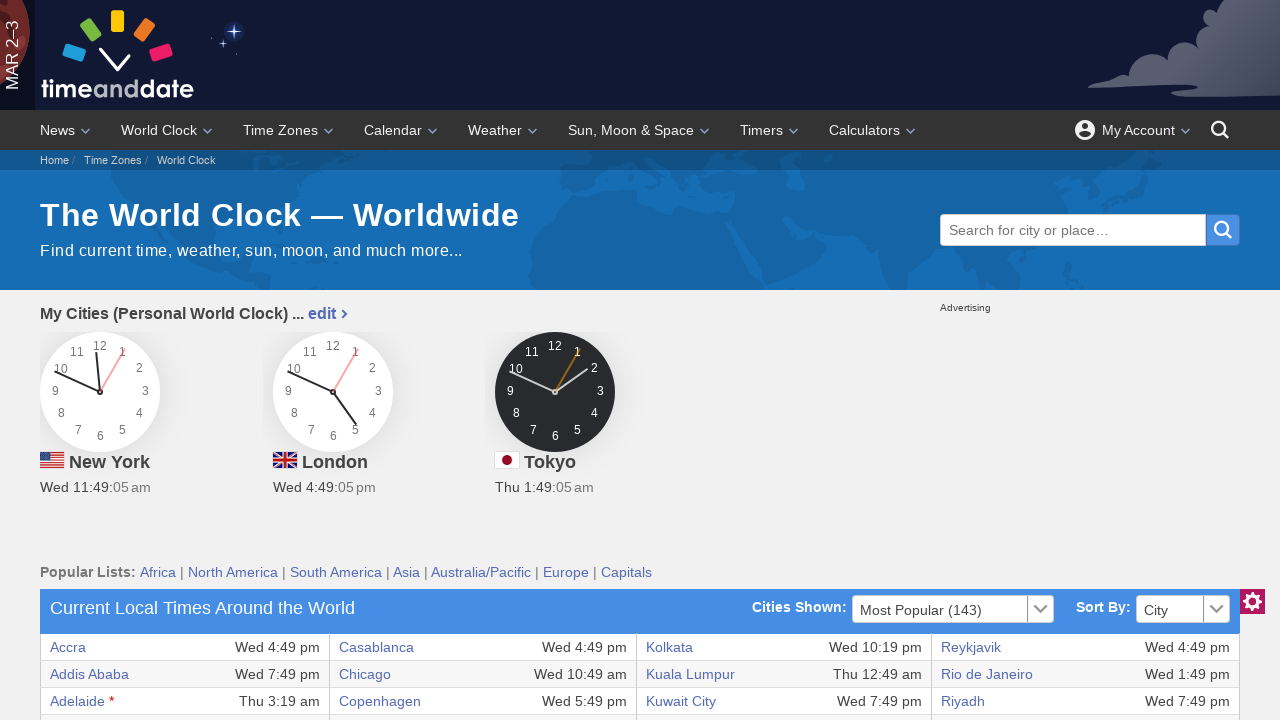

Extracted cell content: Kiritimati
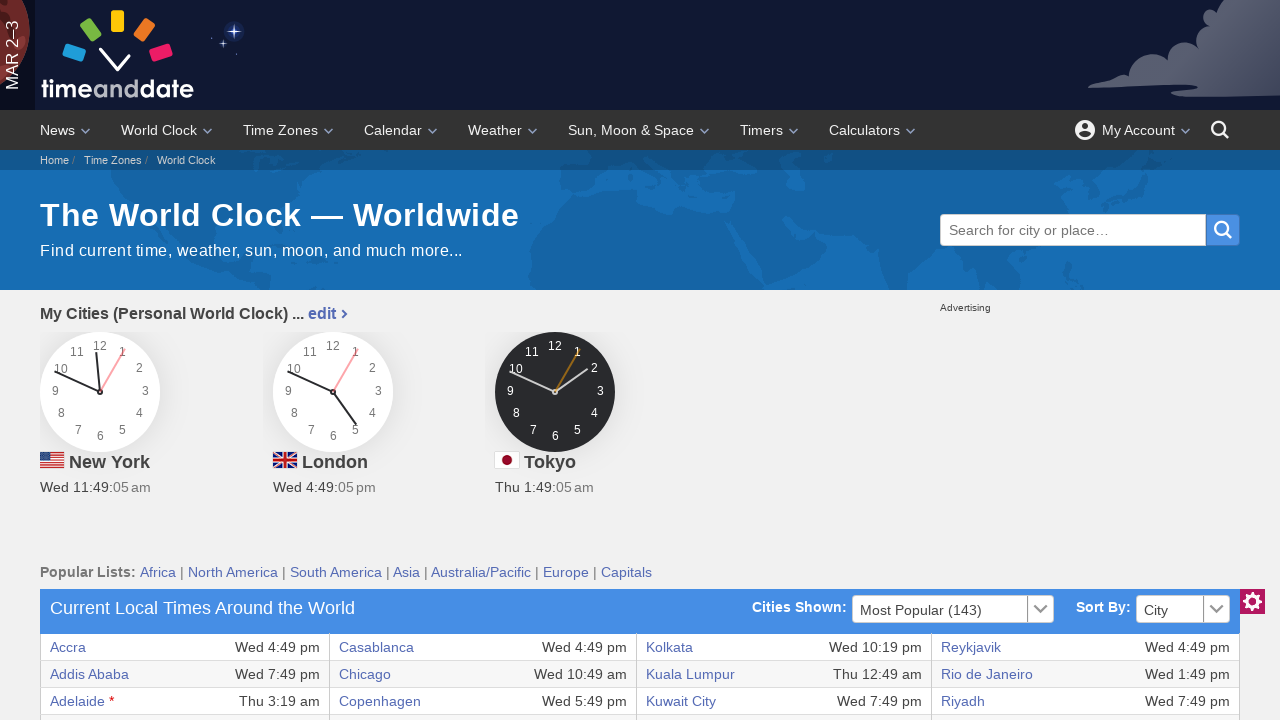

Extracted cell content: Thu 6:49 am
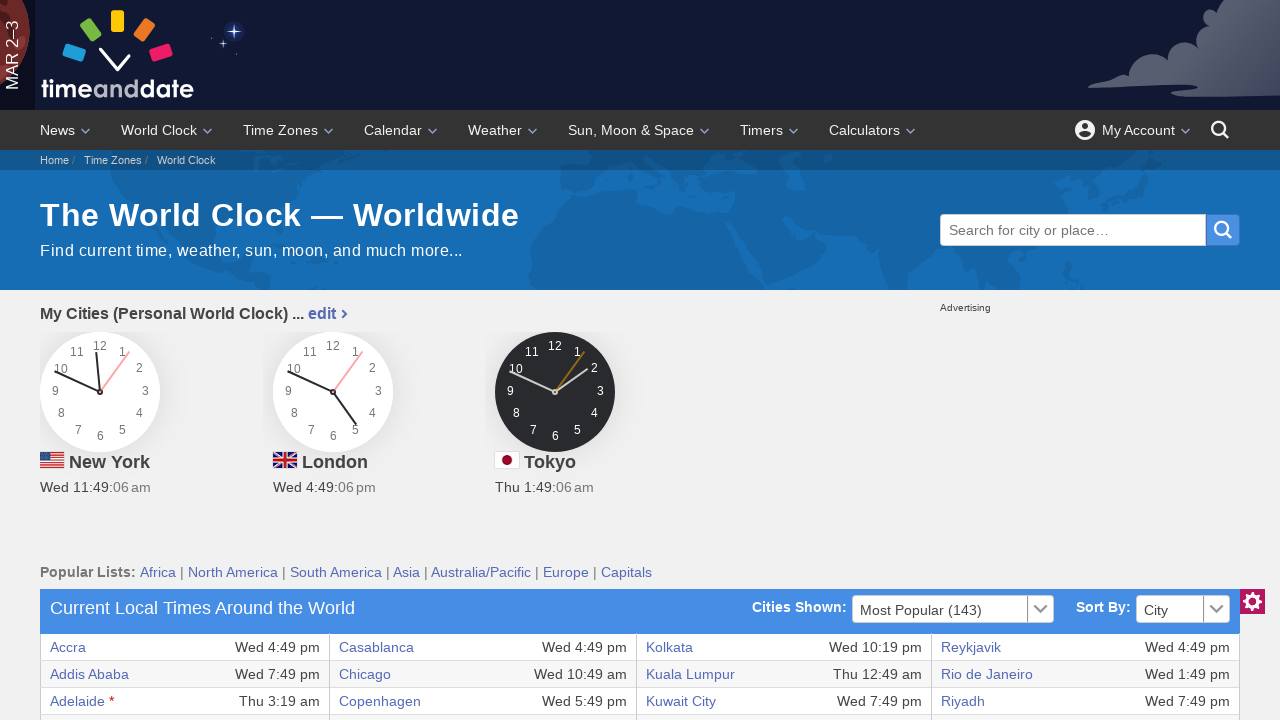

Extracted cell content: Prague
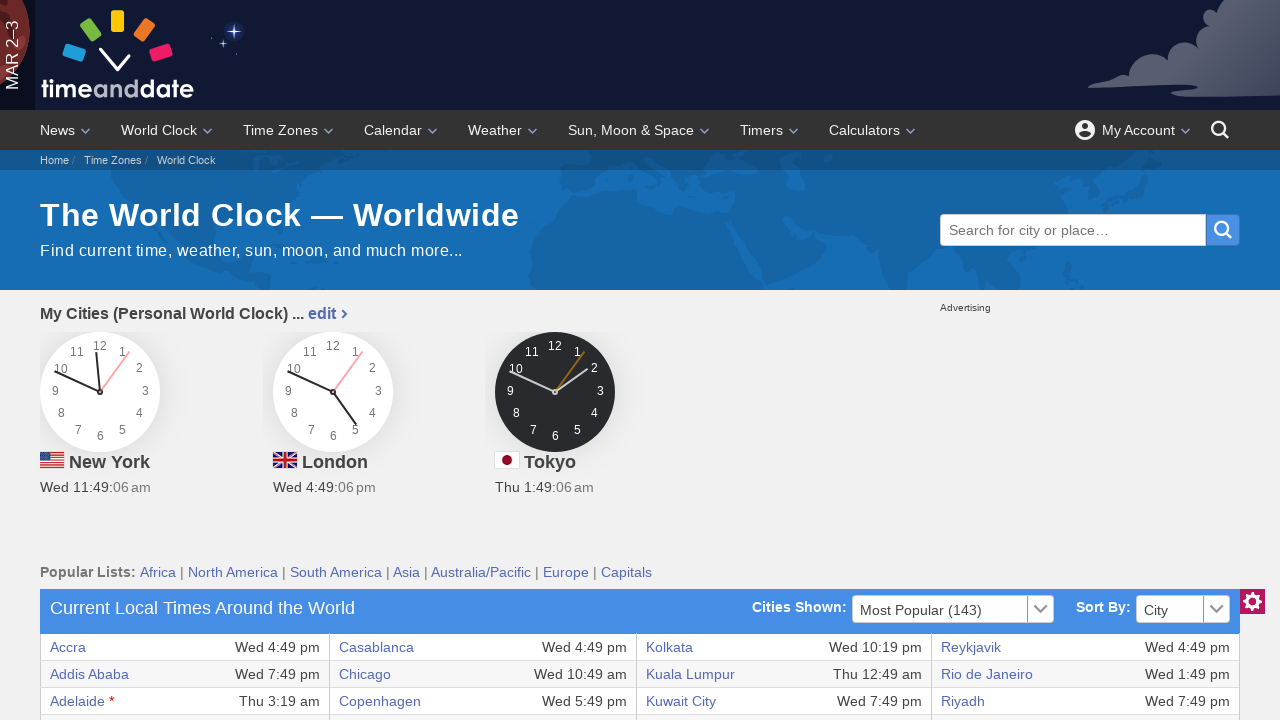

Extracted cell content: Wed 5:49 pm
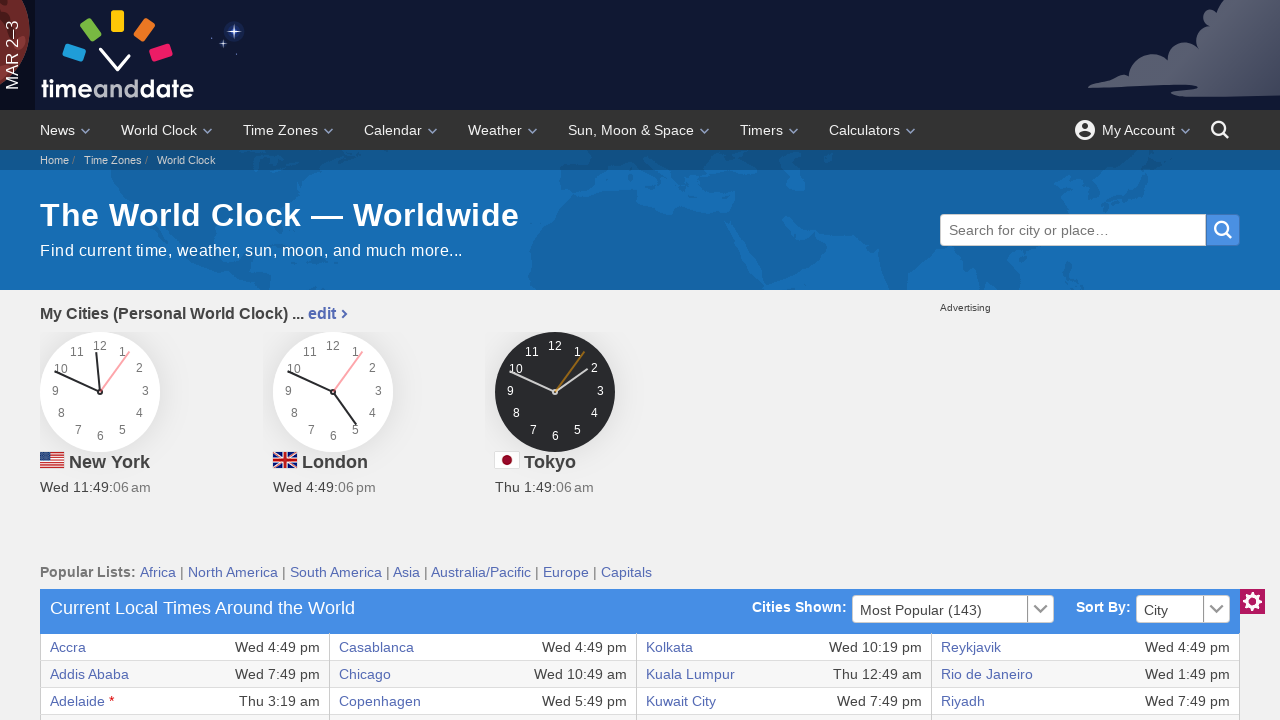

Extracted cell content: 
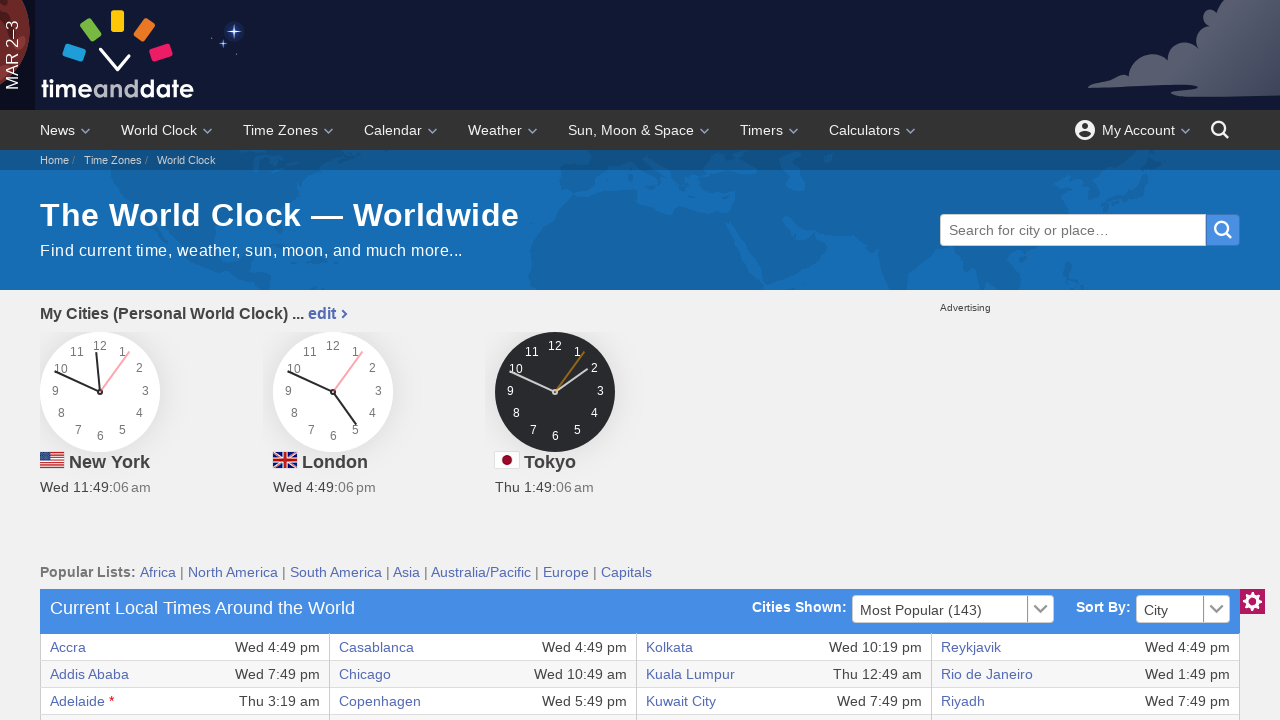

Extracted cell content: 
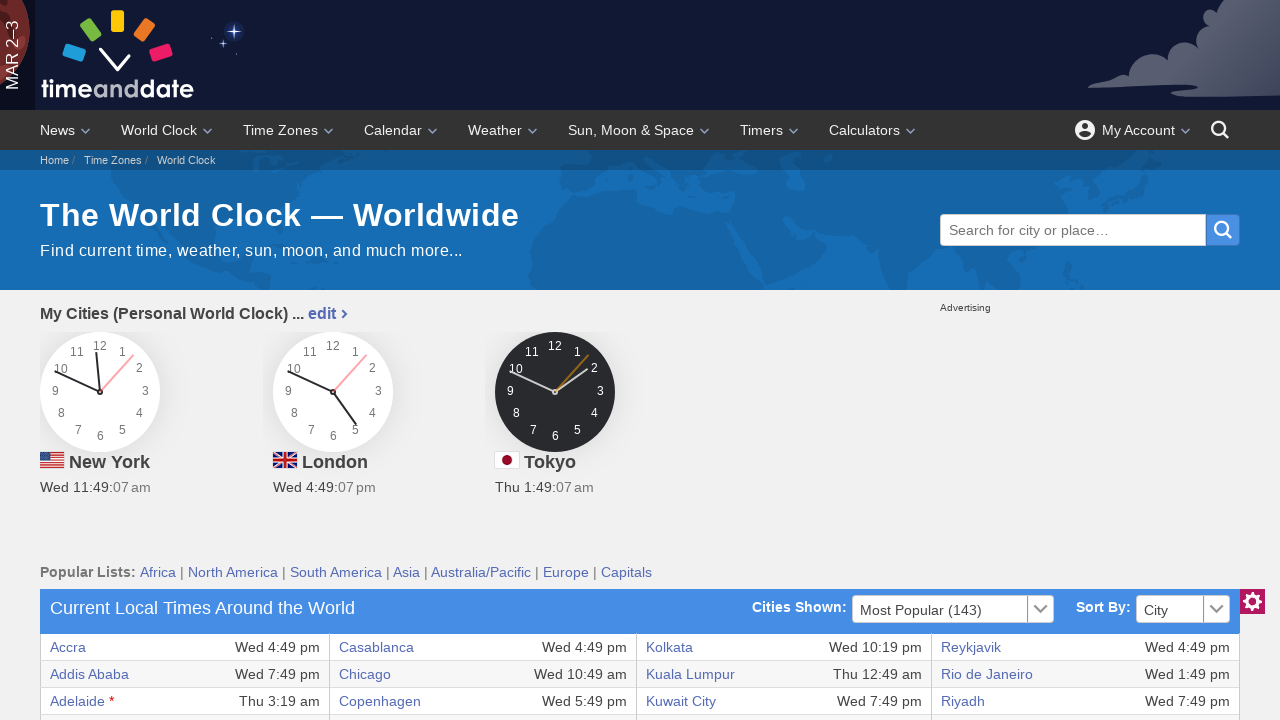

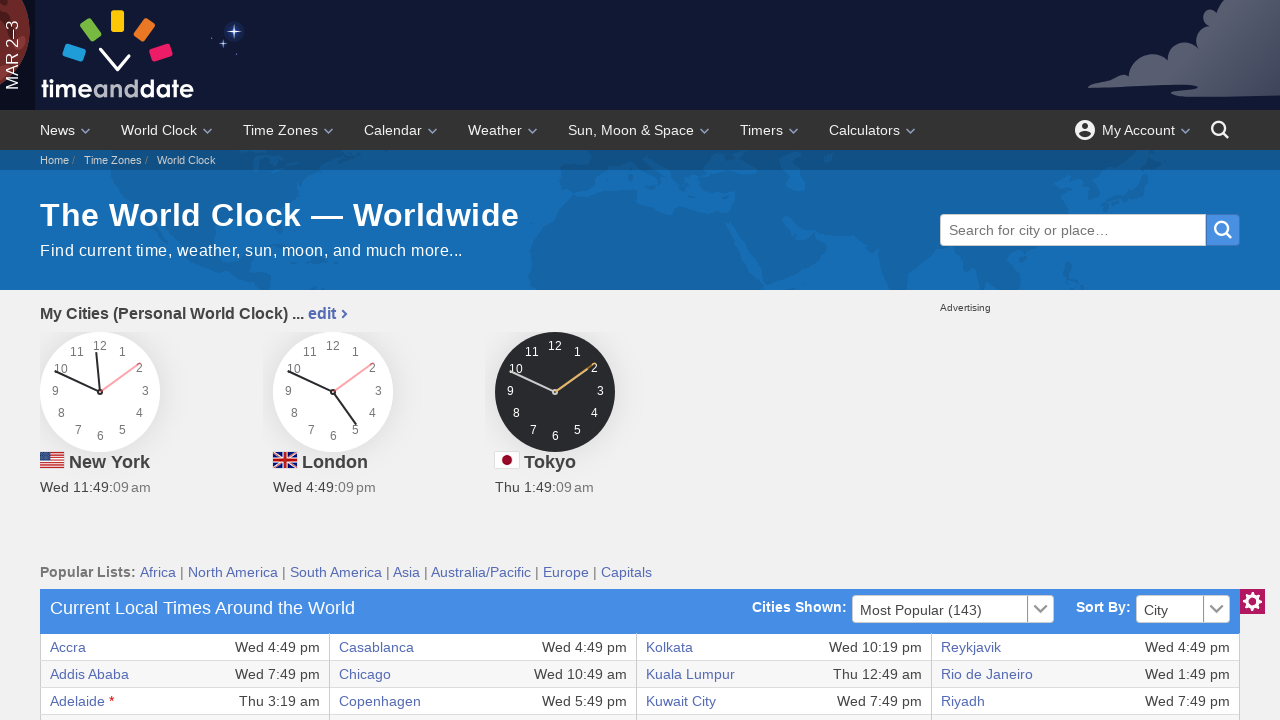